Verifies the deep DOM structure by checking the "No siblings" element and iterating through sibling elements to validate their text content matches expected row.column format

Starting URL: https://the-internet.herokuapp.com/large

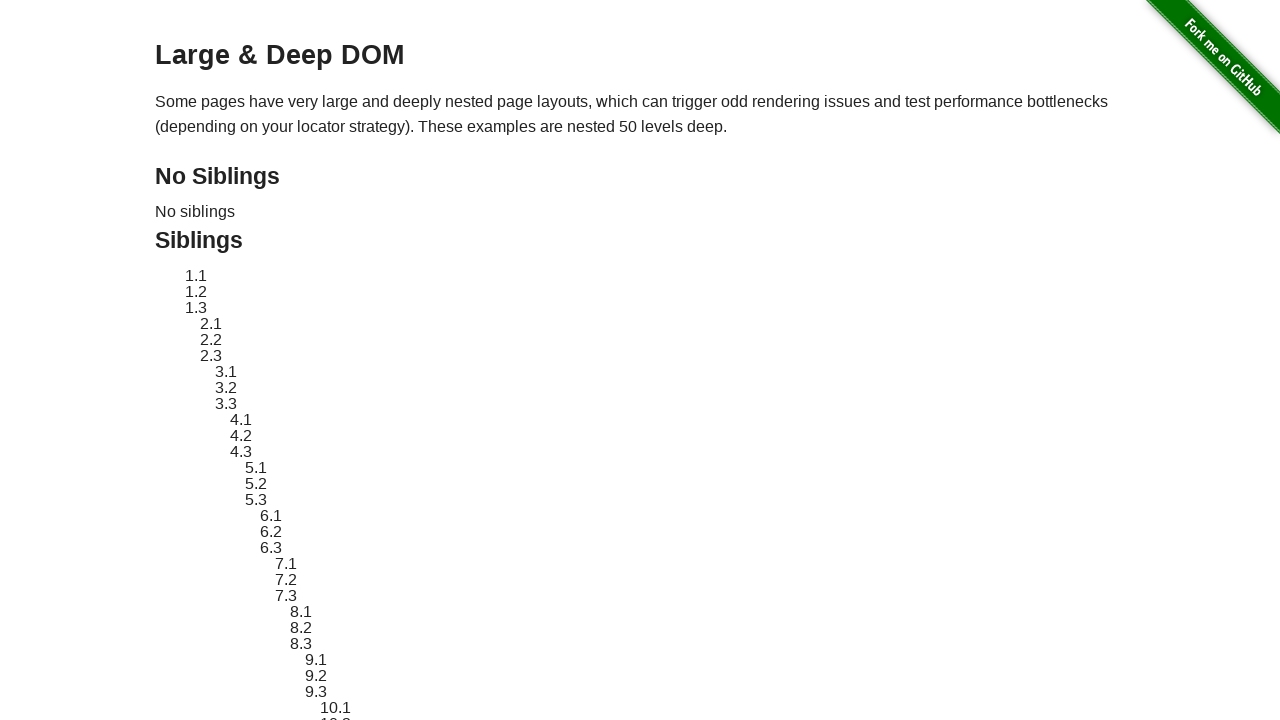

Navigated to https://the-internet.herokuapp.com/large
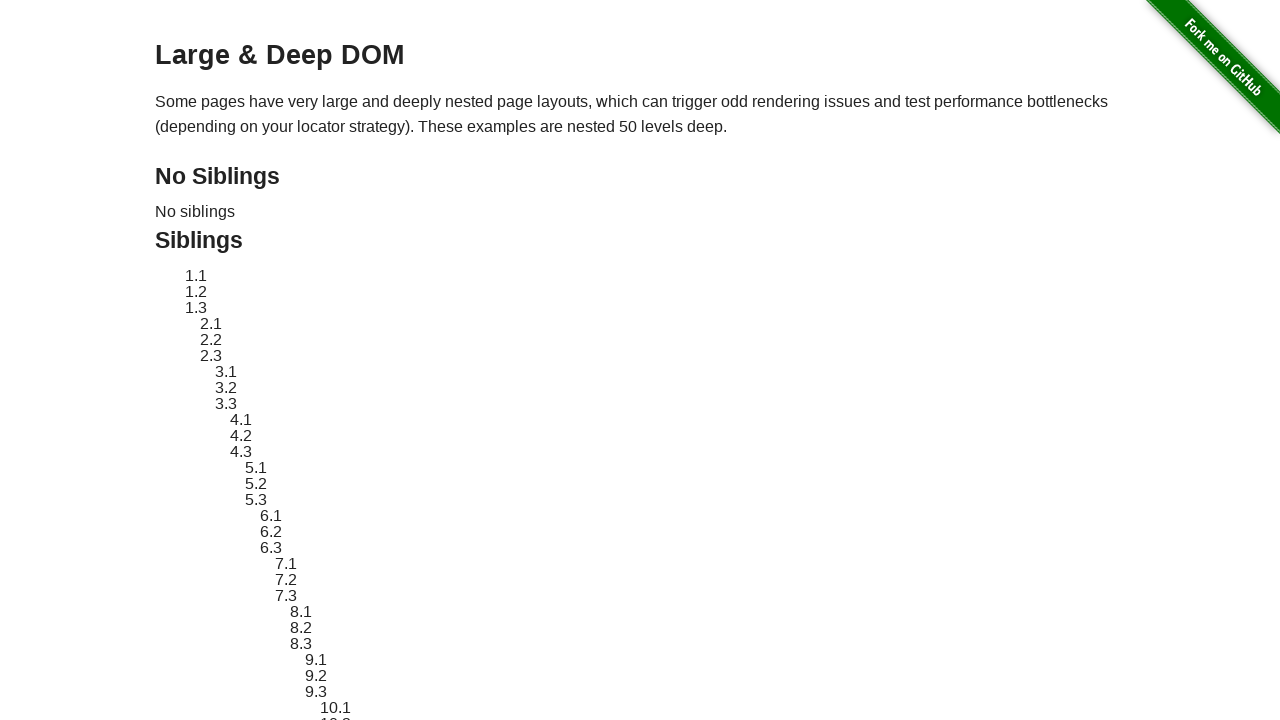

Located parent element for no-siblings verification
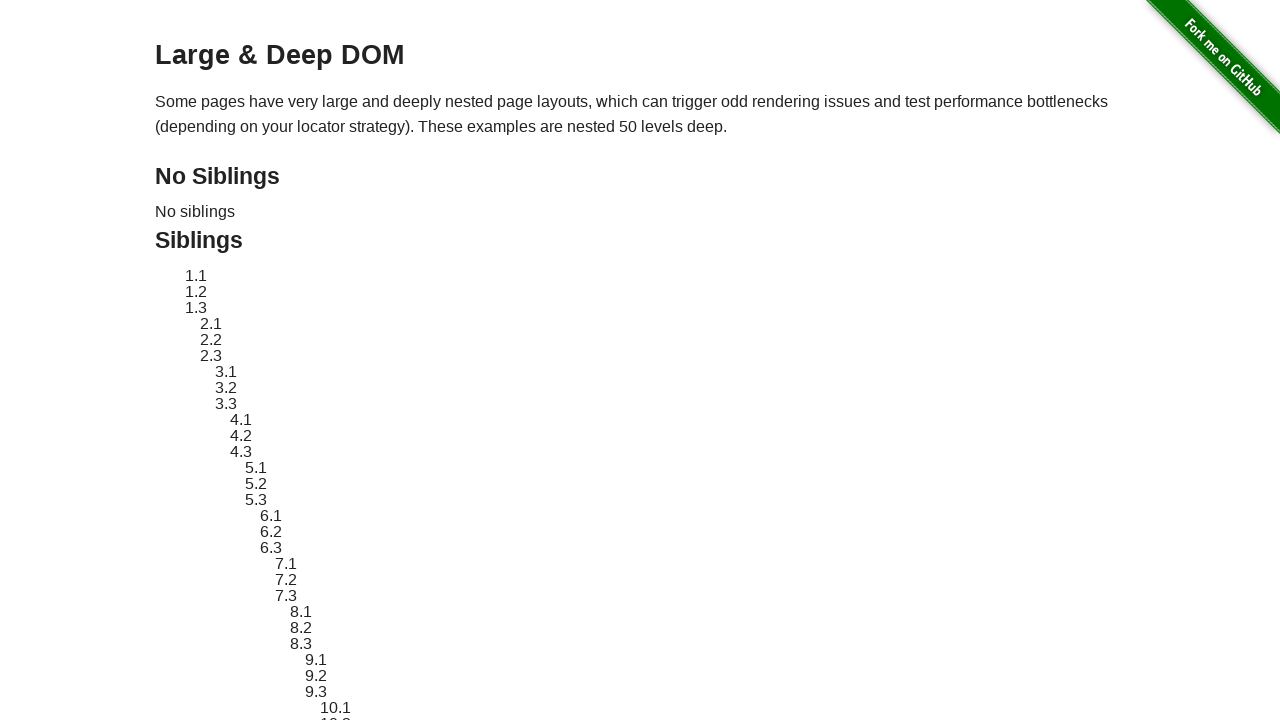

Located no-siblings div element
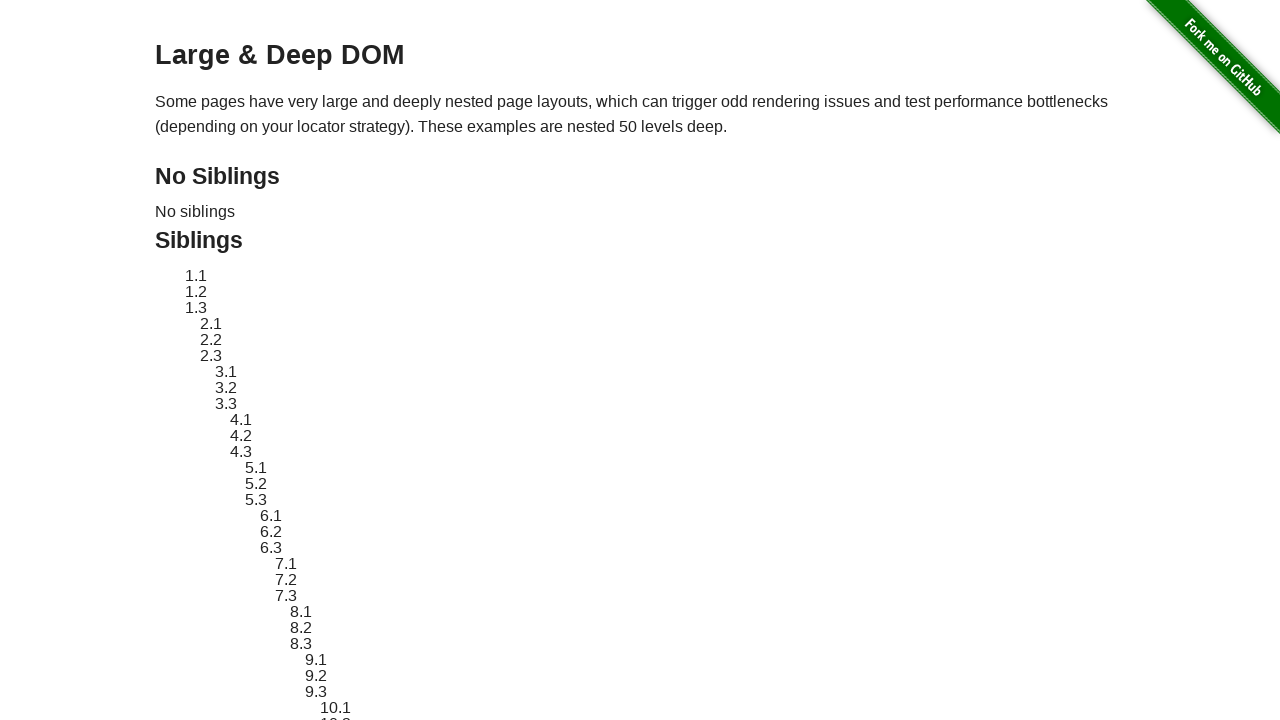

Verified 'No siblings' element text content
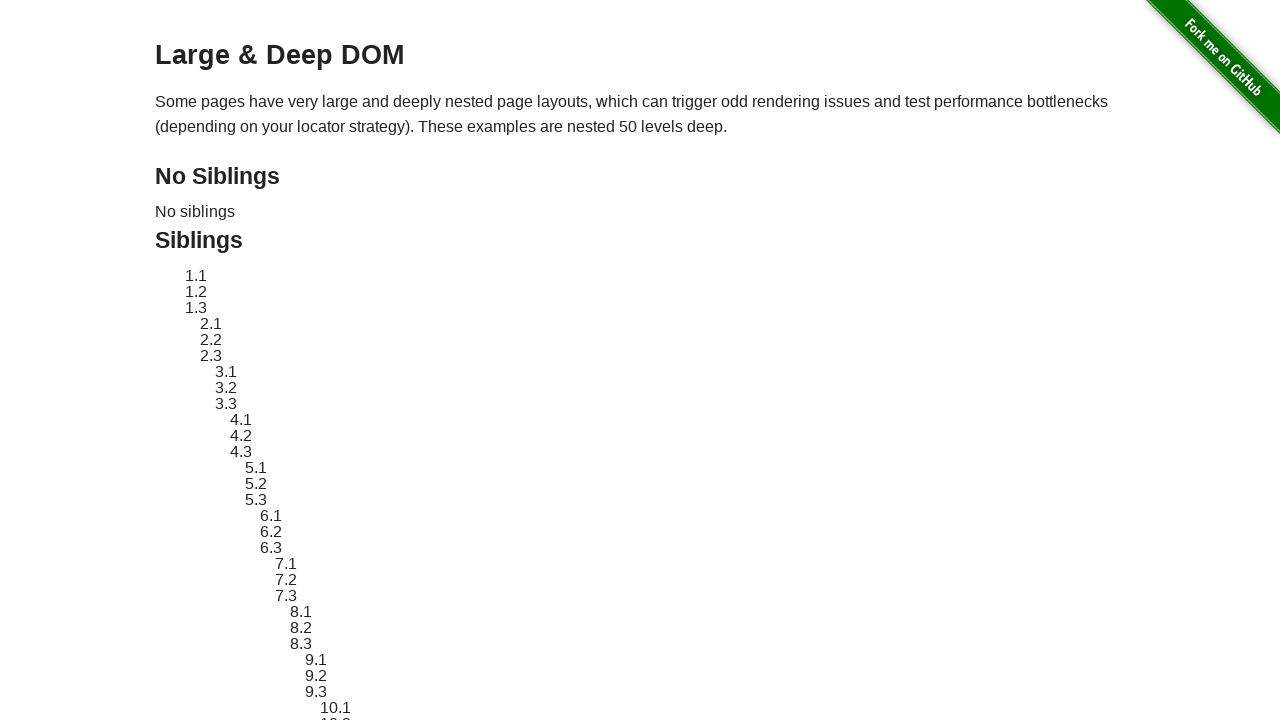

Retrieved all sibling elements from siblings container
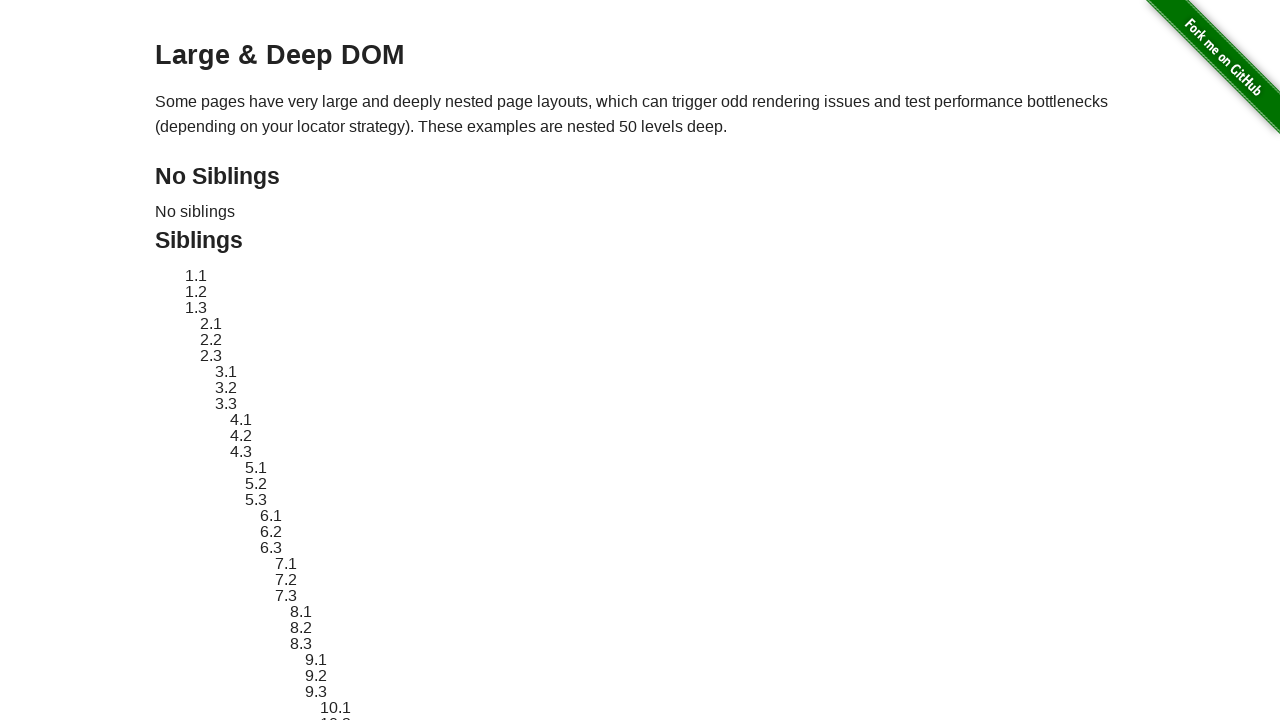

Scrolled sibling element 0 into view
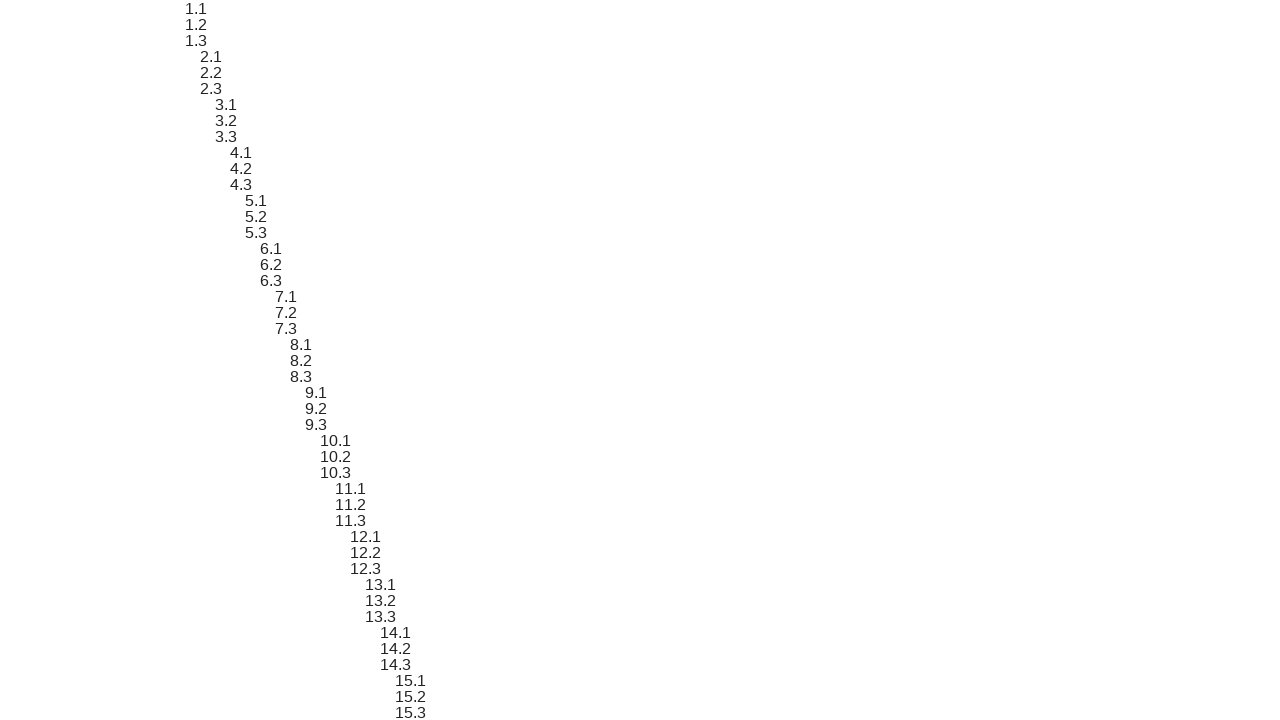

Verified sibling element 0 text content matches expected format '1.1'
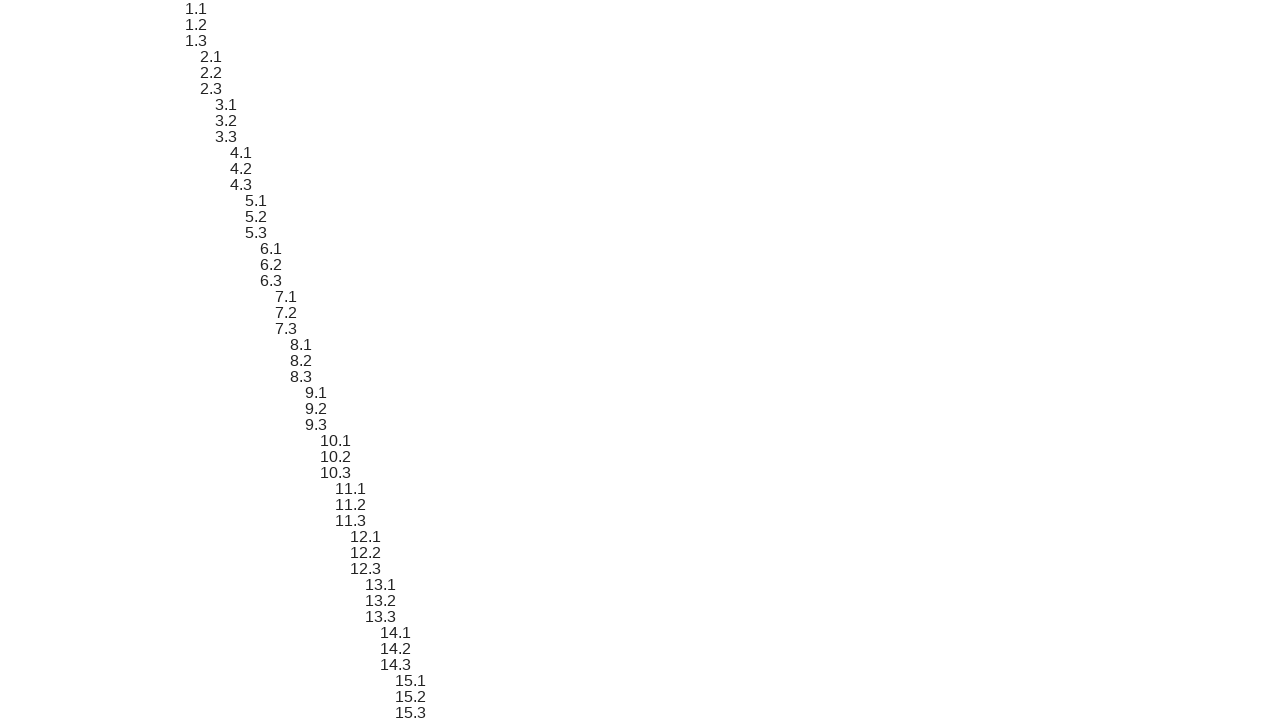

Scrolled sibling element 1 into view
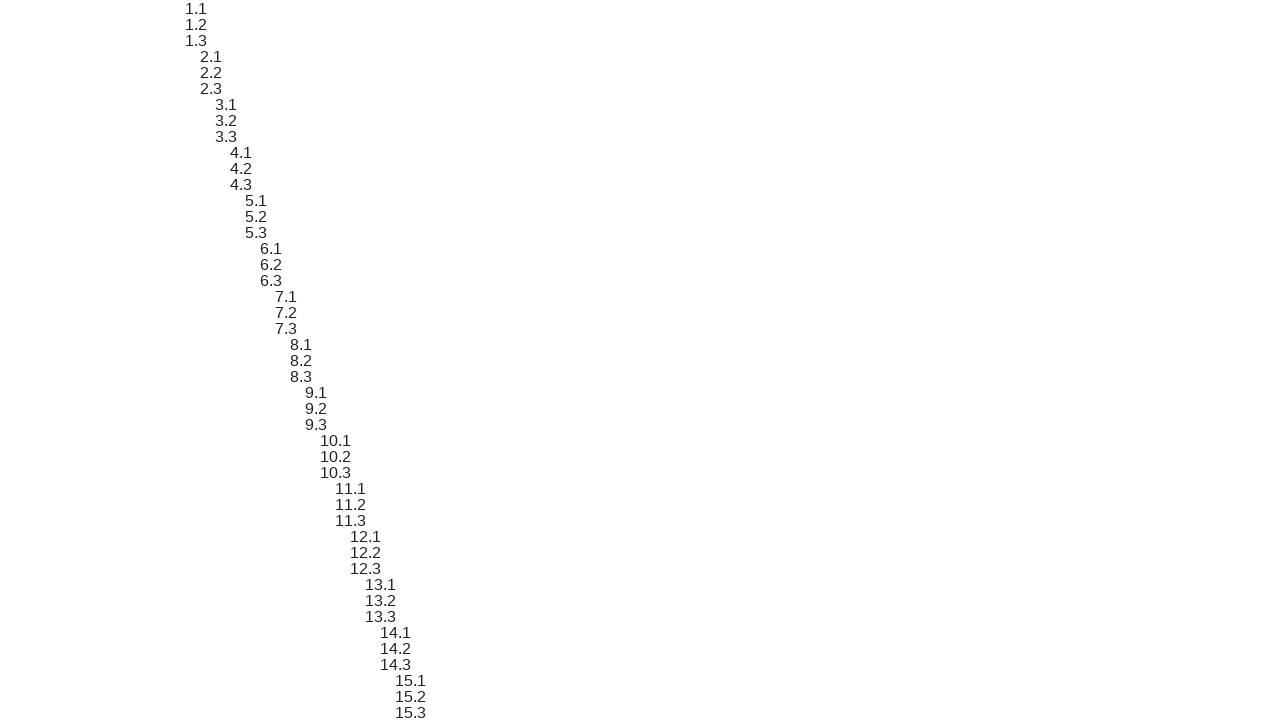

Verified sibling element 1 text content matches expected format '1.2'
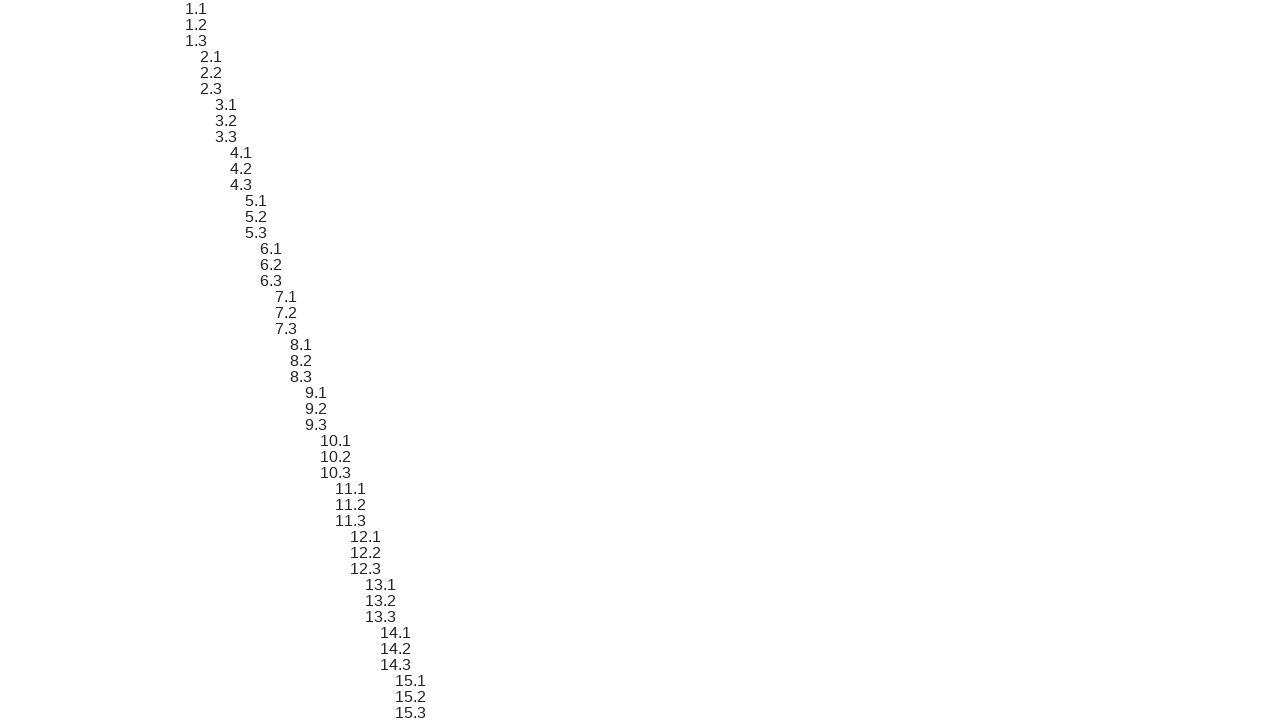

Scrolled sibling element 2 into view
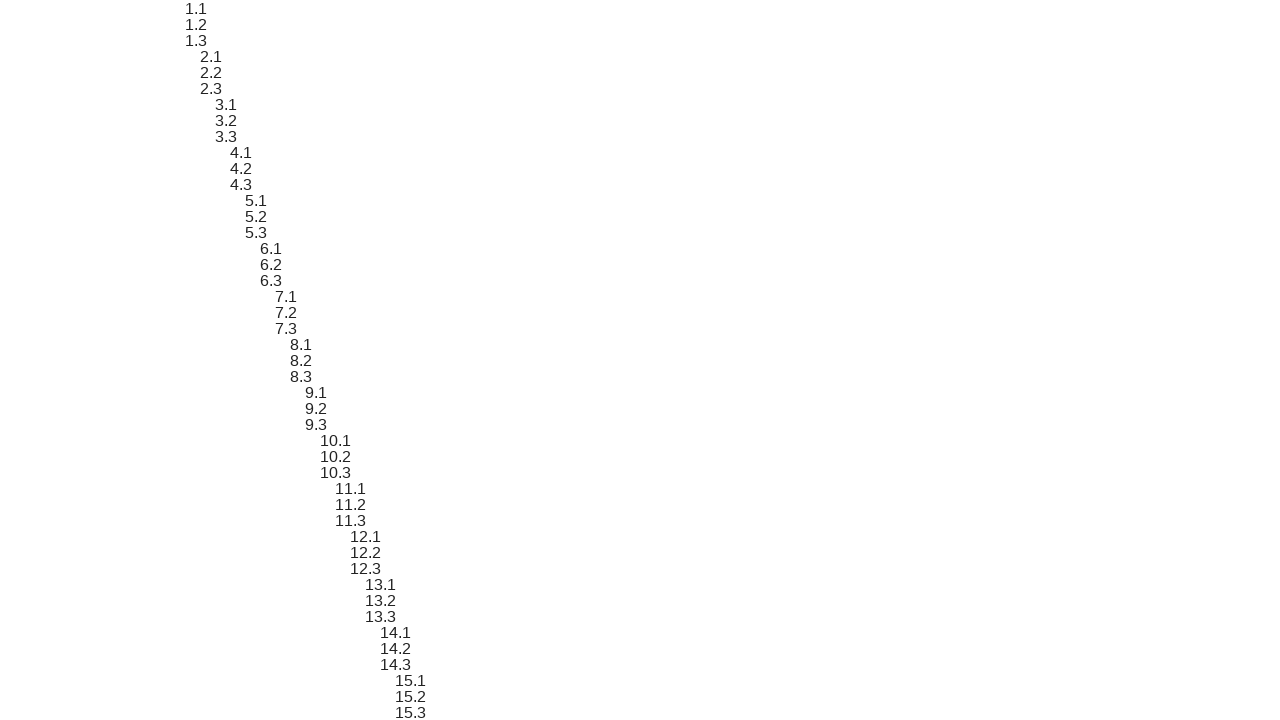

Verified sibling element 2 text content matches expected format '1.3'
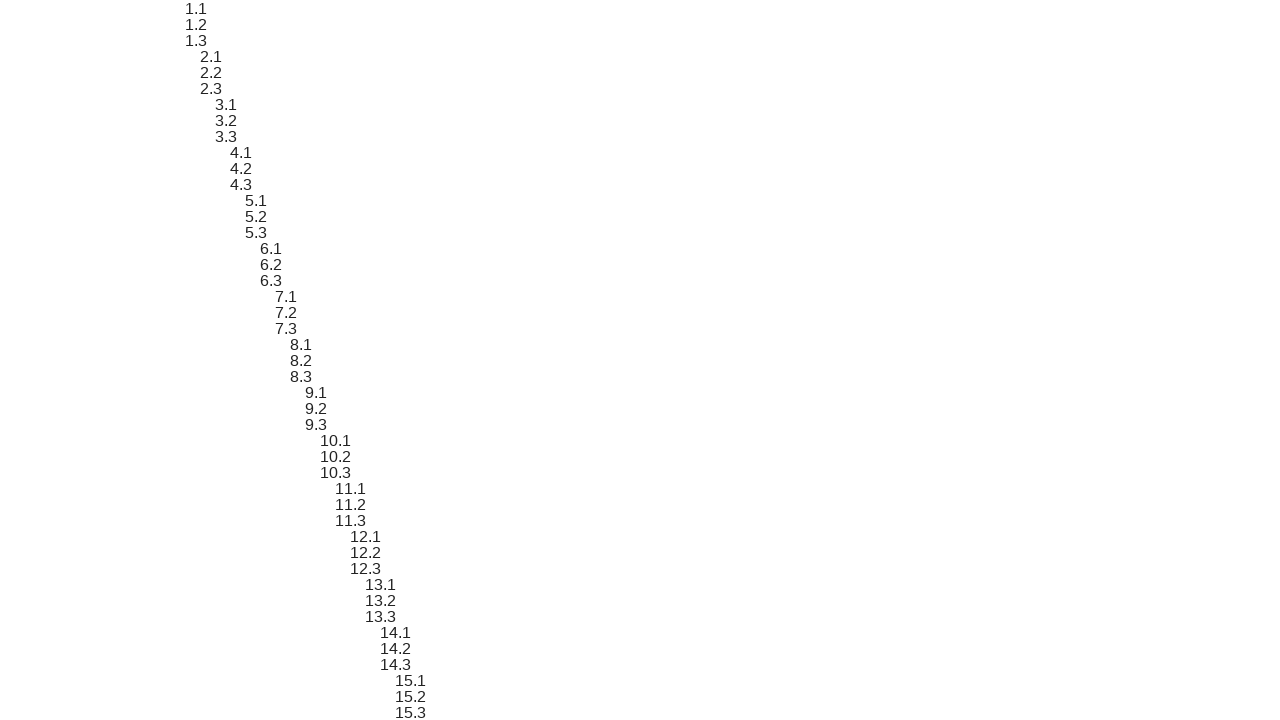

Scrolled sibling element 3 into view
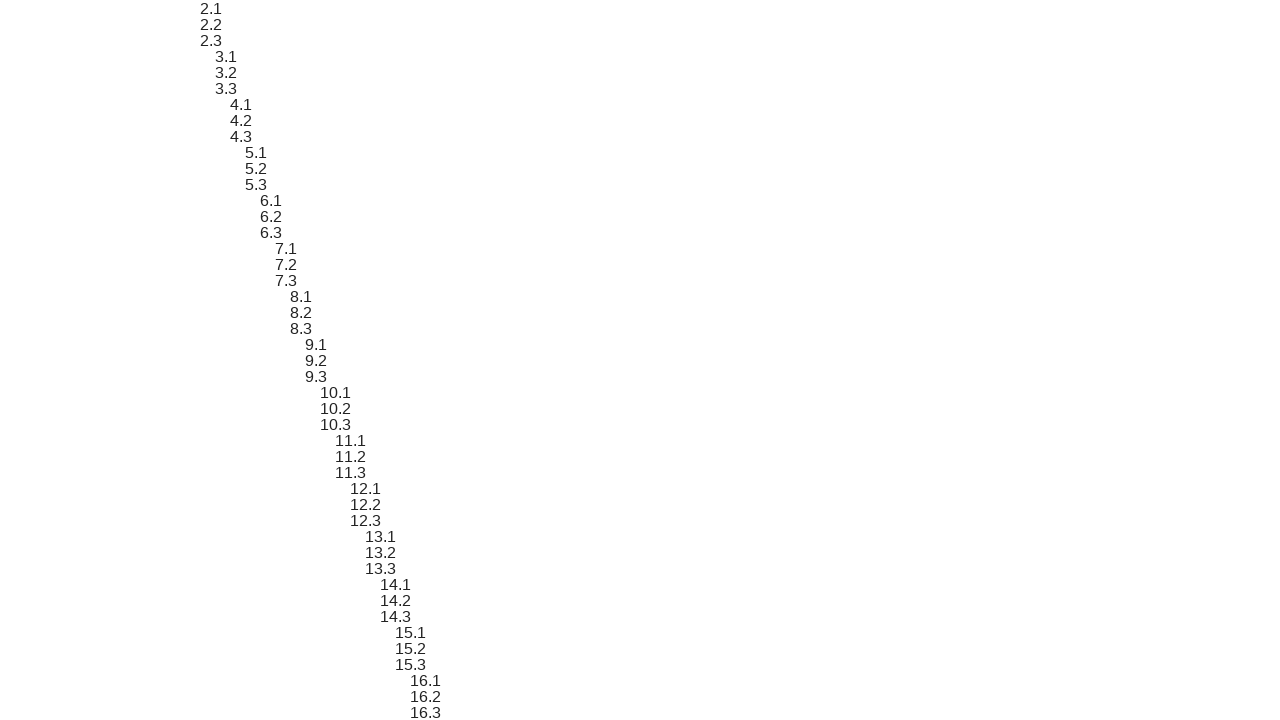

Verified sibling element 3 text content matches expected format '2.1'
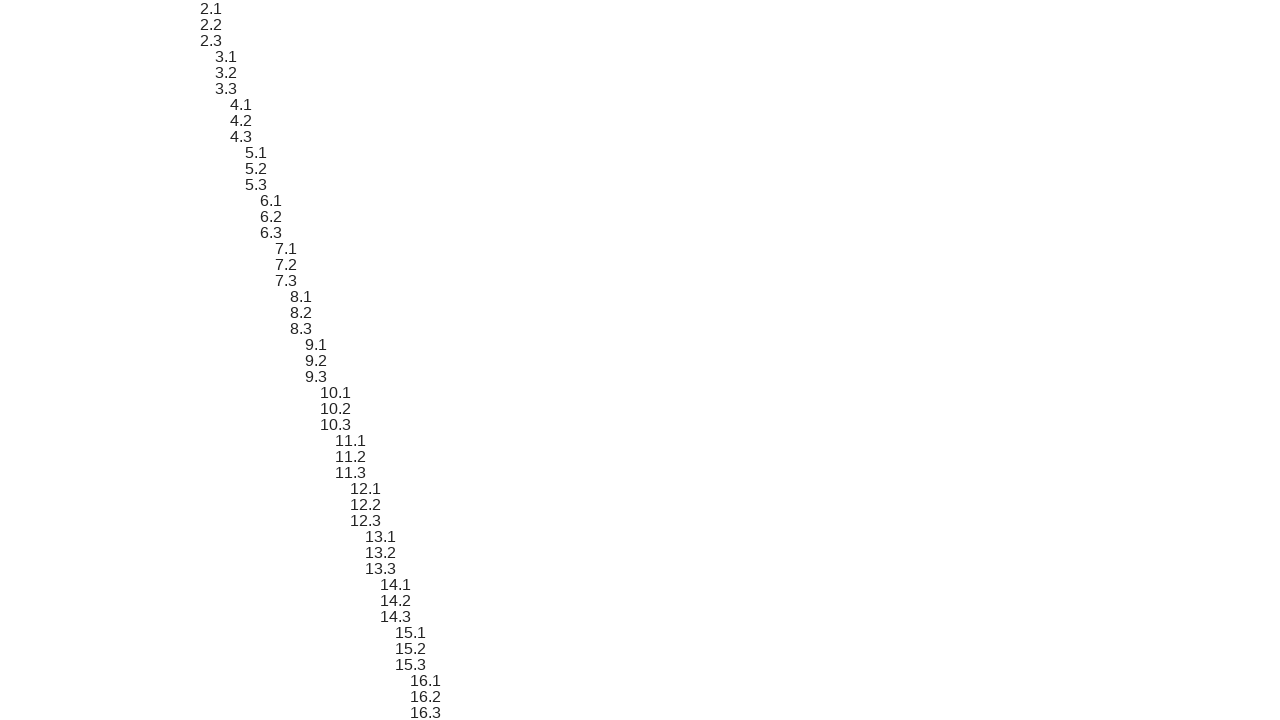

Scrolled sibling element 4 into view
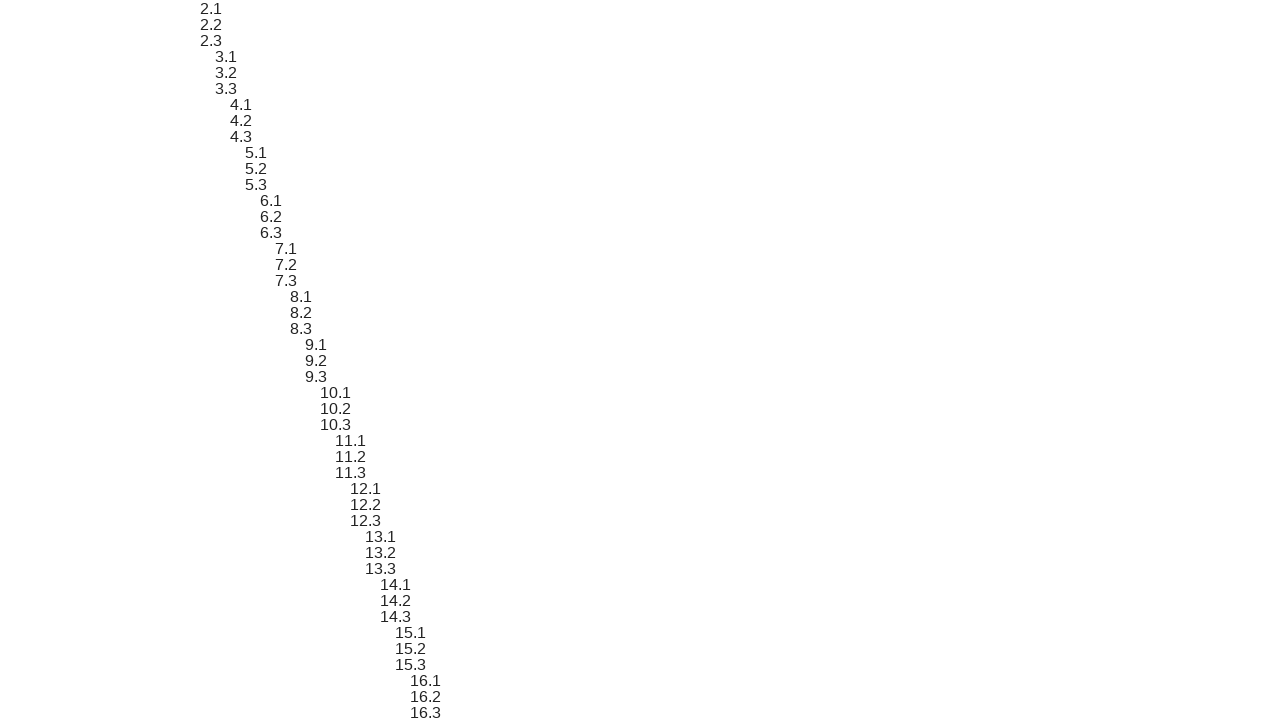

Verified sibling element 4 text content matches expected format '2.2'
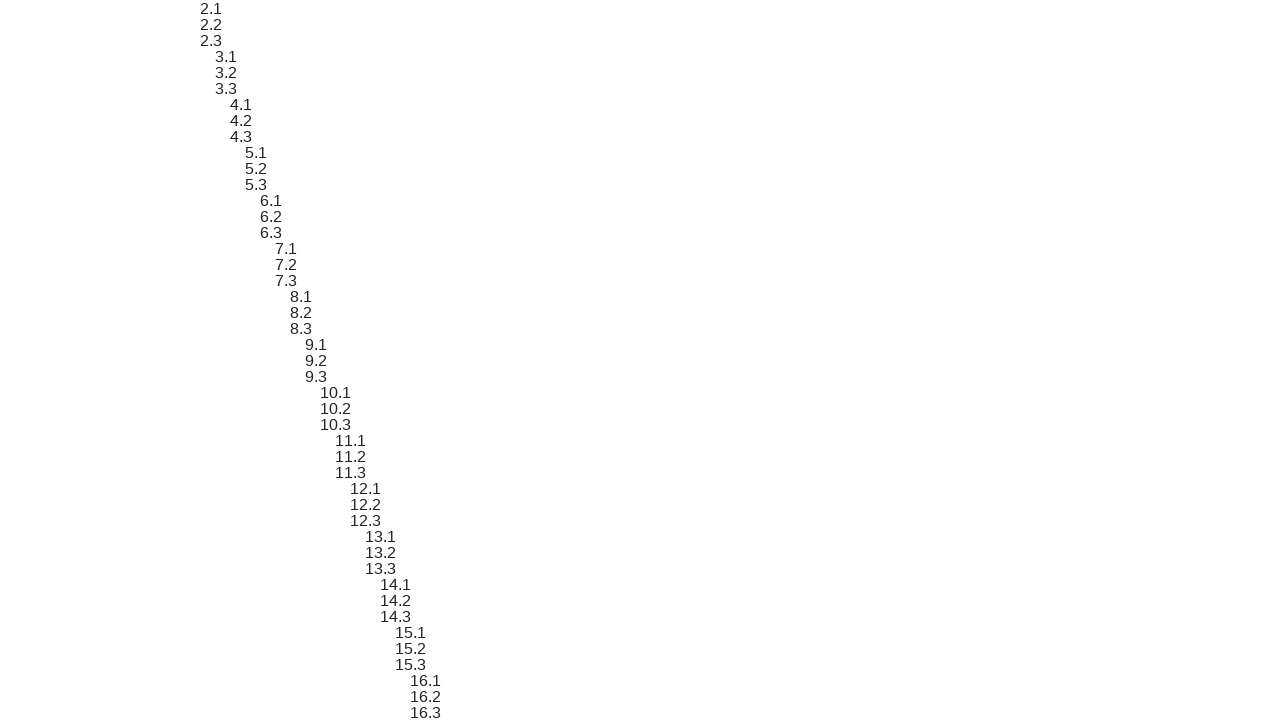

Scrolled sibling element 5 into view
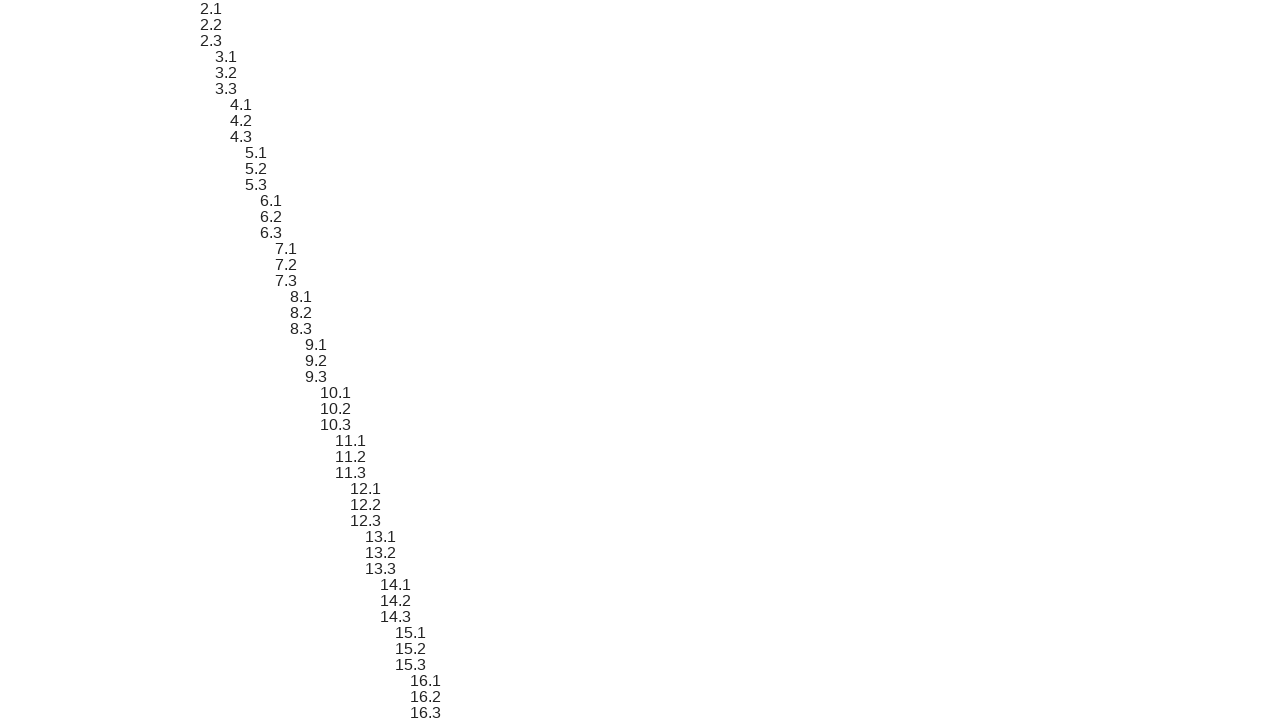

Verified sibling element 5 text content matches expected format '2.3'
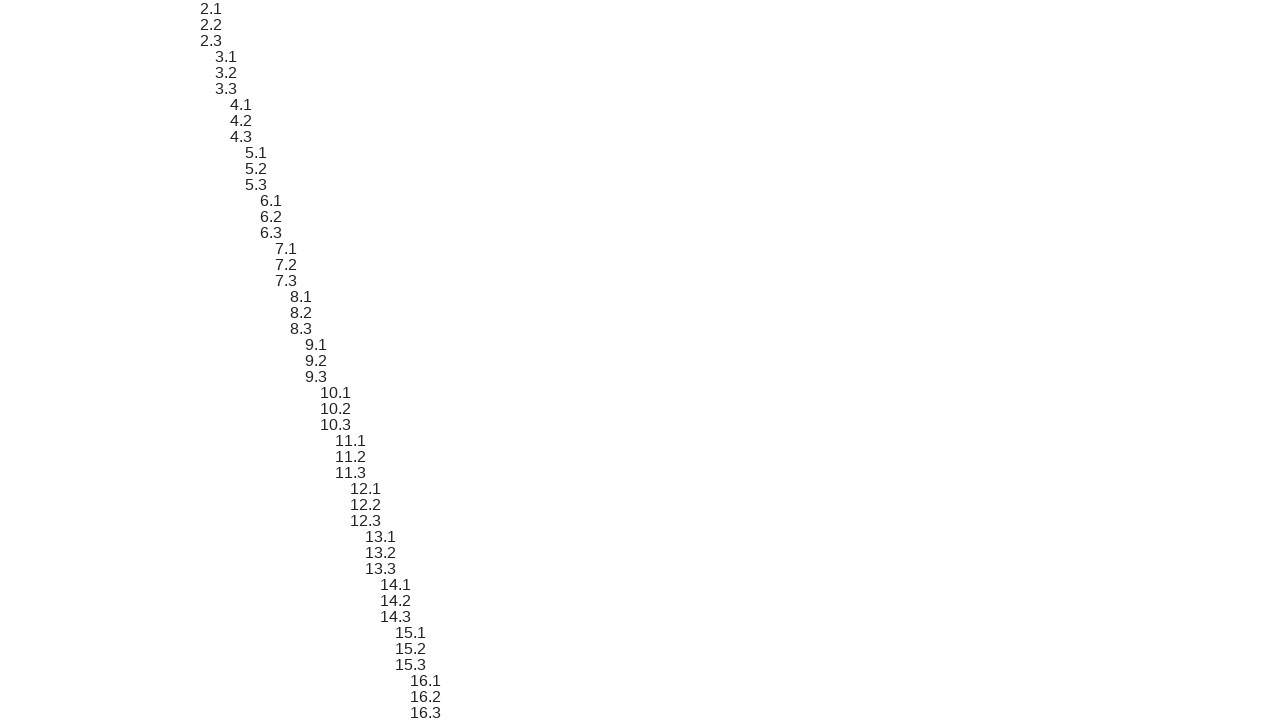

Scrolled sibling element 6 into view
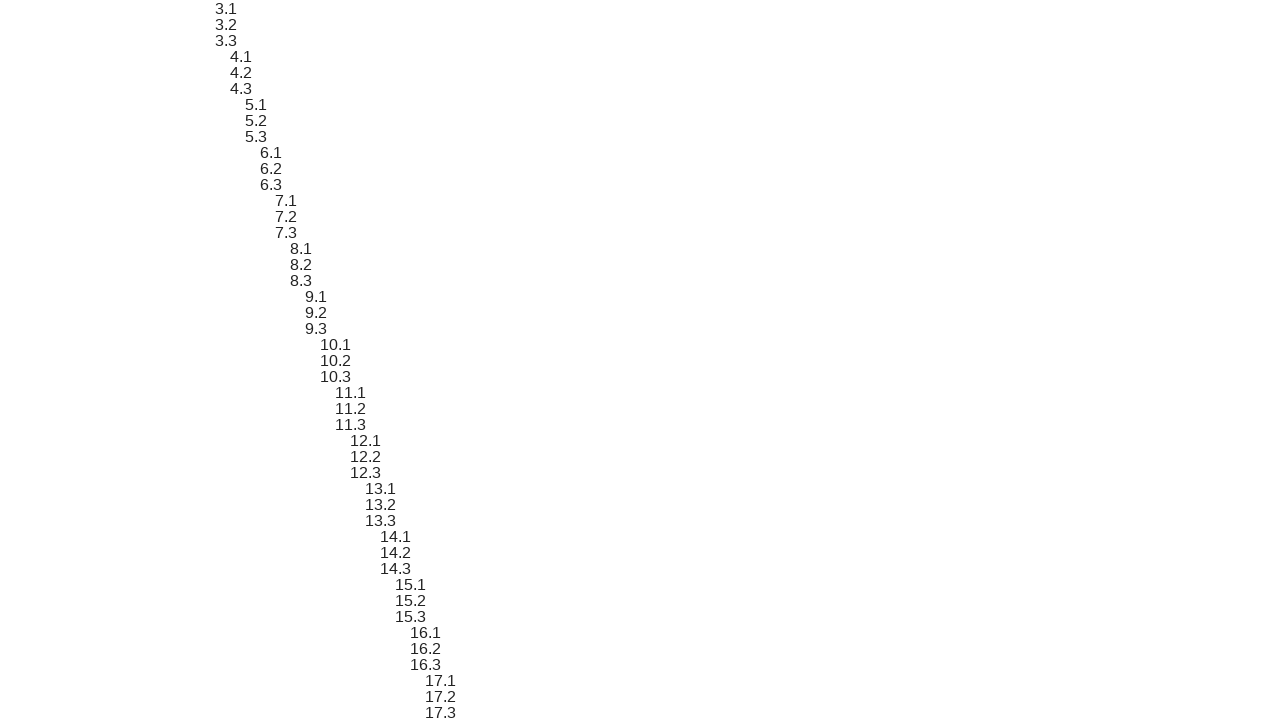

Verified sibling element 6 text content matches expected format '3.1'
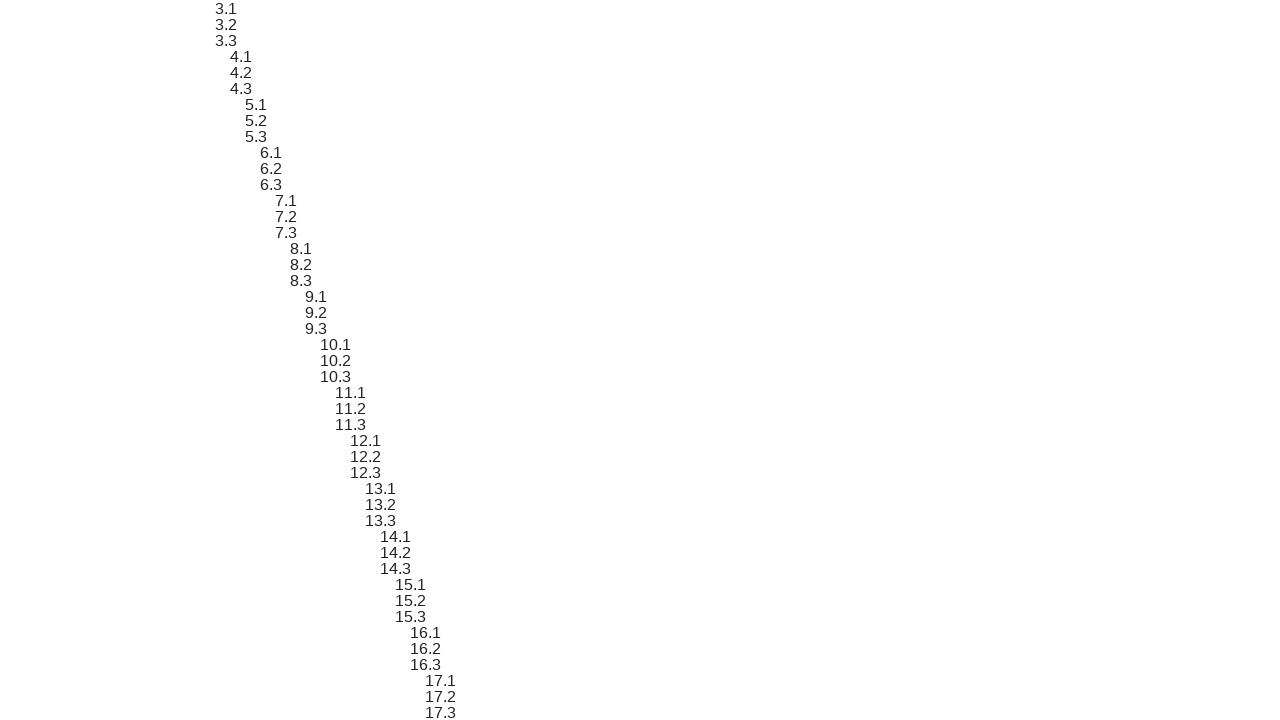

Scrolled sibling element 7 into view
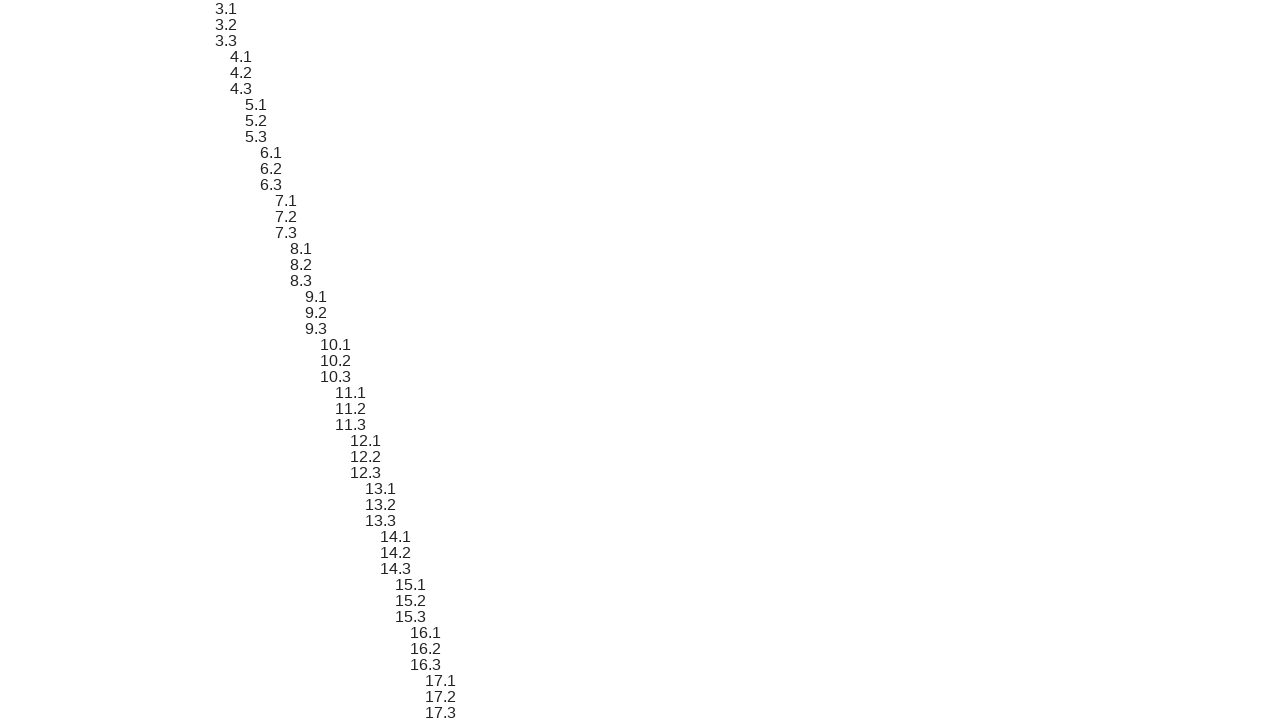

Verified sibling element 7 text content matches expected format '3.2'
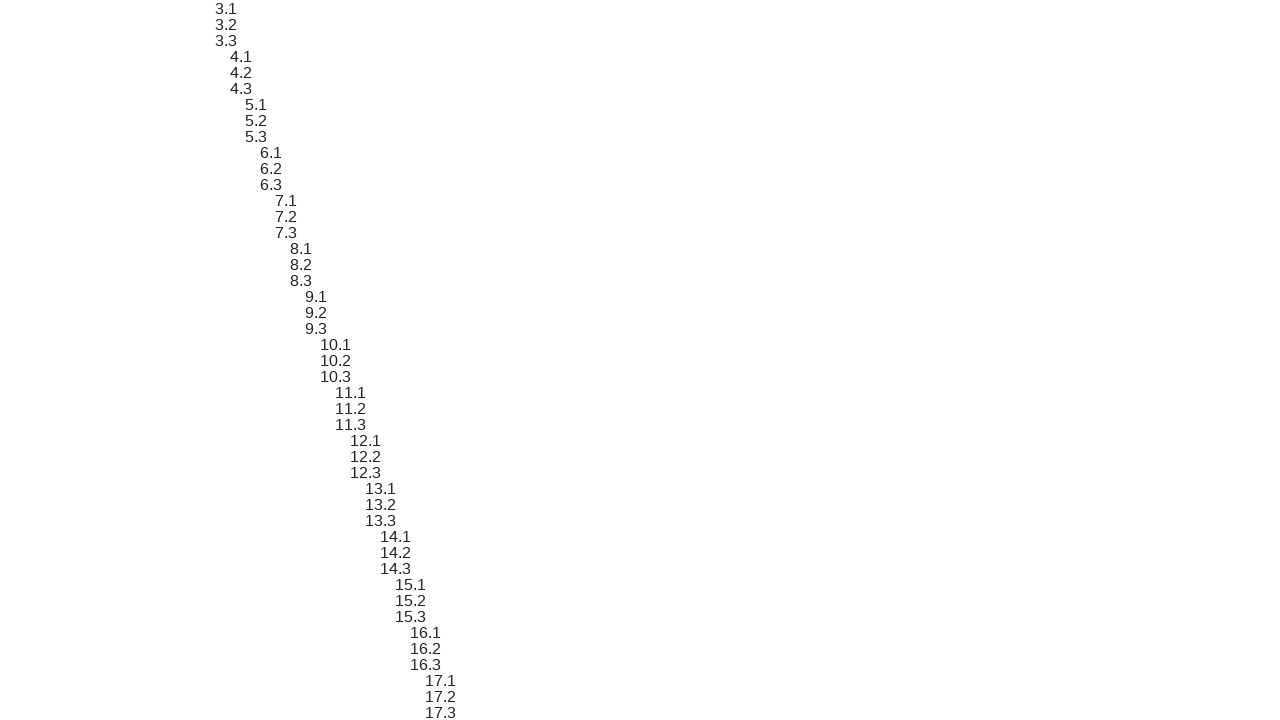

Scrolled sibling element 8 into view
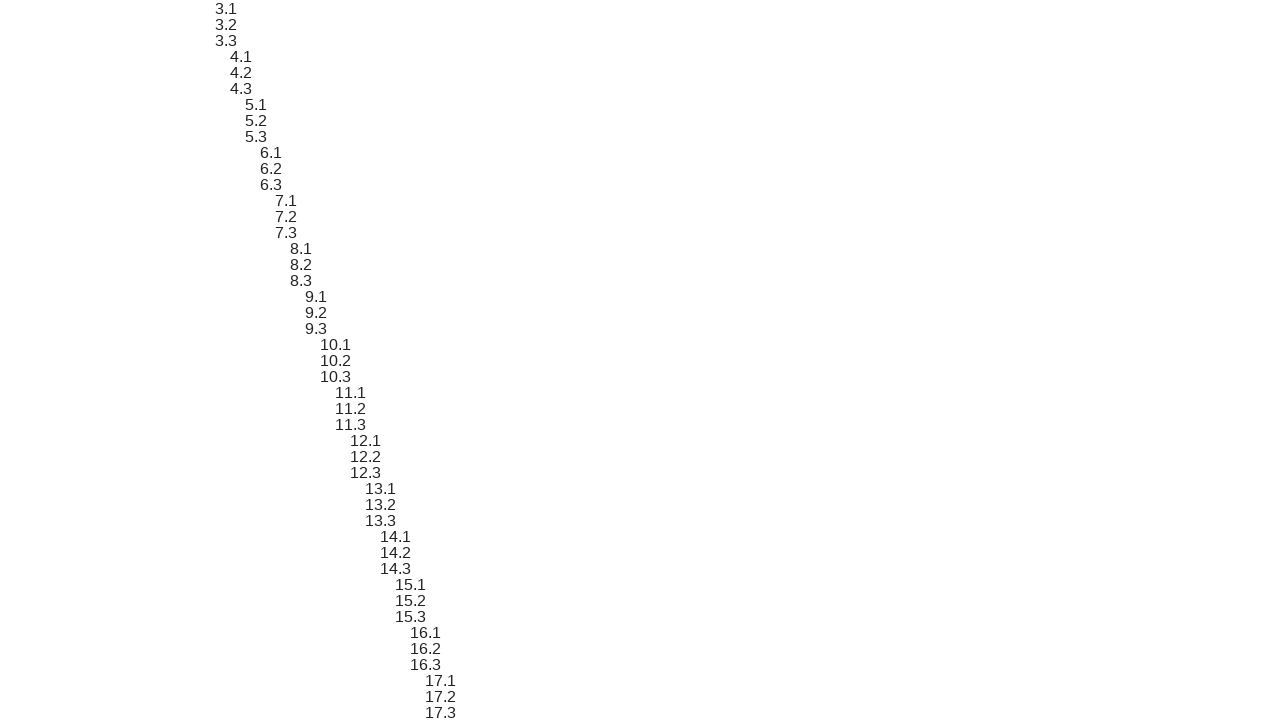

Verified sibling element 8 text content matches expected format '3.3'
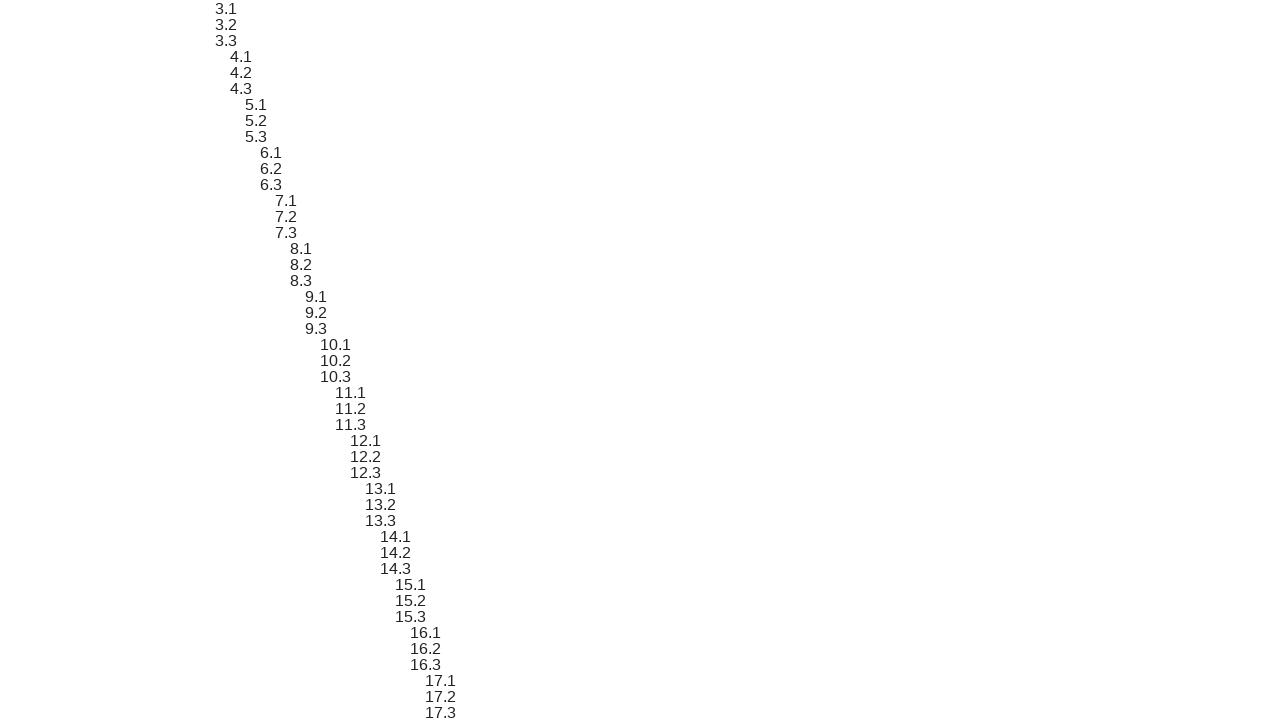

Scrolled sibling element 9 into view
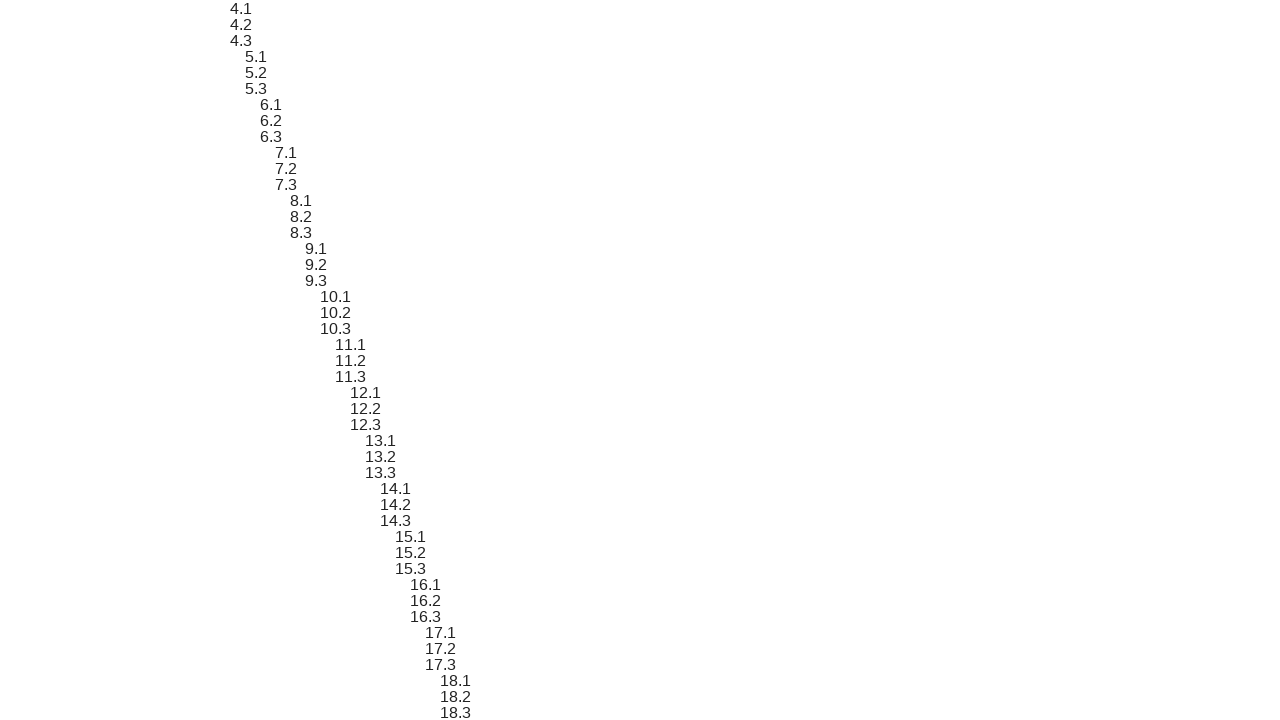

Verified sibling element 9 text content matches expected format '4.1'
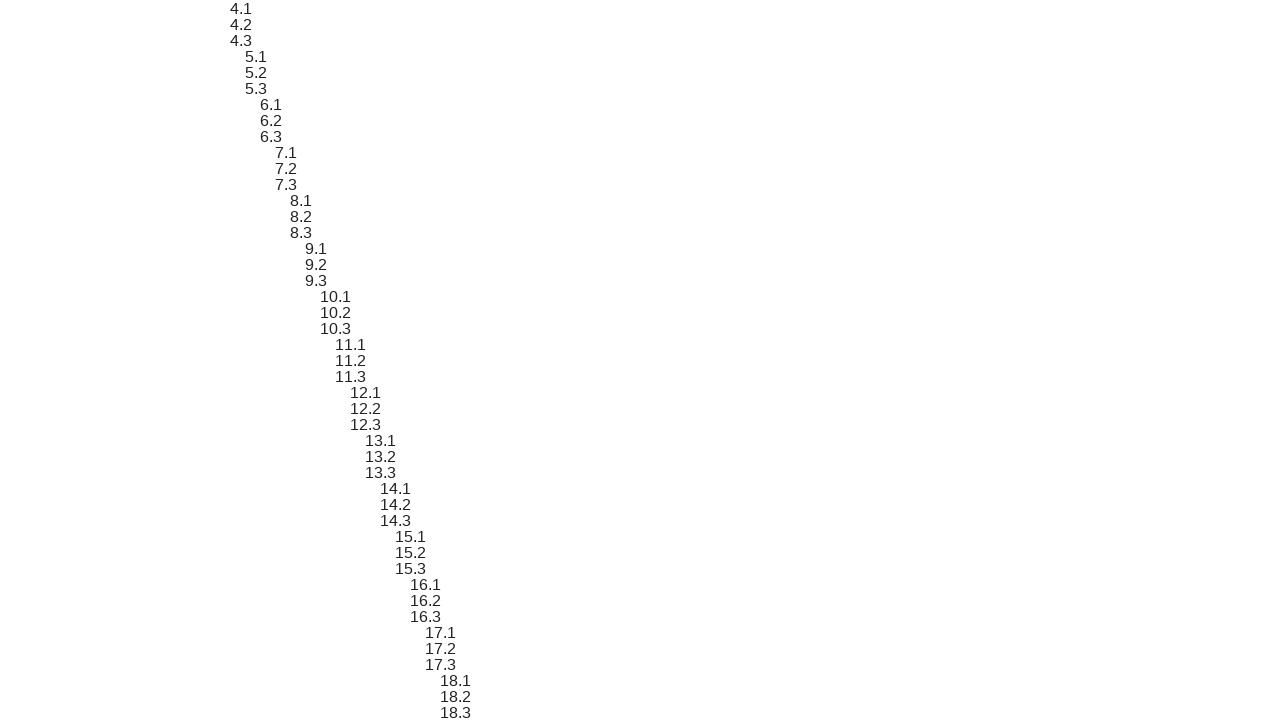

Scrolled sibling element 10 into view
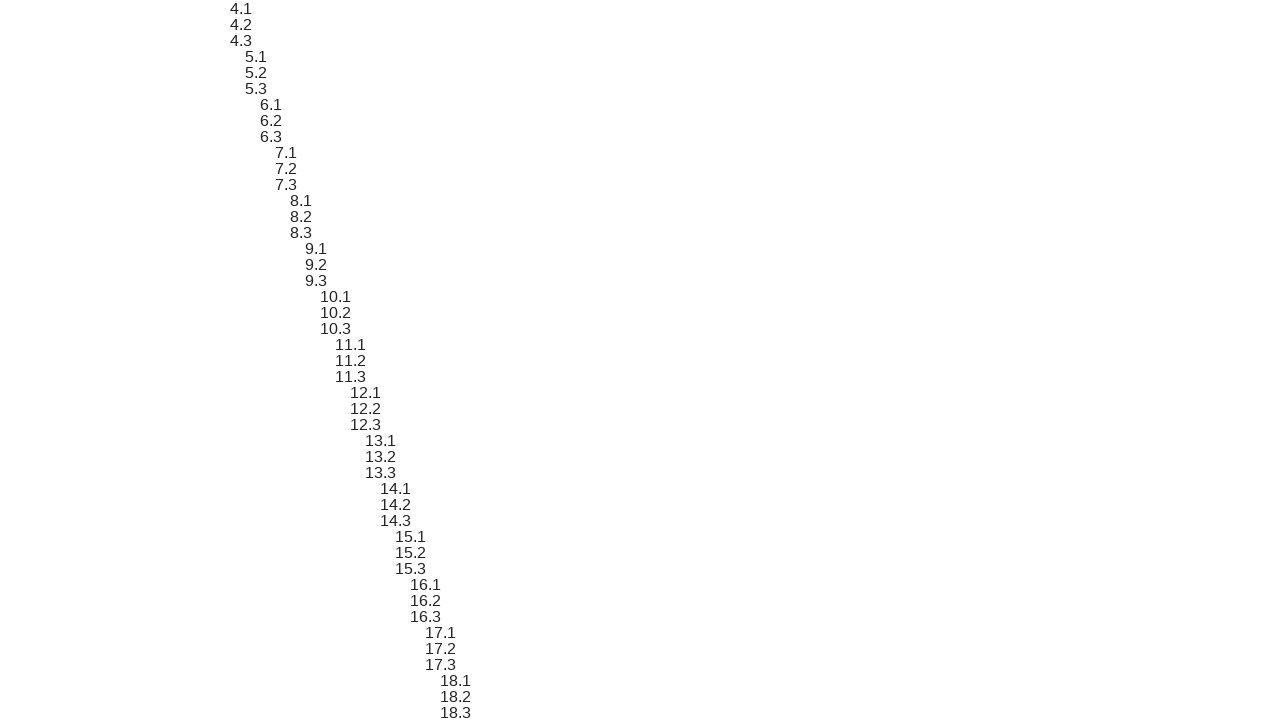

Verified sibling element 10 text content matches expected format '4.2'
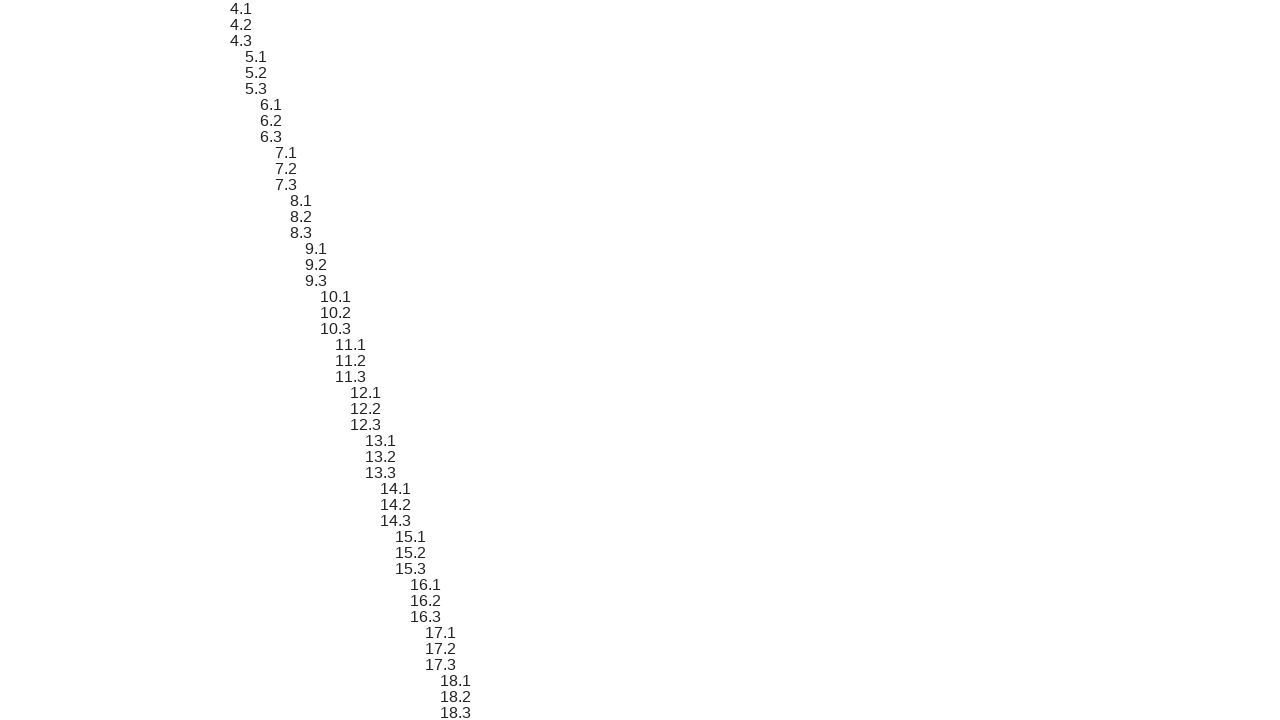

Scrolled sibling element 11 into view
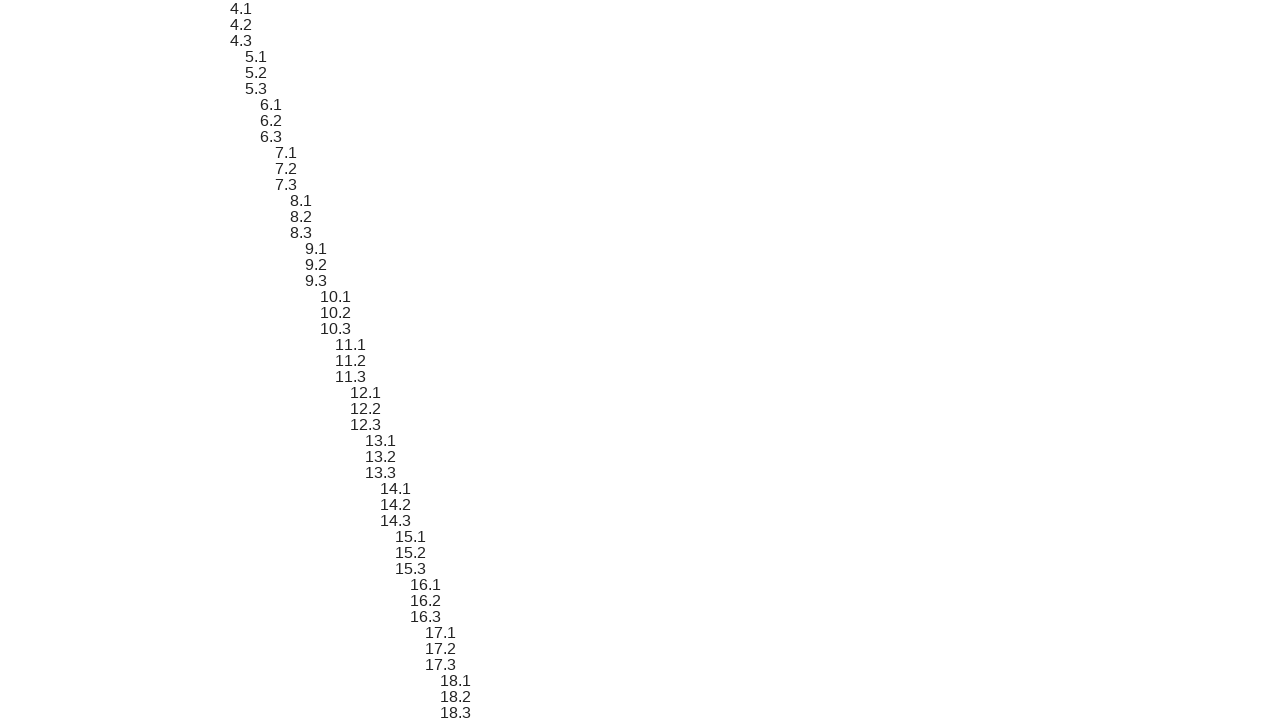

Verified sibling element 11 text content matches expected format '4.3'
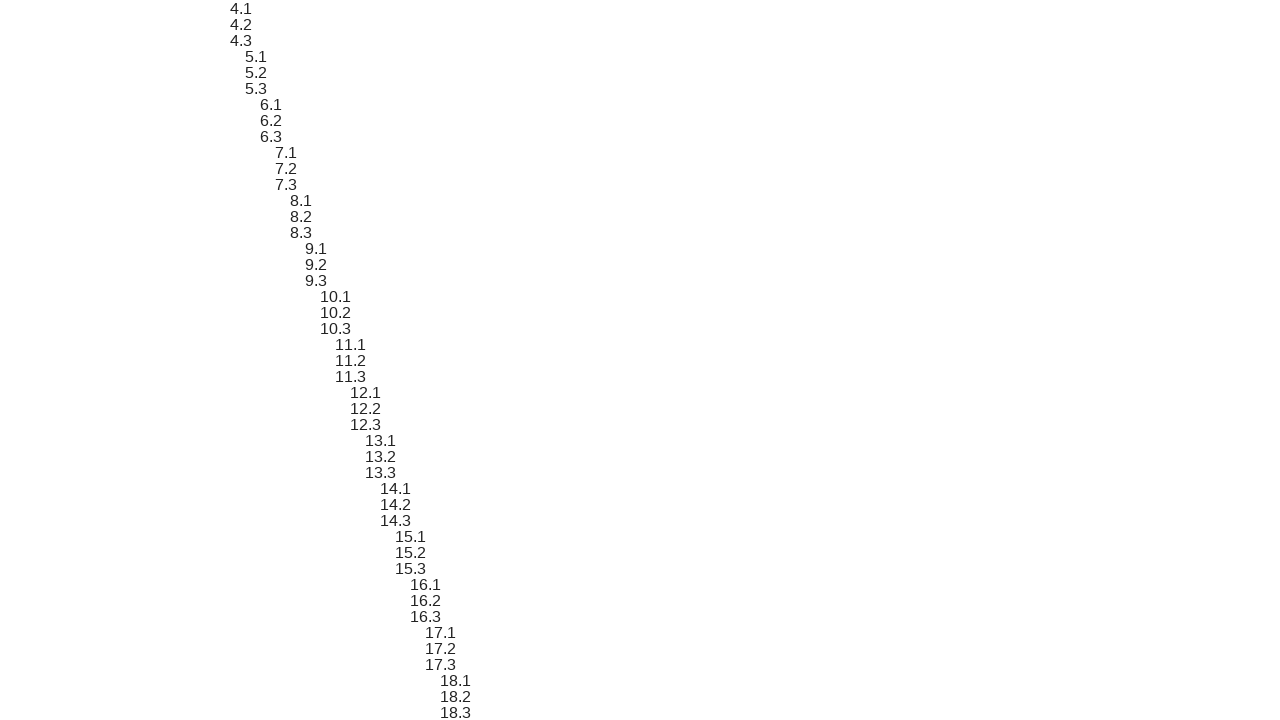

Scrolled sibling element 12 into view
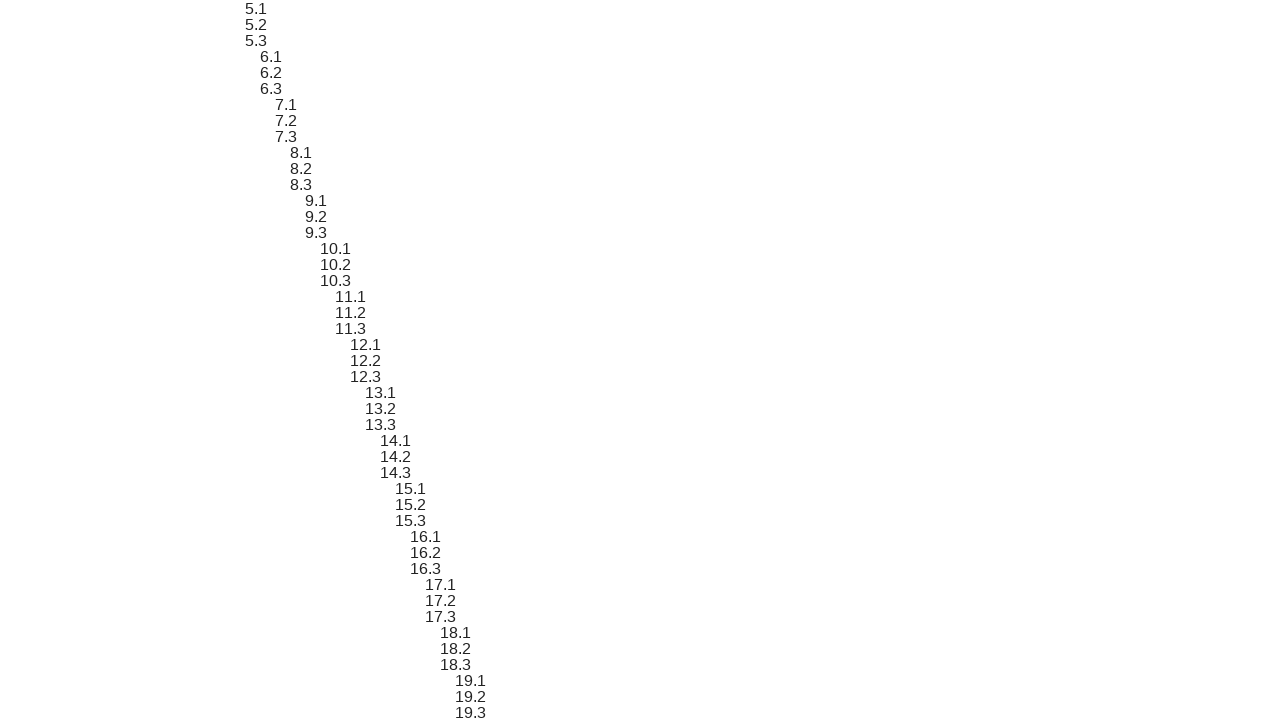

Verified sibling element 12 text content matches expected format '5.1'
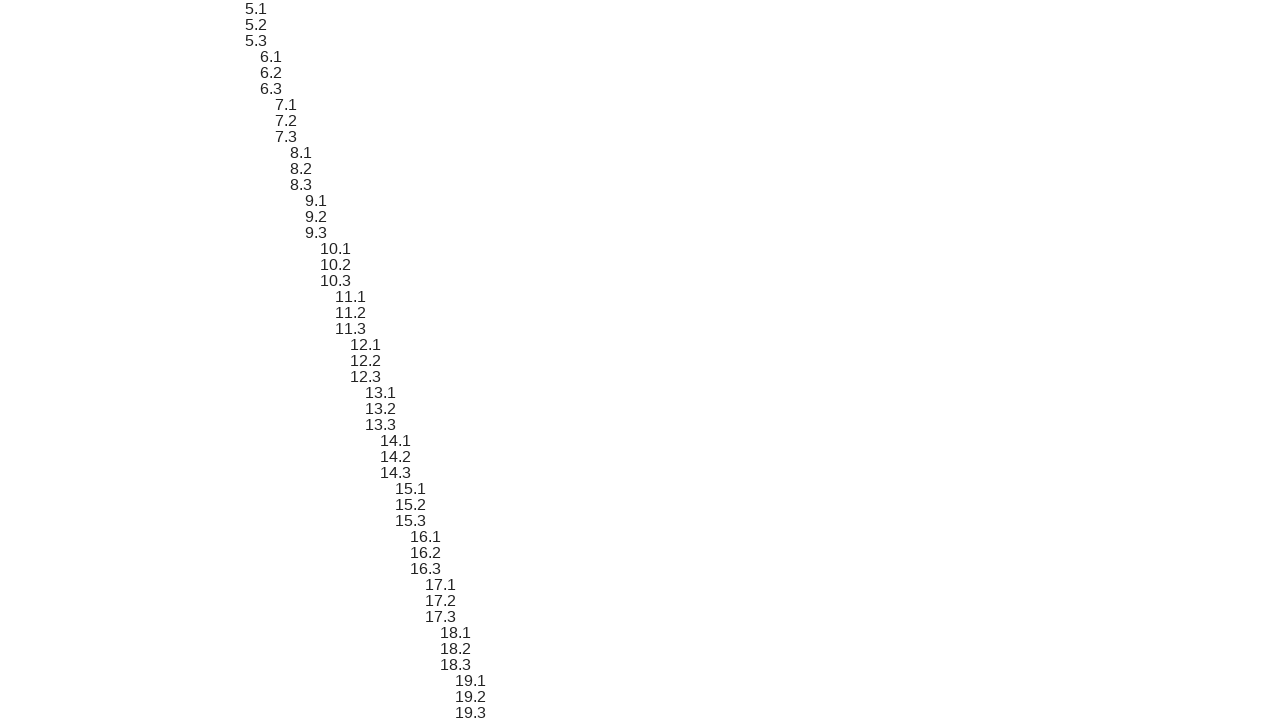

Scrolled sibling element 13 into view
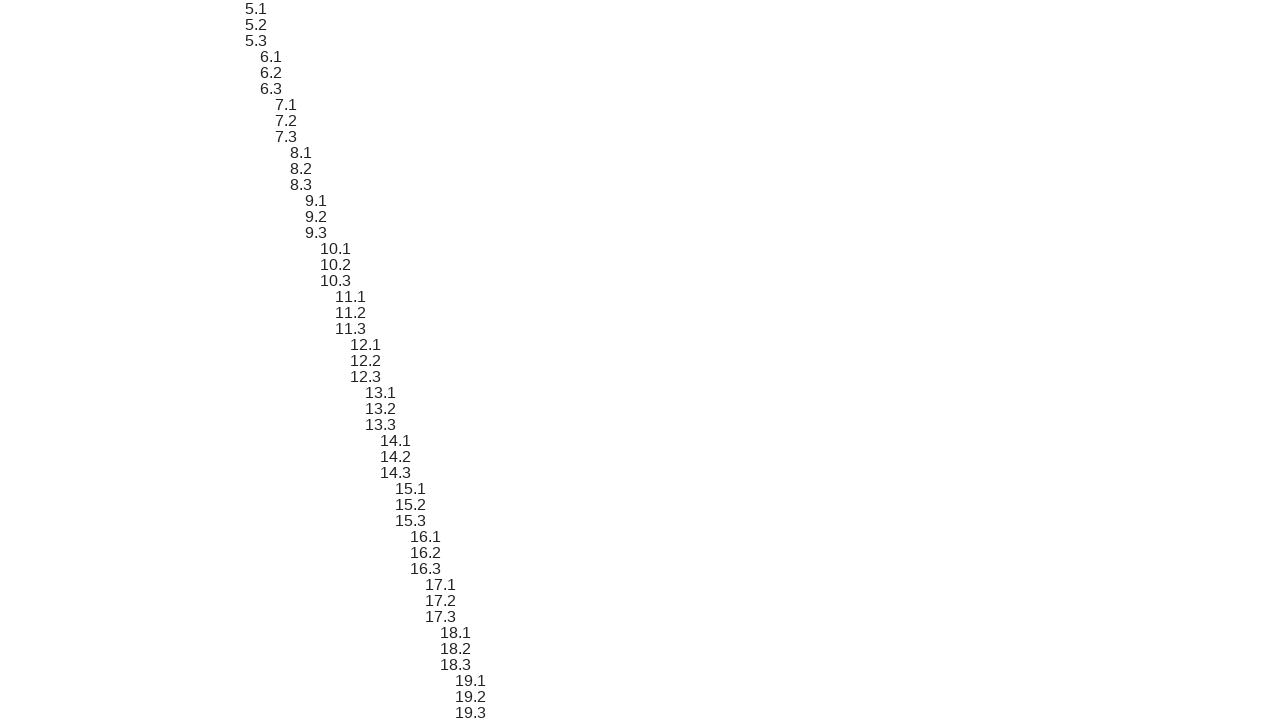

Verified sibling element 13 text content matches expected format '5.2'
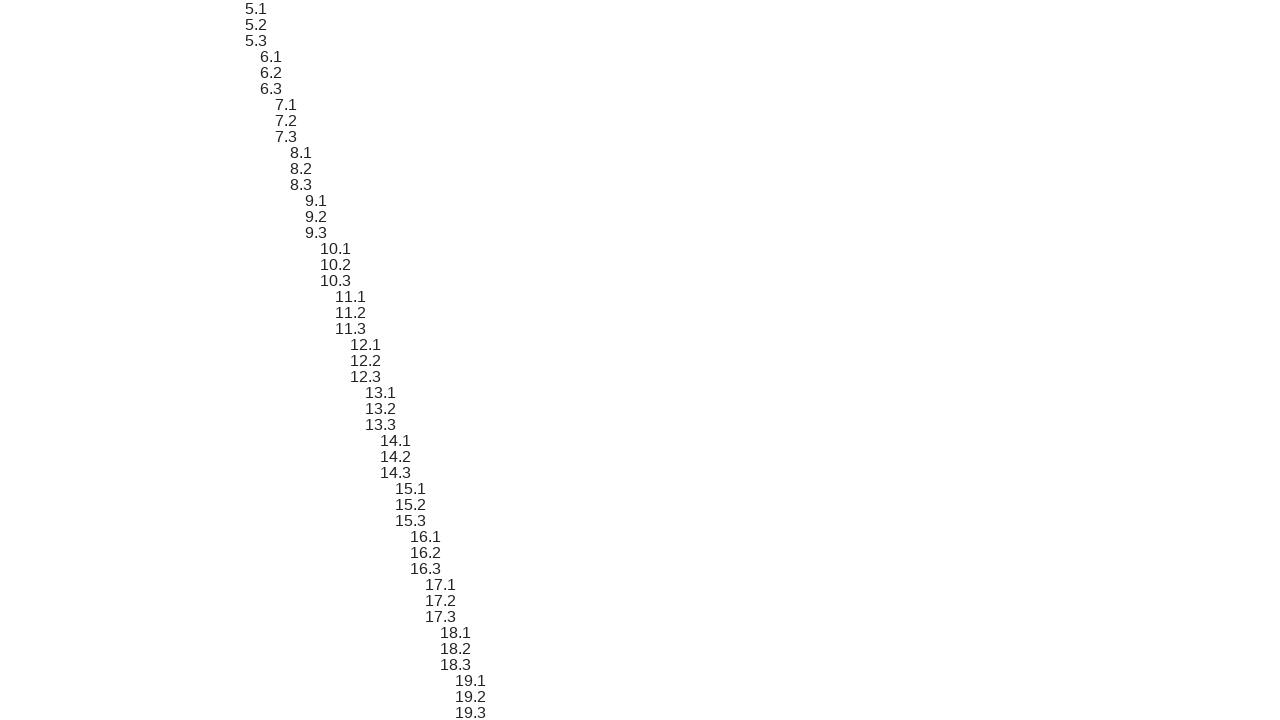

Scrolled sibling element 14 into view
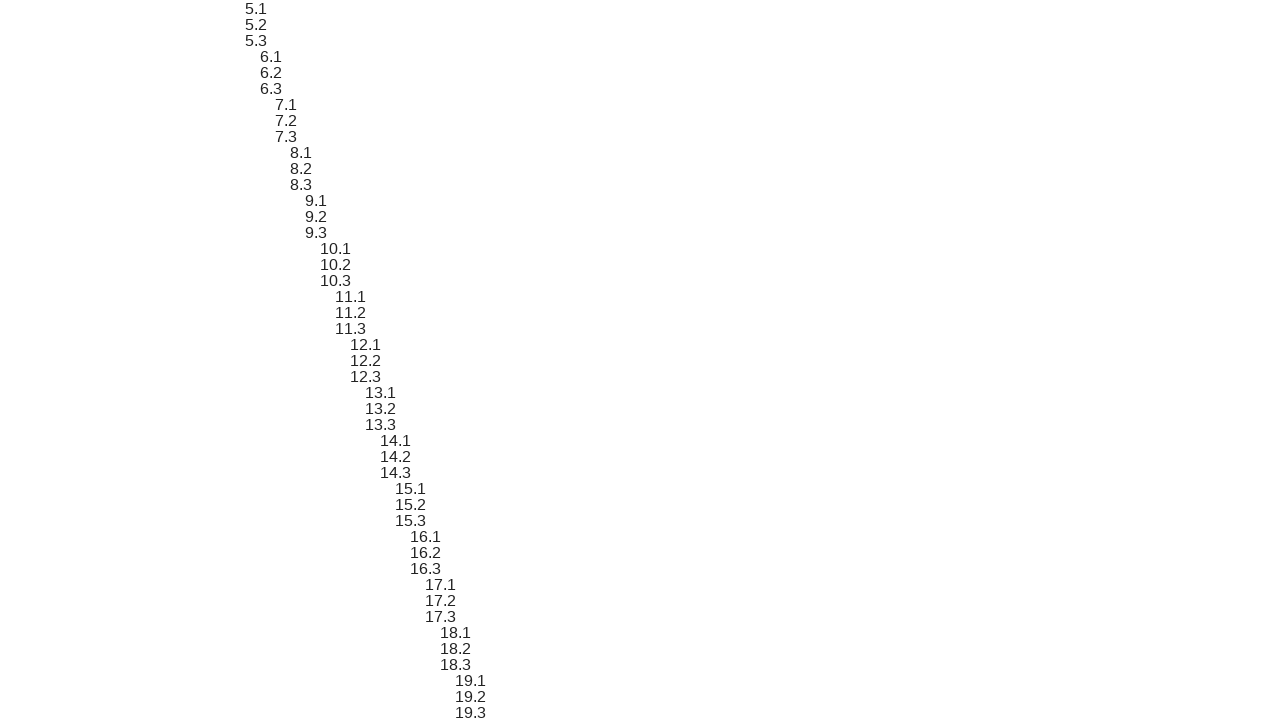

Verified sibling element 14 text content matches expected format '5.3'
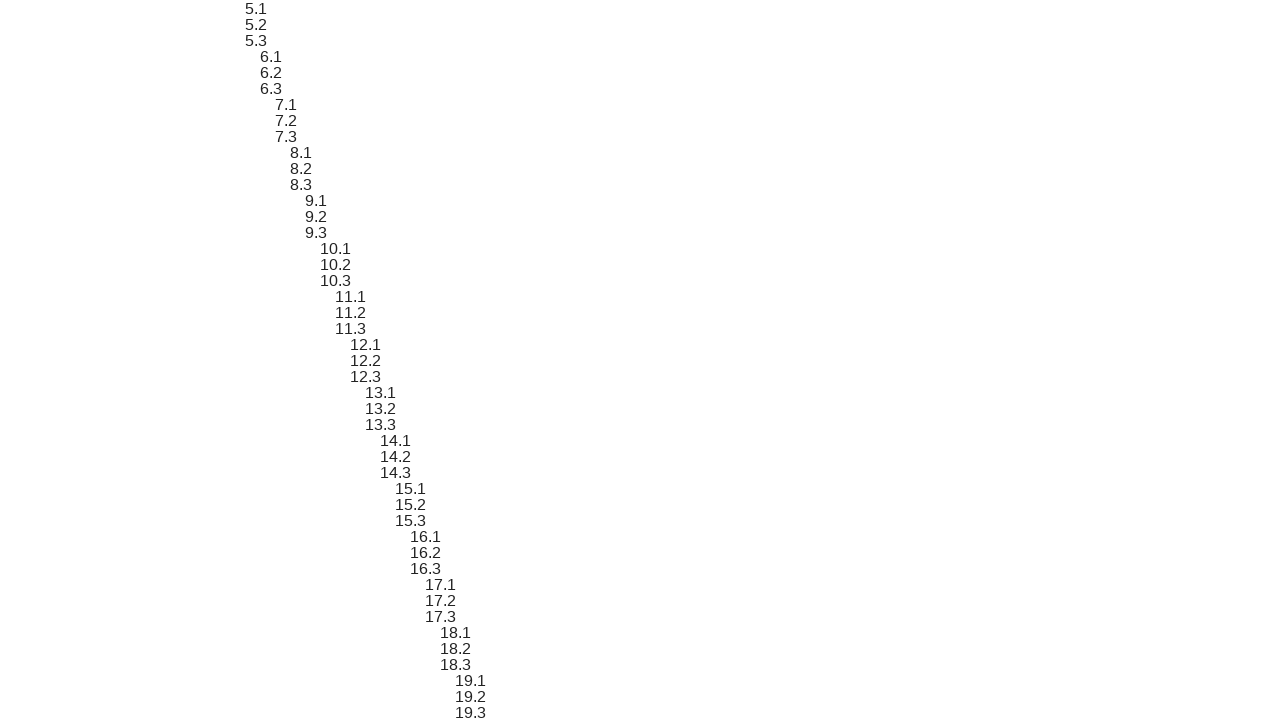

Scrolled sibling element 15 into view
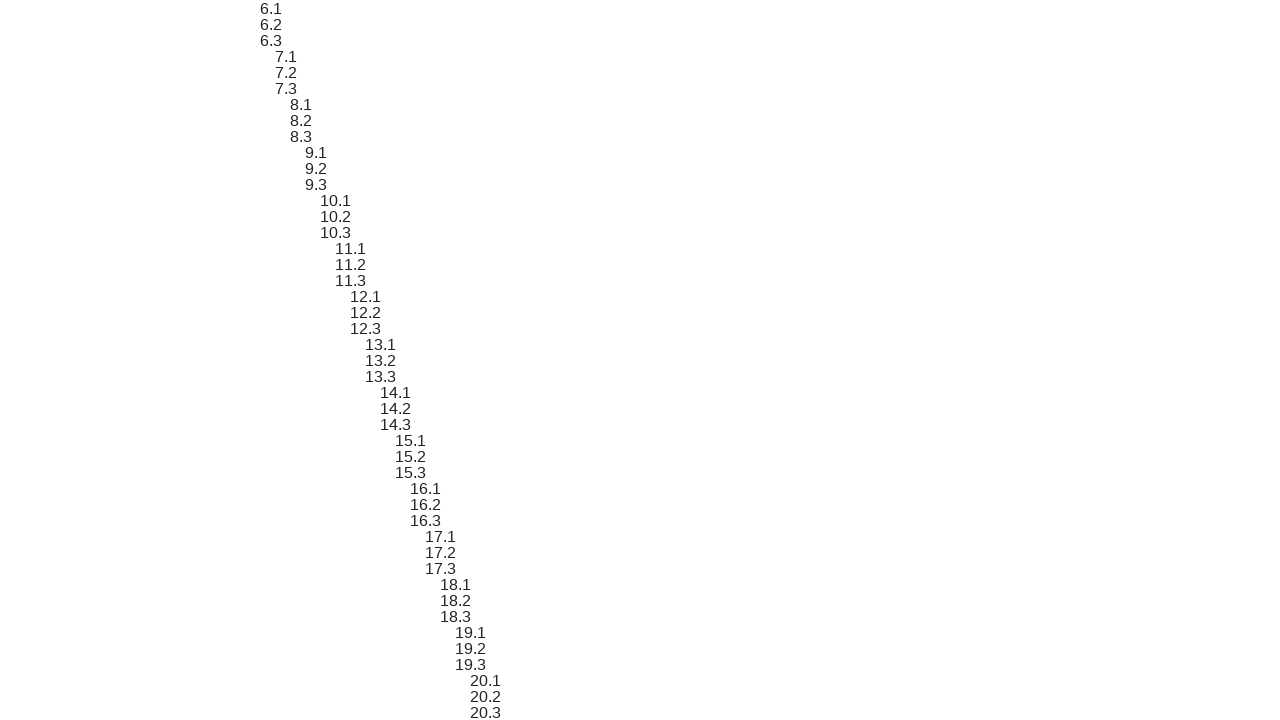

Verified sibling element 15 text content matches expected format '6.1'
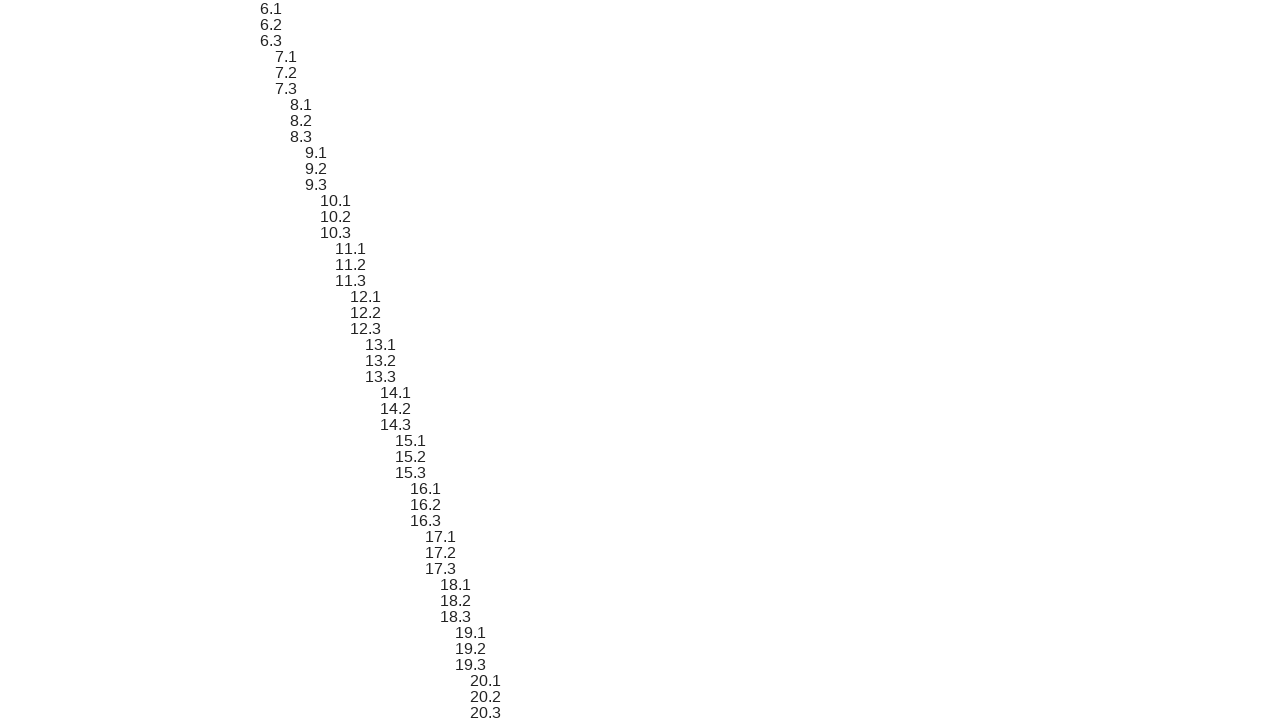

Scrolled sibling element 16 into view
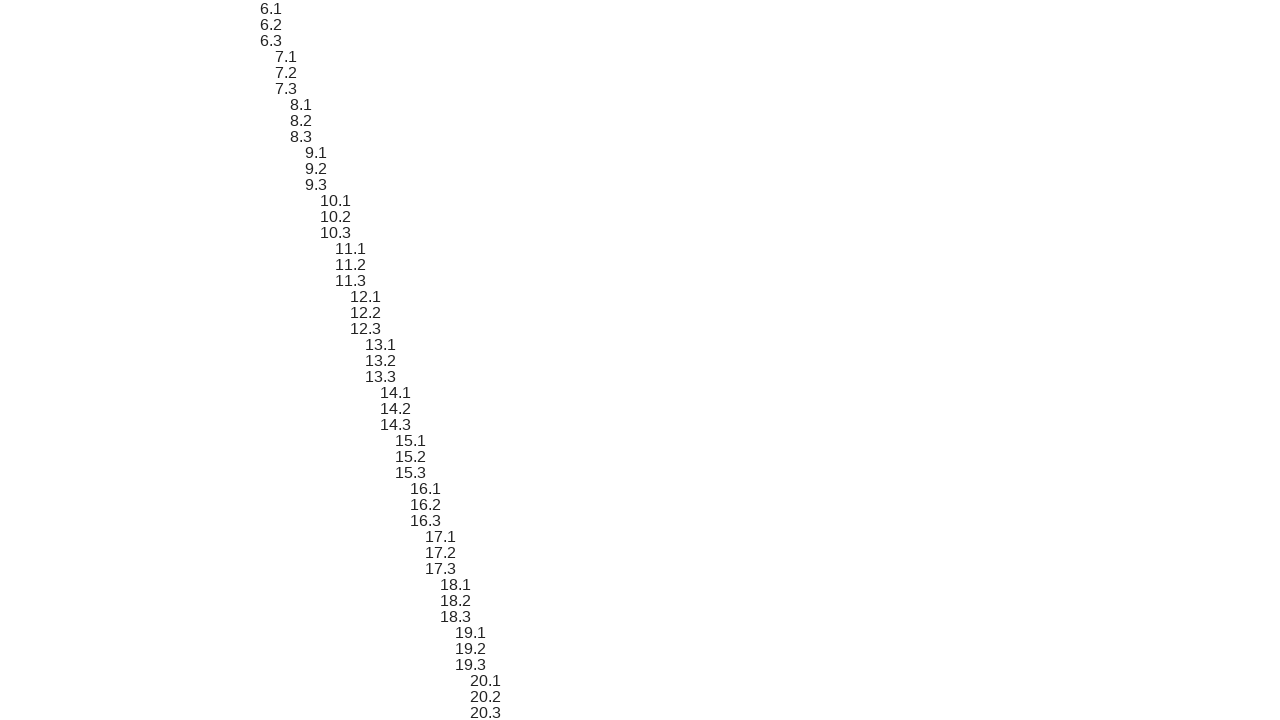

Verified sibling element 16 text content matches expected format '6.2'
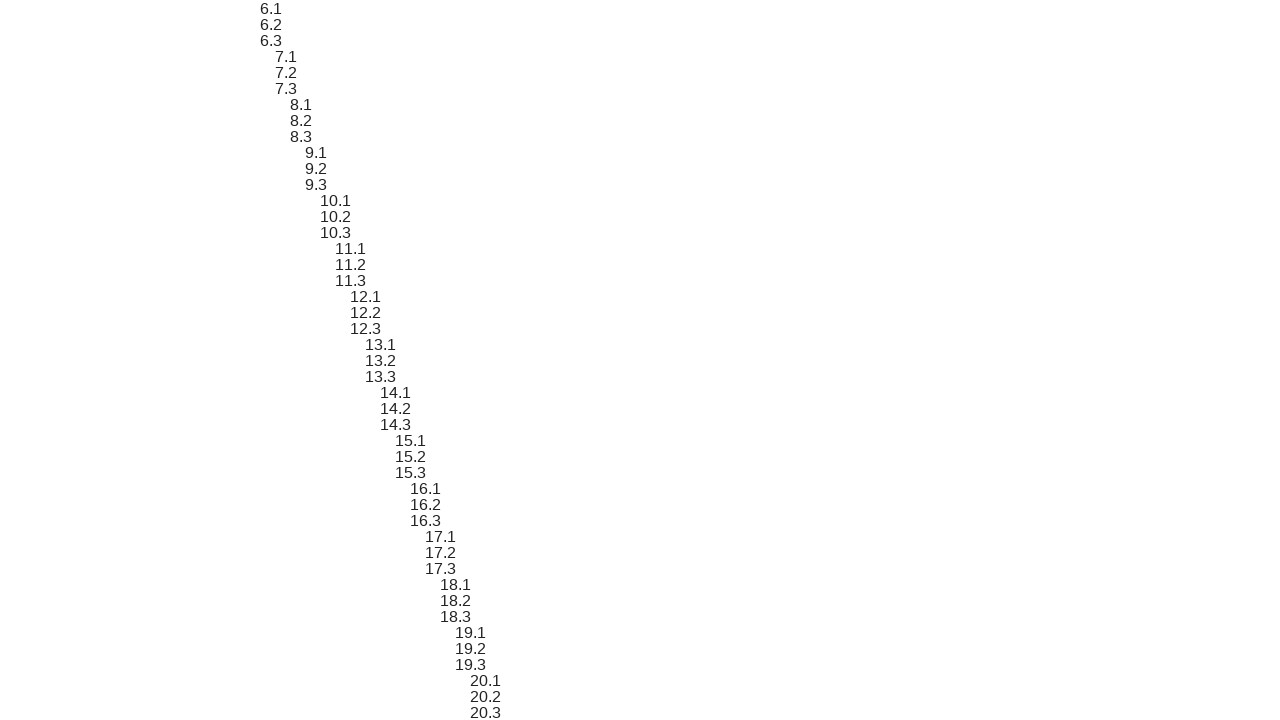

Scrolled sibling element 17 into view
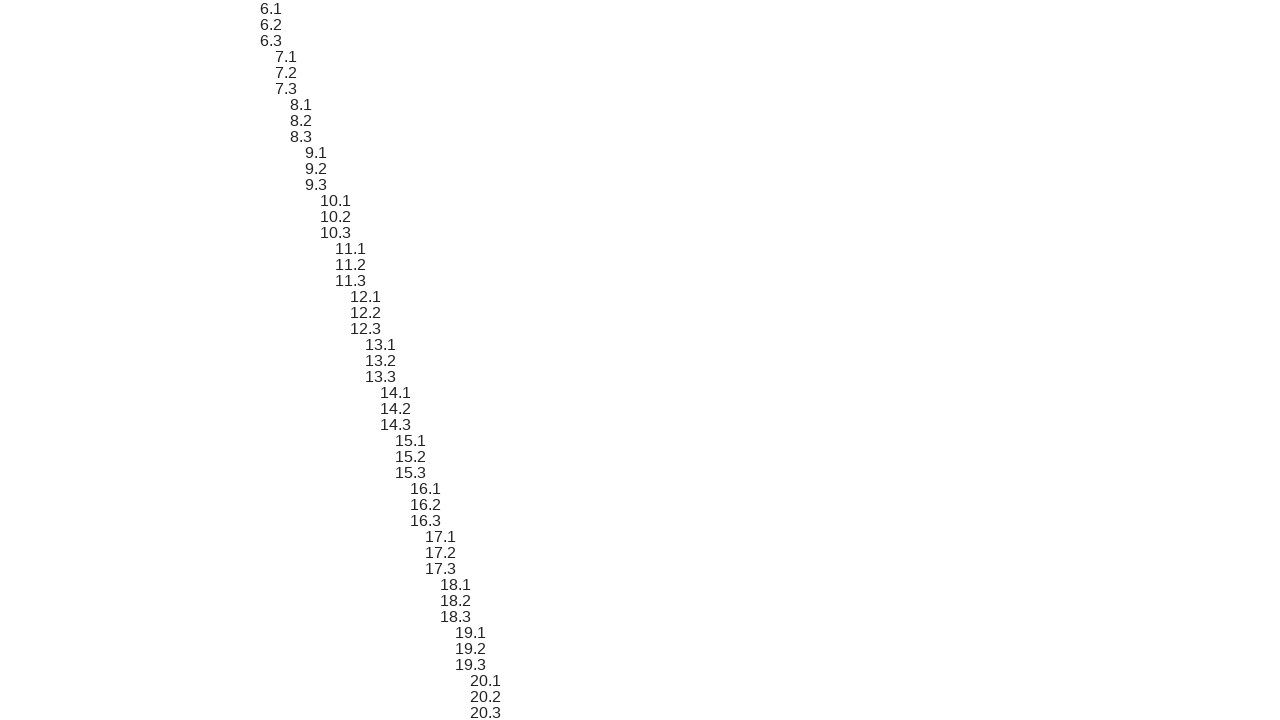

Verified sibling element 17 text content matches expected format '6.3'
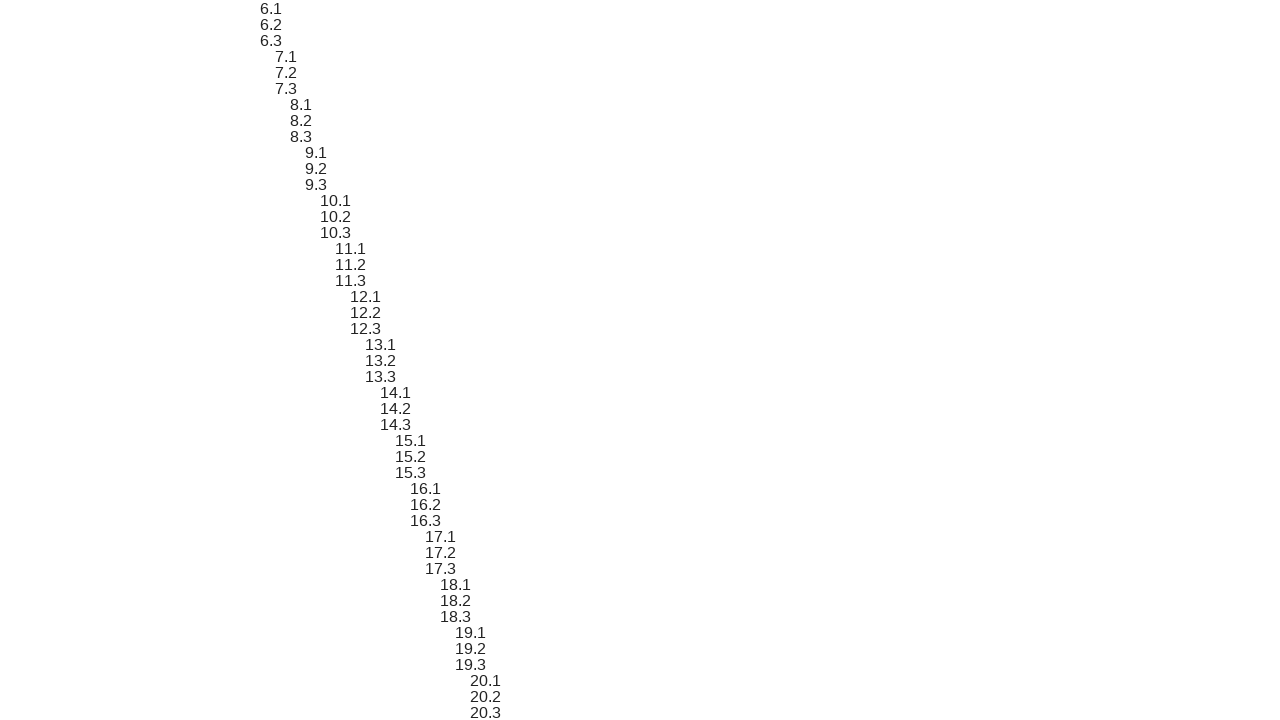

Scrolled sibling element 18 into view
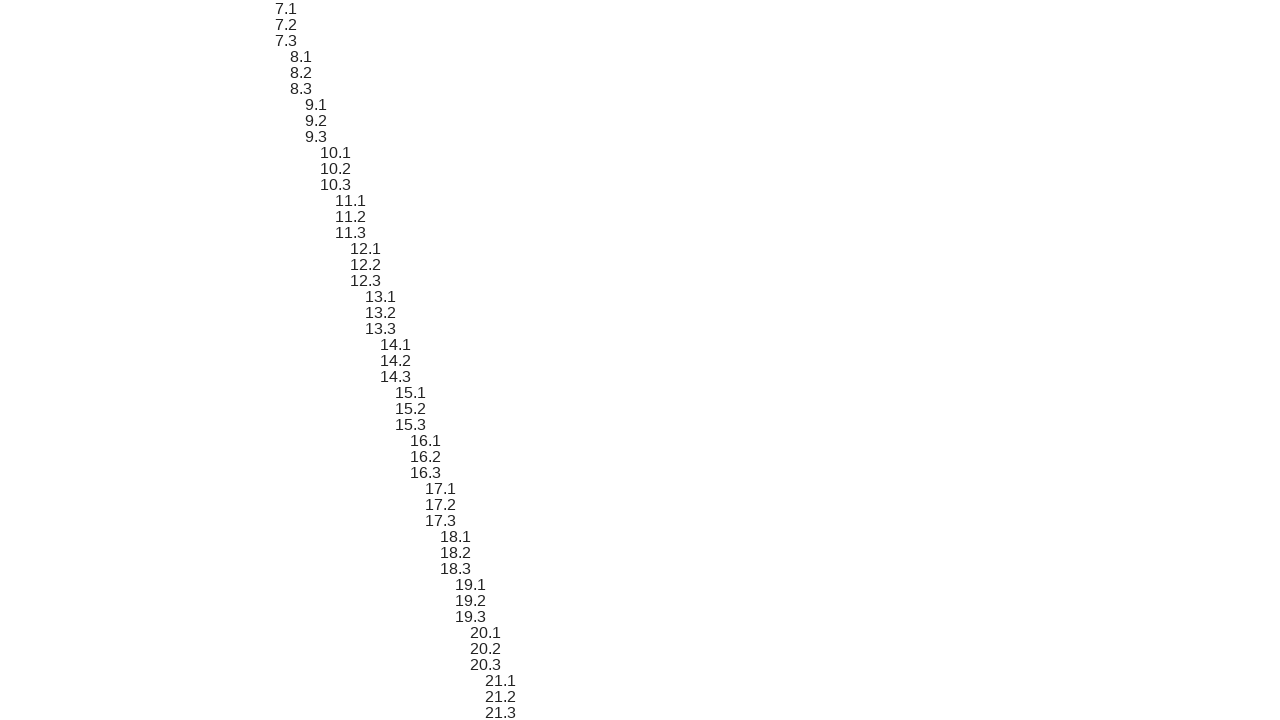

Verified sibling element 18 text content matches expected format '7.1'
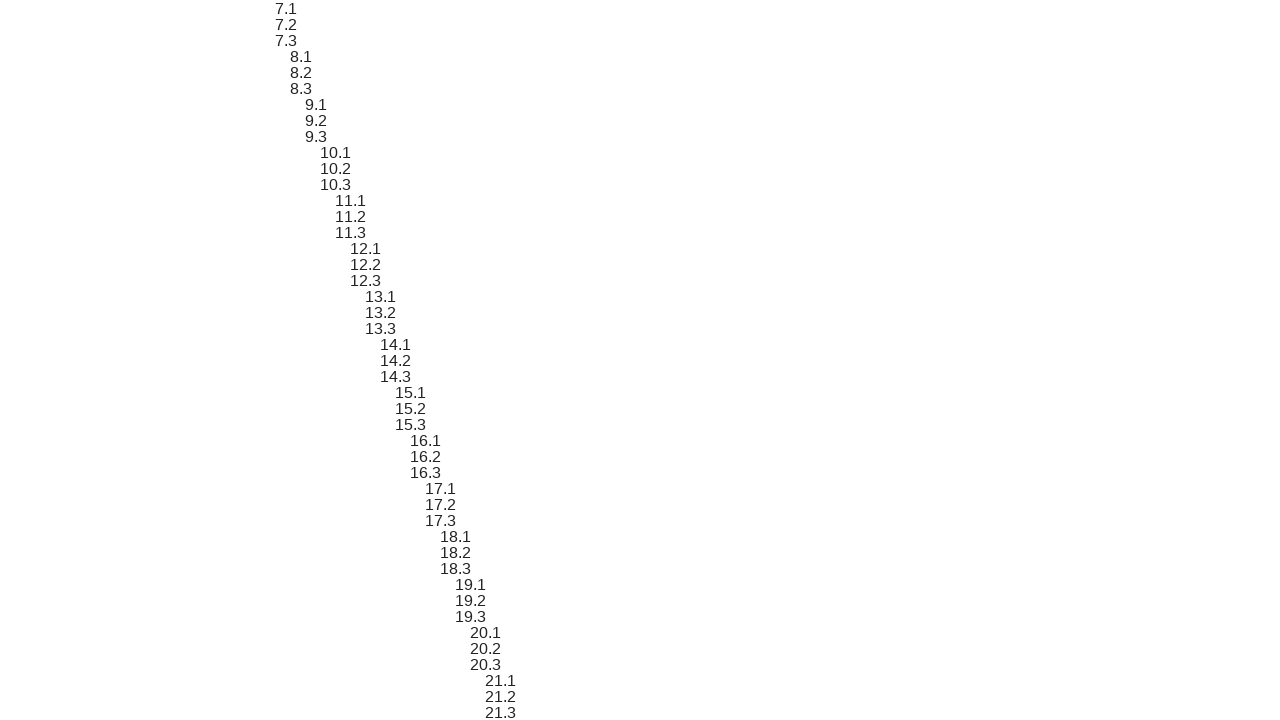

Scrolled sibling element 19 into view
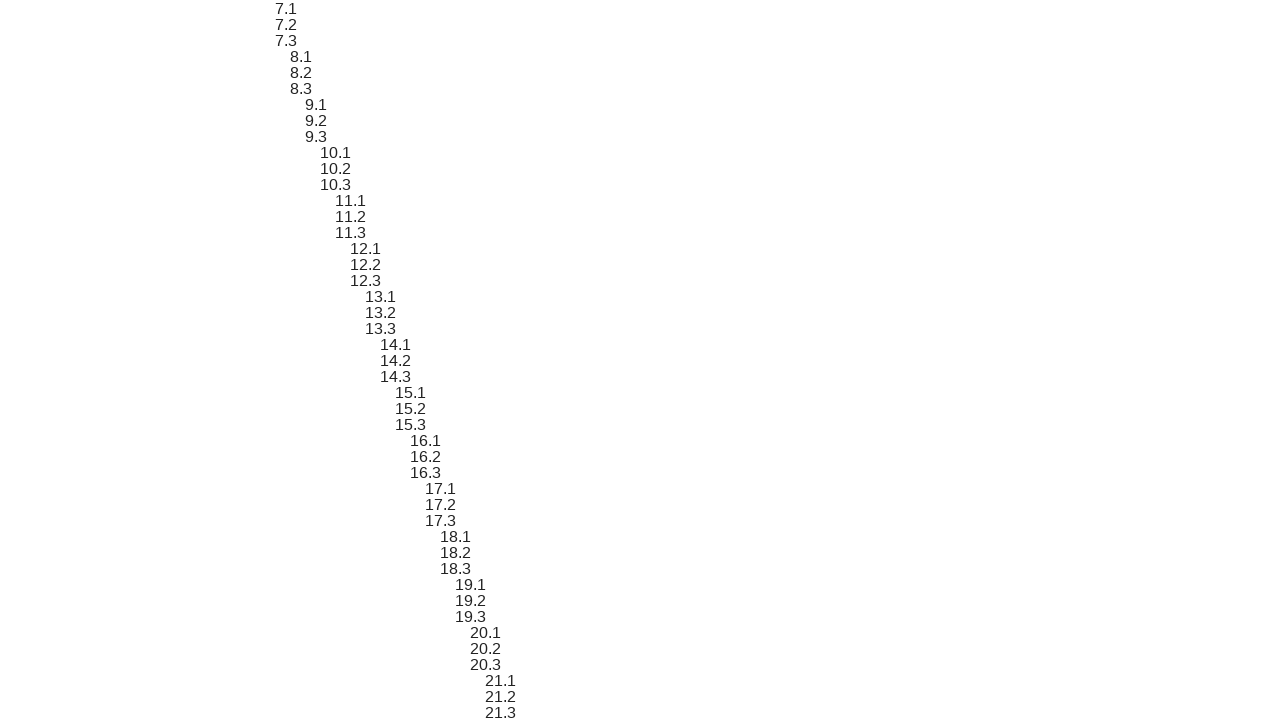

Verified sibling element 19 text content matches expected format '7.2'
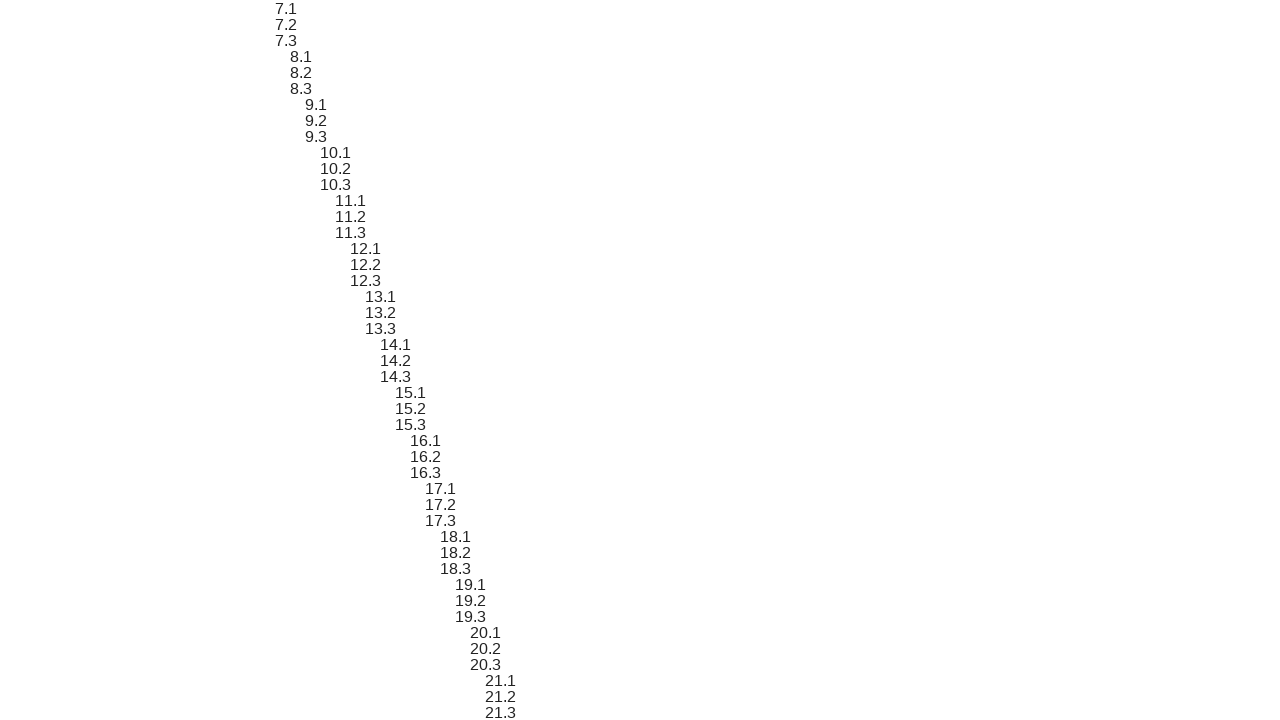

Scrolled sibling element 20 into view
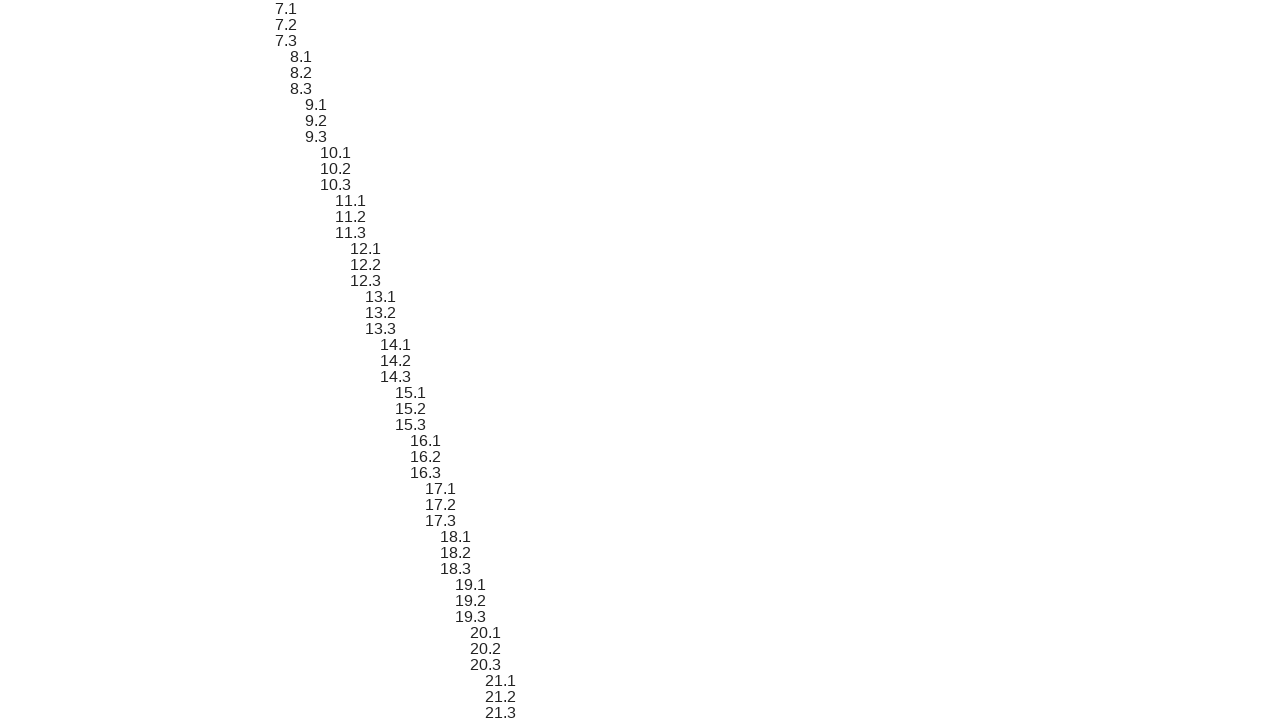

Verified sibling element 20 text content matches expected format '7.3'
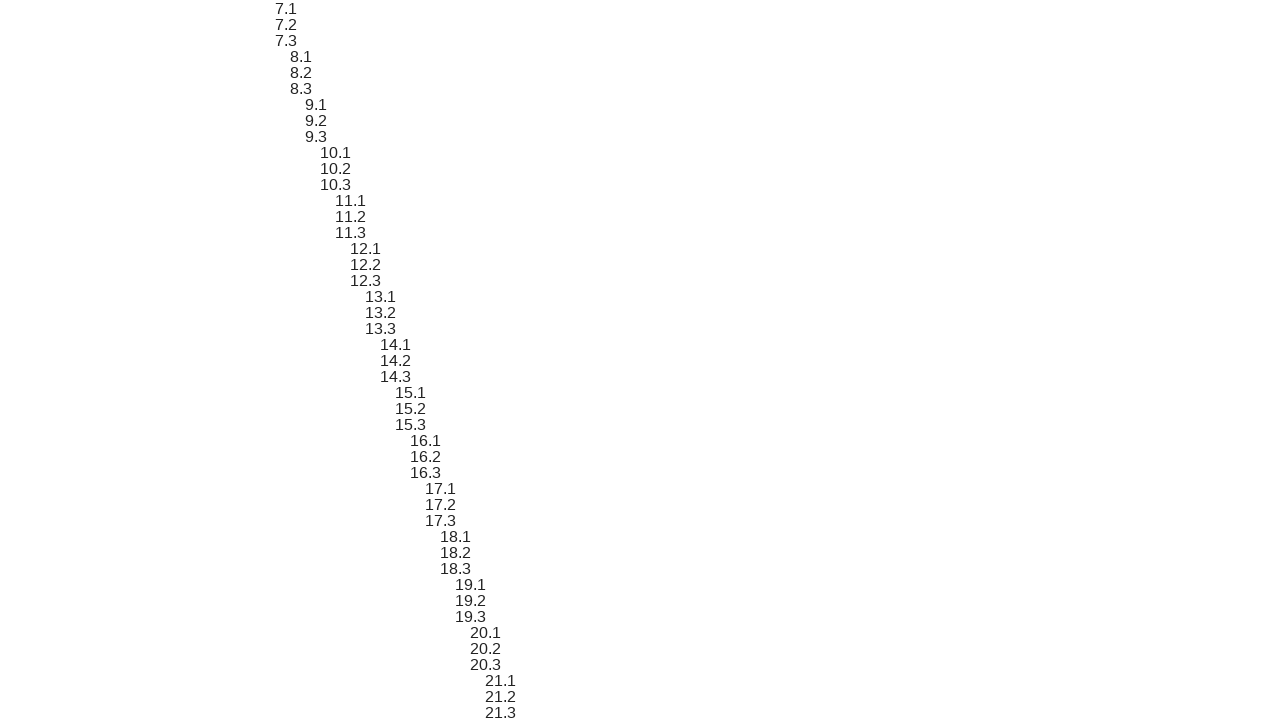

Scrolled sibling element 21 into view
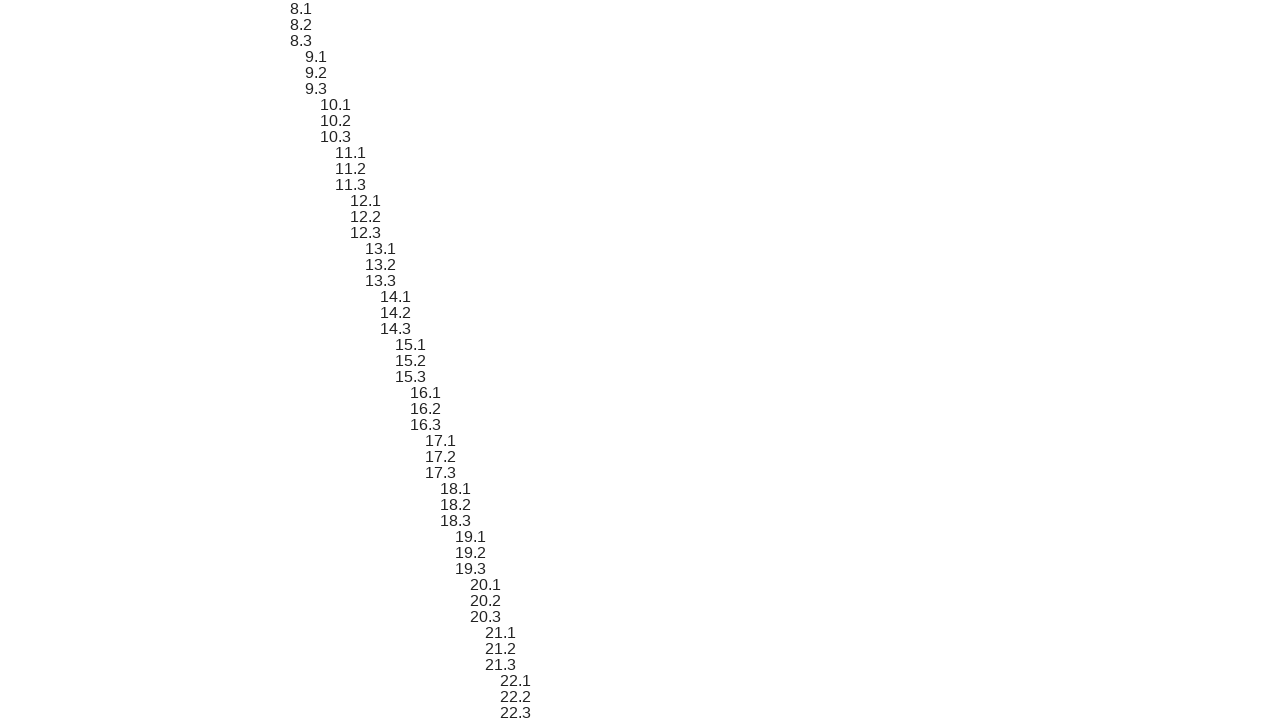

Verified sibling element 21 text content matches expected format '8.1'
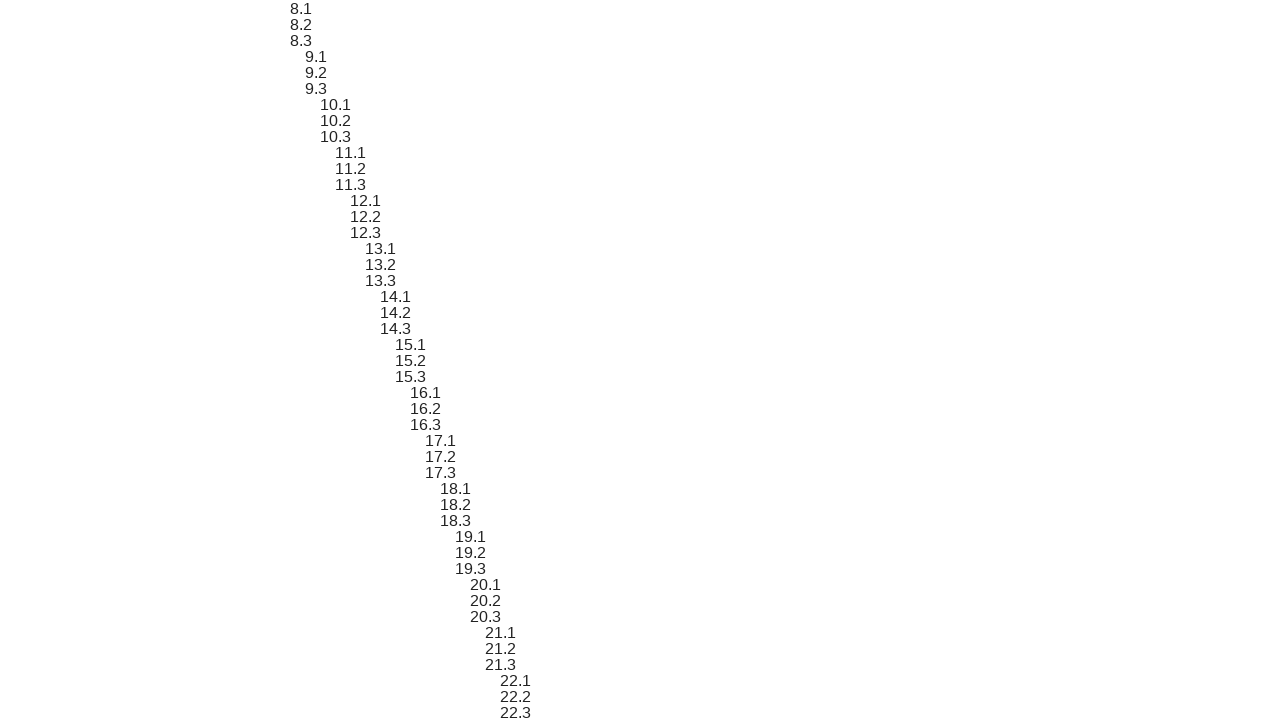

Scrolled sibling element 22 into view
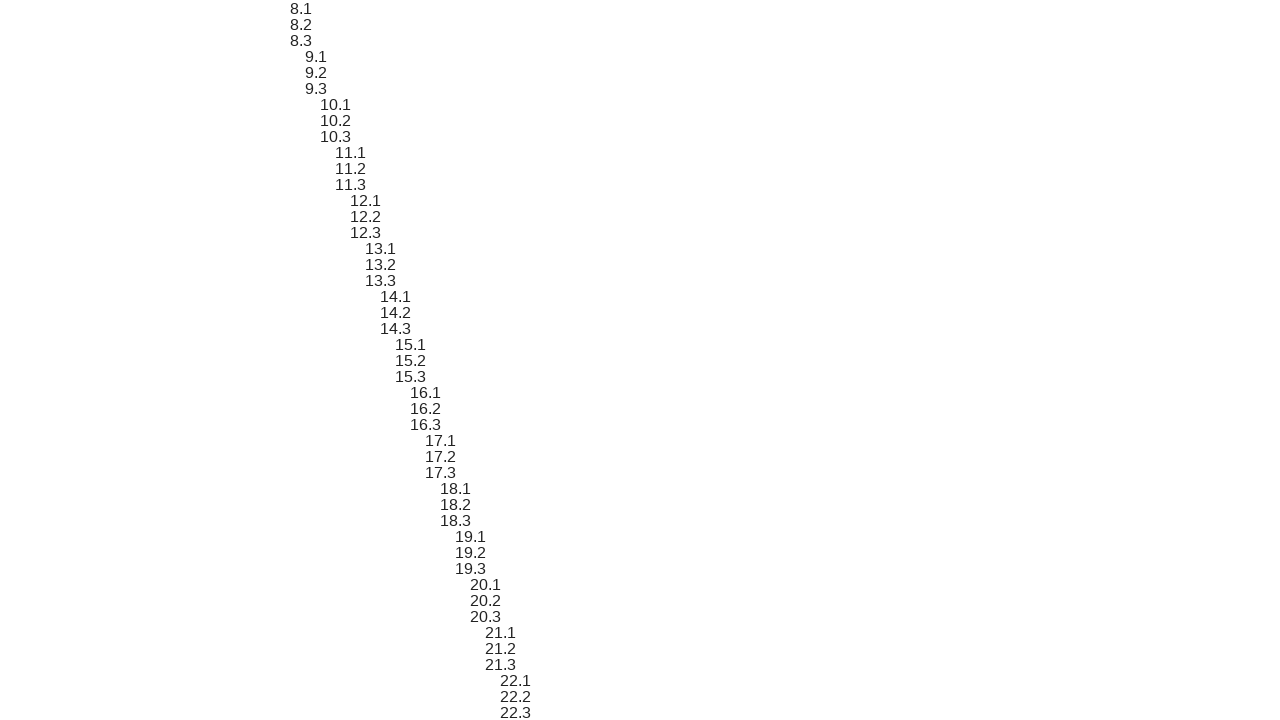

Verified sibling element 22 text content matches expected format '8.2'
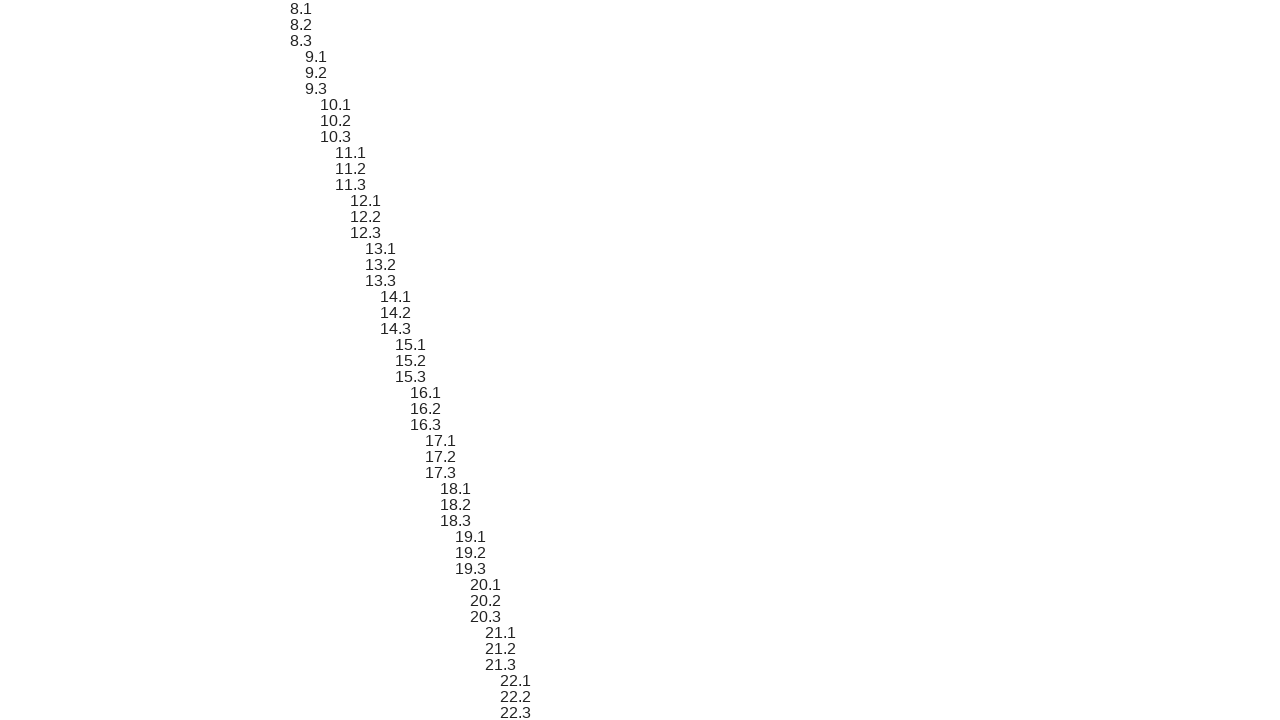

Scrolled sibling element 23 into view
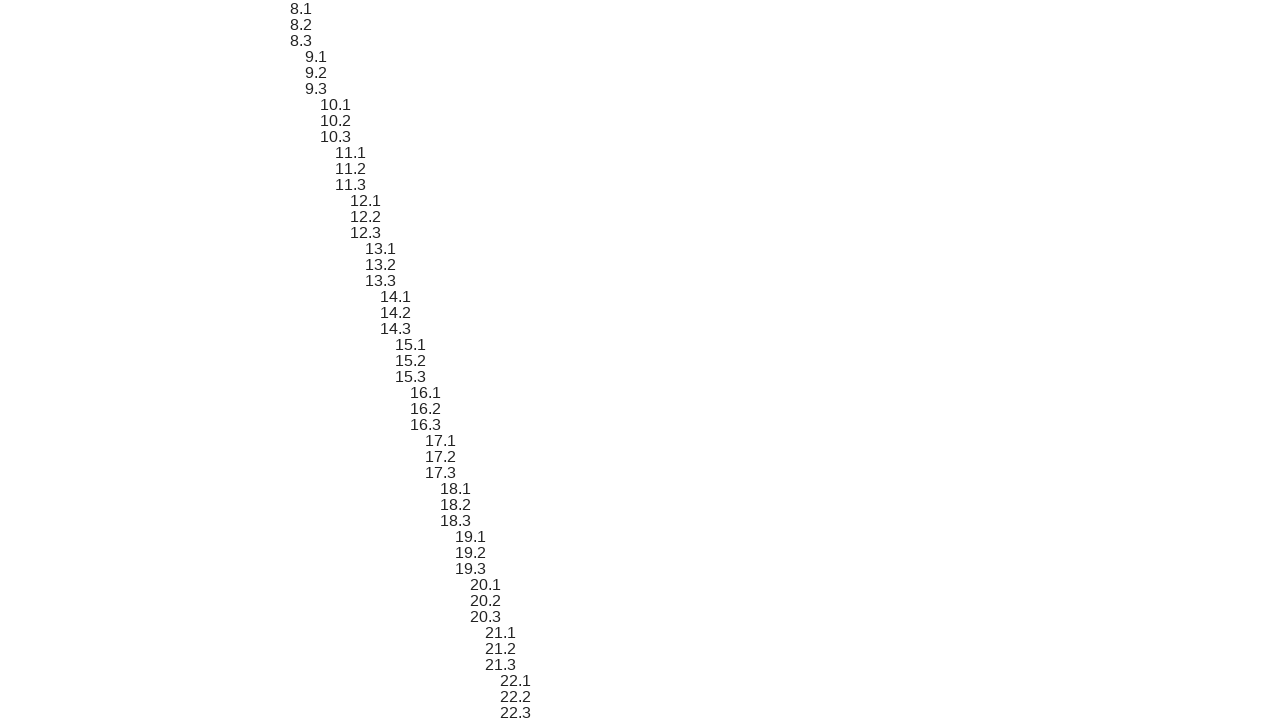

Verified sibling element 23 text content matches expected format '8.3'
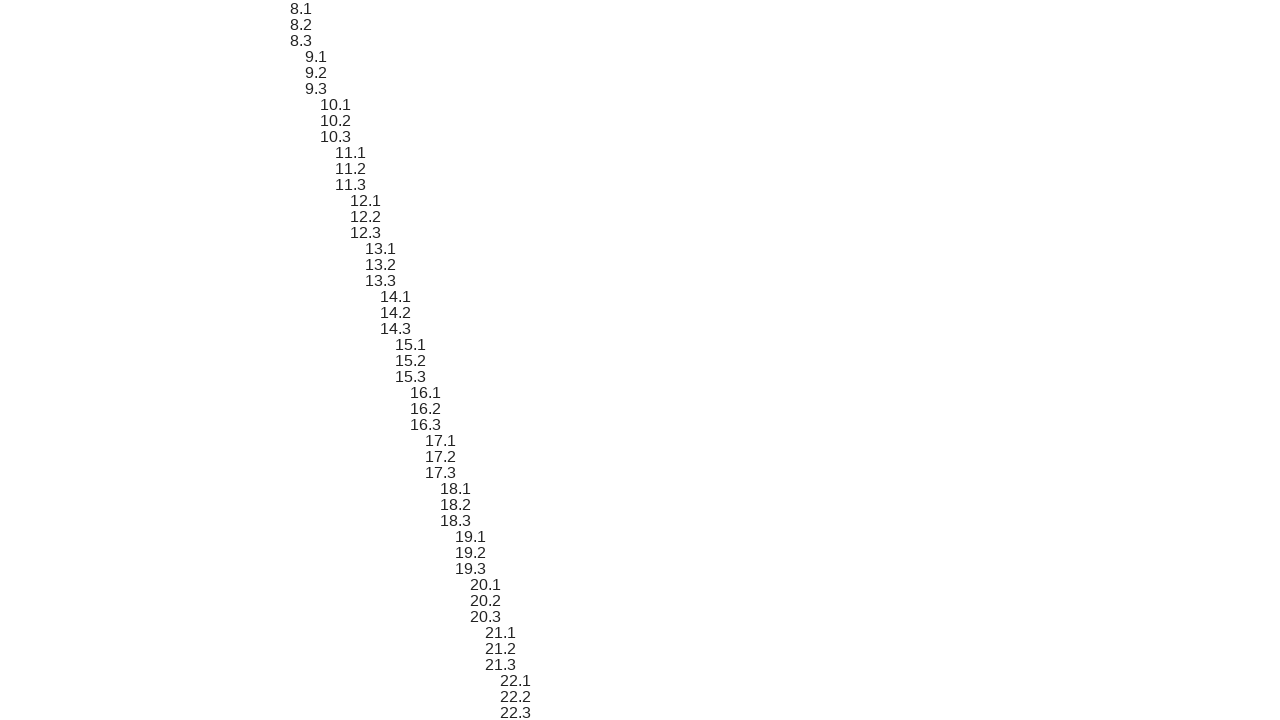

Scrolled sibling element 24 into view
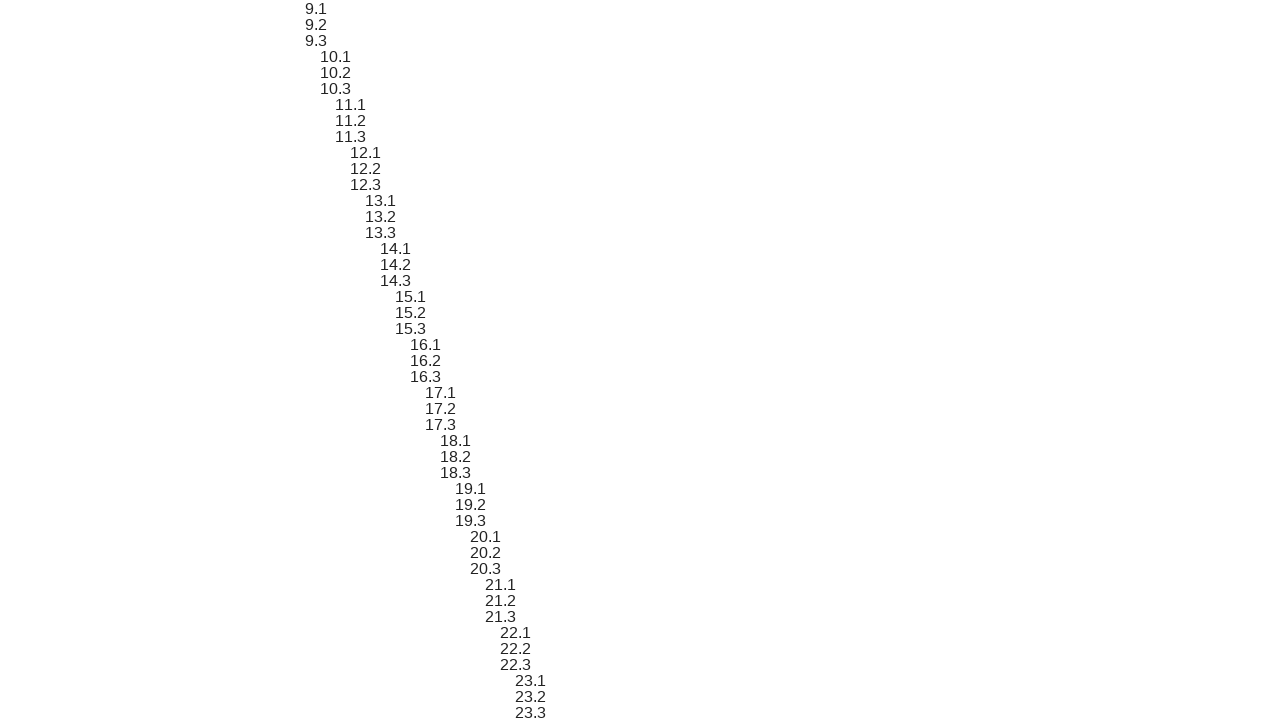

Verified sibling element 24 text content matches expected format '9.1'
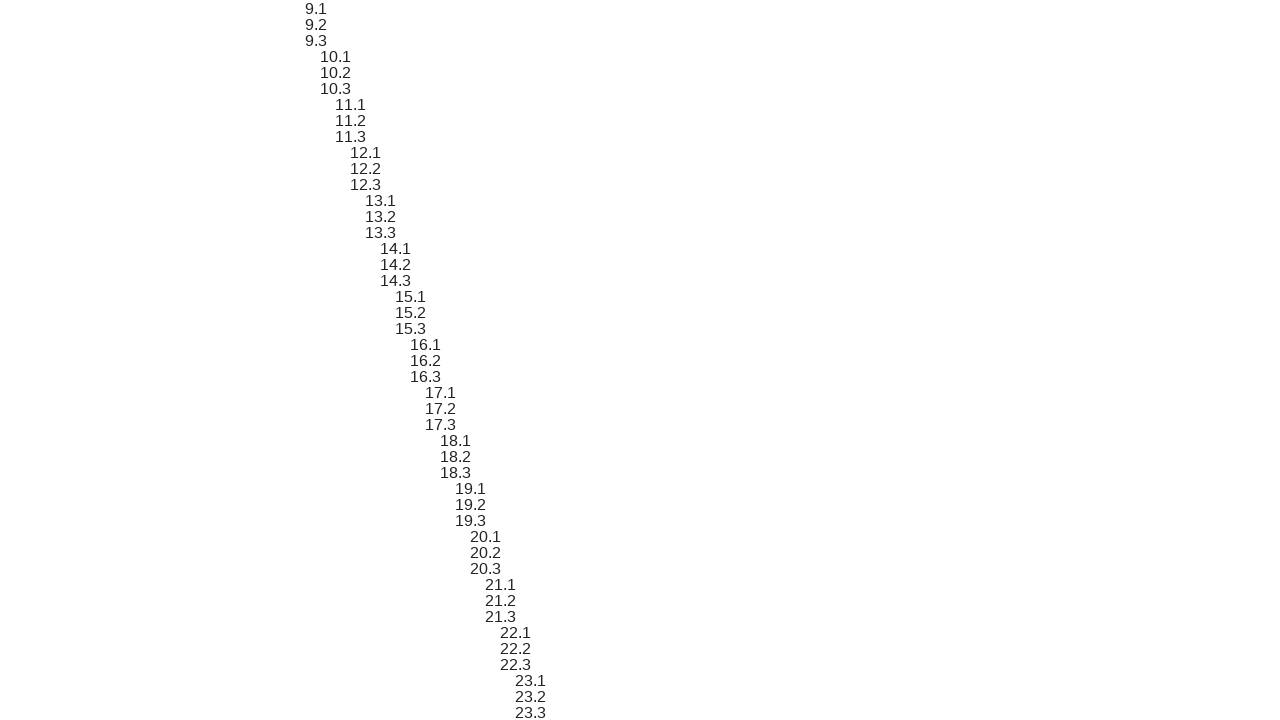

Scrolled sibling element 25 into view
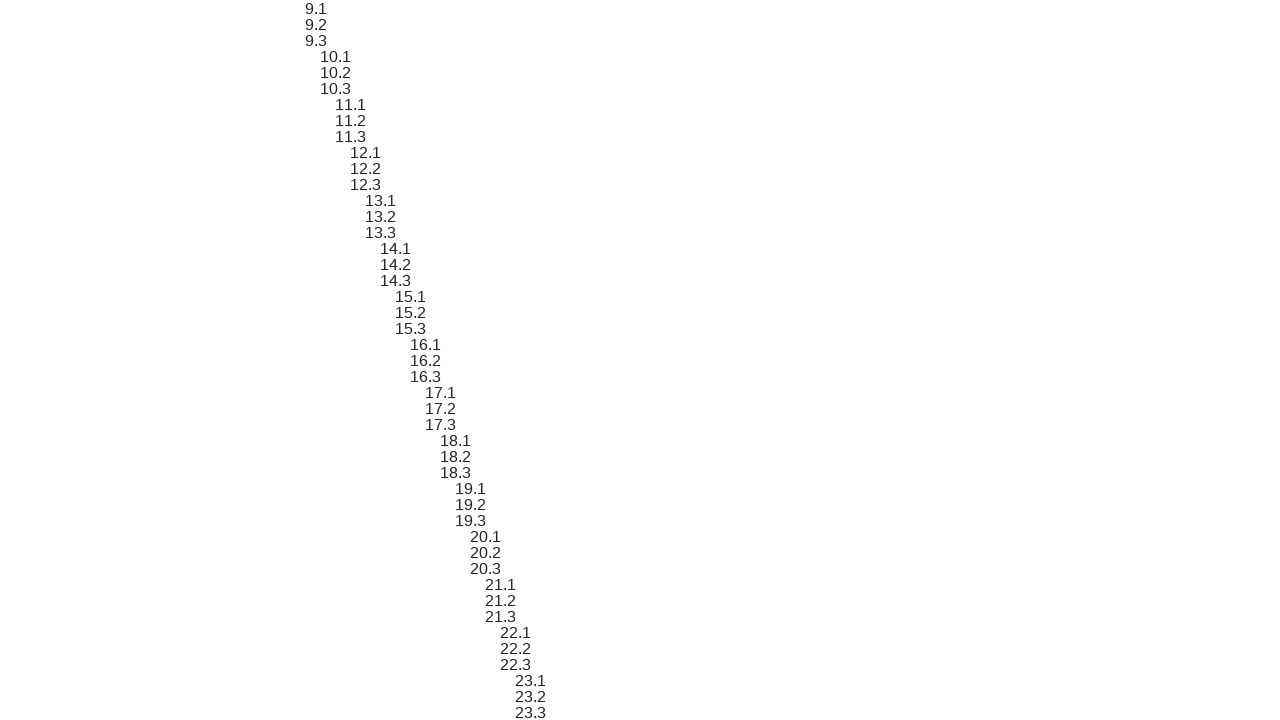

Verified sibling element 25 text content matches expected format '9.2'
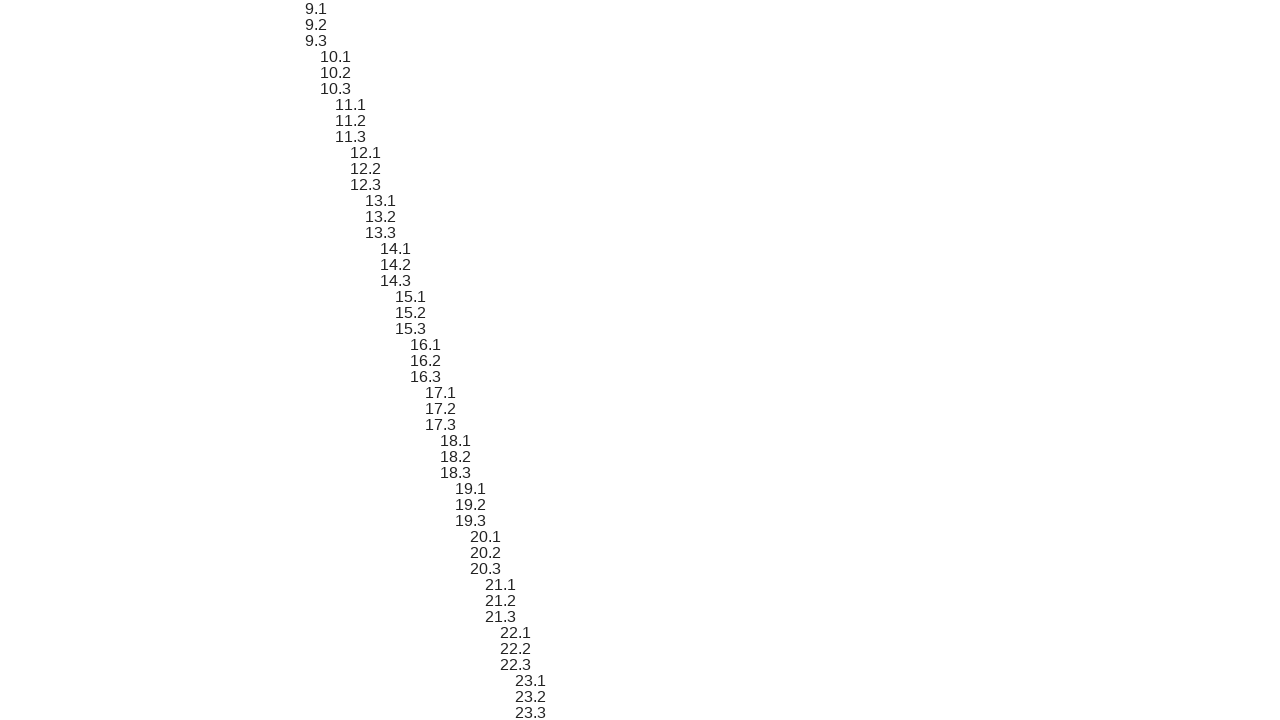

Scrolled sibling element 26 into view
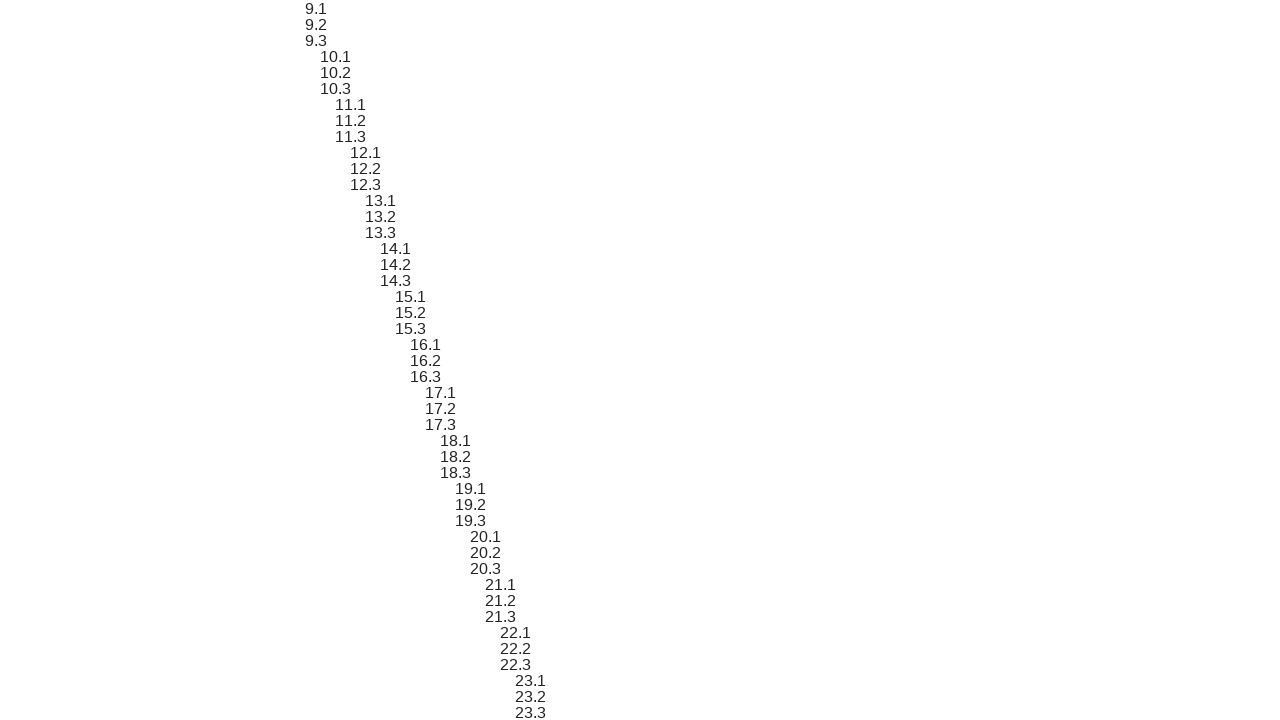

Verified sibling element 26 text content matches expected format '9.3'
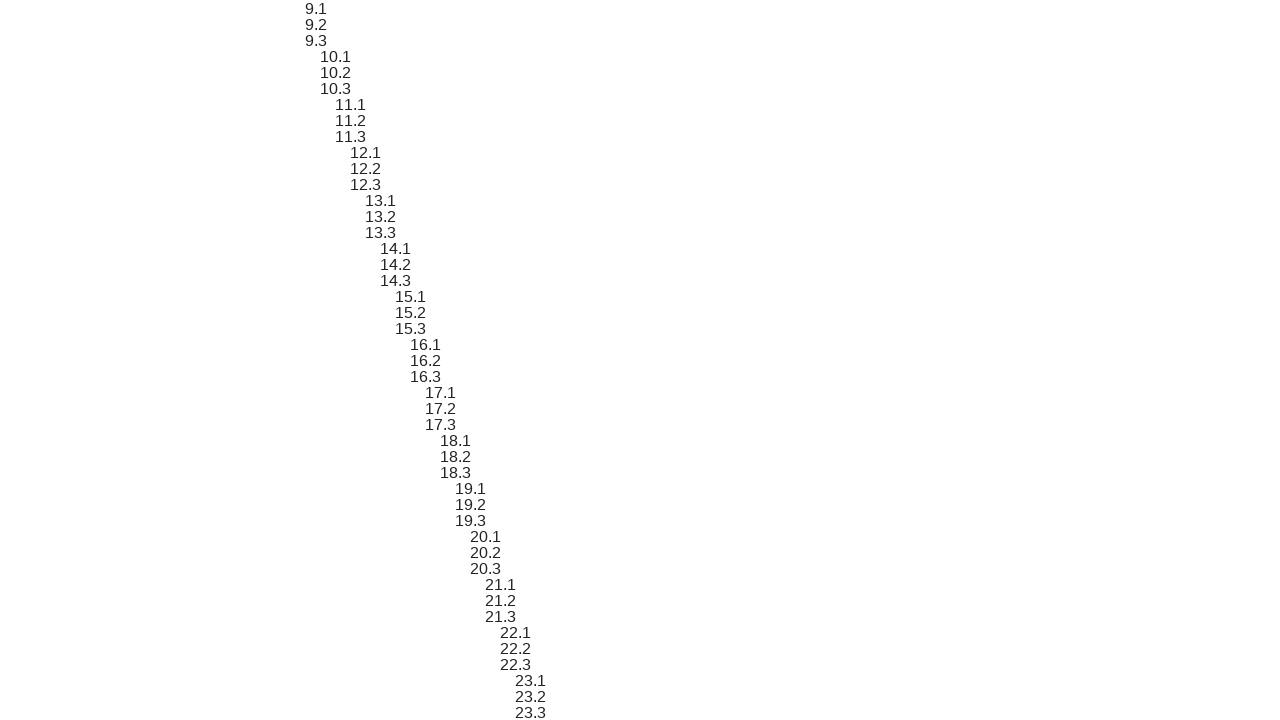

Scrolled sibling element 27 into view
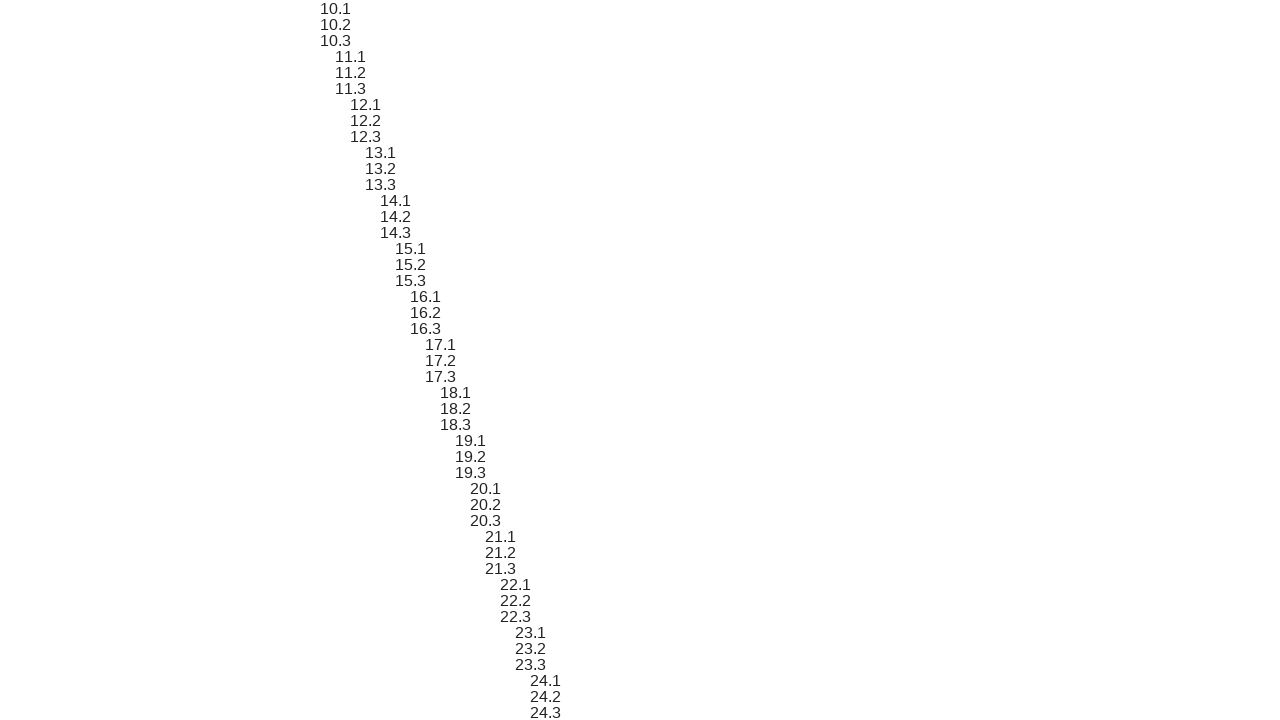

Verified sibling element 27 text content matches expected format '10.1'
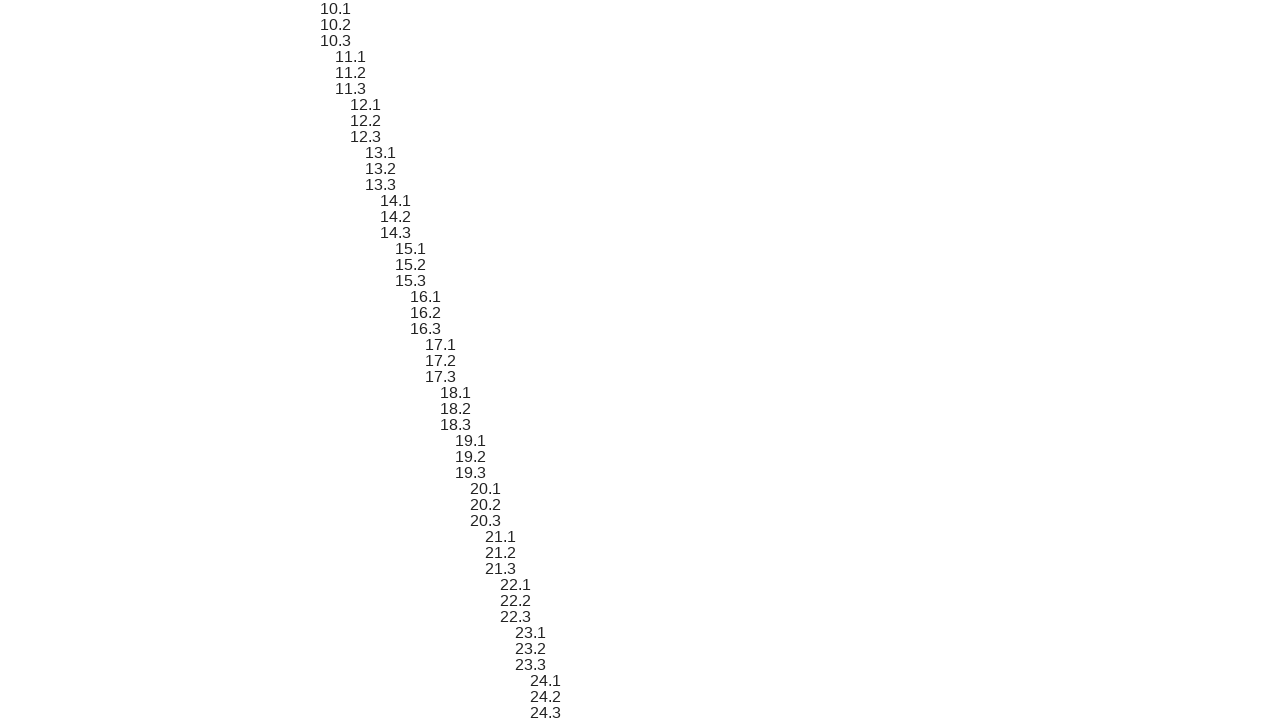

Scrolled sibling element 28 into view
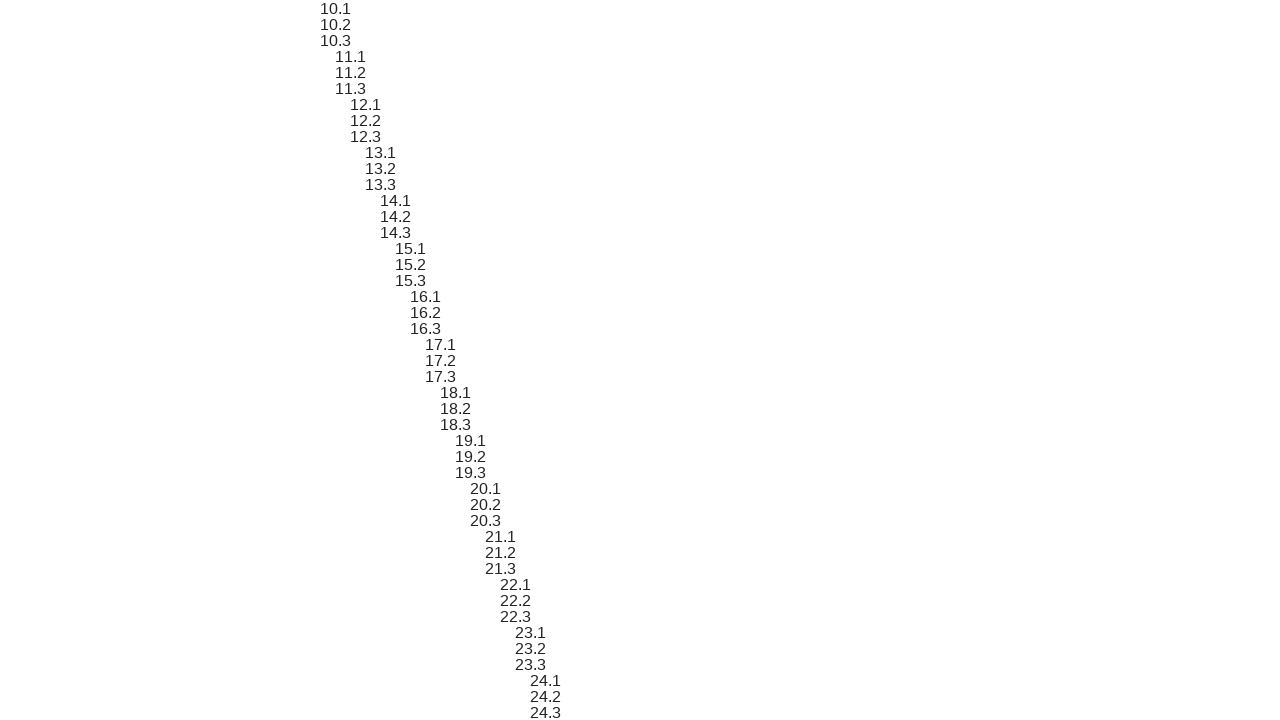

Verified sibling element 28 text content matches expected format '10.2'
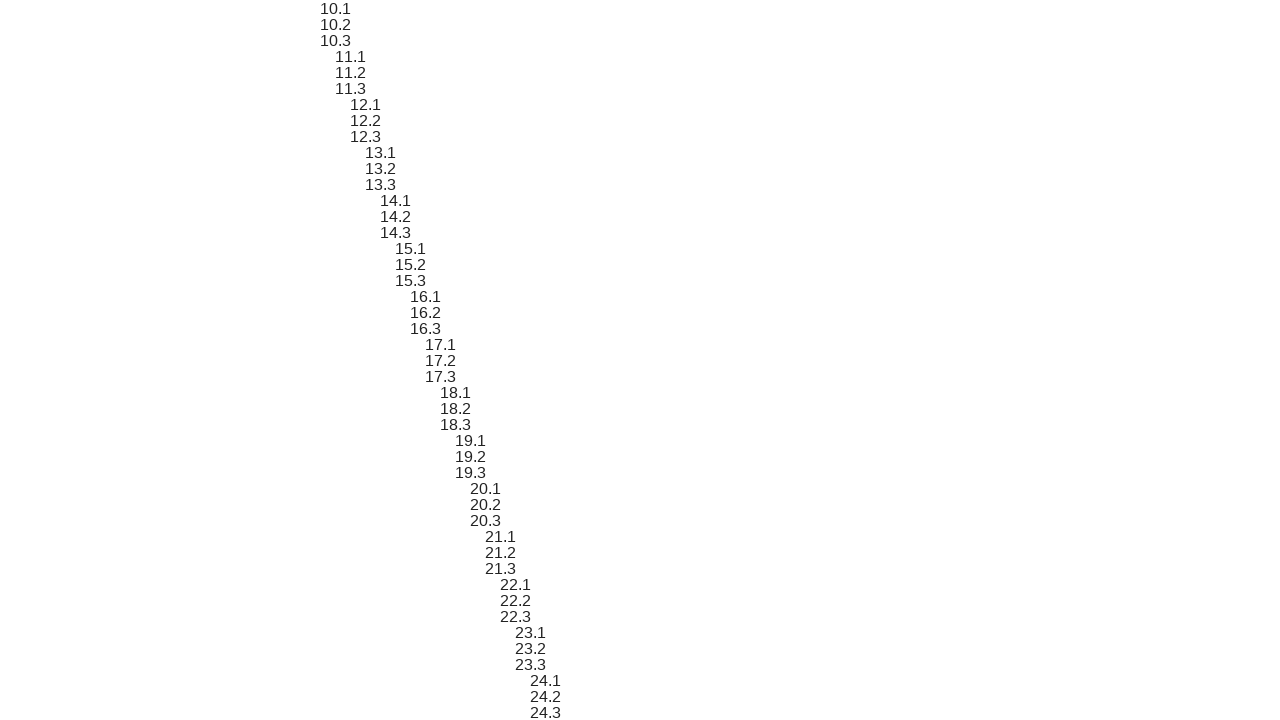

Scrolled sibling element 29 into view
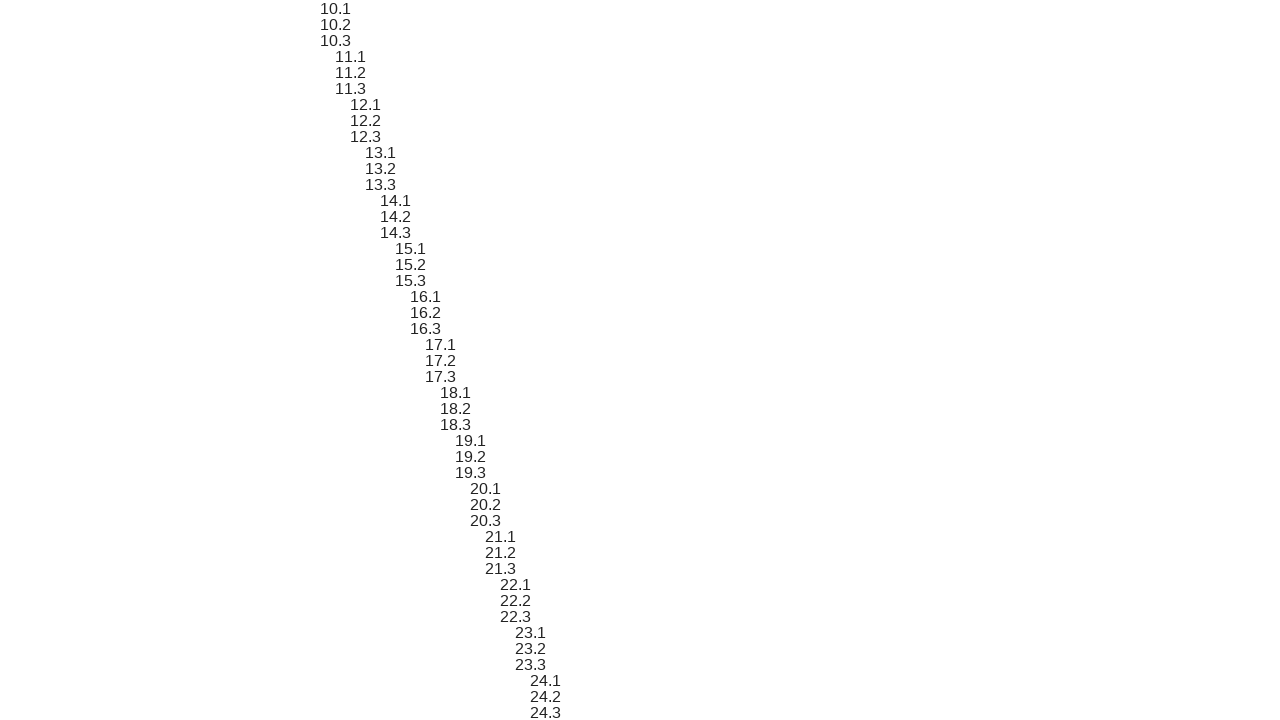

Verified sibling element 29 text content matches expected format '10.3'
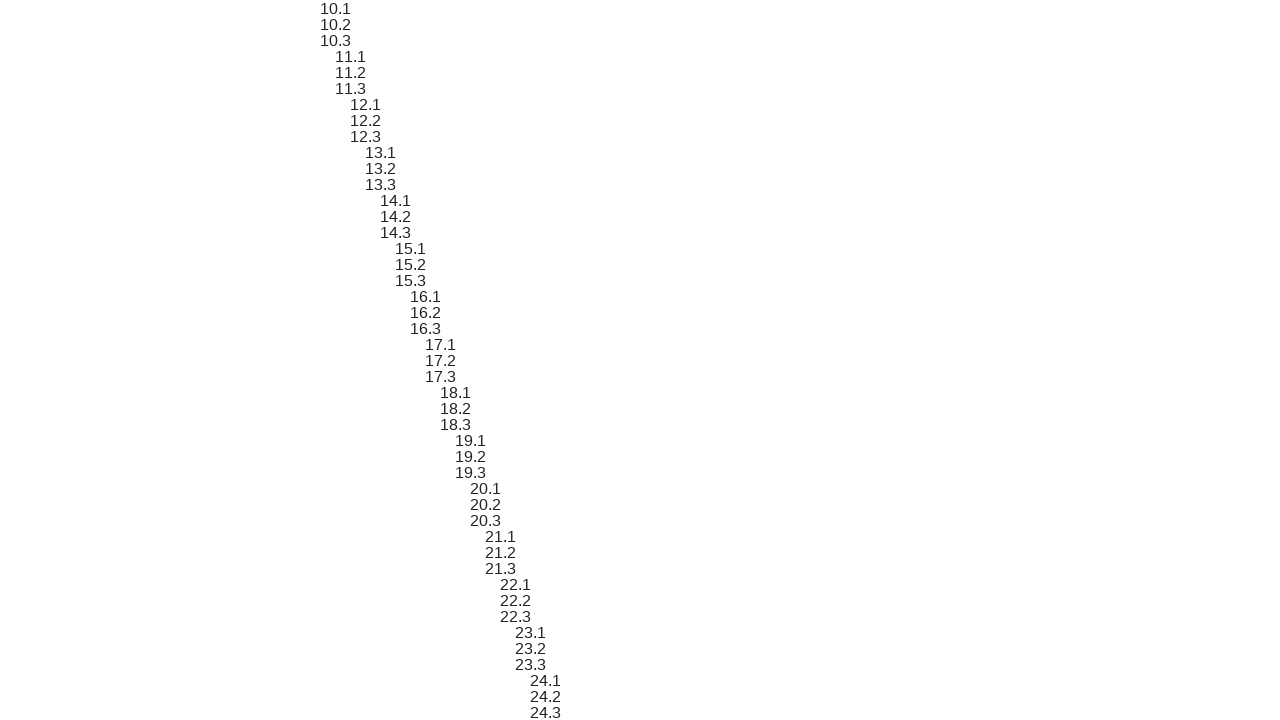

Scrolled sibling element 30 into view
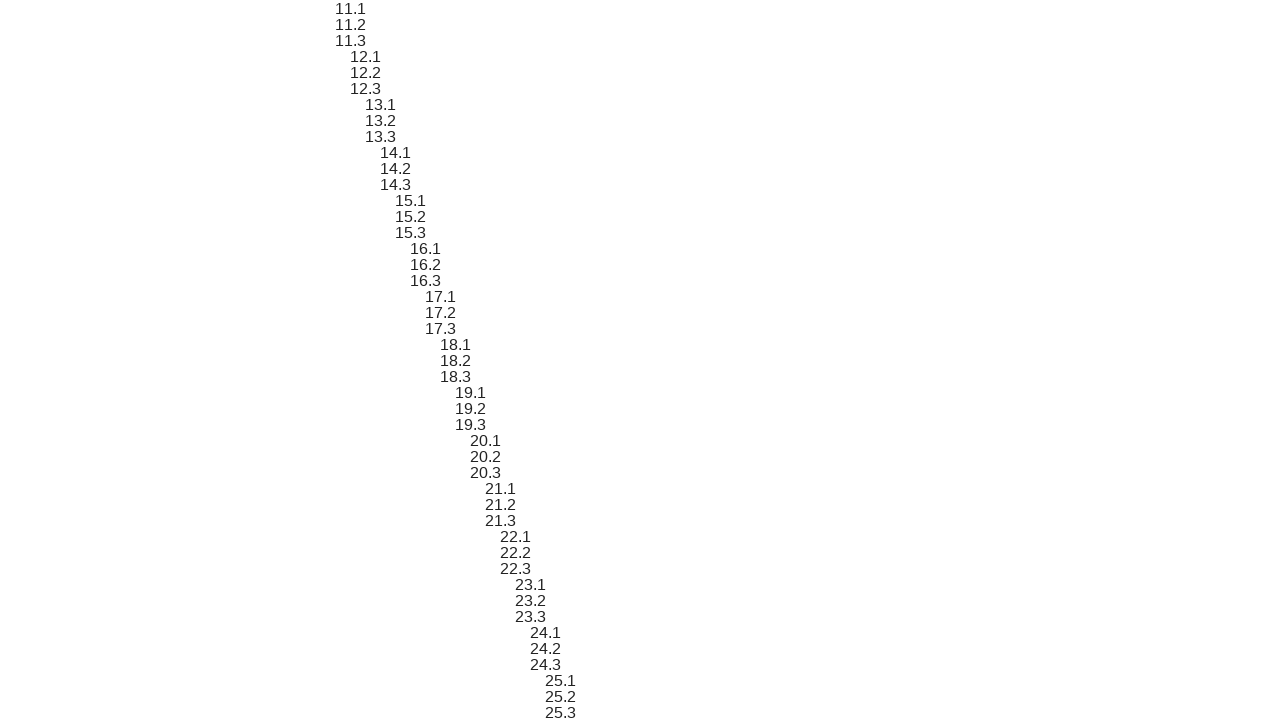

Verified sibling element 30 text content matches expected format '11.1'
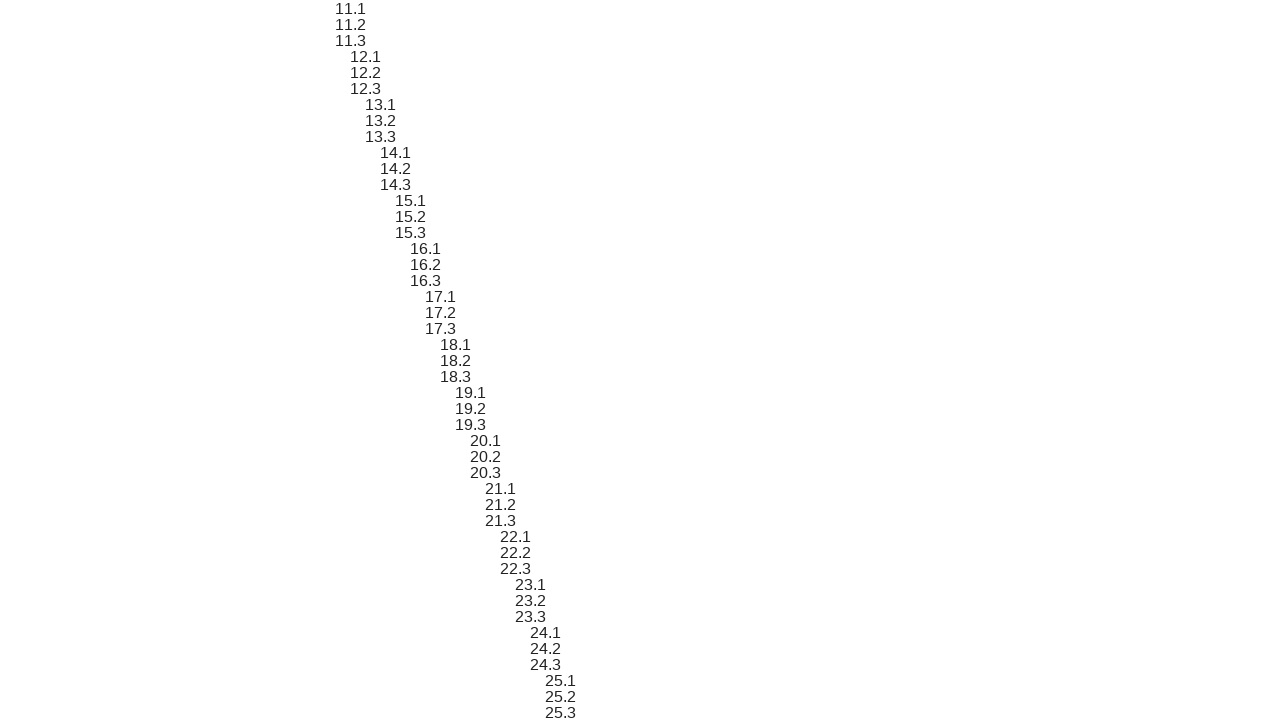

Scrolled sibling element 31 into view
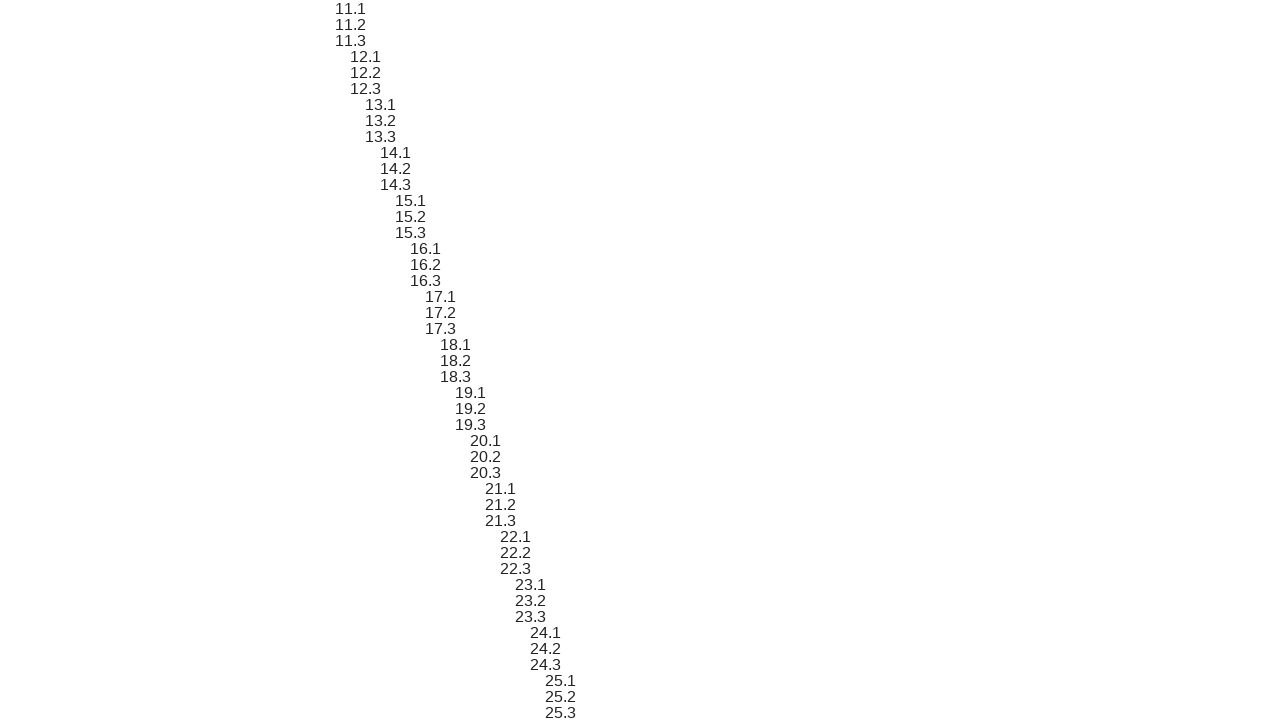

Verified sibling element 31 text content matches expected format '11.2'
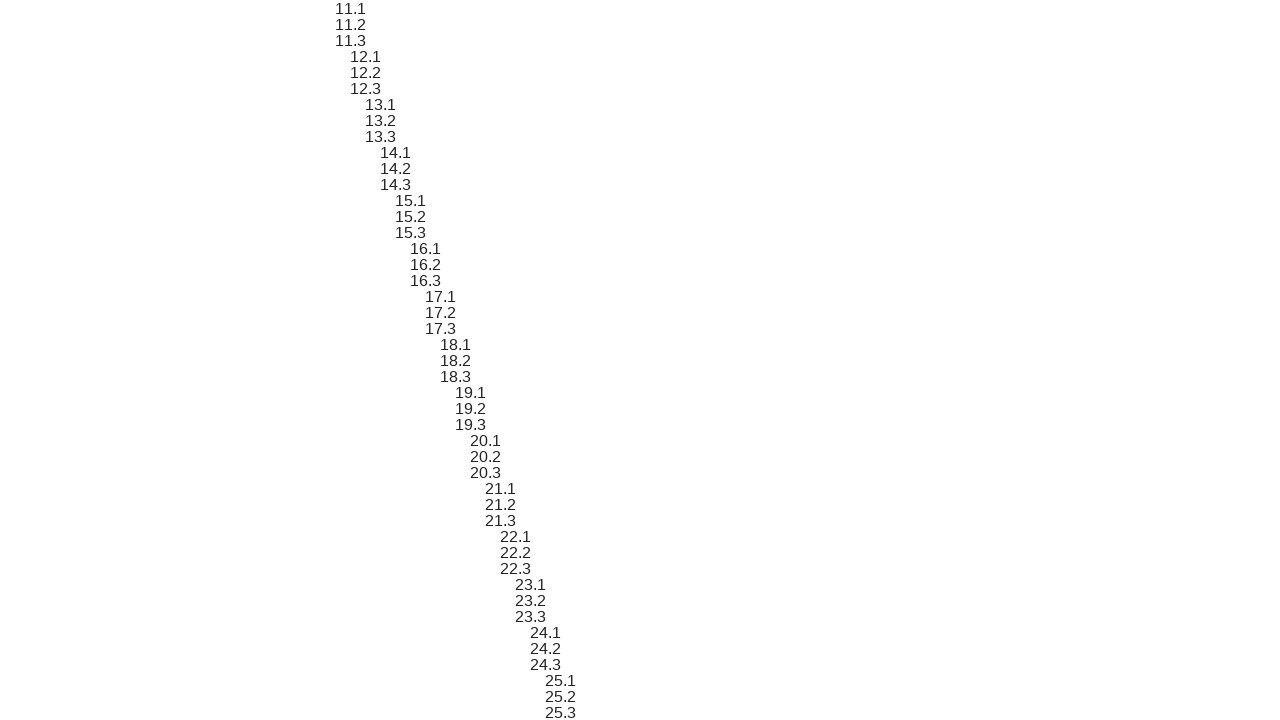

Scrolled sibling element 32 into view
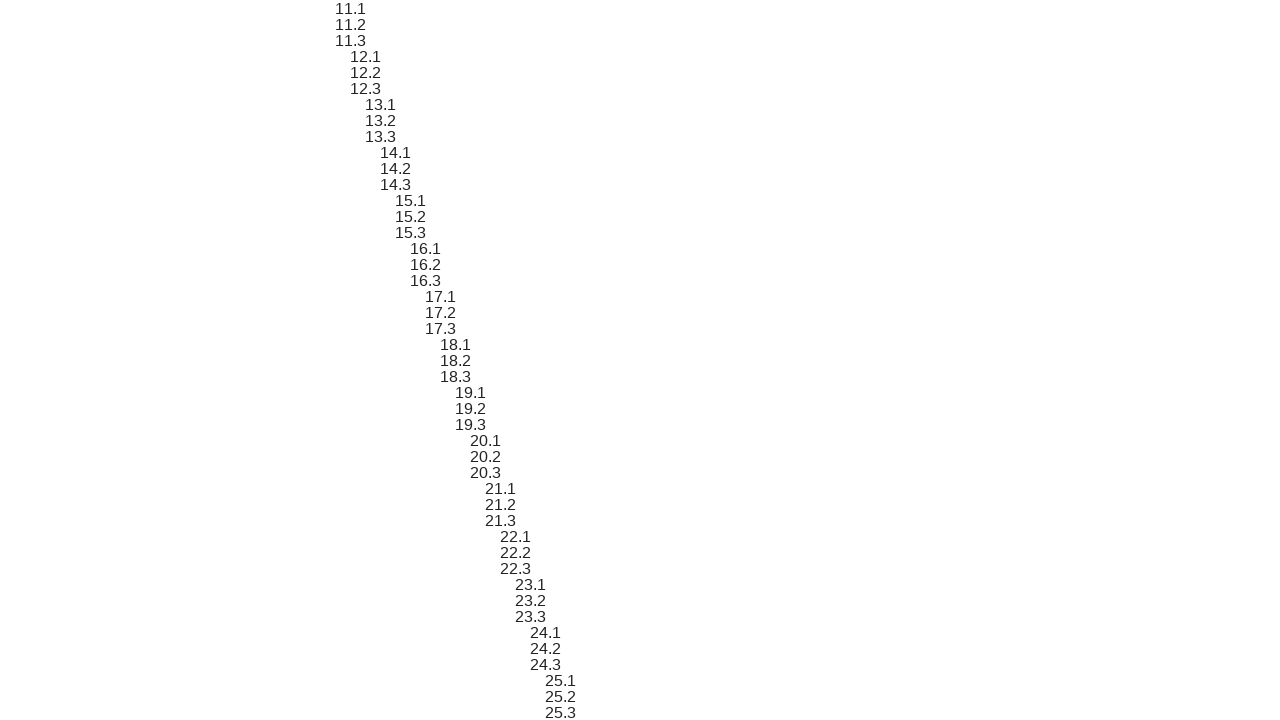

Verified sibling element 32 text content matches expected format '11.3'
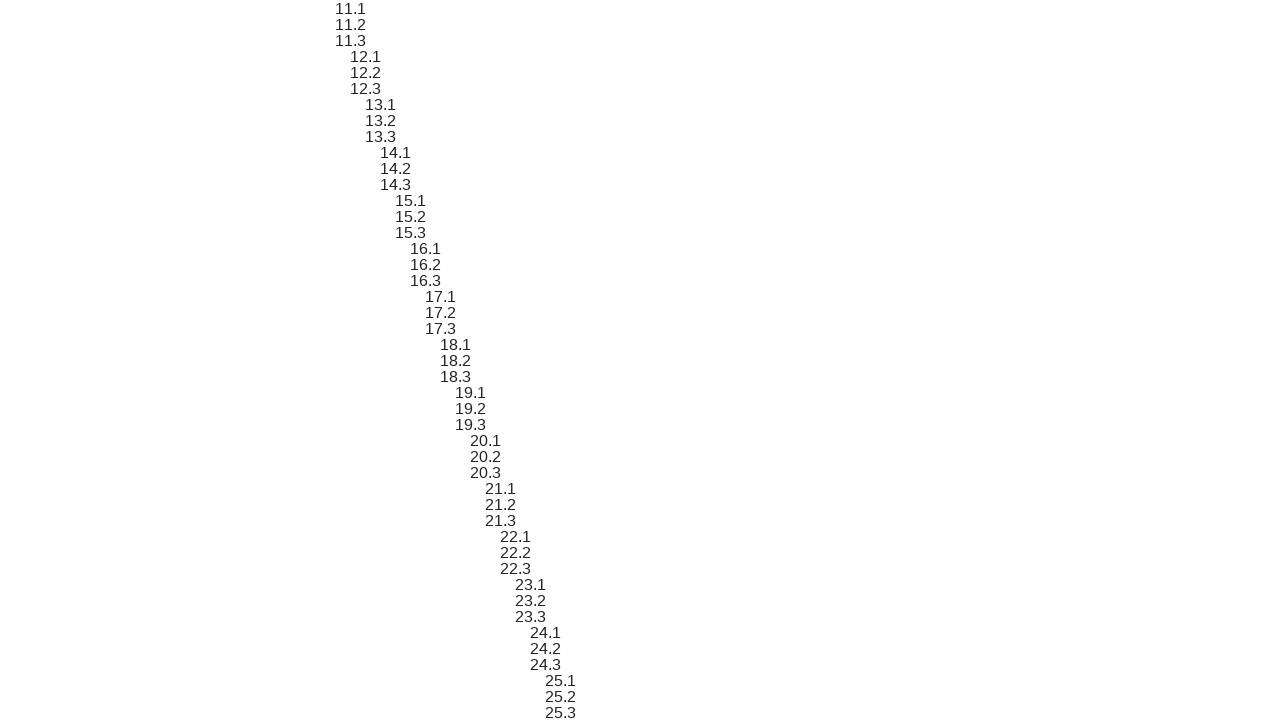

Scrolled sibling element 33 into view
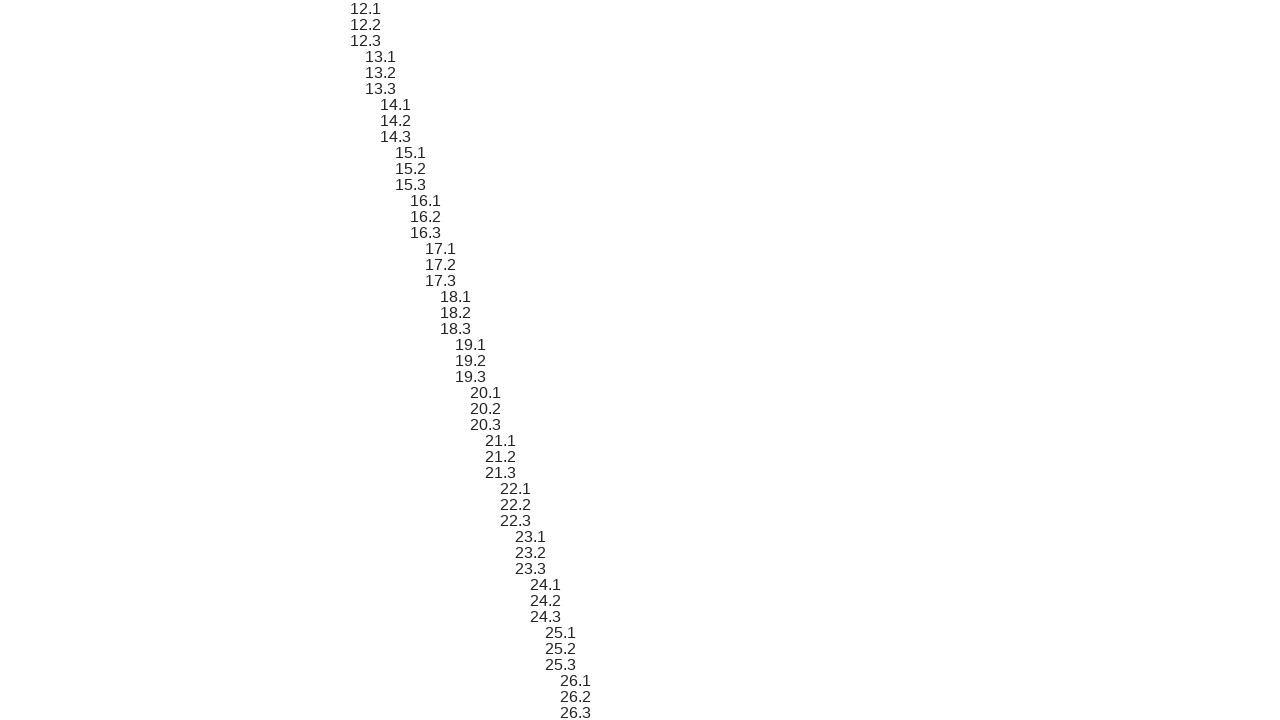

Verified sibling element 33 text content matches expected format '12.1'
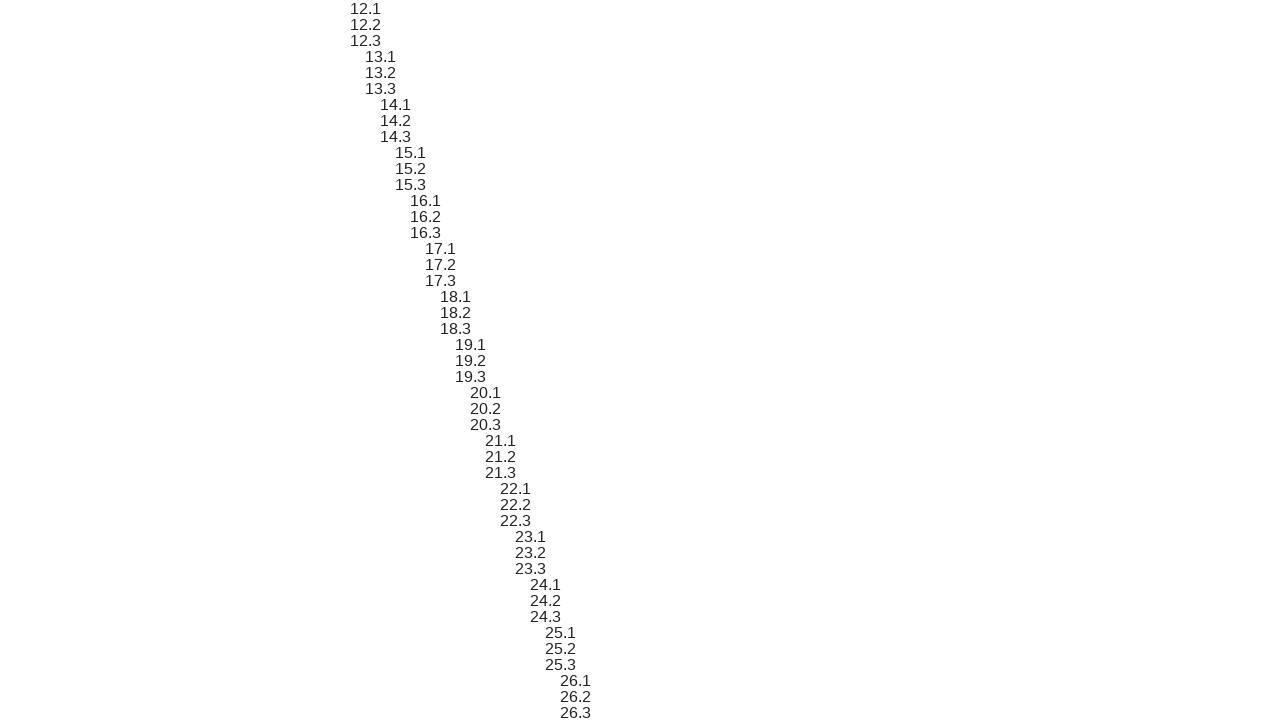

Scrolled sibling element 34 into view
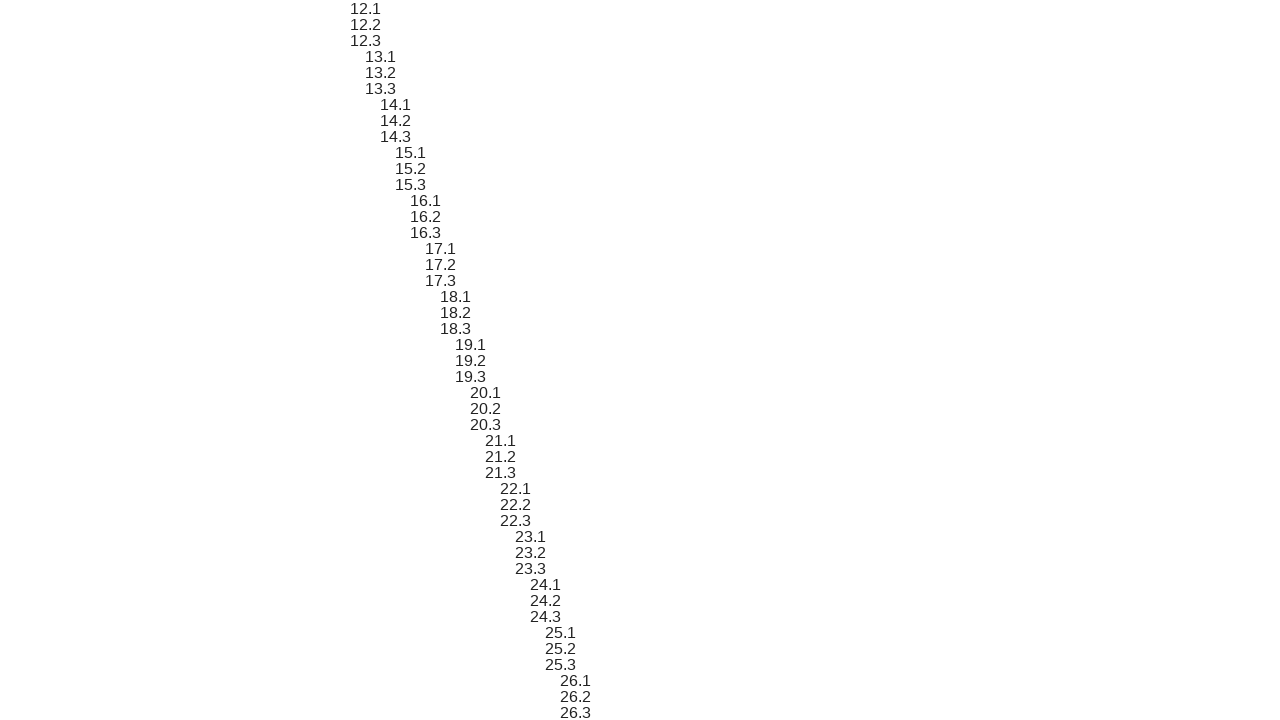

Verified sibling element 34 text content matches expected format '12.2'
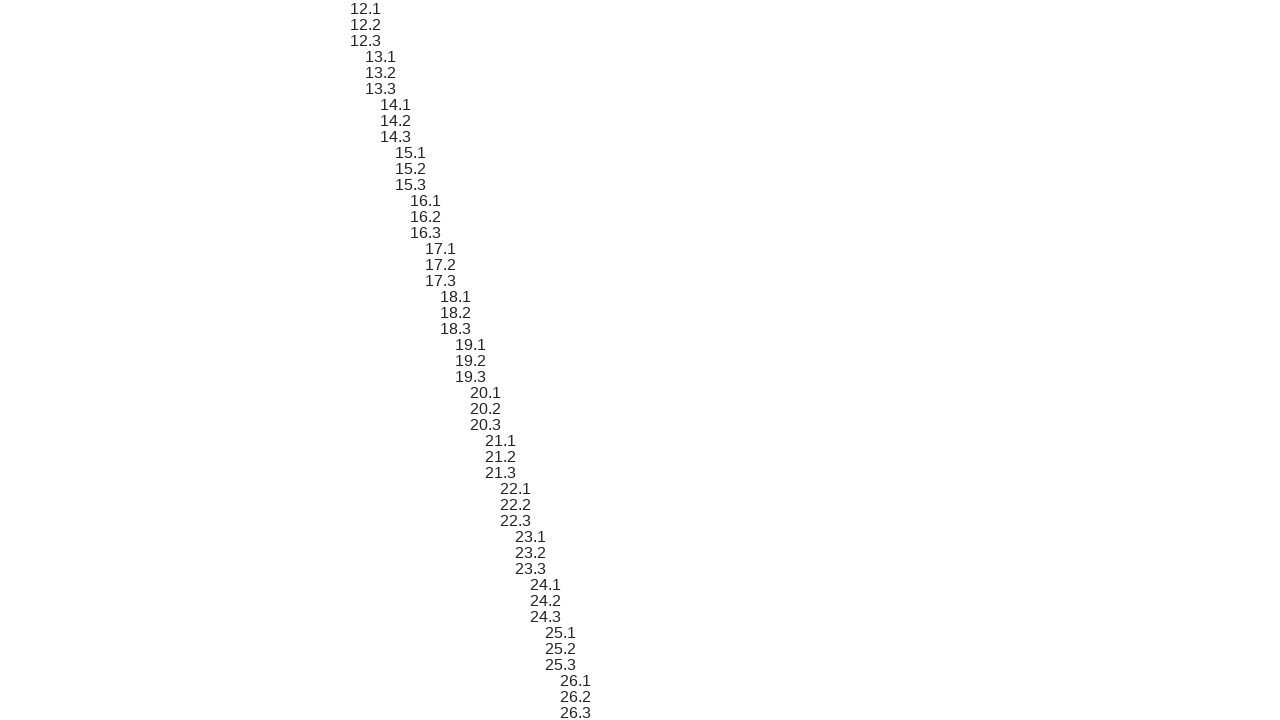

Scrolled sibling element 35 into view
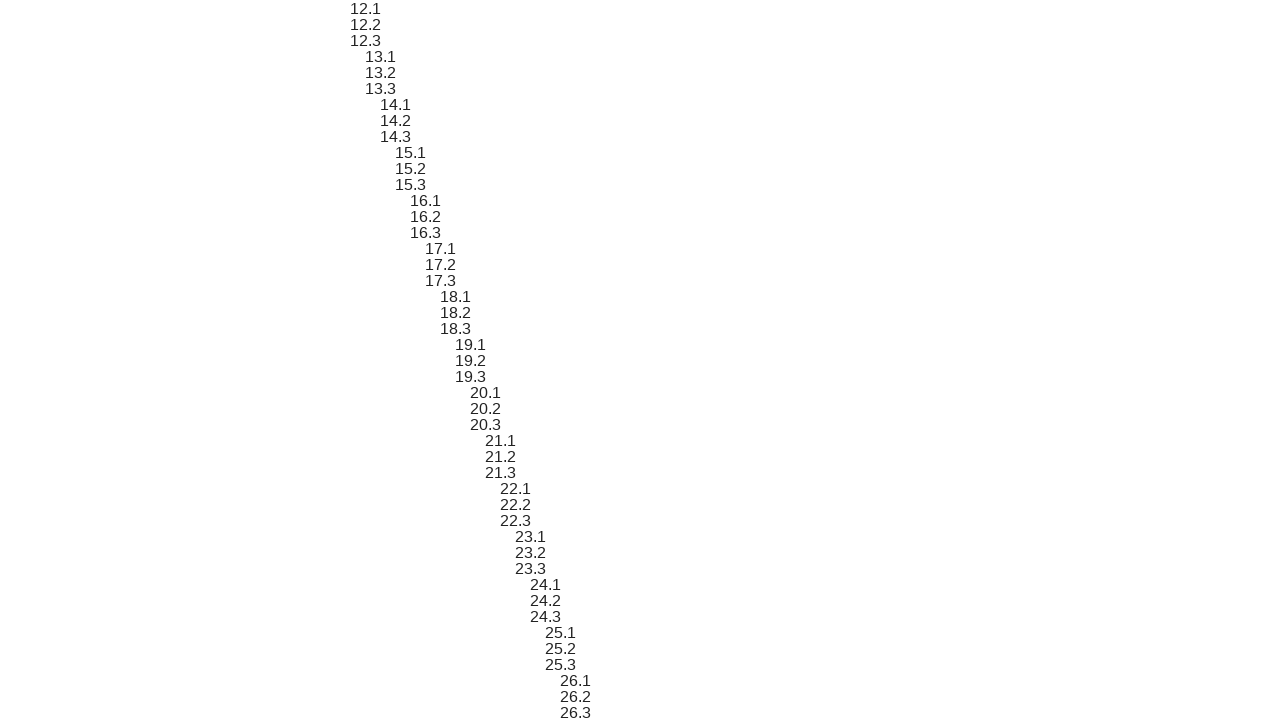

Verified sibling element 35 text content matches expected format '12.3'
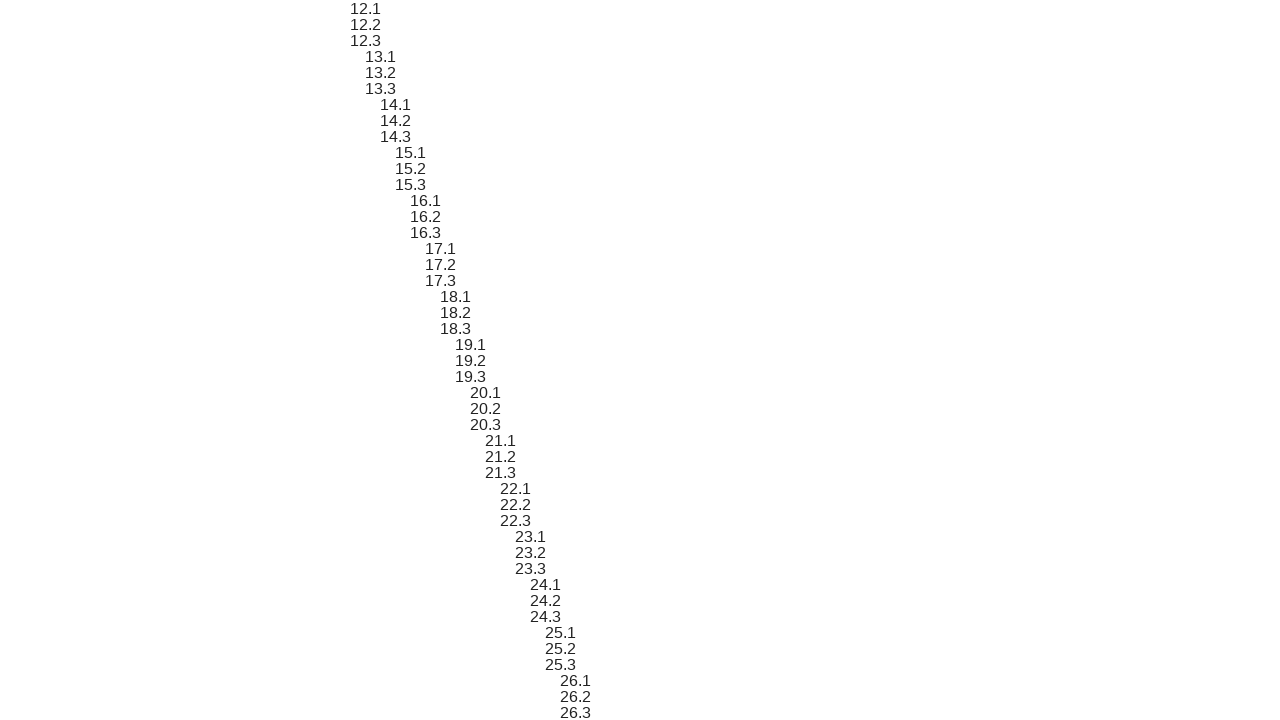

Scrolled sibling element 36 into view
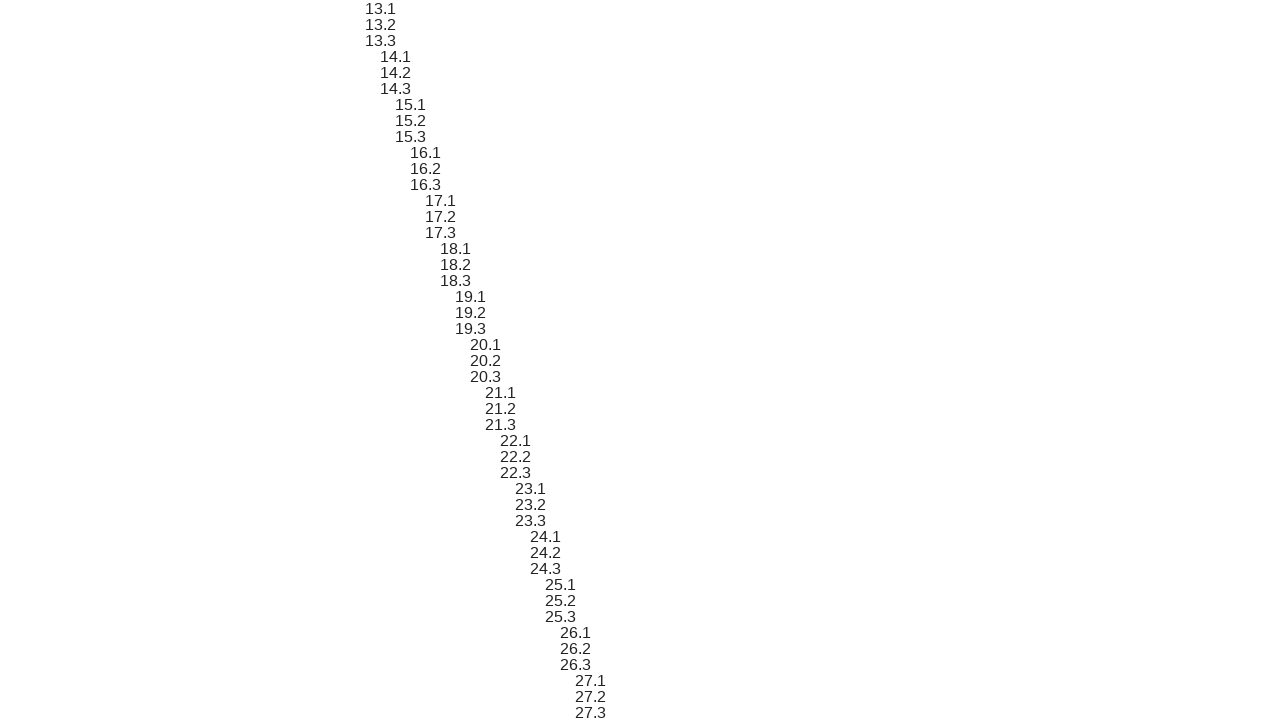

Verified sibling element 36 text content matches expected format '13.1'
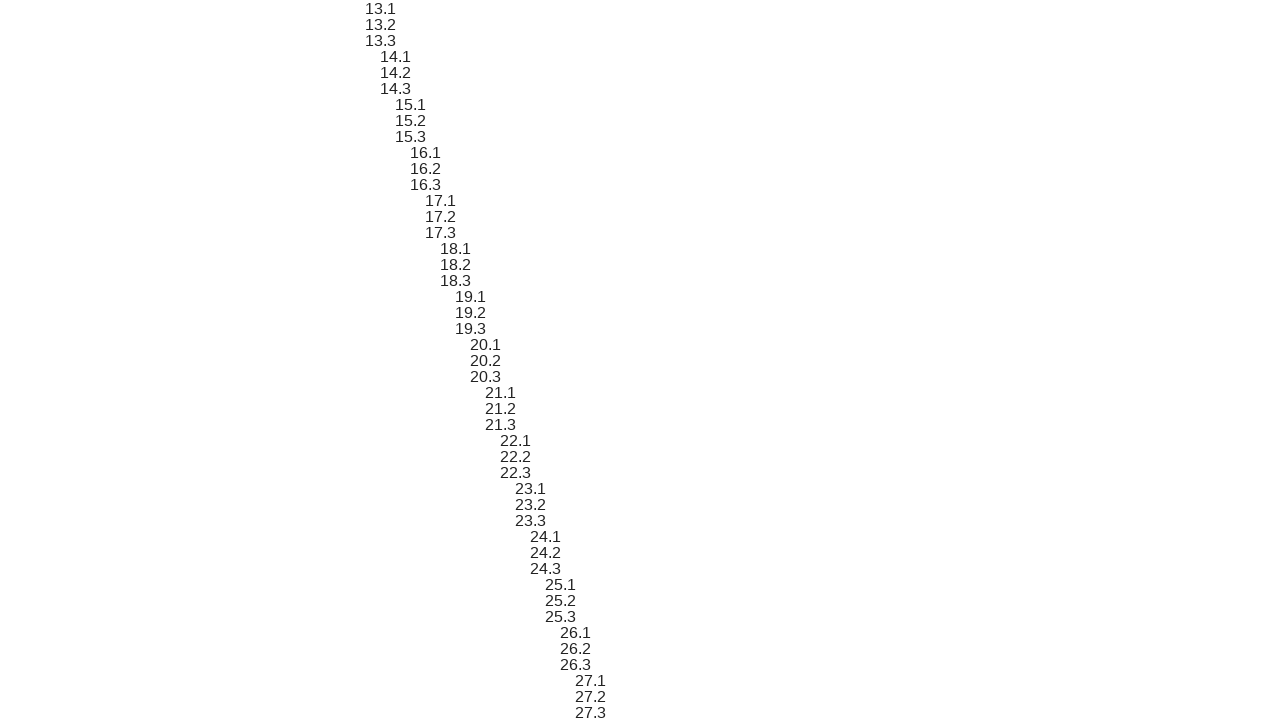

Scrolled sibling element 37 into view
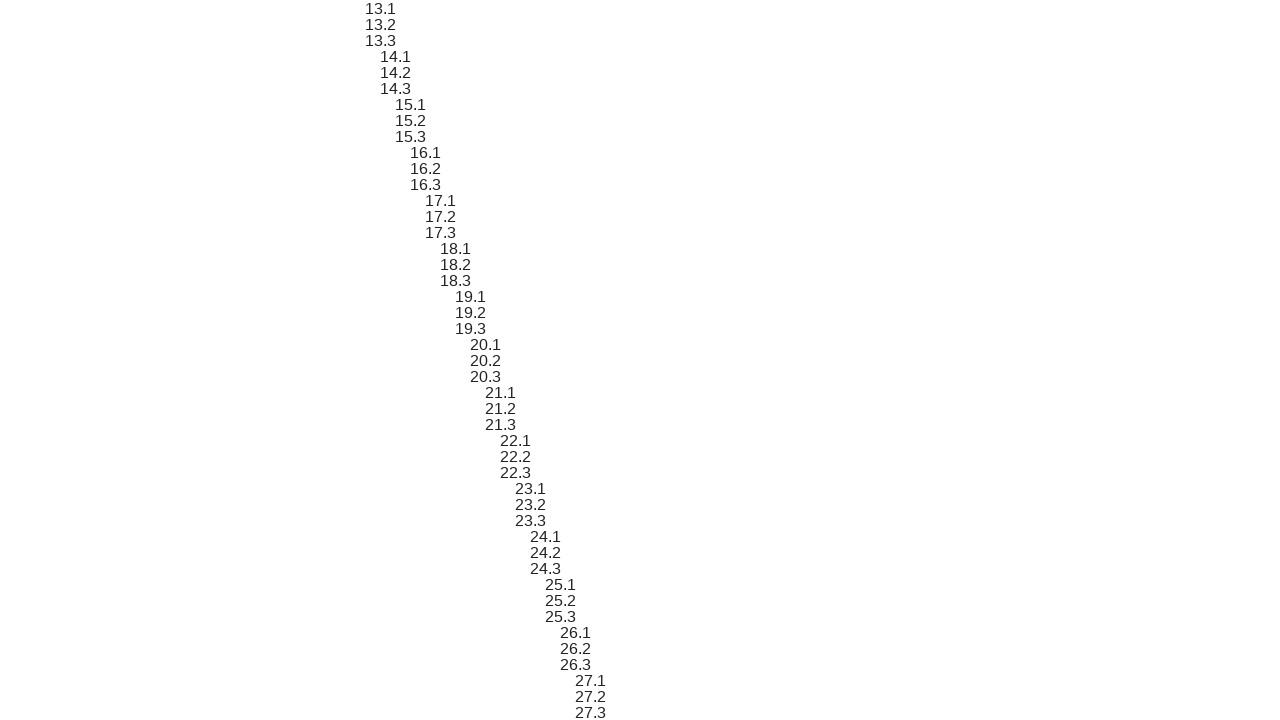

Verified sibling element 37 text content matches expected format '13.2'
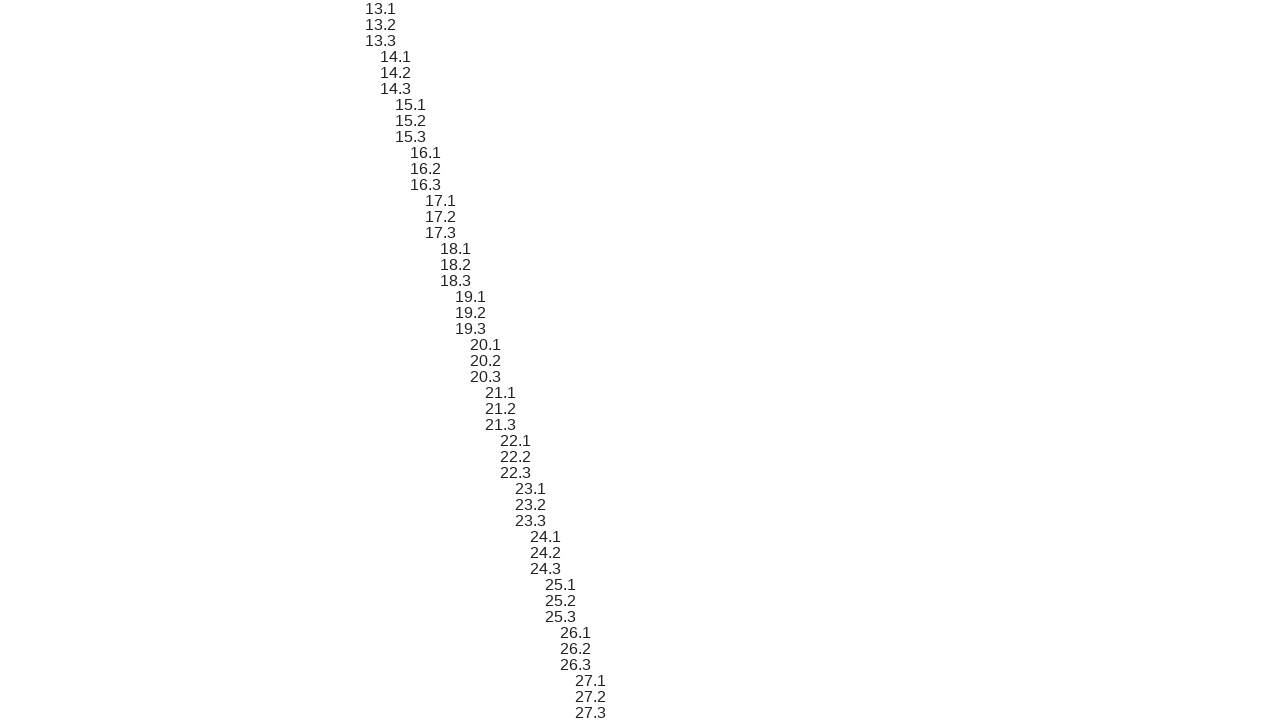

Scrolled sibling element 38 into view
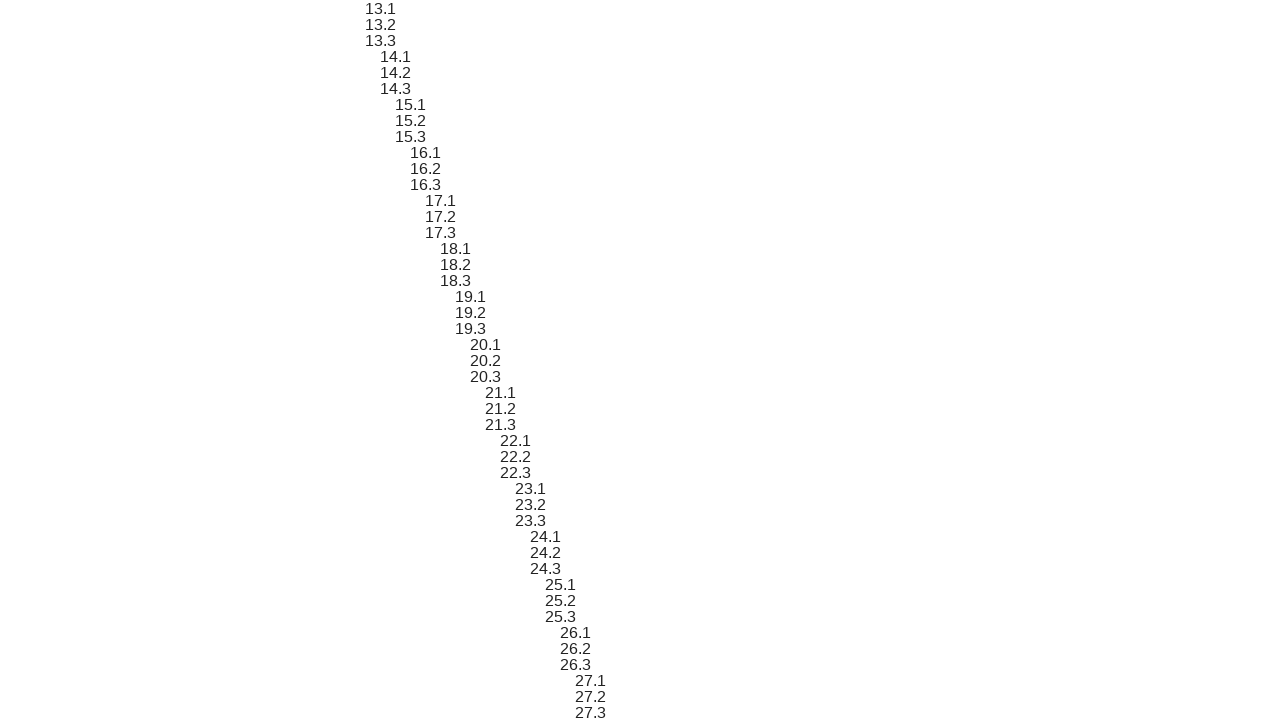

Verified sibling element 38 text content matches expected format '13.3'
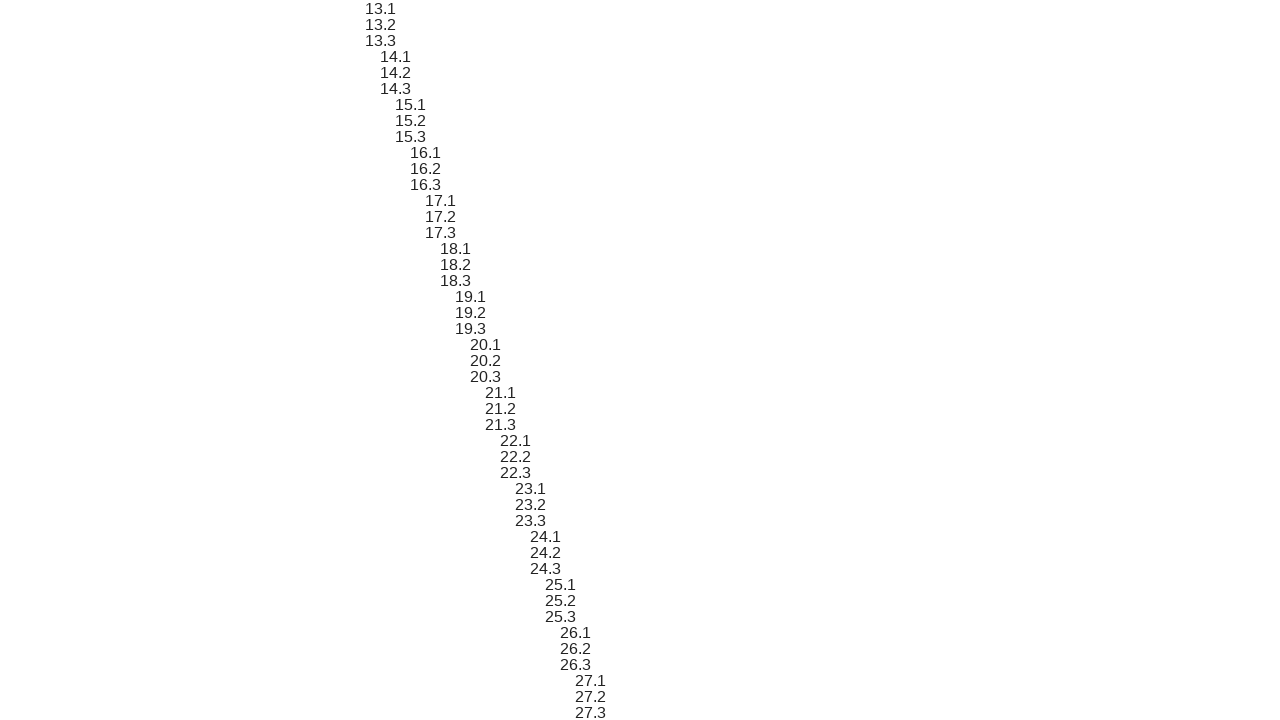

Scrolled sibling element 39 into view
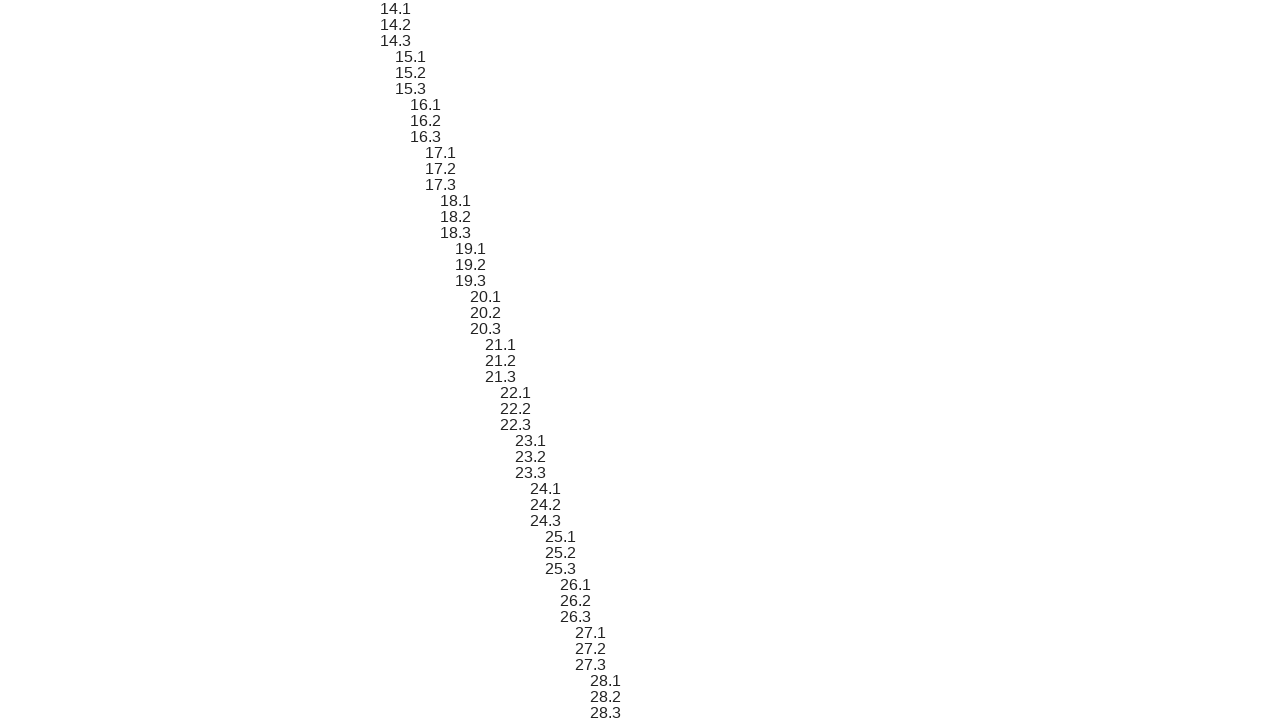

Verified sibling element 39 text content matches expected format '14.1'
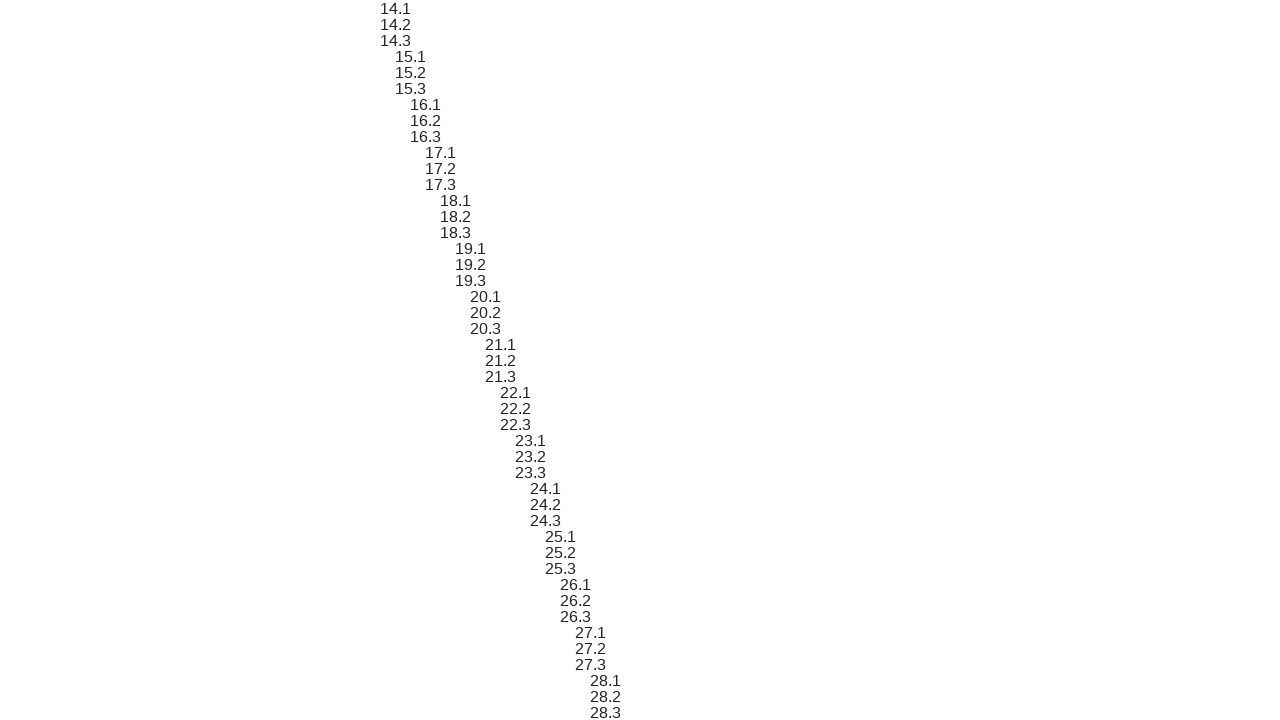

Scrolled sibling element 40 into view
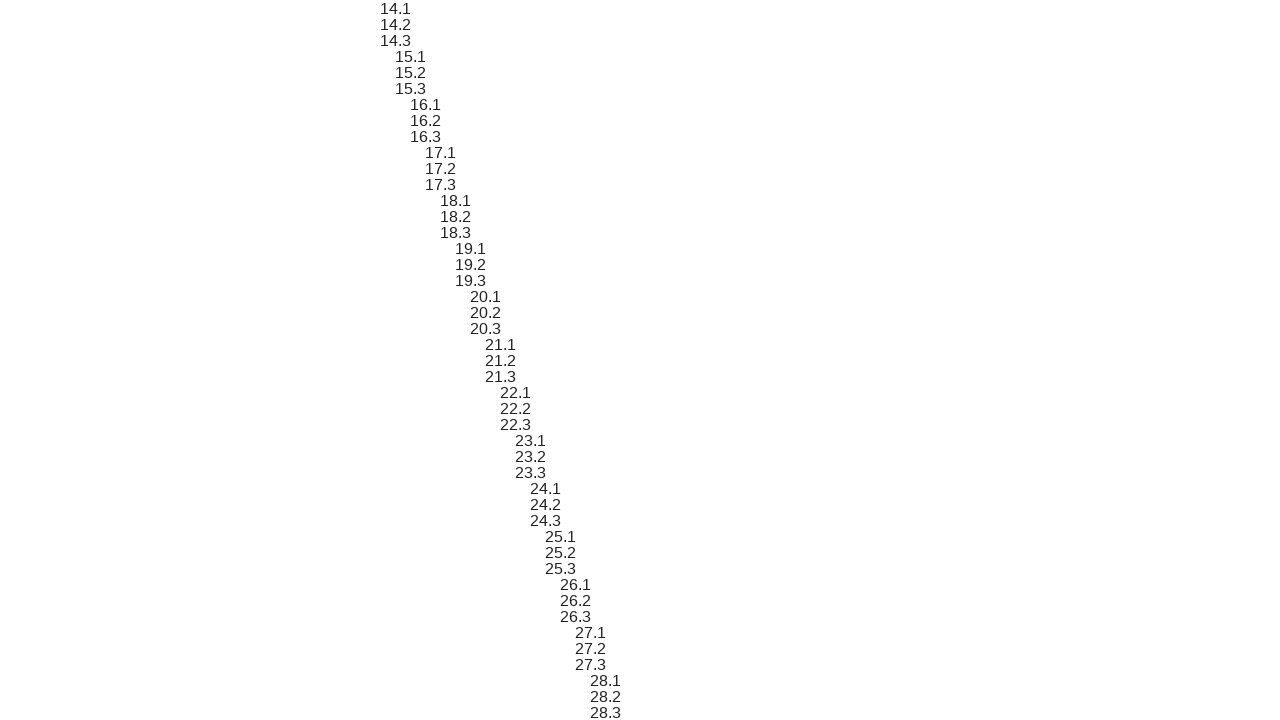

Verified sibling element 40 text content matches expected format '14.2'
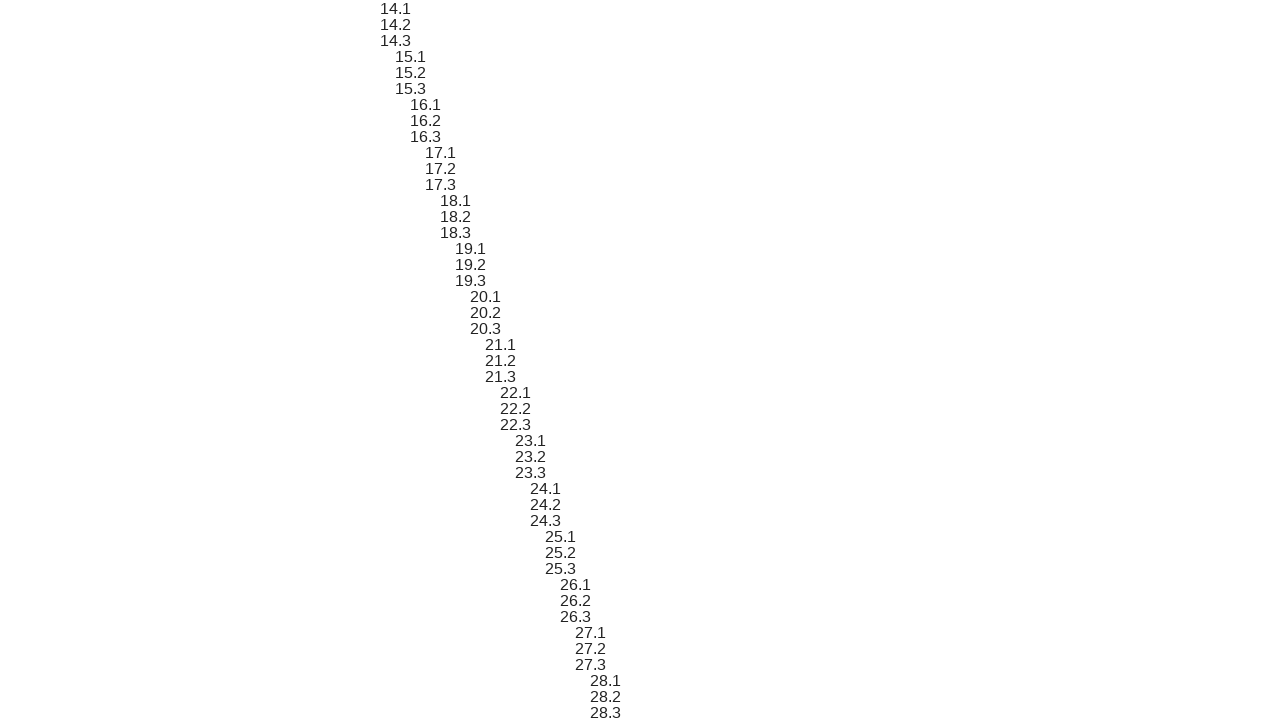

Scrolled sibling element 41 into view
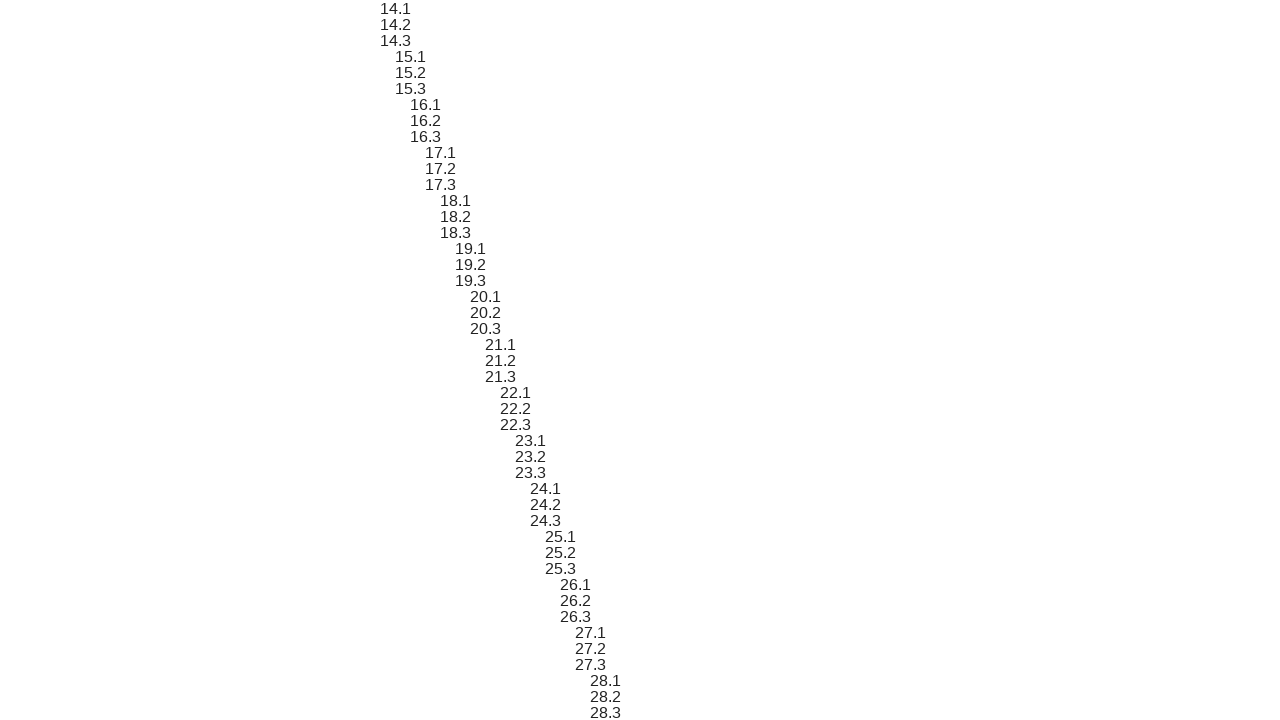

Verified sibling element 41 text content matches expected format '14.3'
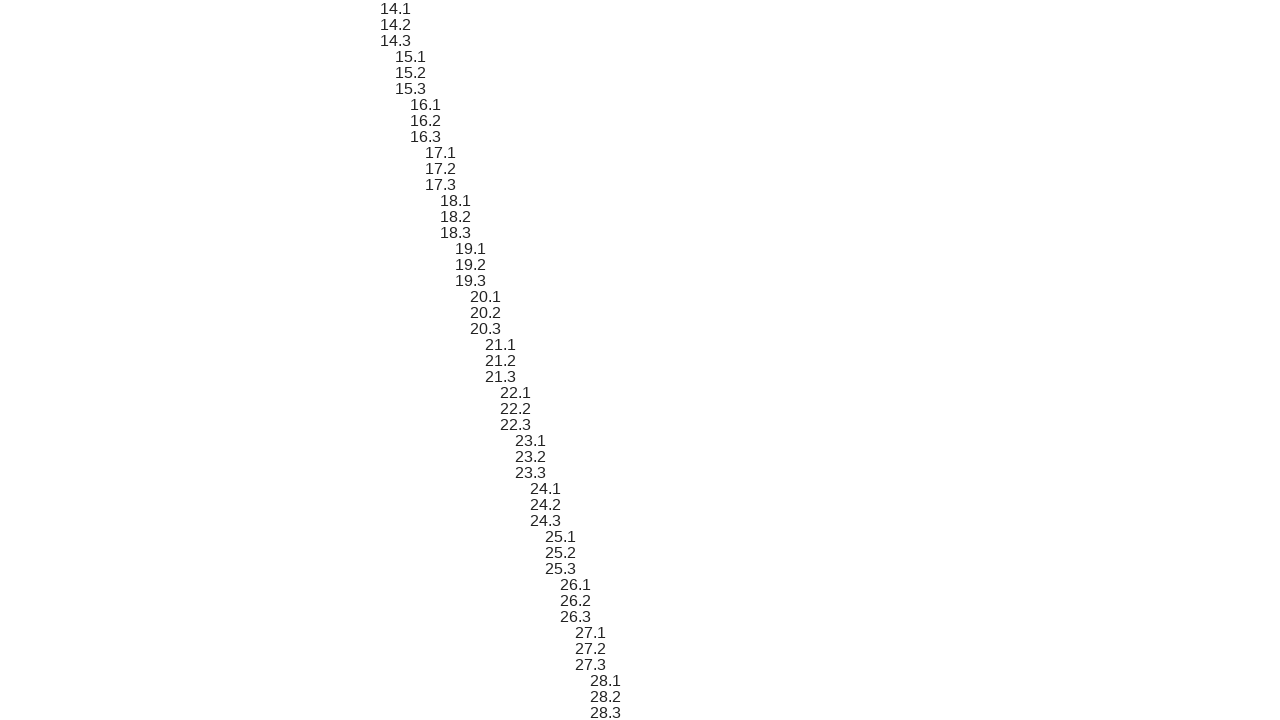

Scrolled sibling element 42 into view
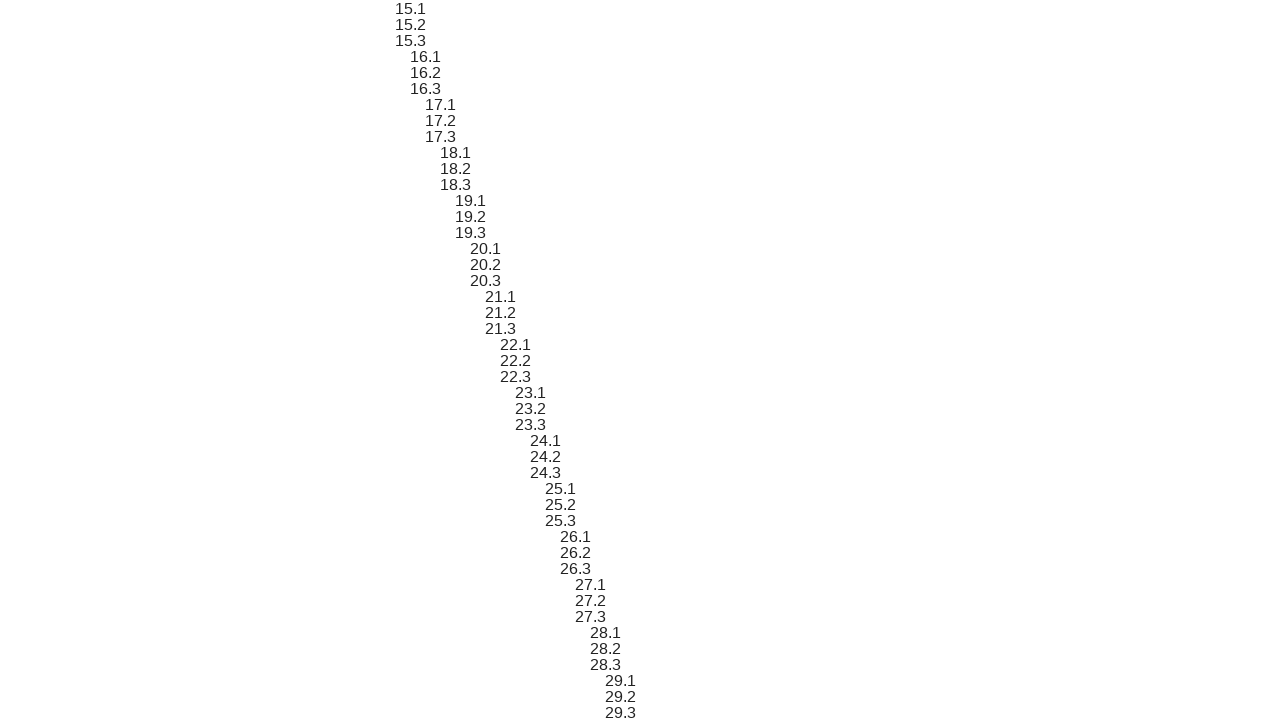

Verified sibling element 42 text content matches expected format '15.1'
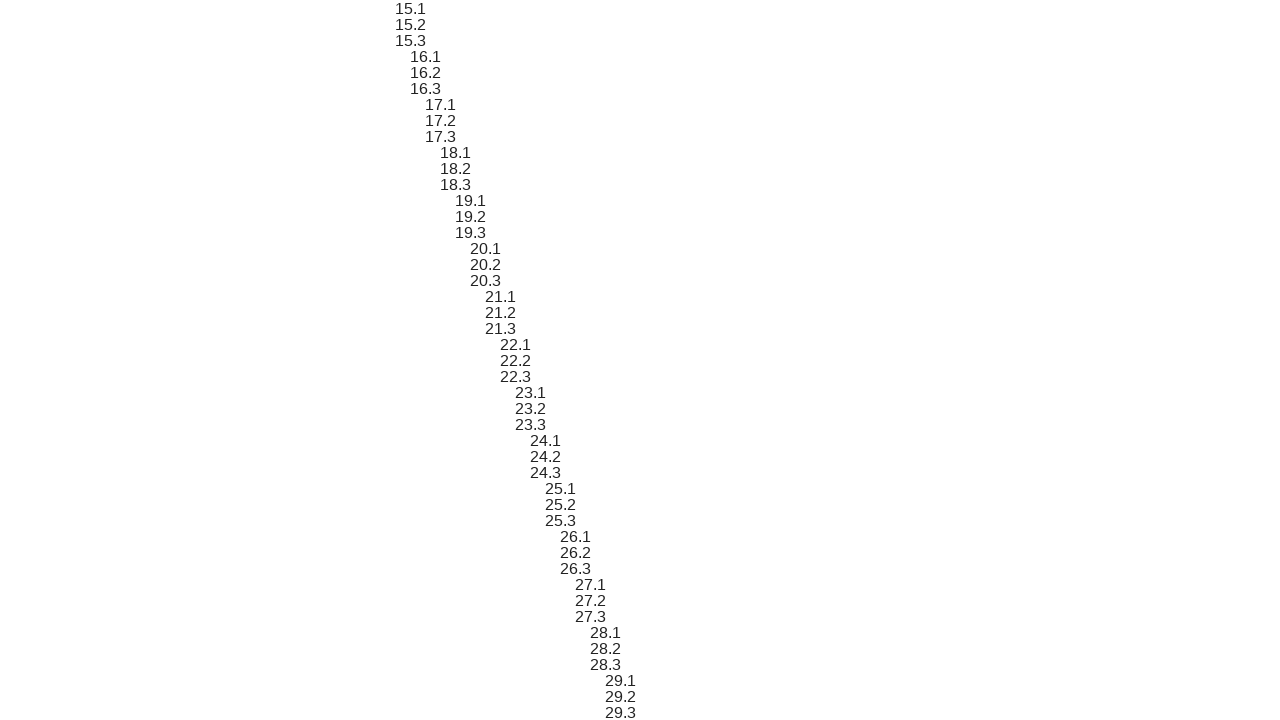

Scrolled sibling element 43 into view
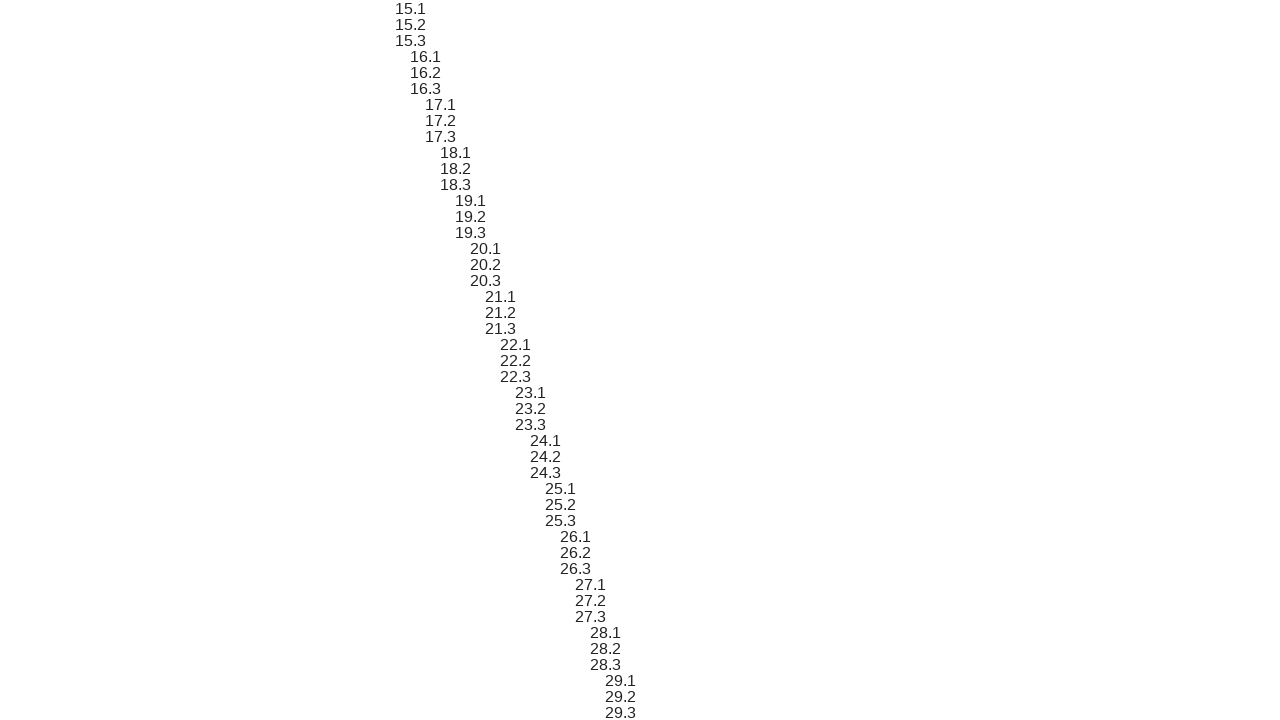

Verified sibling element 43 text content matches expected format '15.2'
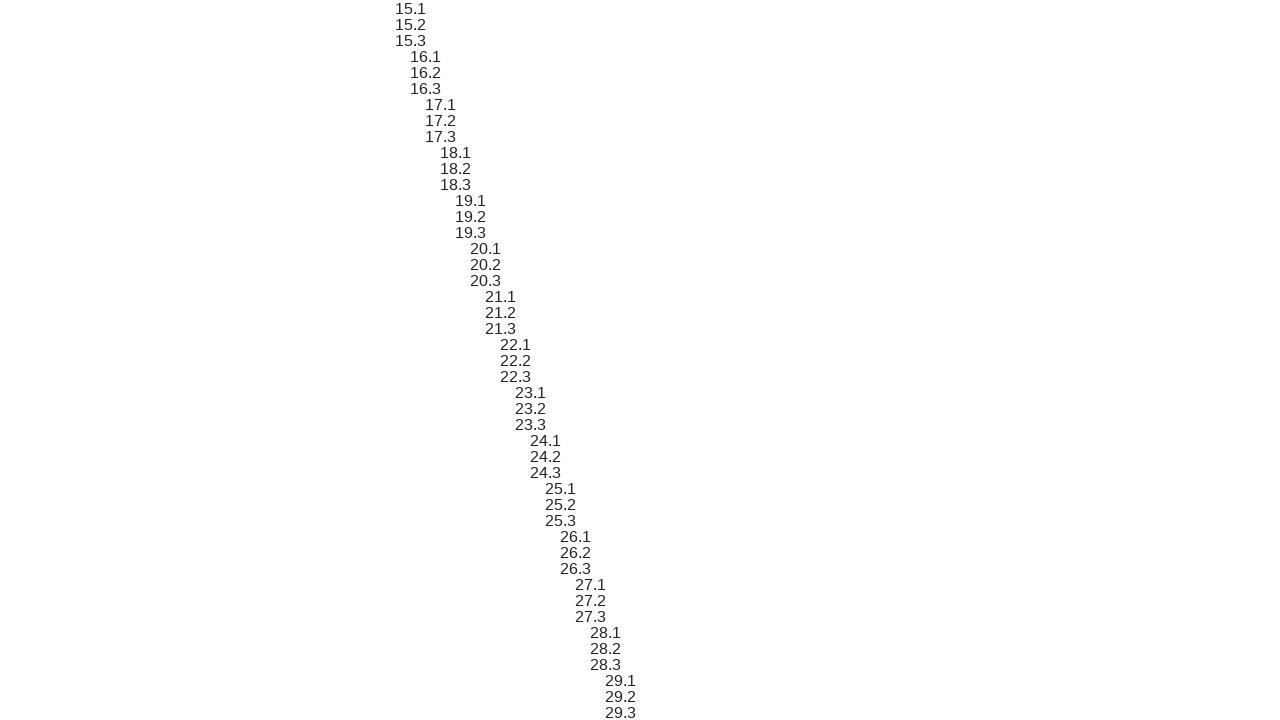

Scrolled sibling element 44 into view
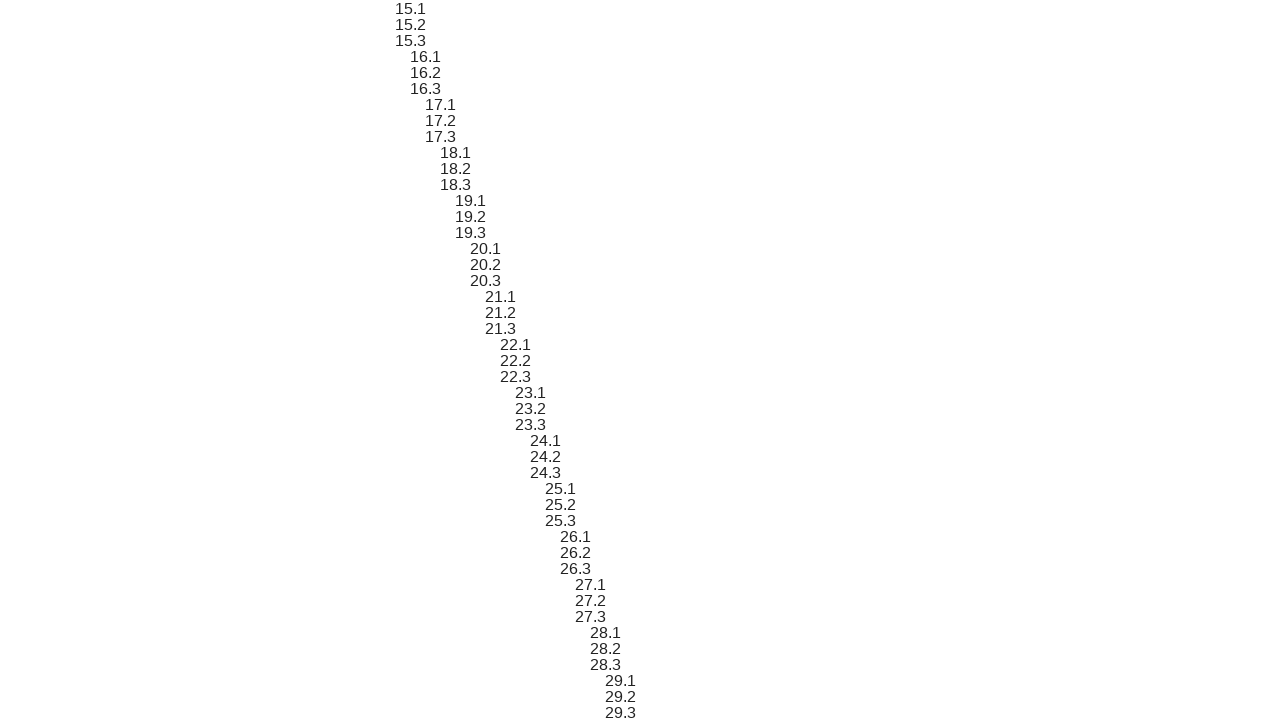

Verified sibling element 44 text content matches expected format '15.3'
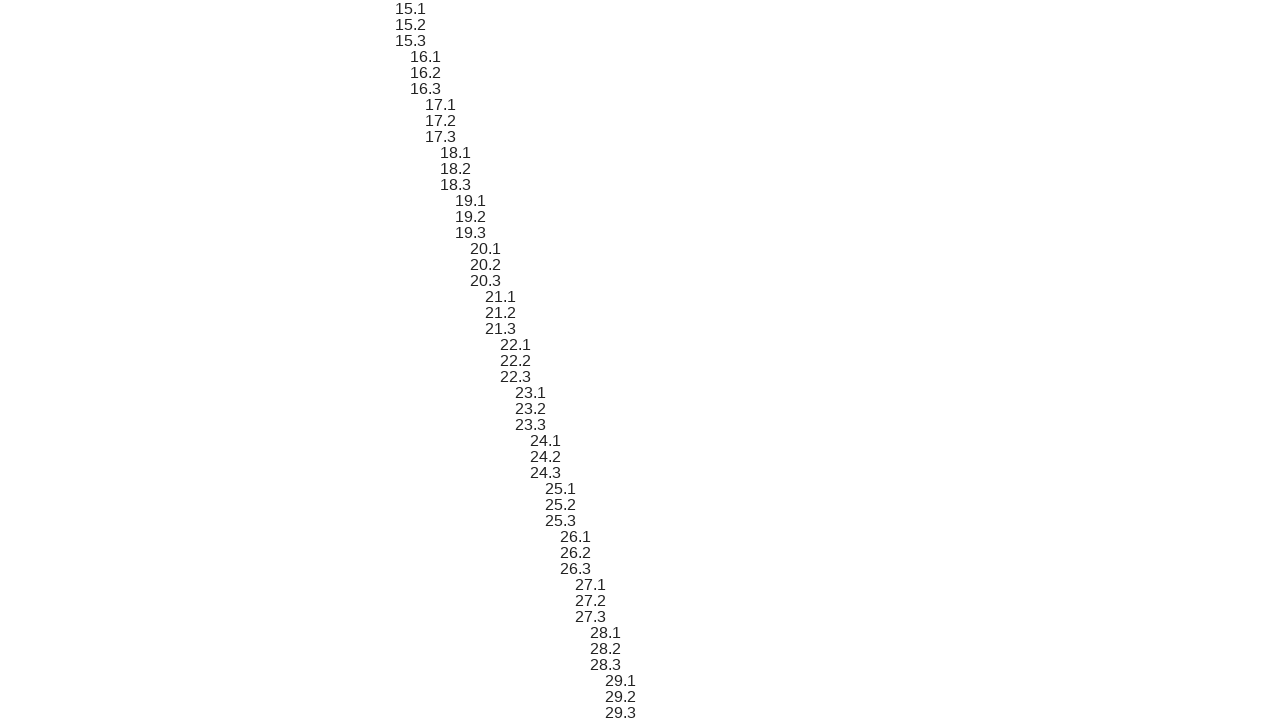

Scrolled sibling element 45 into view
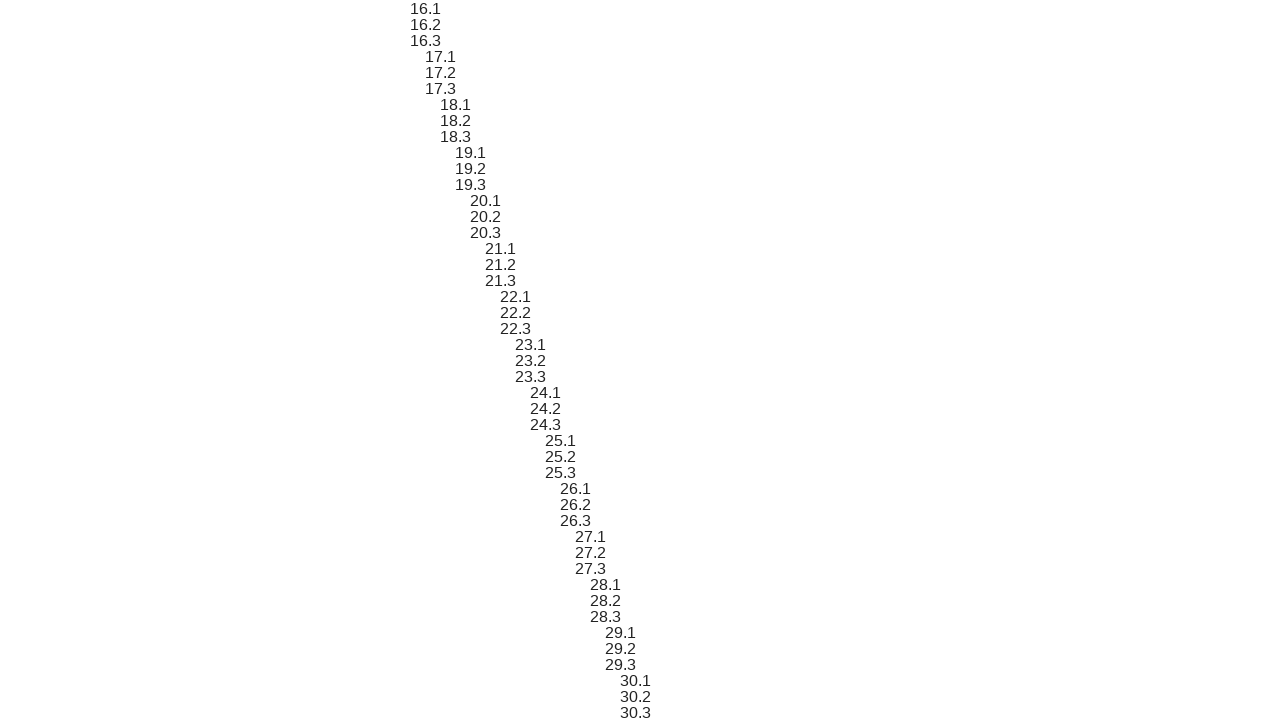

Verified sibling element 45 text content matches expected format '16.1'
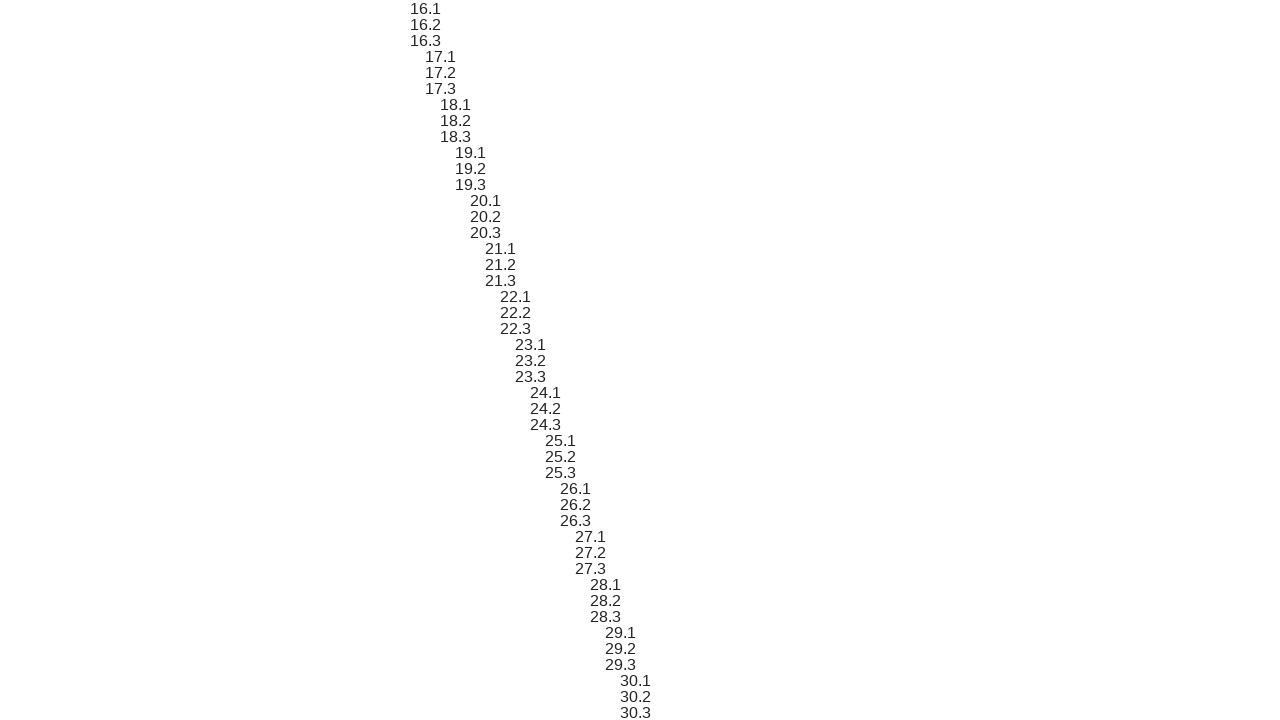

Scrolled sibling element 46 into view
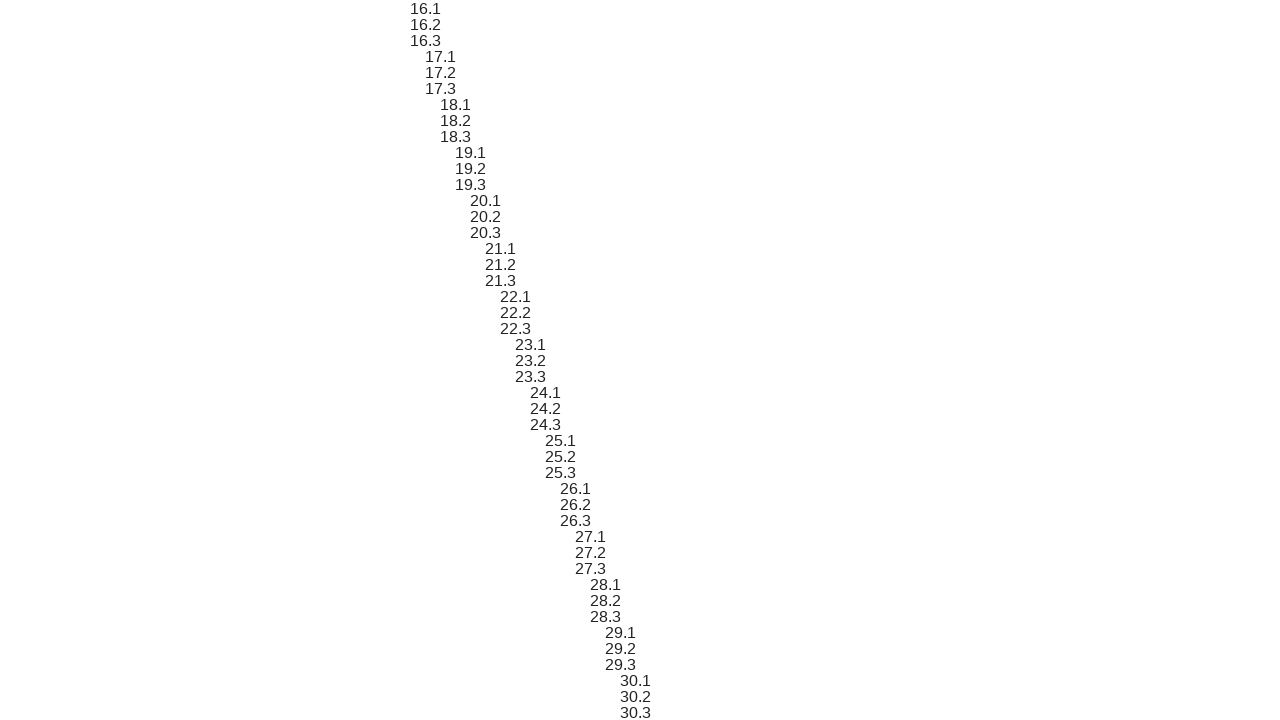

Verified sibling element 46 text content matches expected format '16.2'
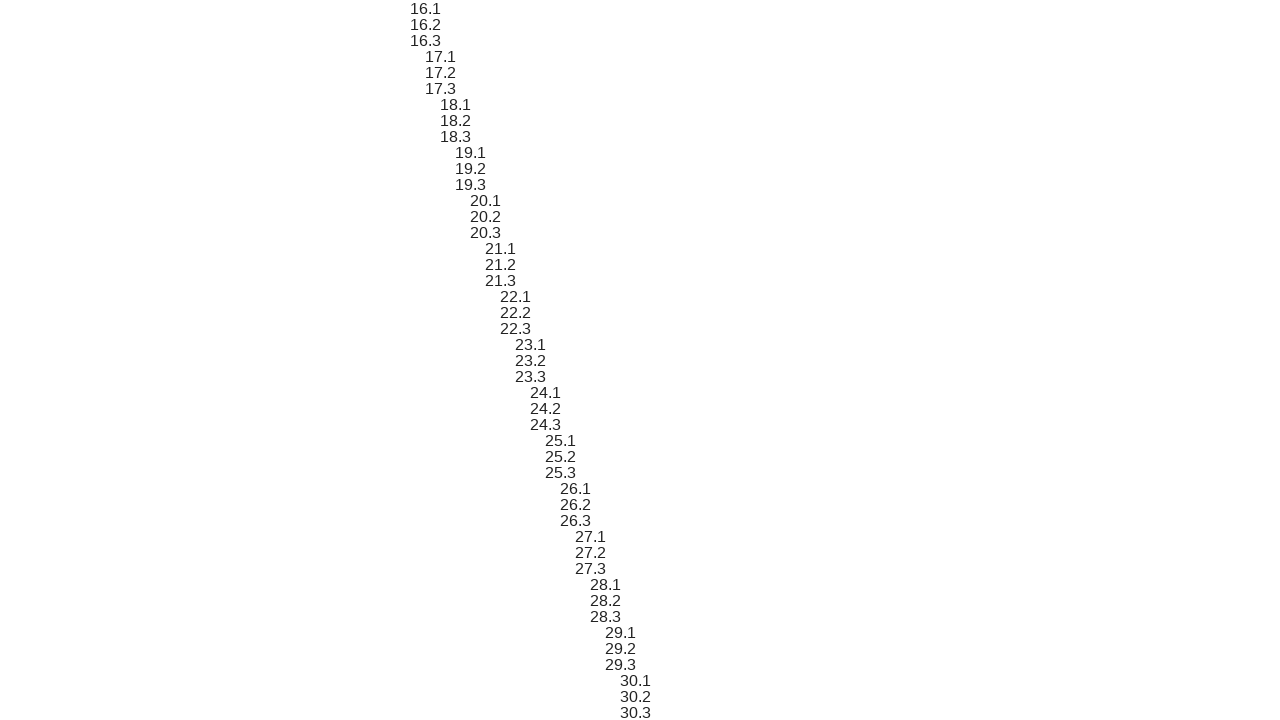

Scrolled sibling element 47 into view
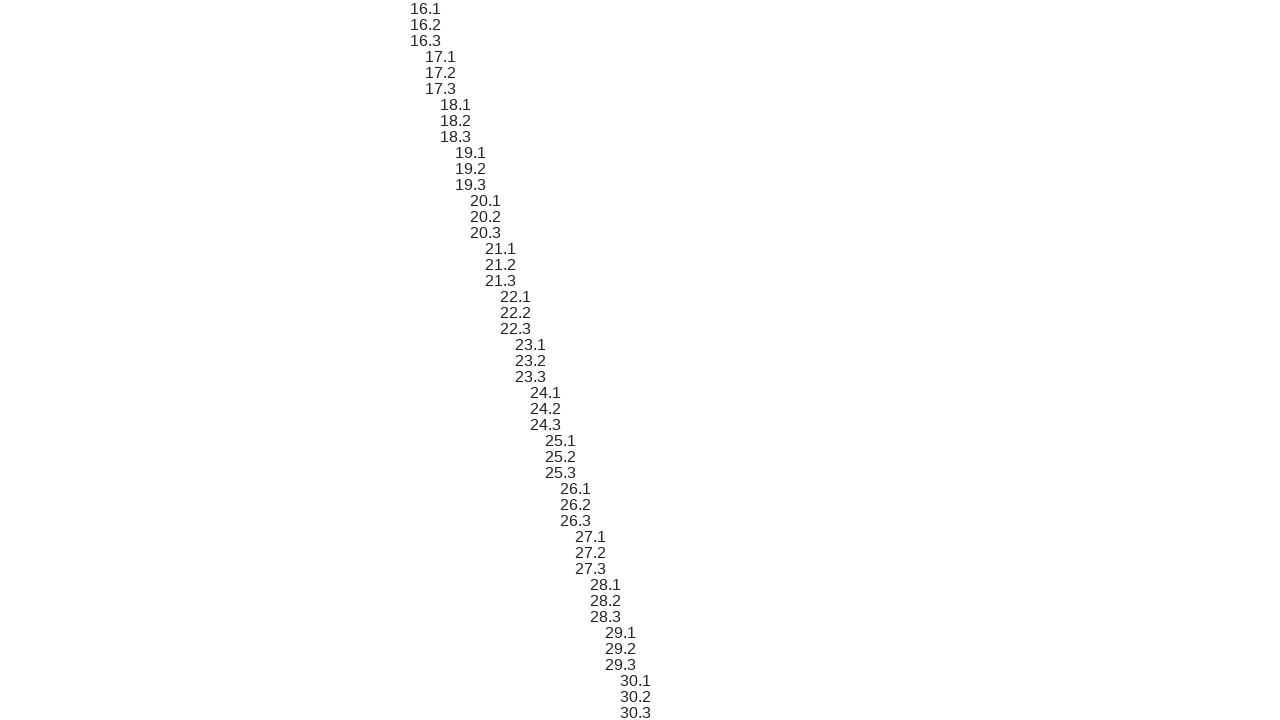

Verified sibling element 47 text content matches expected format '16.3'
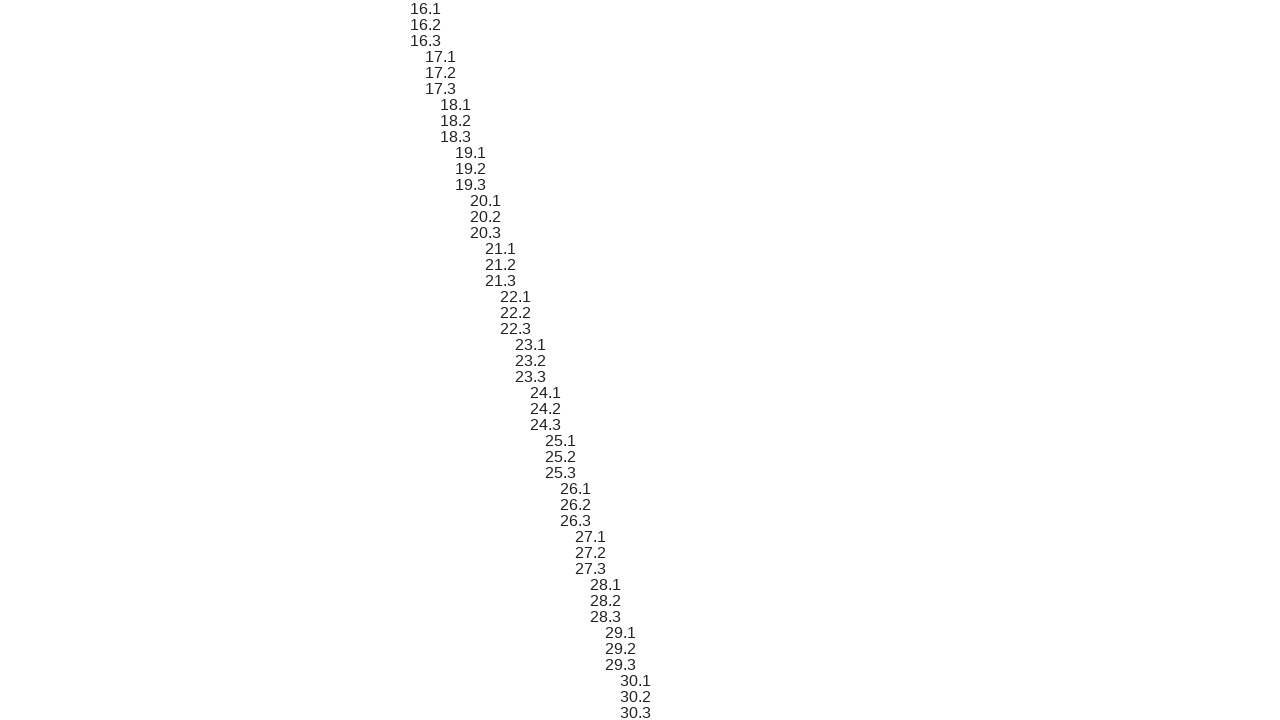

Scrolled sibling element 48 into view
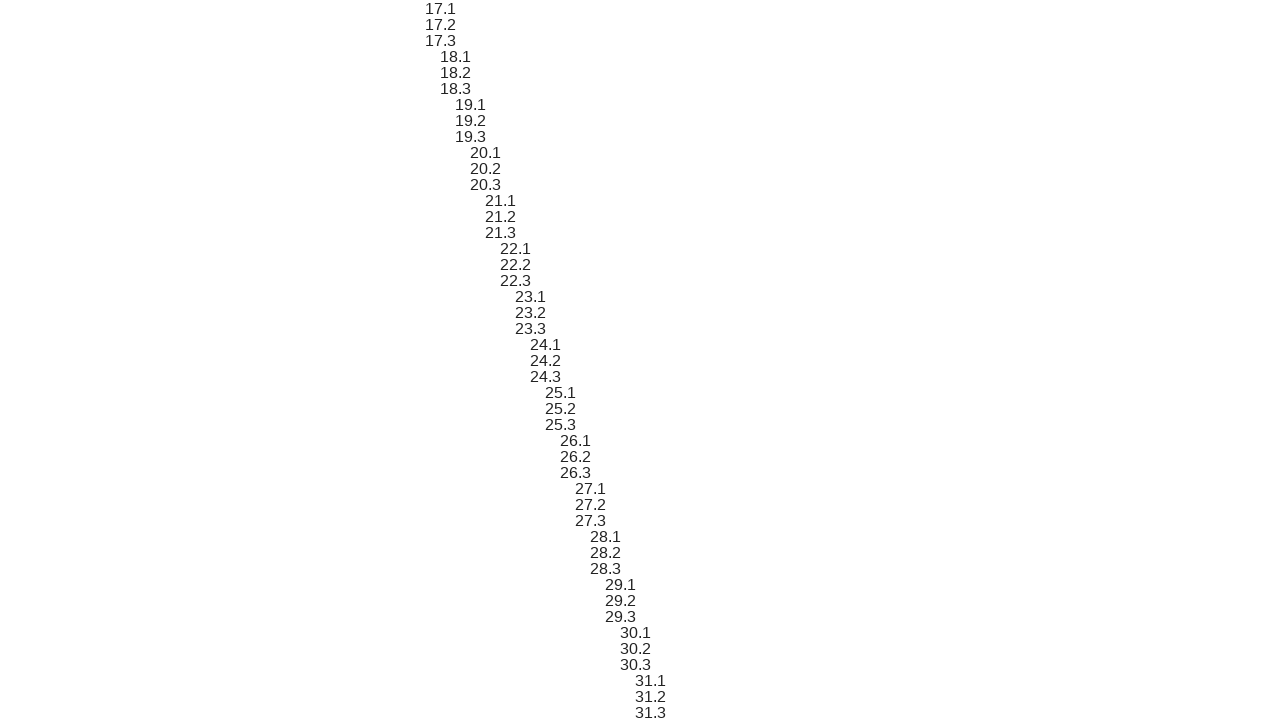

Verified sibling element 48 text content matches expected format '17.1'
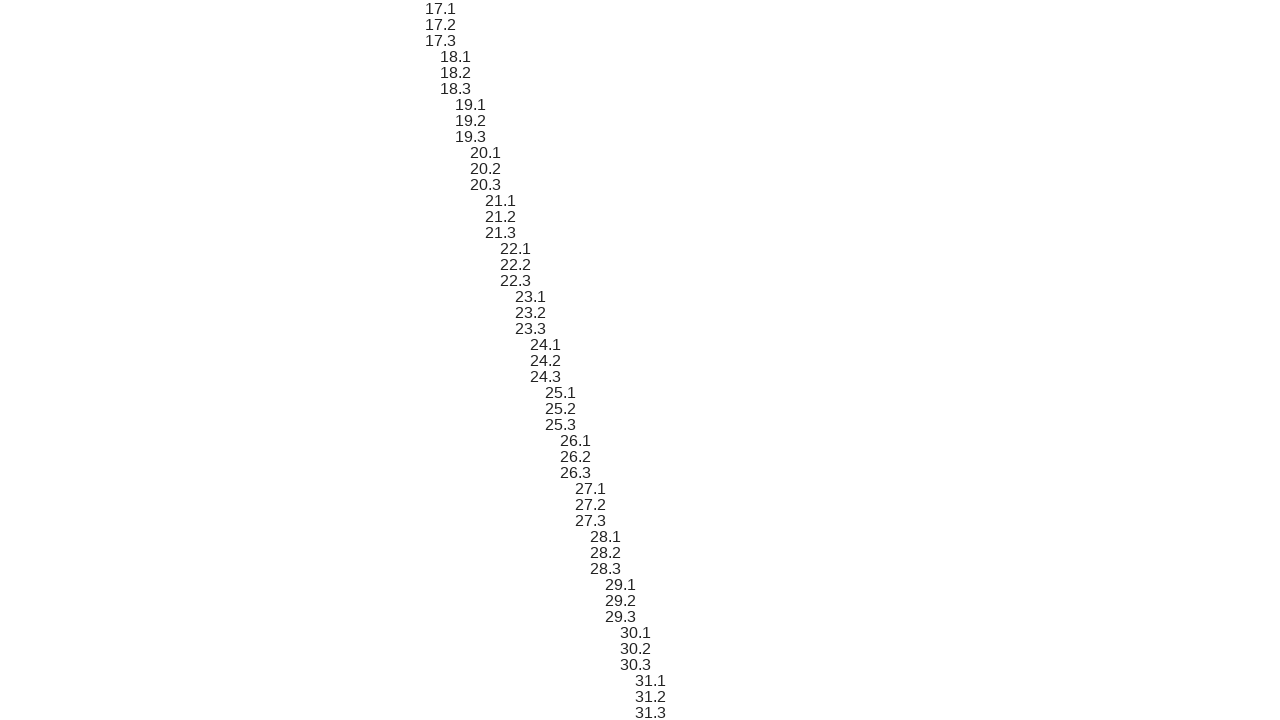

Scrolled sibling element 49 into view
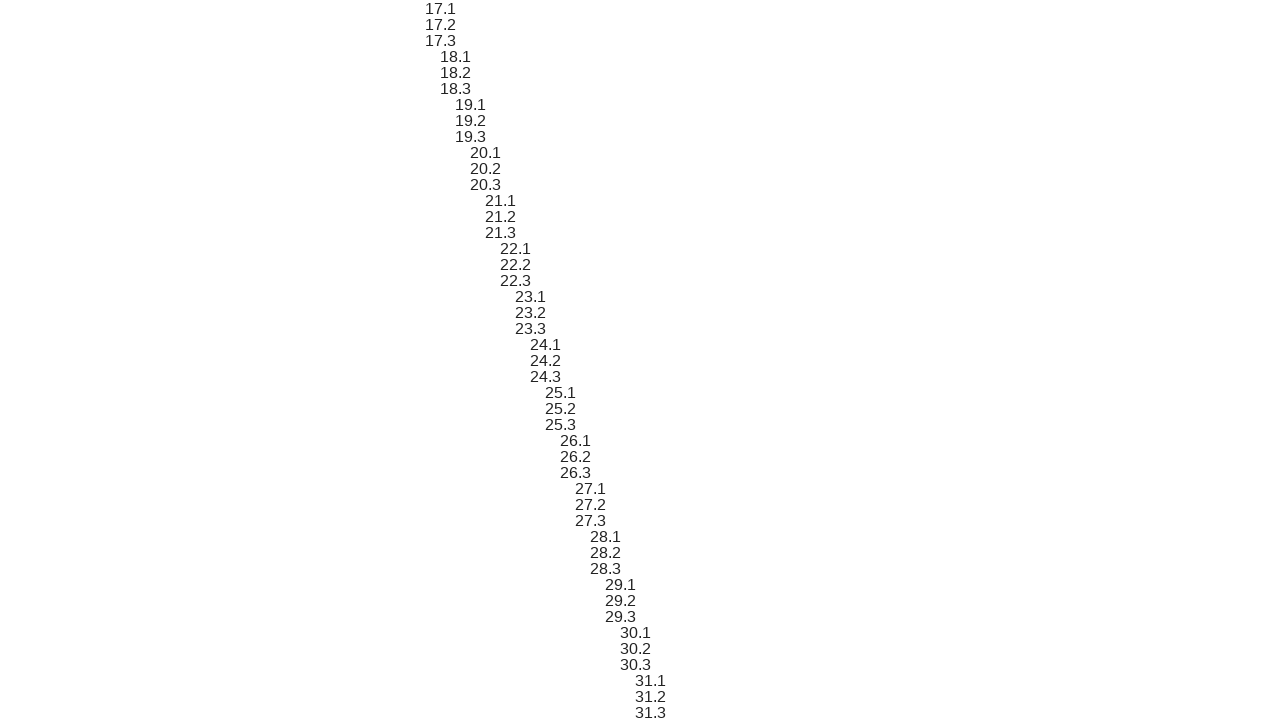

Verified sibling element 49 text content matches expected format '17.2'
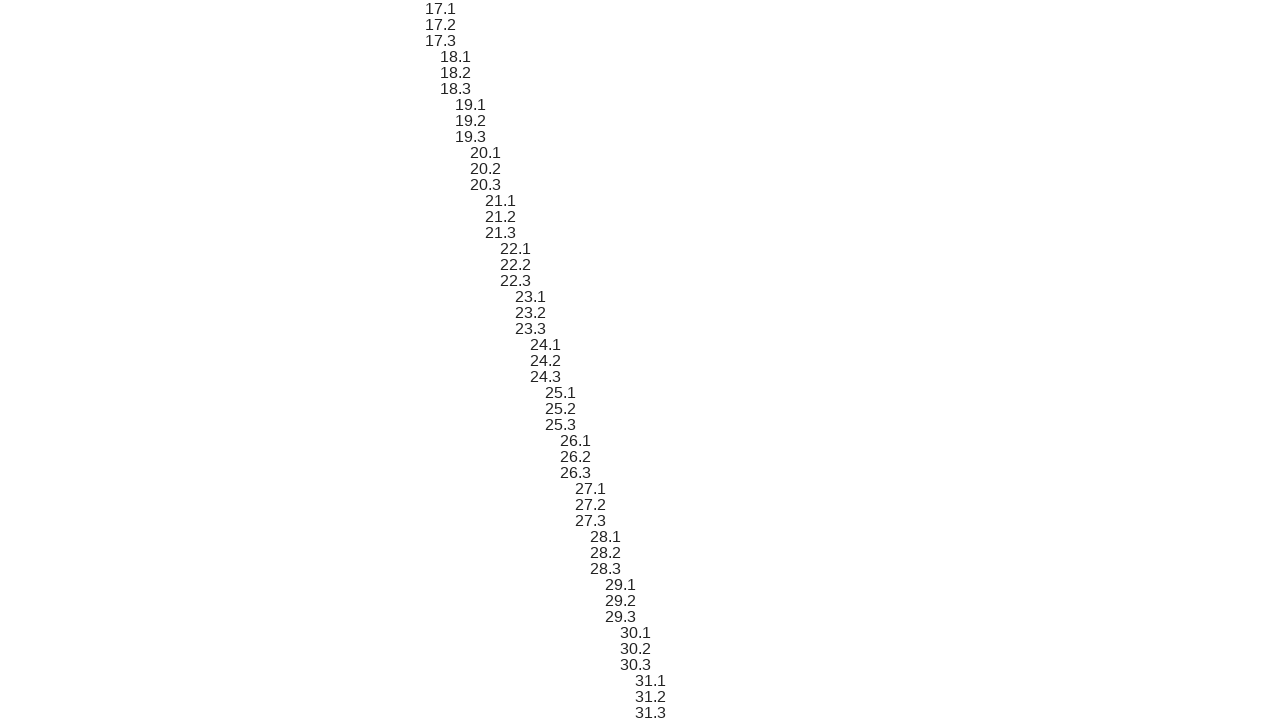

Scrolled sibling element 50 into view
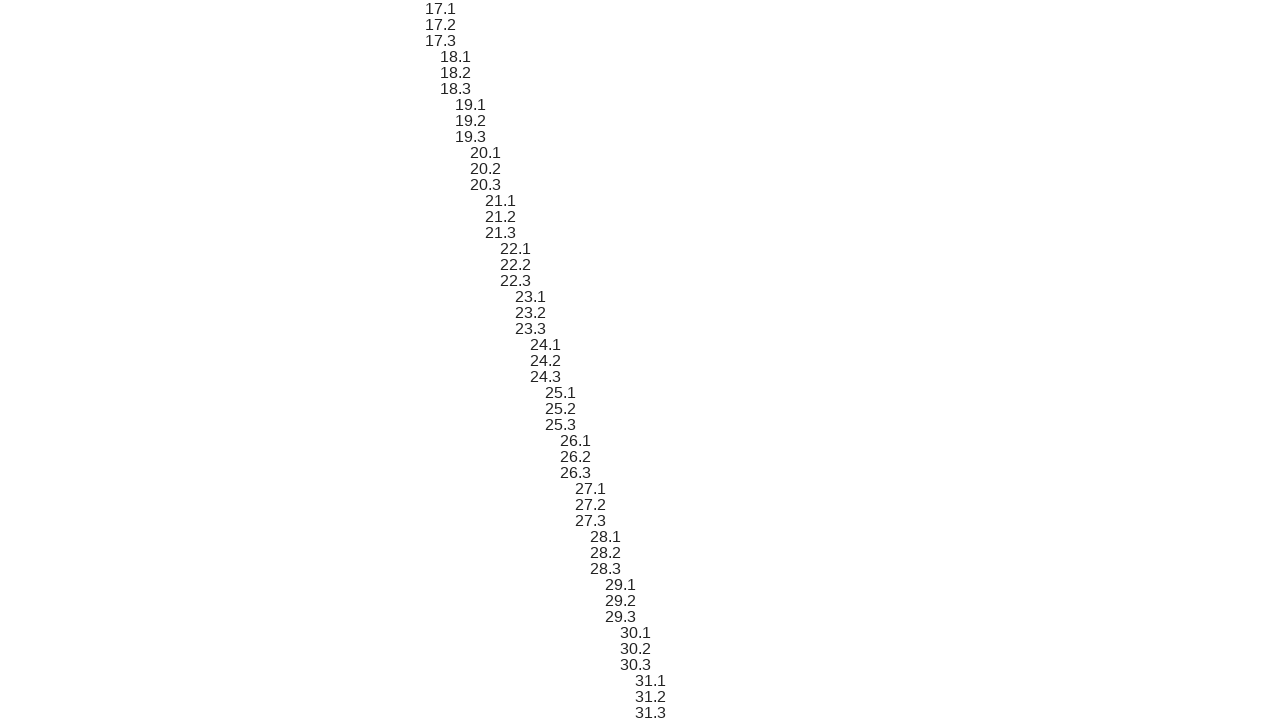

Verified sibling element 50 text content matches expected format '17.3'
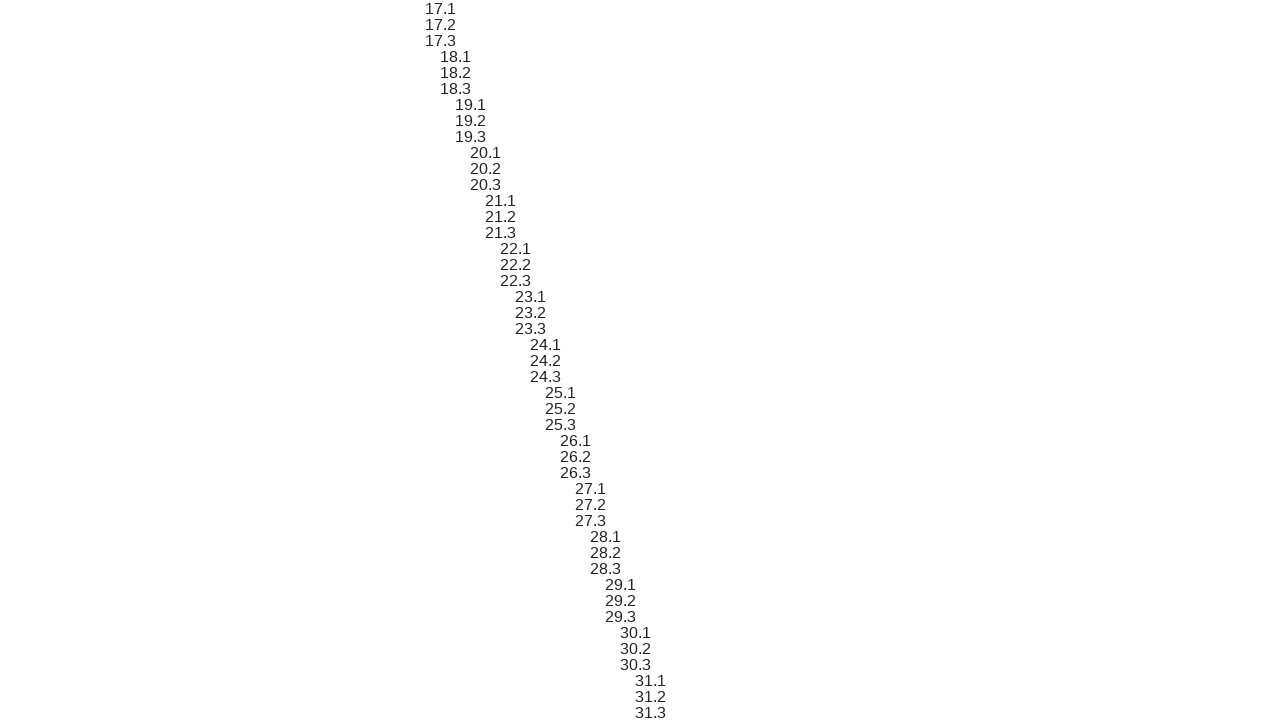

Scrolled sibling element 51 into view
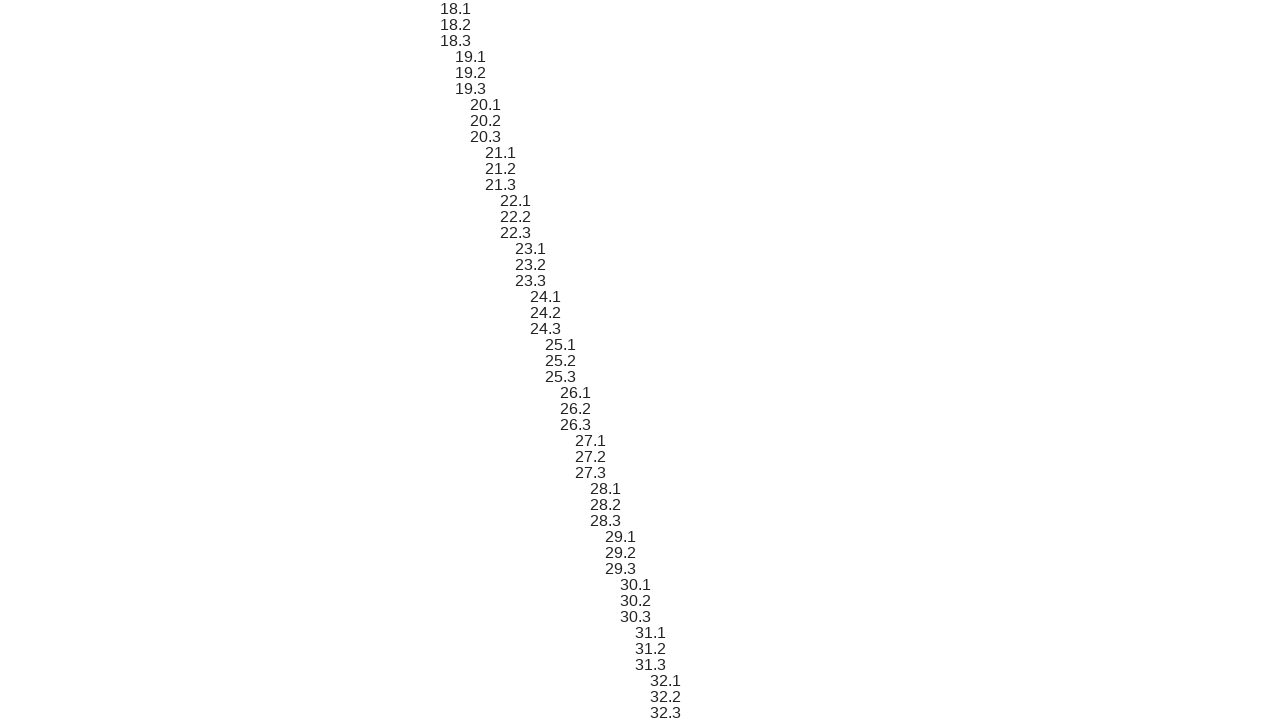

Verified sibling element 51 text content matches expected format '18.1'
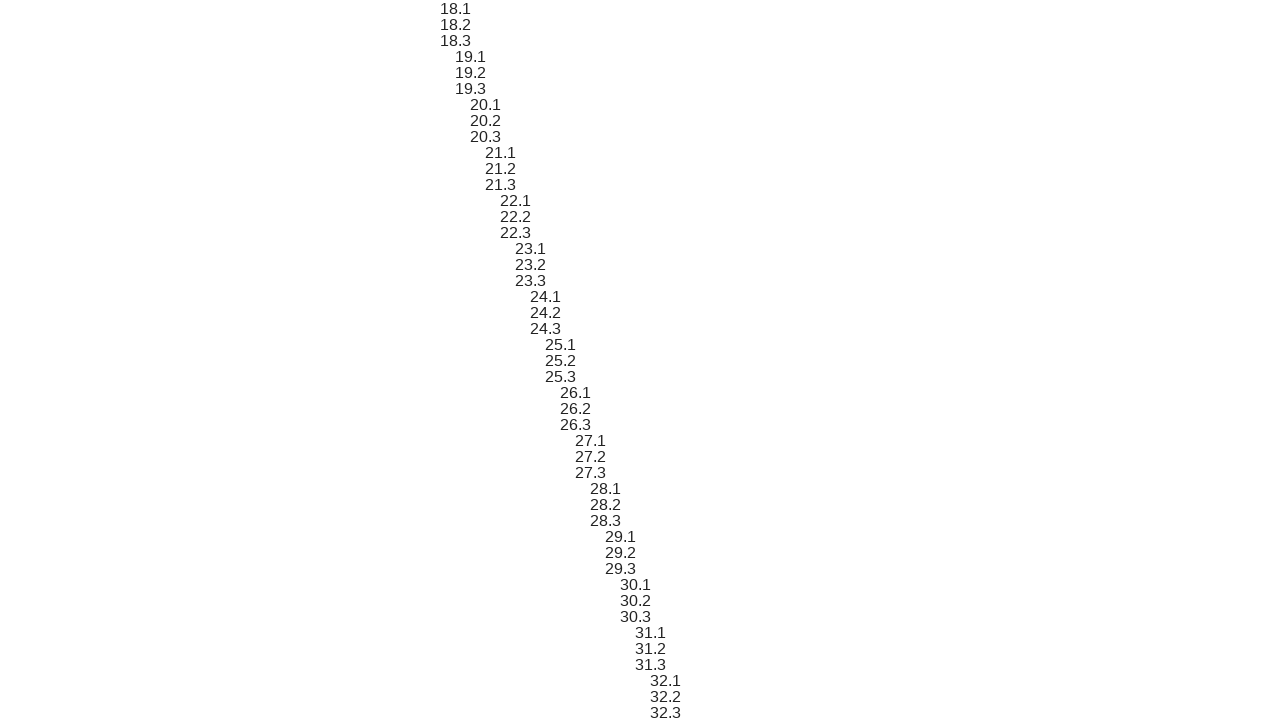

Scrolled sibling element 52 into view
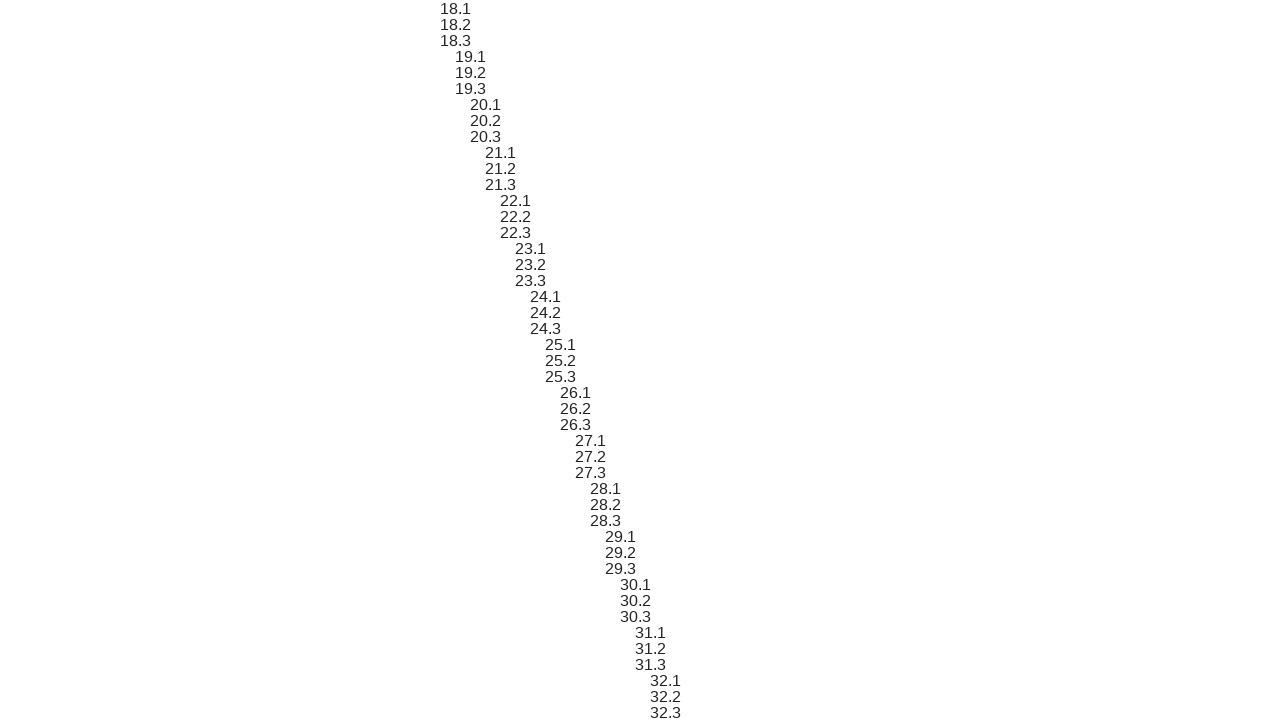

Verified sibling element 52 text content matches expected format '18.2'
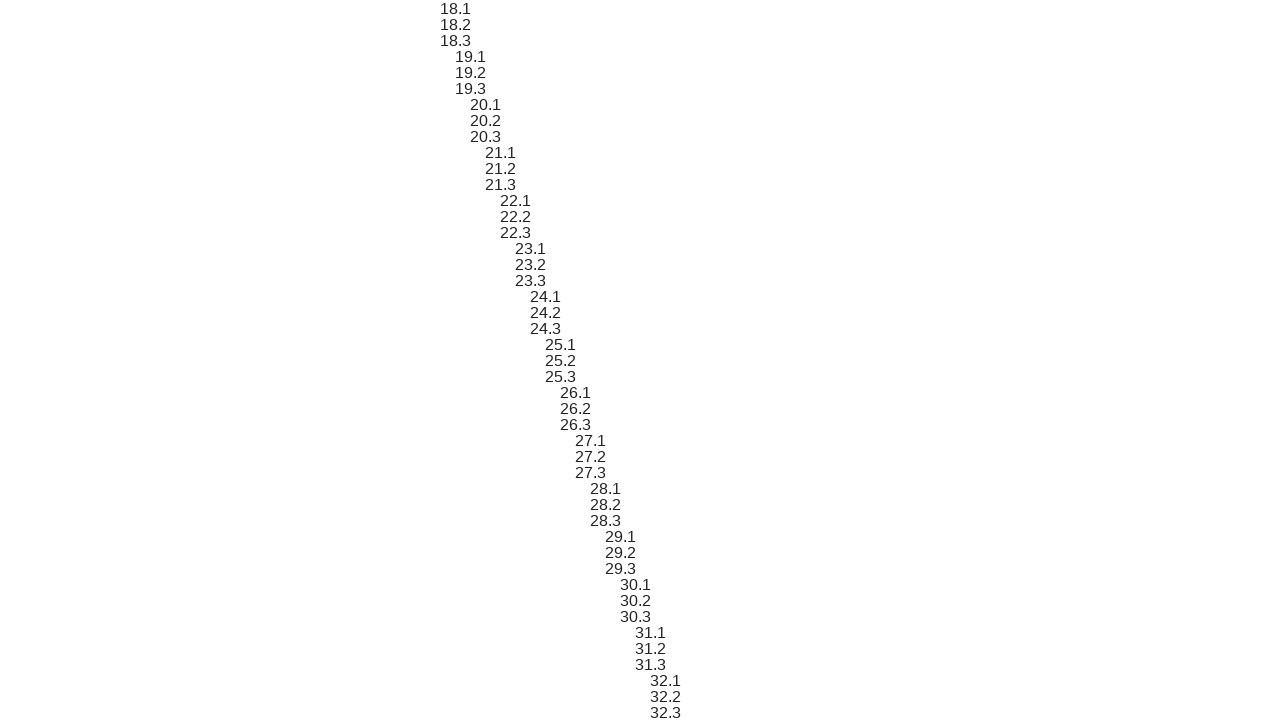

Scrolled sibling element 53 into view
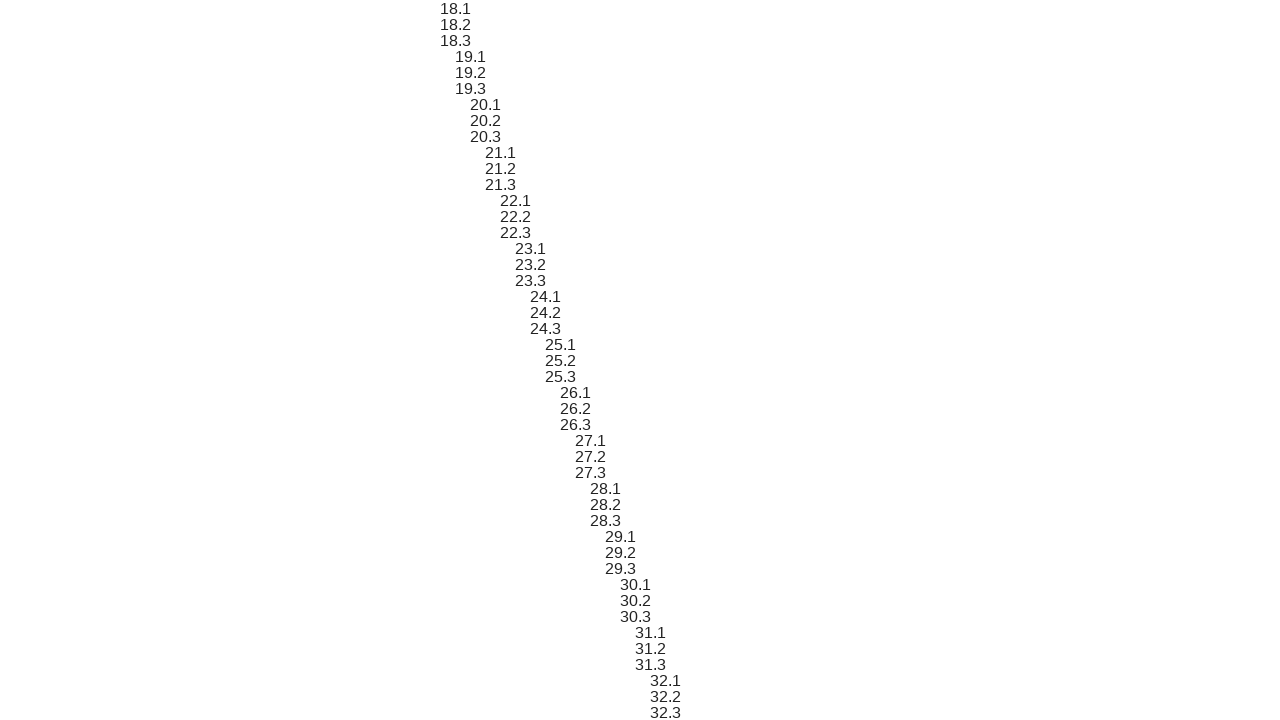

Verified sibling element 53 text content matches expected format '18.3'
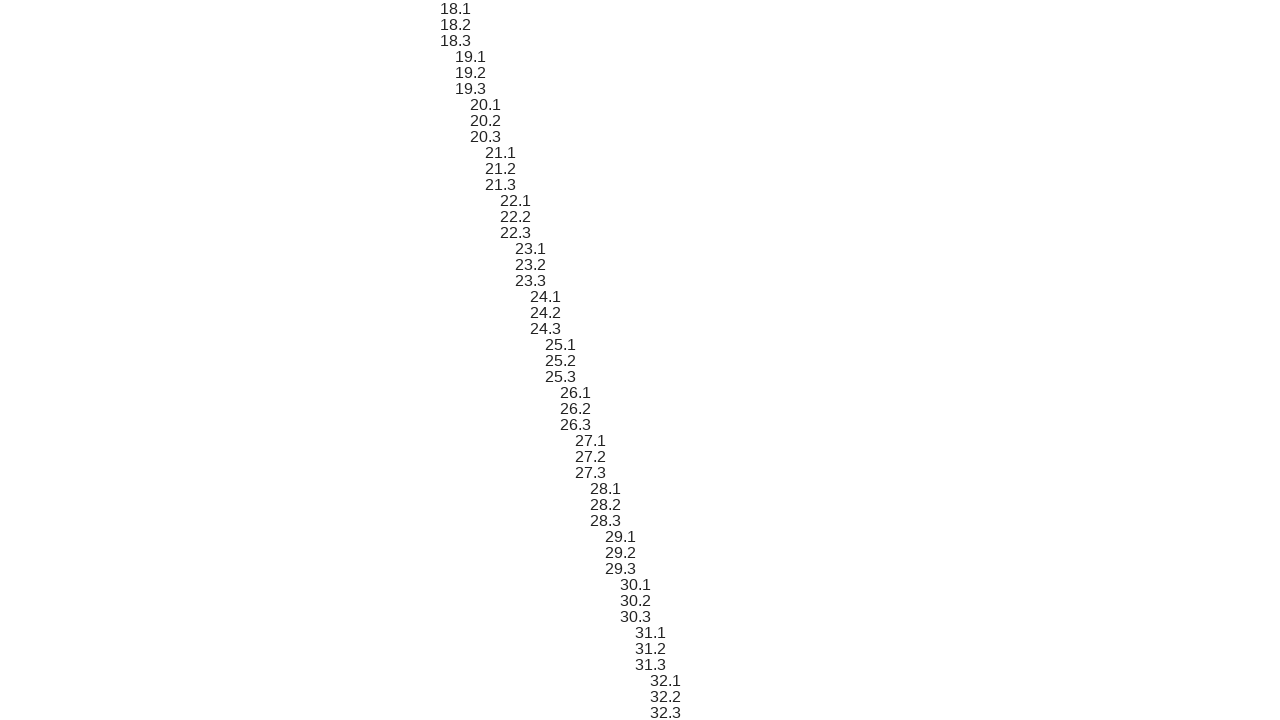

Scrolled sibling element 54 into view
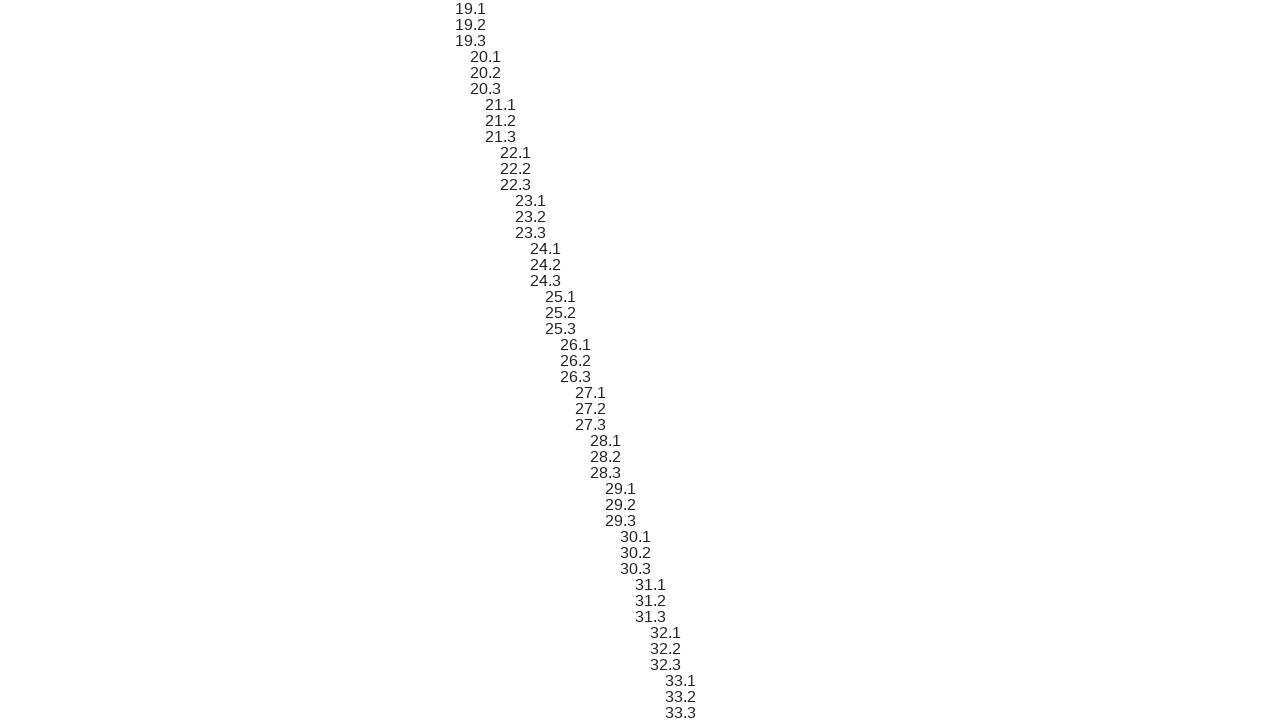

Verified sibling element 54 text content matches expected format '19.1'
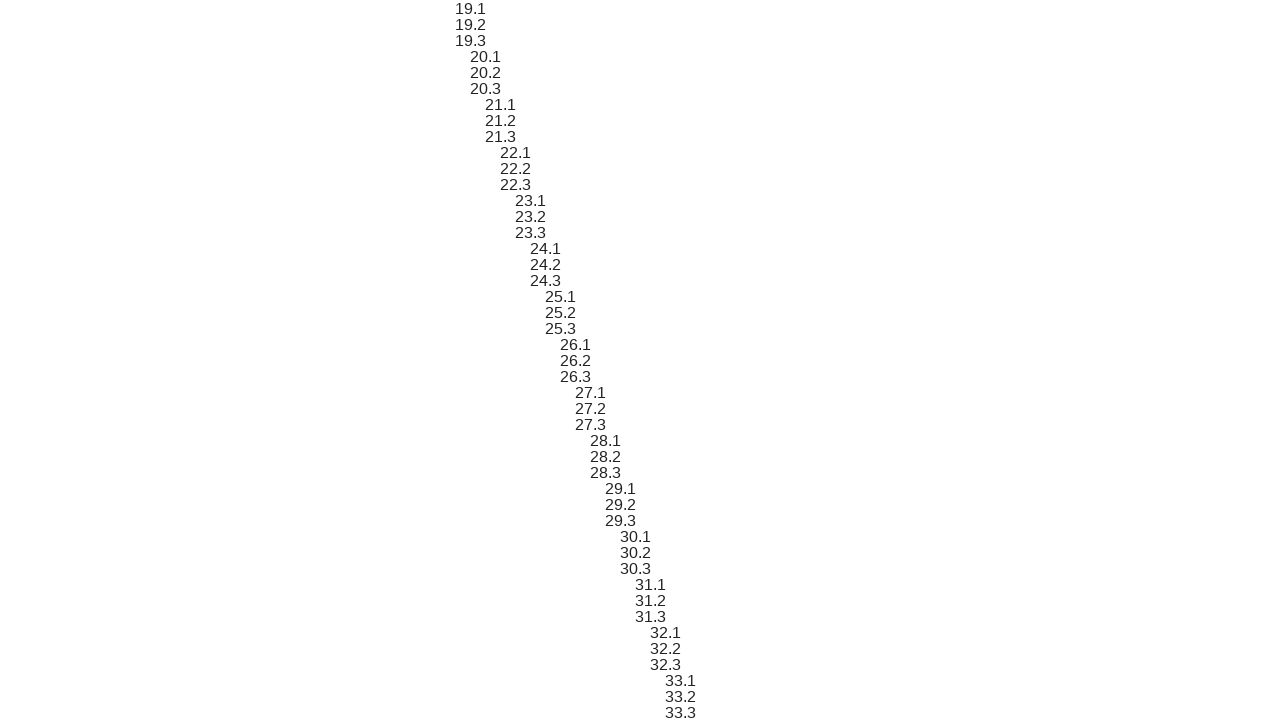

Scrolled sibling element 55 into view
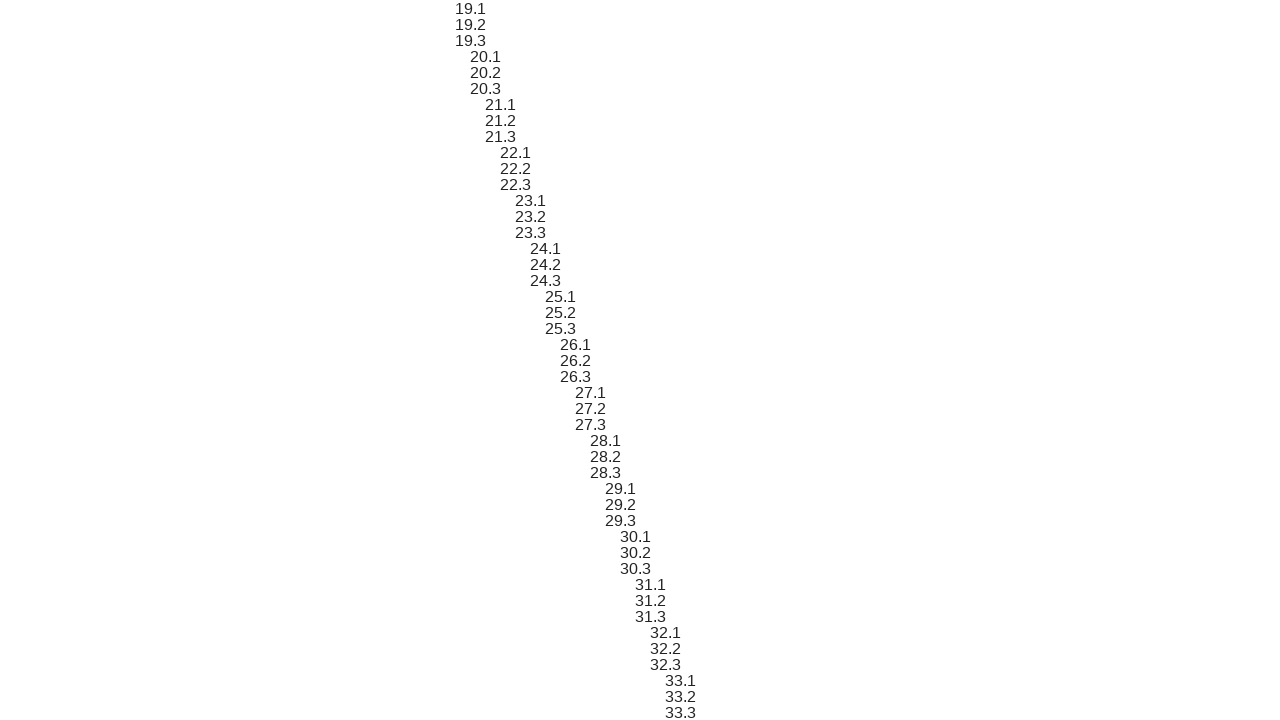

Verified sibling element 55 text content matches expected format '19.2'
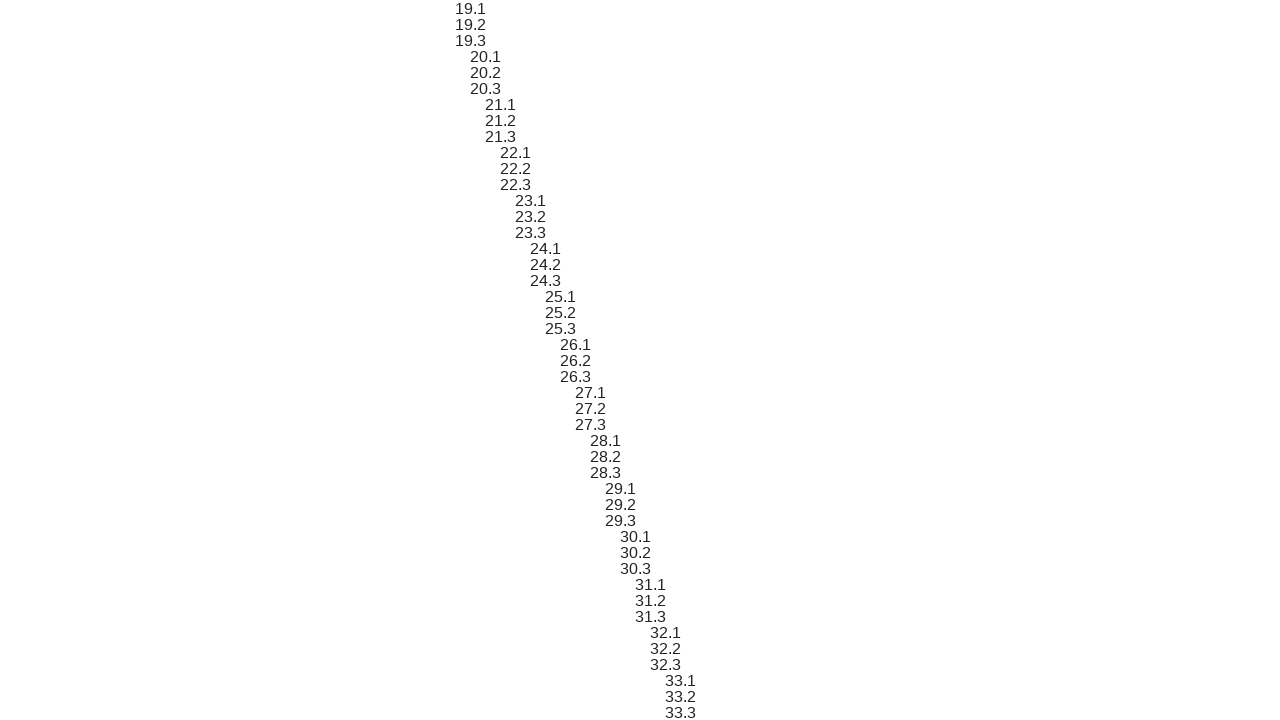

Scrolled sibling element 56 into view
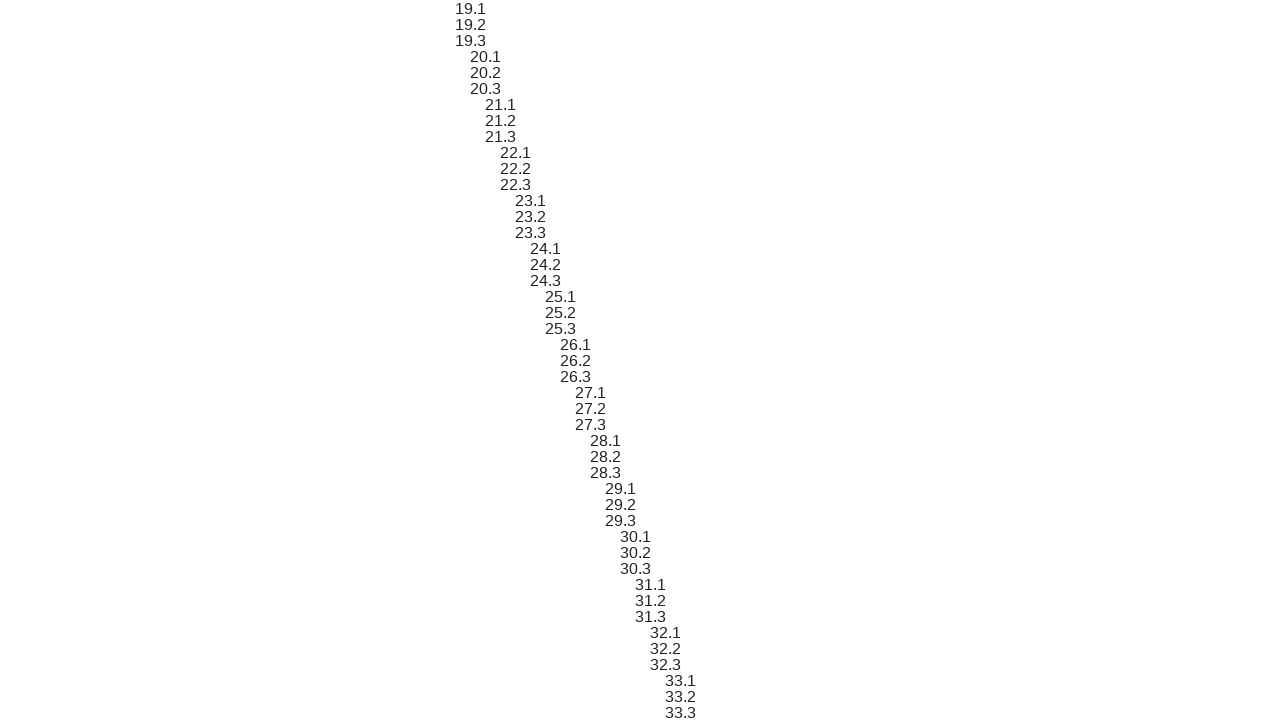

Verified sibling element 56 text content matches expected format '19.3'
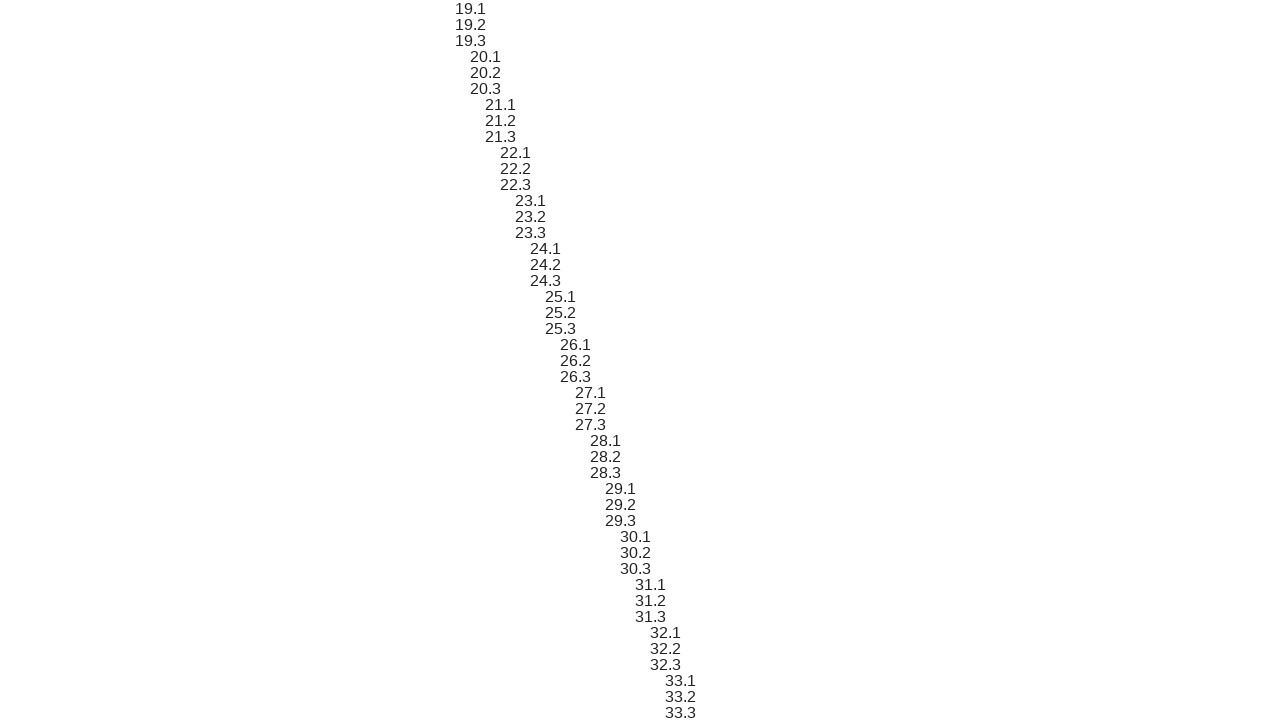

Scrolled sibling element 57 into view
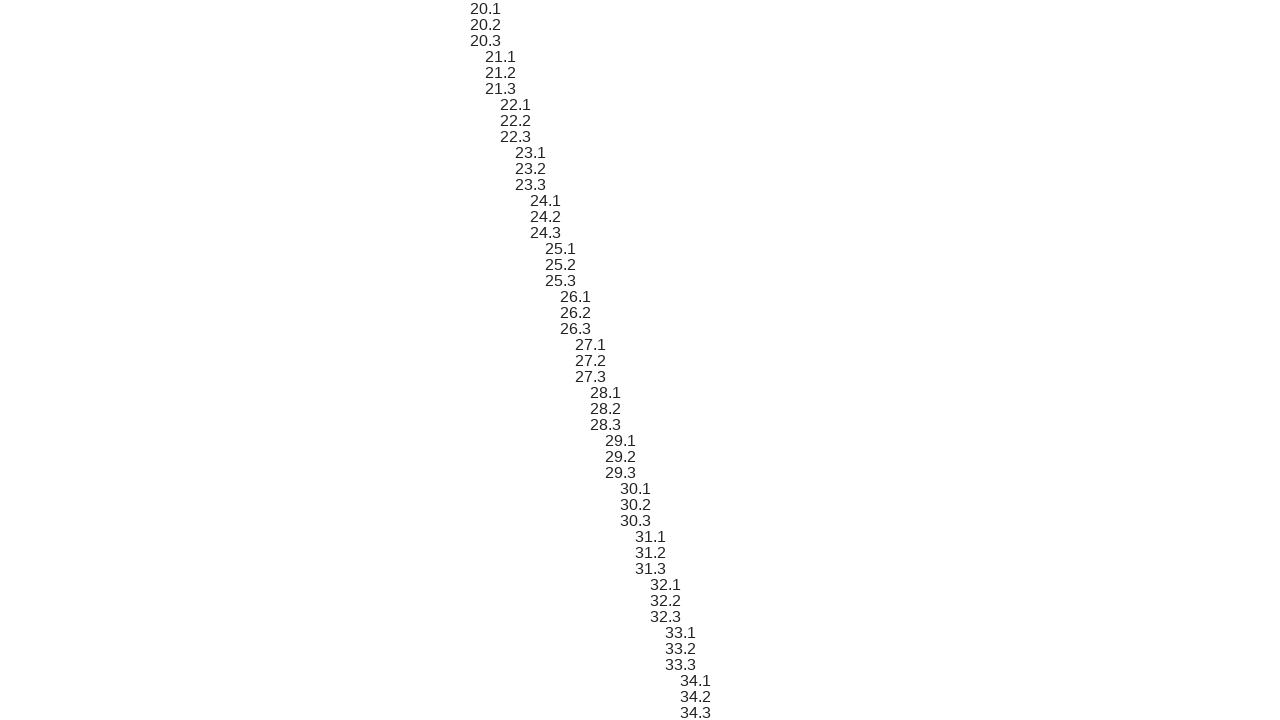

Verified sibling element 57 text content matches expected format '20.1'
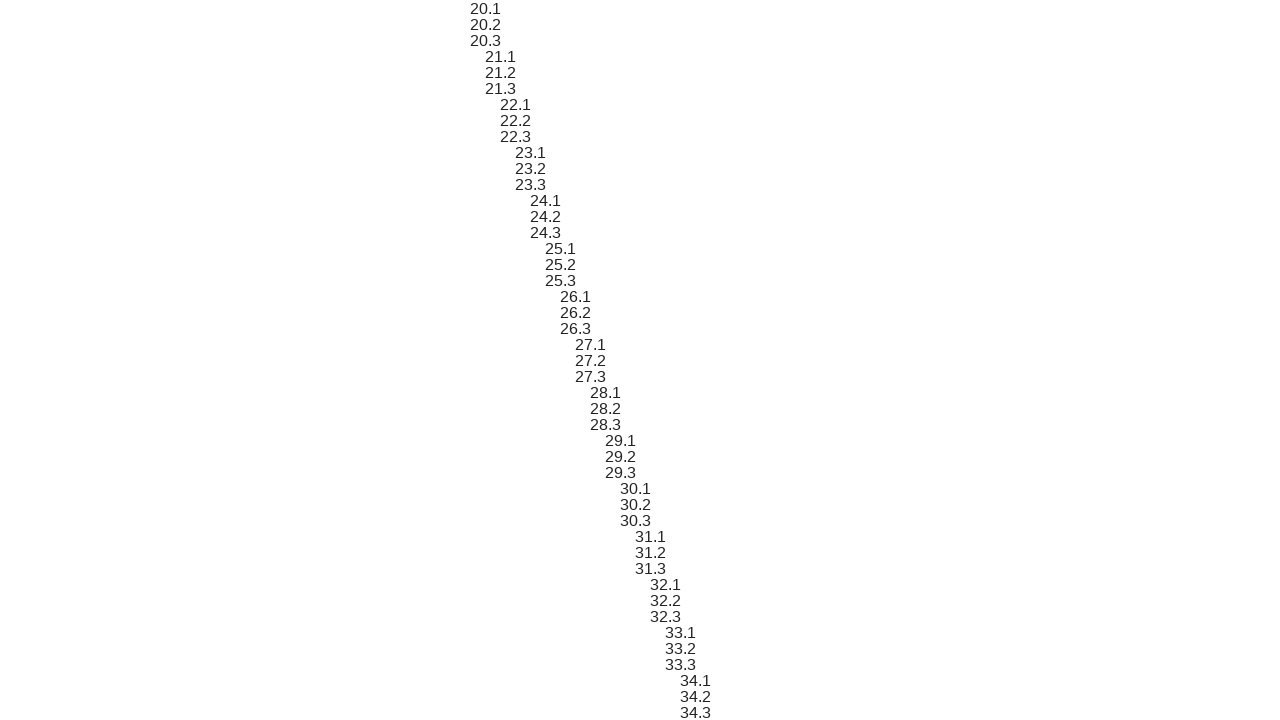

Scrolled sibling element 58 into view
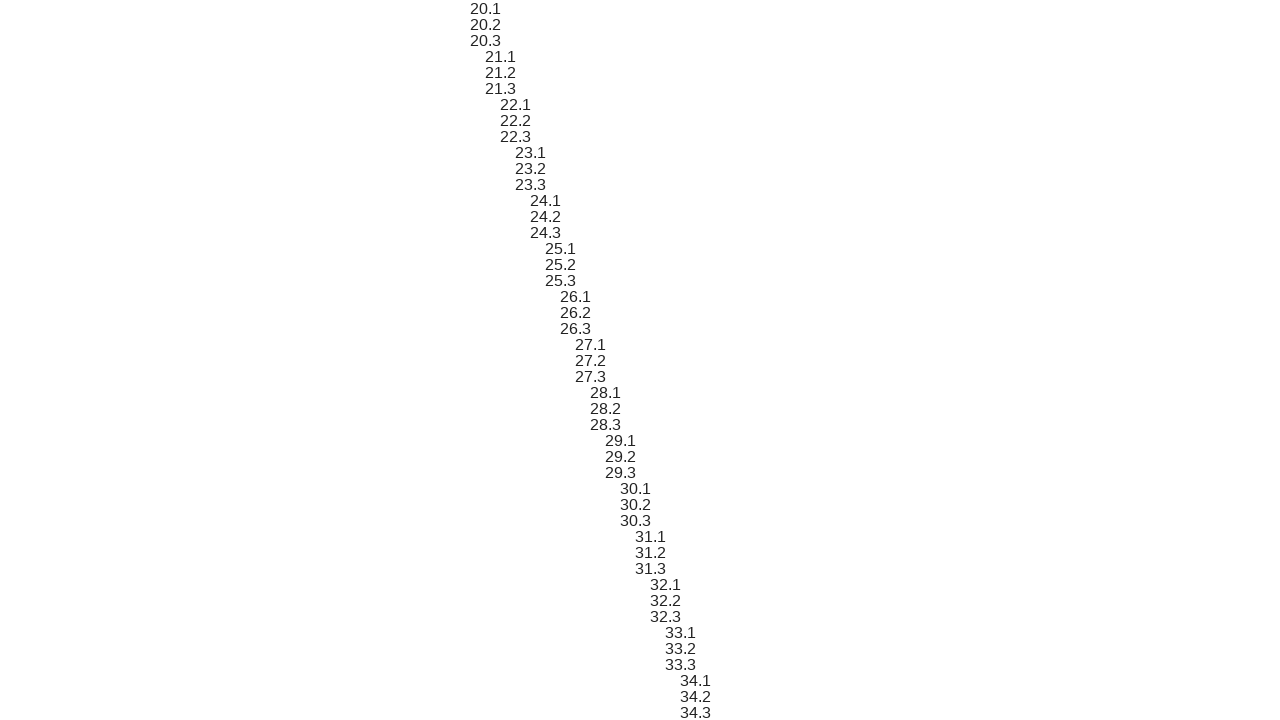

Verified sibling element 58 text content matches expected format '20.2'
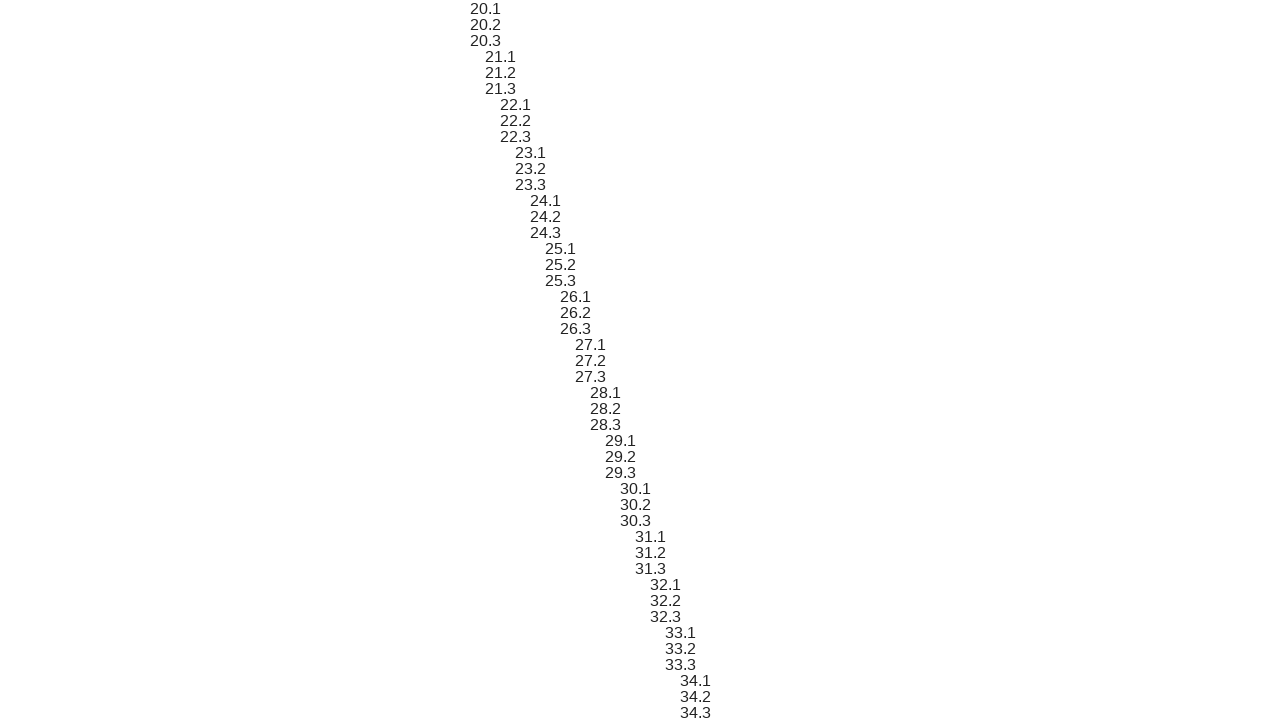

Scrolled sibling element 59 into view
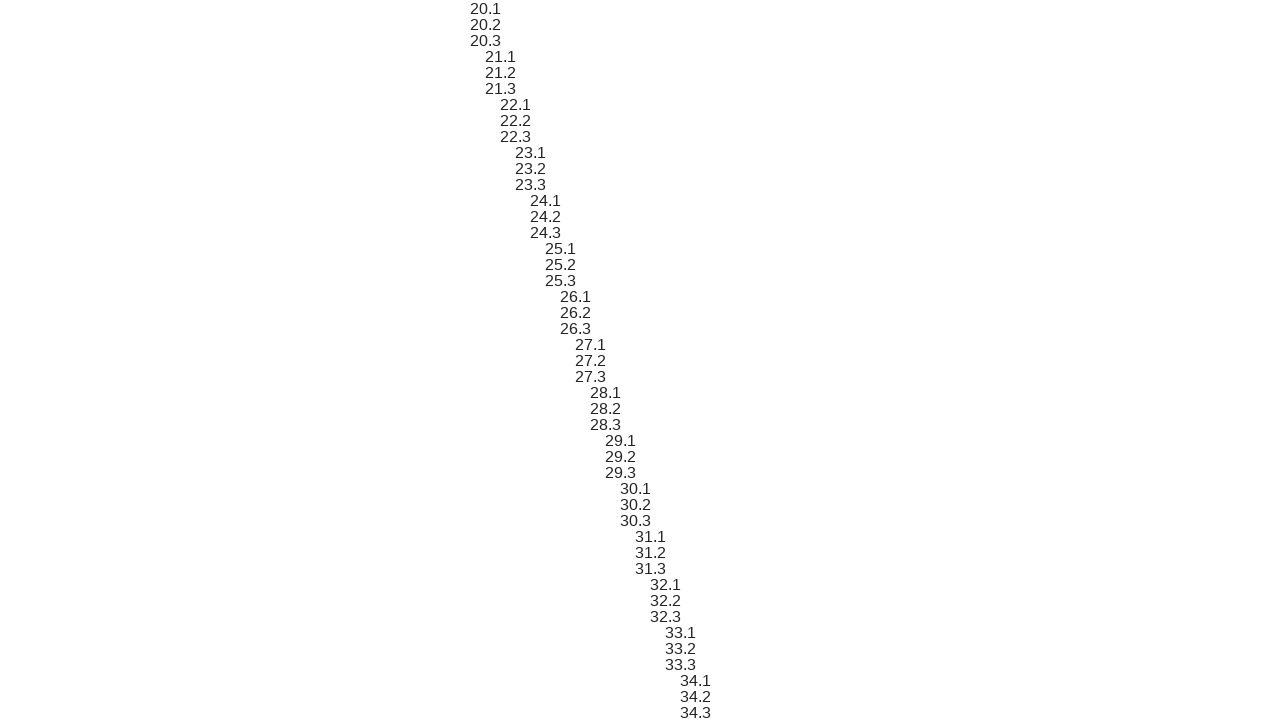

Verified sibling element 59 text content matches expected format '20.3'
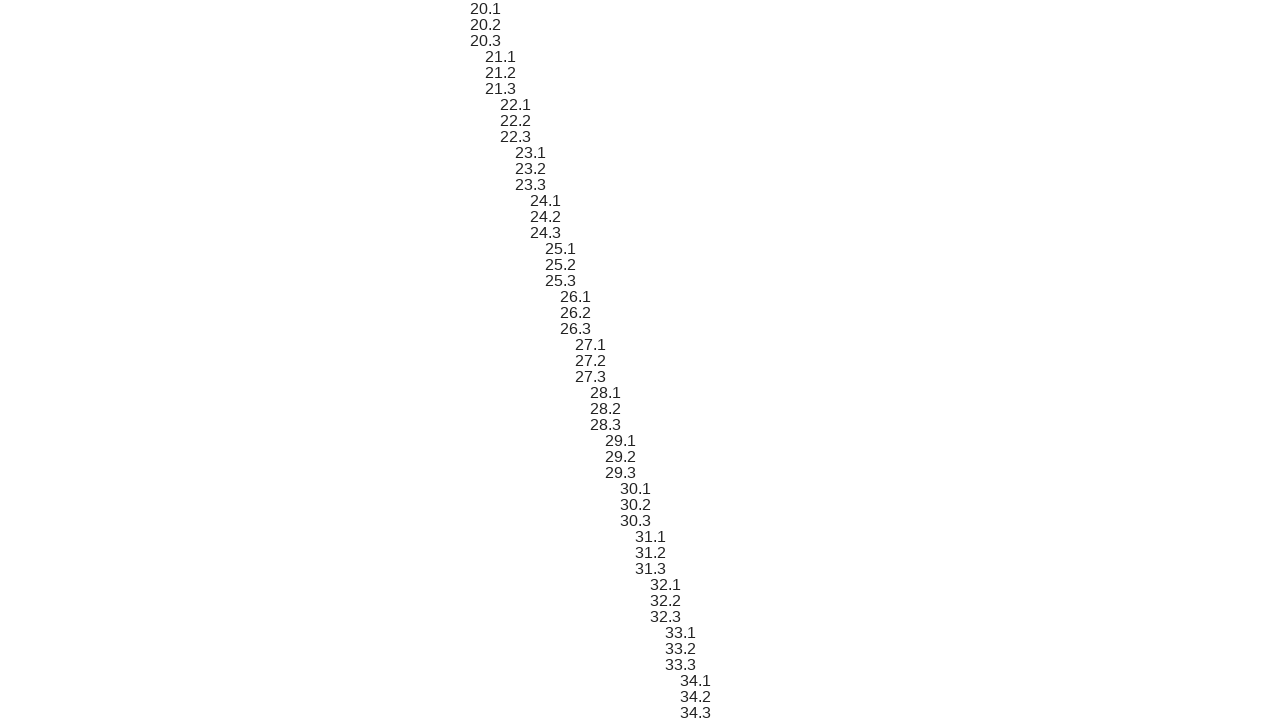

Scrolled sibling element 60 into view
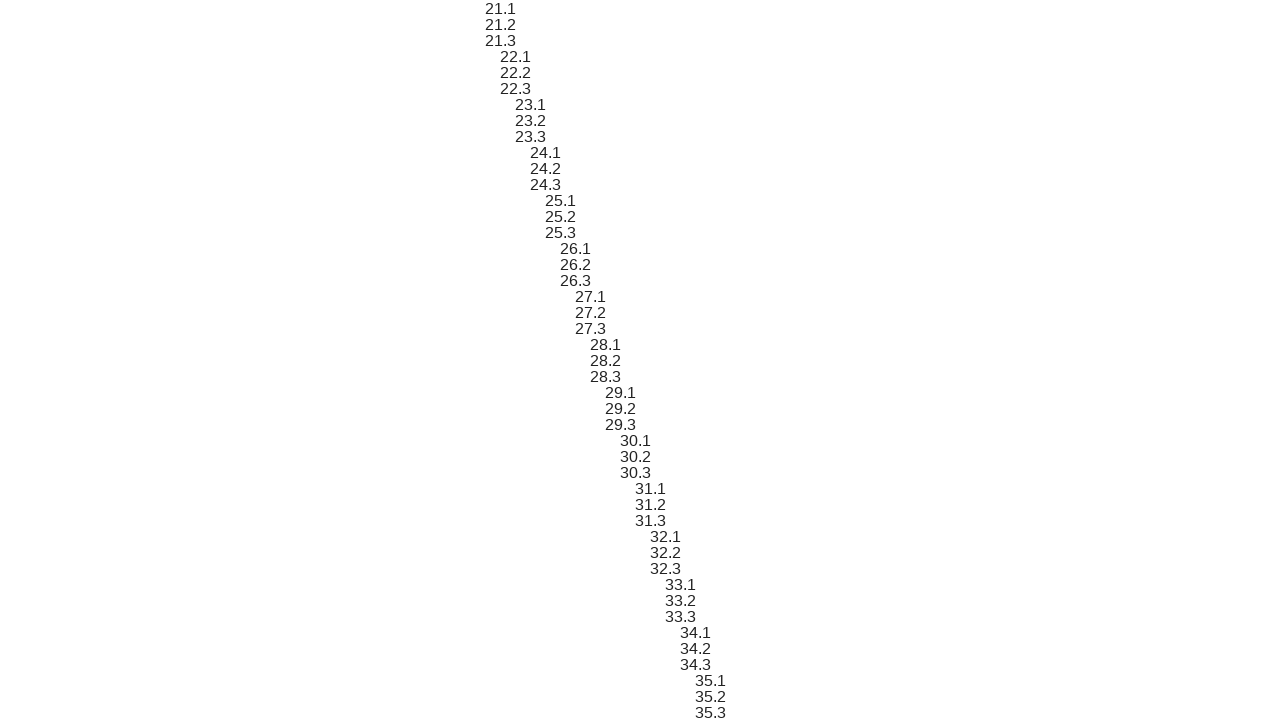

Verified sibling element 60 text content matches expected format '21.1'
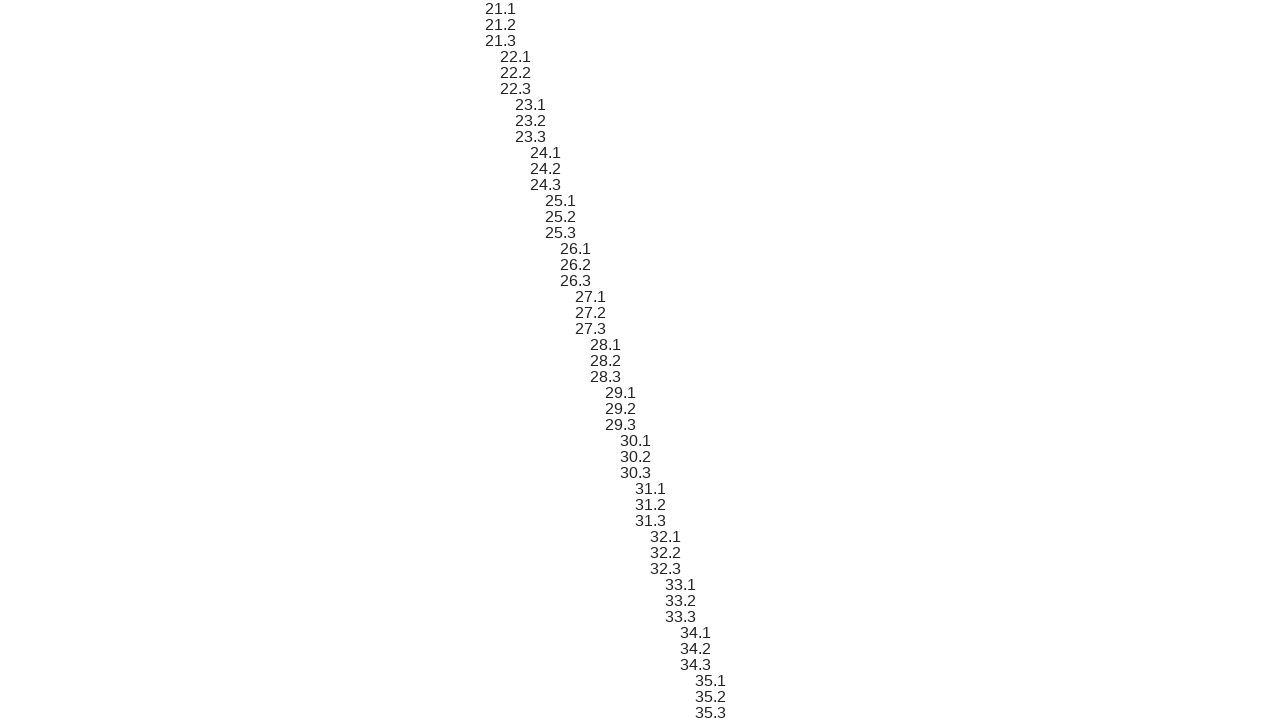

Scrolled sibling element 61 into view
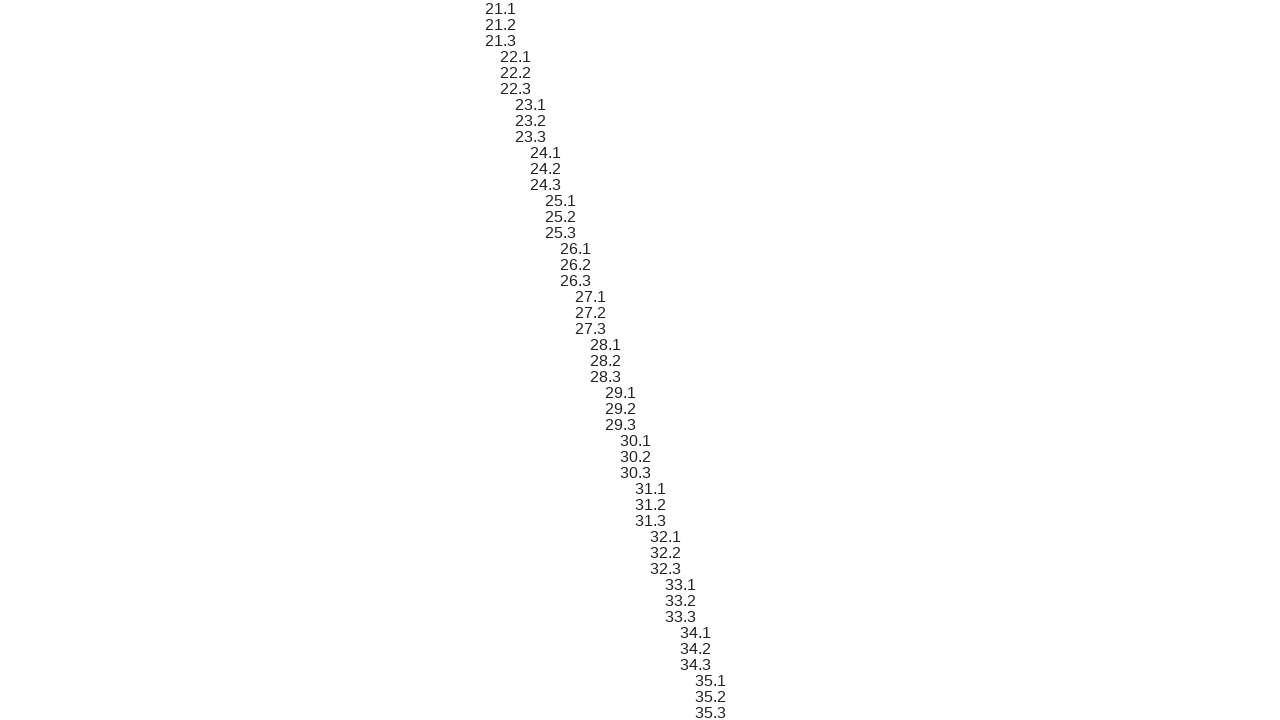

Verified sibling element 61 text content matches expected format '21.2'
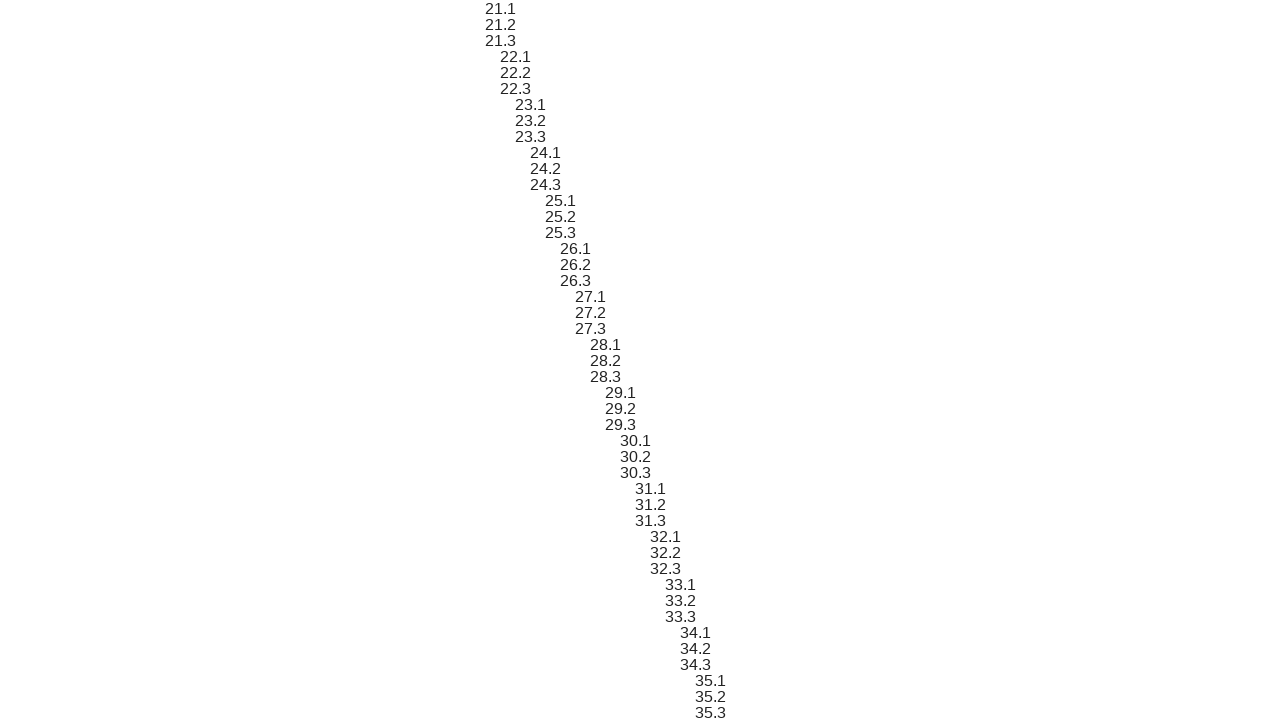

Scrolled sibling element 62 into view
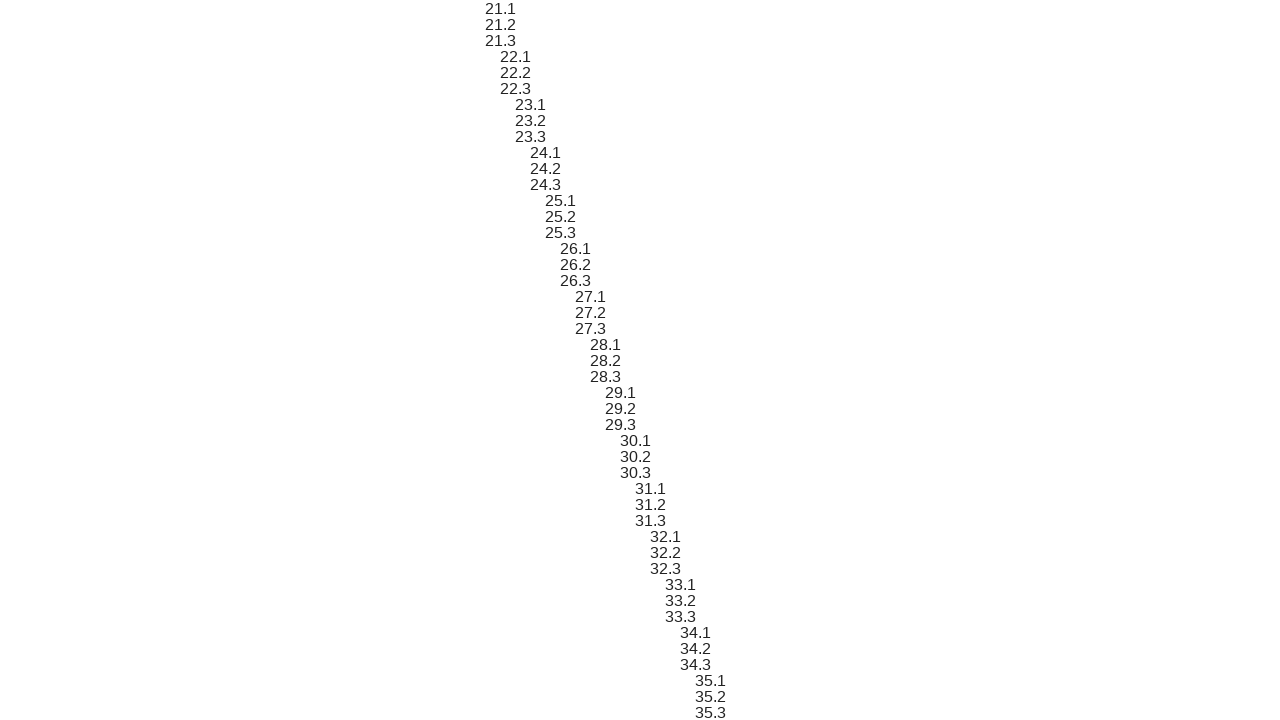

Verified sibling element 62 text content matches expected format '21.3'
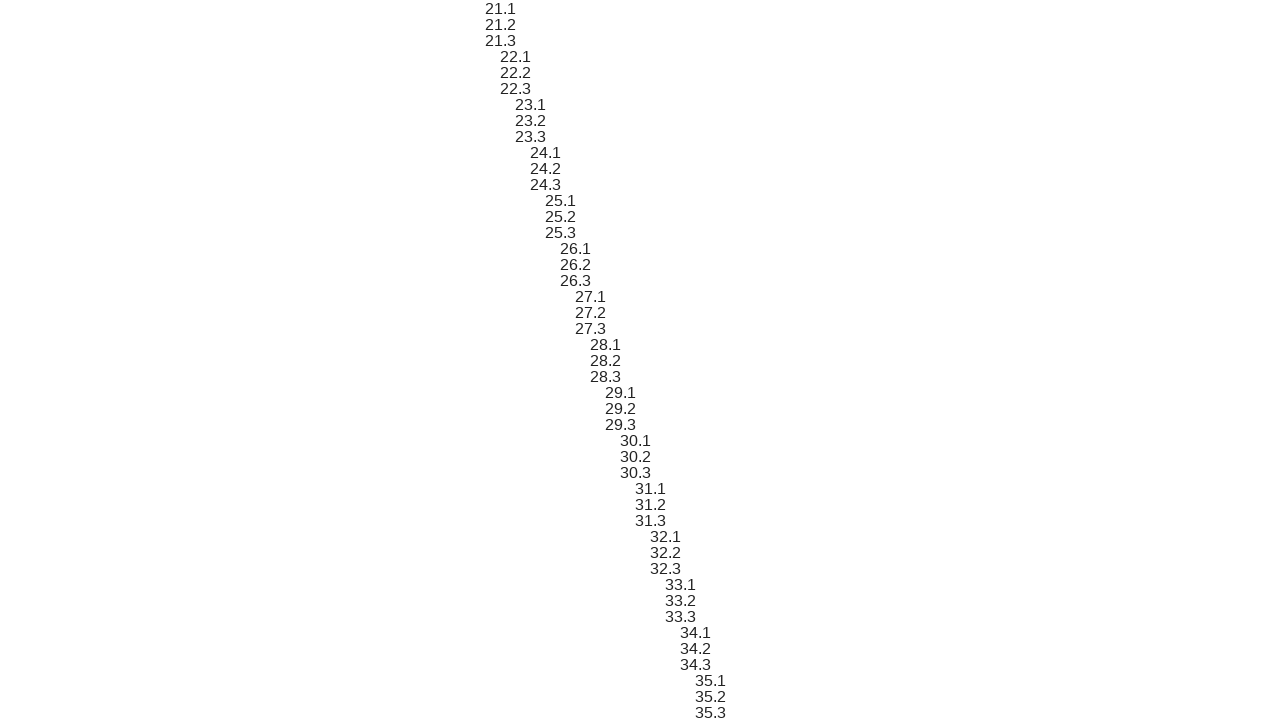

Scrolled sibling element 63 into view
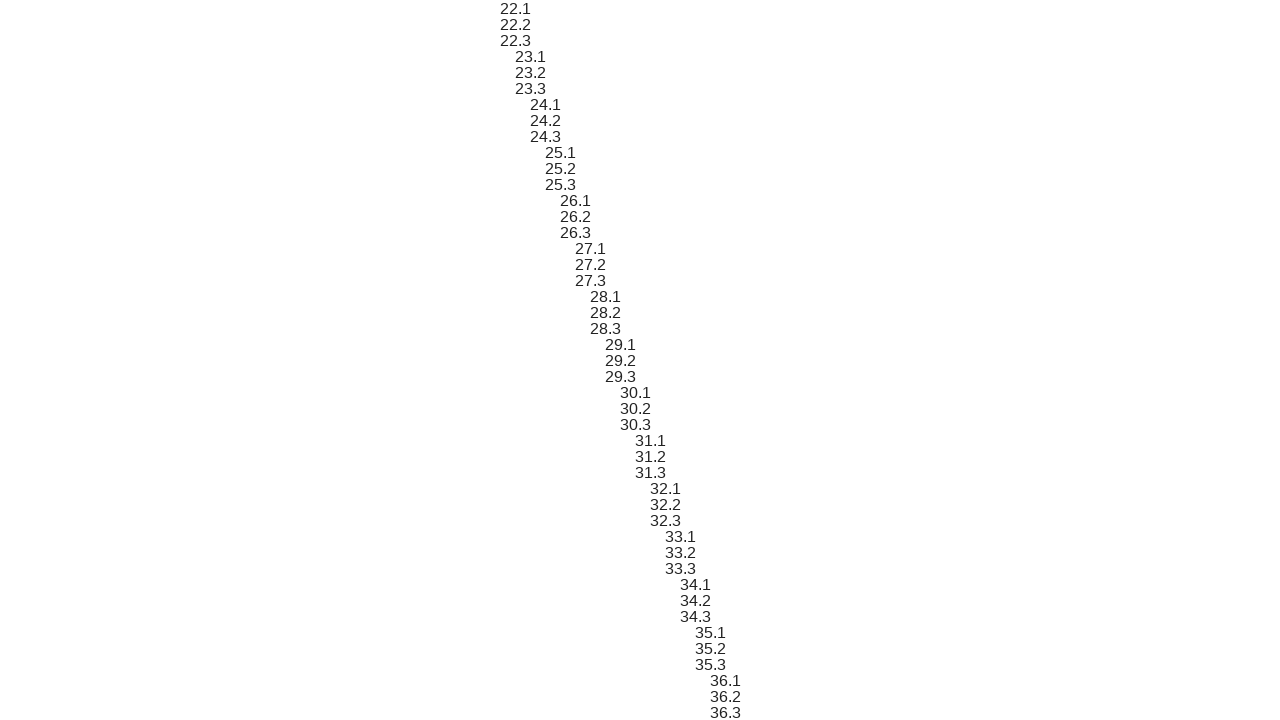

Verified sibling element 63 text content matches expected format '22.1'
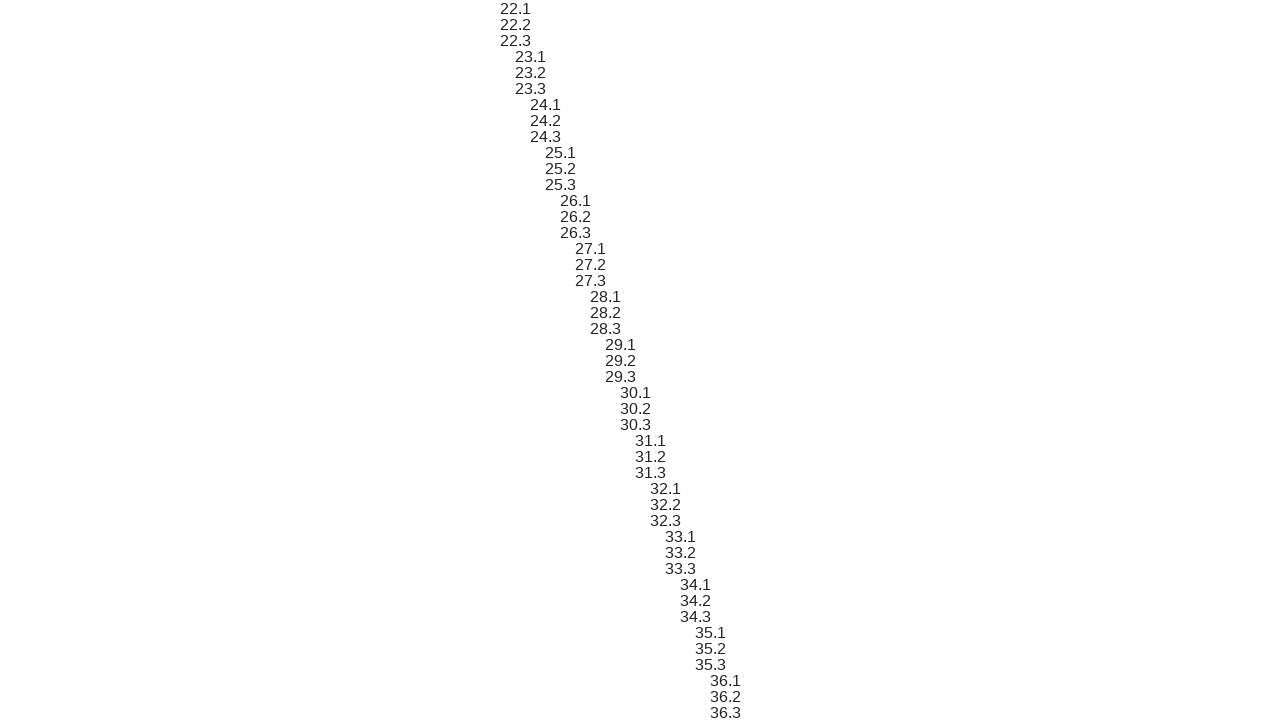

Scrolled sibling element 64 into view
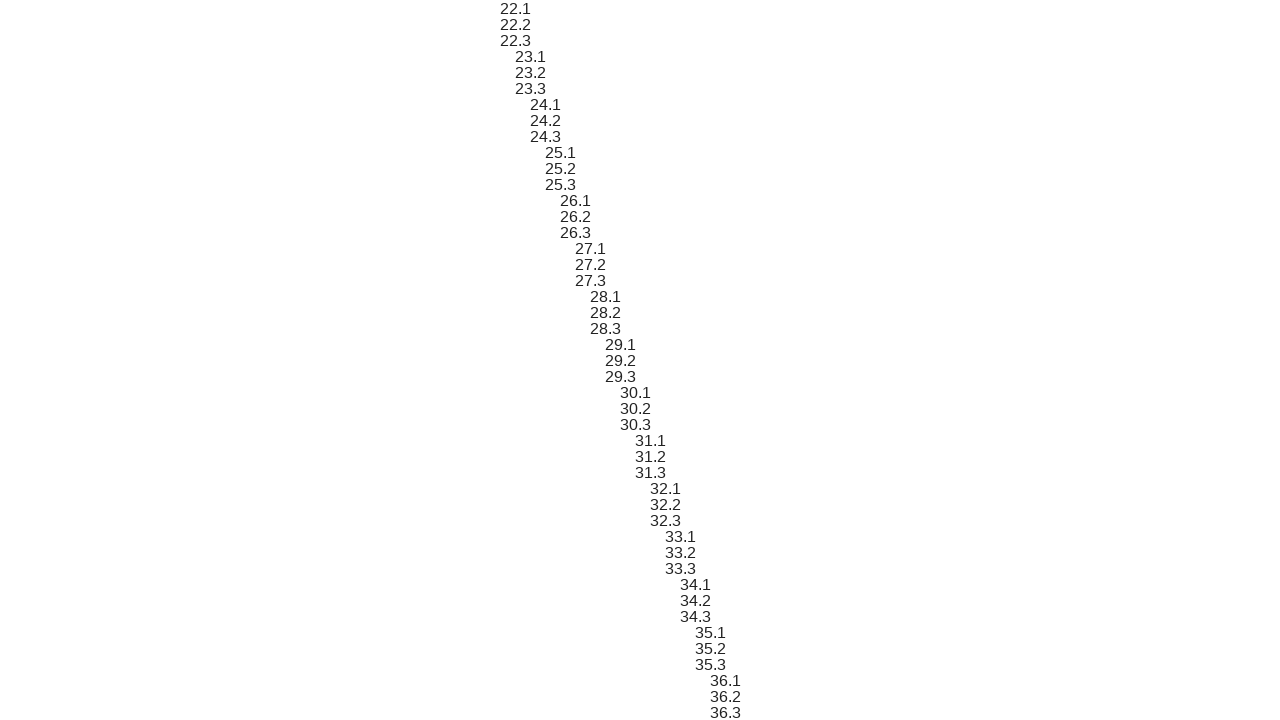

Verified sibling element 64 text content matches expected format '22.2'
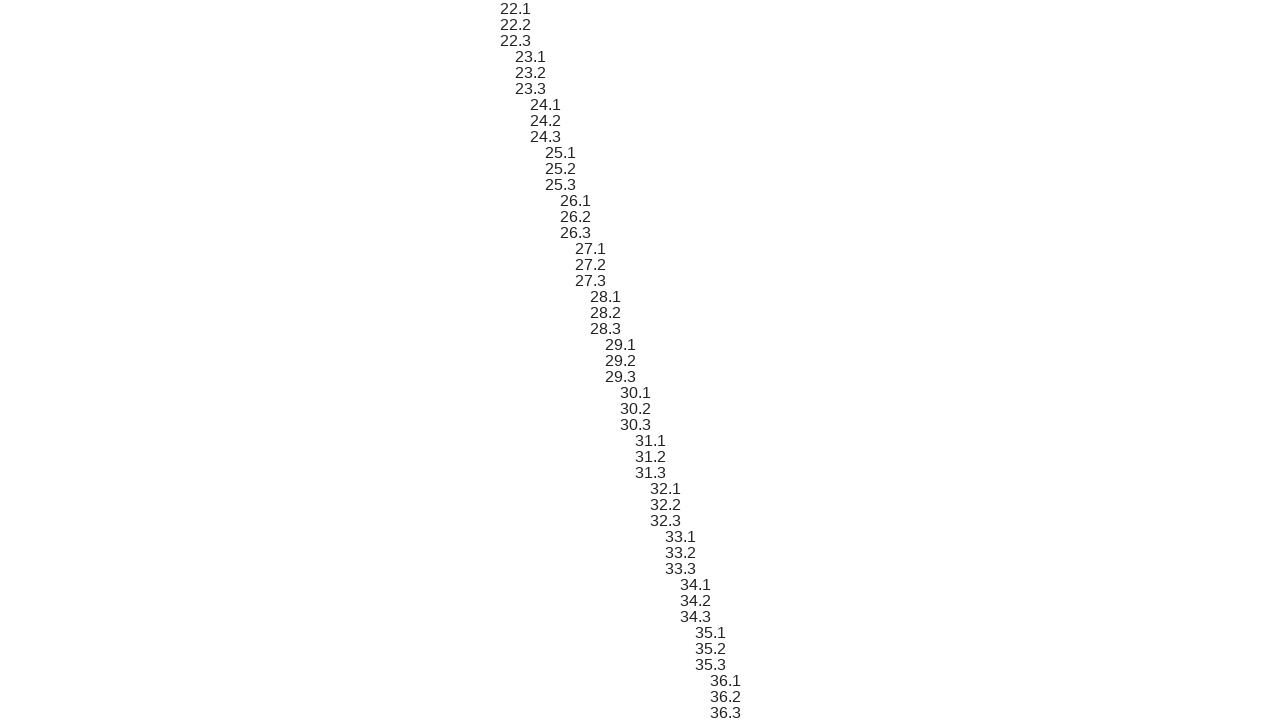

Scrolled sibling element 65 into view
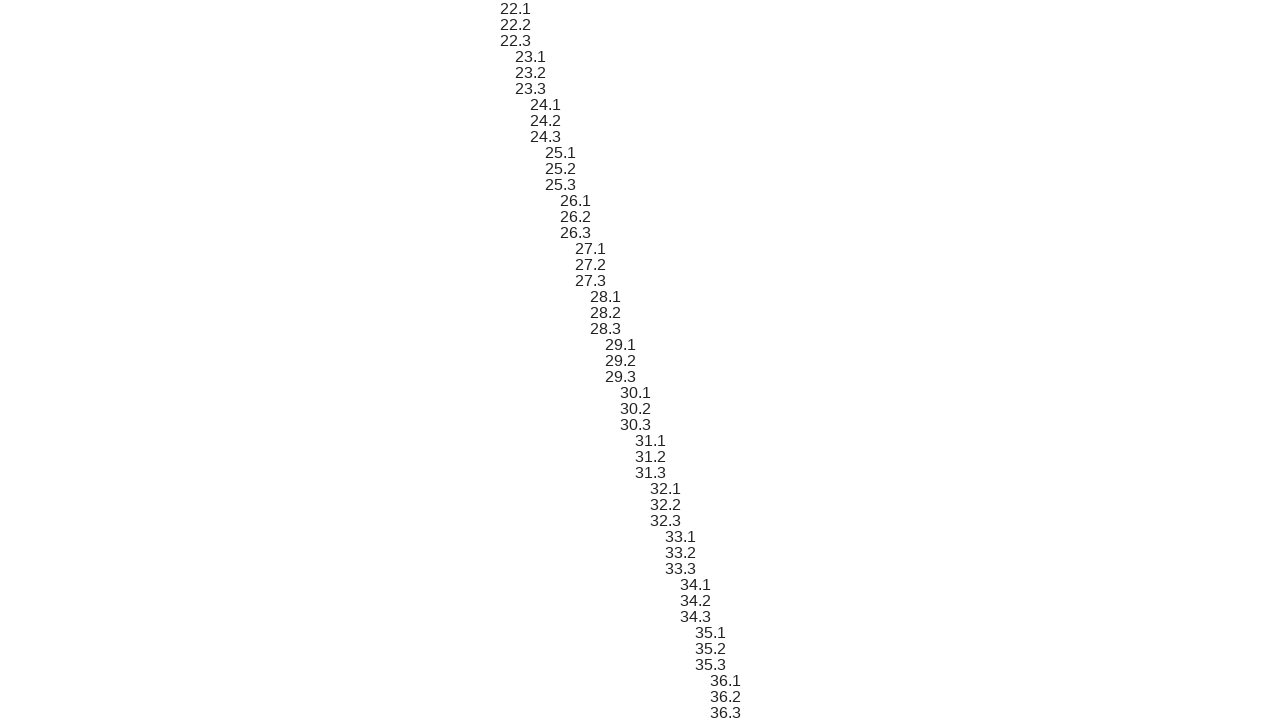

Verified sibling element 65 text content matches expected format '22.3'
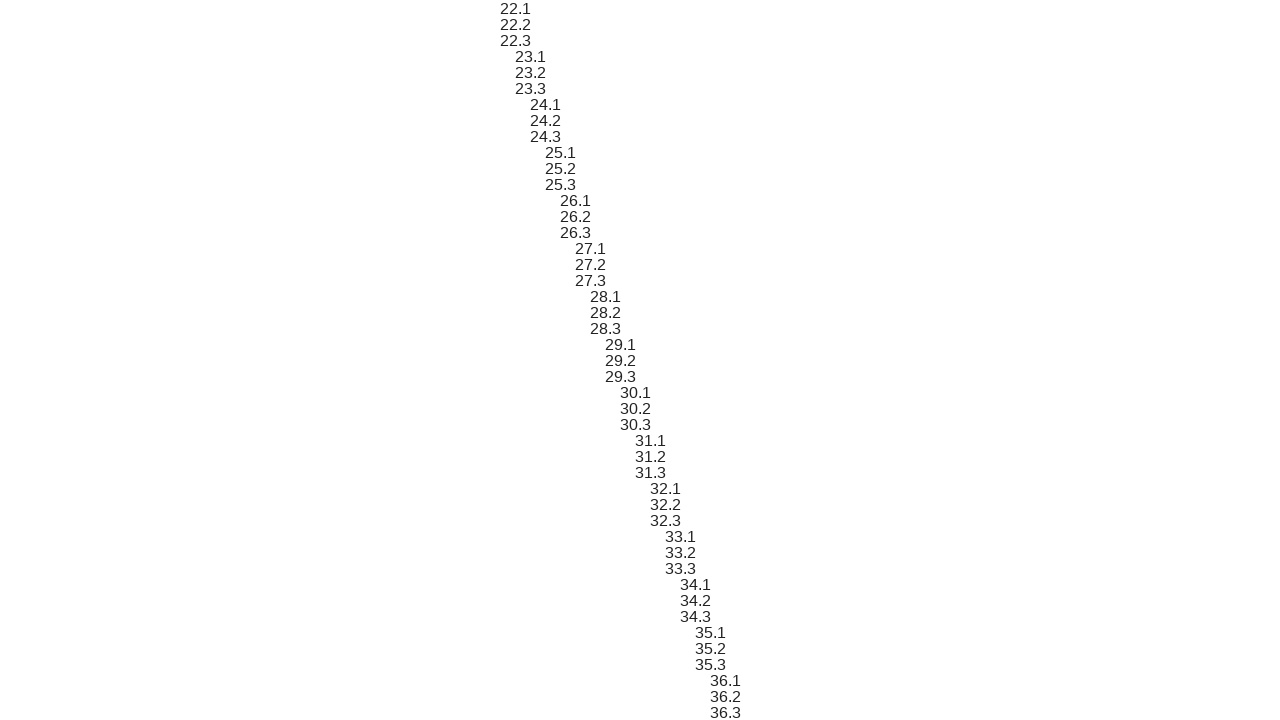

Scrolled sibling element 66 into view
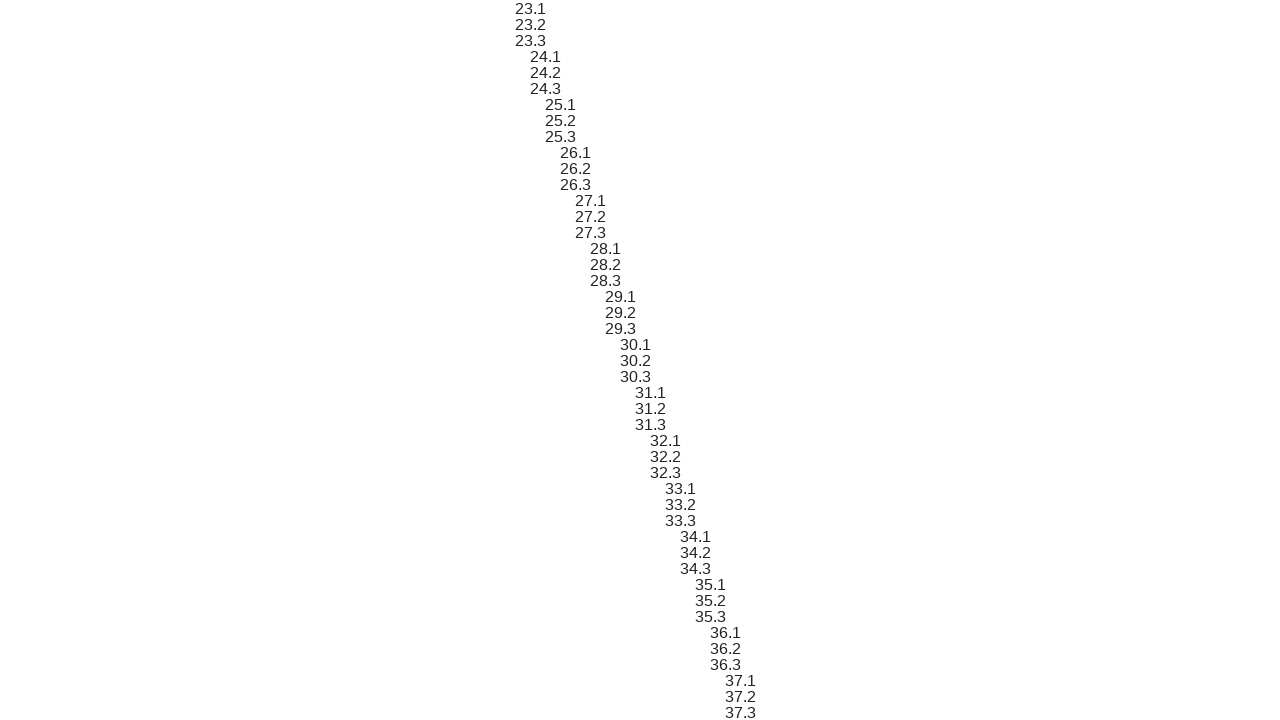

Verified sibling element 66 text content matches expected format '23.1'
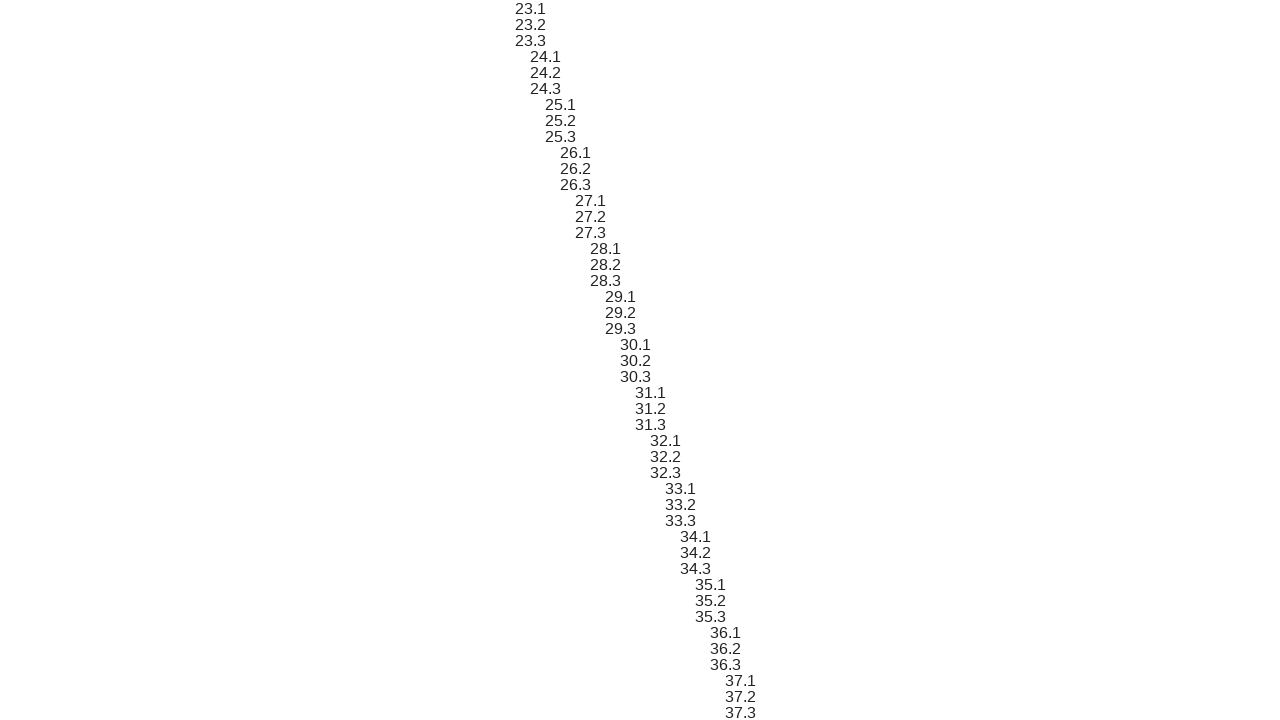

Scrolled sibling element 67 into view
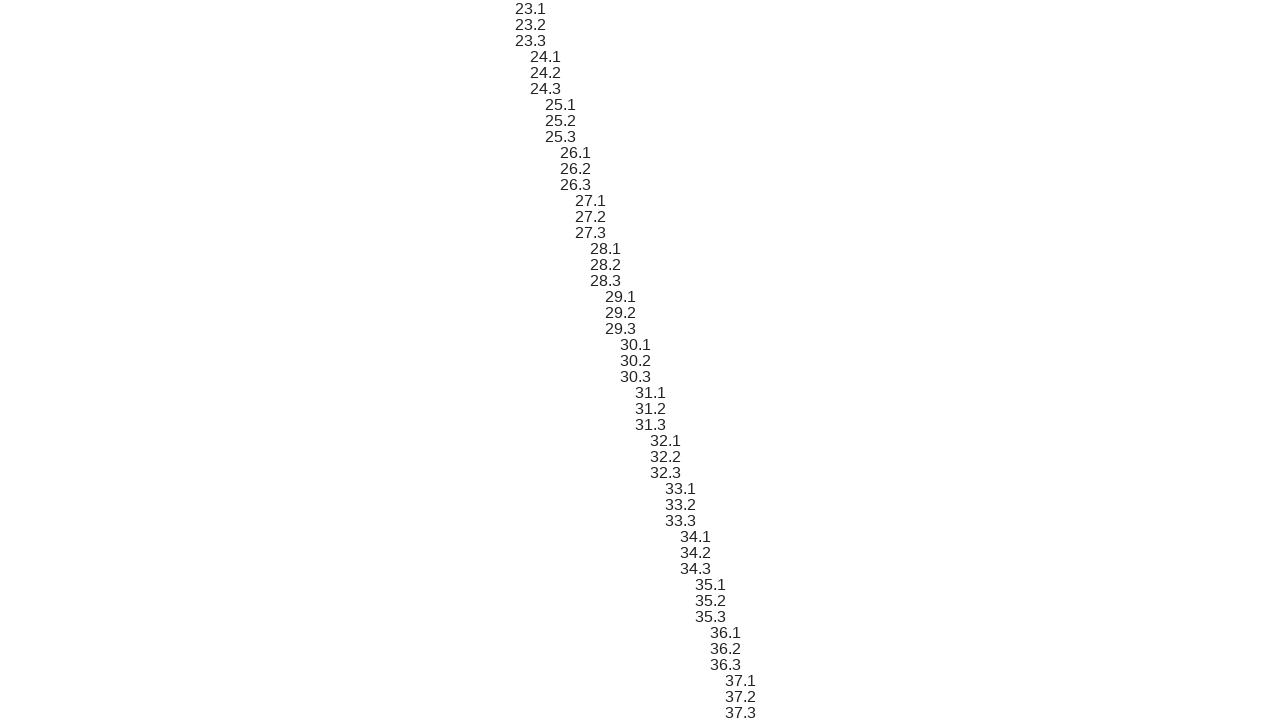

Verified sibling element 67 text content matches expected format '23.2'
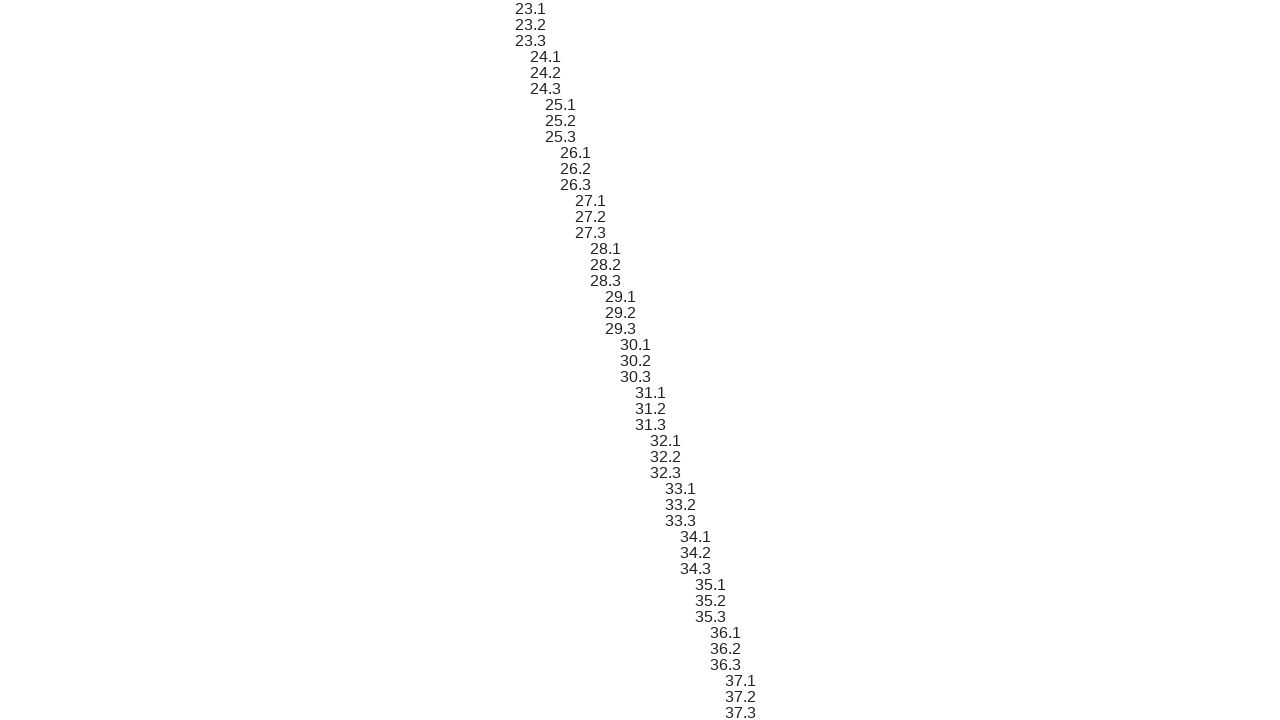

Scrolled sibling element 68 into view
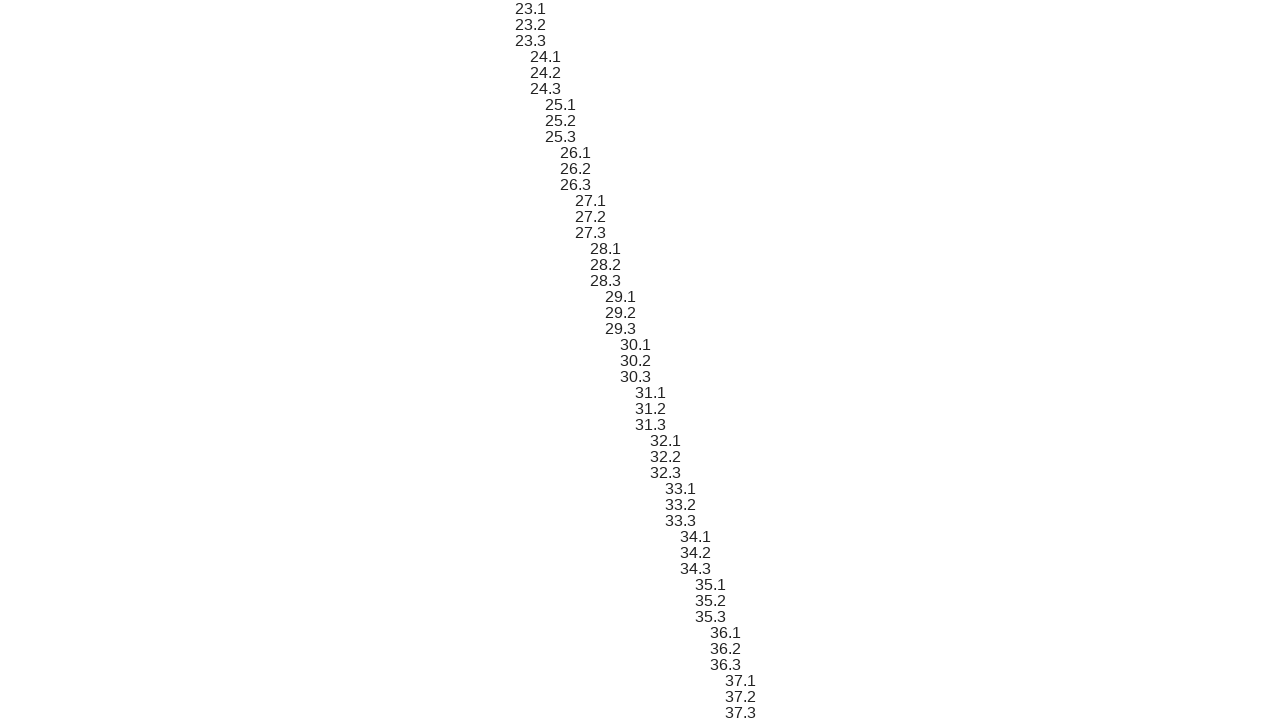

Verified sibling element 68 text content matches expected format '23.3'
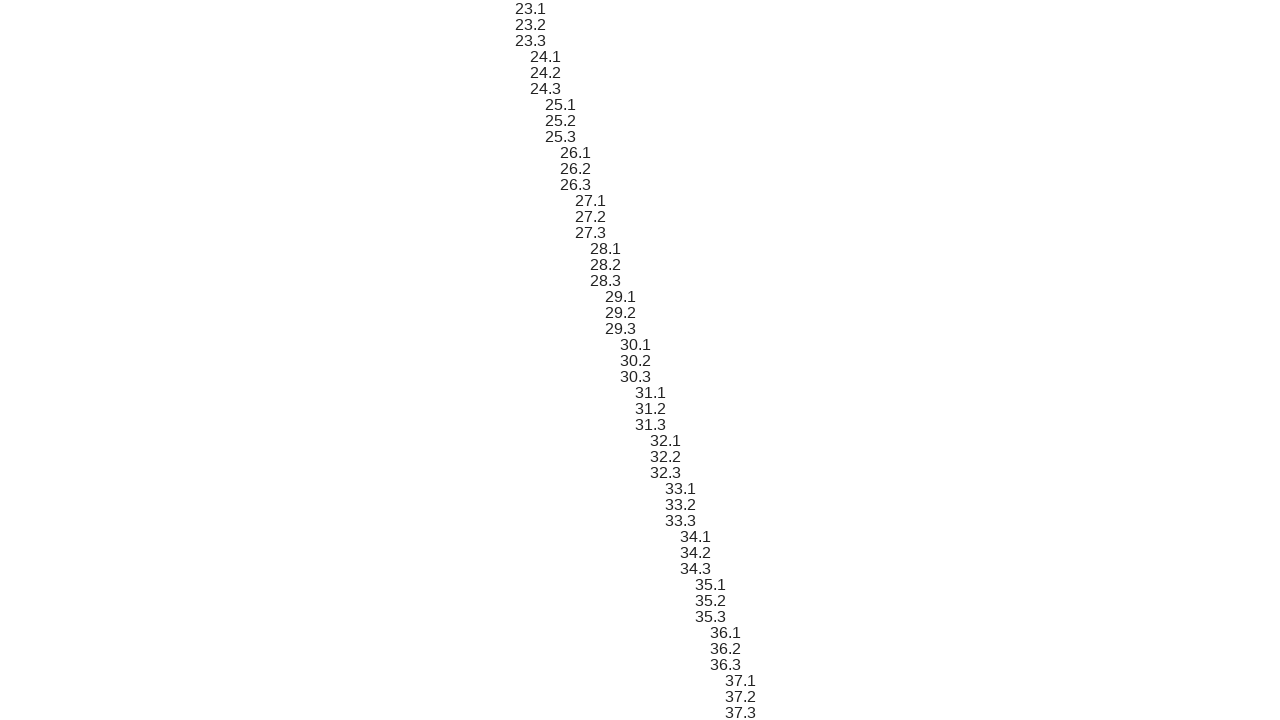

Scrolled sibling element 69 into view
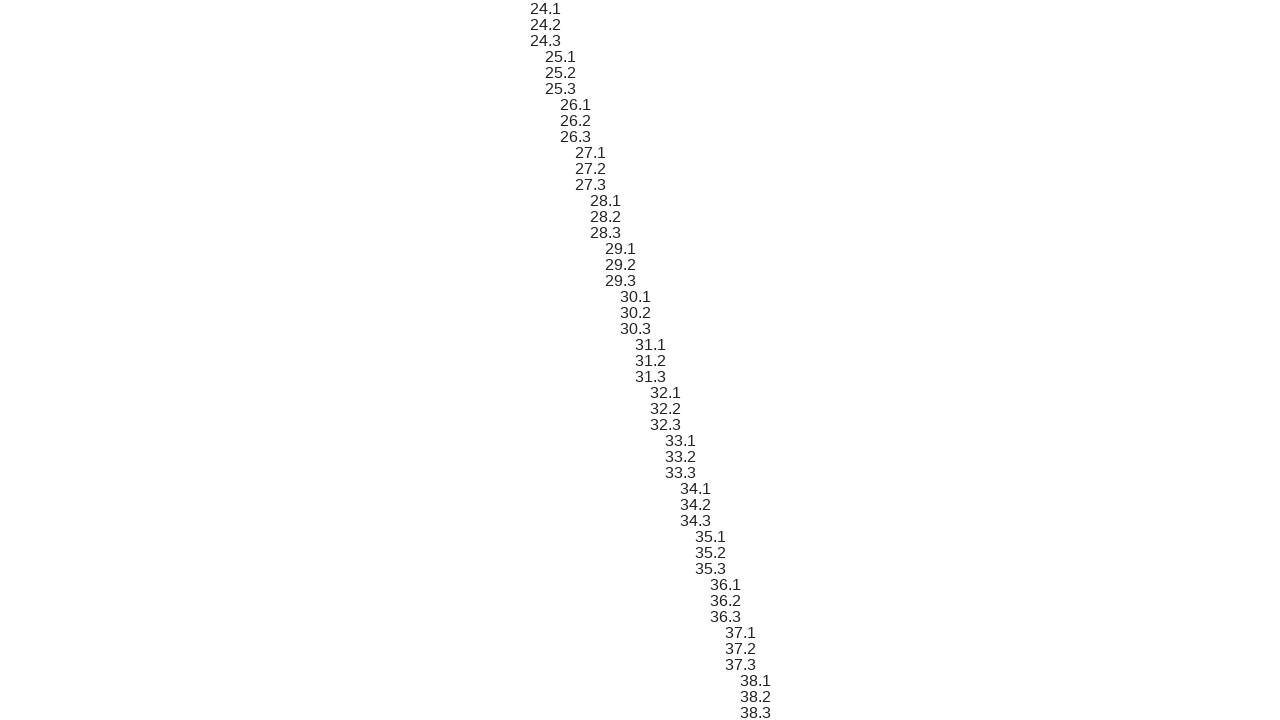

Verified sibling element 69 text content matches expected format '24.1'
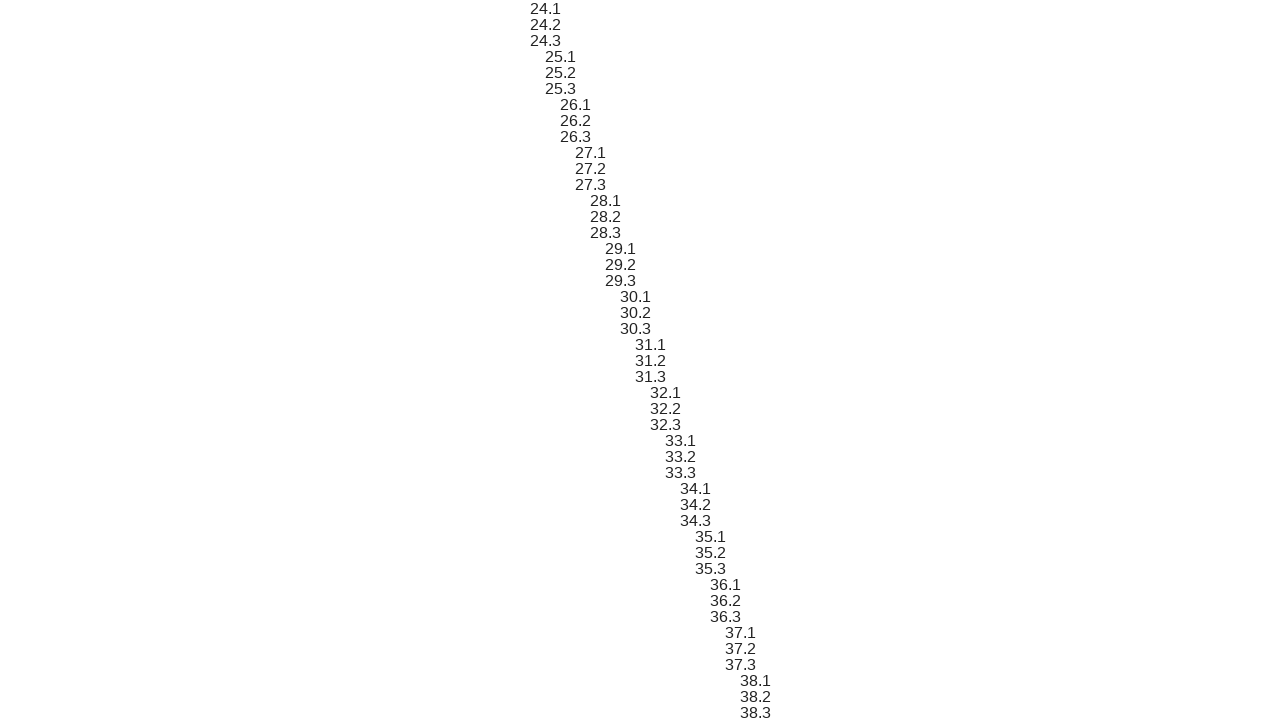

Scrolled sibling element 70 into view
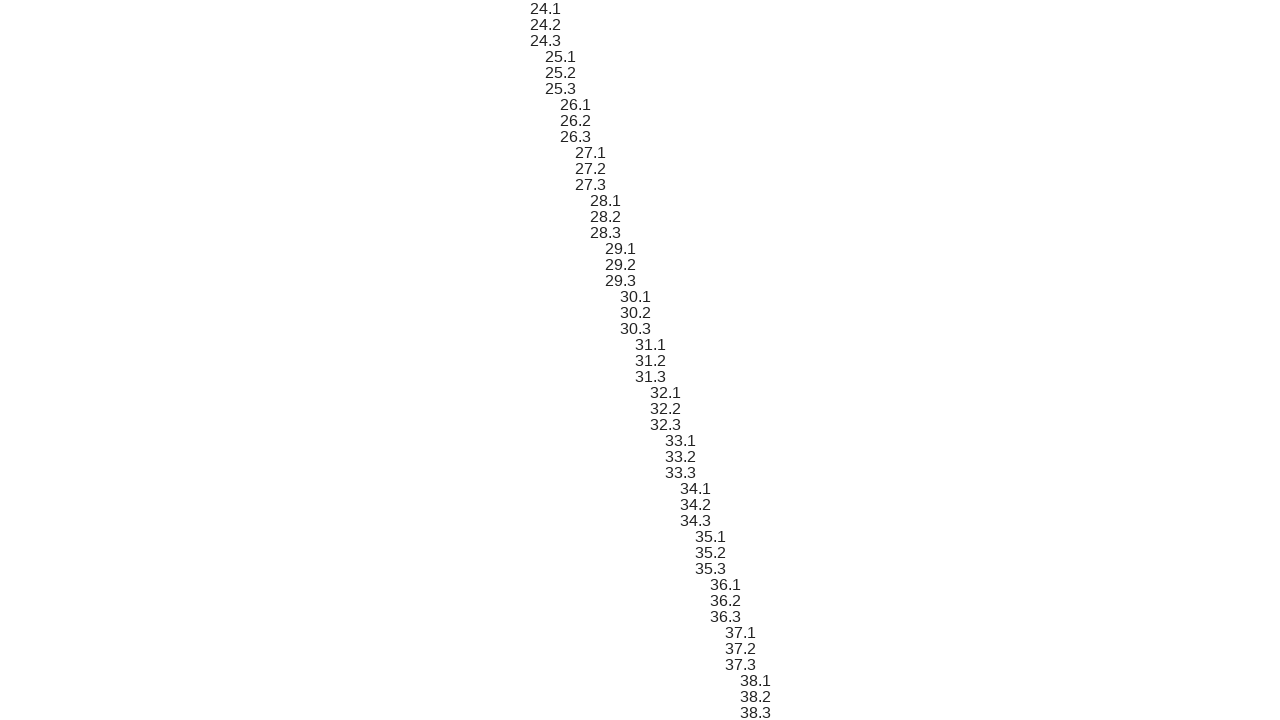

Verified sibling element 70 text content matches expected format '24.2'
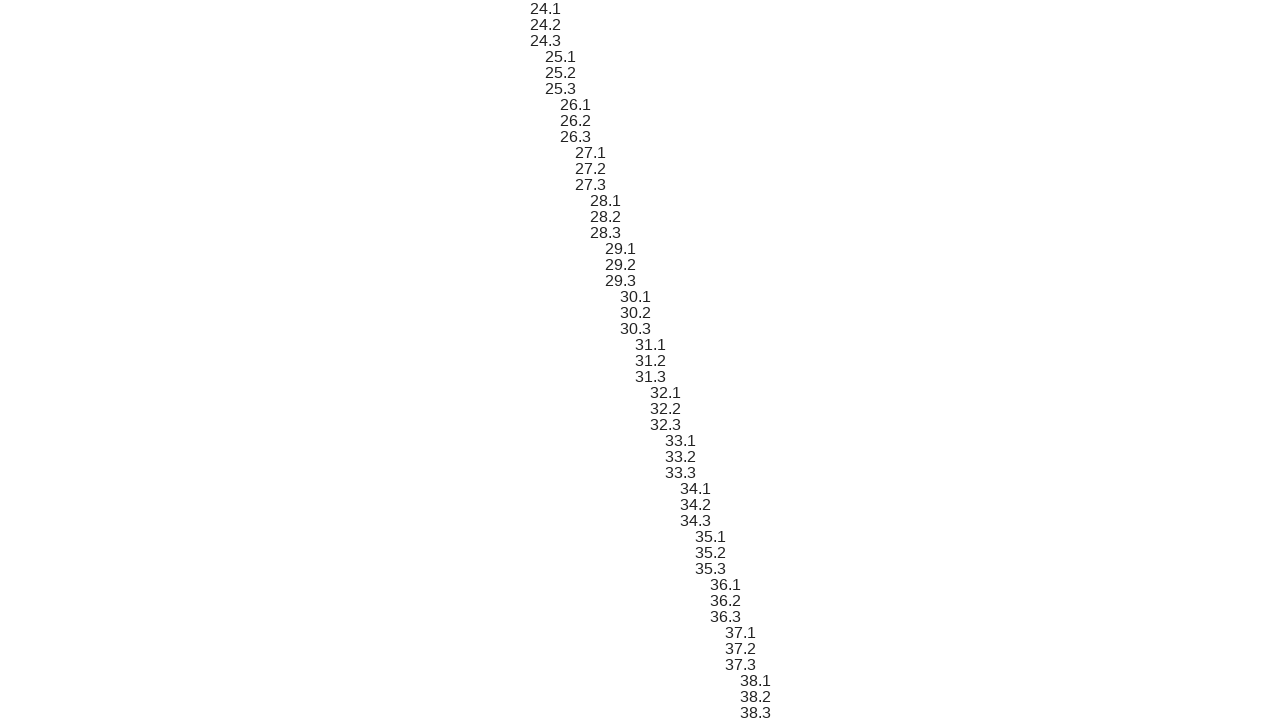

Scrolled sibling element 71 into view
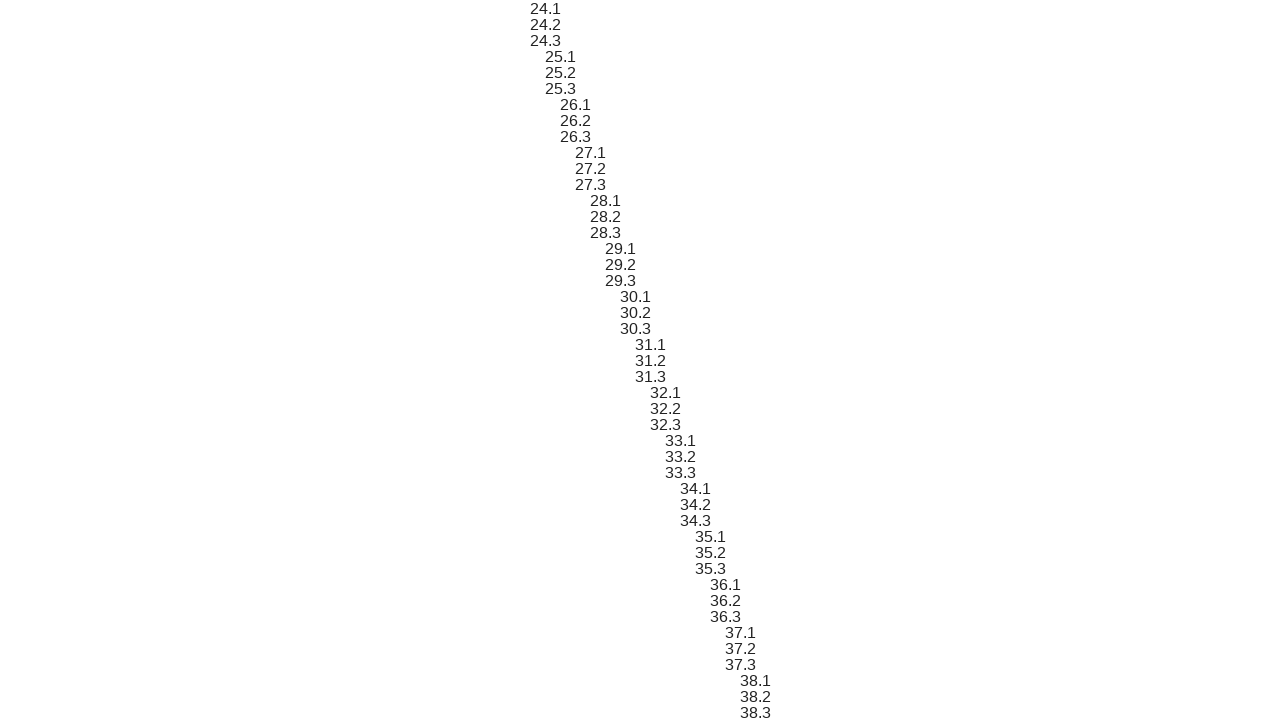

Verified sibling element 71 text content matches expected format '24.3'
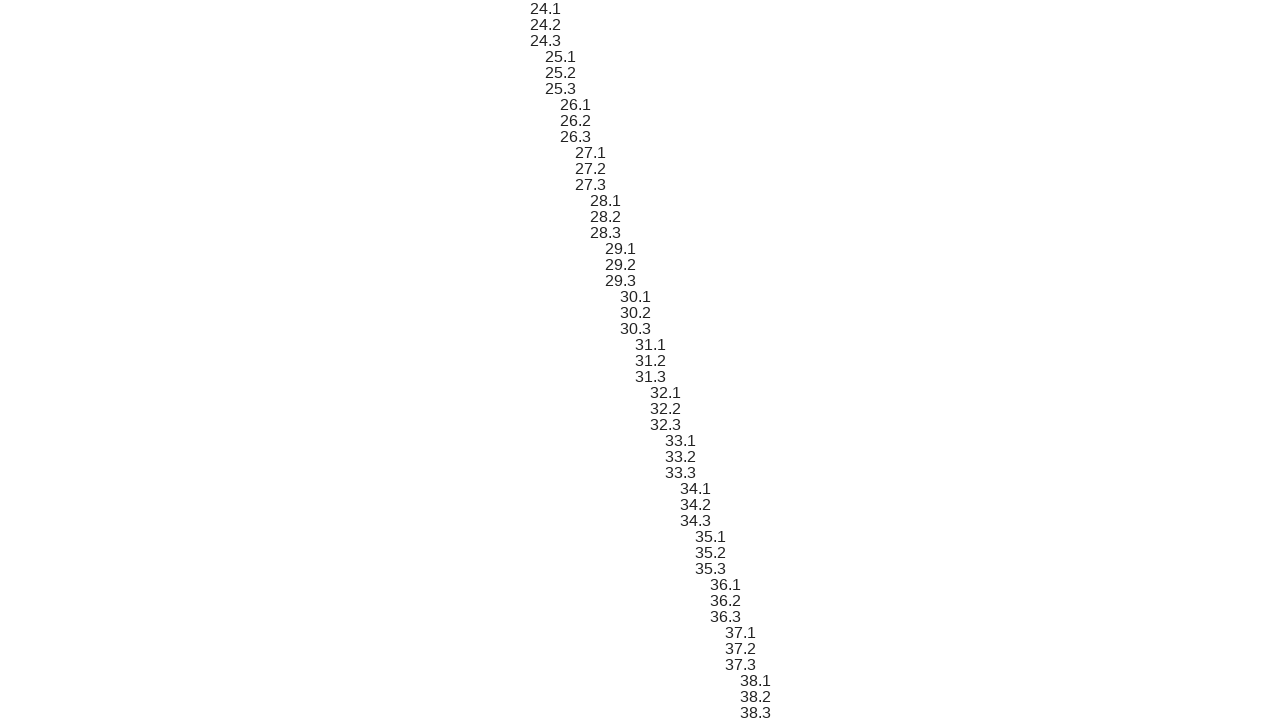

Scrolled sibling element 72 into view
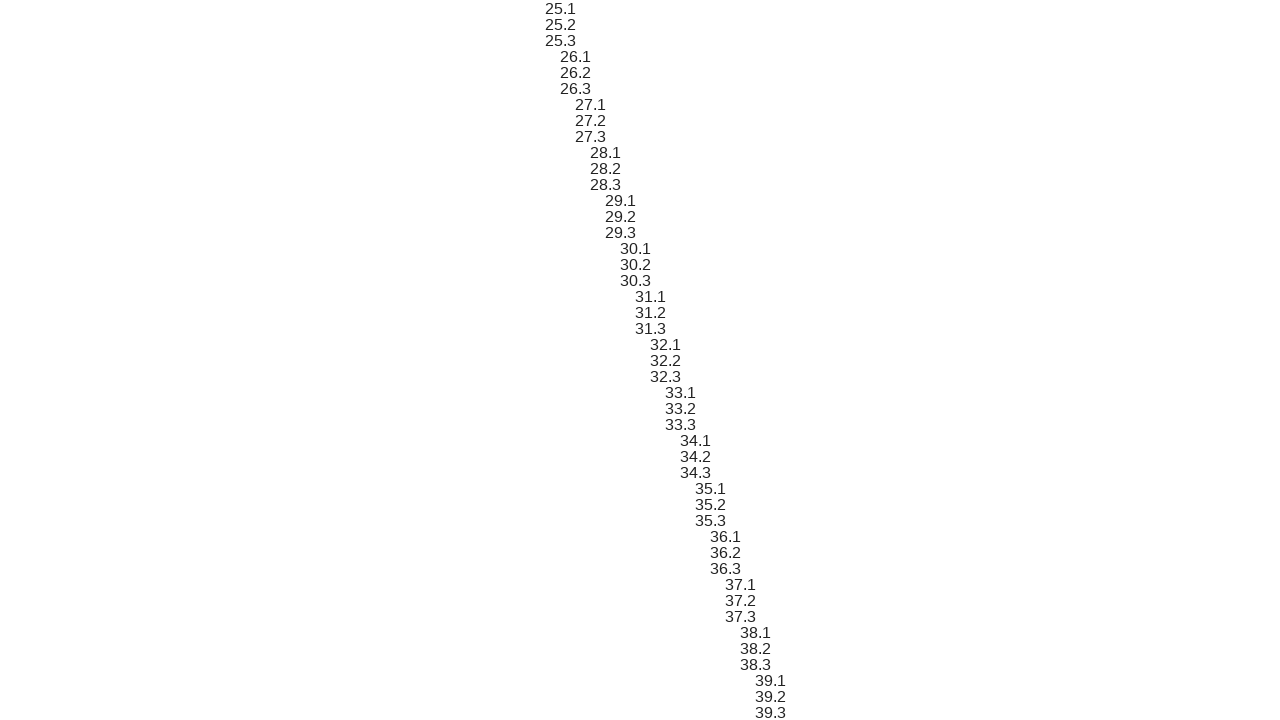

Verified sibling element 72 text content matches expected format '25.1'
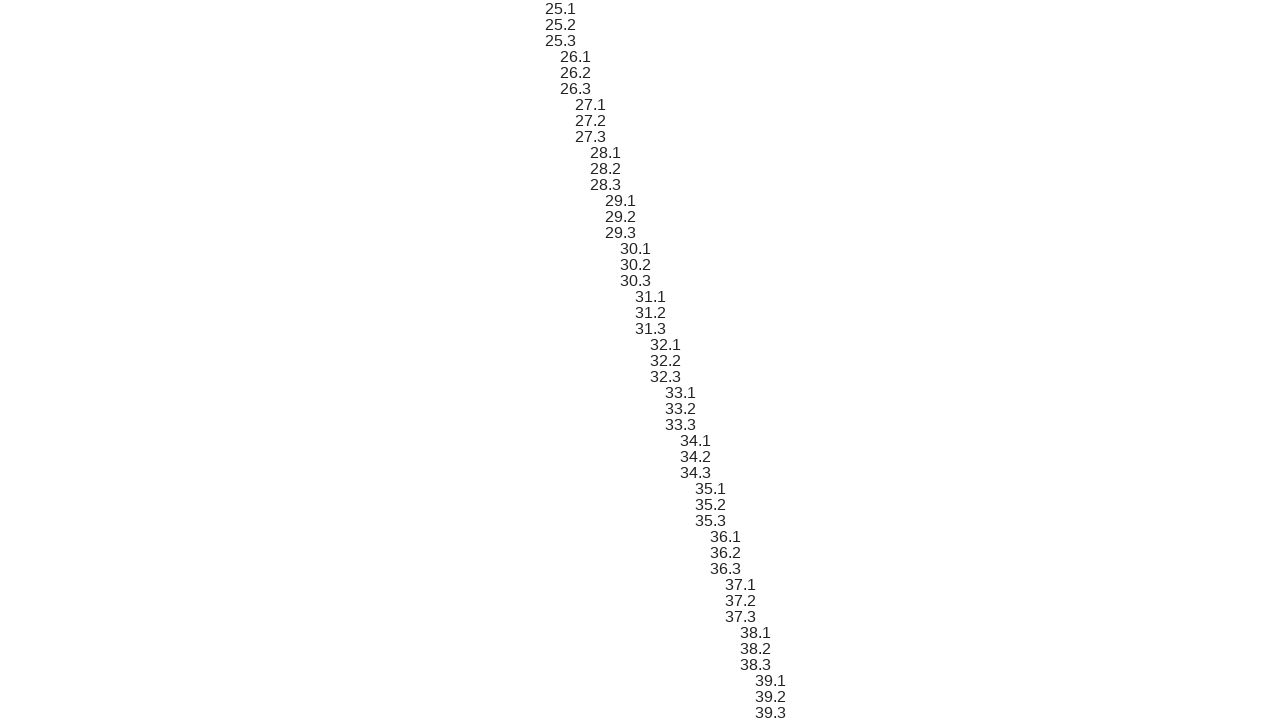

Scrolled sibling element 73 into view
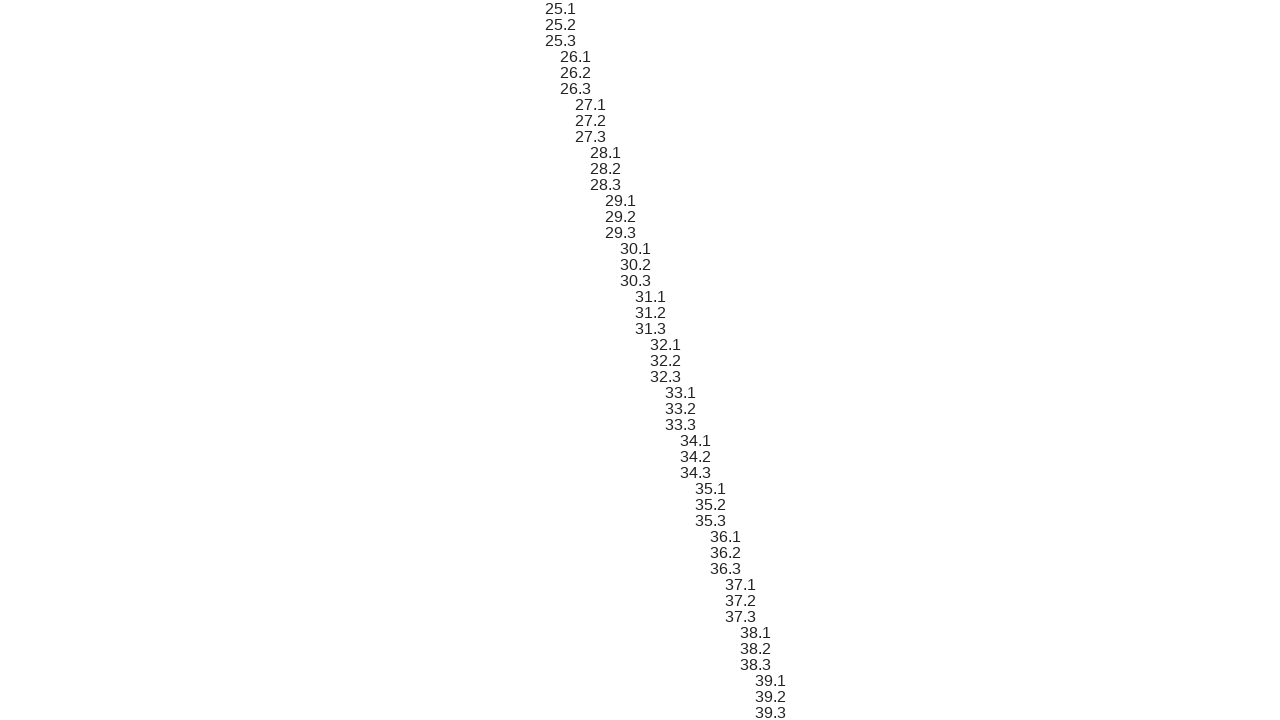

Verified sibling element 73 text content matches expected format '25.2'
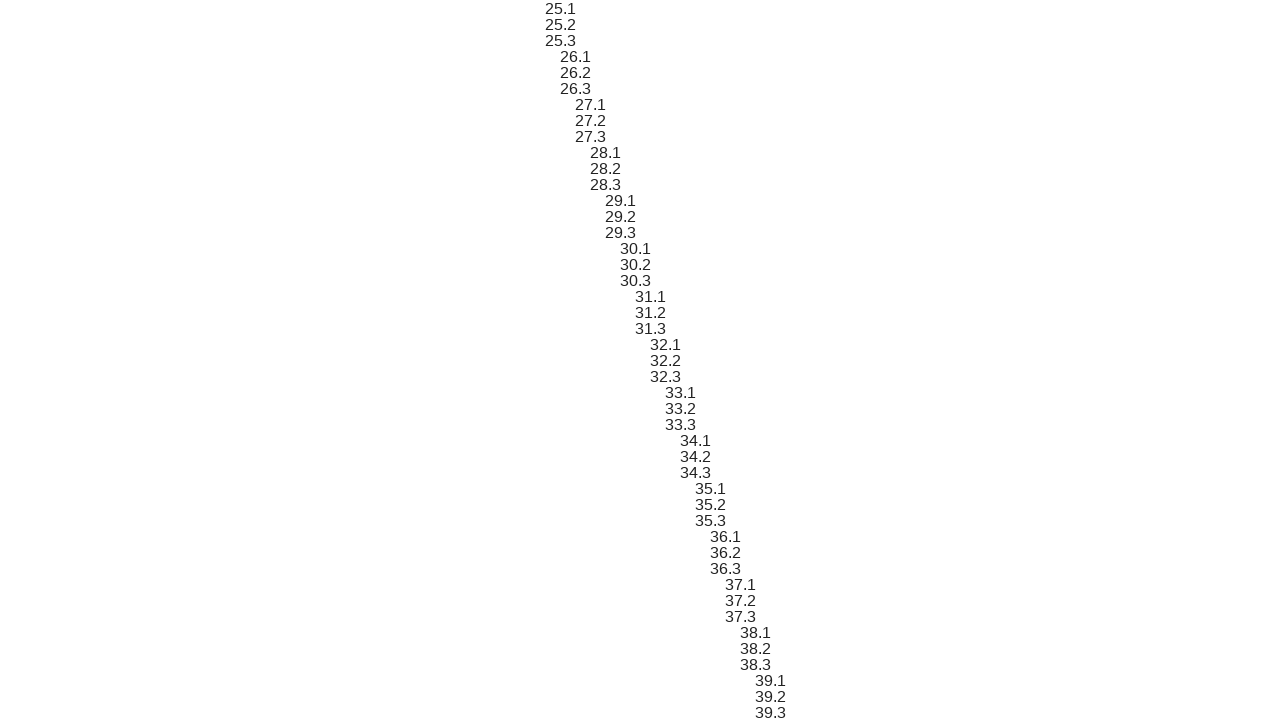

Scrolled sibling element 74 into view
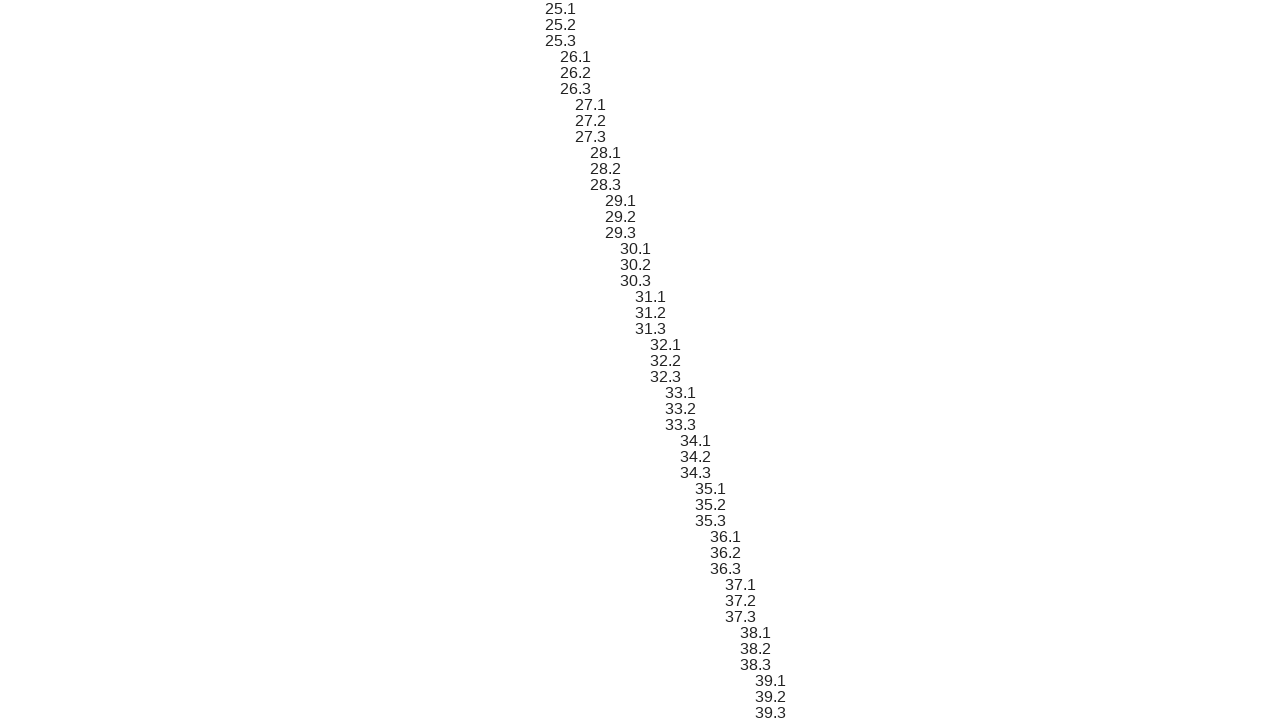

Verified sibling element 74 text content matches expected format '25.3'
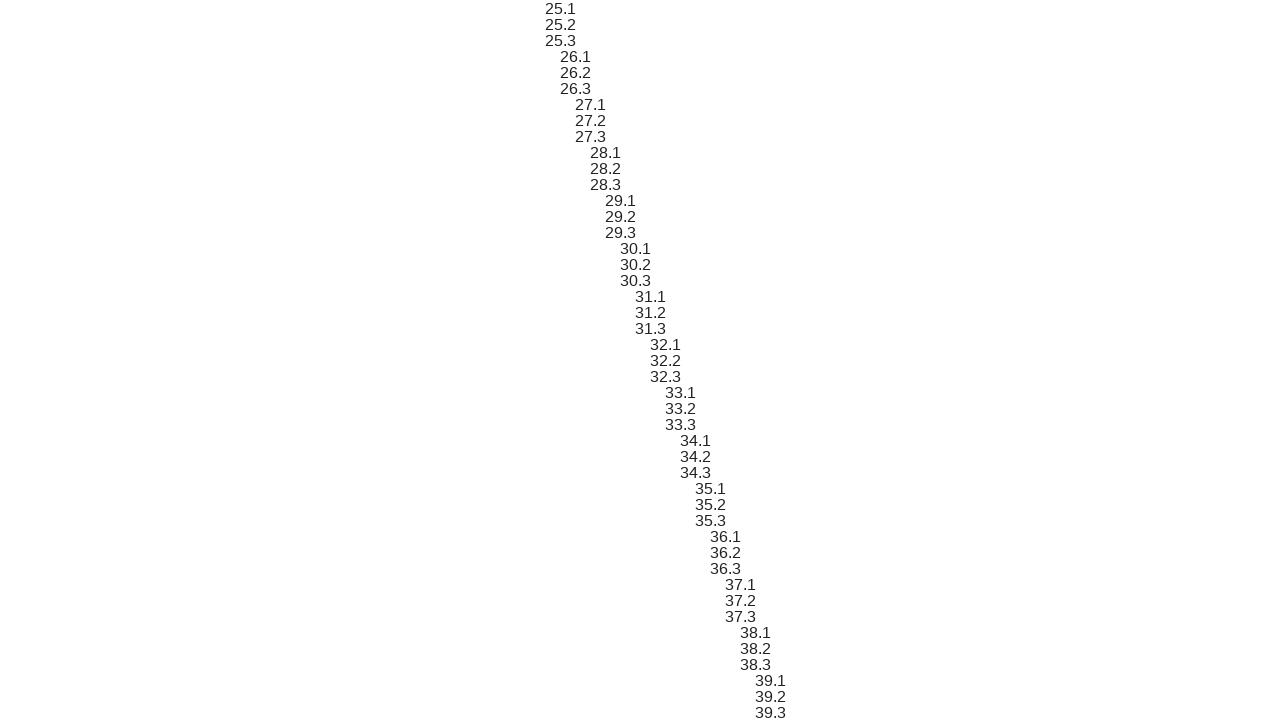

Scrolled sibling element 75 into view
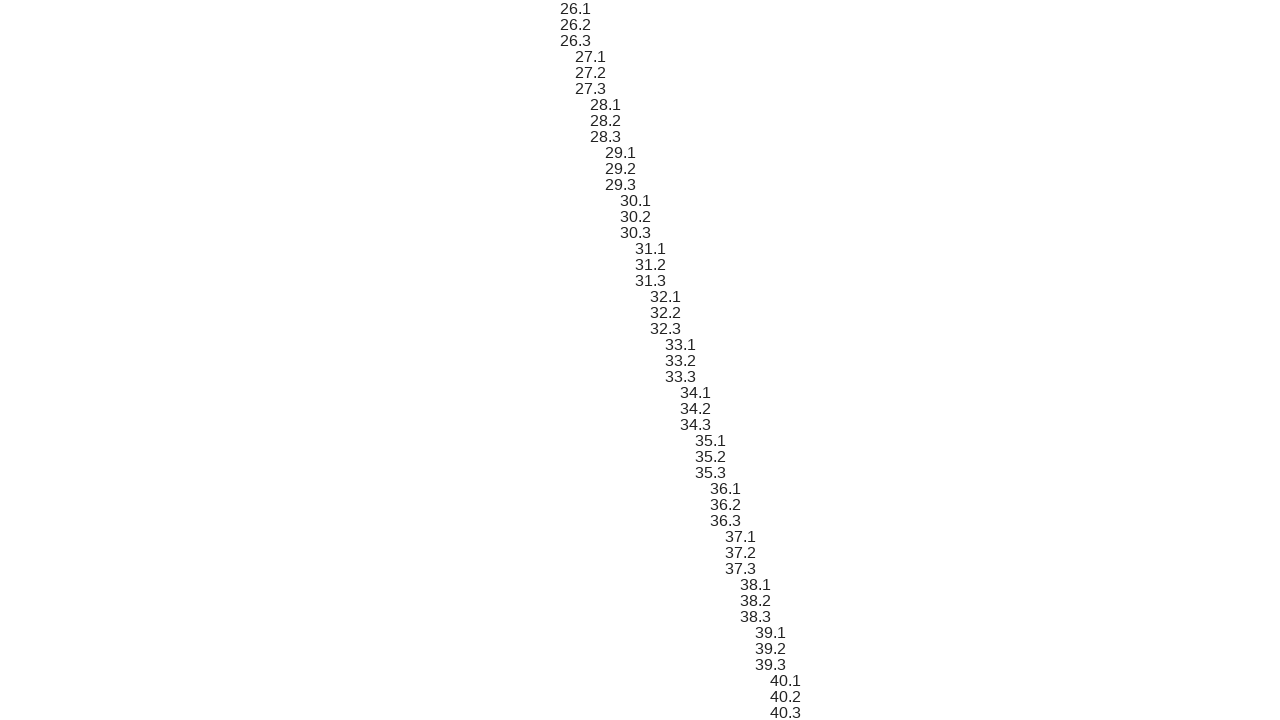

Verified sibling element 75 text content matches expected format '26.1'
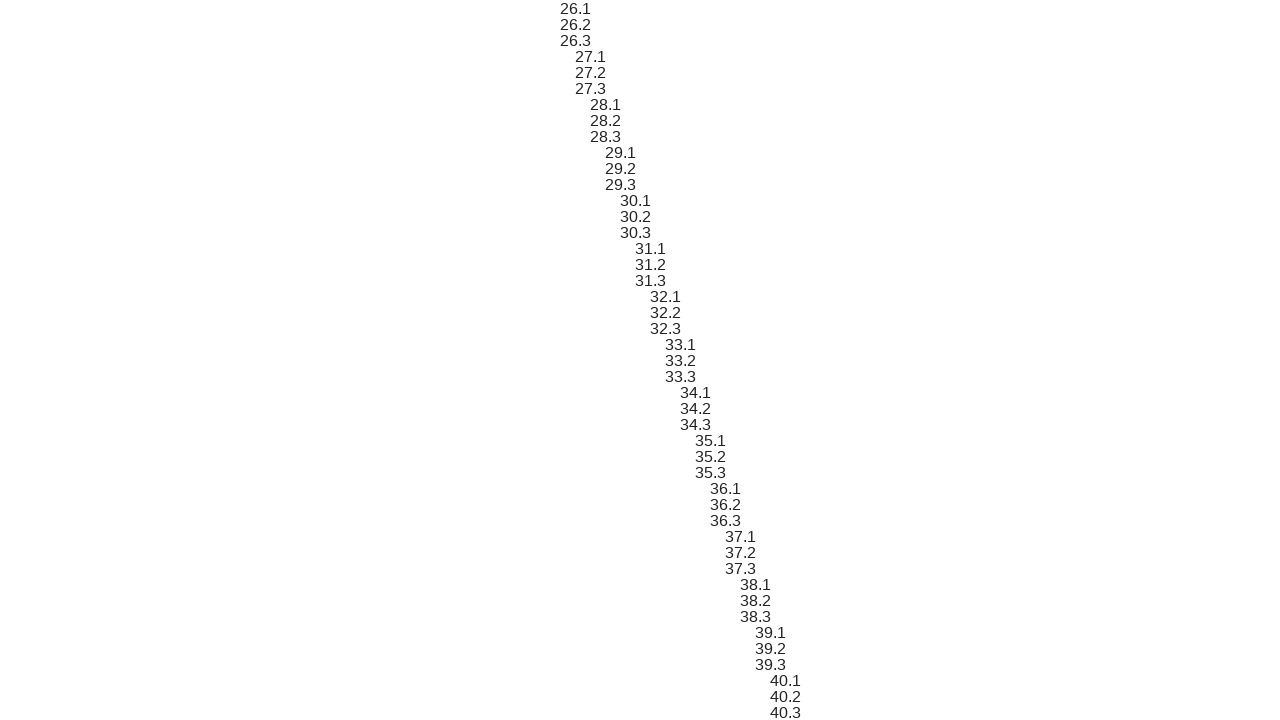

Scrolled sibling element 76 into view
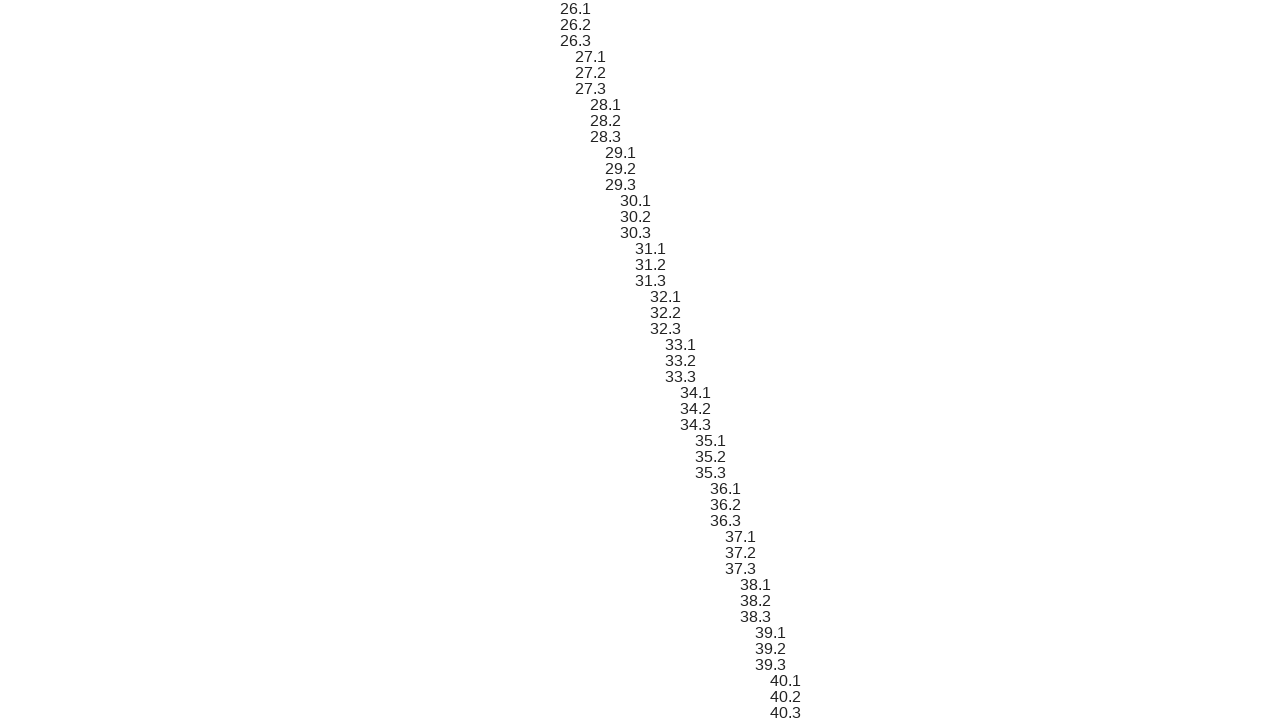

Verified sibling element 76 text content matches expected format '26.2'
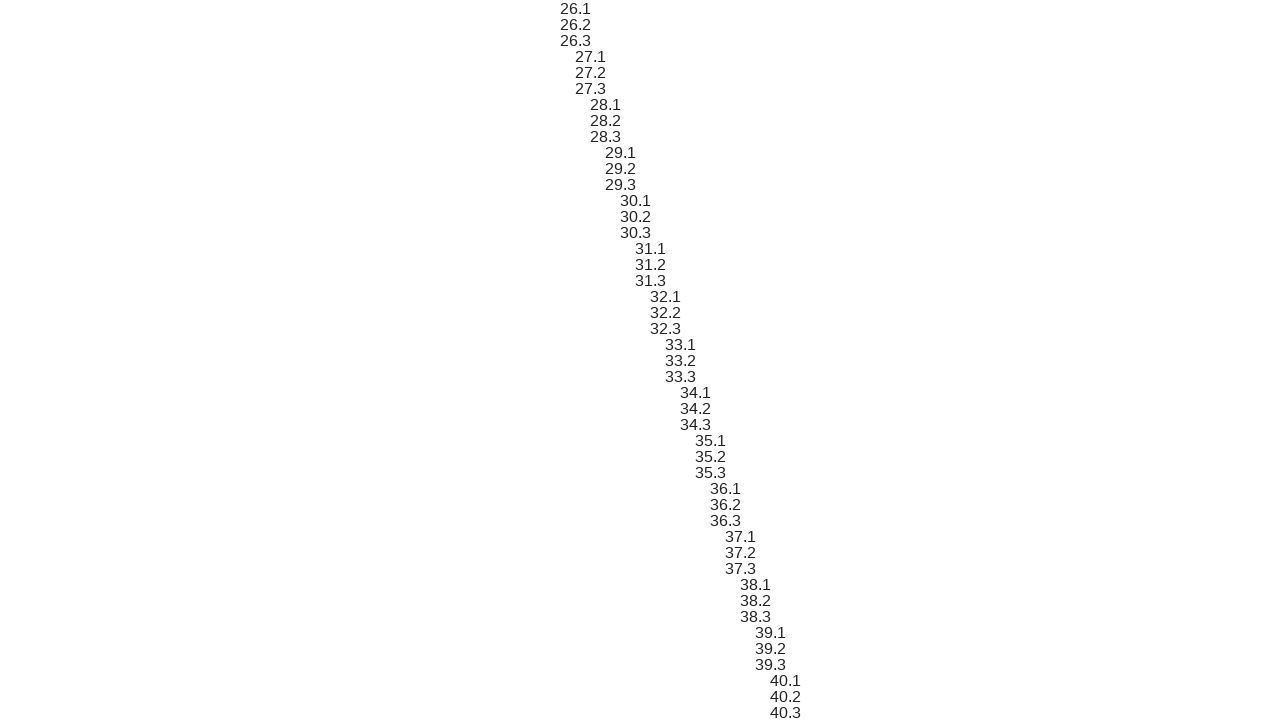

Scrolled sibling element 77 into view
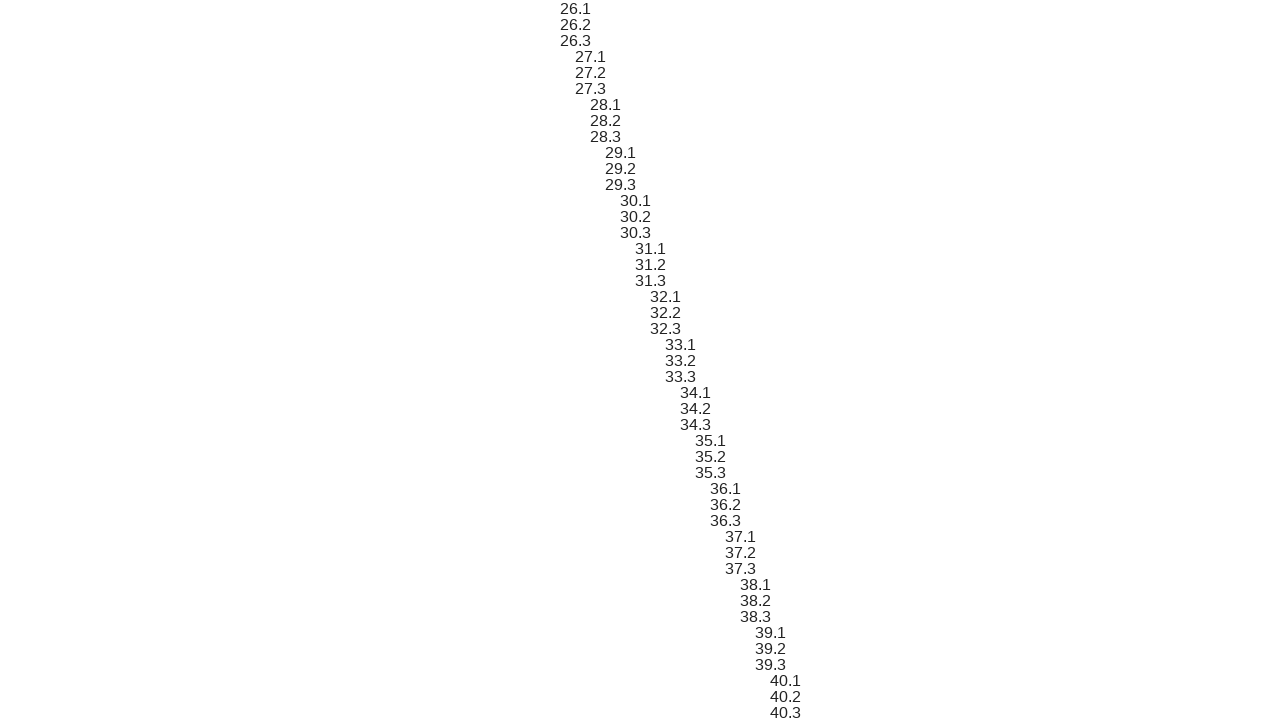

Verified sibling element 77 text content matches expected format '26.3'
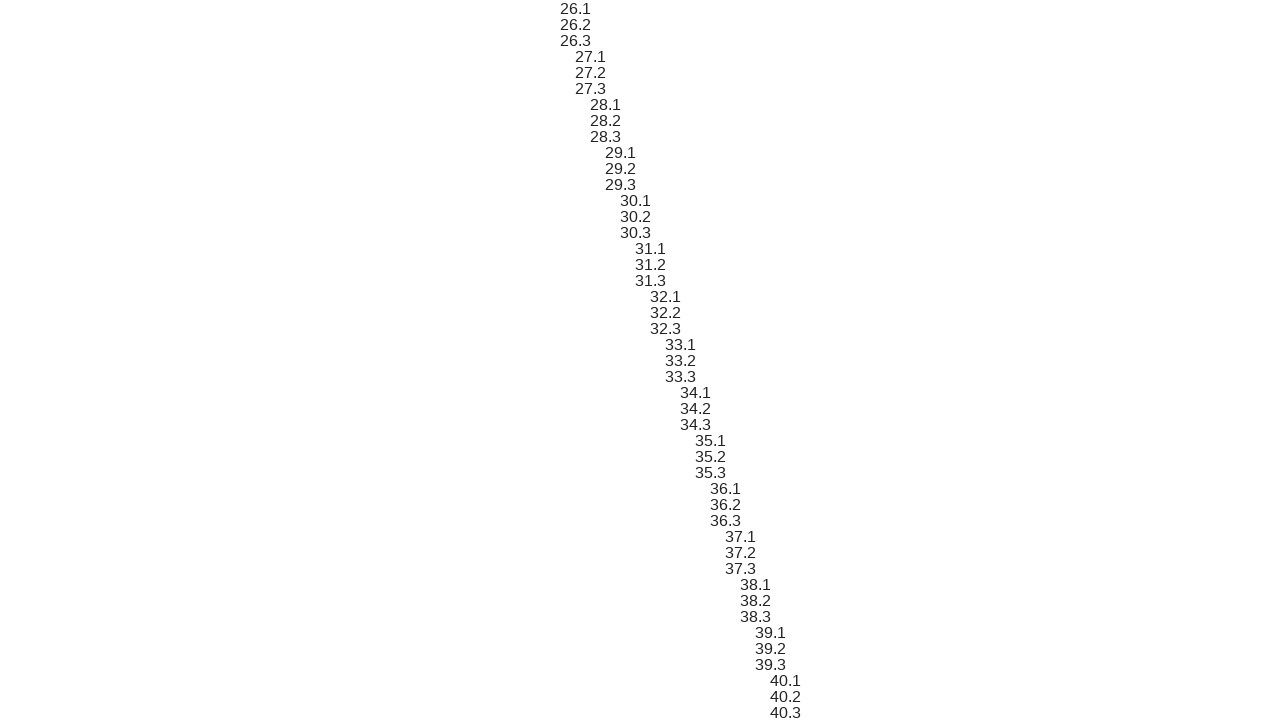

Scrolled sibling element 78 into view
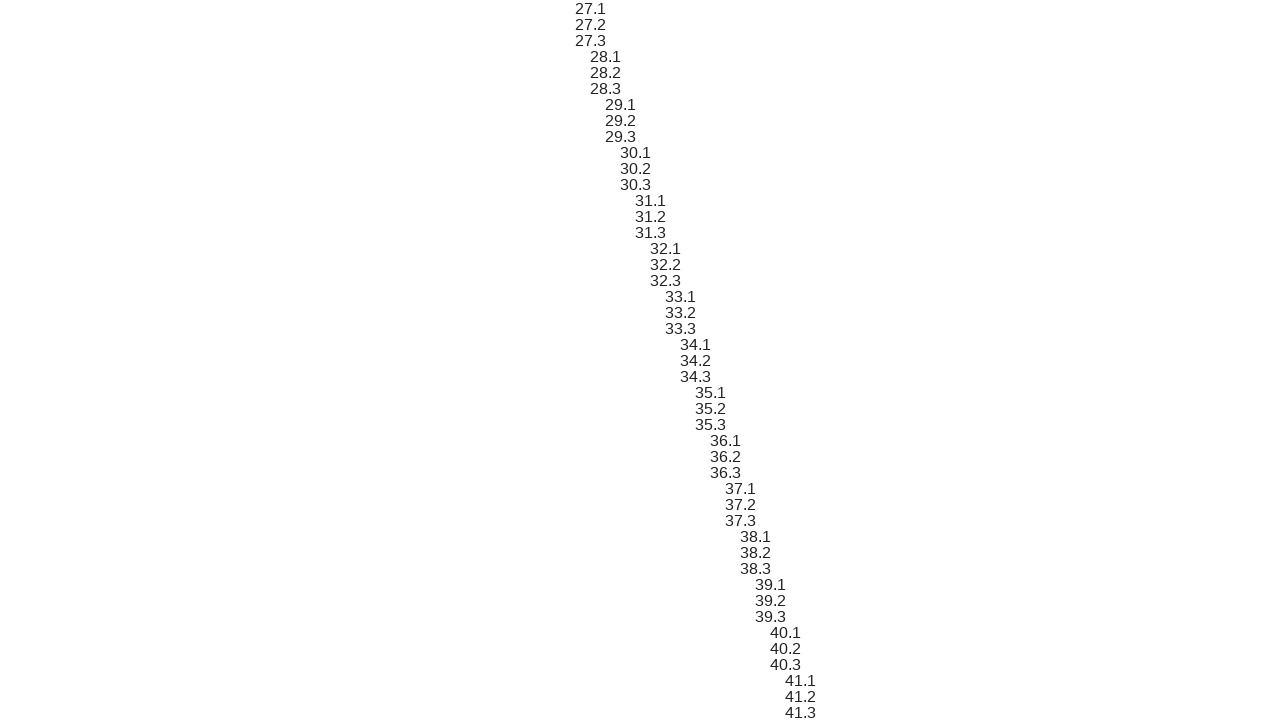

Verified sibling element 78 text content matches expected format '27.1'
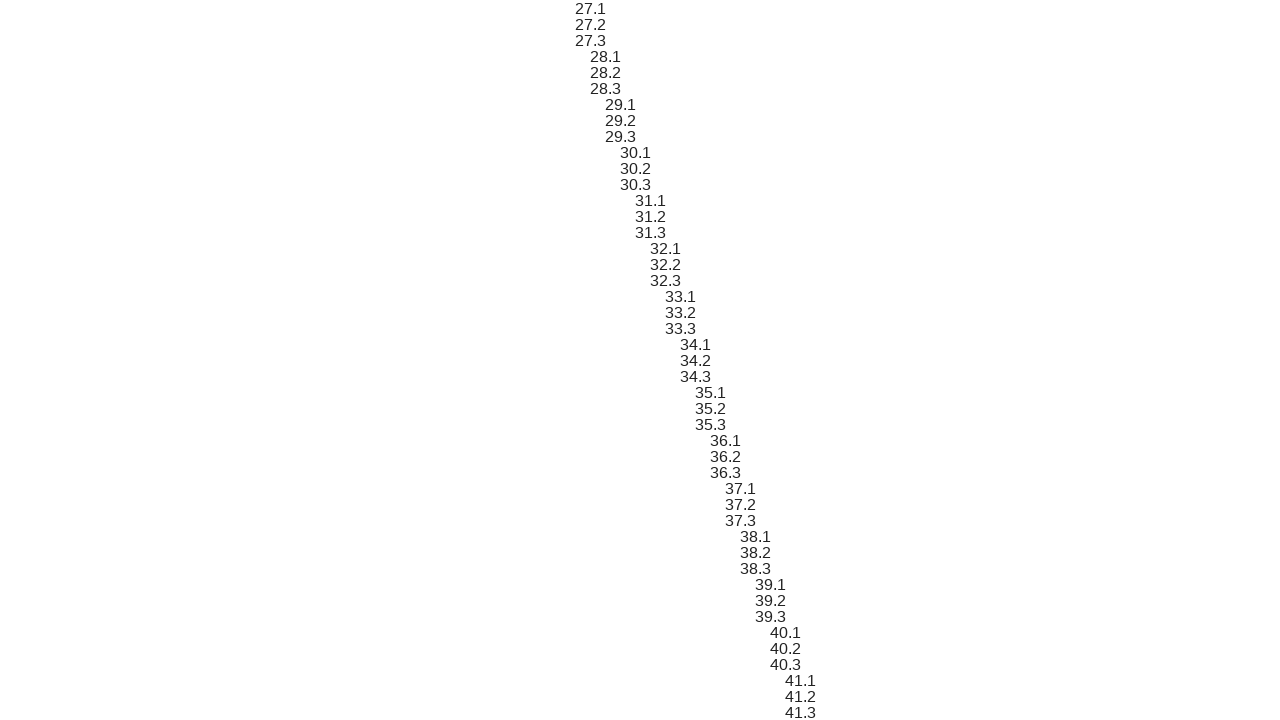

Scrolled sibling element 79 into view
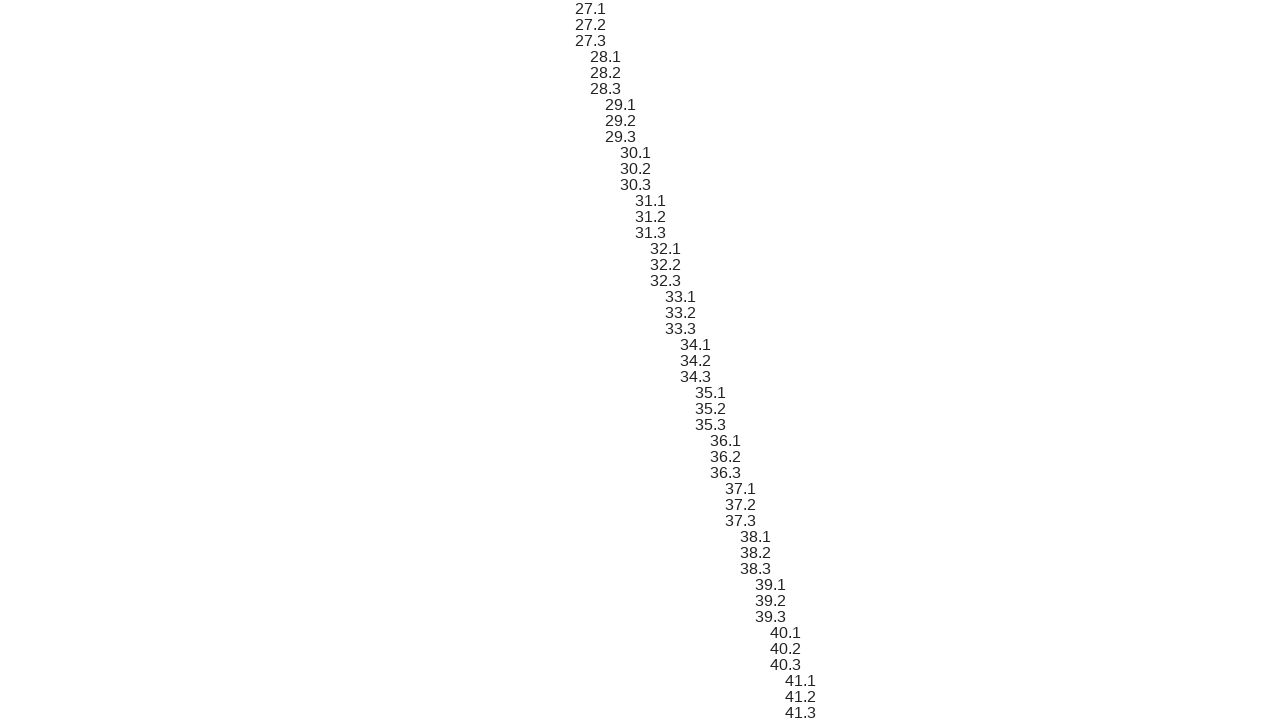

Verified sibling element 79 text content matches expected format '27.2'
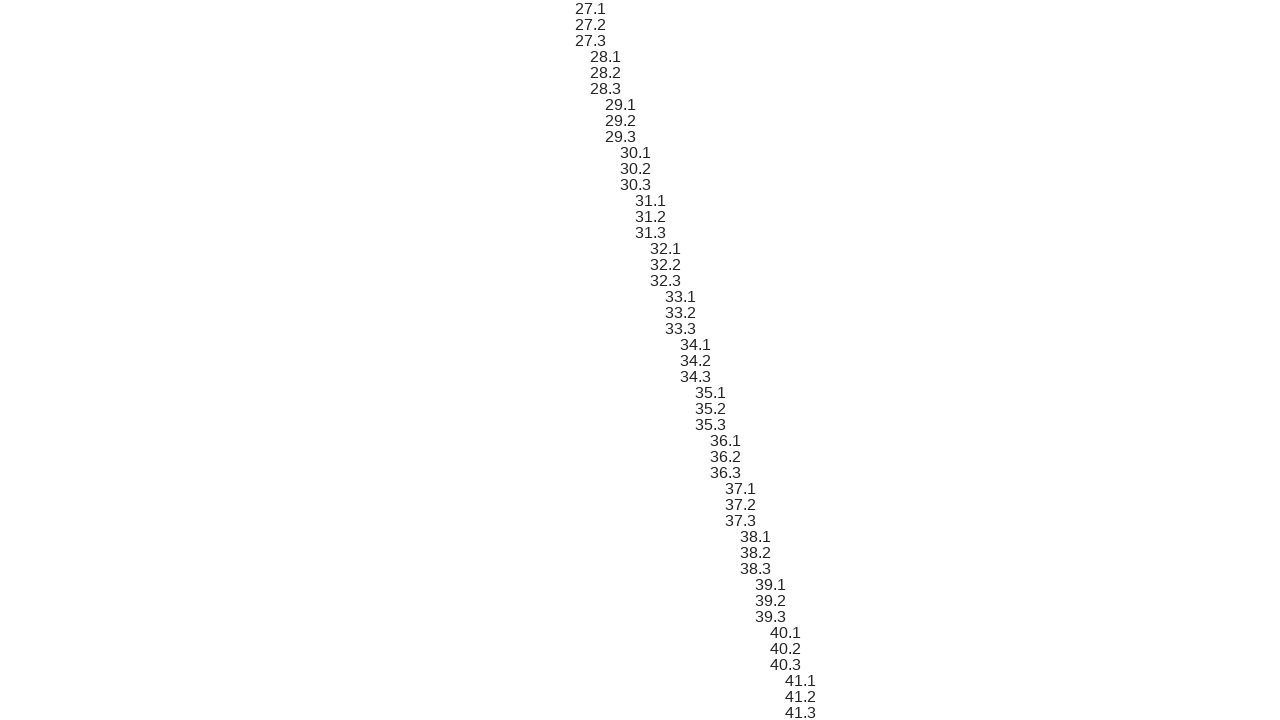

Scrolled sibling element 80 into view
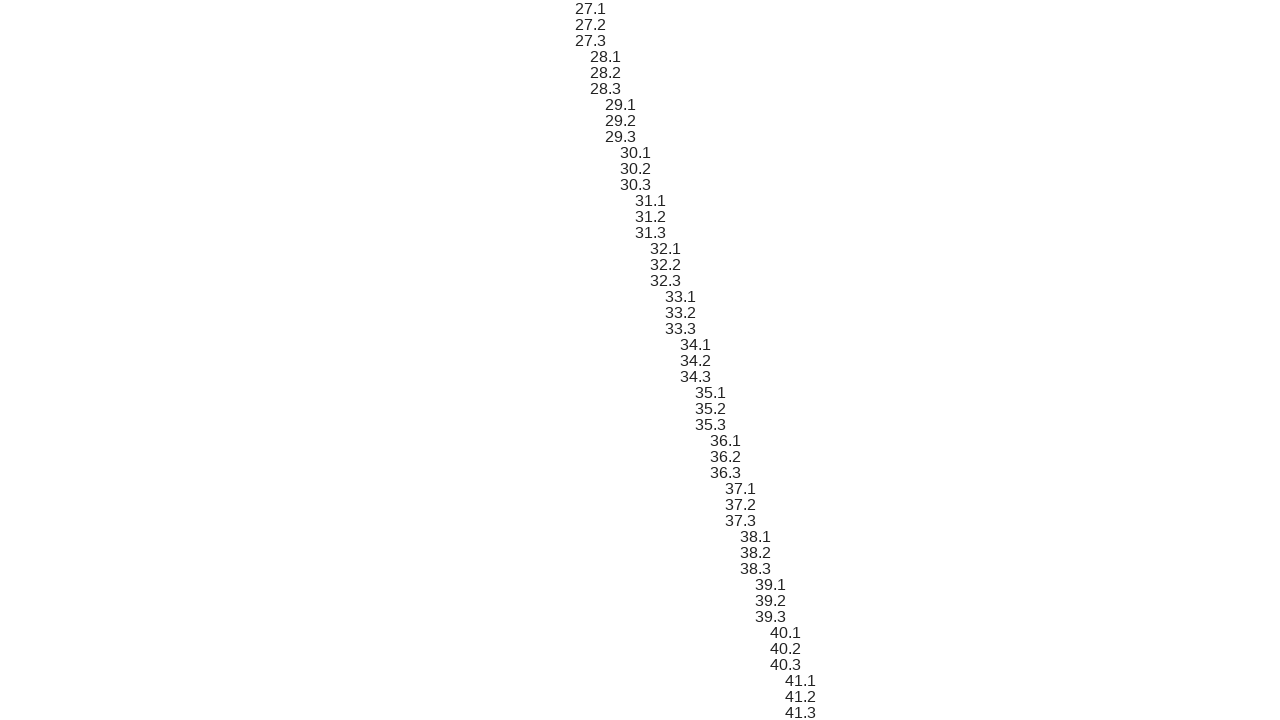

Verified sibling element 80 text content matches expected format '27.3'
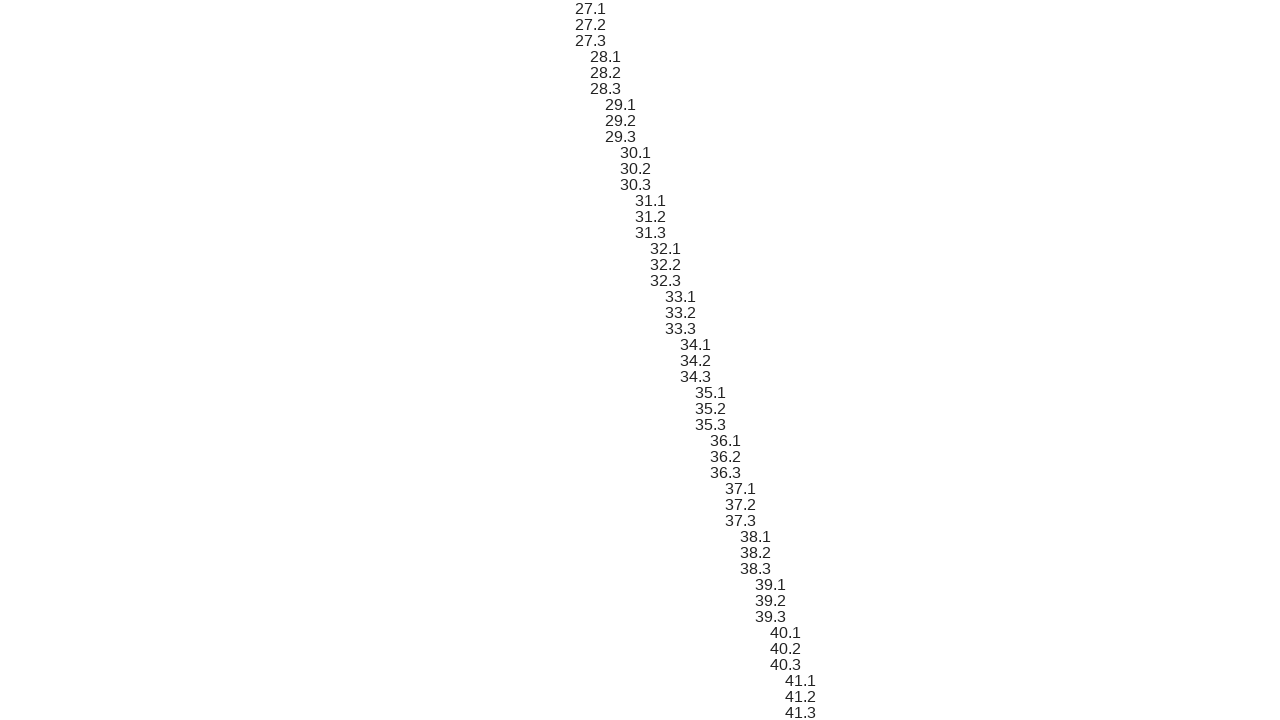

Scrolled sibling element 81 into view
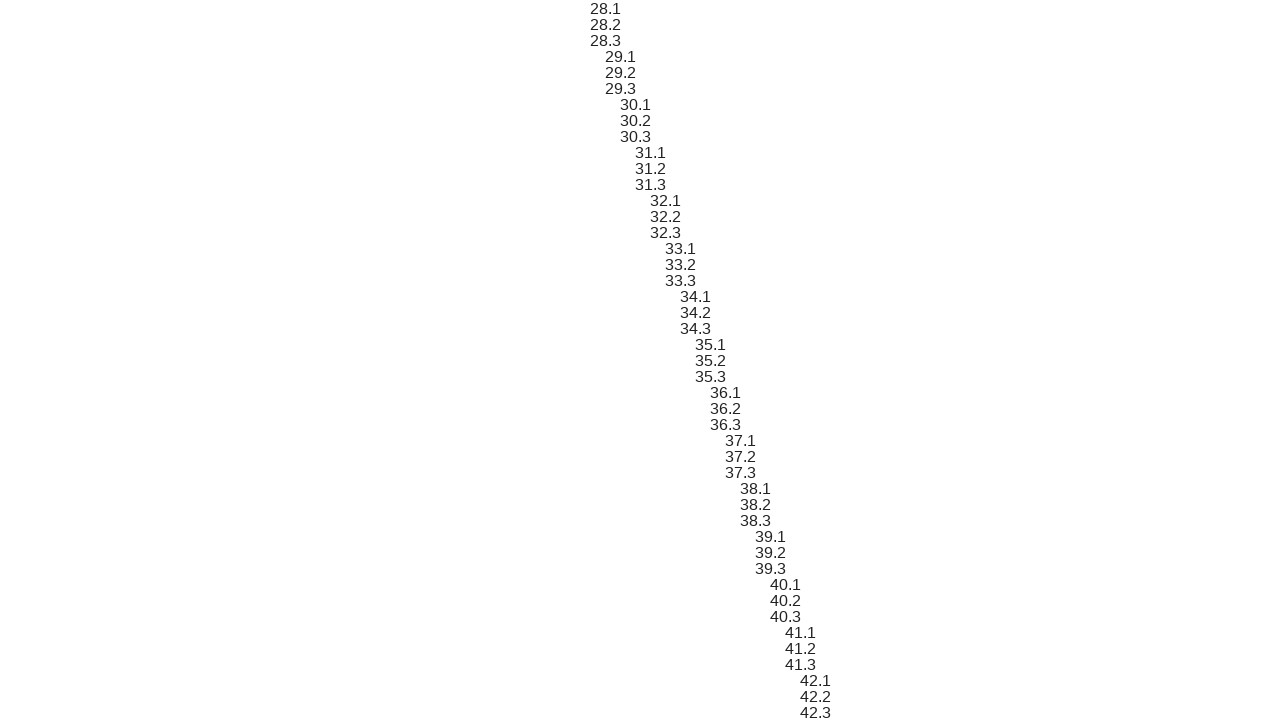

Verified sibling element 81 text content matches expected format '28.1'
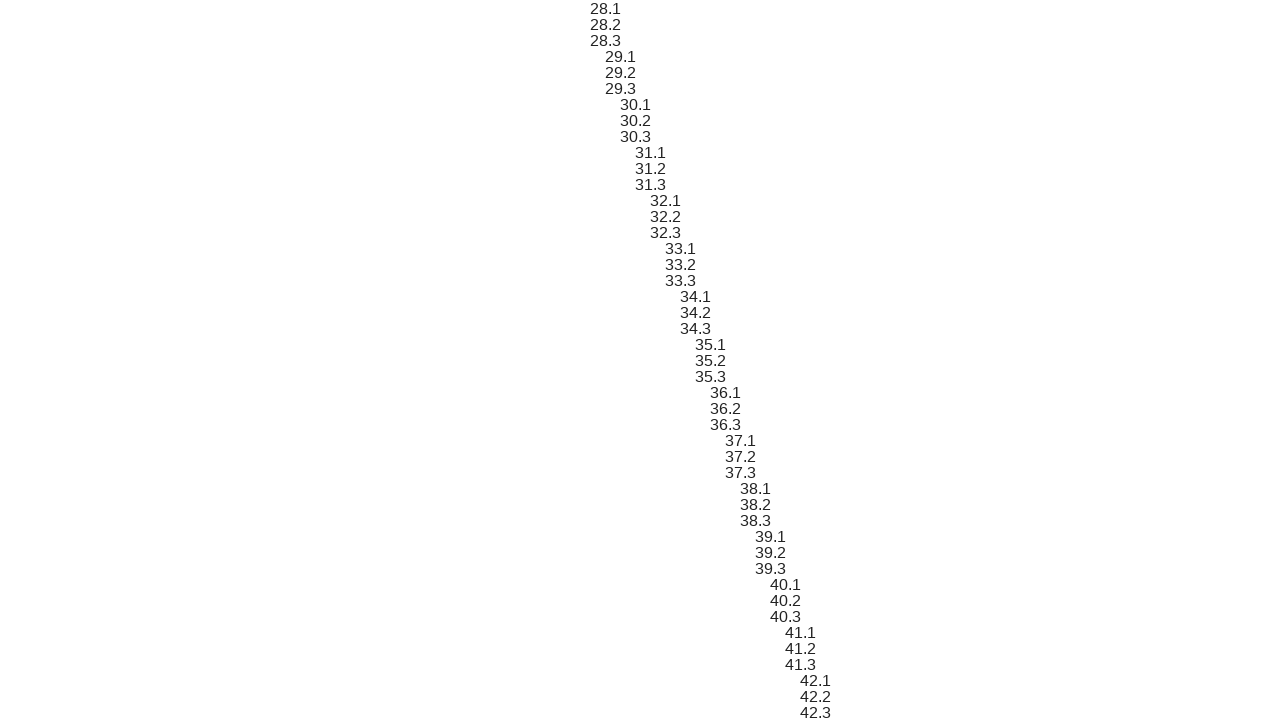

Scrolled sibling element 82 into view
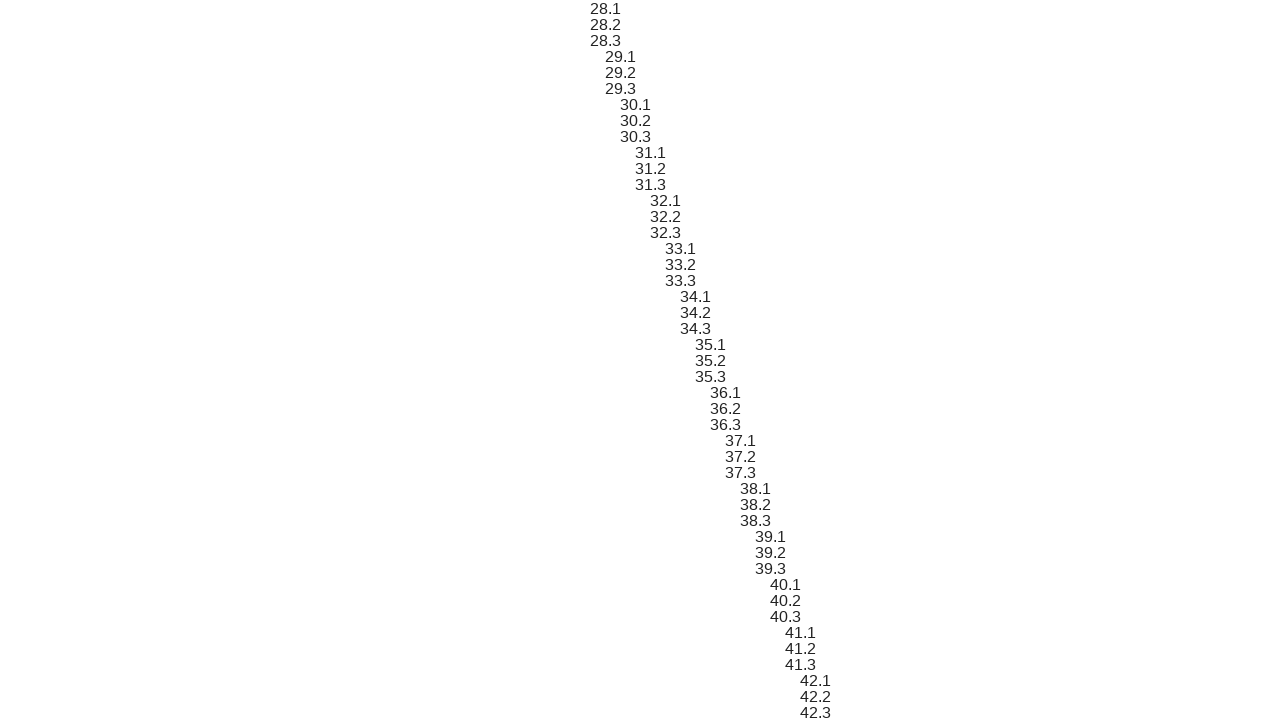

Verified sibling element 82 text content matches expected format '28.2'
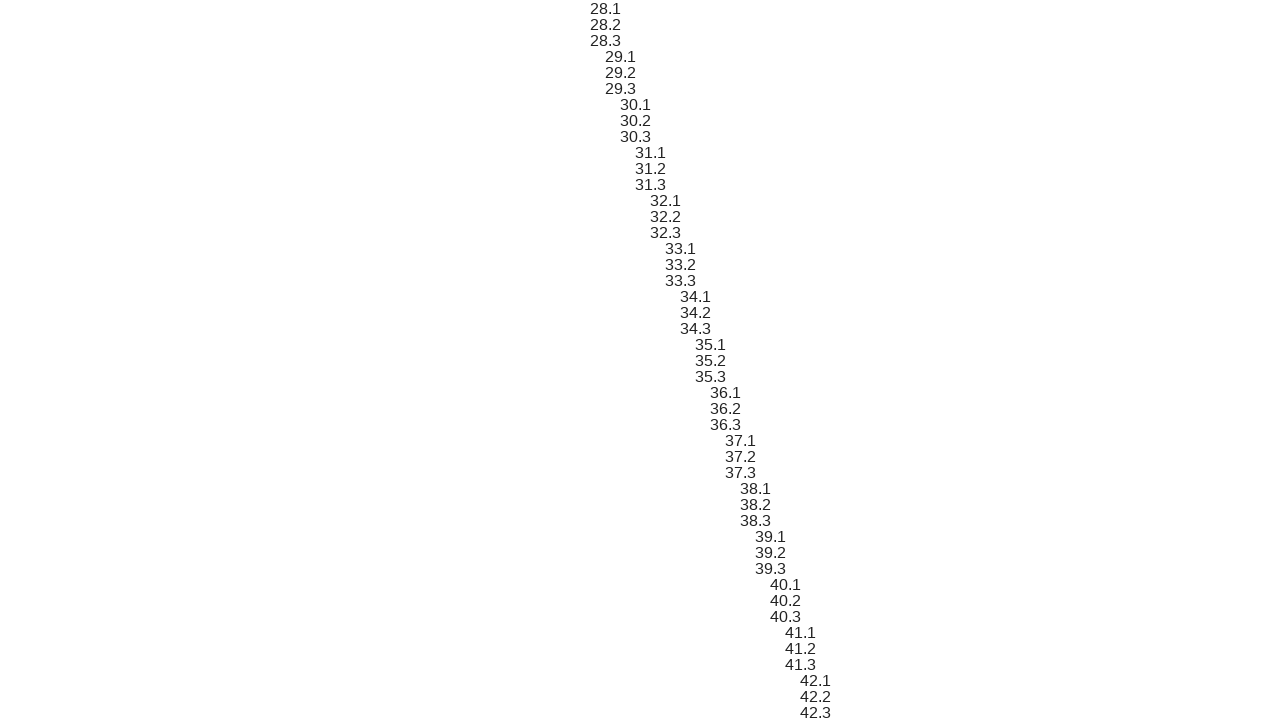

Scrolled sibling element 83 into view
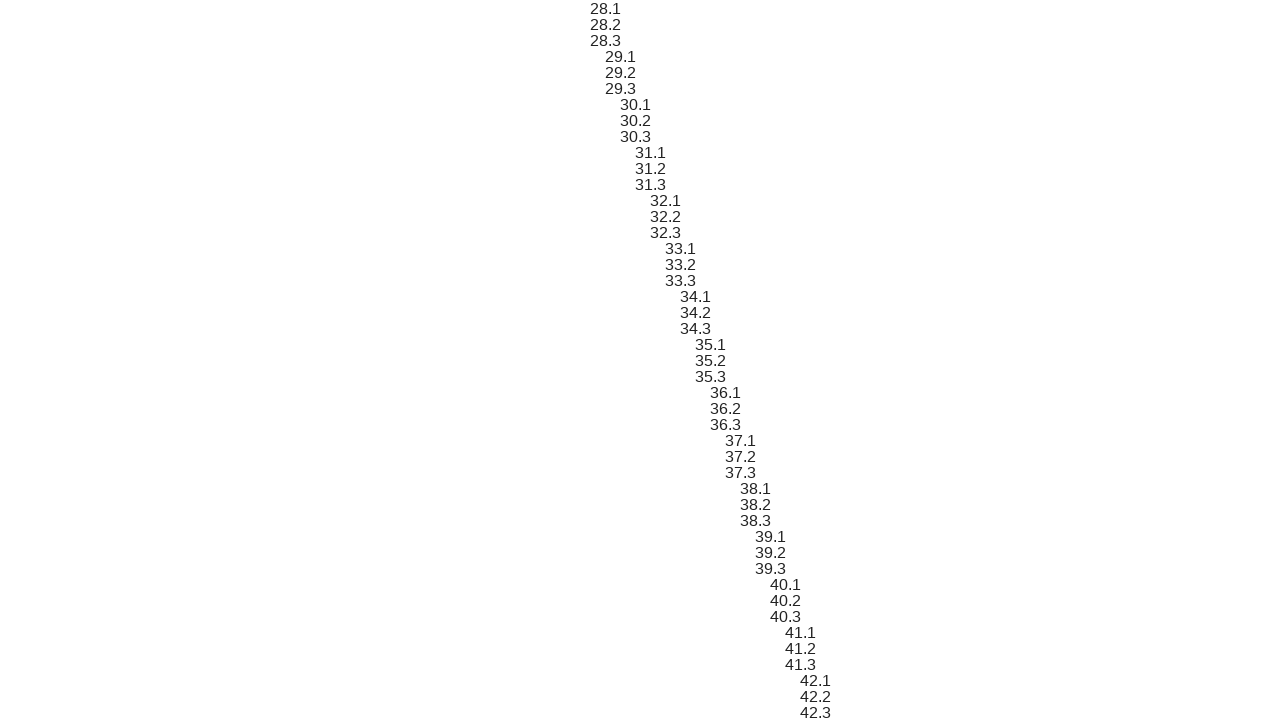

Verified sibling element 83 text content matches expected format '28.3'
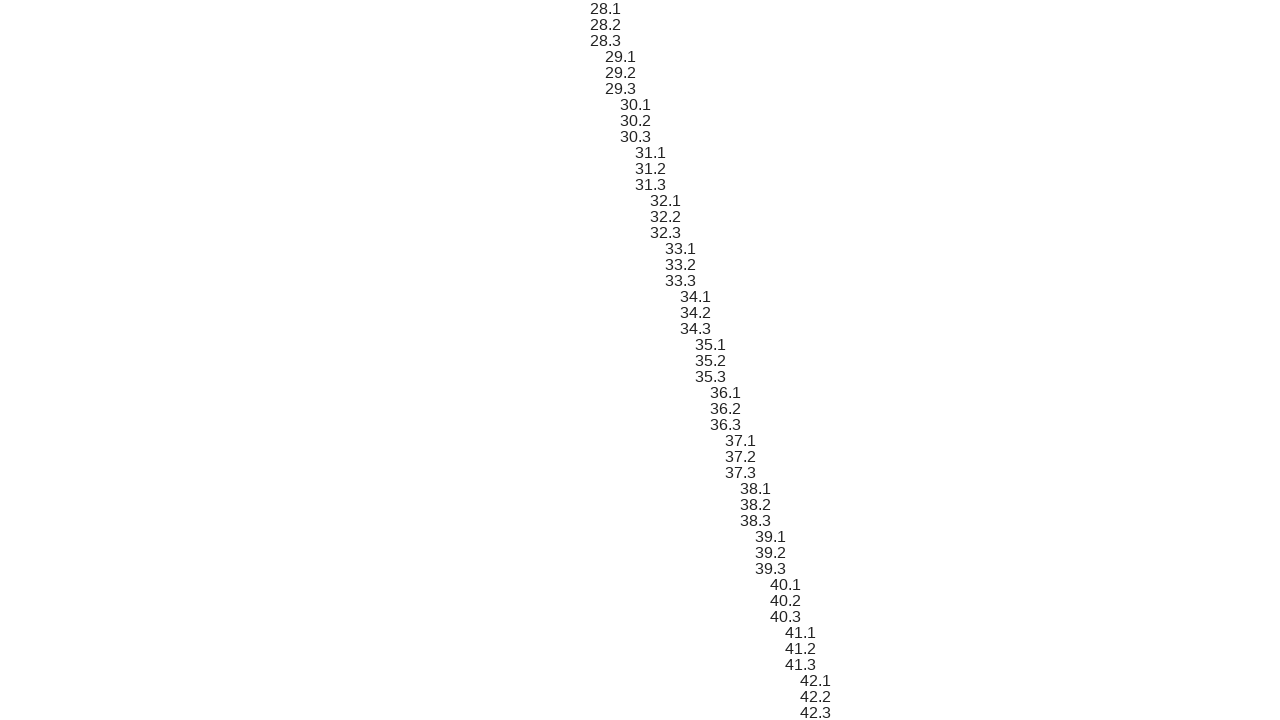

Scrolled sibling element 84 into view
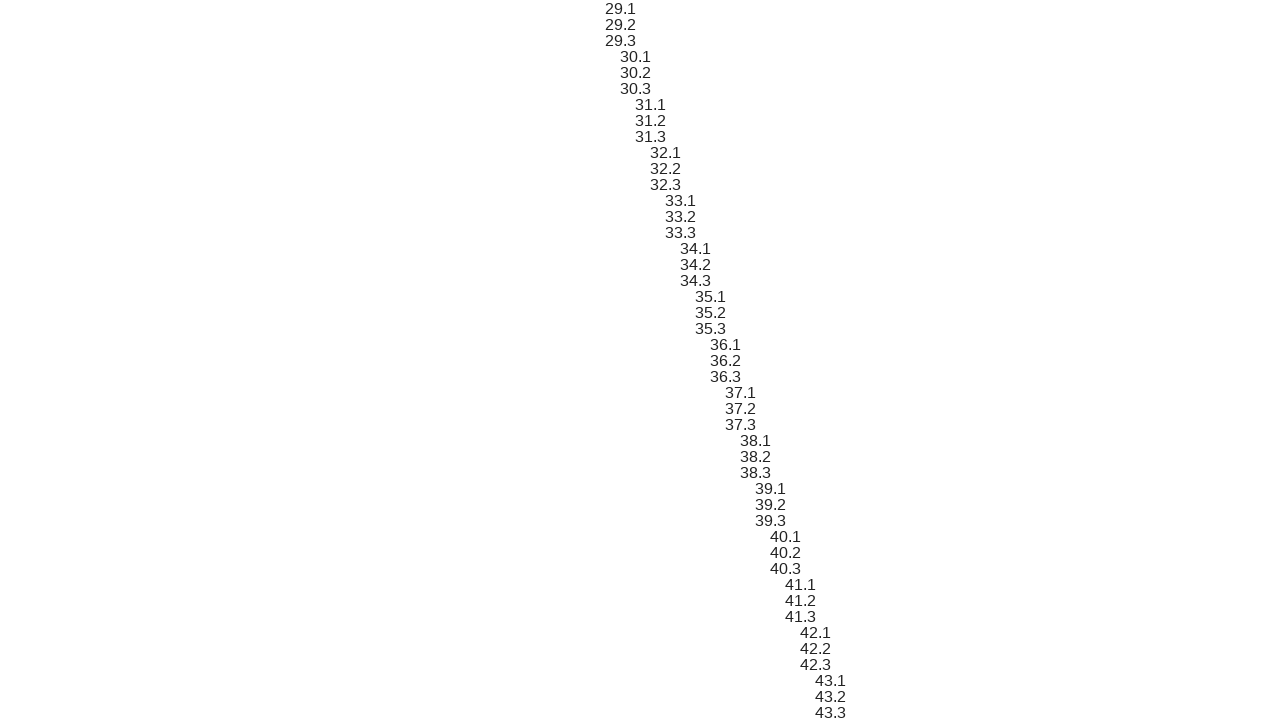

Verified sibling element 84 text content matches expected format '29.1'
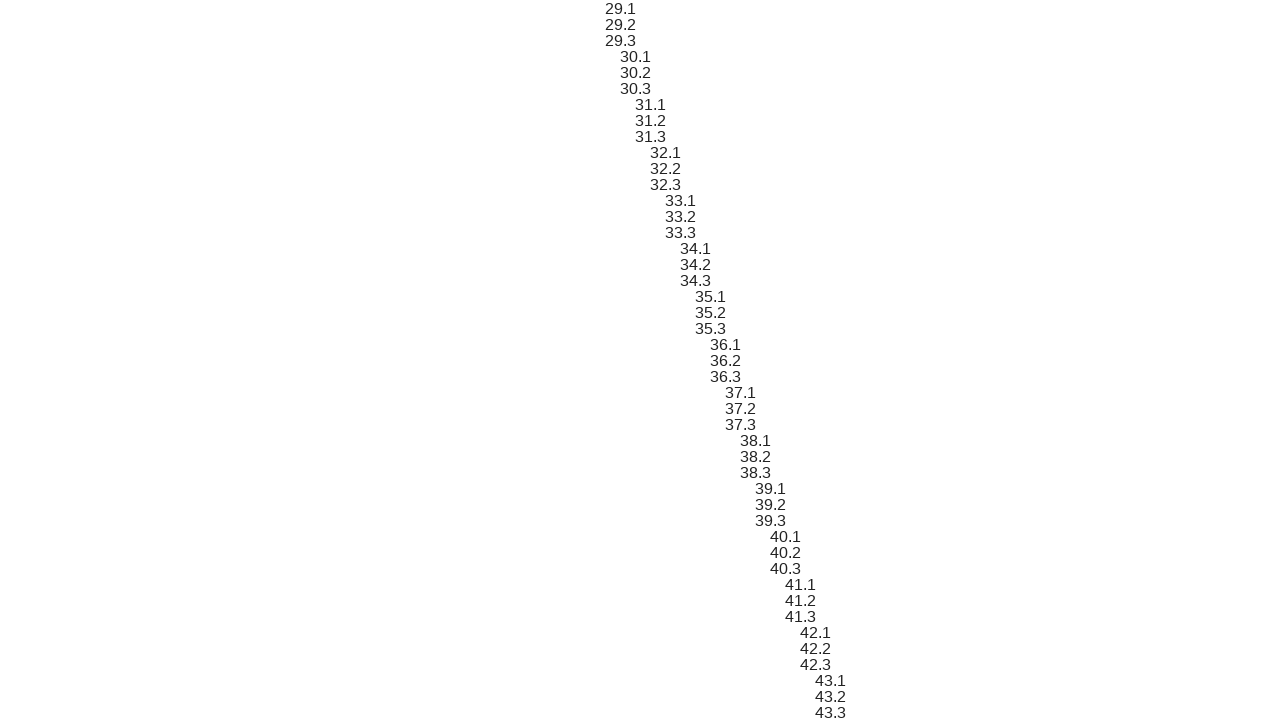

Scrolled sibling element 85 into view
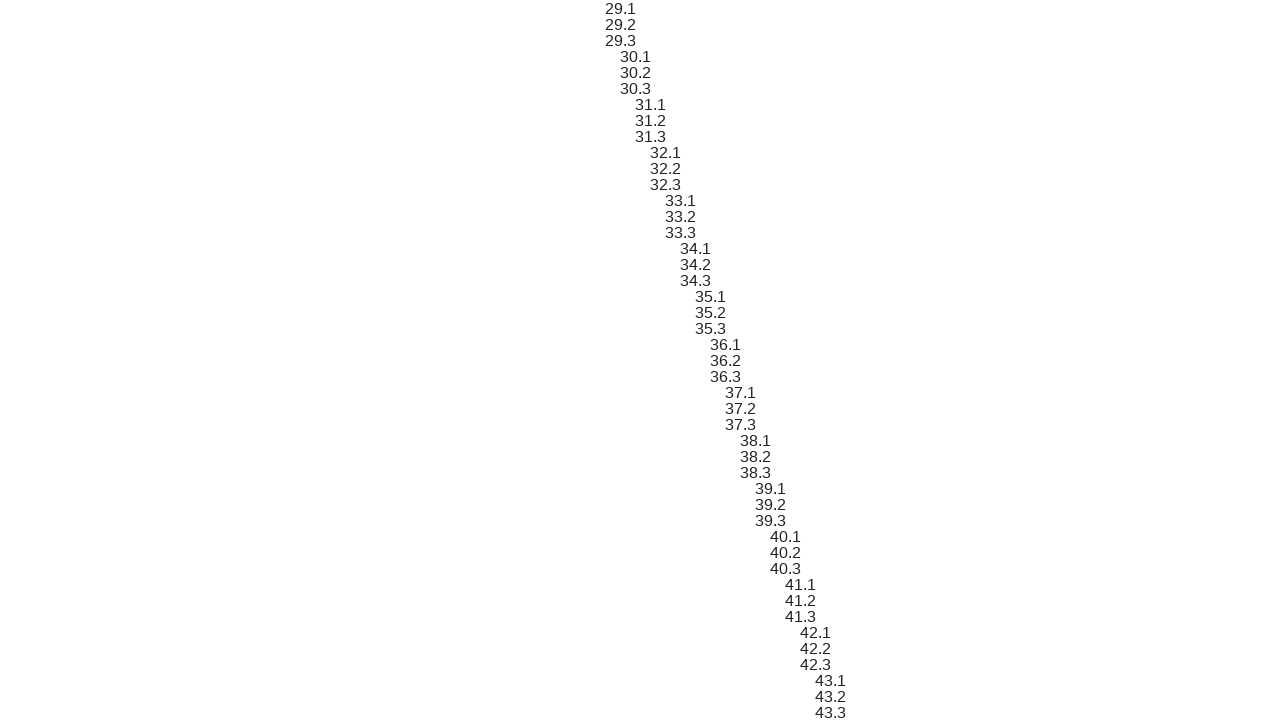

Verified sibling element 85 text content matches expected format '29.2'
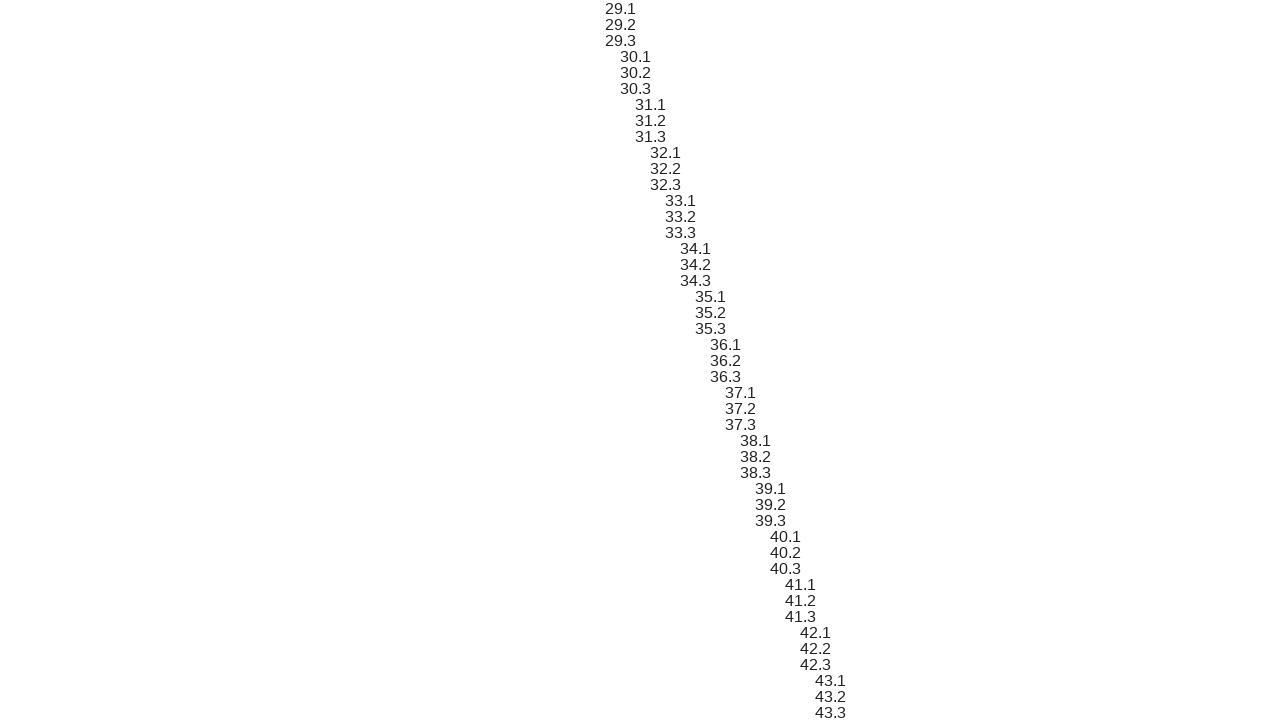

Scrolled sibling element 86 into view
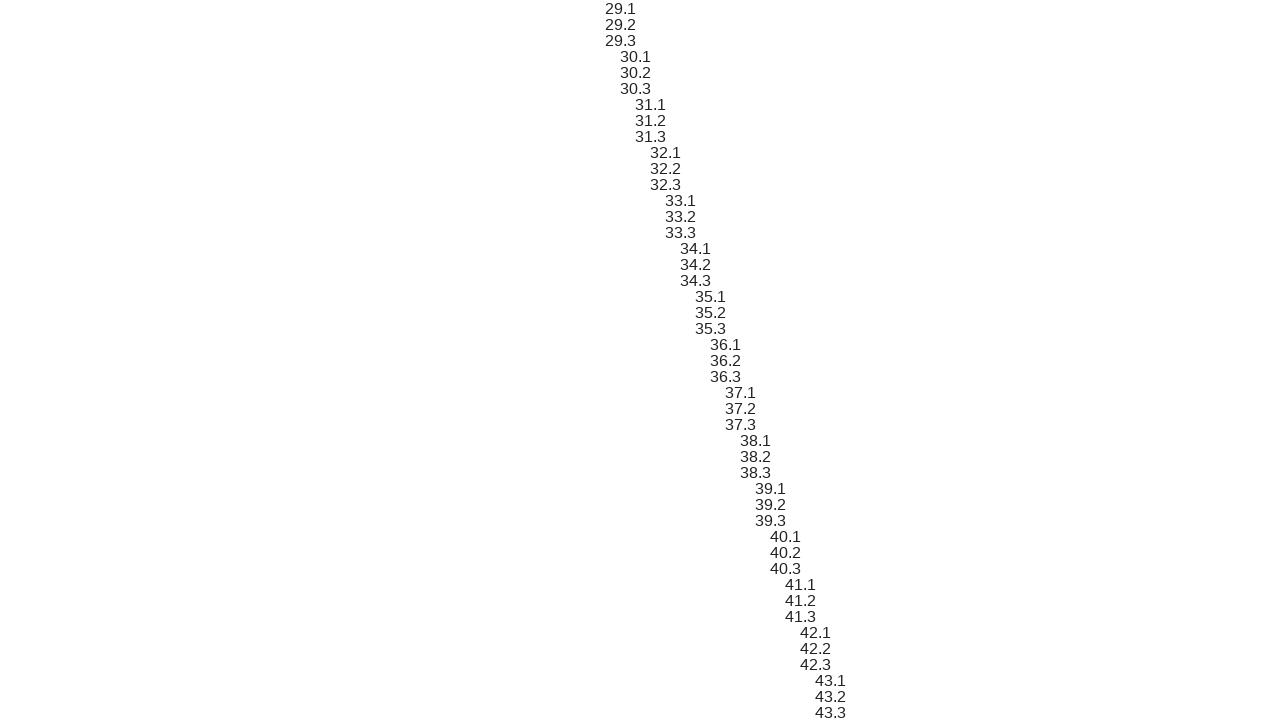

Verified sibling element 86 text content matches expected format '29.3'
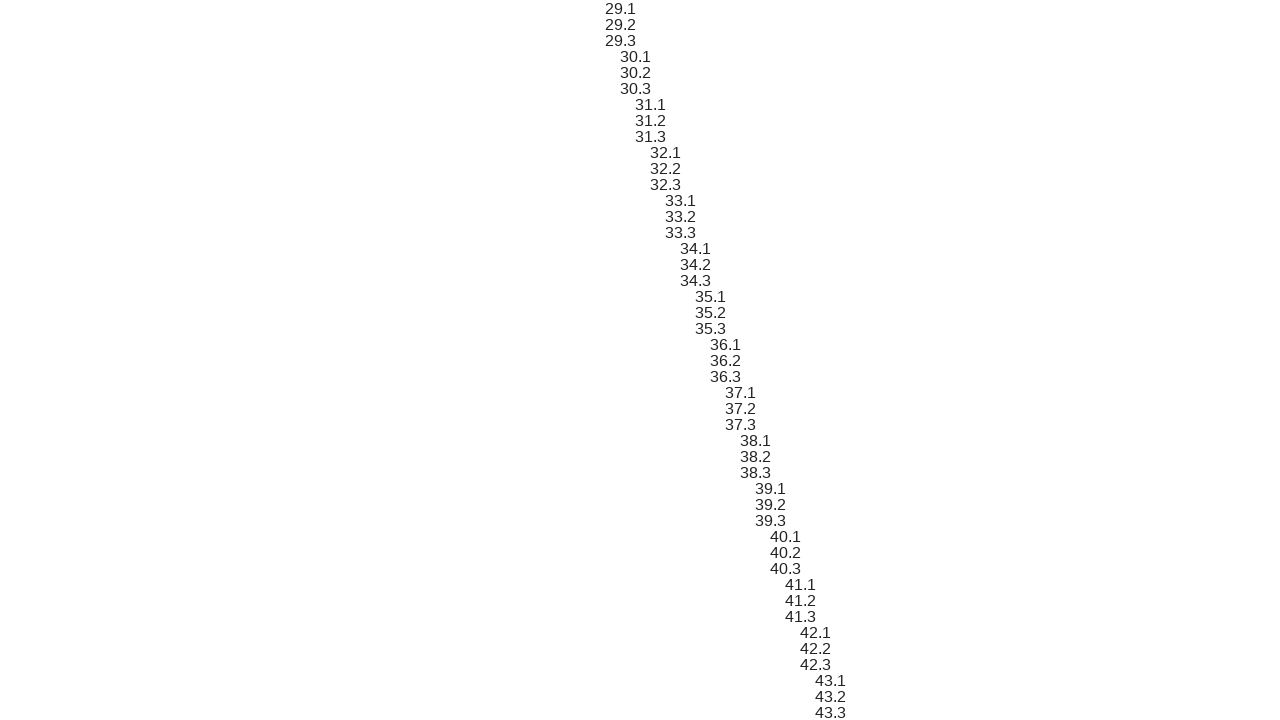

Scrolled sibling element 87 into view
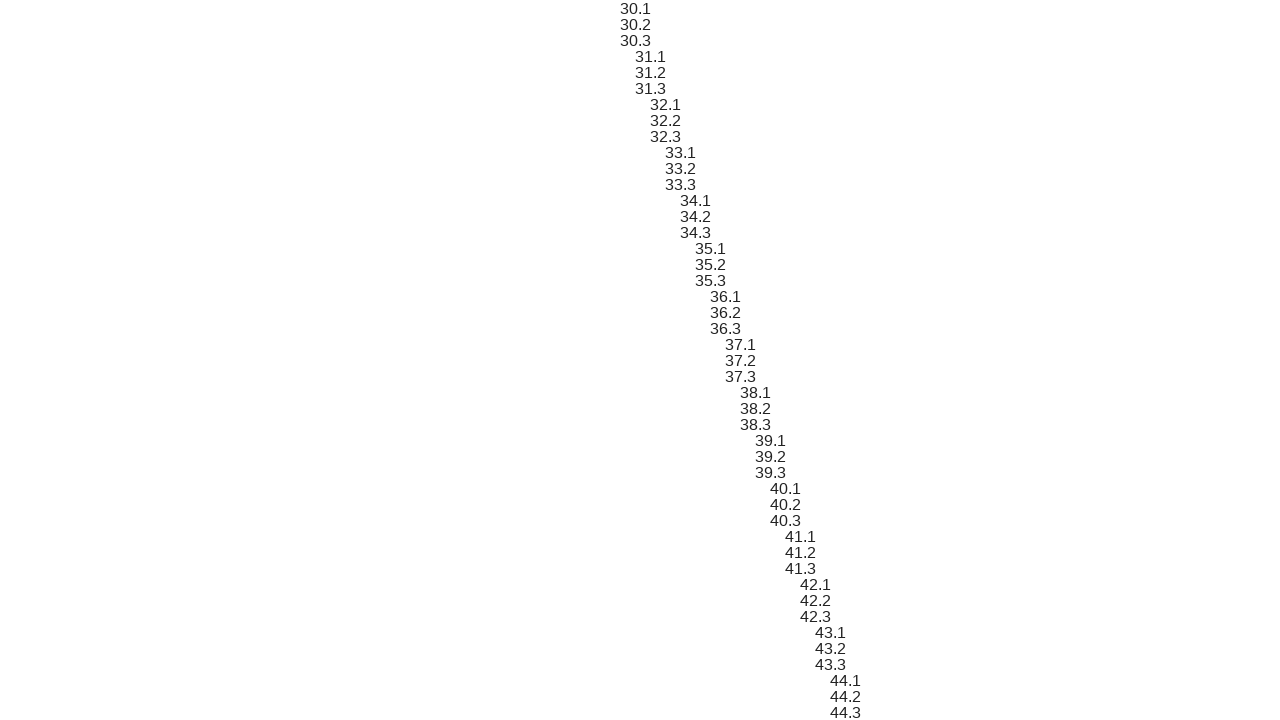

Verified sibling element 87 text content matches expected format '30.1'
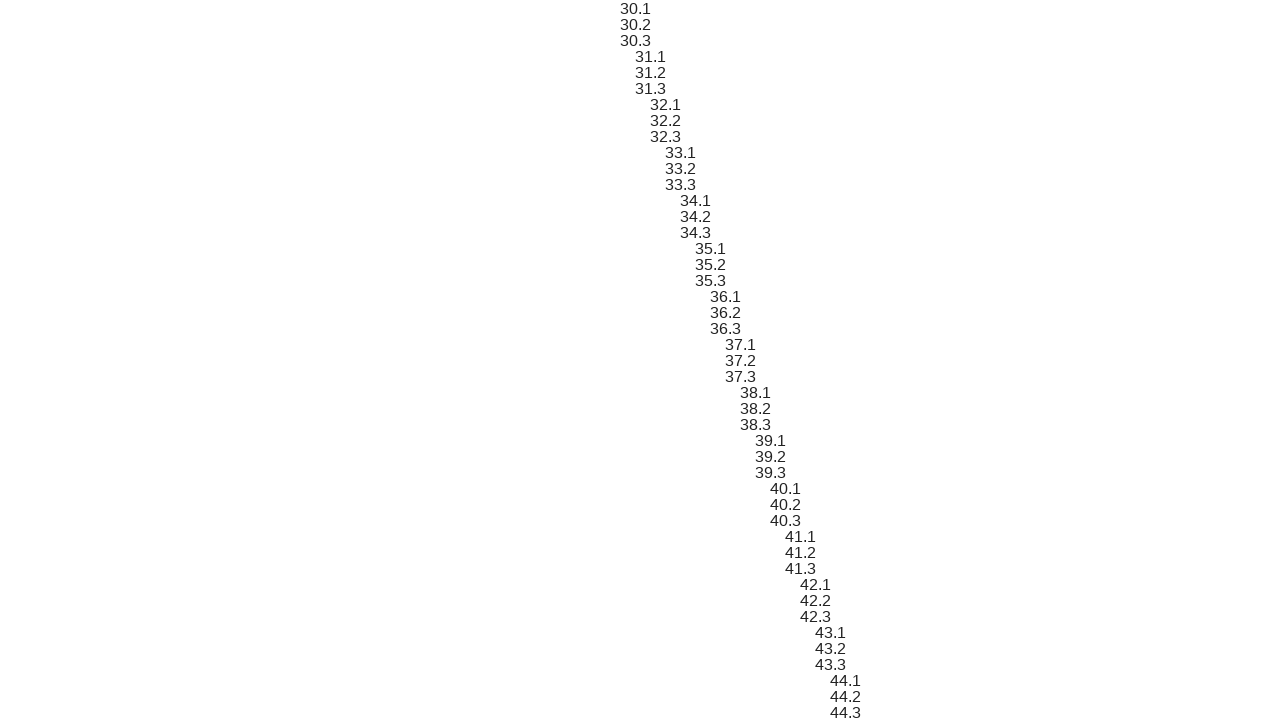

Scrolled sibling element 88 into view
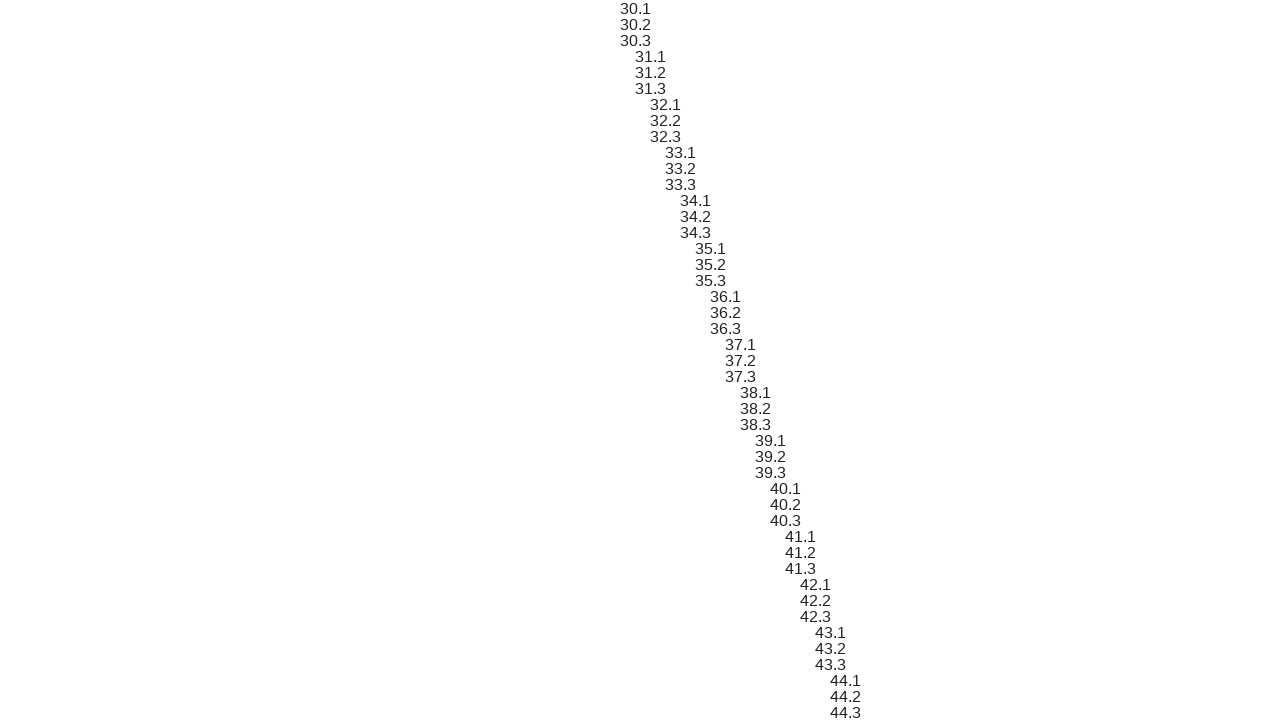

Verified sibling element 88 text content matches expected format '30.2'
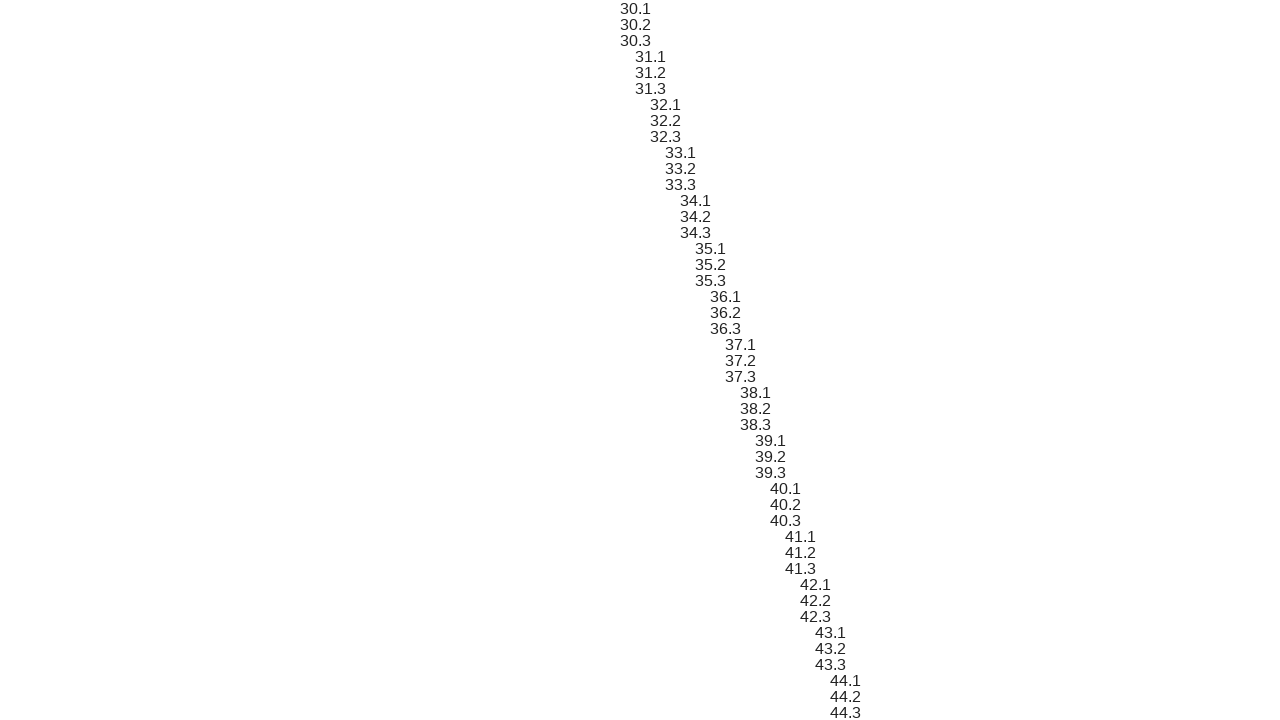

Scrolled sibling element 89 into view
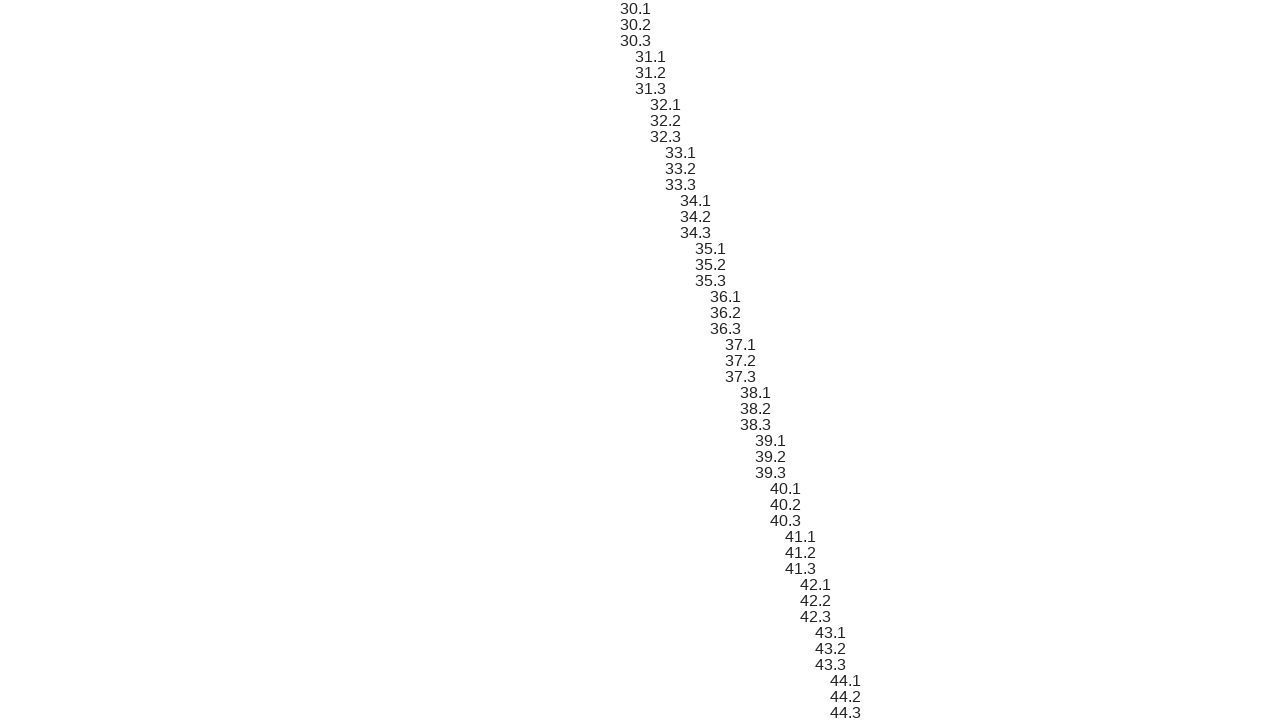

Verified sibling element 89 text content matches expected format '30.3'
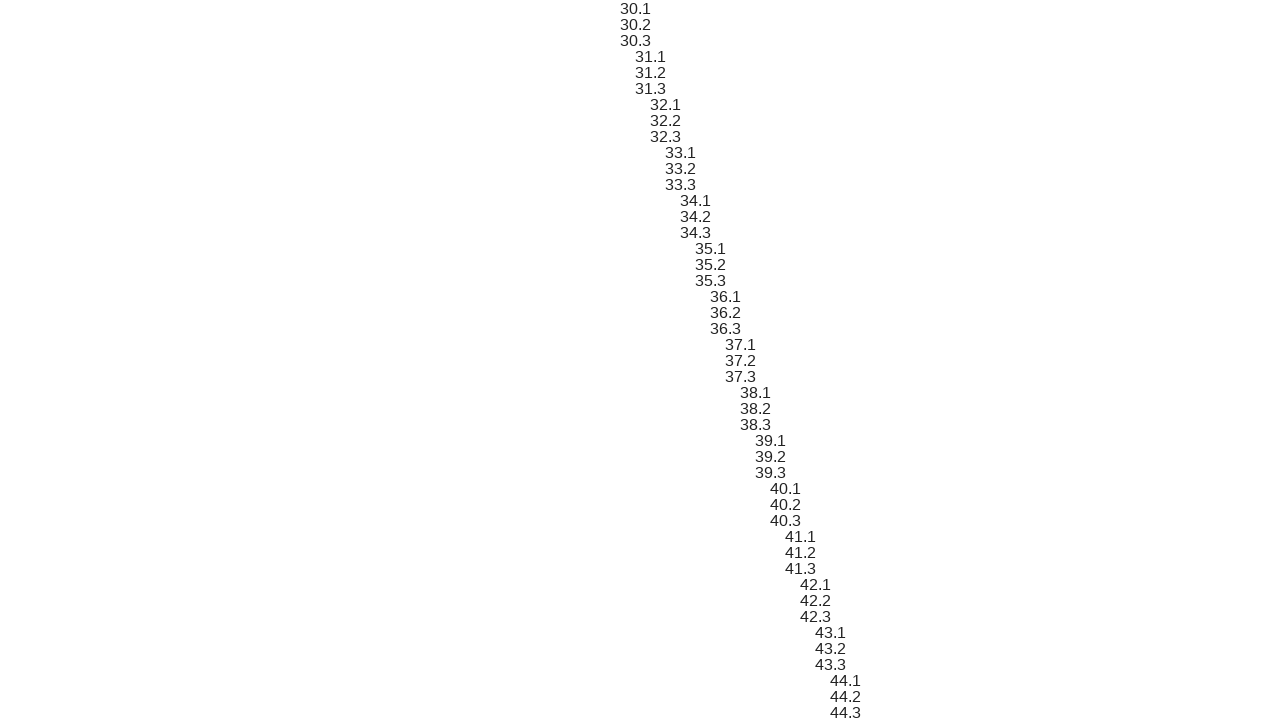

Scrolled sibling element 90 into view
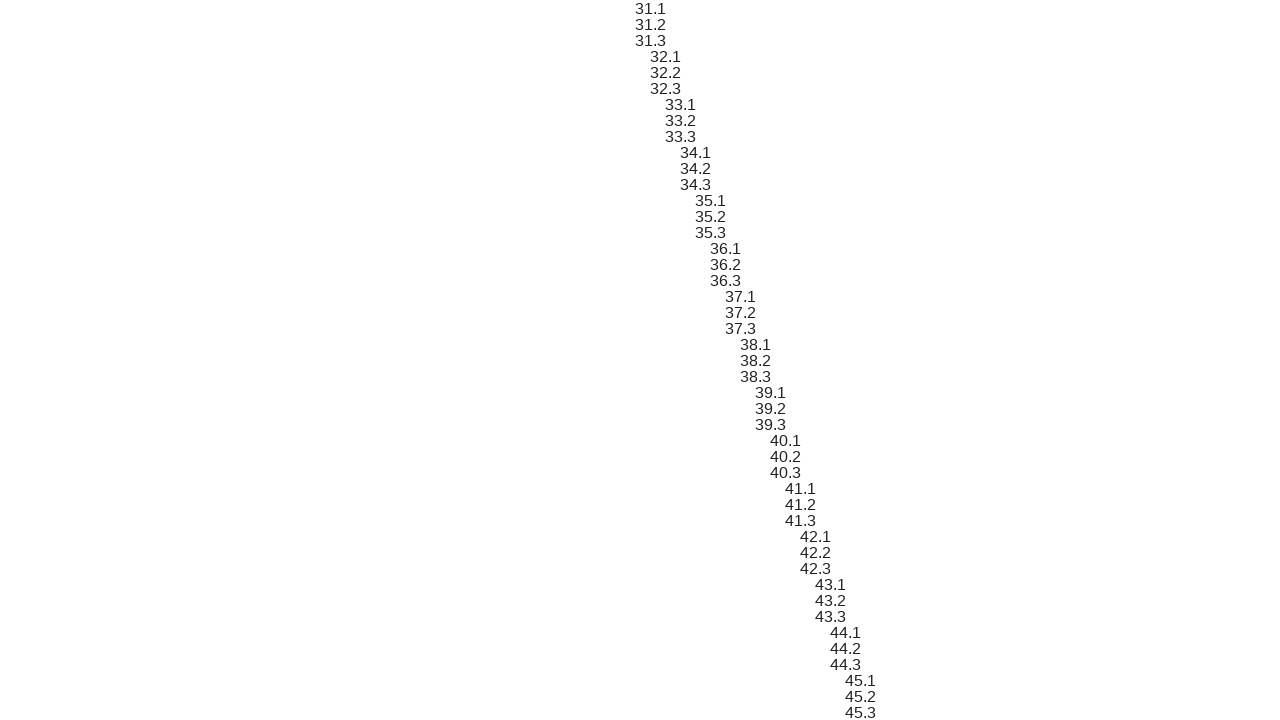

Verified sibling element 90 text content matches expected format '31.1'
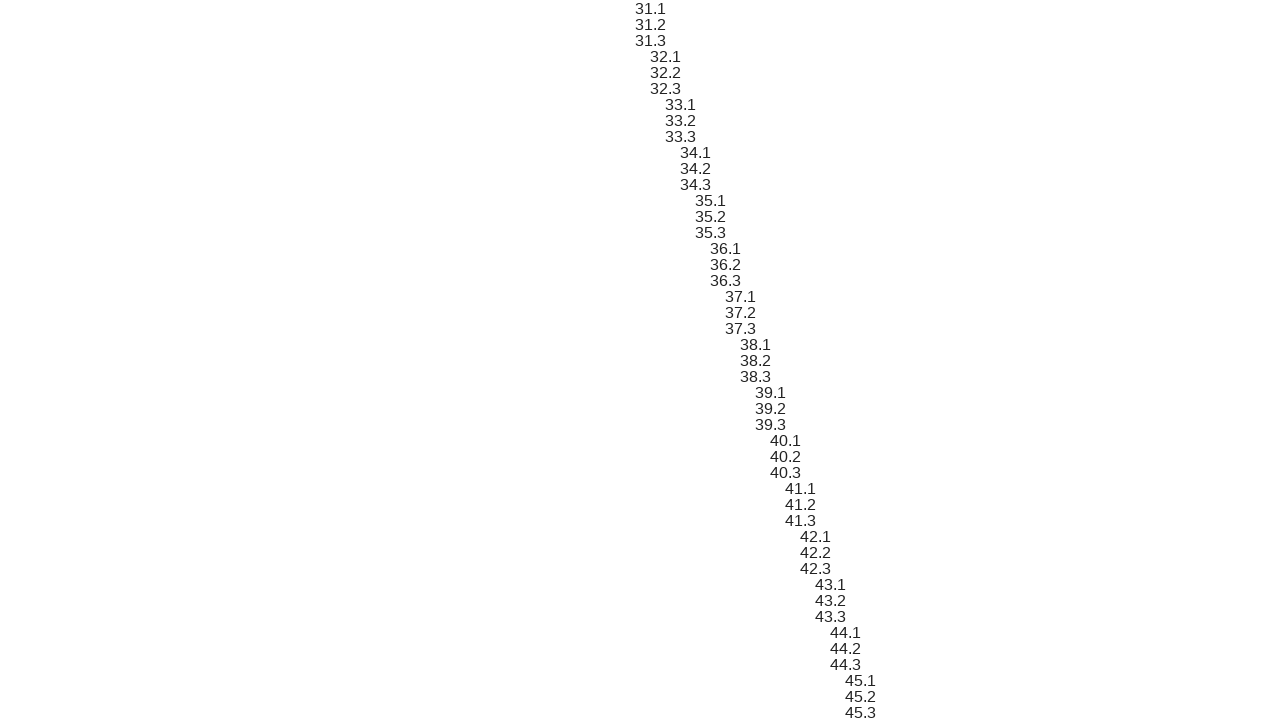

Scrolled sibling element 91 into view
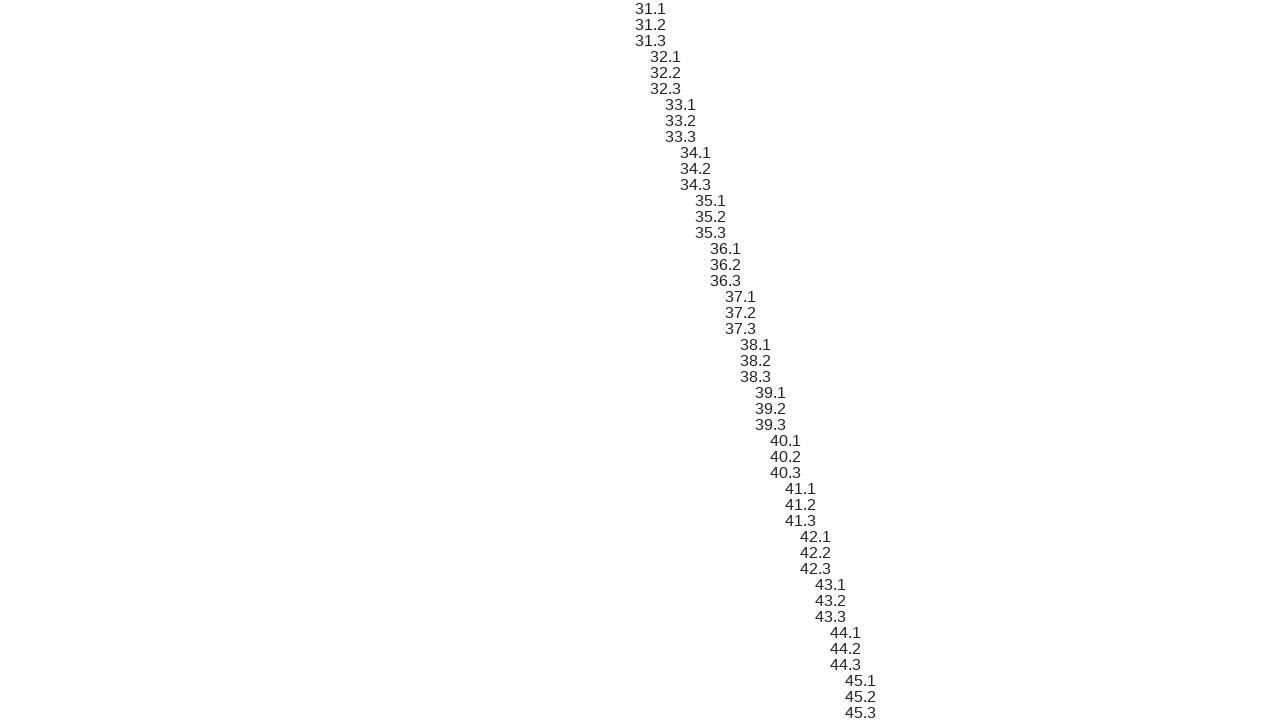

Verified sibling element 91 text content matches expected format '31.2'
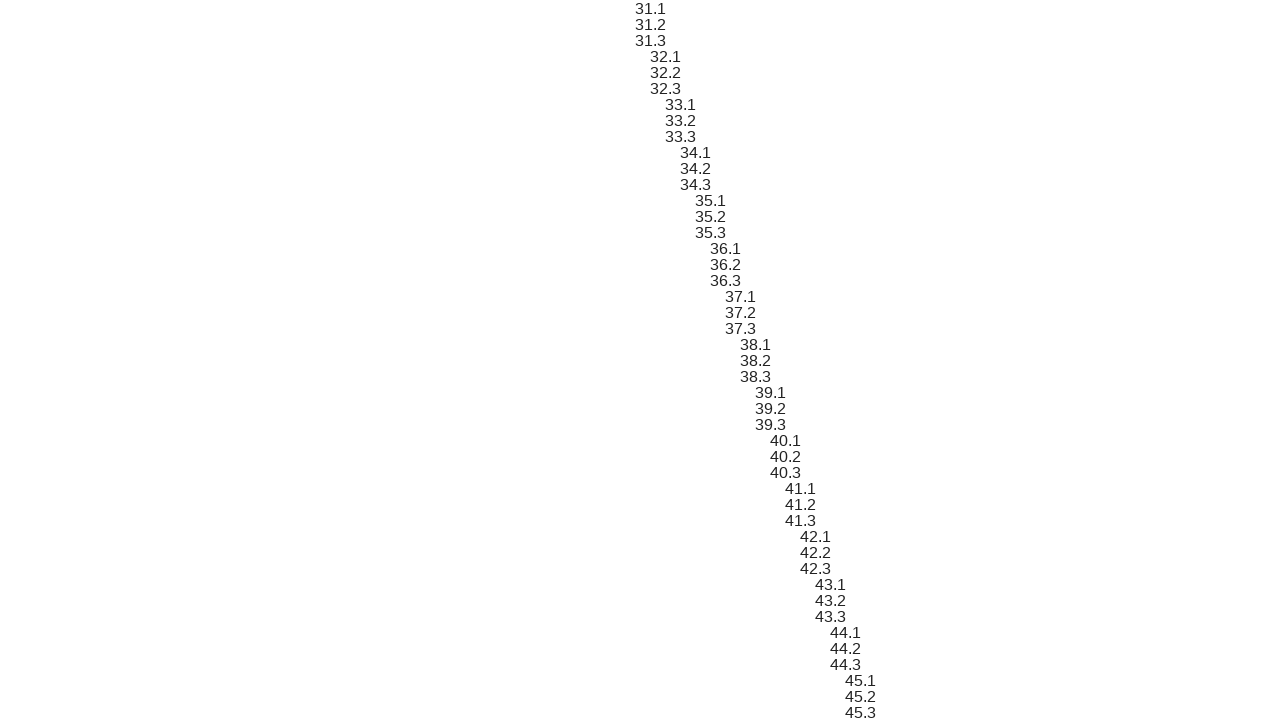

Scrolled sibling element 92 into view
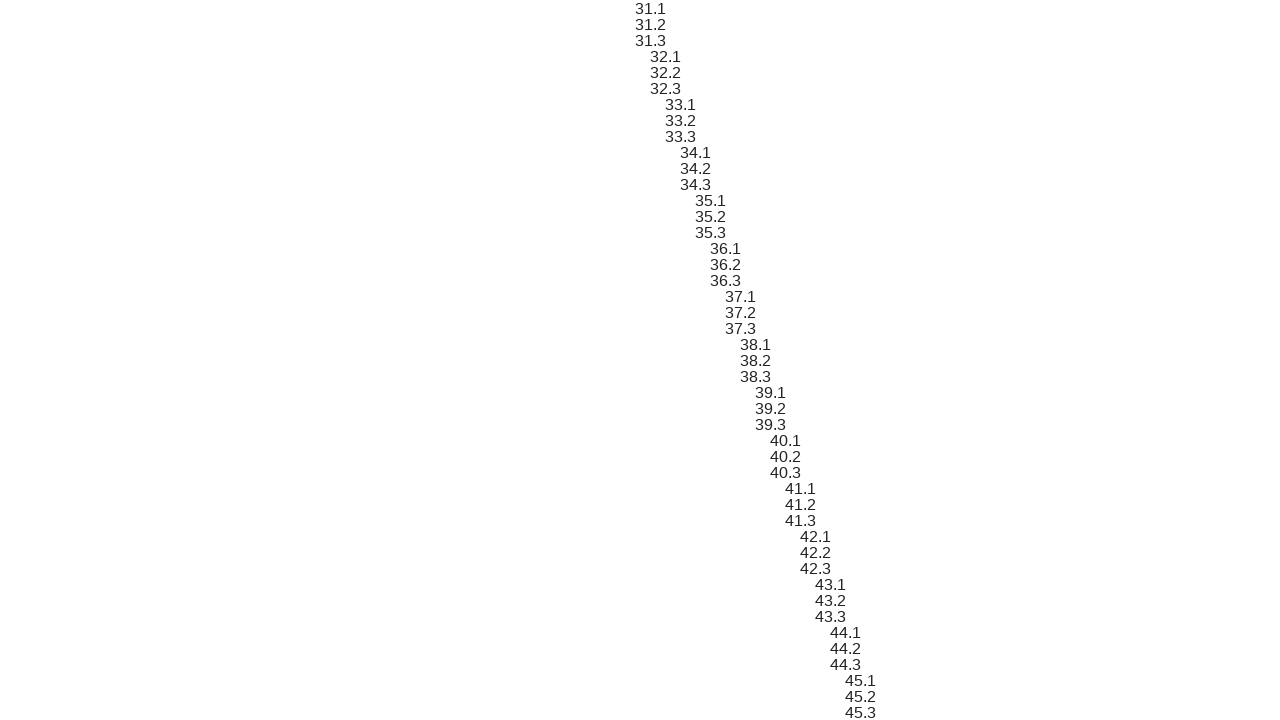

Verified sibling element 92 text content matches expected format '31.3'
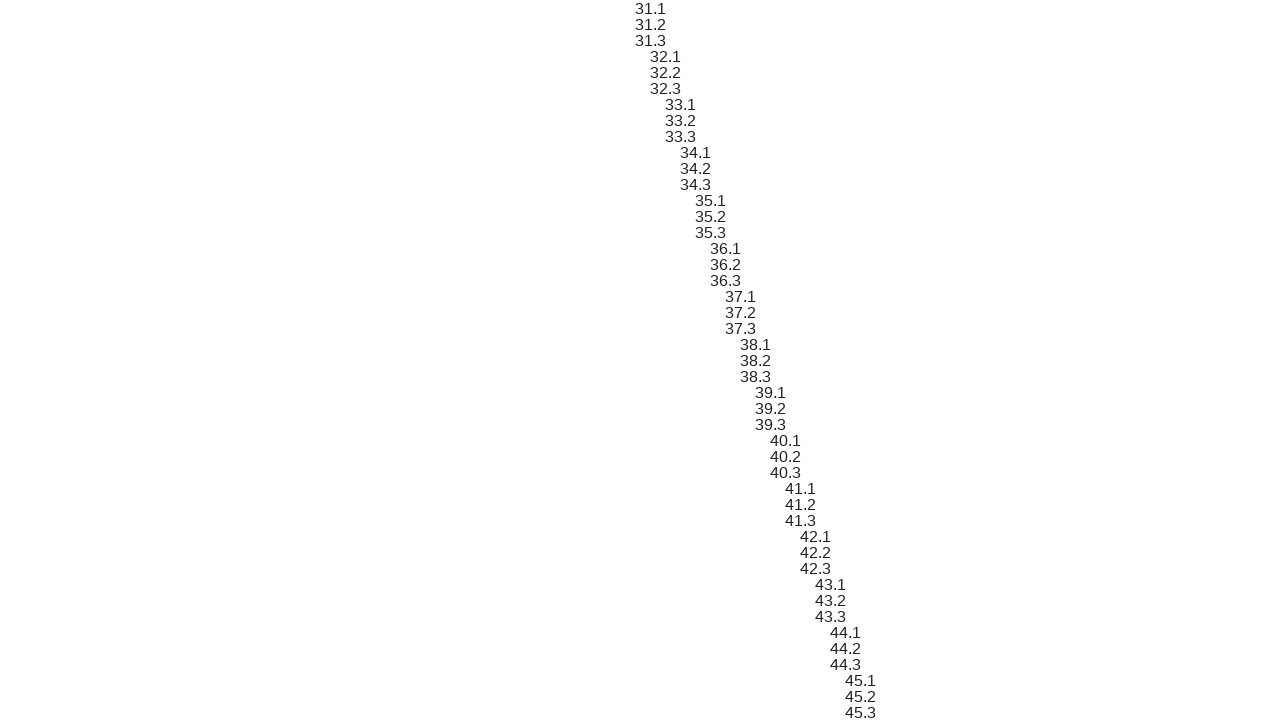

Scrolled sibling element 93 into view
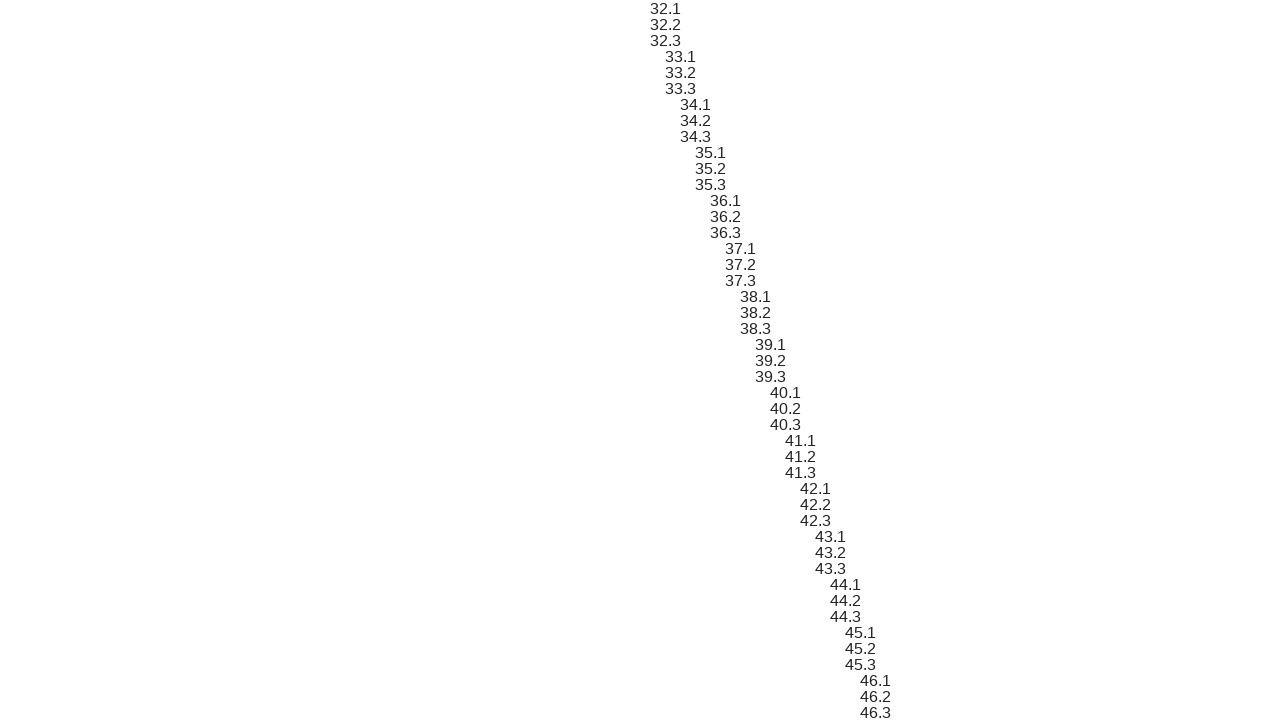

Verified sibling element 93 text content matches expected format '32.1'
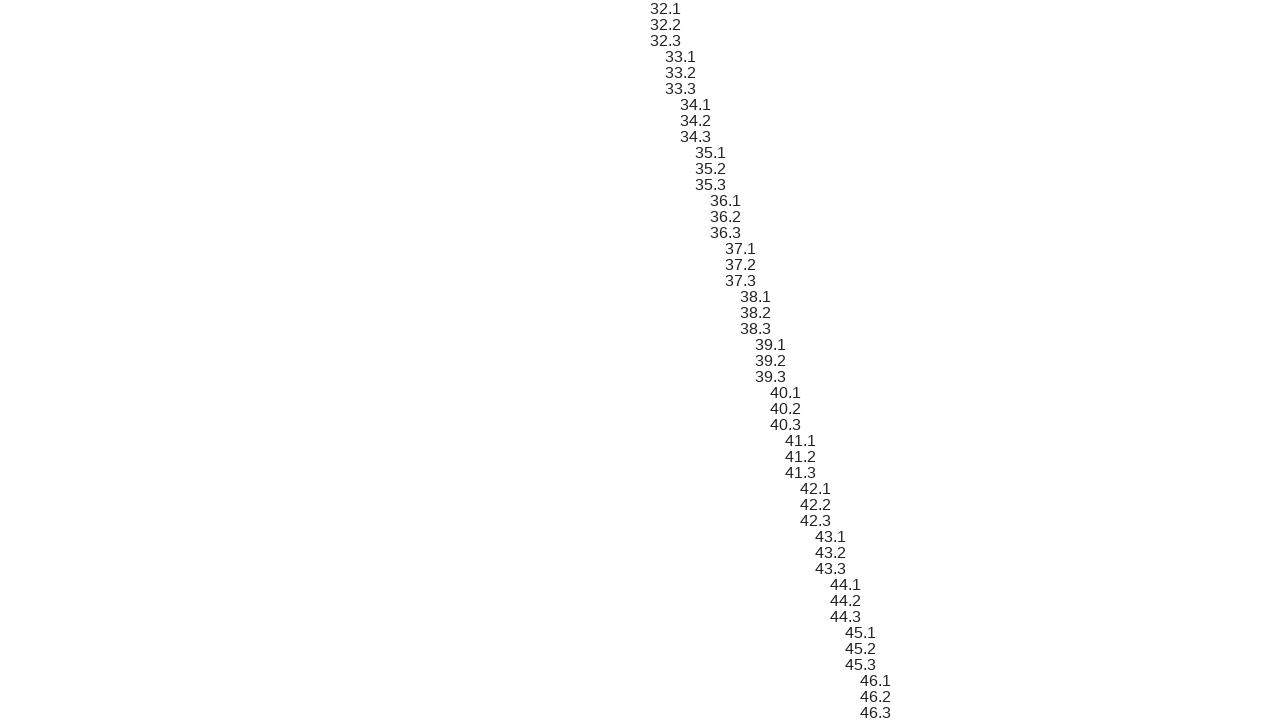

Scrolled sibling element 94 into view
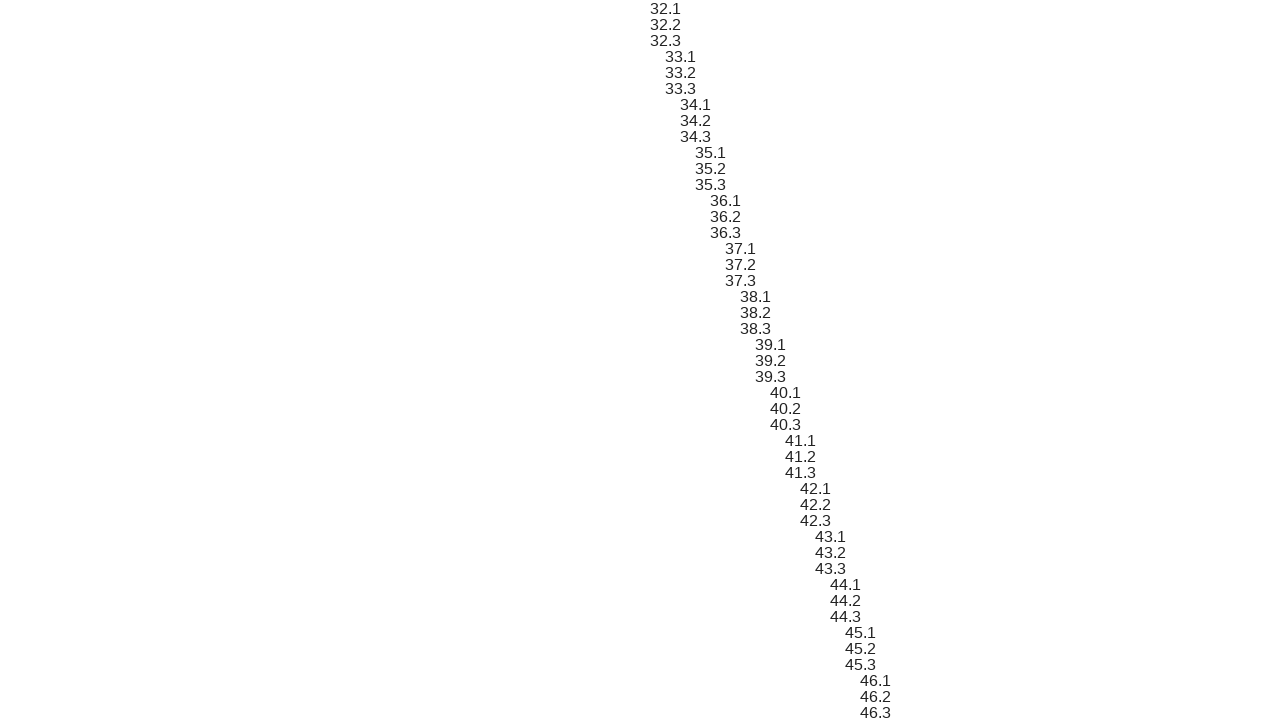

Verified sibling element 94 text content matches expected format '32.2'
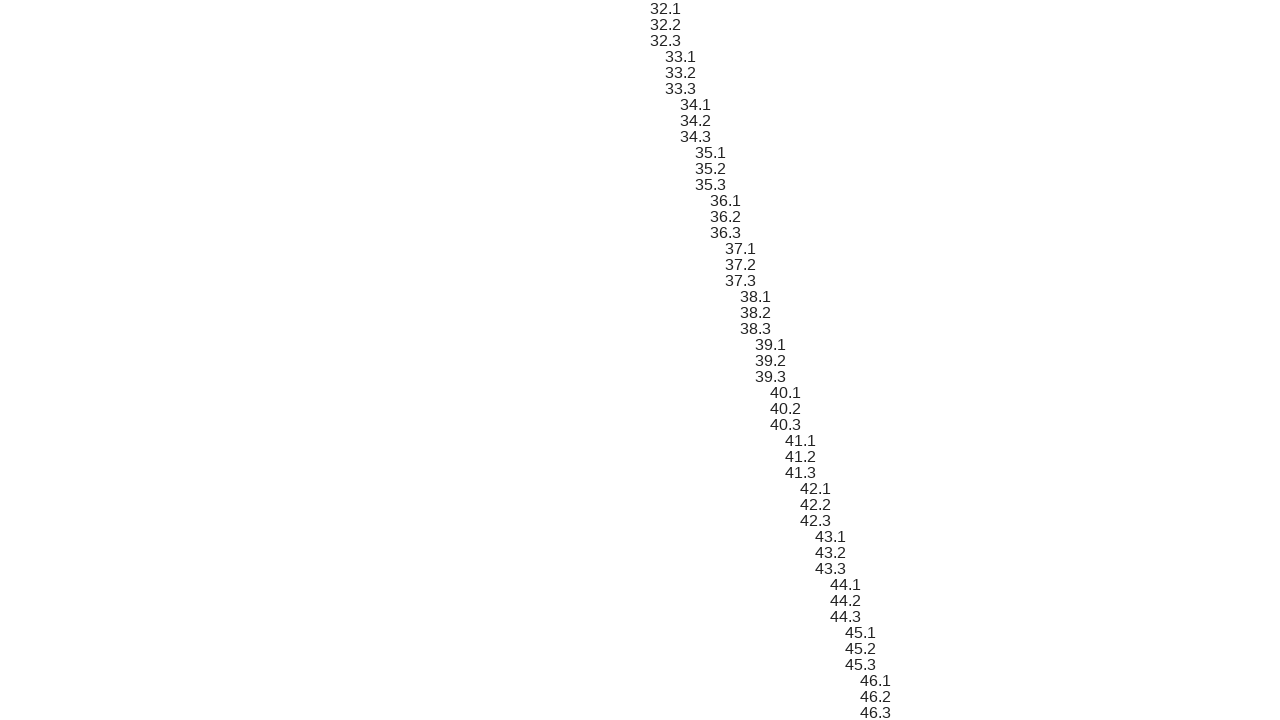

Scrolled sibling element 95 into view
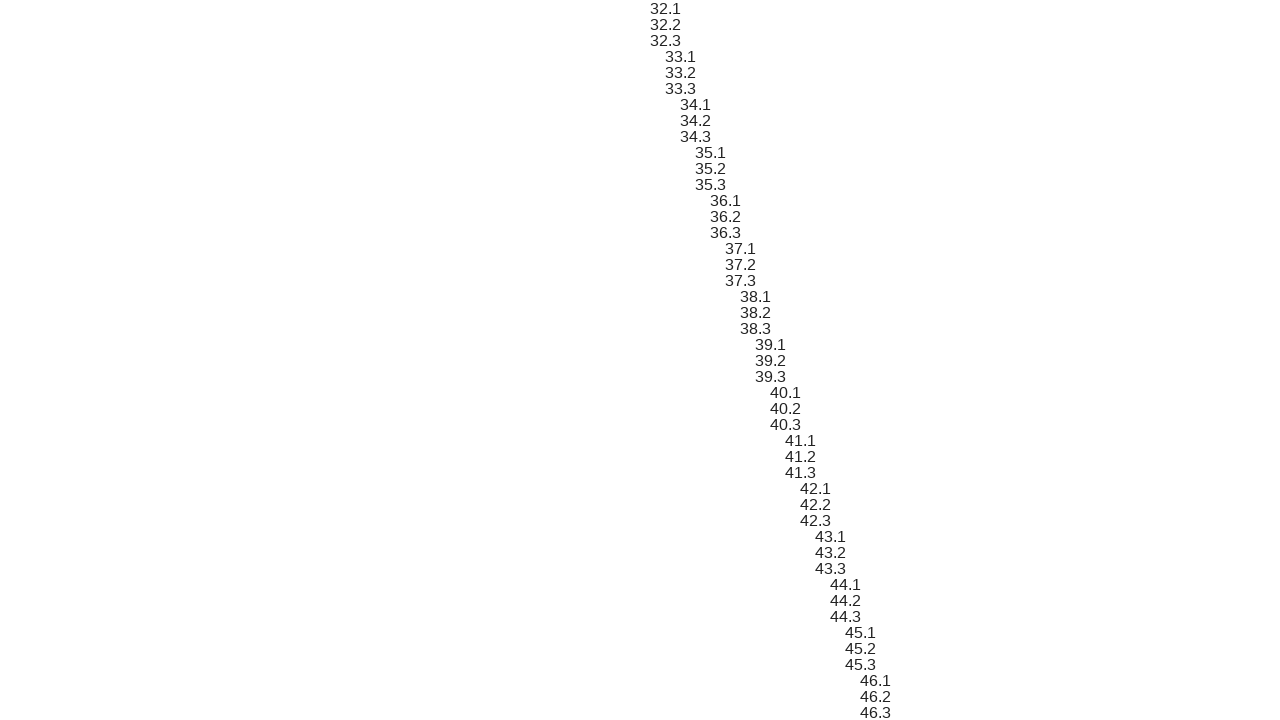

Verified sibling element 95 text content matches expected format '32.3'
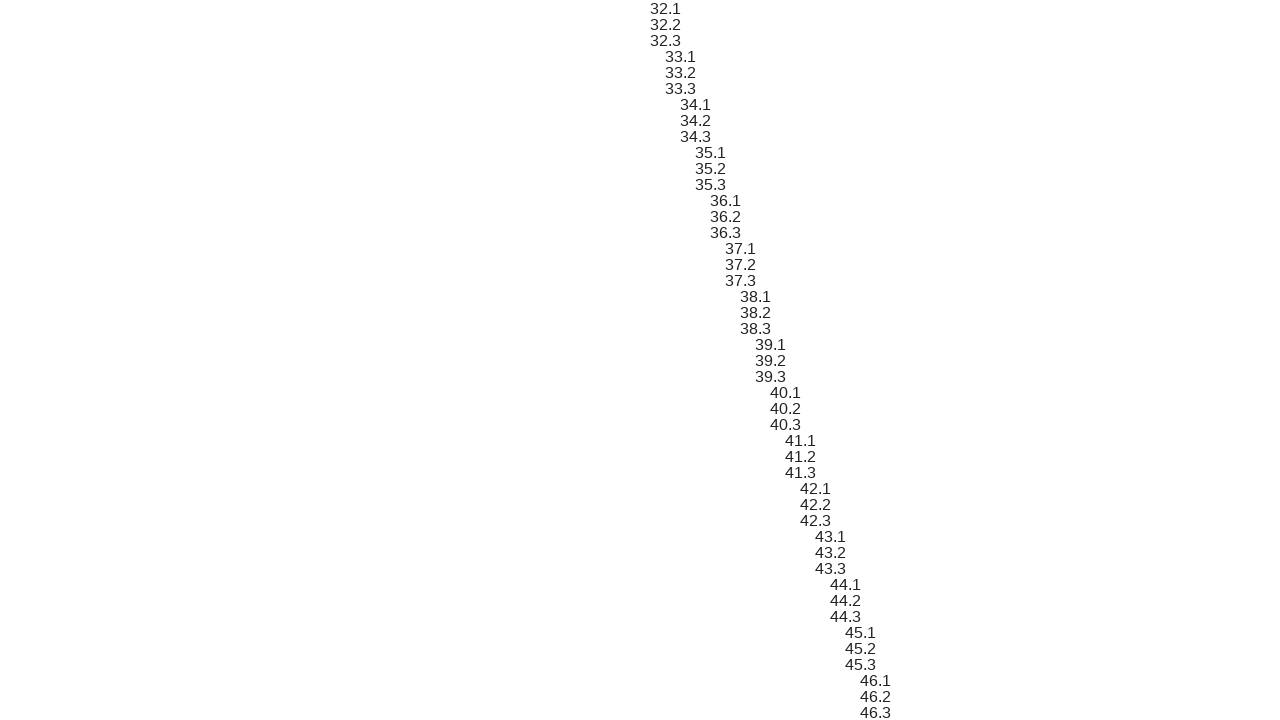

Scrolled sibling element 96 into view
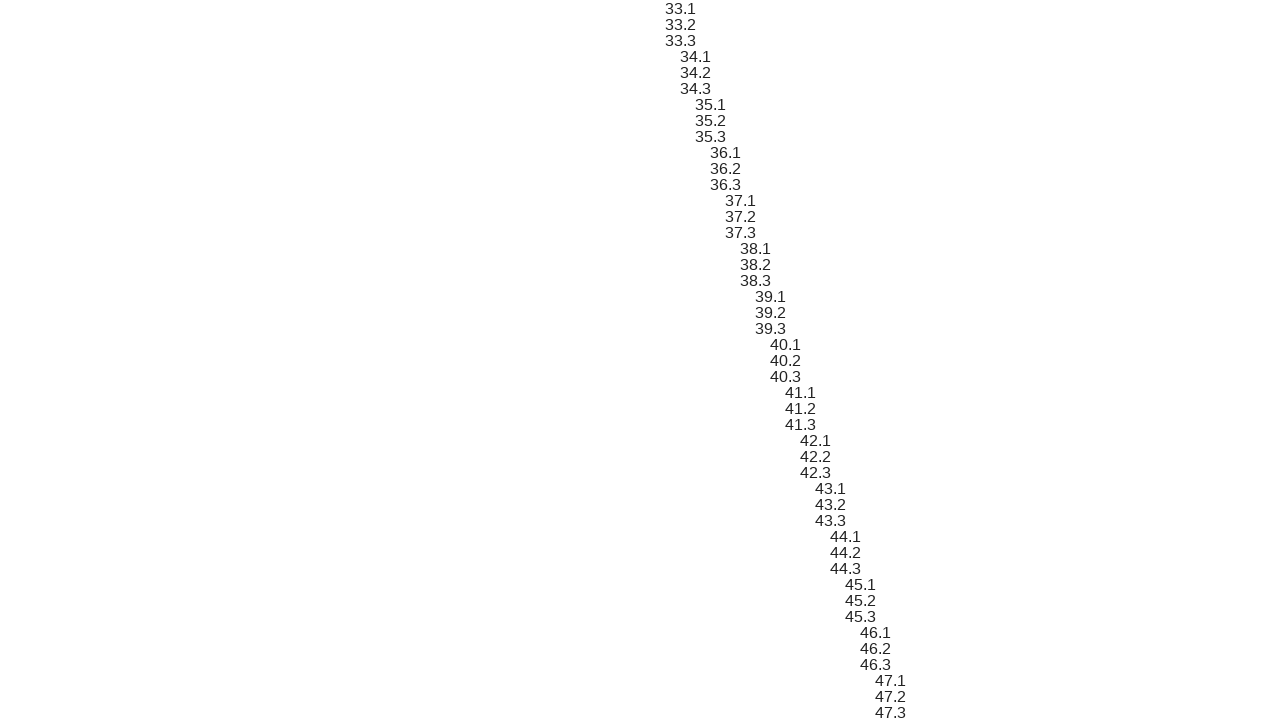

Verified sibling element 96 text content matches expected format '33.1'
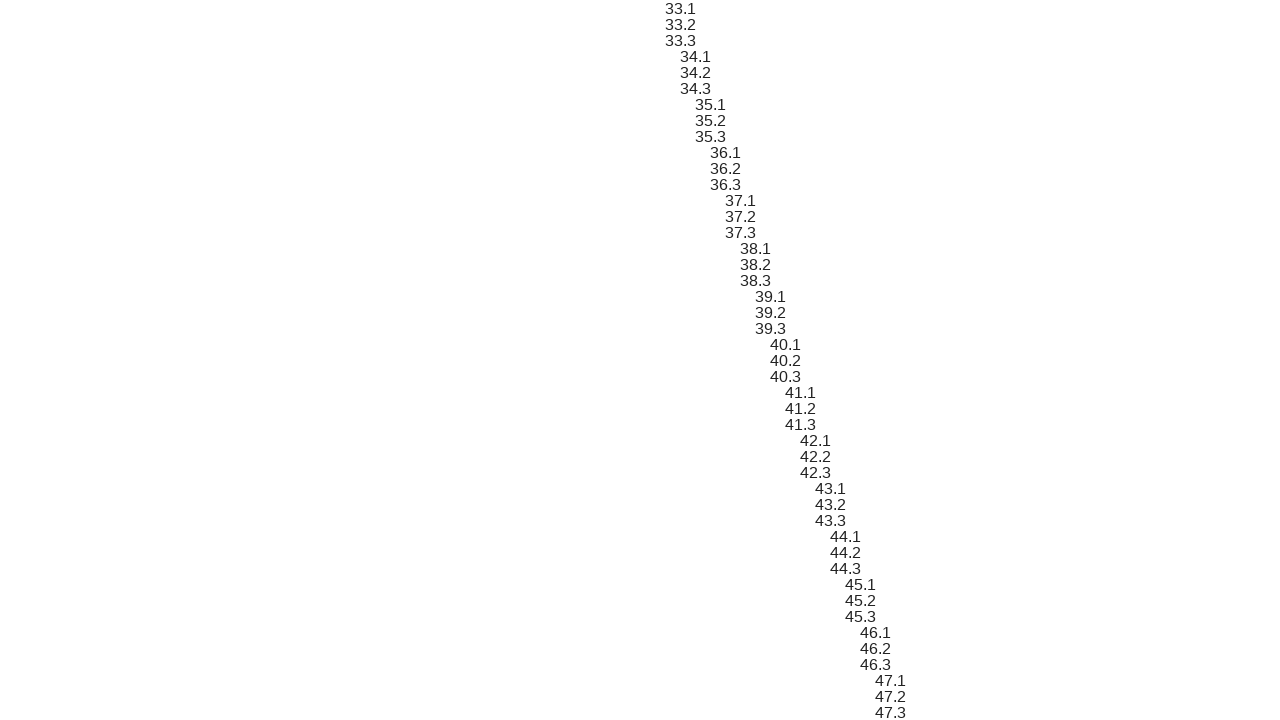

Scrolled sibling element 97 into view
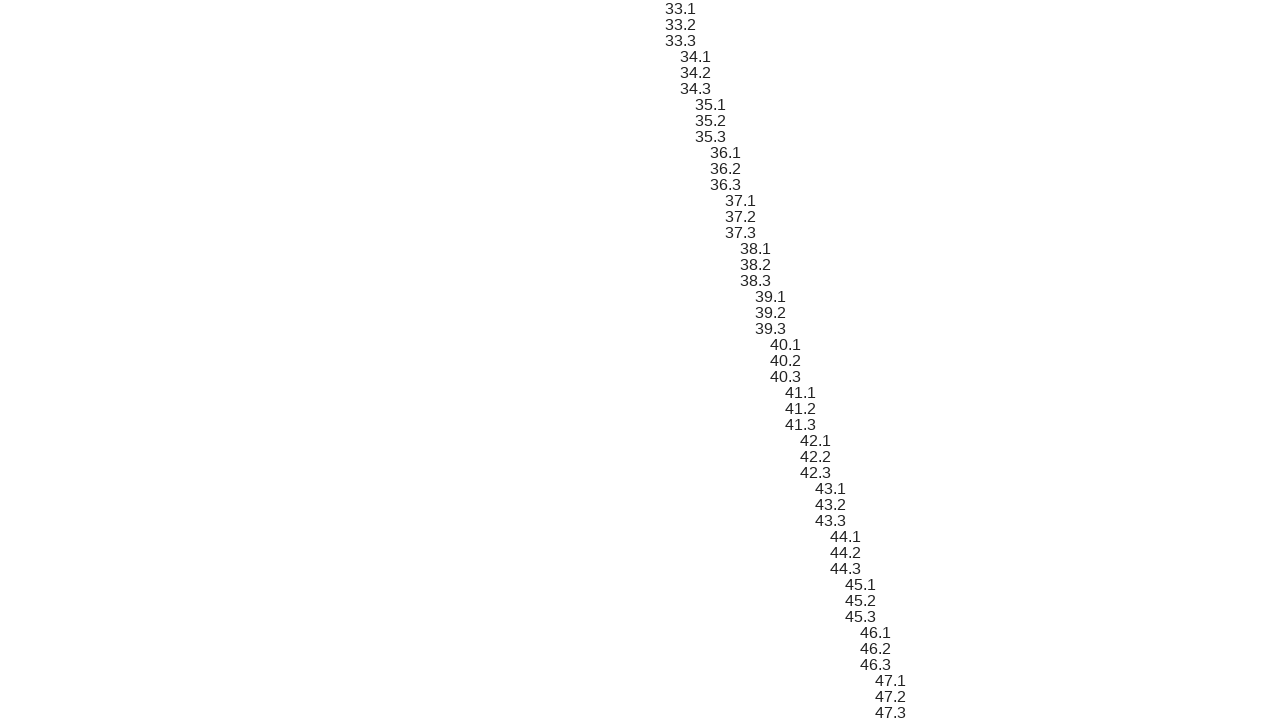

Verified sibling element 97 text content matches expected format '33.2'
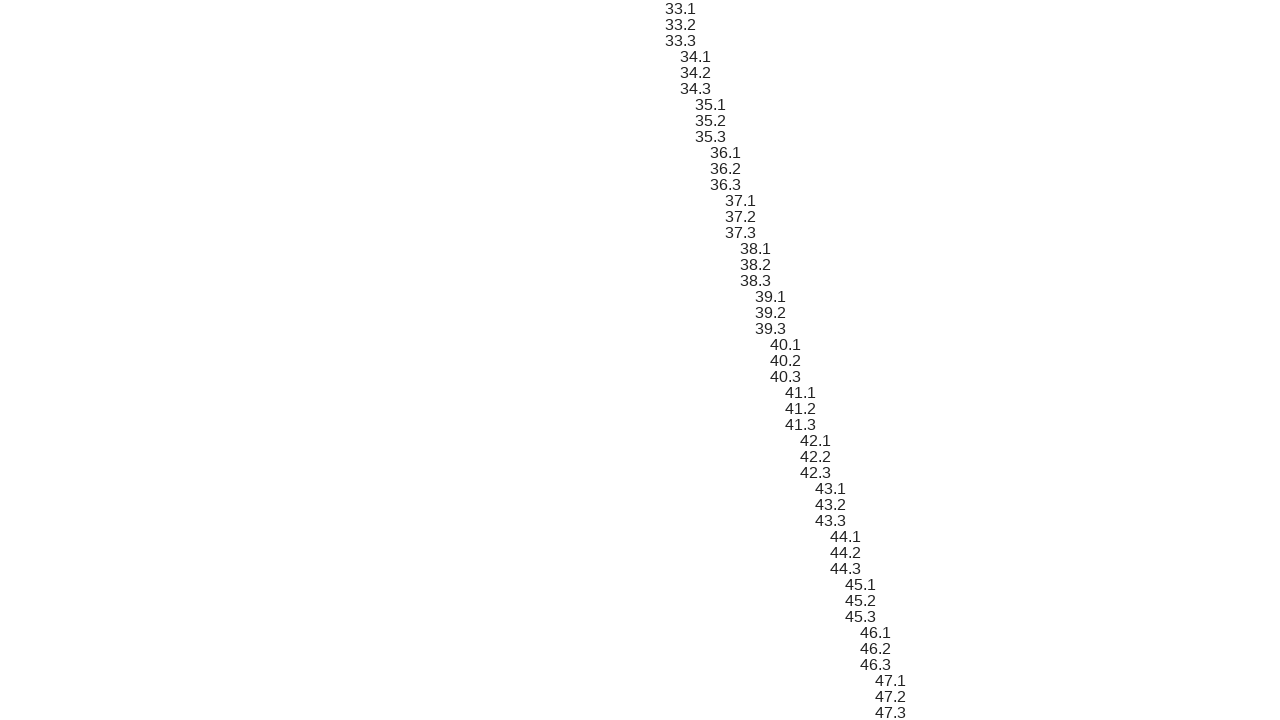

Scrolled sibling element 98 into view
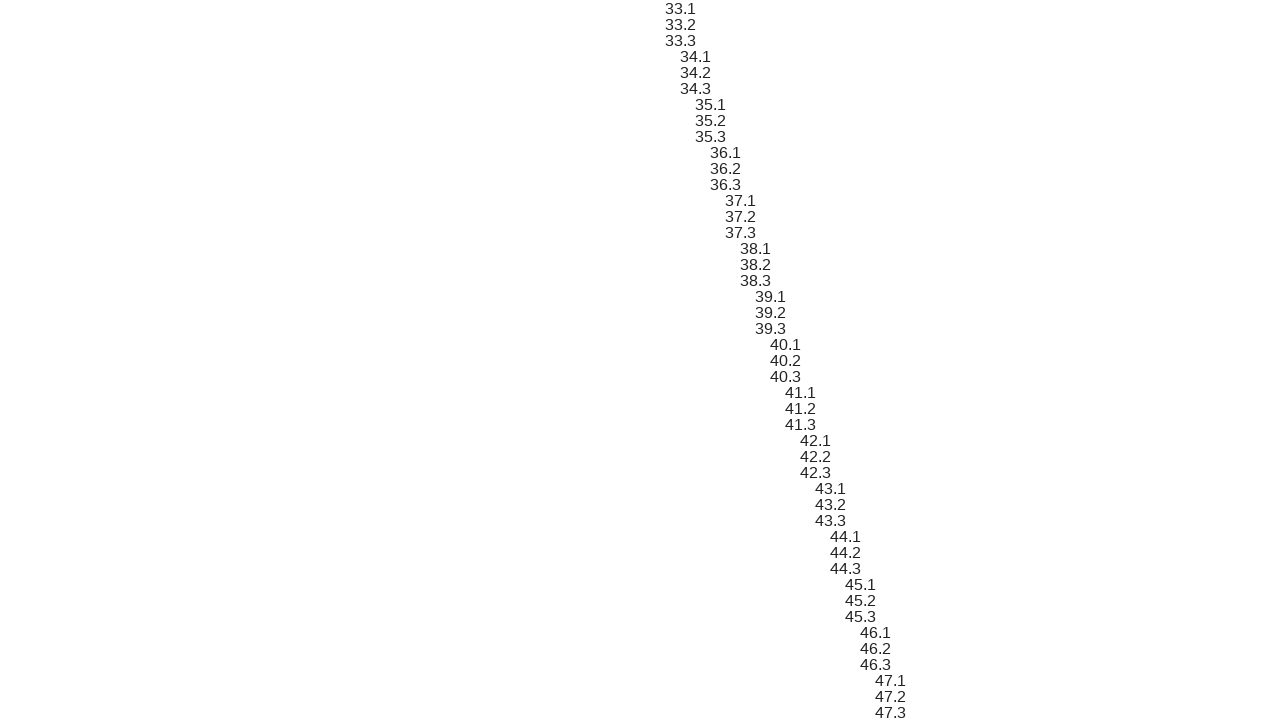

Verified sibling element 98 text content matches expected format '33.3'
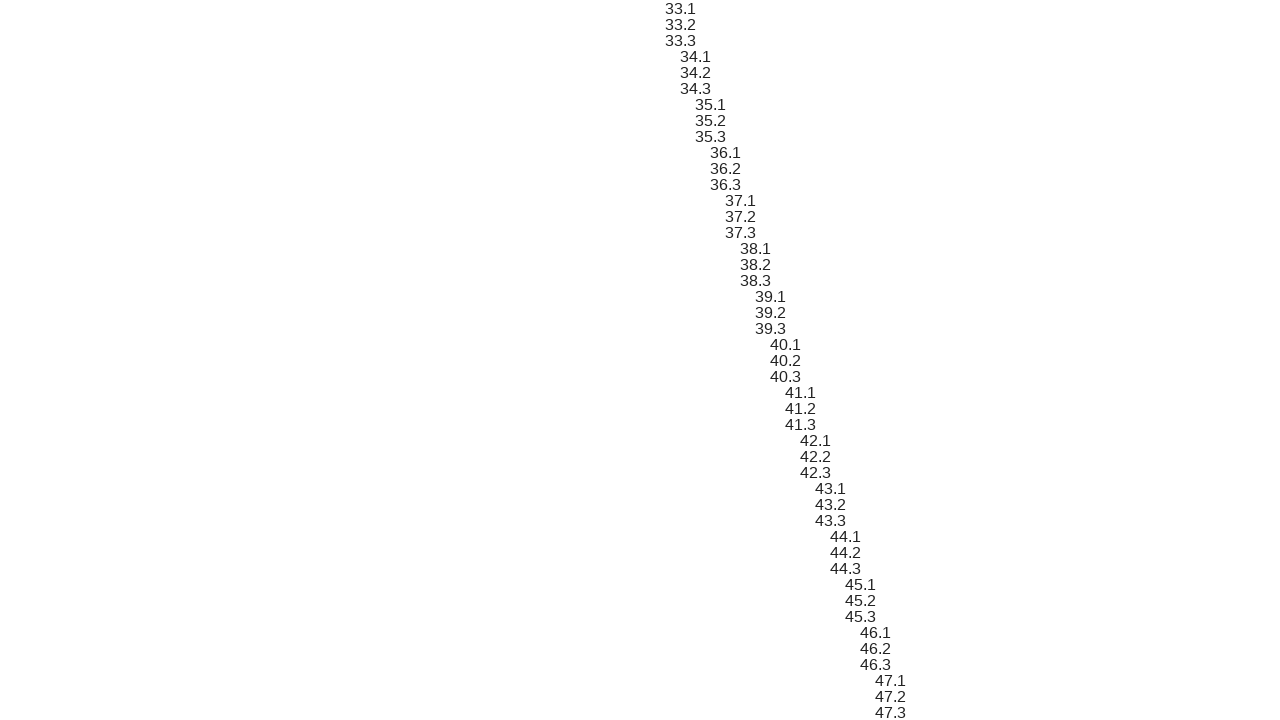

Scrolled sibling element 99 into view
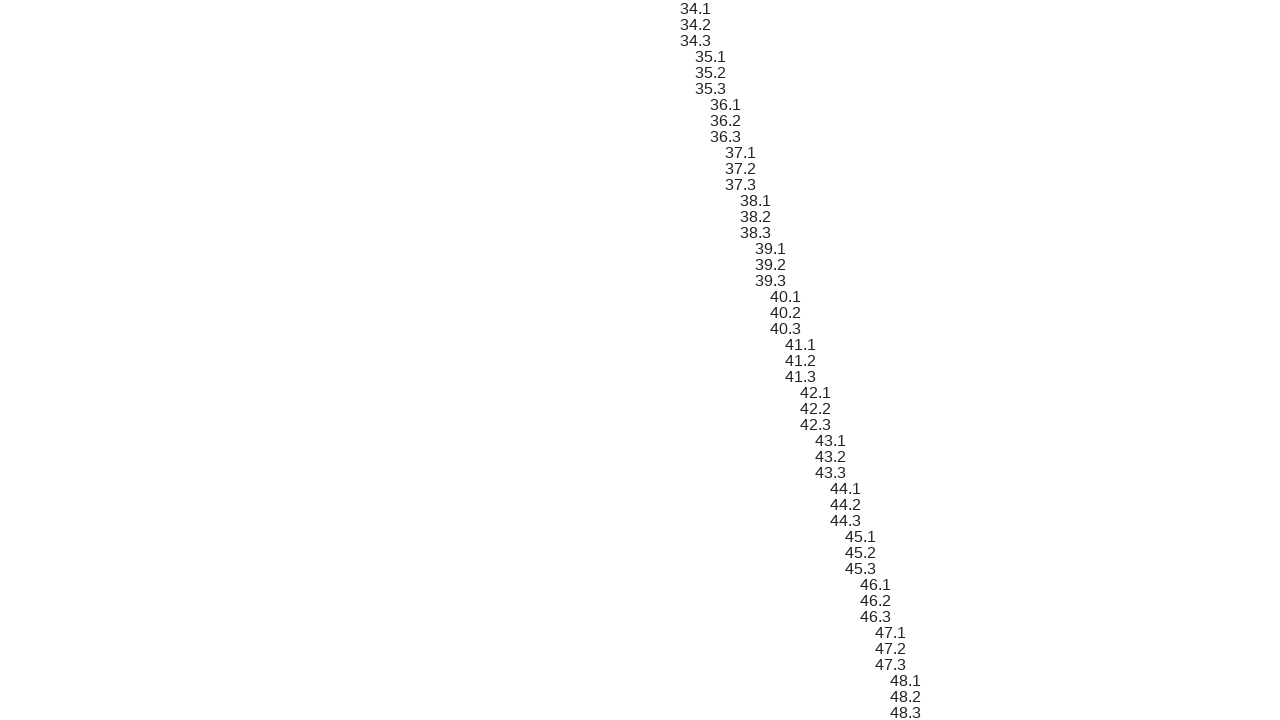

Verified sibling element 99 text content matches expected format '34.1'
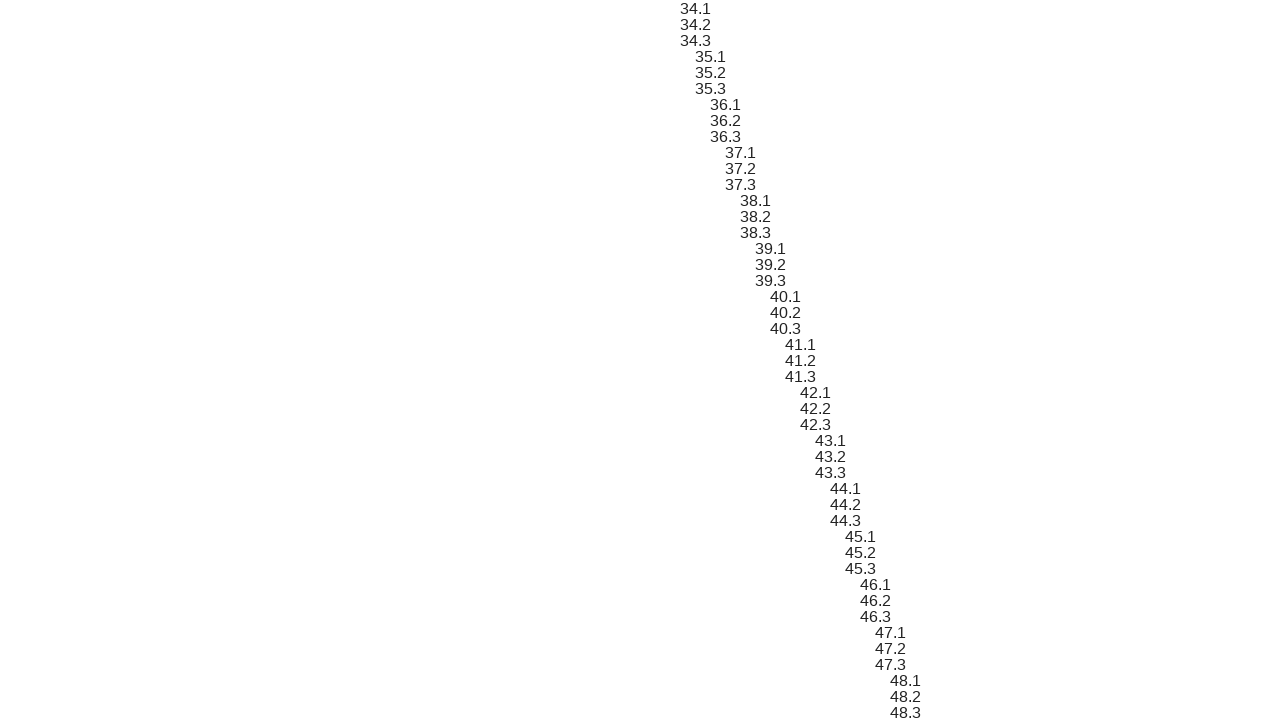

Scrolled sibling element 100 into view
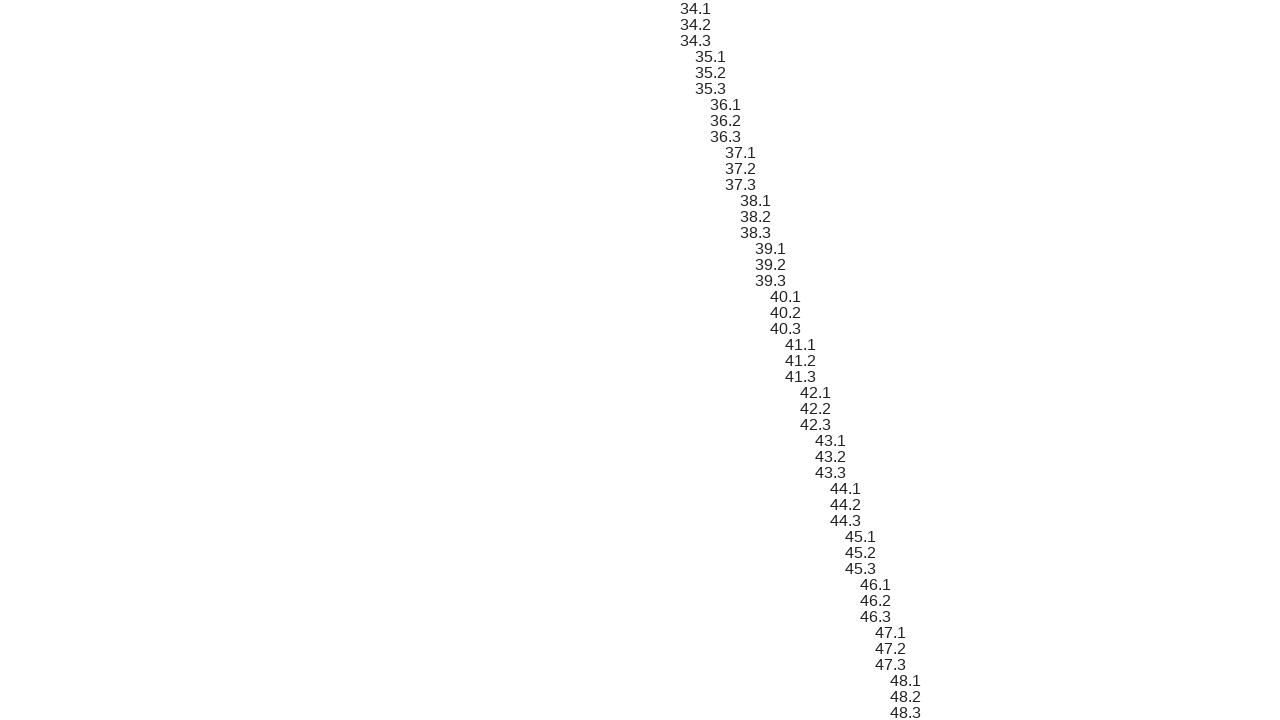

Verified sibling element 100 text content matches expected format '34.2'
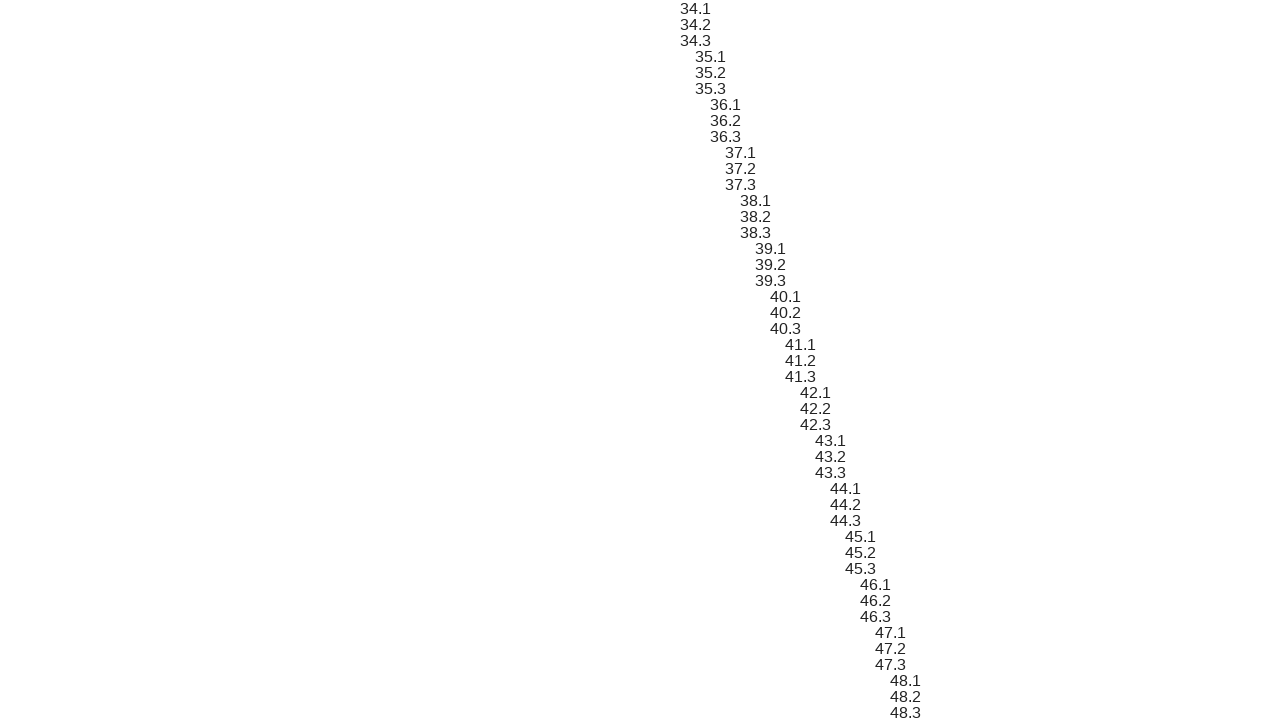

Scrolled sibling element 101 into view
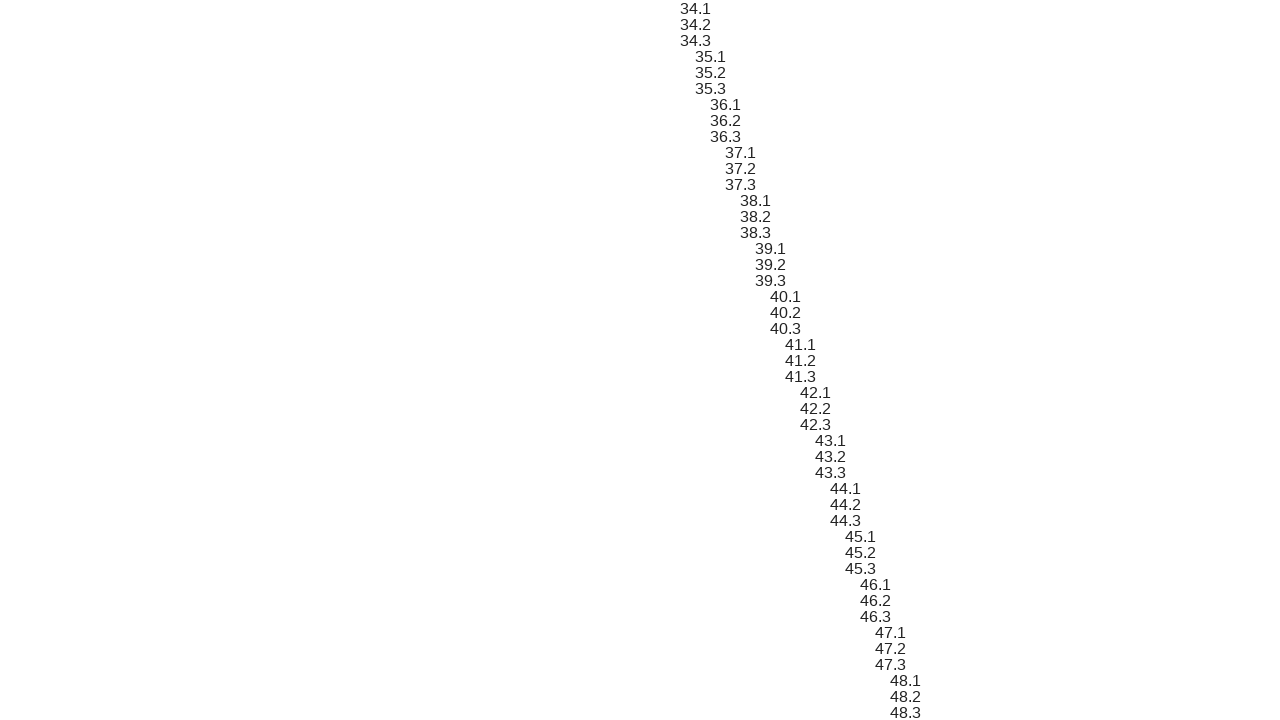

Verified sibling element 101 text content matches expected format '34.3'
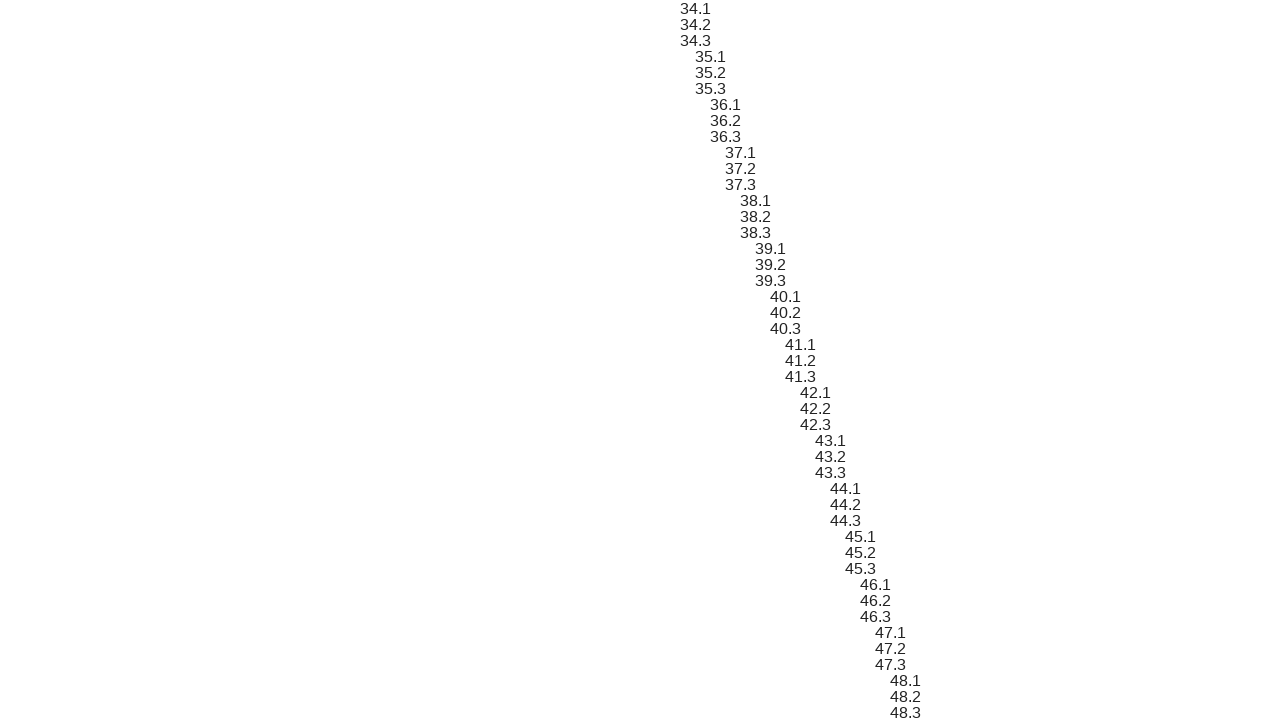

Scrolled sibling element 102 into view
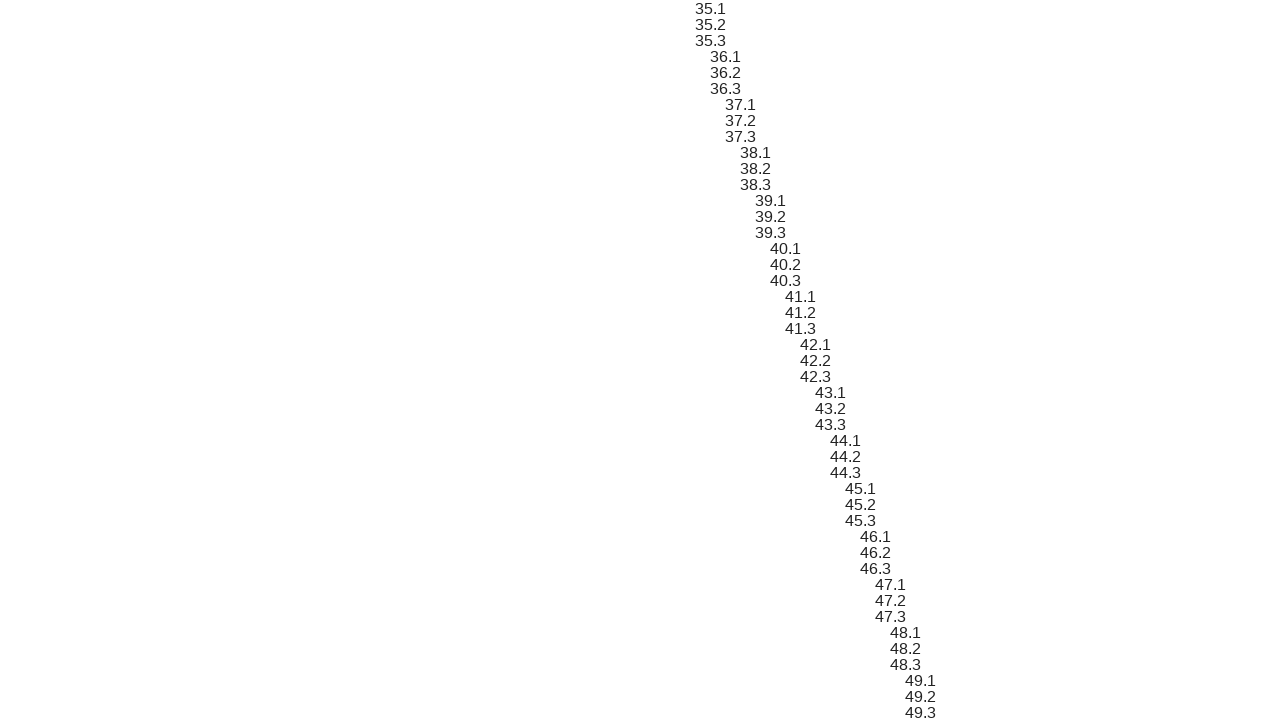

Verified sibling element 102 text content matches expected format '35.1'
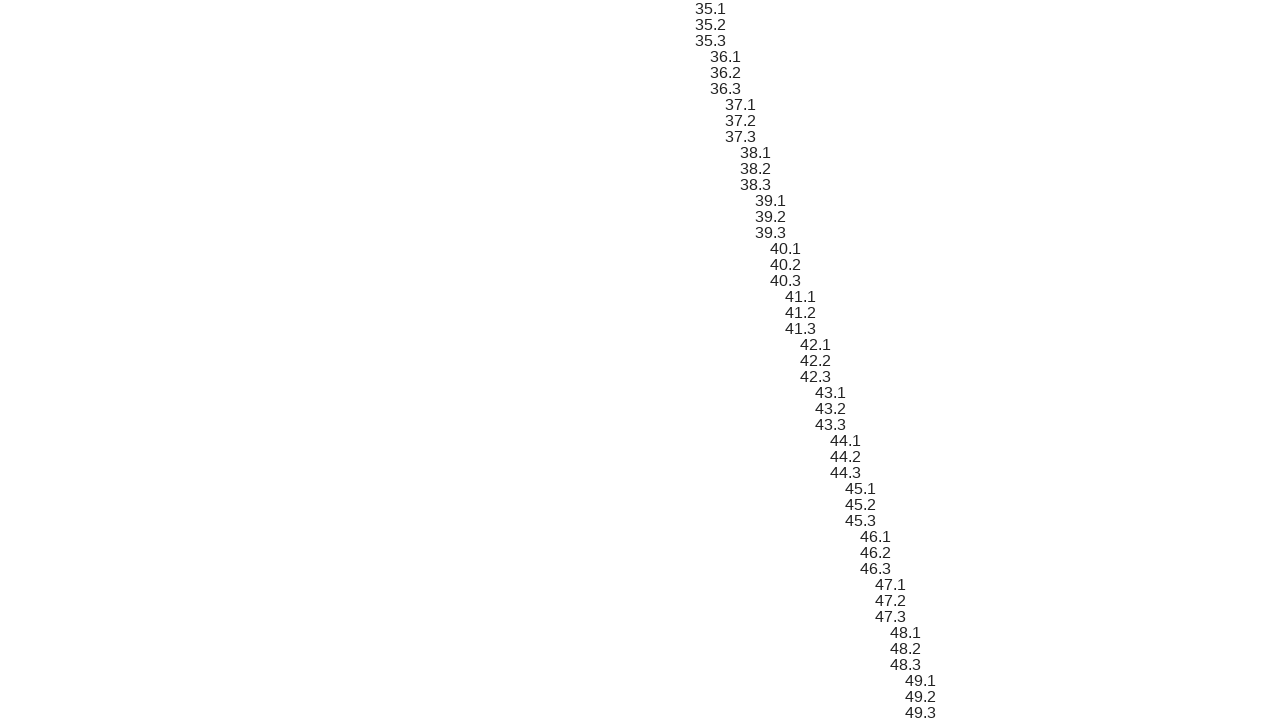

Scrolled sibling element 103 into view
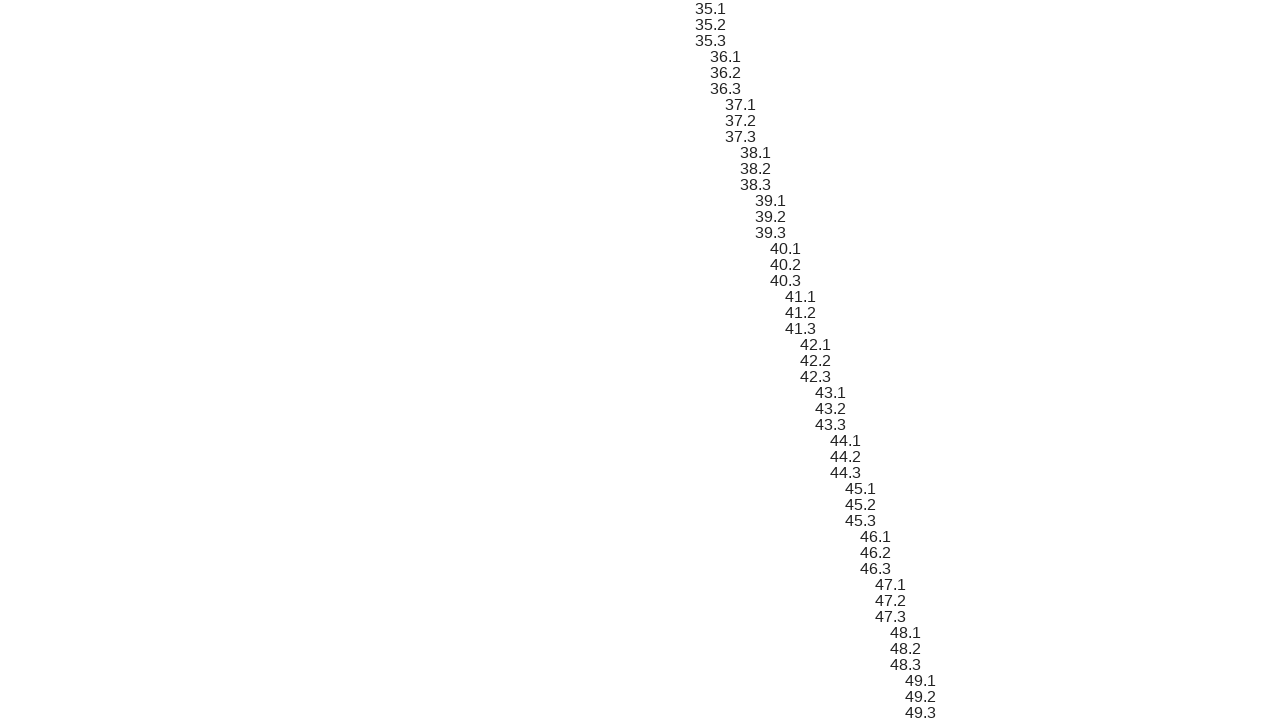

Verified sibling element 103 text content matches expected format '35.2'
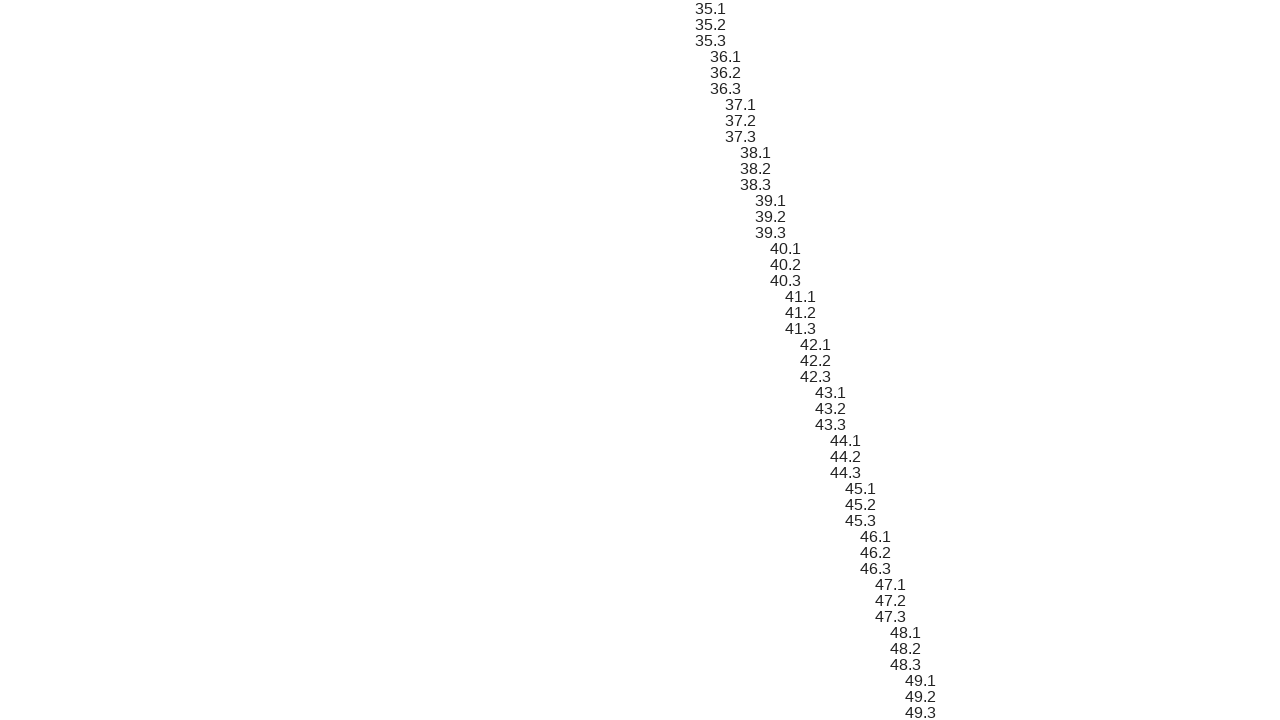

Scrolled sibling element 104 into view
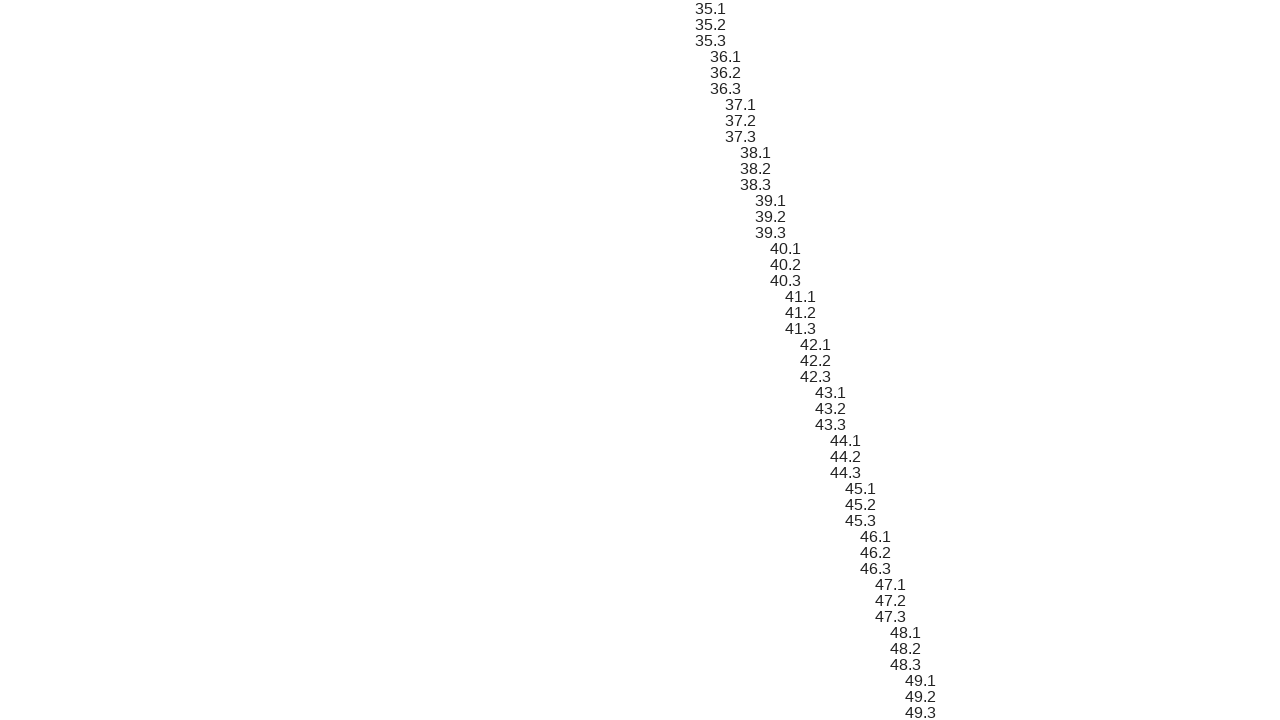

Verified sibling element 104 text content matches expected format '35.3'
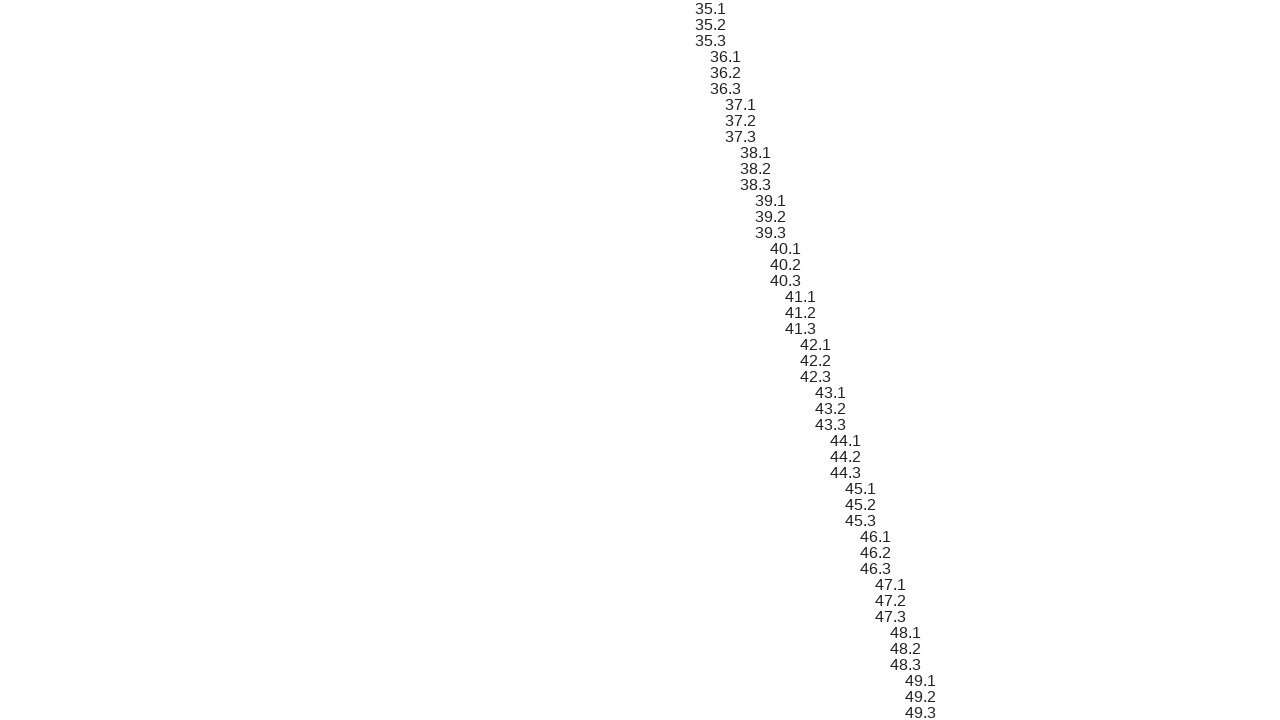

Scrolled sibling element 105 into view
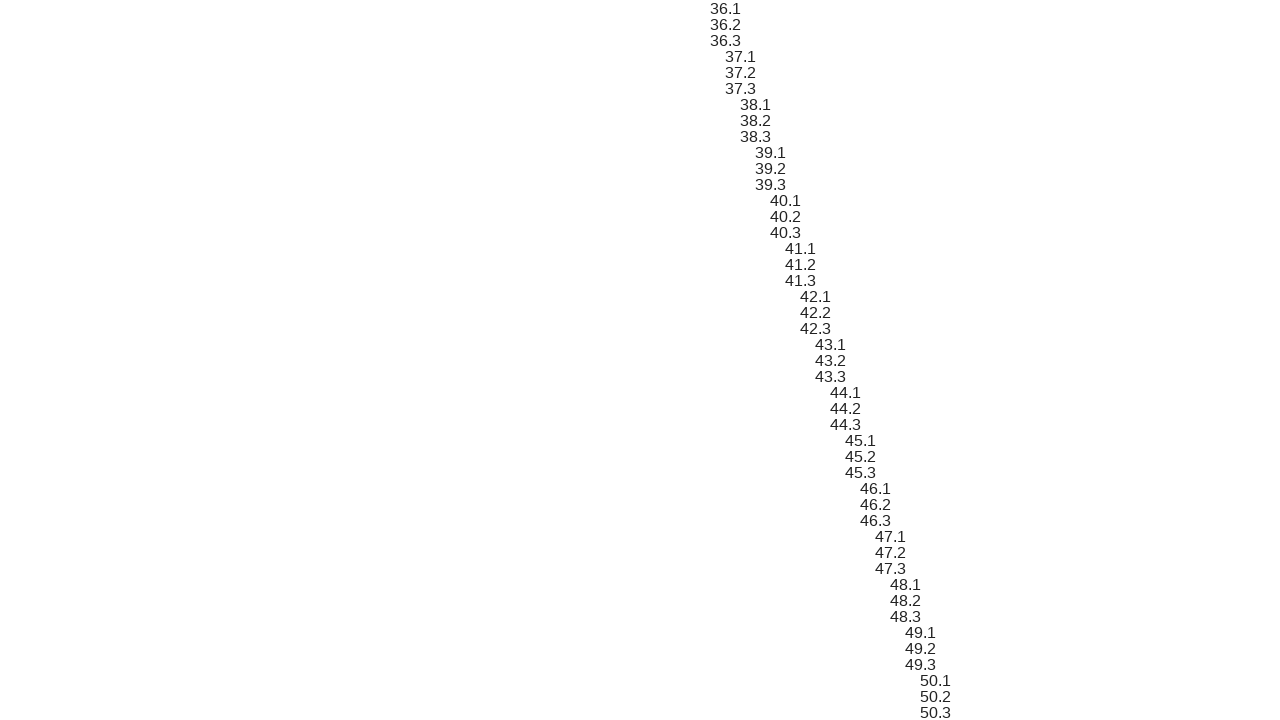

Verified sibling element 105 text content matches expected format '36.1'
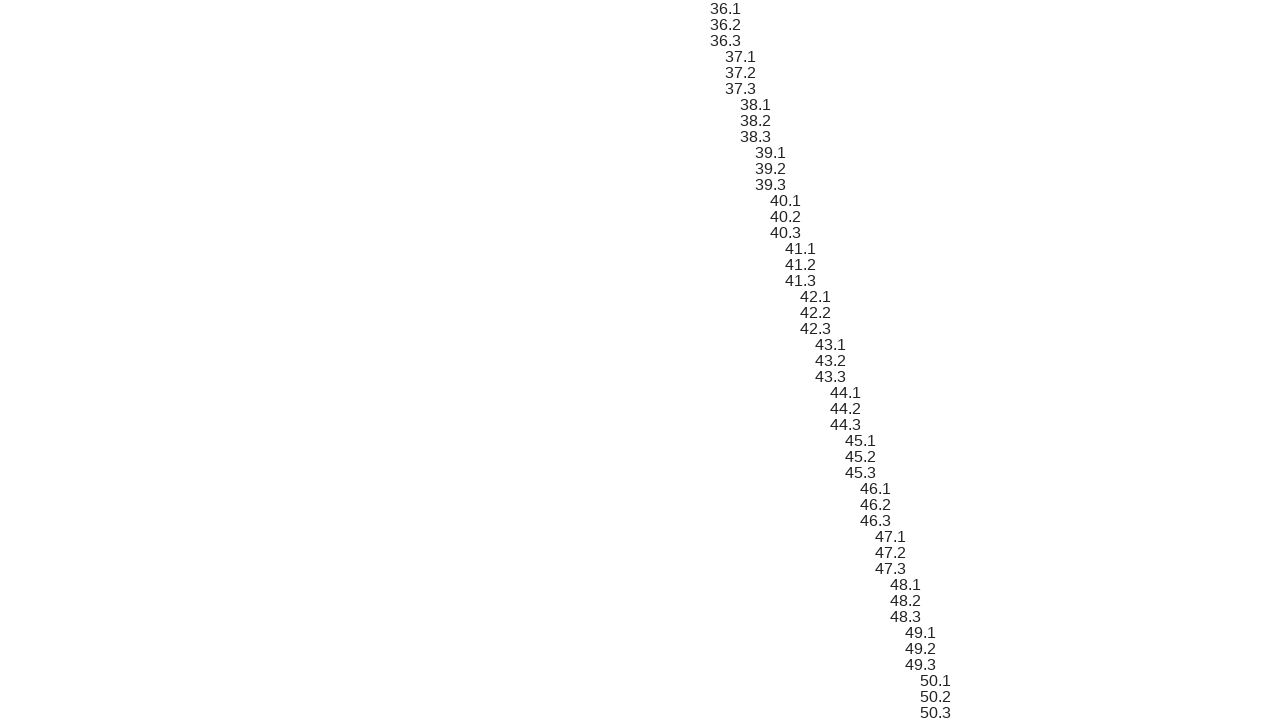

Scrolled sibling element 106 into view
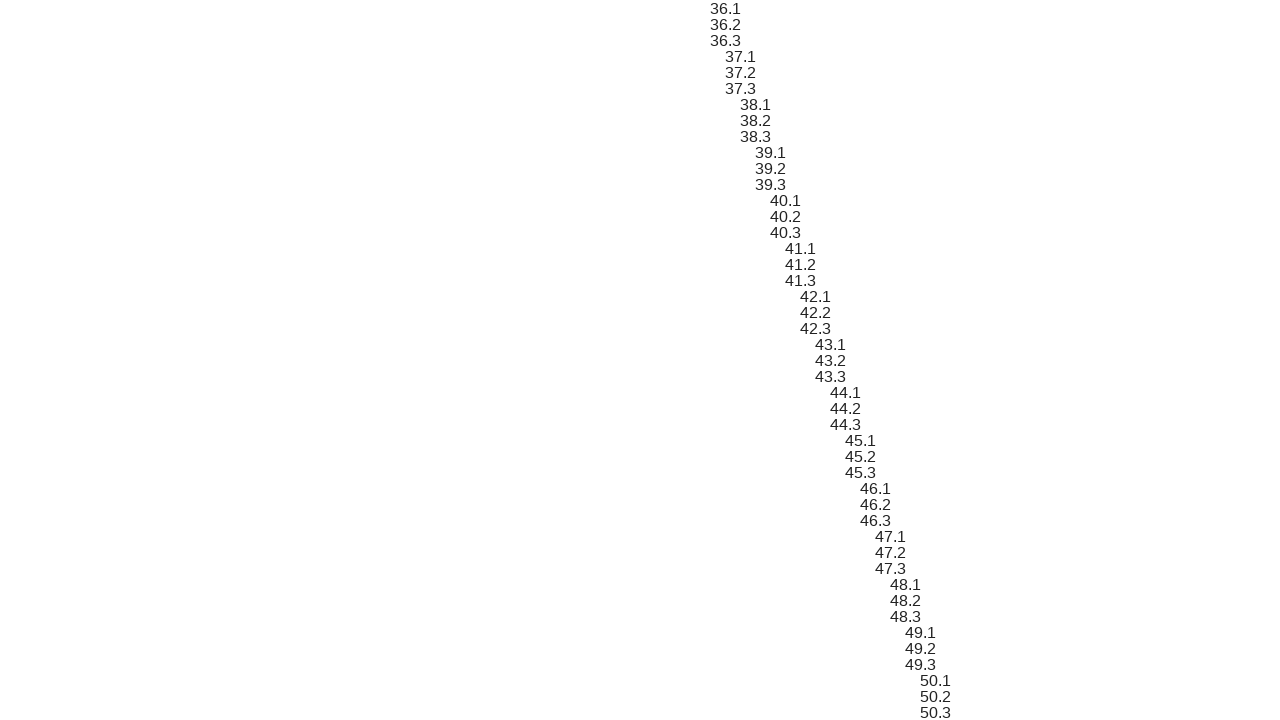

Verified sibling element 106 text content matches expected format '36.2'
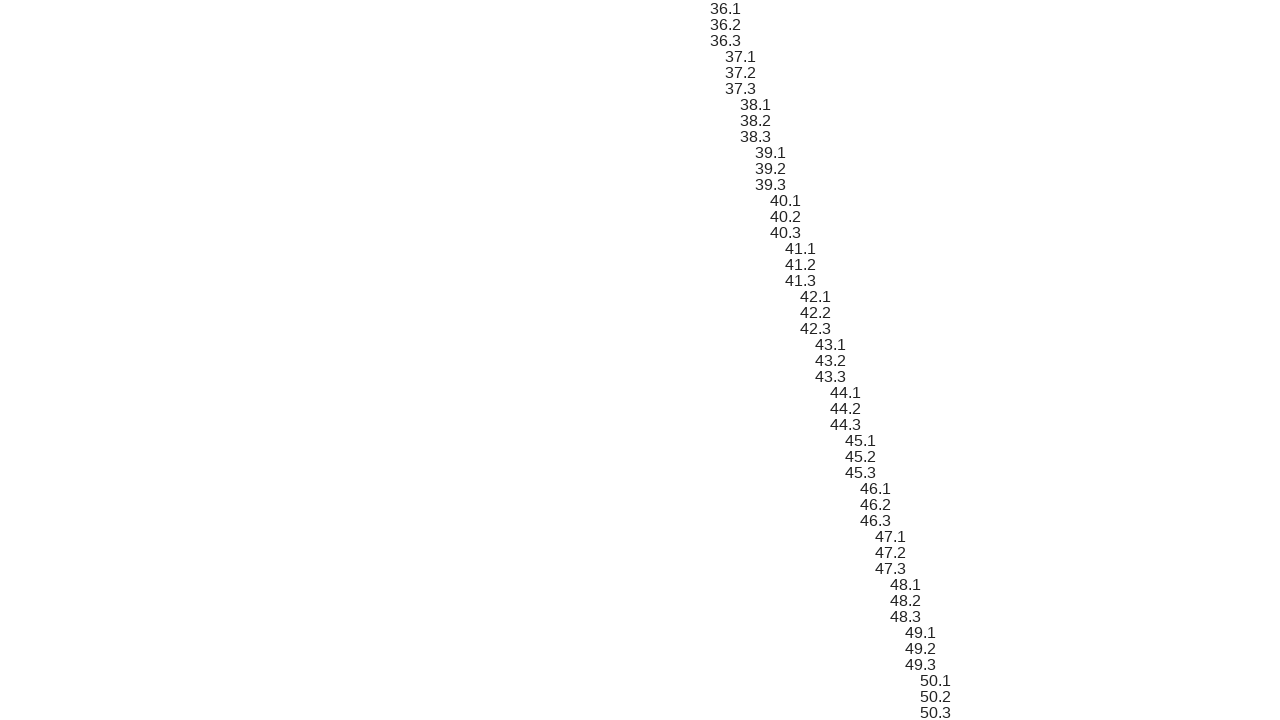

Scrolled sibling element 107 into view
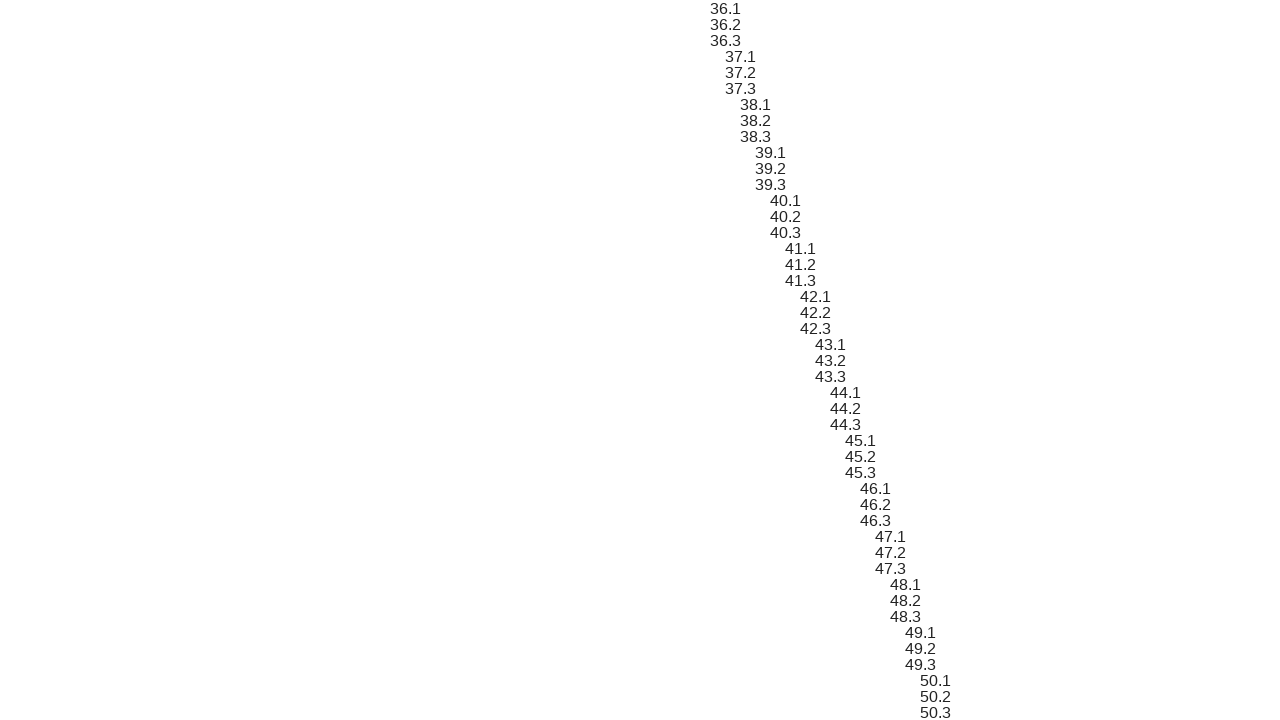

Verified sibling element 107 text content matches expected format '36.3'
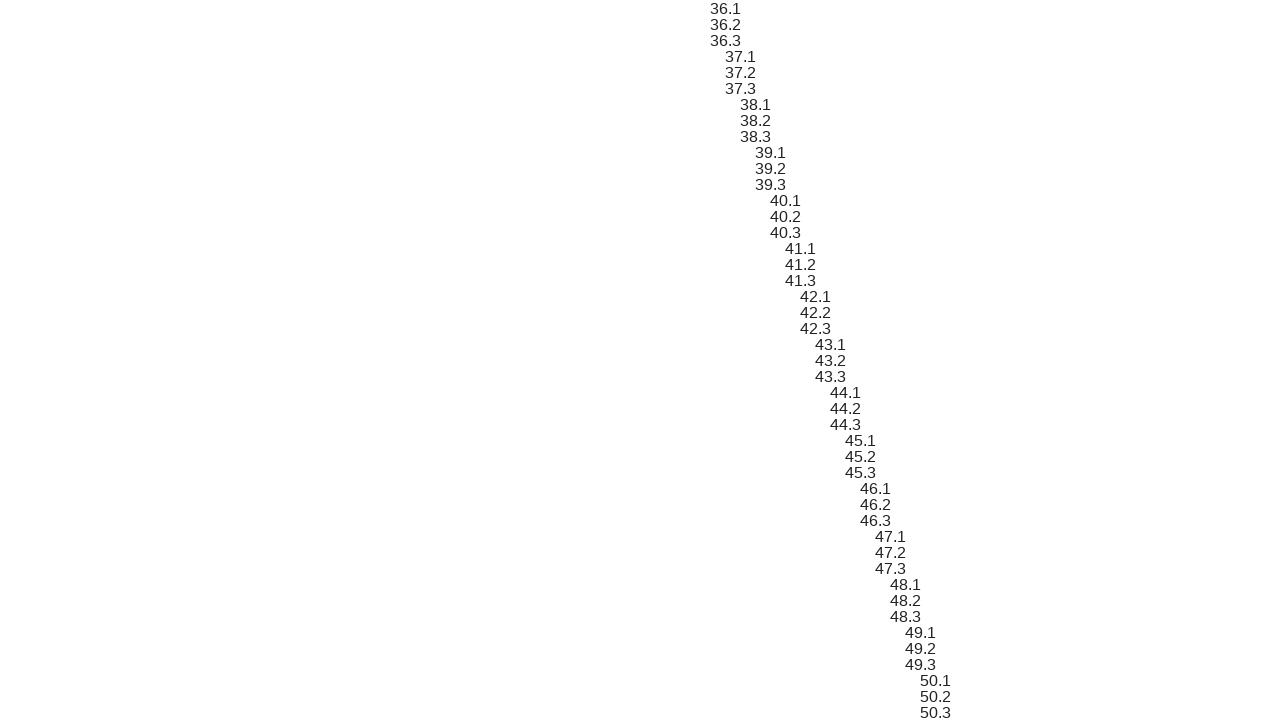

Scrolled sibling element 108 into view
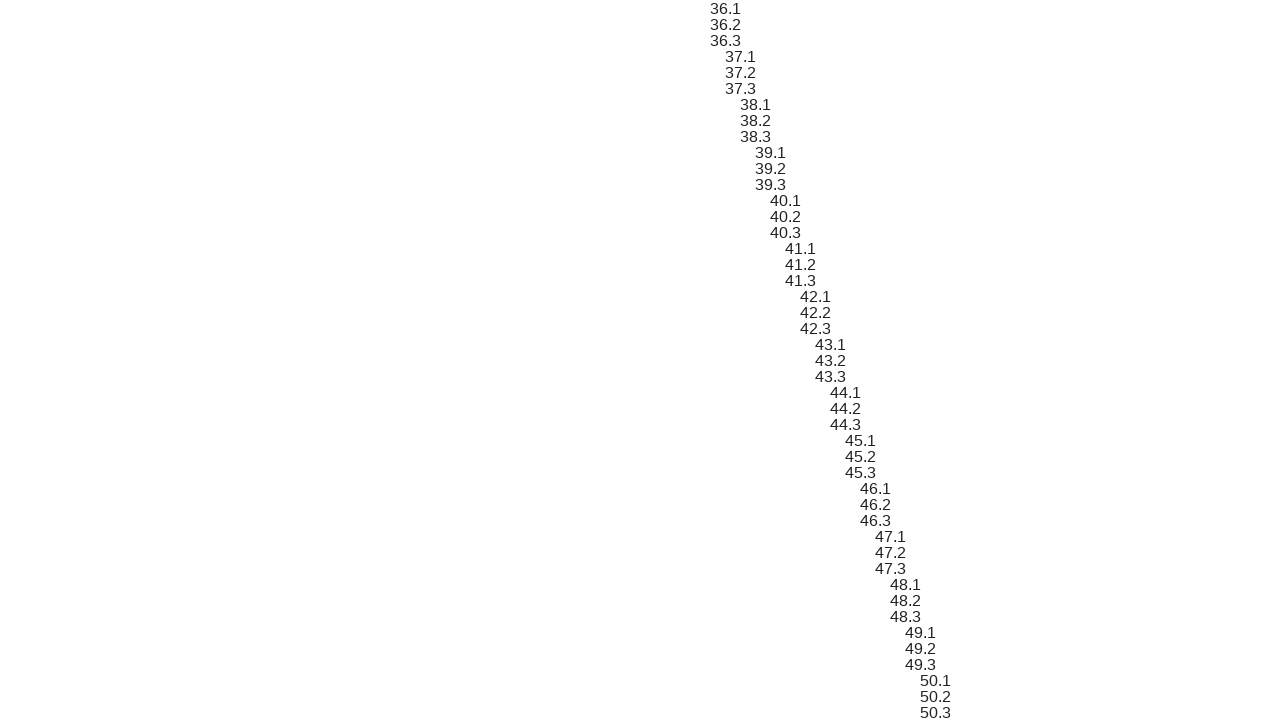

Verified sibling element 108 text content matches expected format '37.1'
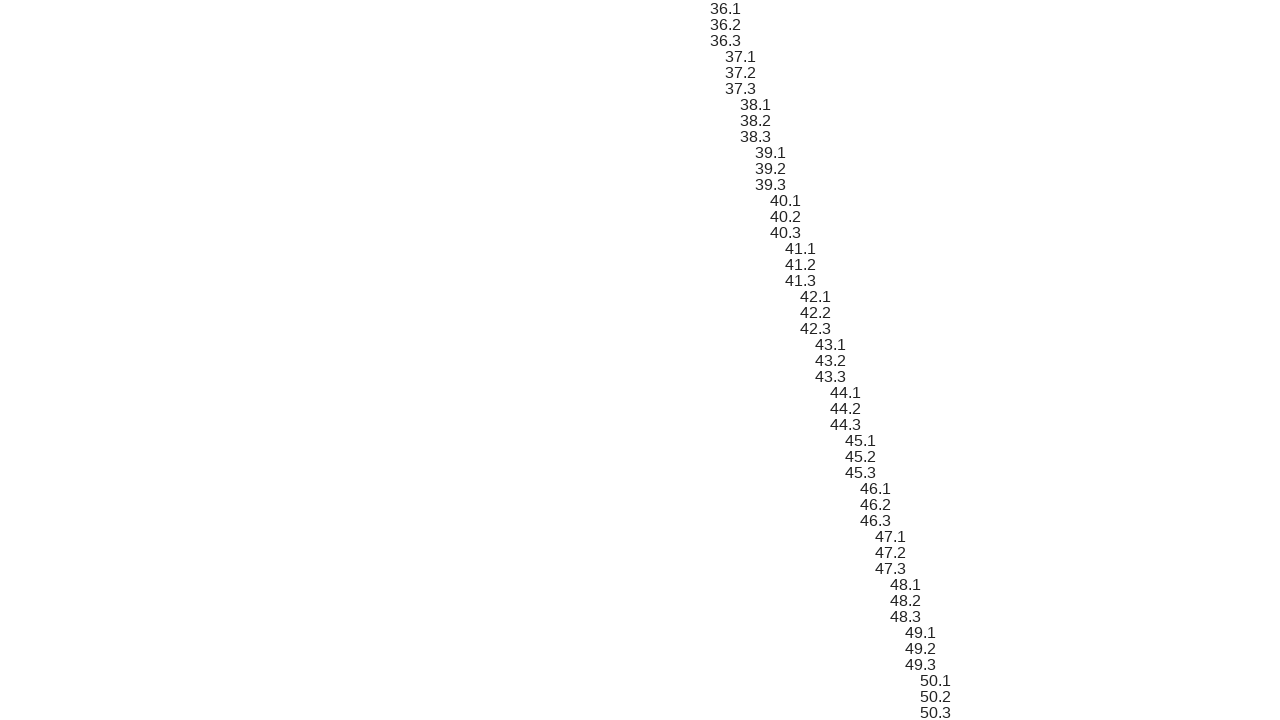

Scrolled sibling element 109 into view
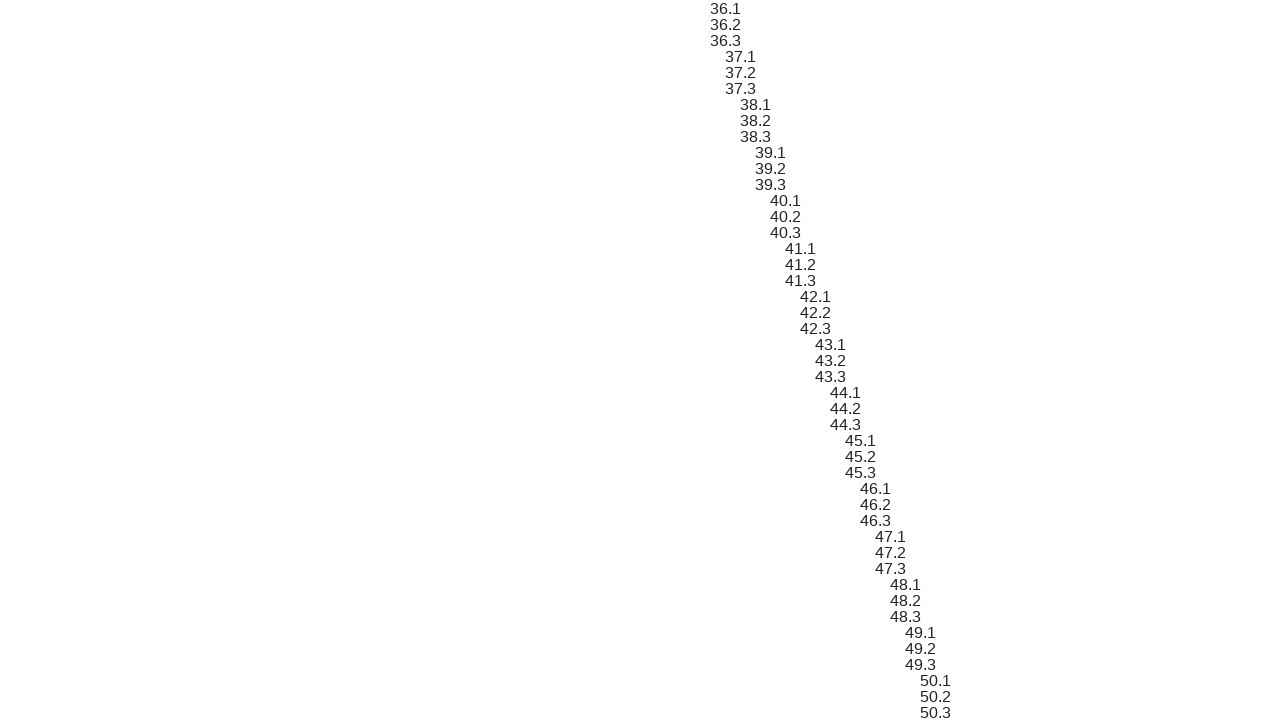

Verified sibling element 109 text content matches expected format '37.2'
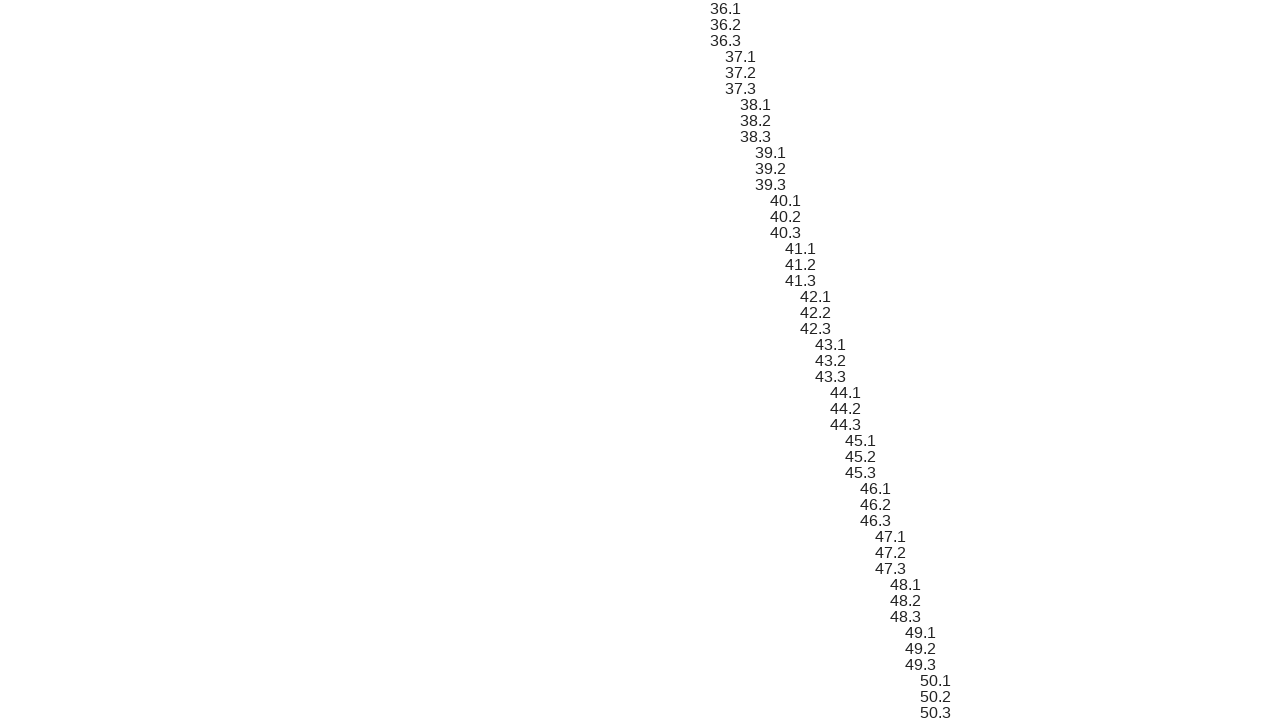

Scrolled sibling element 110 into view
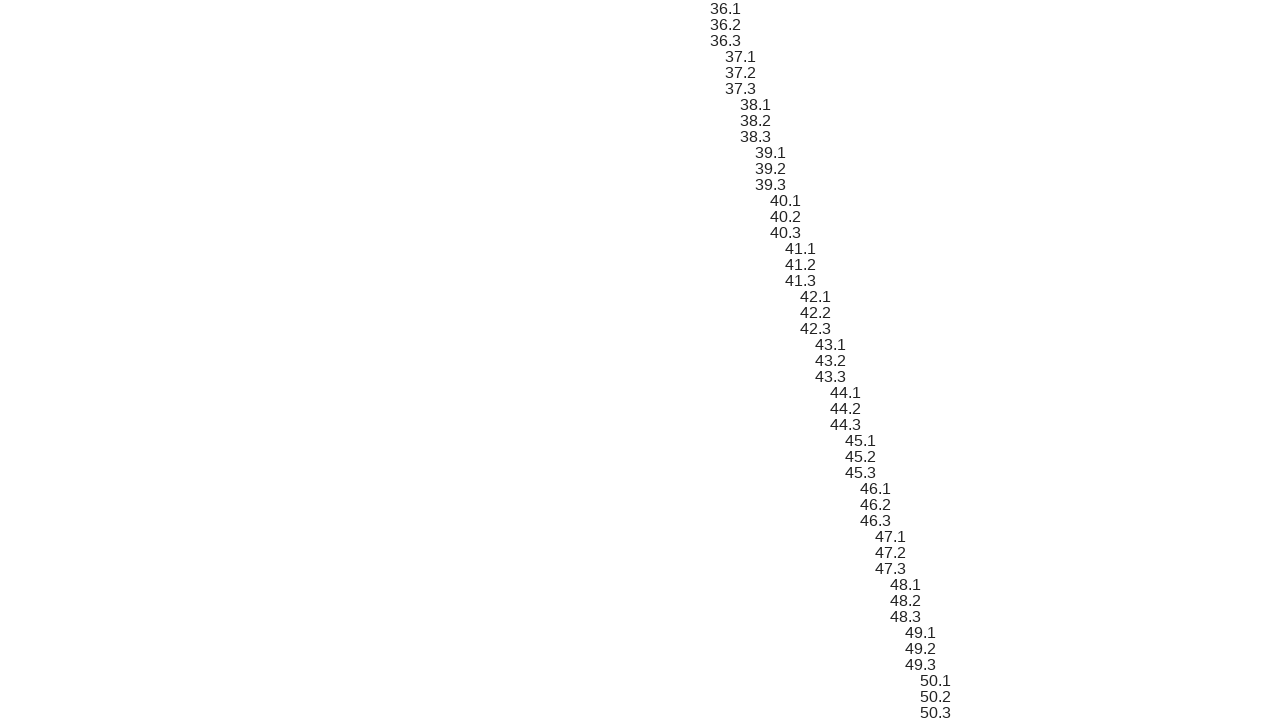

Verified sibling element 110 text content matches expected format '37.3'
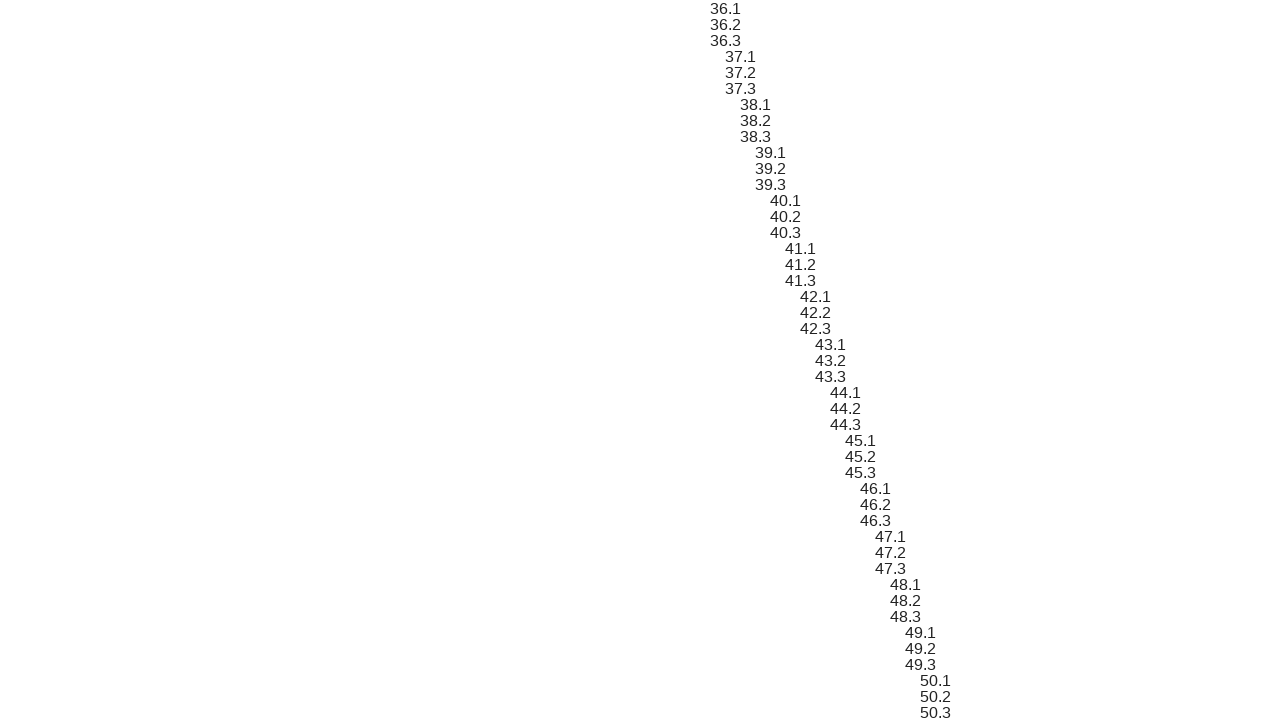

Scrolled sibling element 111 into view
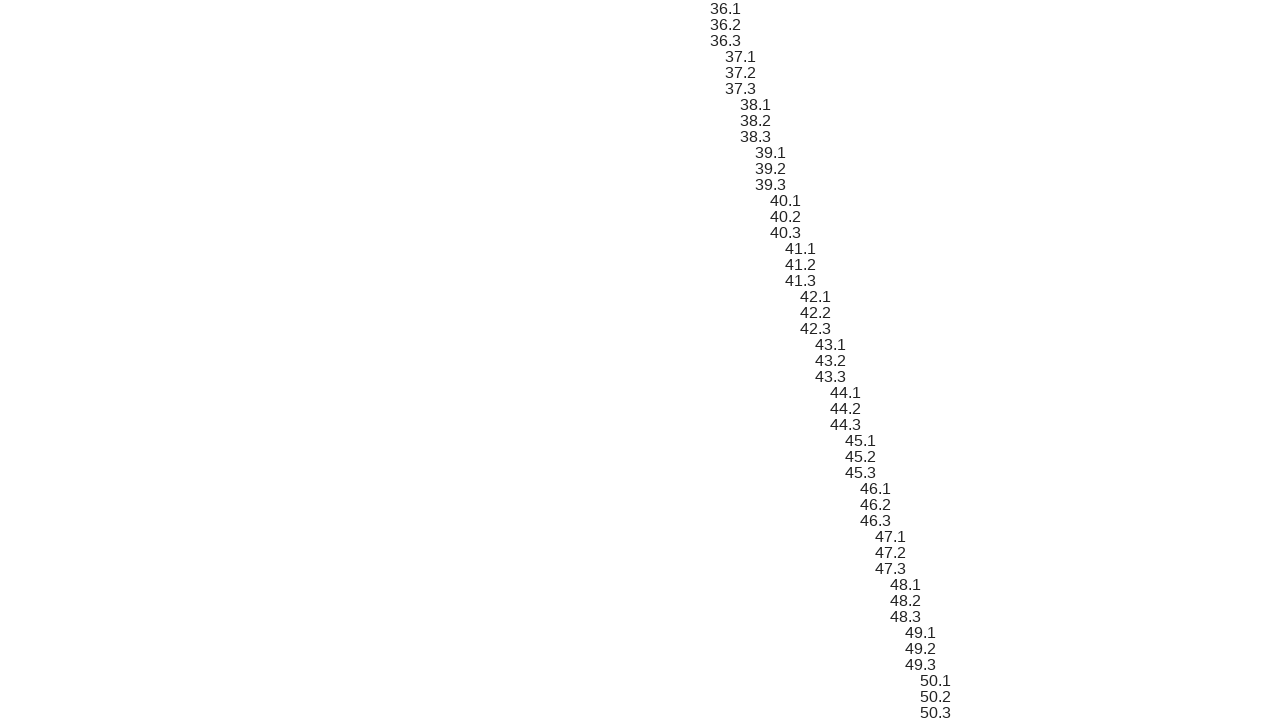

Verified sibling element 111 text content matches expected format '38.1'
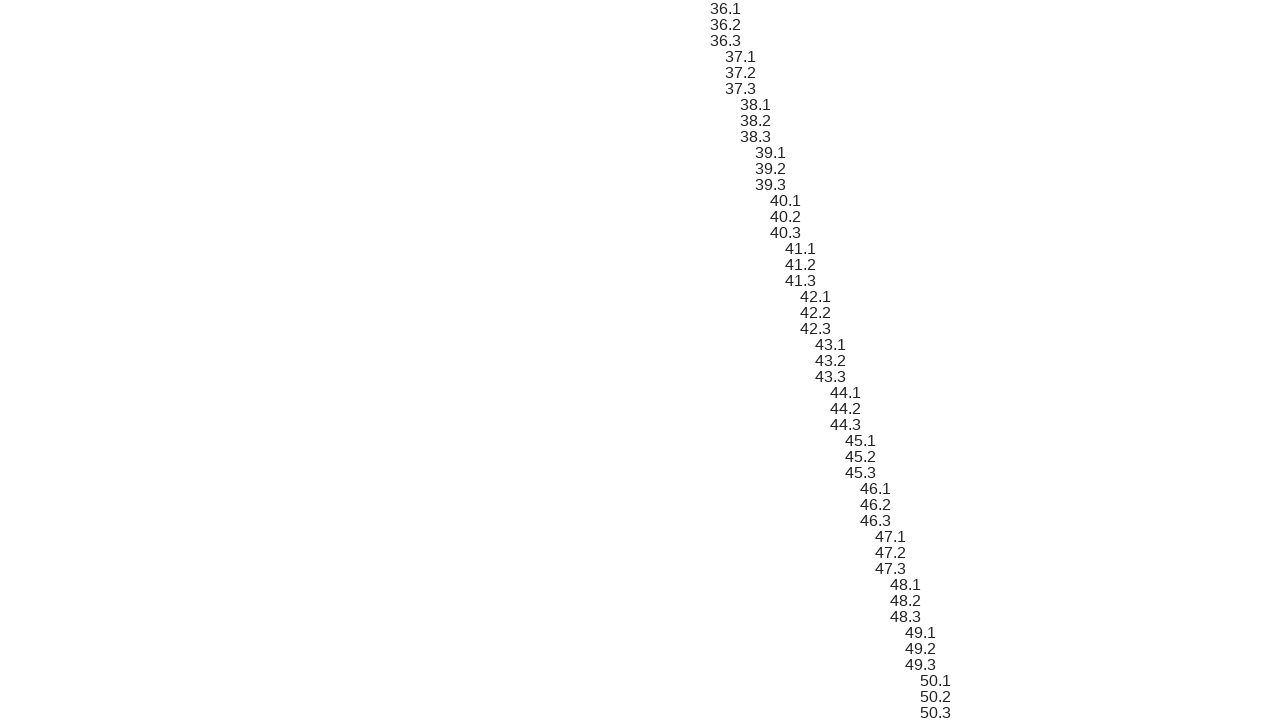

Scrolled sibling element 112 into view
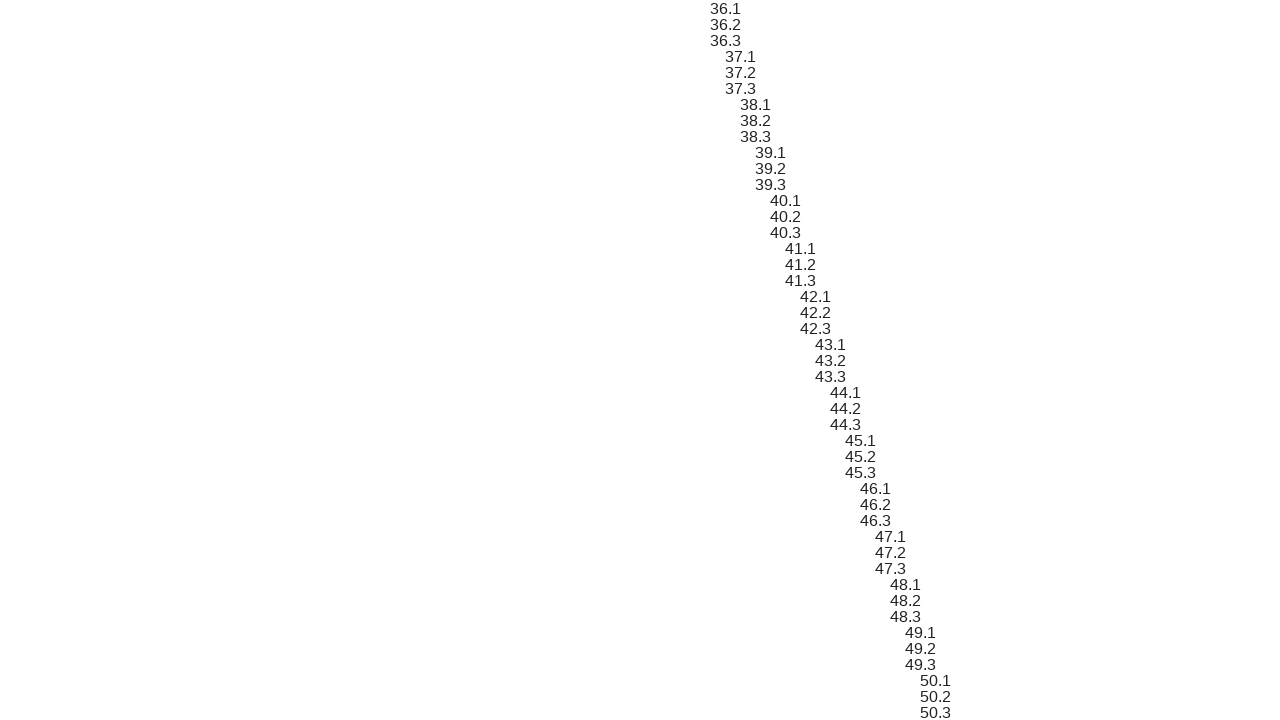

Verified sibling element 112 text content matches expected format '38.2'
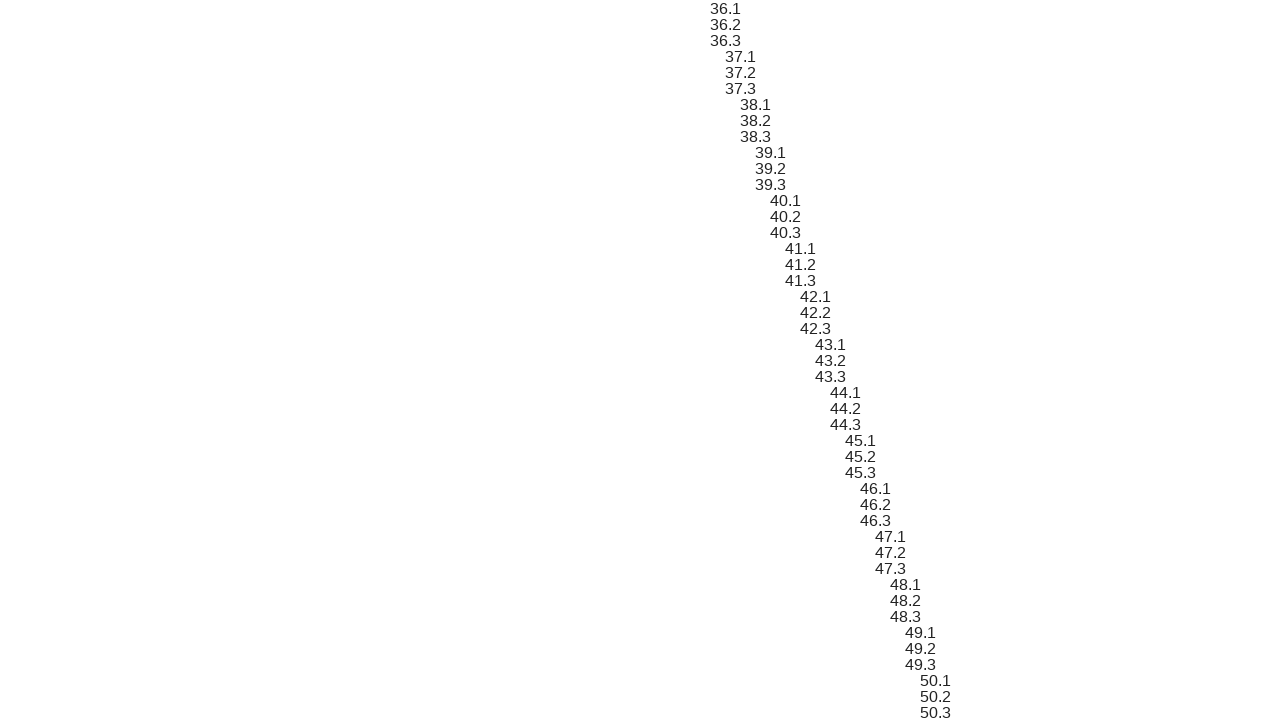

Scrolled sibling element 113 into view
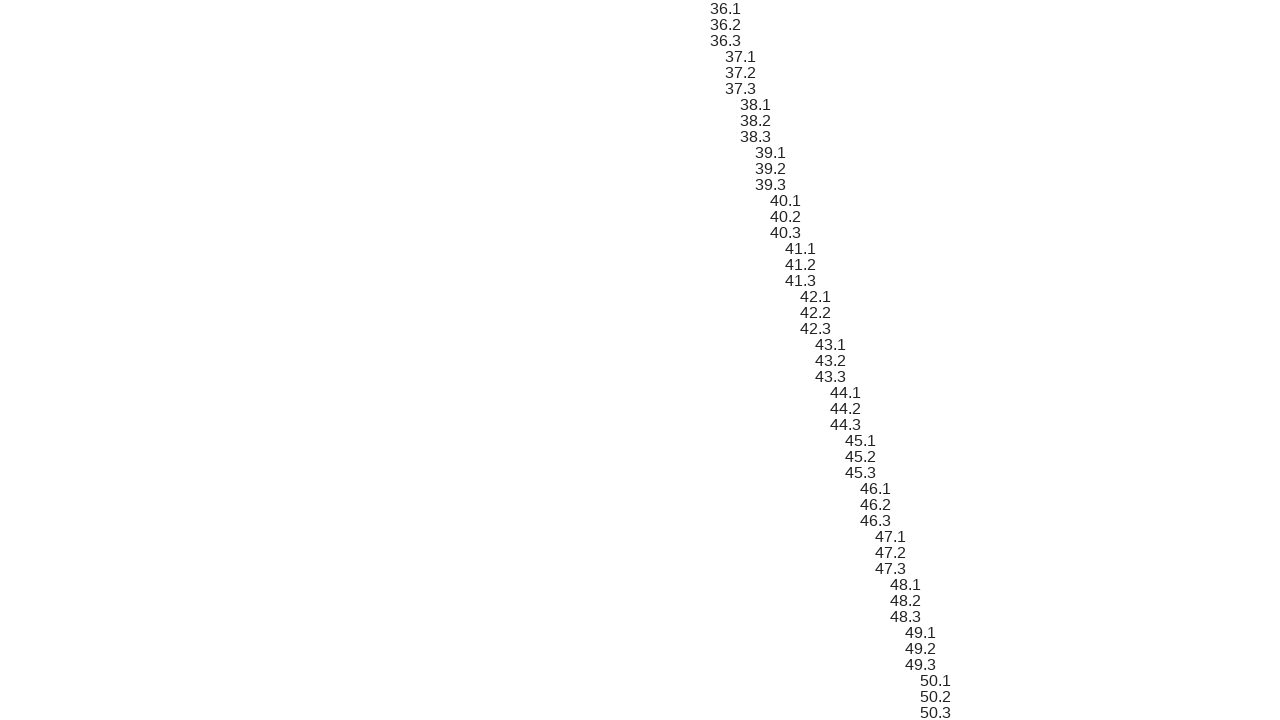

Verified sibling element 113 text content matches expected format '38.3'
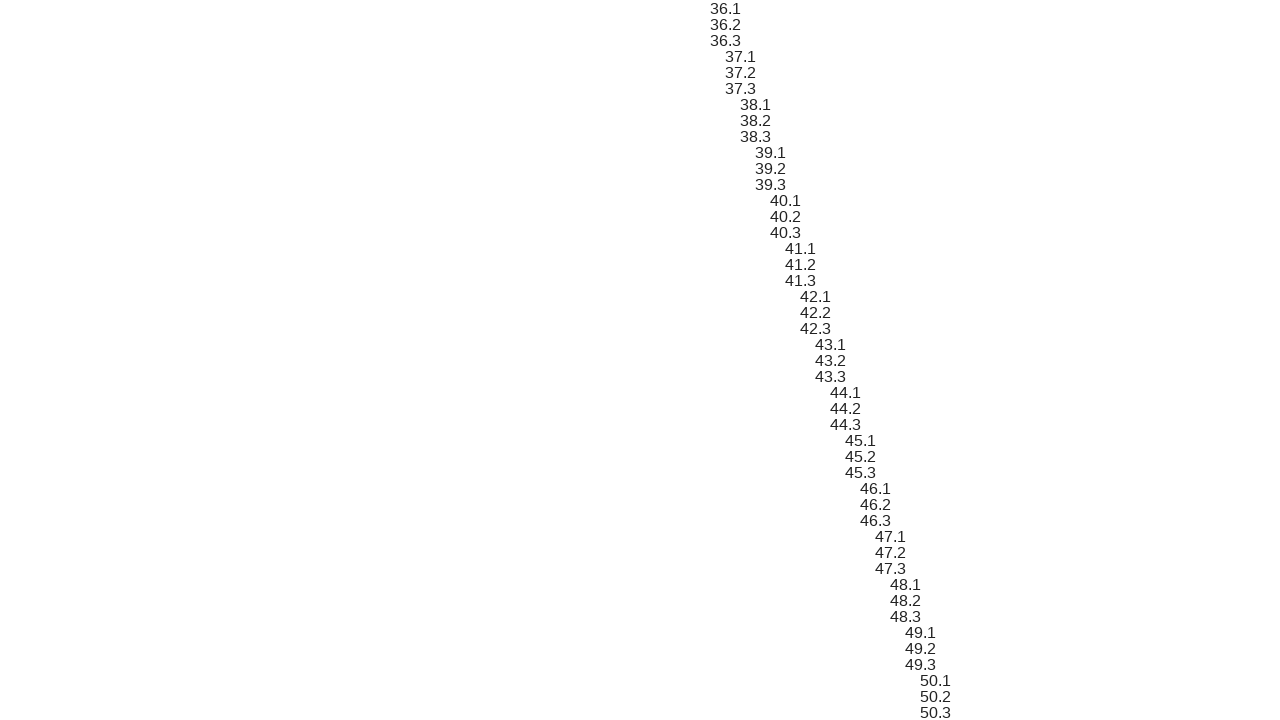

Scrolled sibling element 114 into view
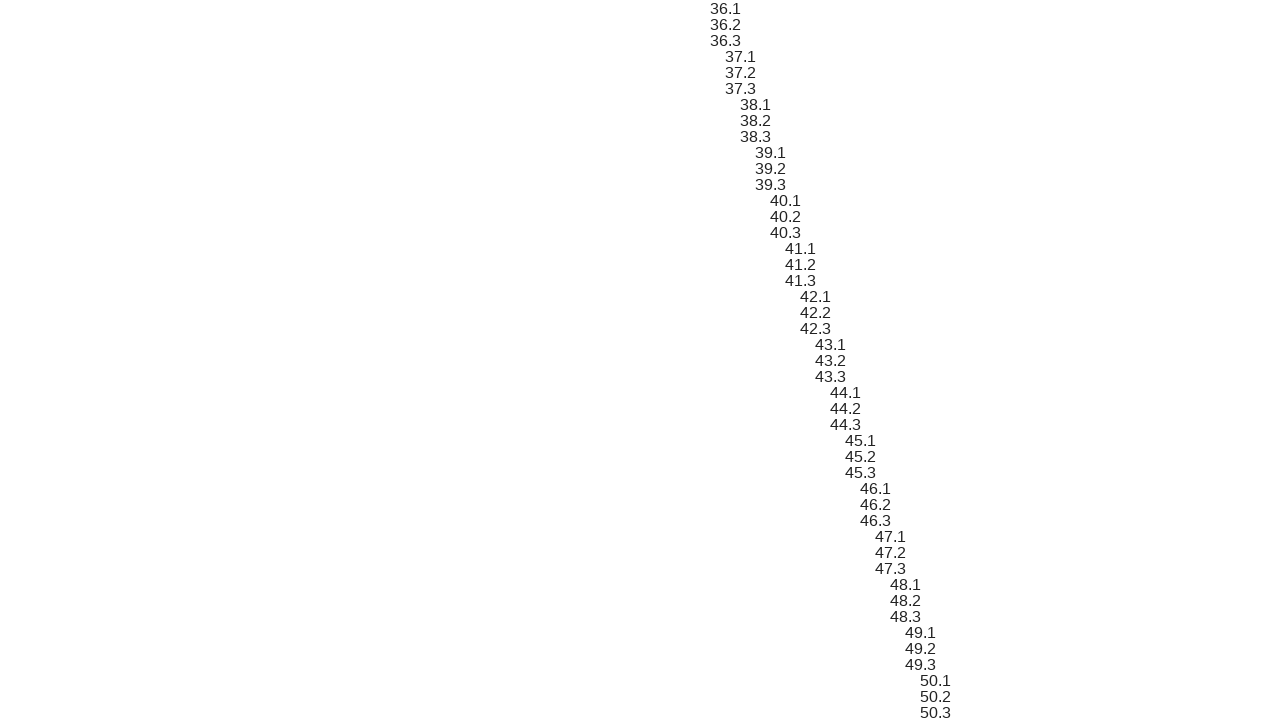

Verified sibling element 114 text content matches expected format '39.1'
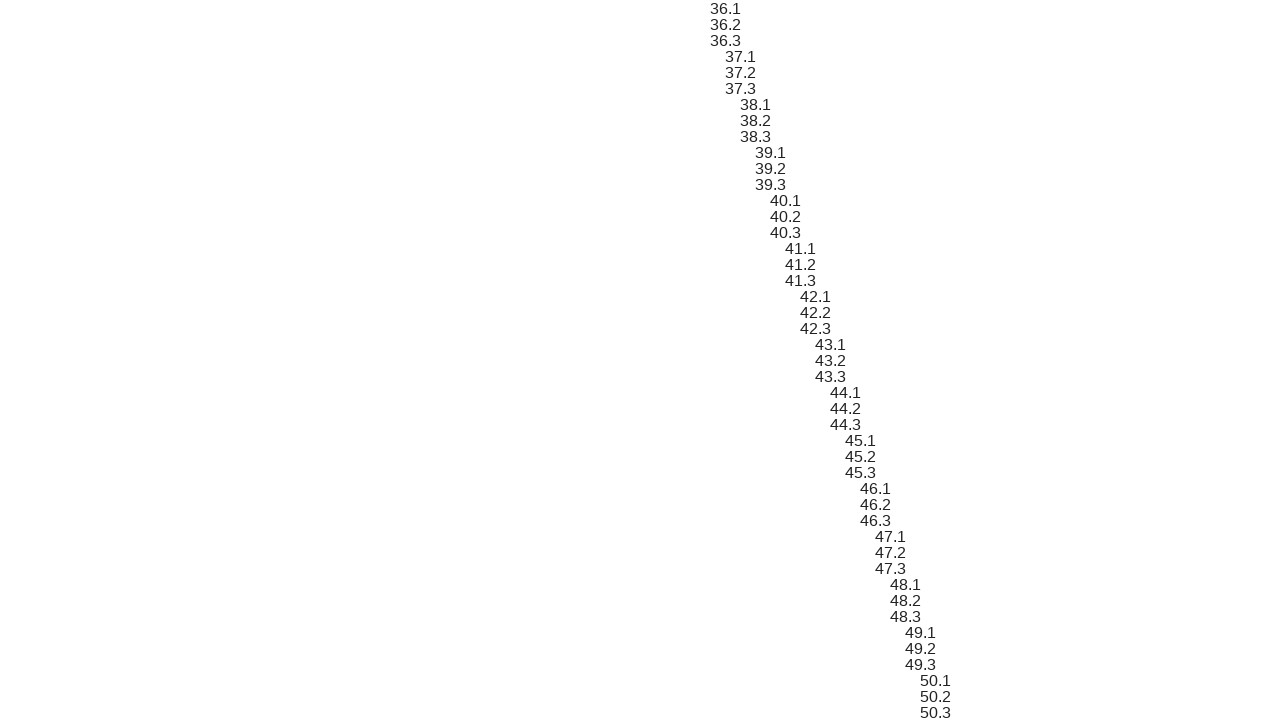

Scrolled sibling element 115 into view
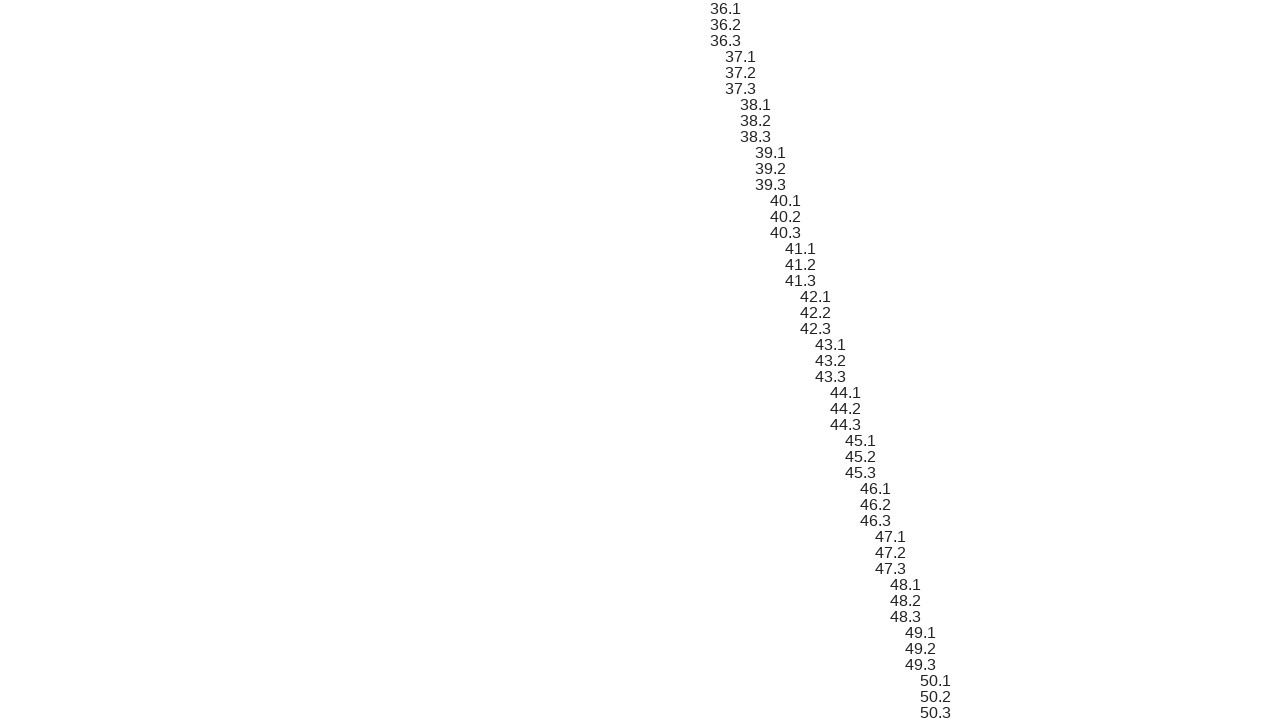

Verified sibling element 115 text content matches expected format '39.2'
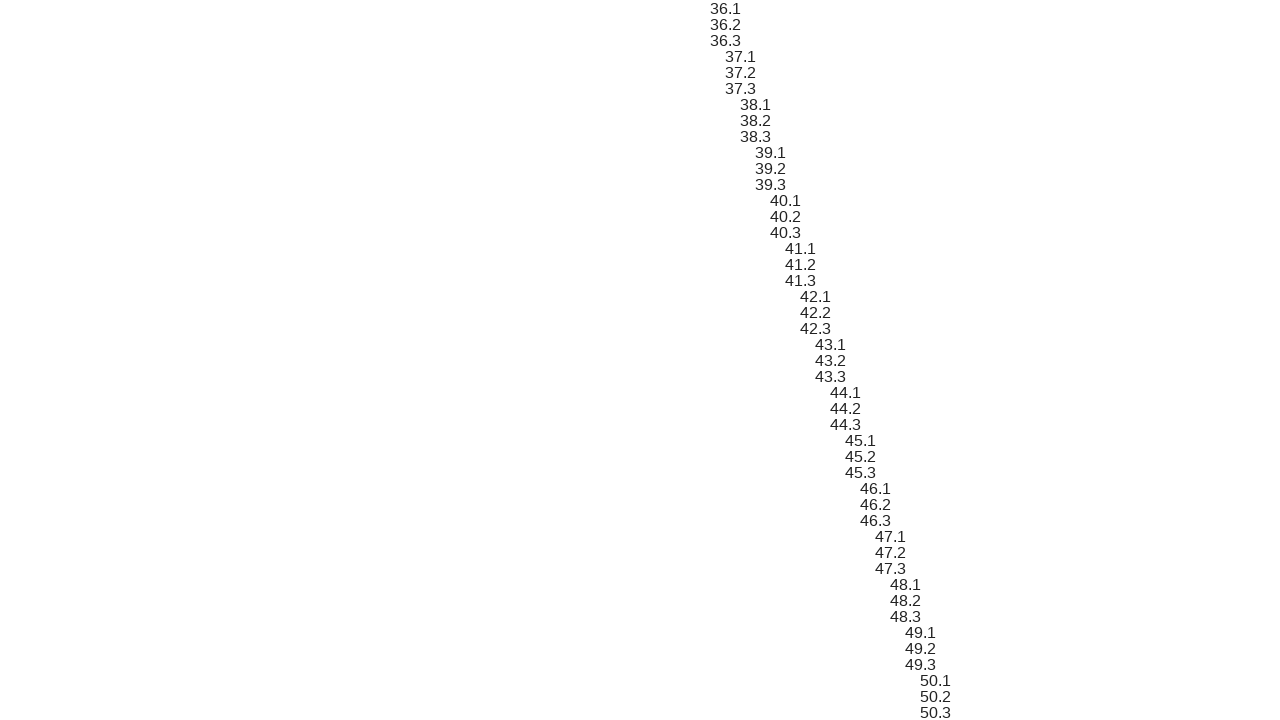

Scrolled sibling element 116 into view
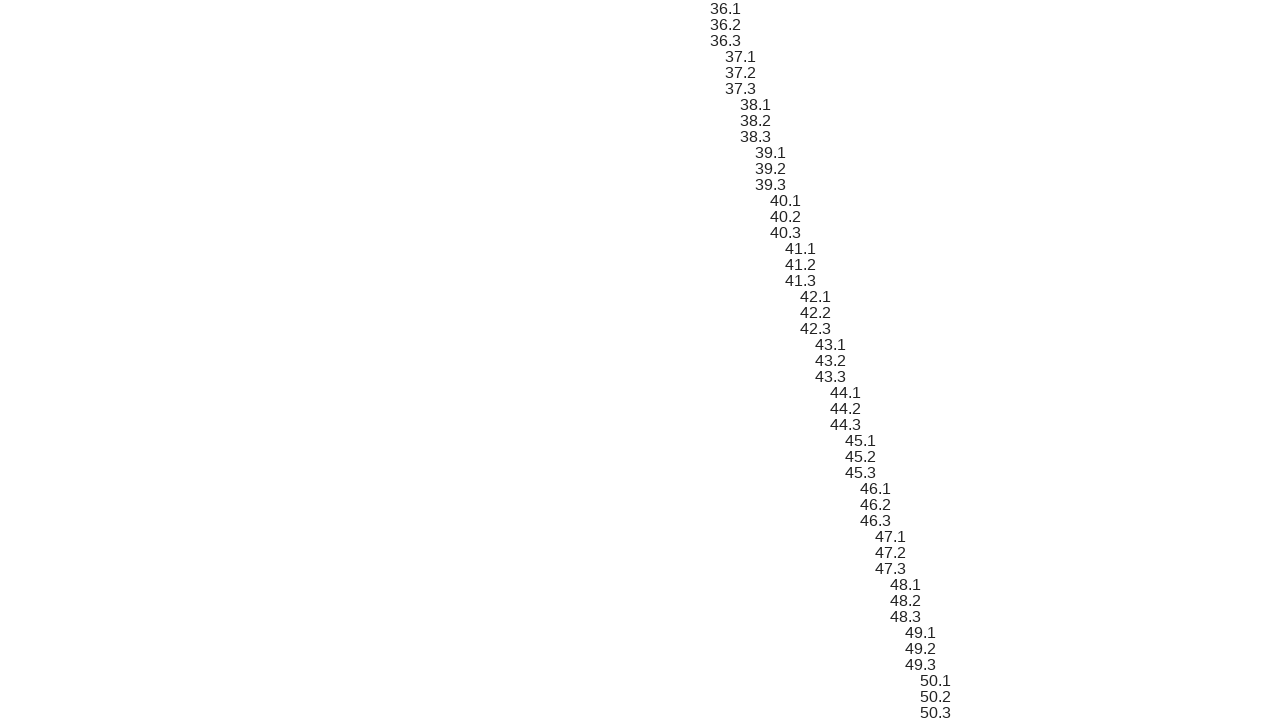

Verified sibling element 116 text content matches expected format '39.3'
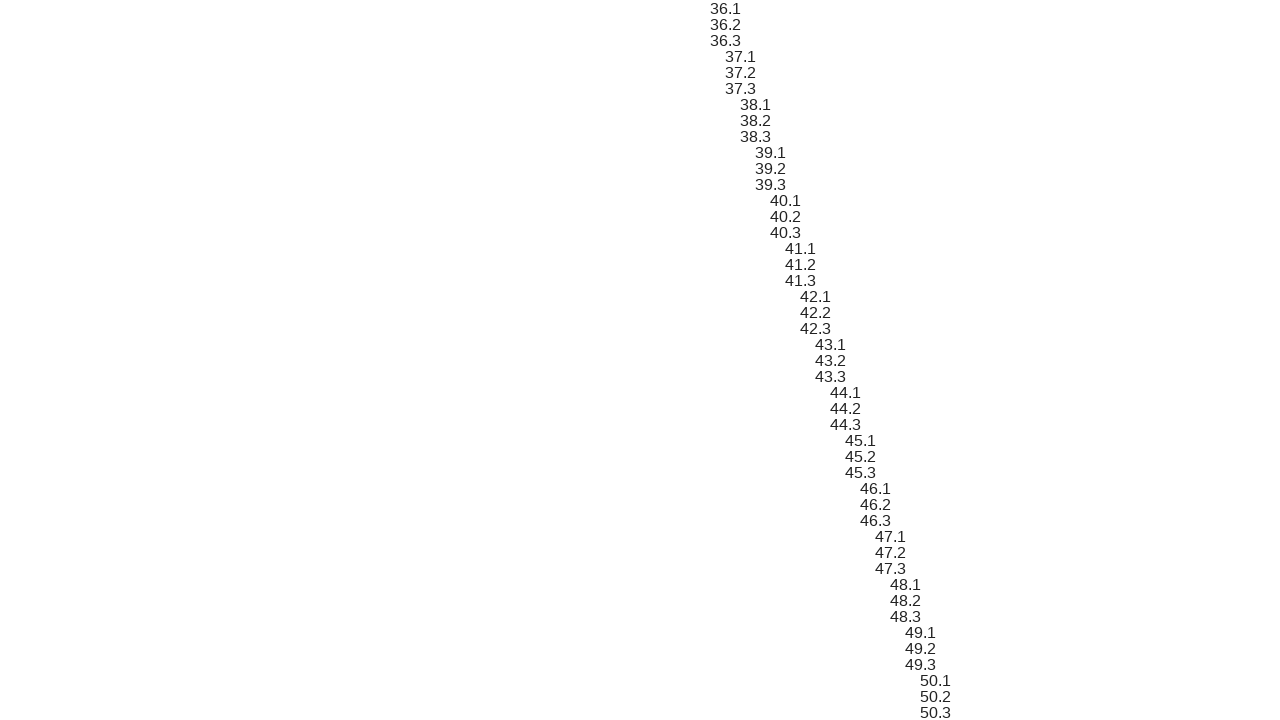

Scrolled sibling element 117 into view
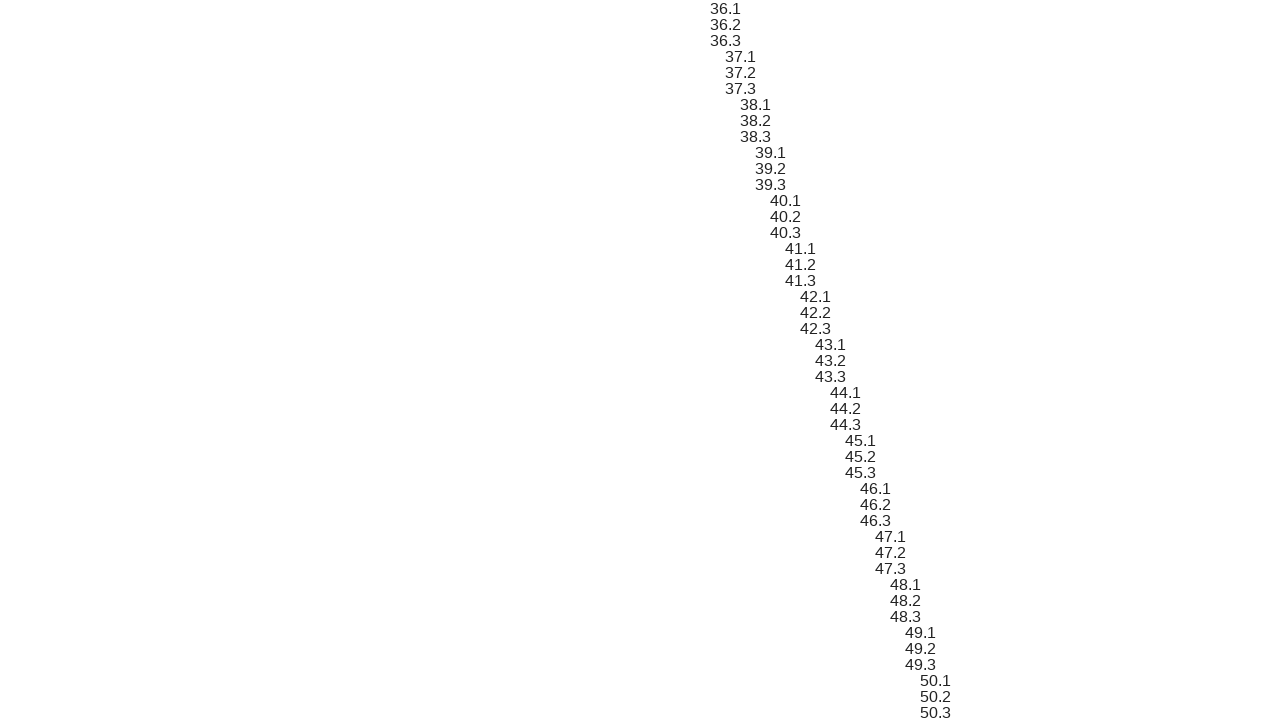

Verified sibling element 117 text content matches expected format '40.1'
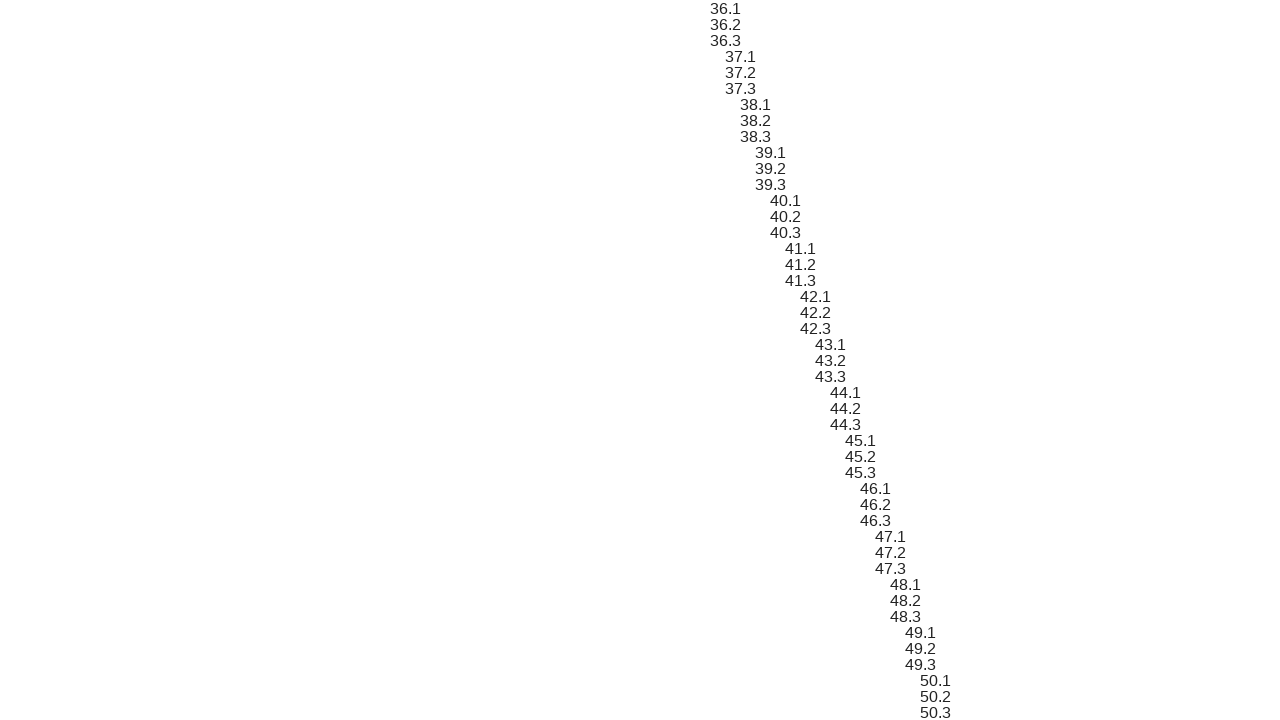

Scrolled sibling element 118 into view
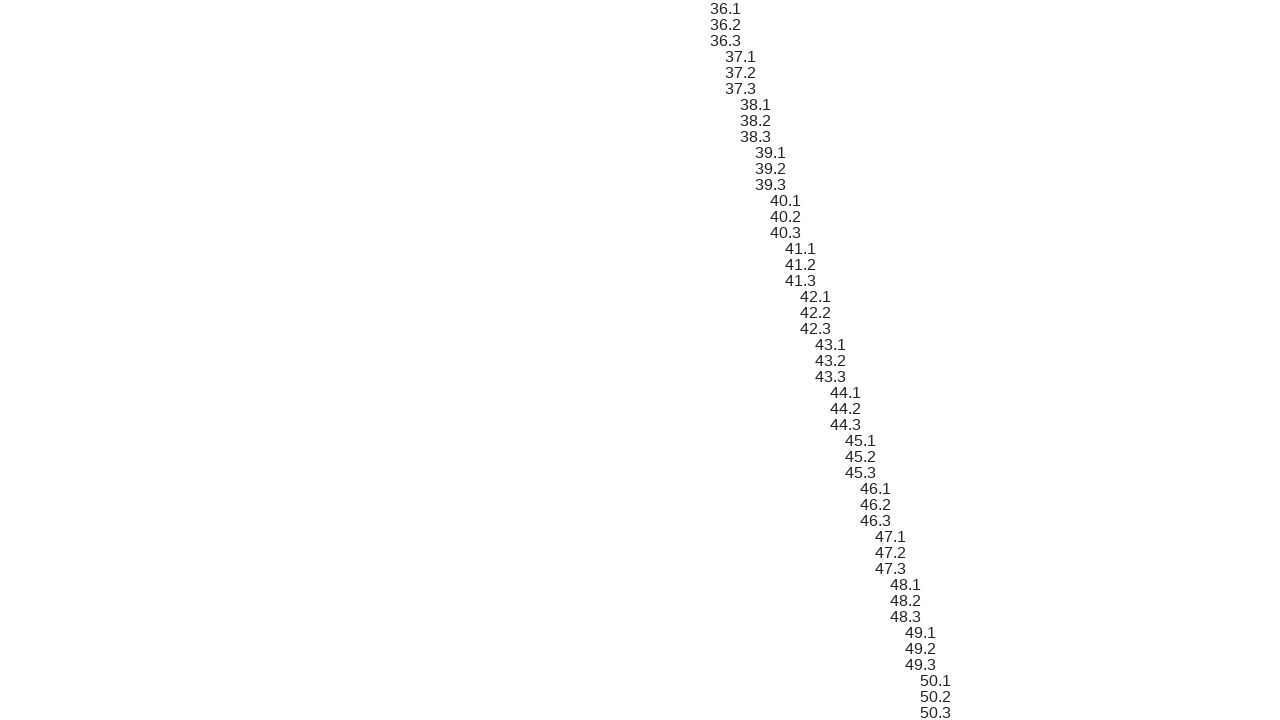

Verified sibling element 118 text content matches expected format '40.2'
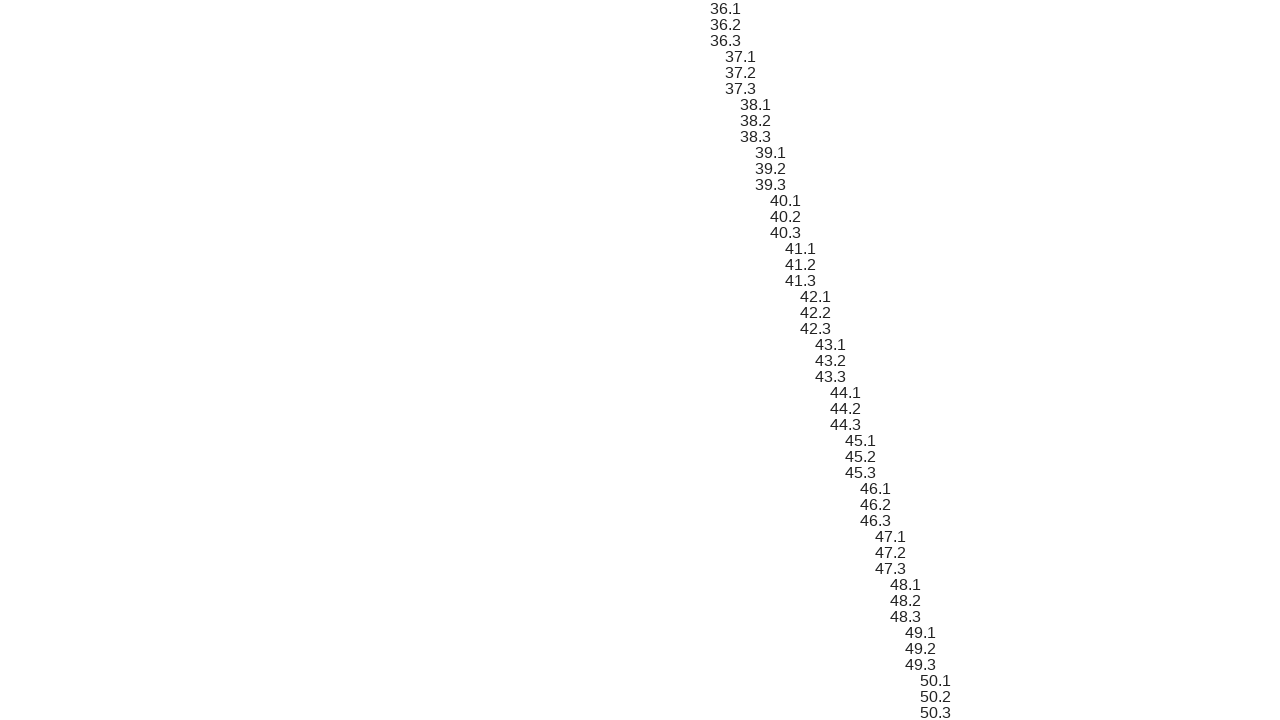

Scrolled sibling element 119 into view
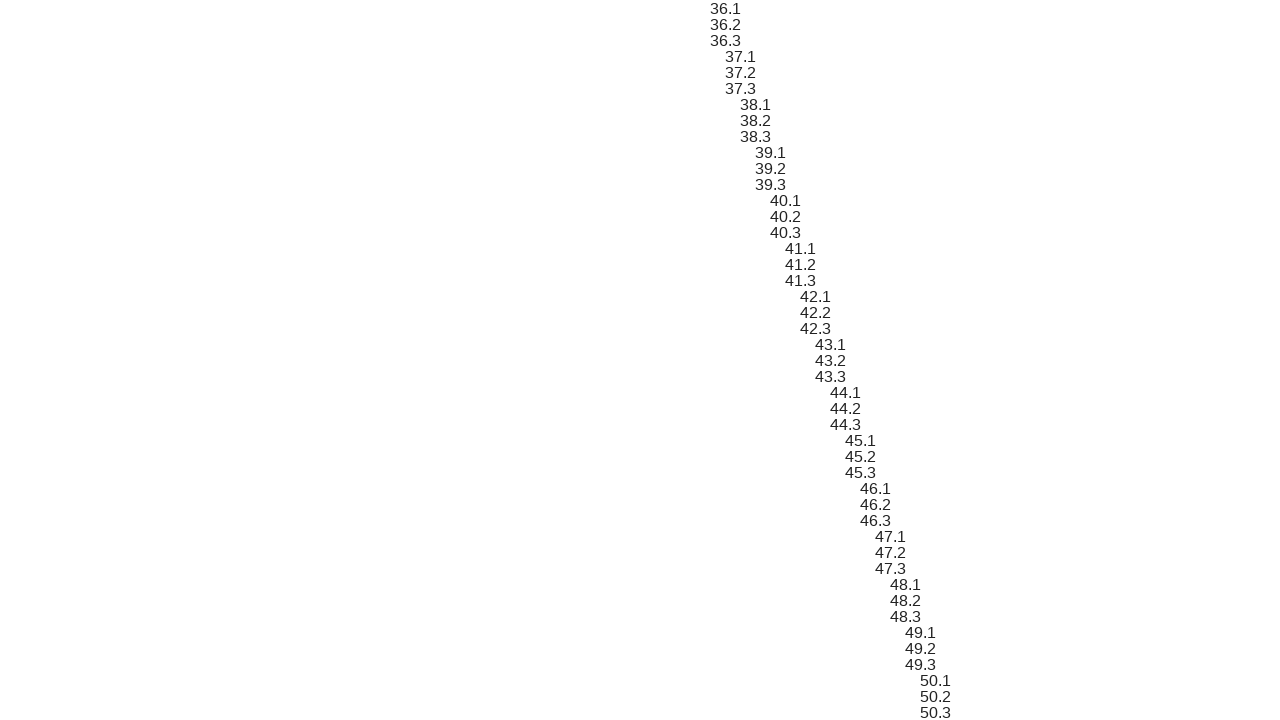

Verified sibling element 119 text content matches expected format '40.3'
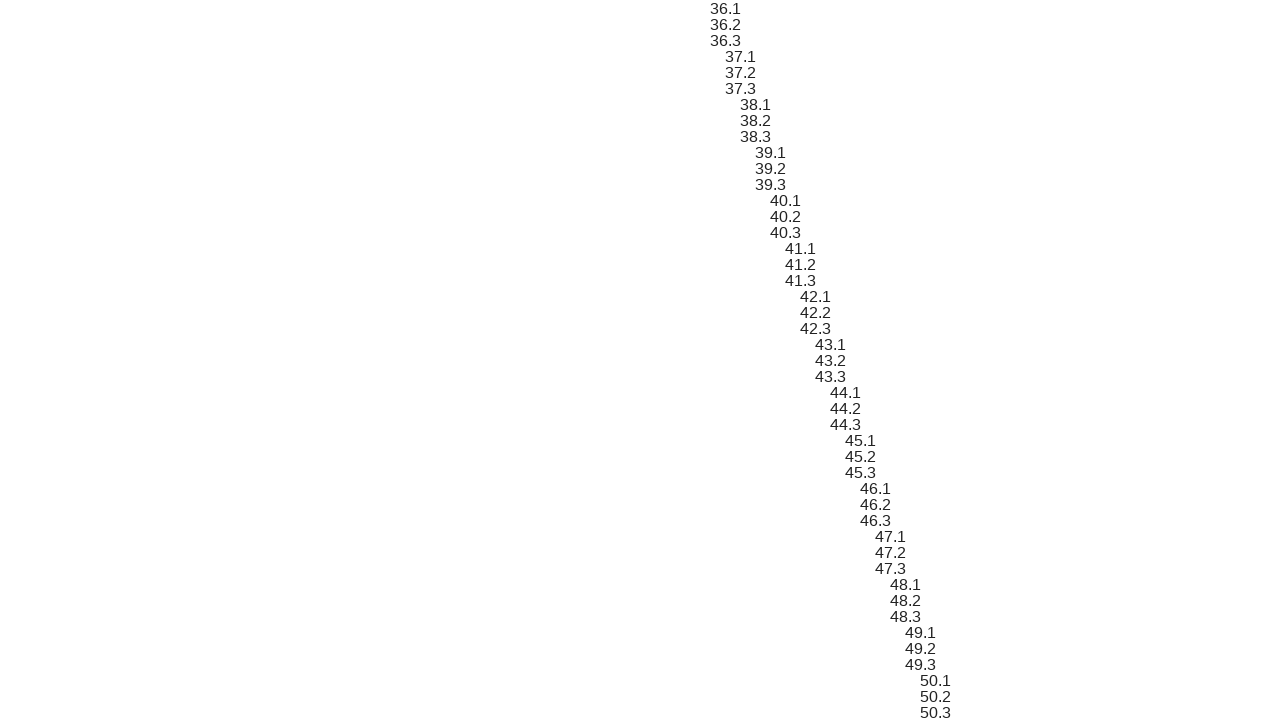

Scrolled sibling element 120 into view
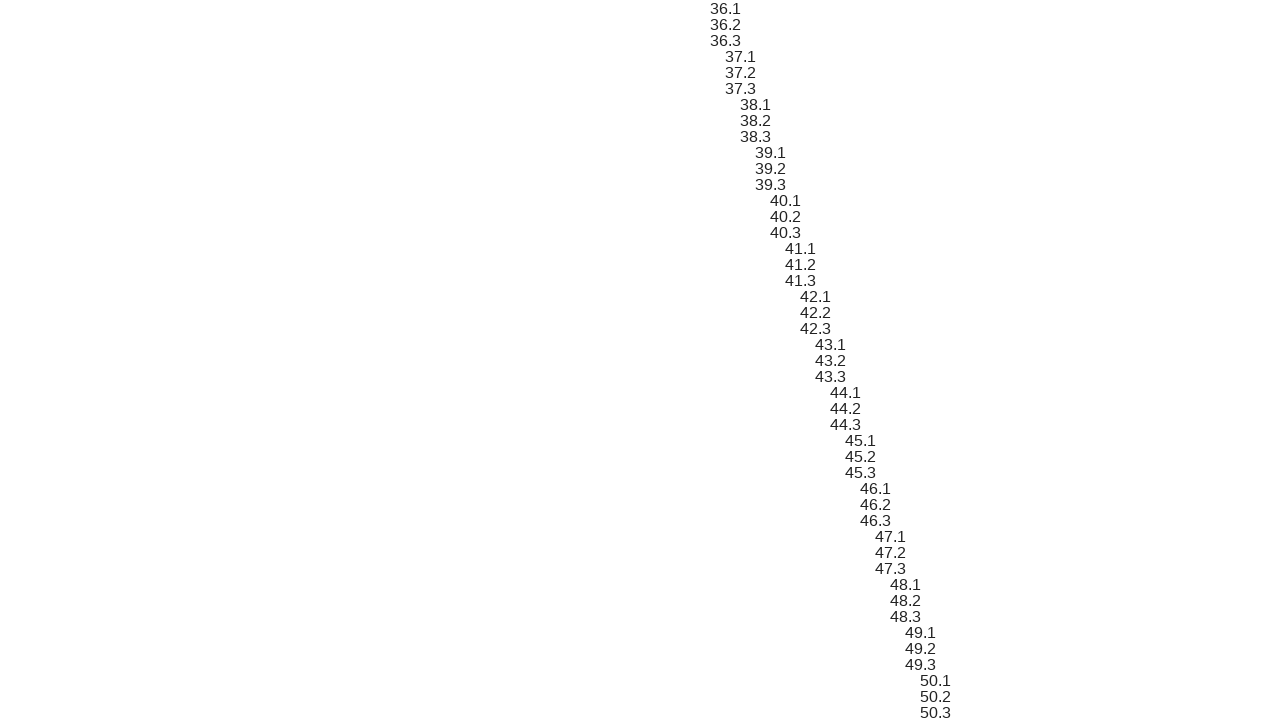

Verified sibling element 120 text content matches expected format '41.1'
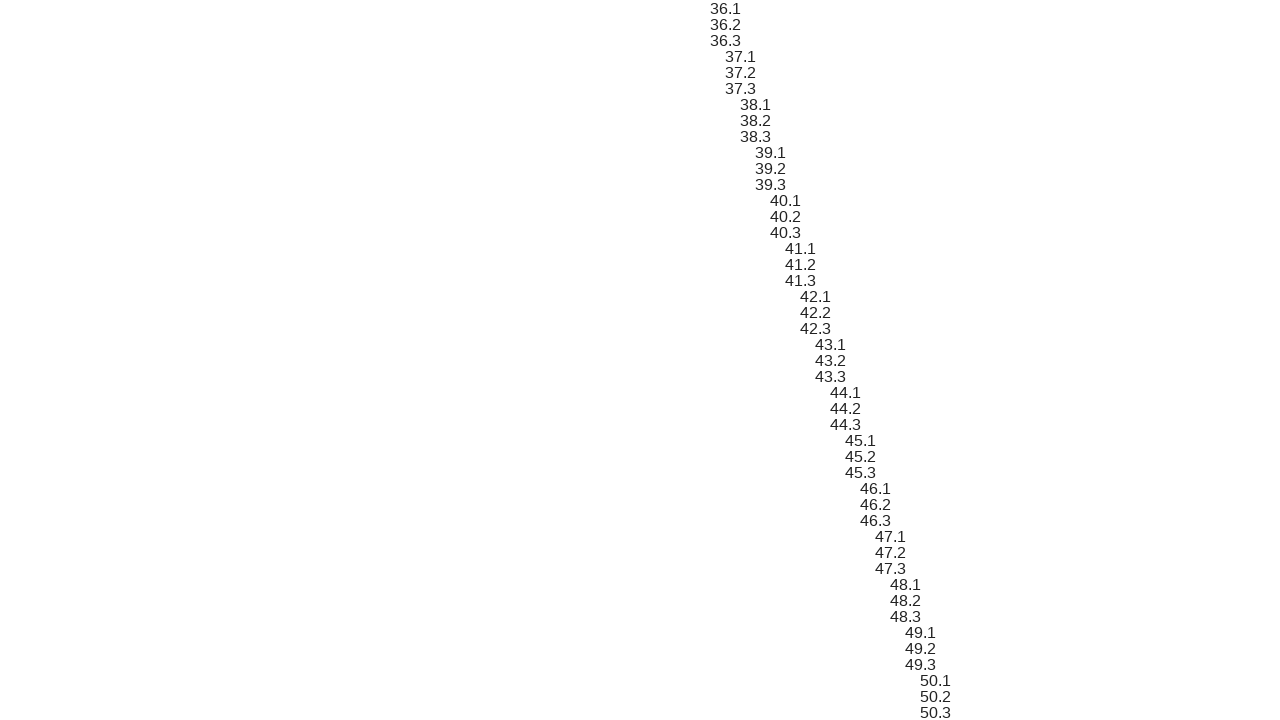

Scrolled sibling element 121 into view
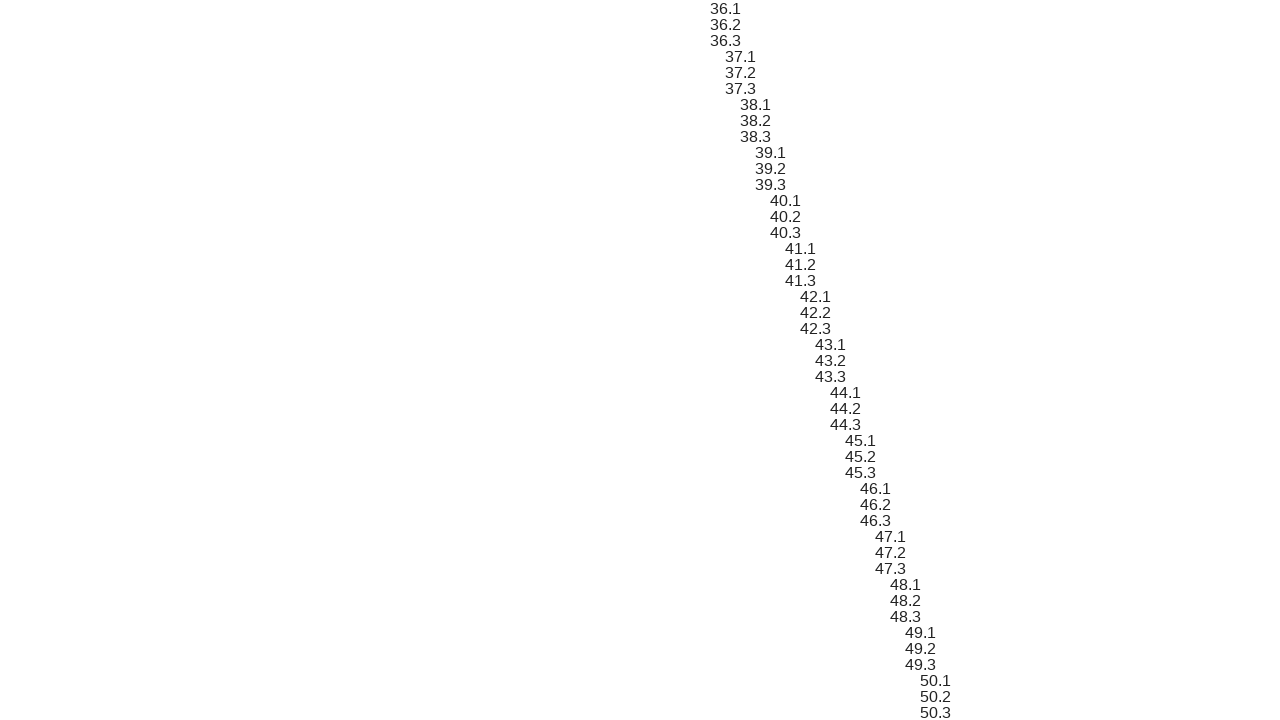

Verified sibling element 121 text content matches expected format '41.2'
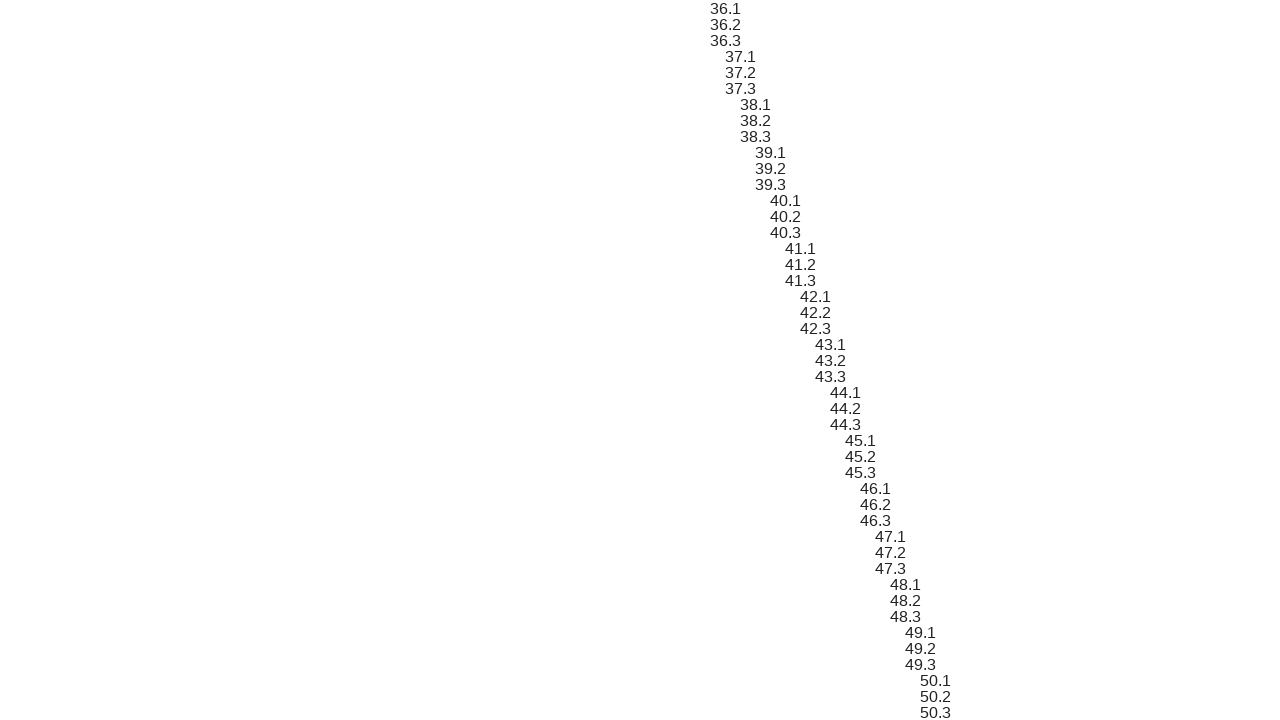

Scrolled sibling element 122 into view
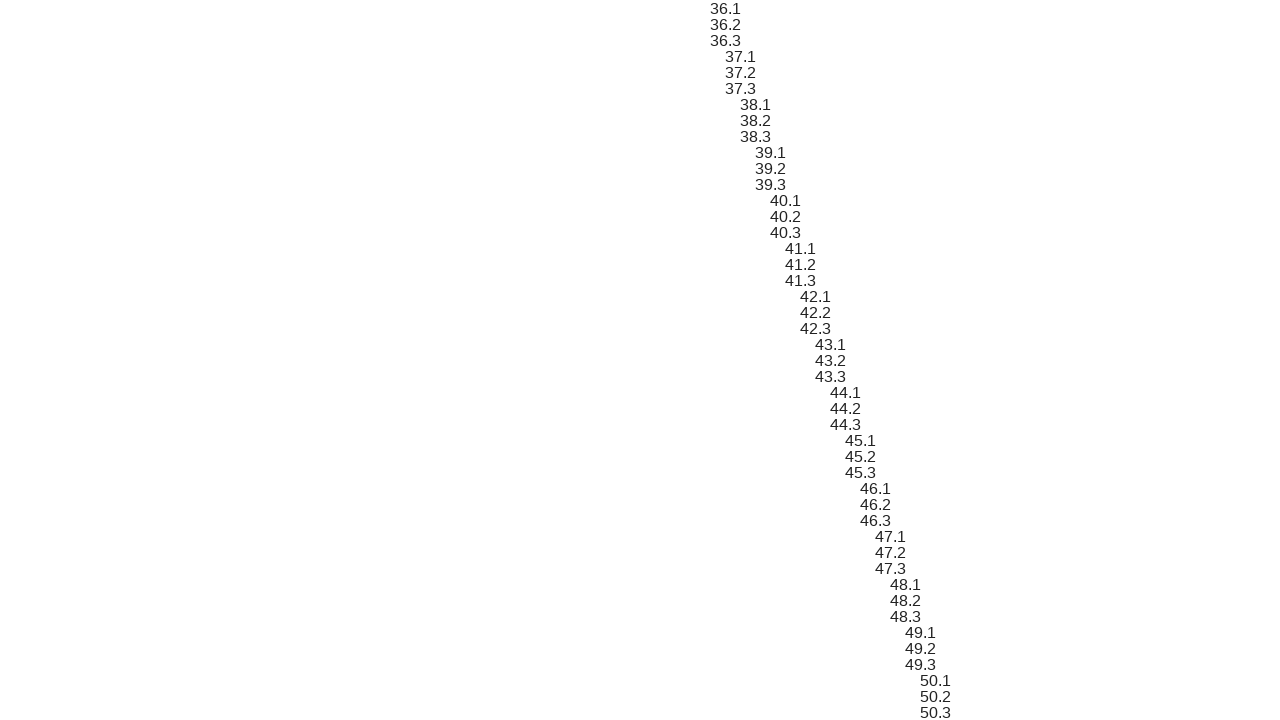

Verified sibling element 122 text content matches expected format '41.3'
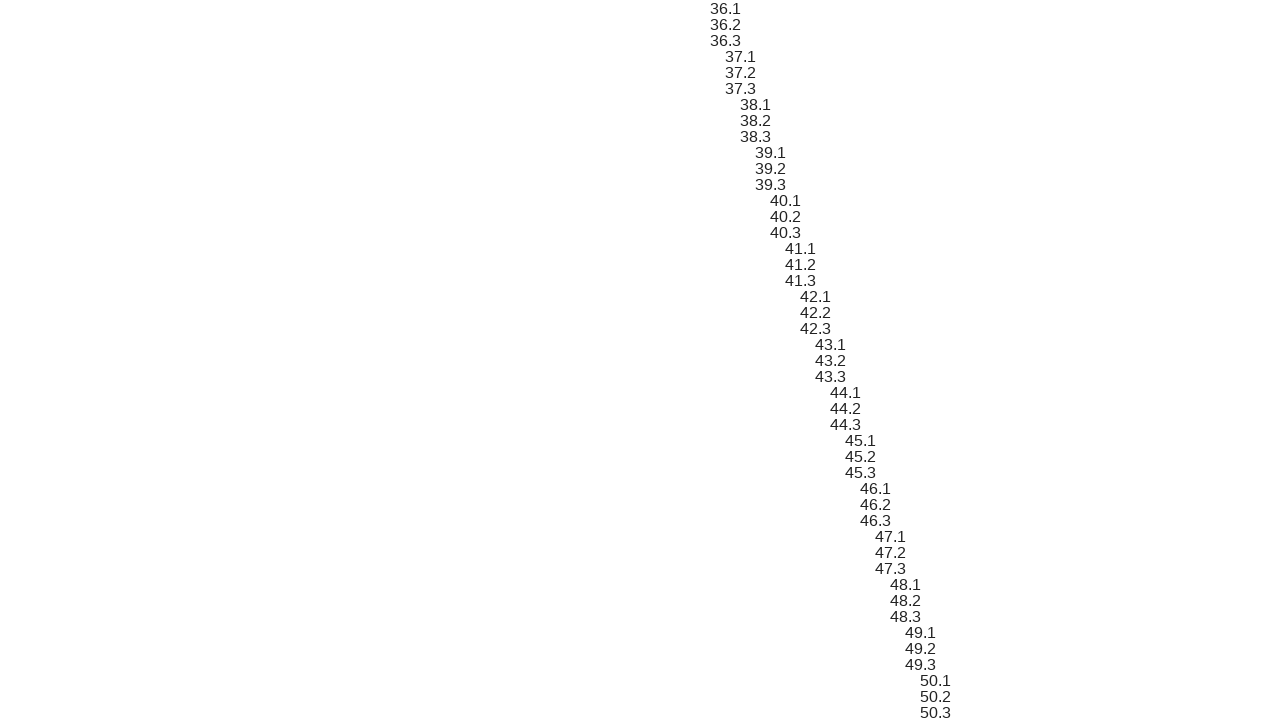

Scrolled sibling element 123 into view
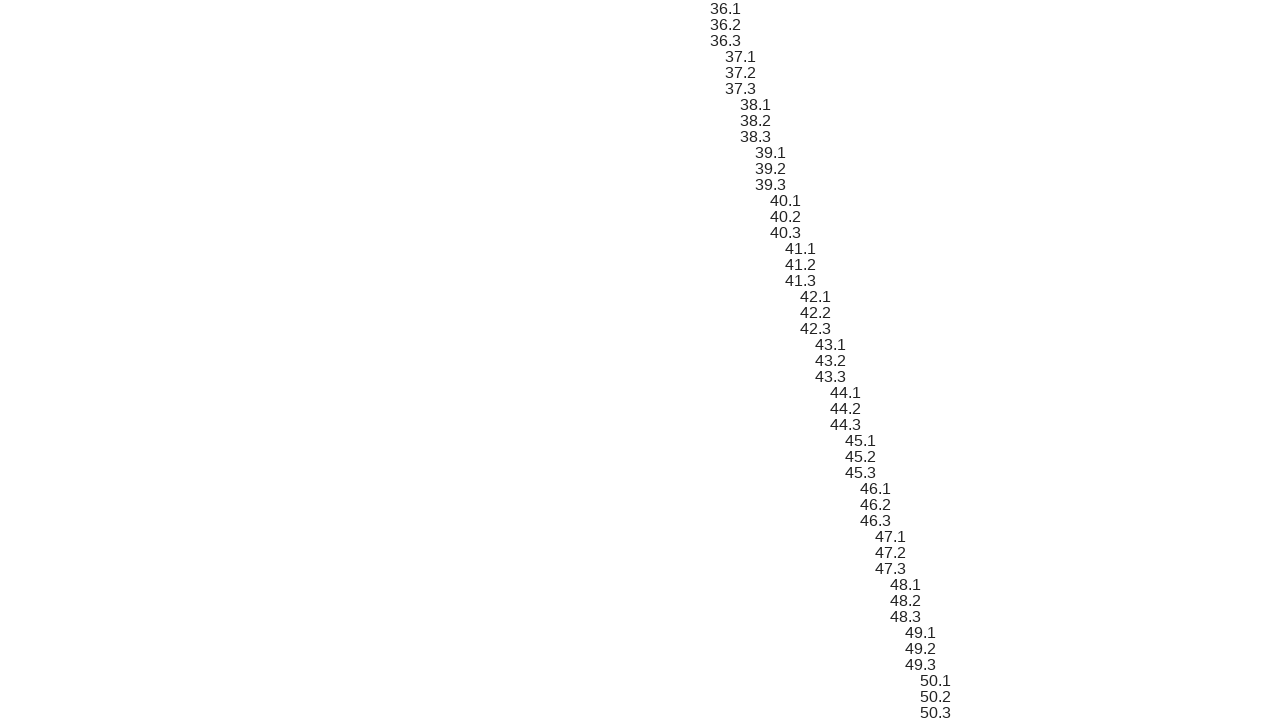

Verified sibling element 123 text content matches expected format '42.1'
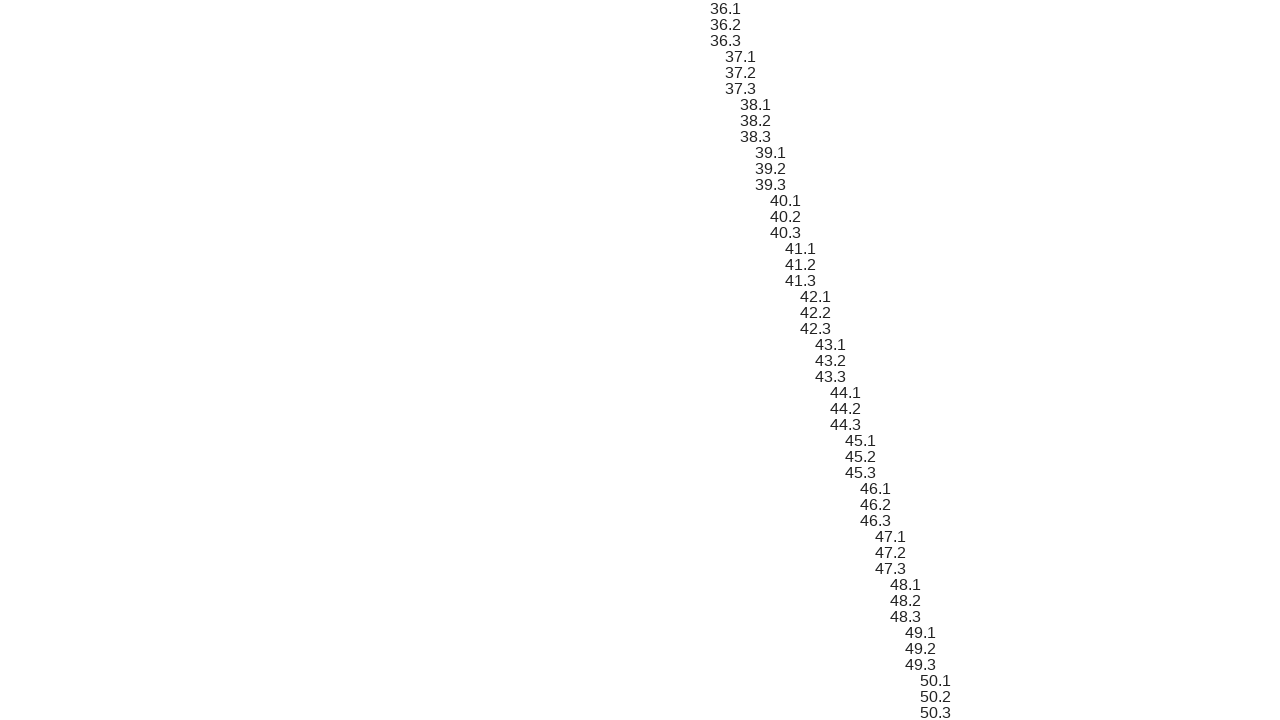

Scrolled sibling element 124 into view
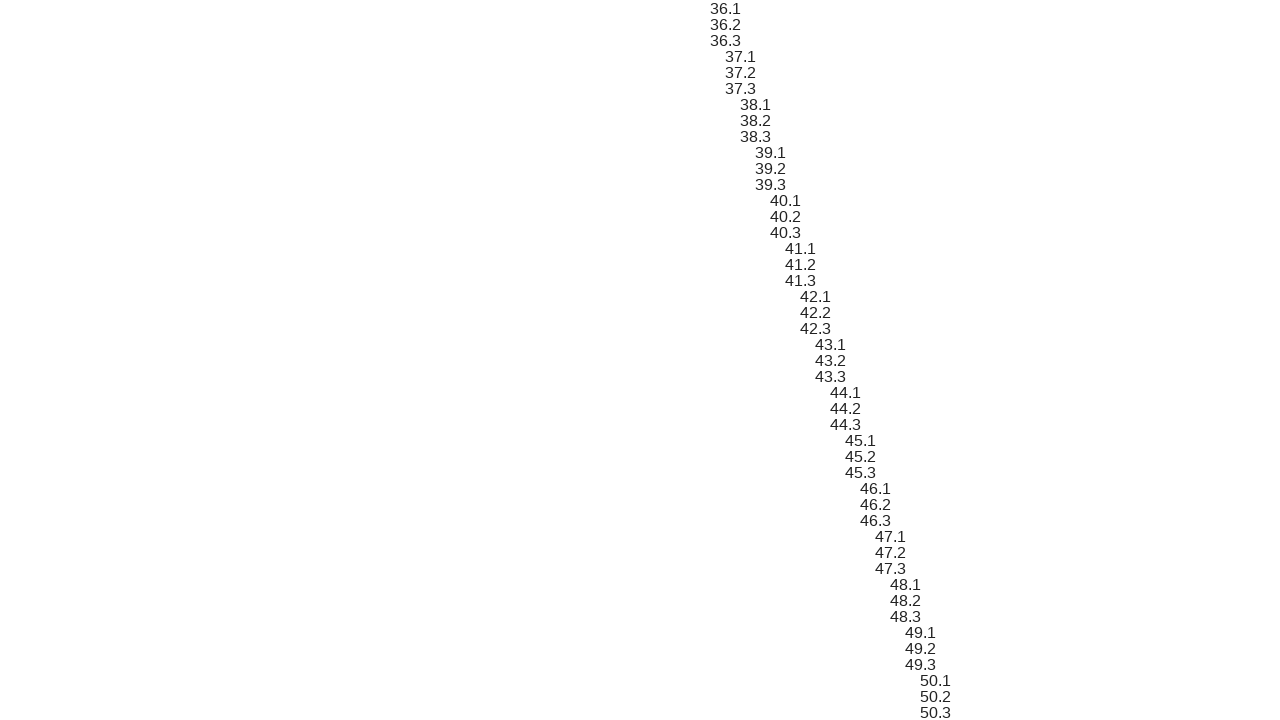

Verified sibling element 124 text content matches expected format '42.2'
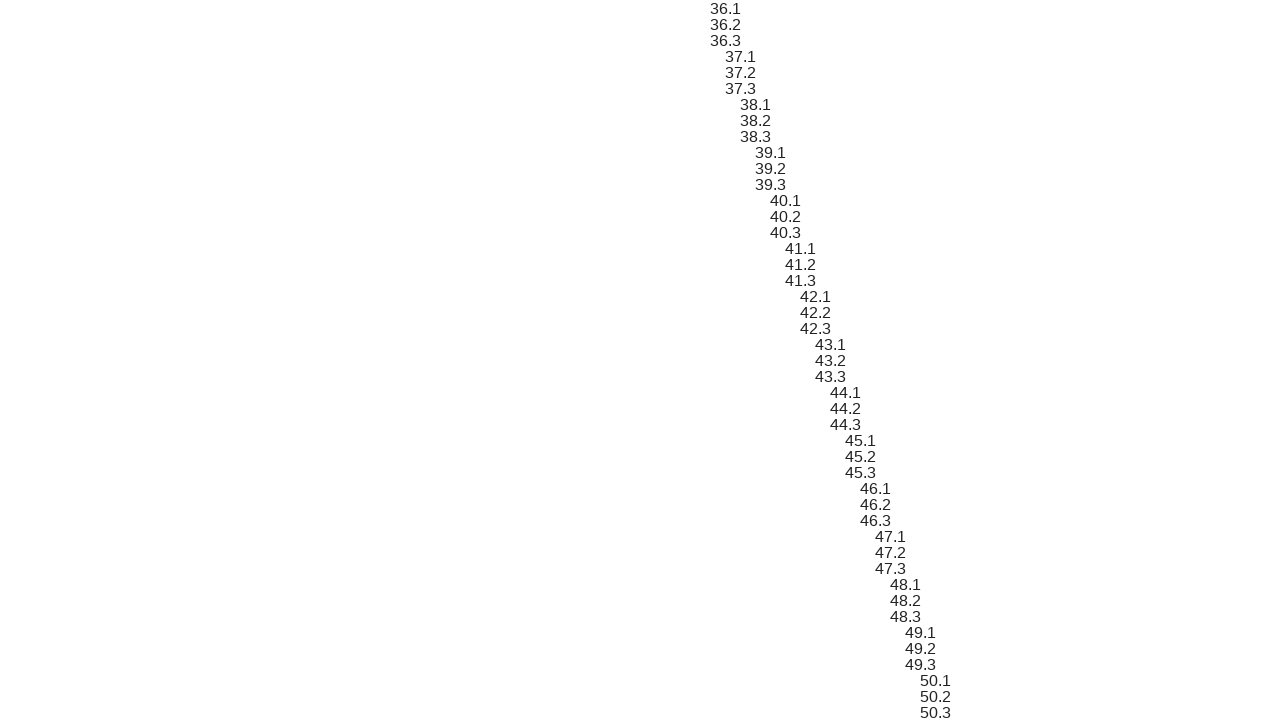

Scrolled sibling element 125 into view
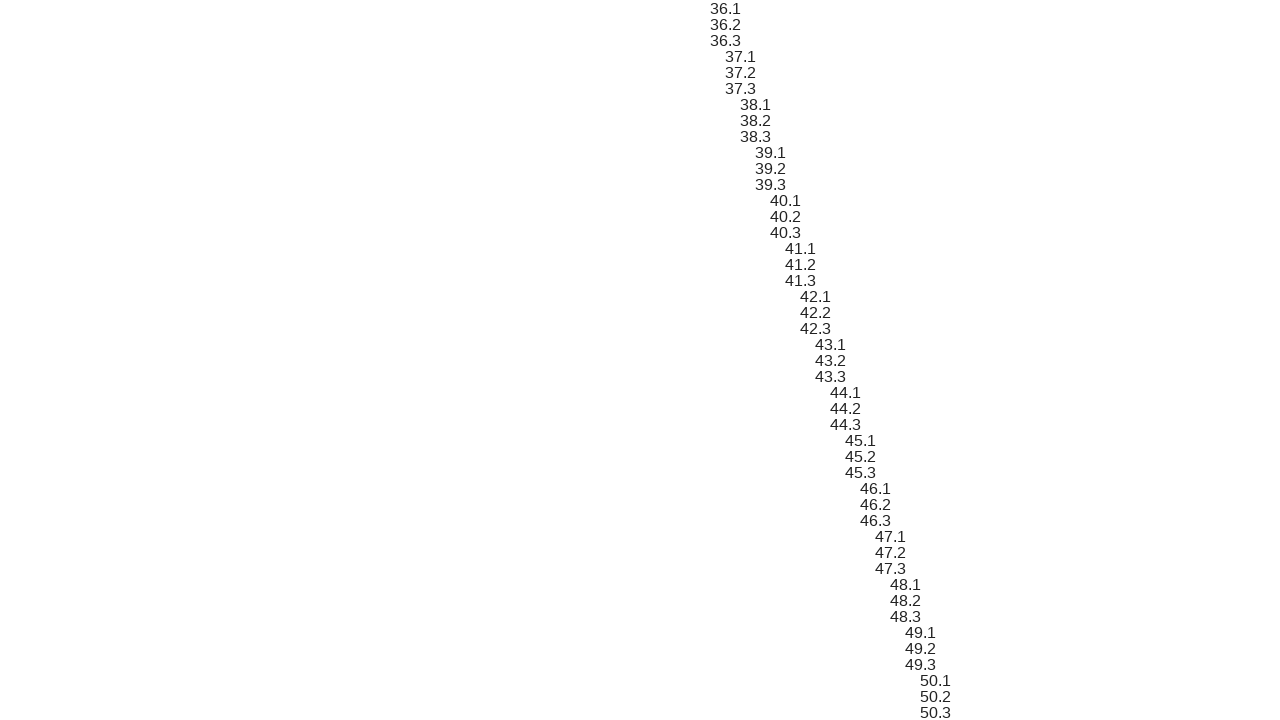

Verified sibling element 125 text content matches expected format '42.3'
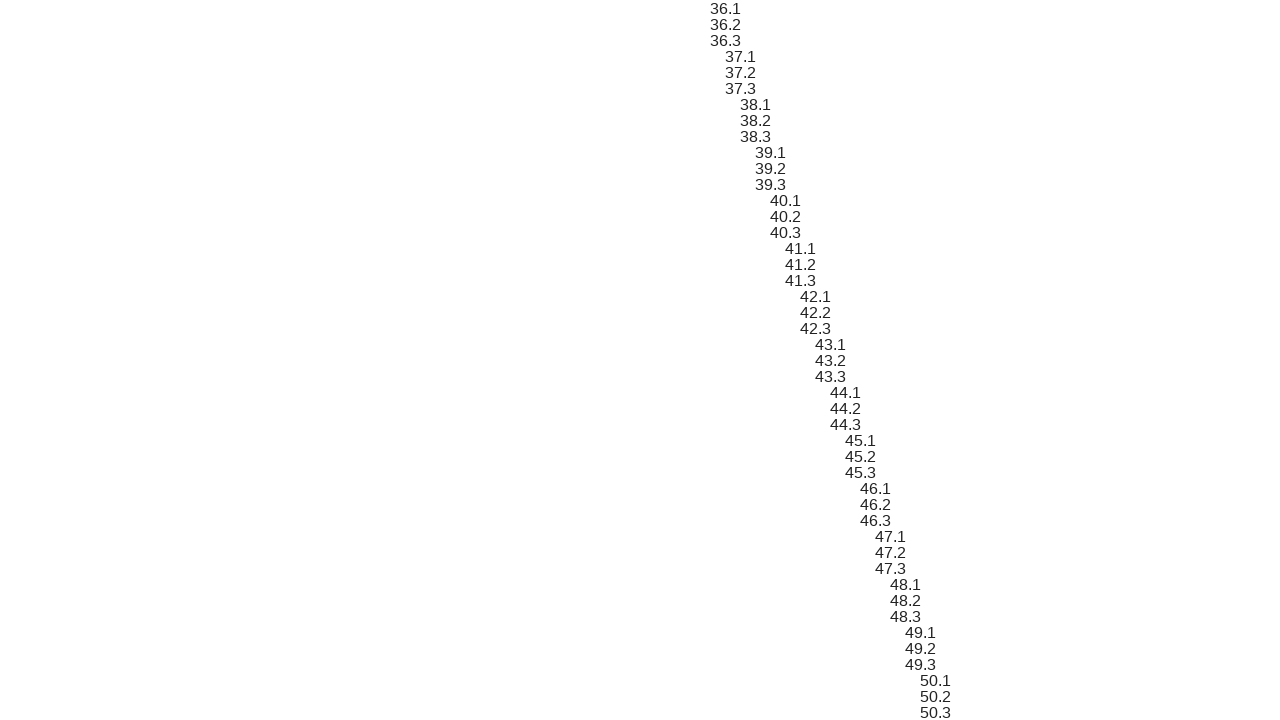

Scrolled sibling element 126 into view
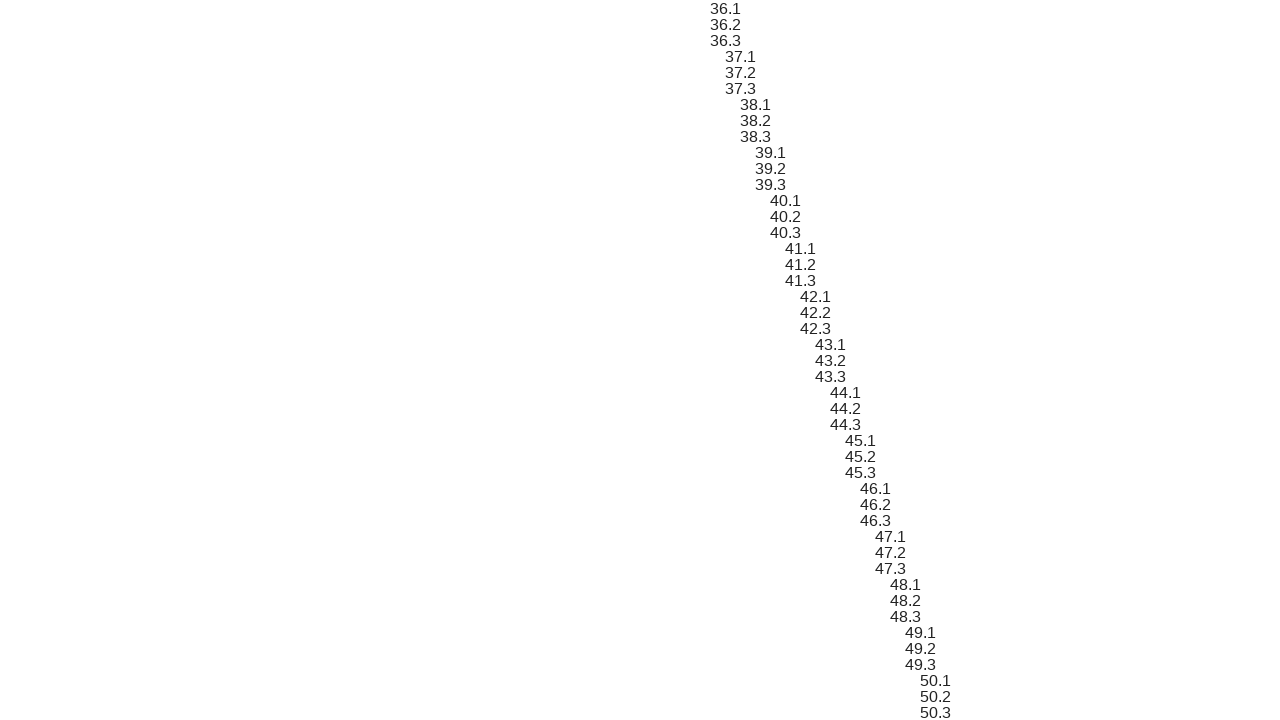

Verified sibling element 126 text content matches expected format '43.1'
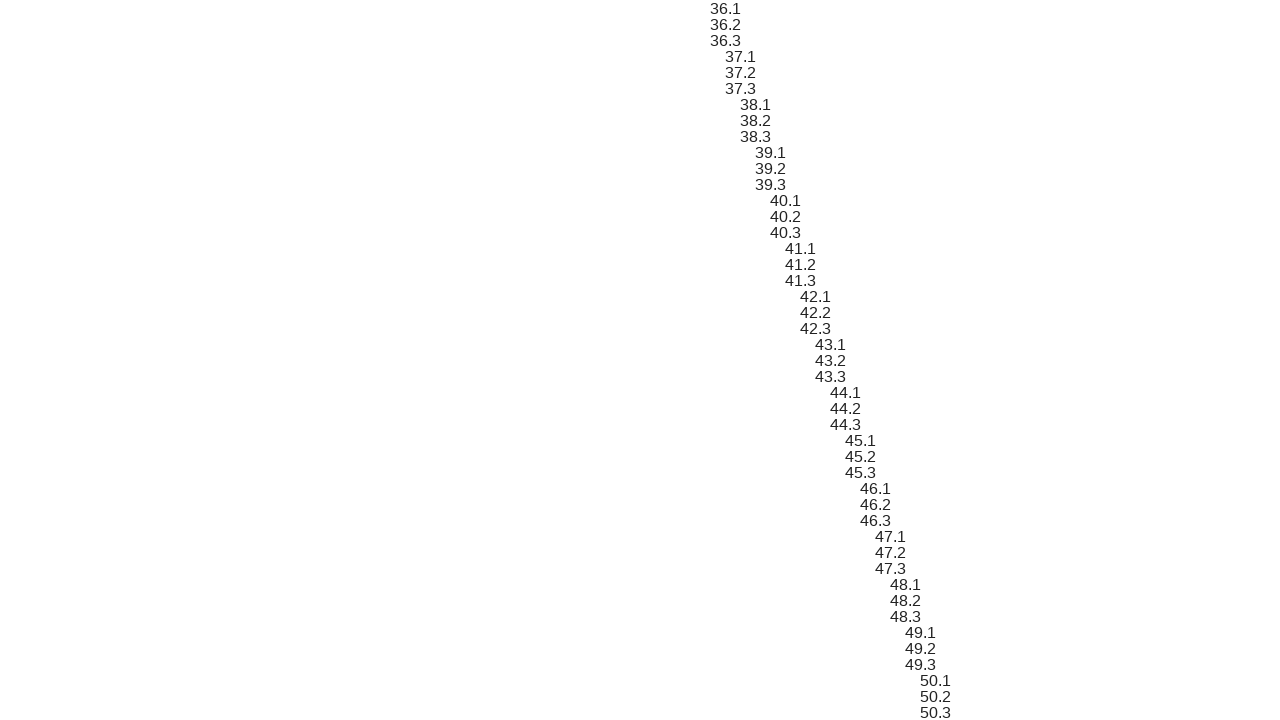

Scrolled sibling element 127 into view
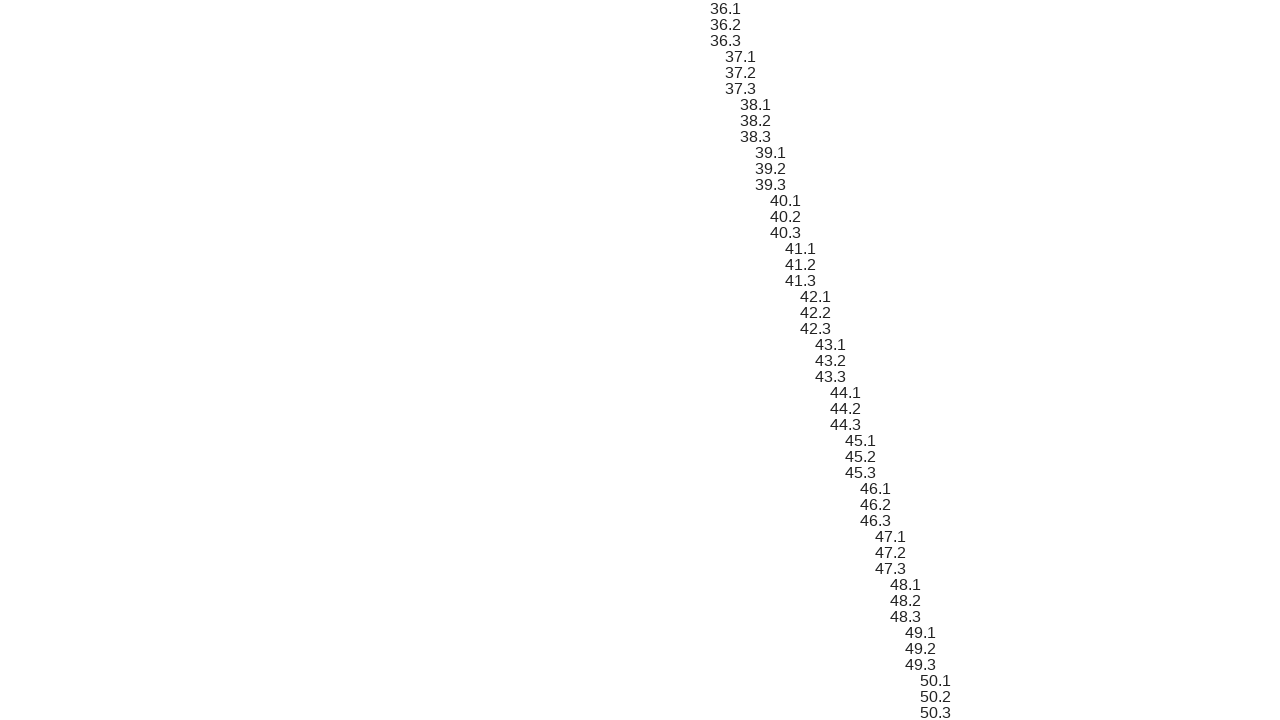

Verified sibling element 127 text content matches expected format '43.2'
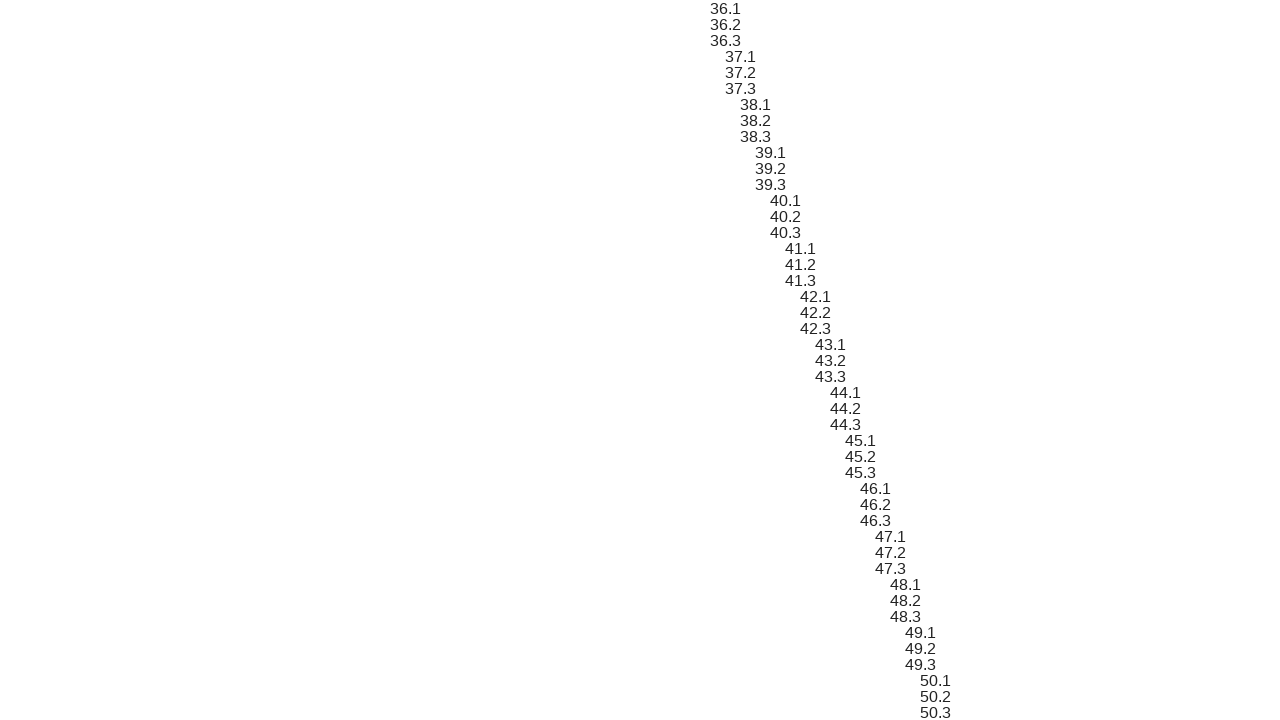

Scrolled sibling element 128 into view
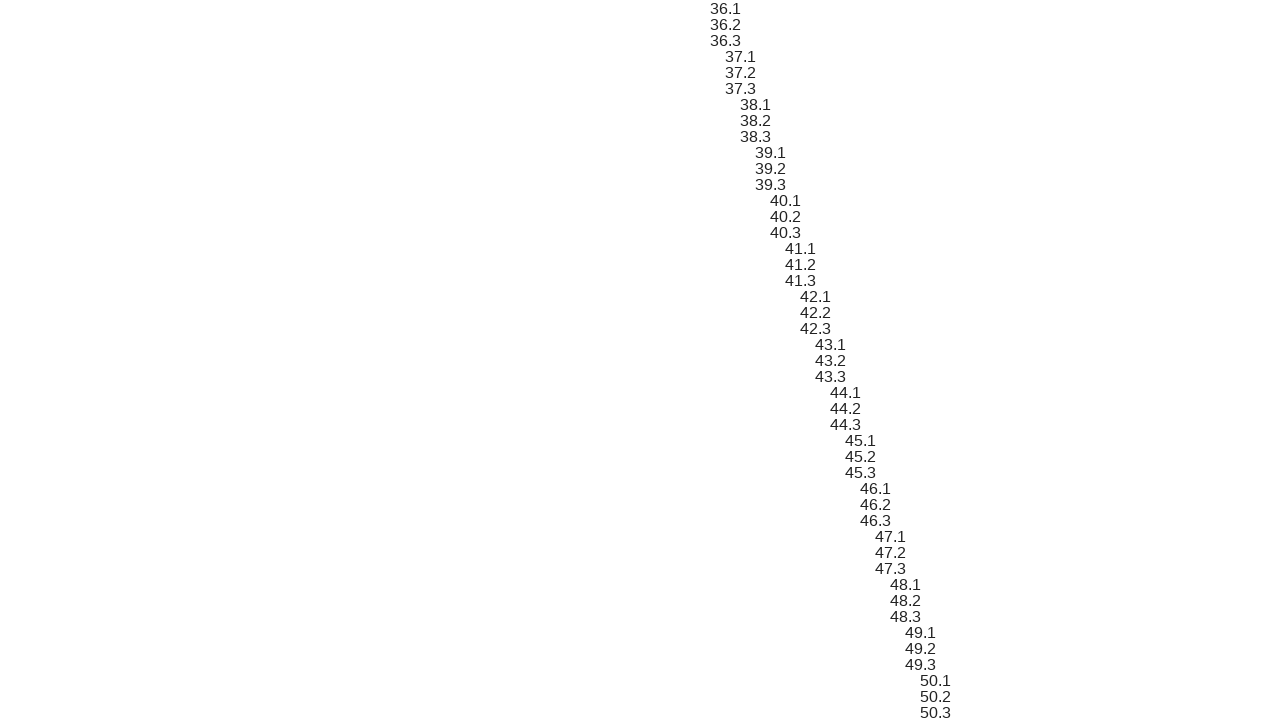

Verified sibling element 128 text content matches expected format '43.3'
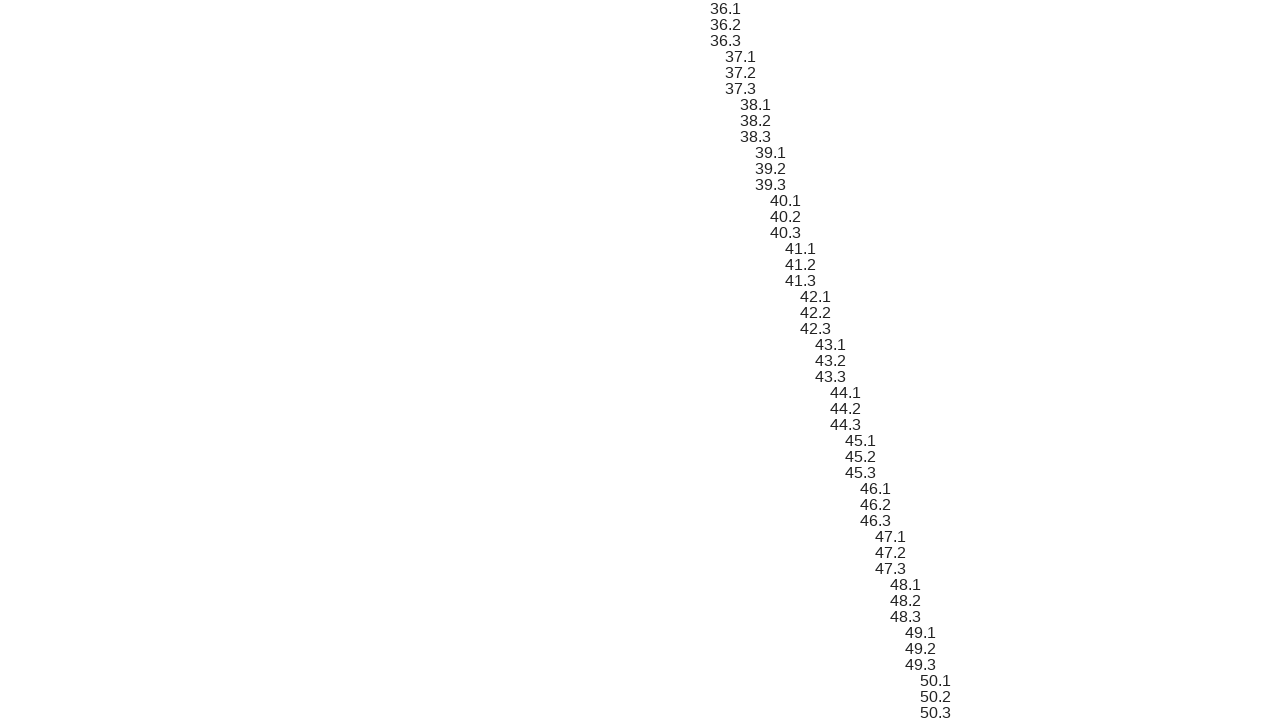

Scrolled sibling element 129 into view
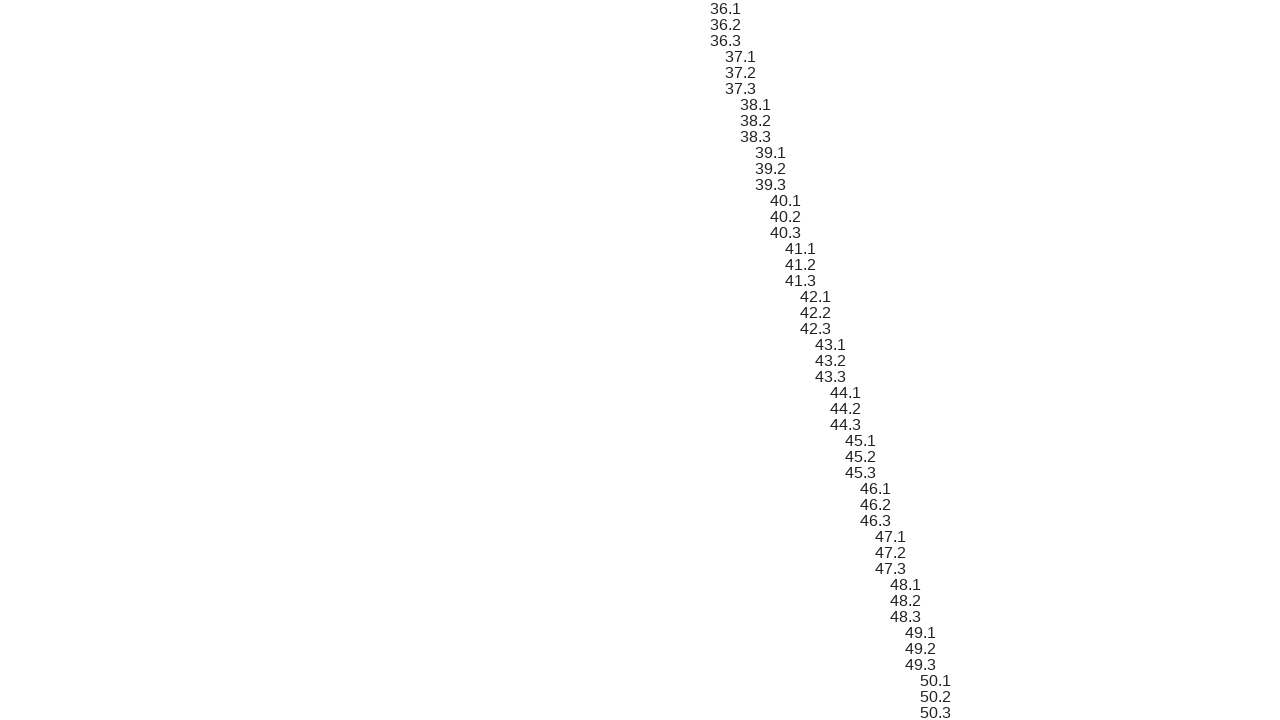

Verified sibling element 129 text content matches expected format '44.1'
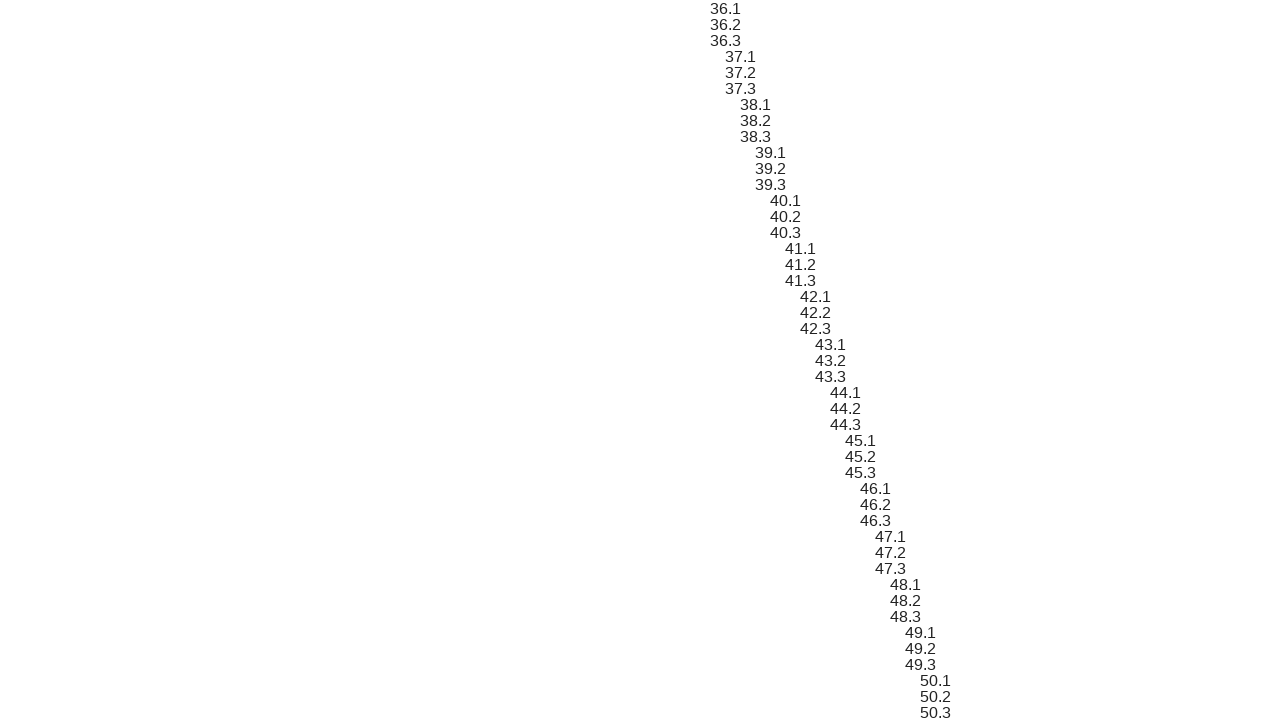

Scrolled sibling element 130 into view
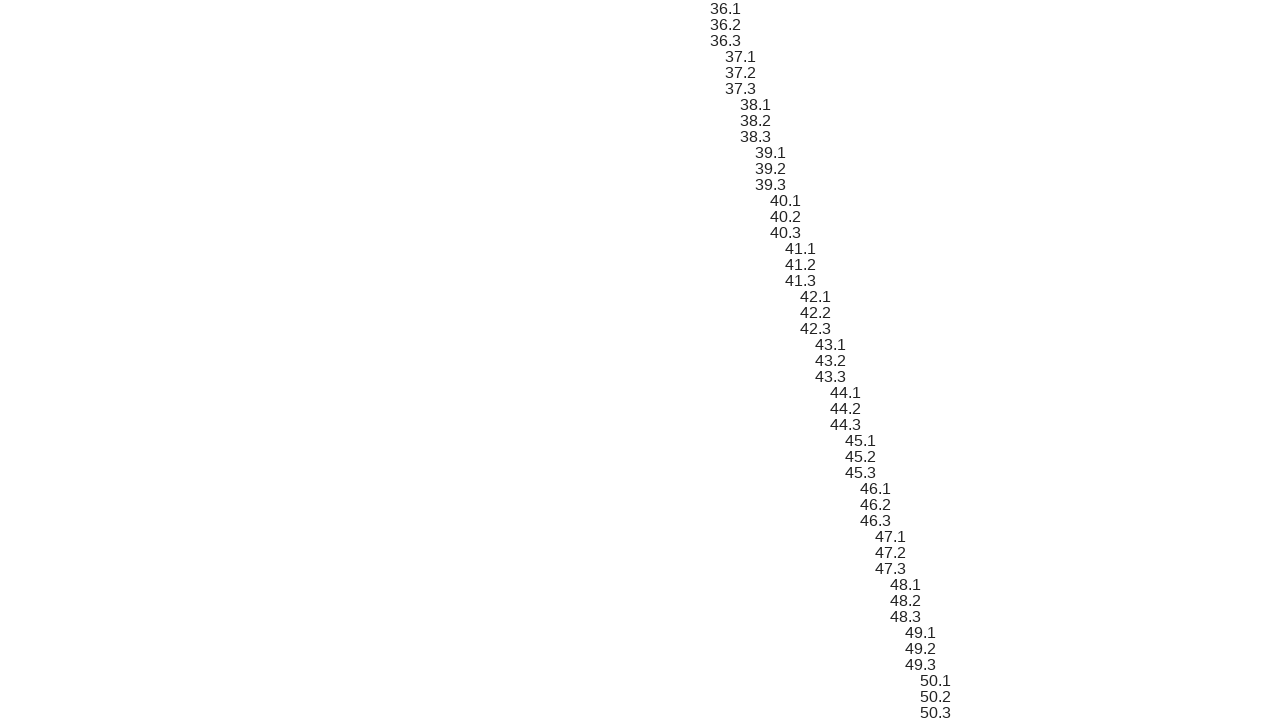

Verified sibling element 130 text content matches expected format '44.2'
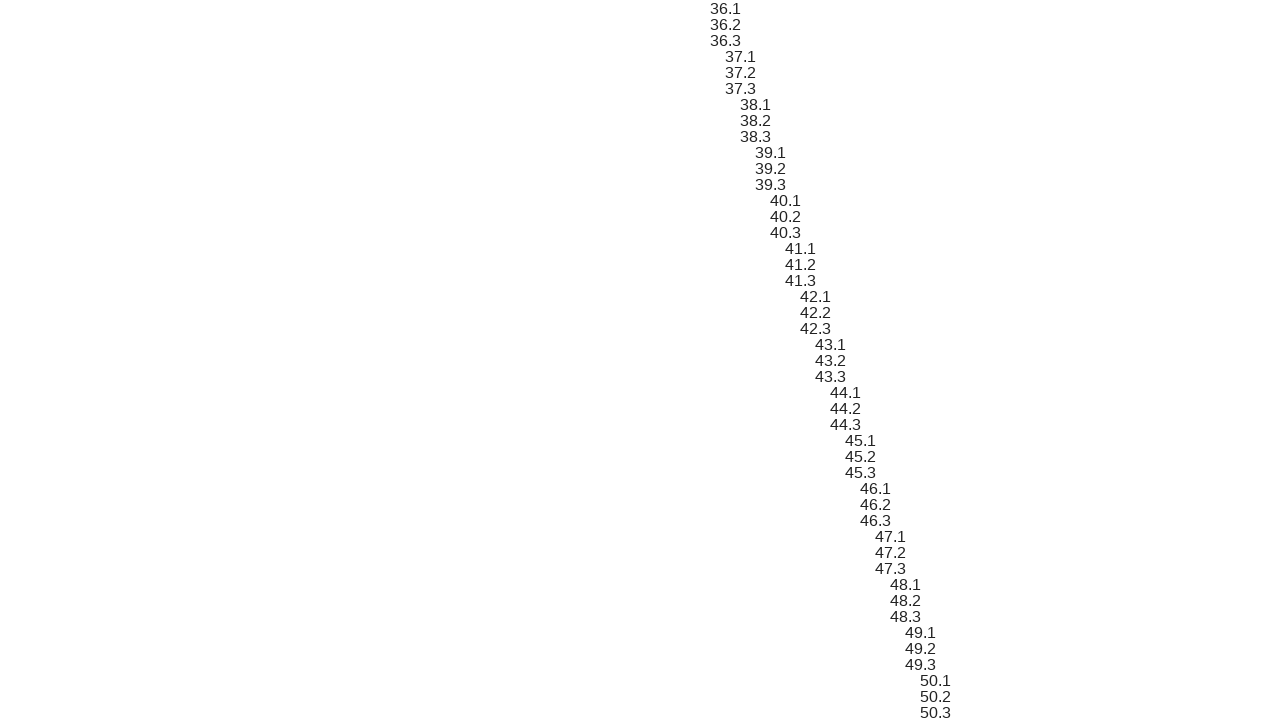

Scrolled sibling element 131 into view
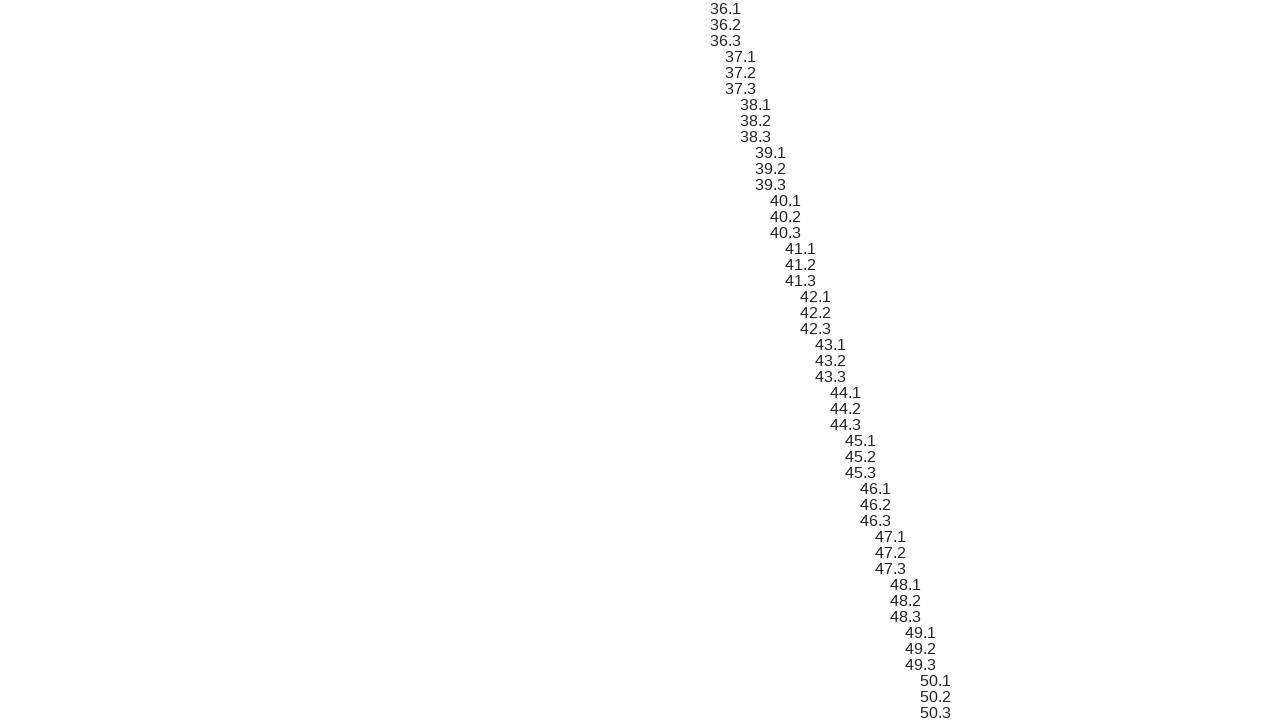

Verified sibling element 131 text content matches expected format '44.3'
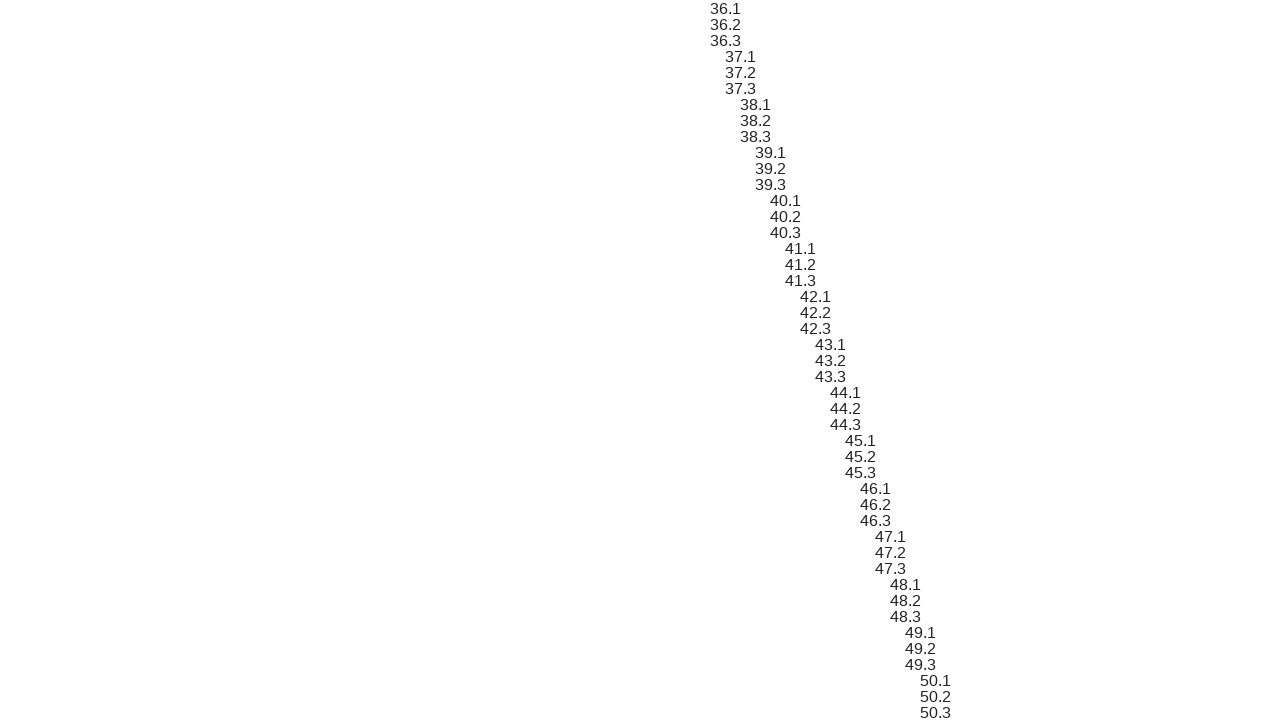

Scrolled sibling element 132 into view
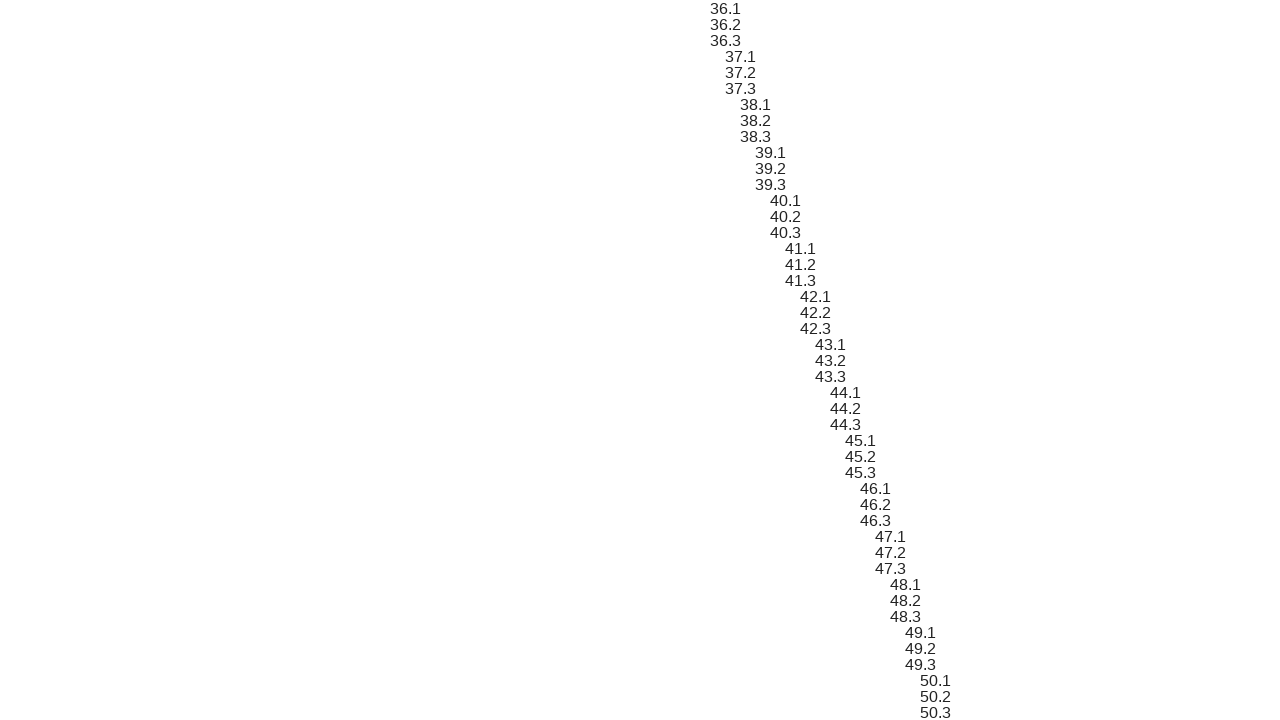

Verified sibling element 132 text content matches expected format '45.1'
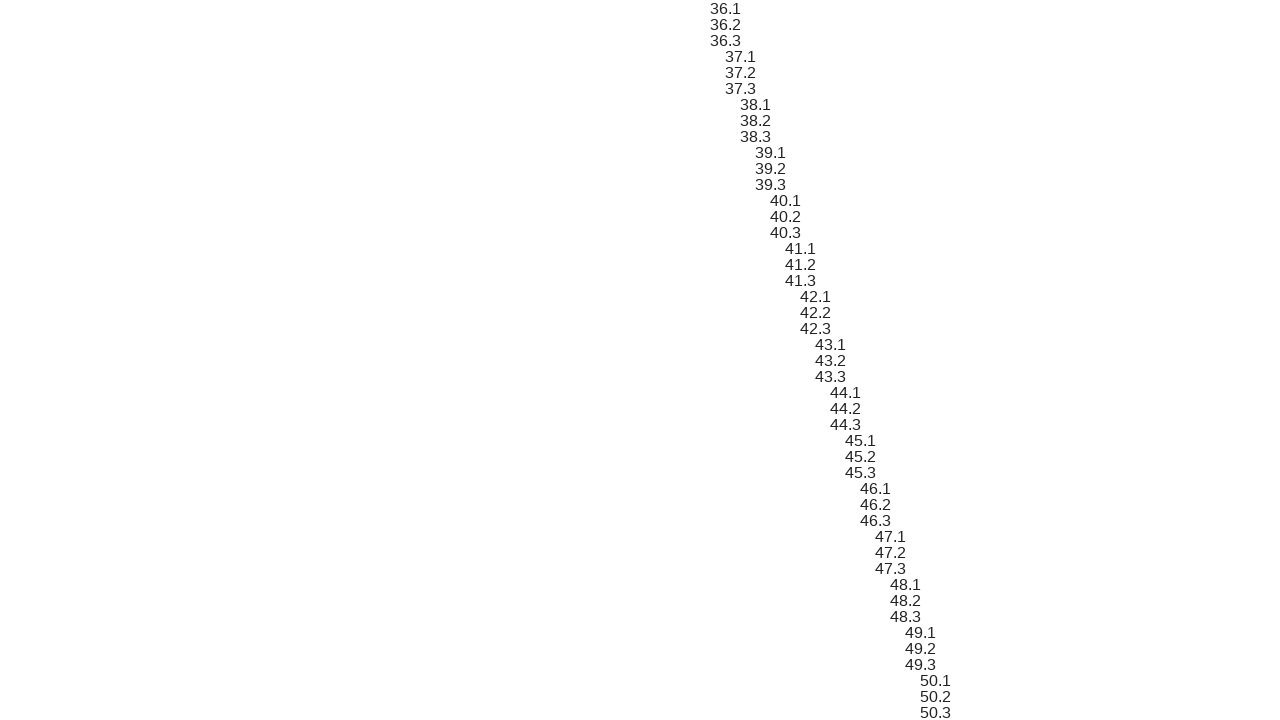

Scrolled sibling element 133 into view
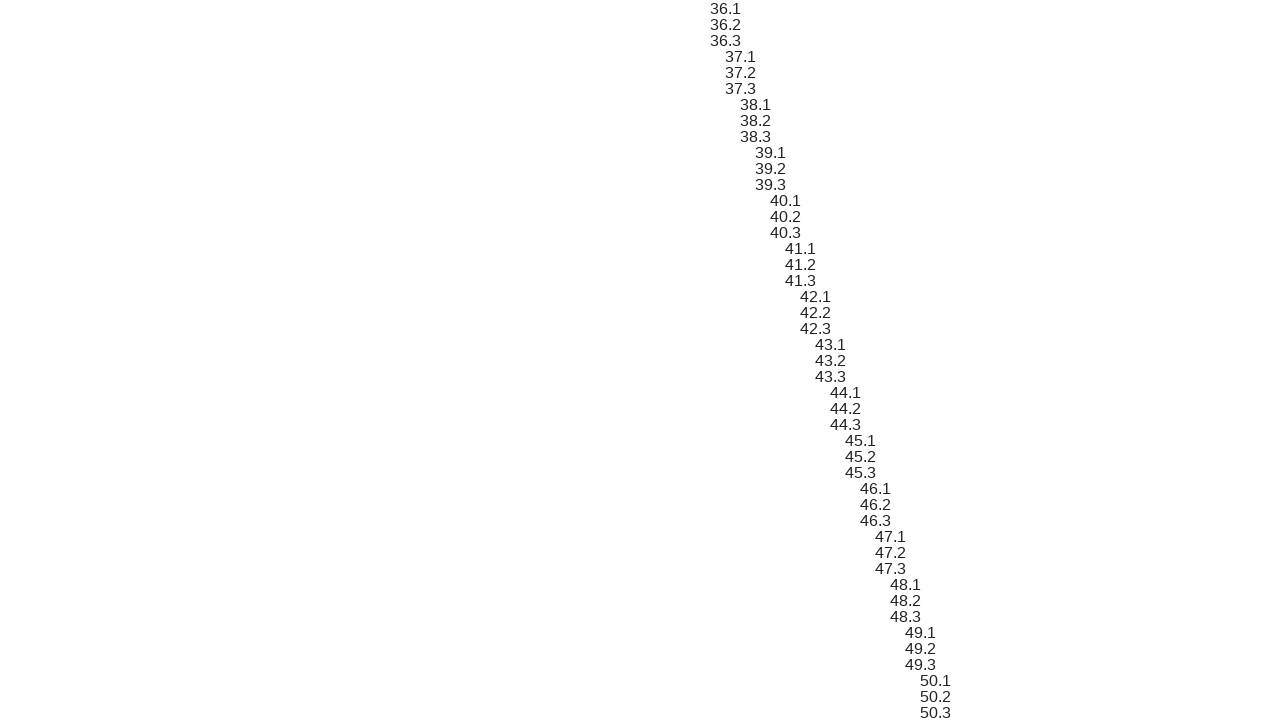

Verified sibling element 133 text content matches expected format '45.2'
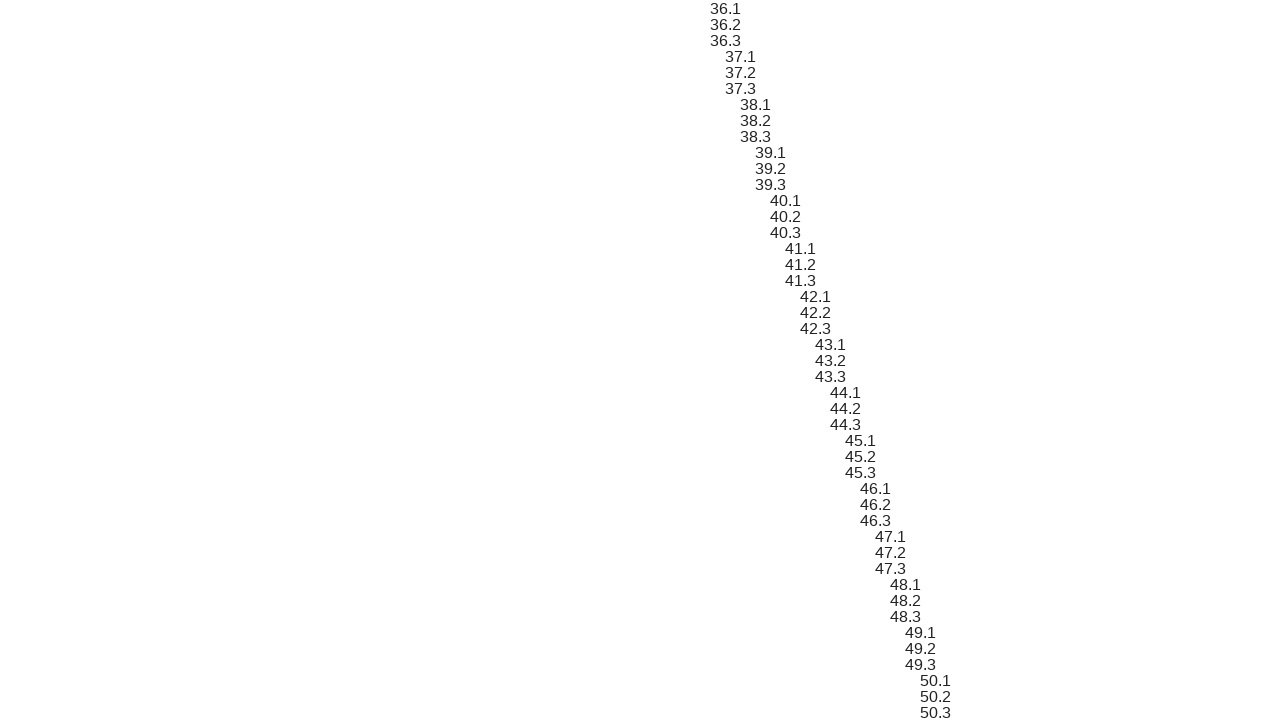

Scrolled sibling element 134 into view
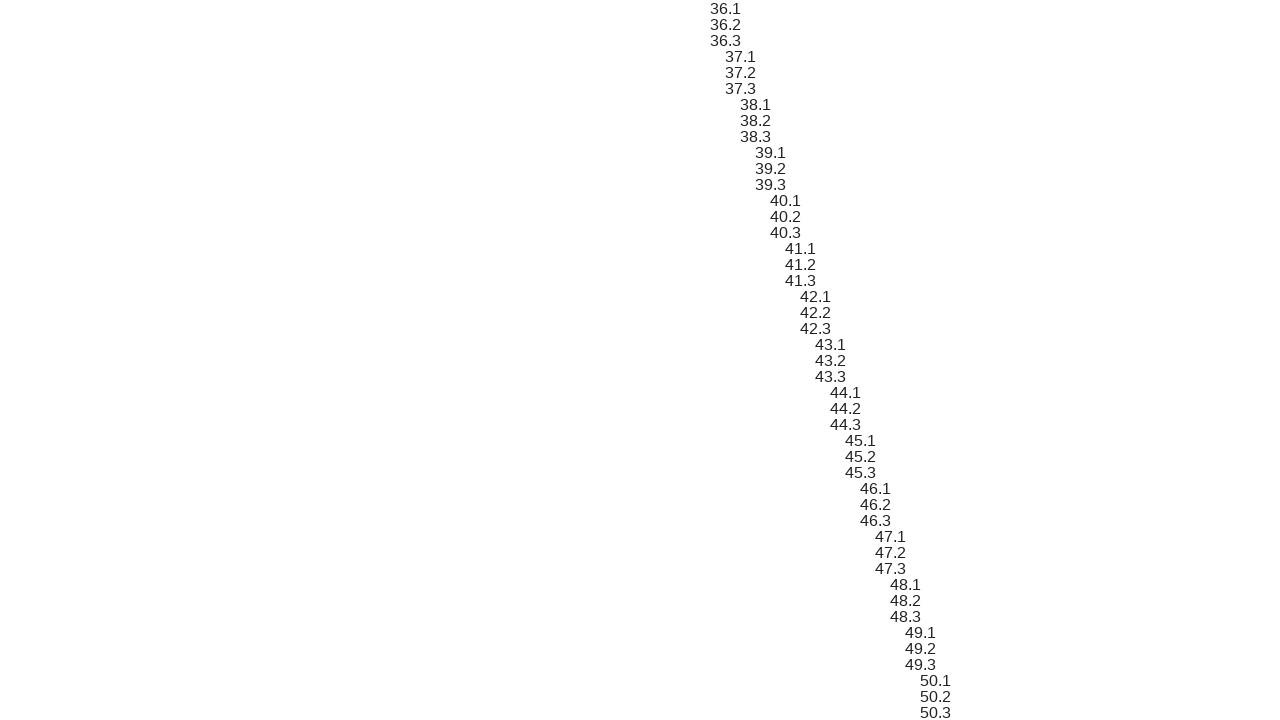

Verified sibling element 134 text content matches expected format '45.3'
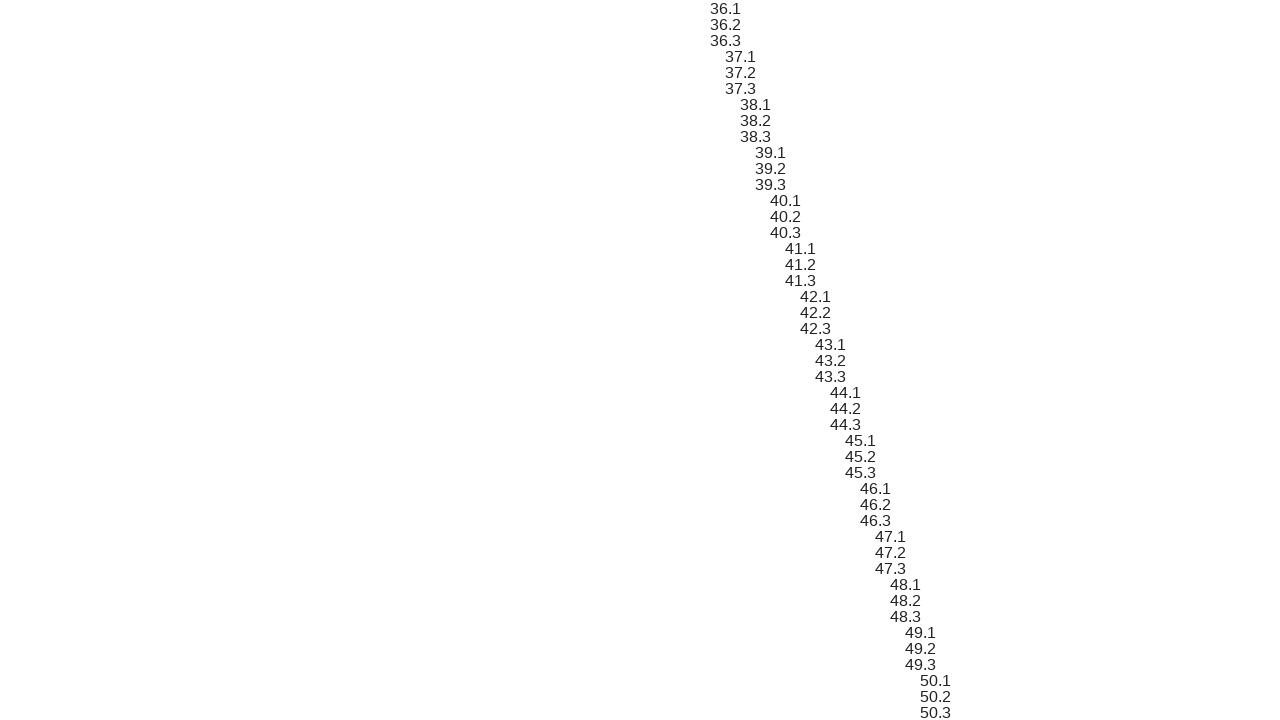

Scrolled sibling element 135 into view
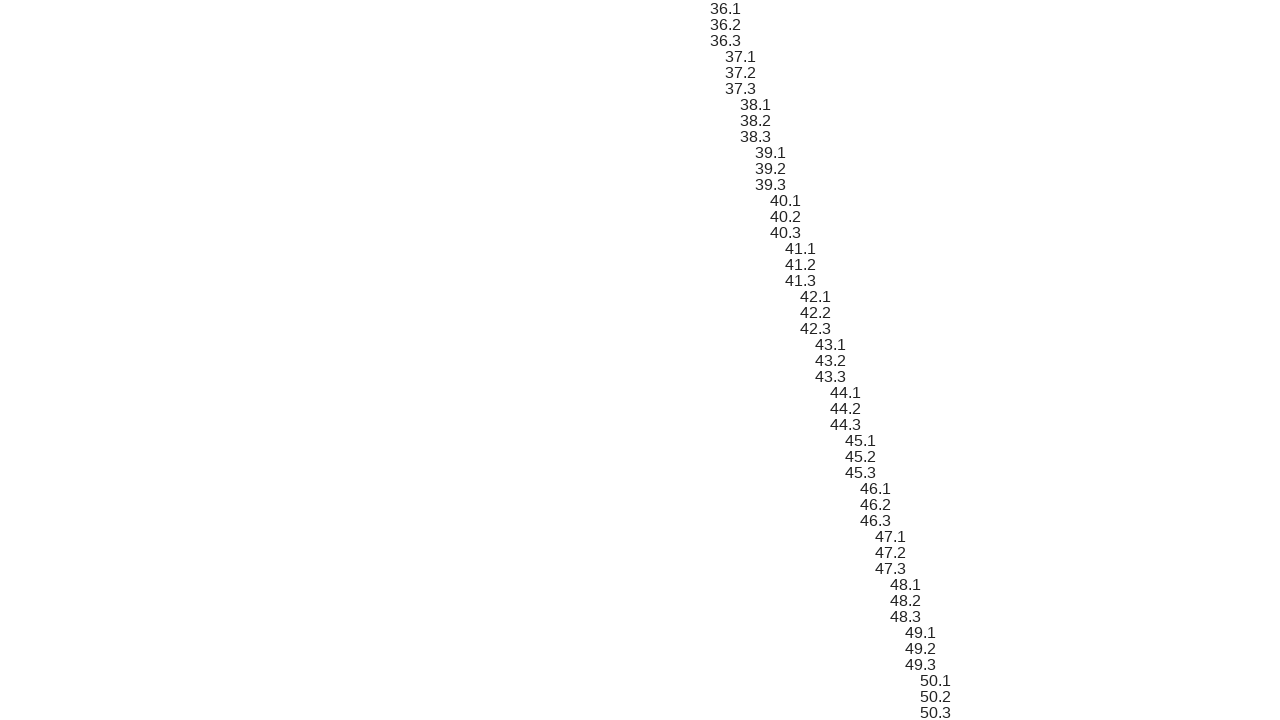

Verified sibling element 135 text content matches expected format '46.1'
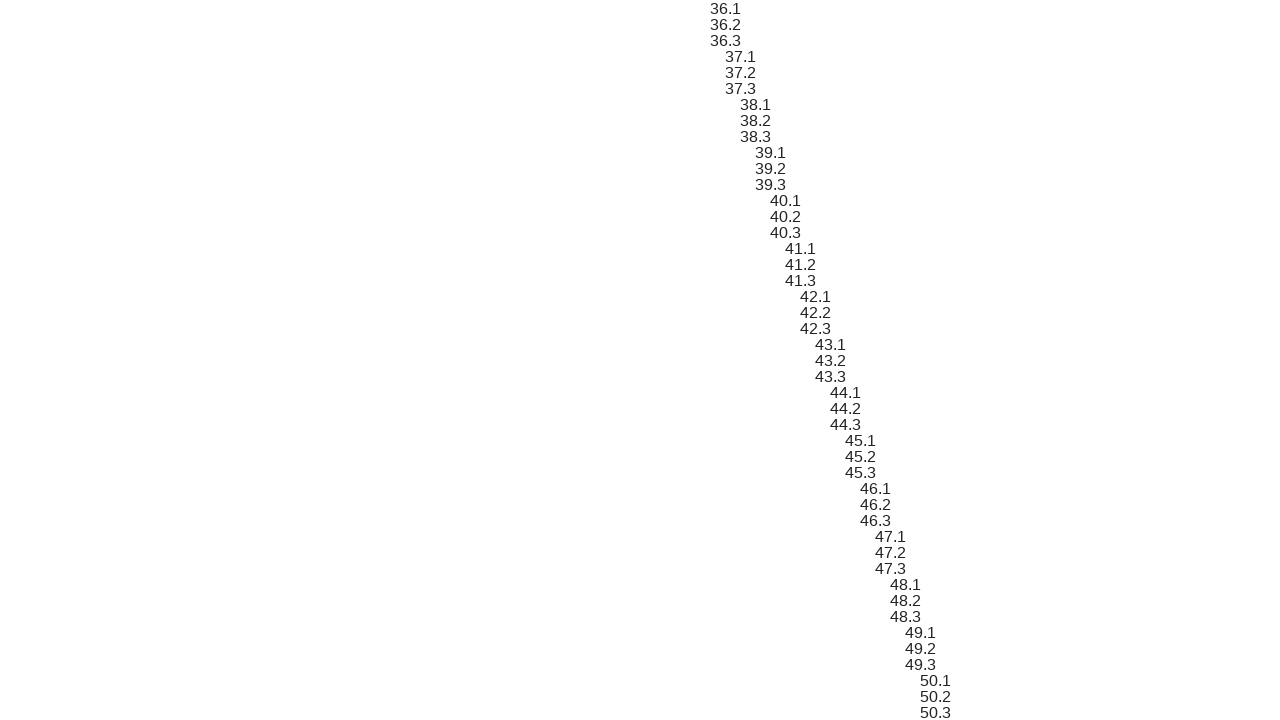

Scrolled sibling element 136 into view
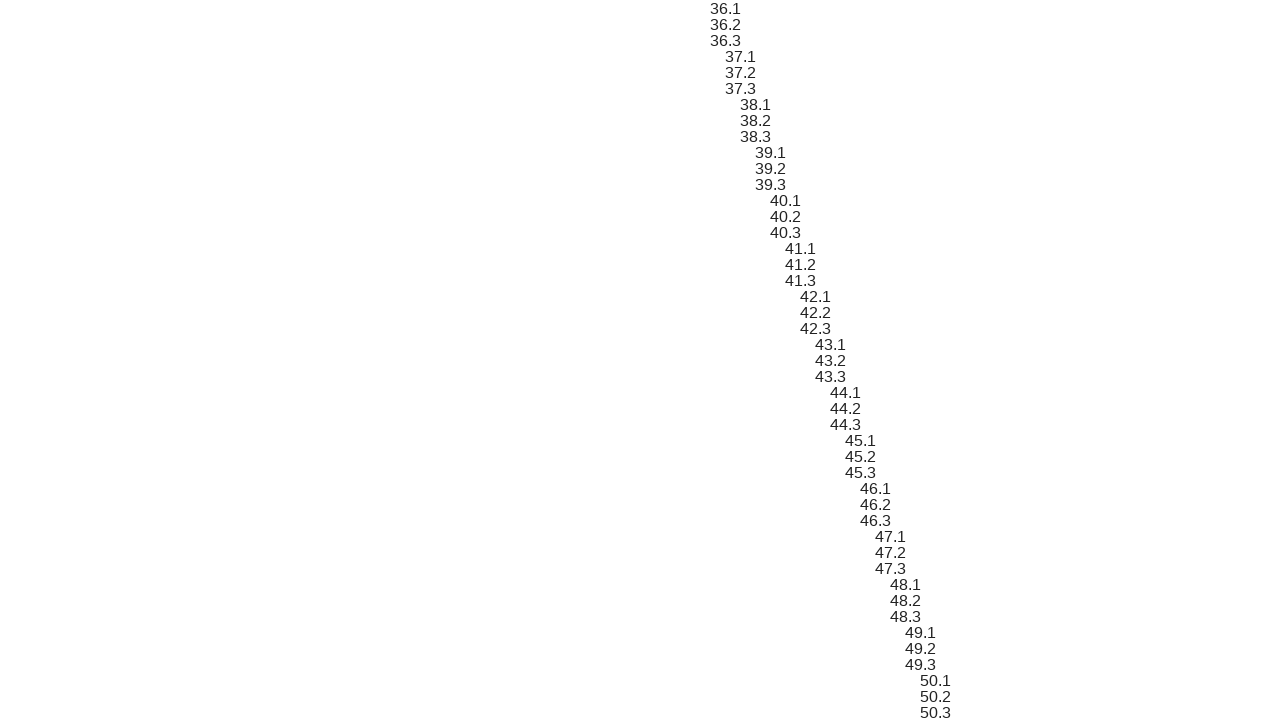

Verified sibling element 136 text content matches expected format '46.2'
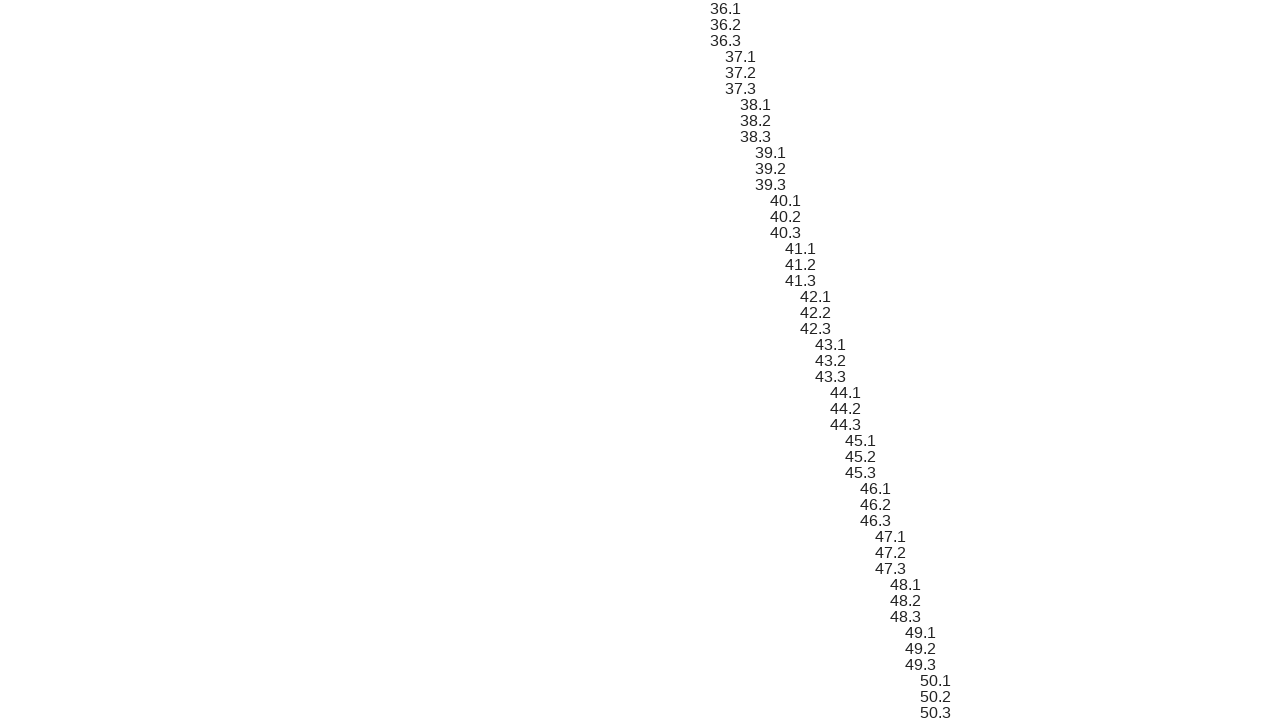

Scrolled sibling element 137 into view
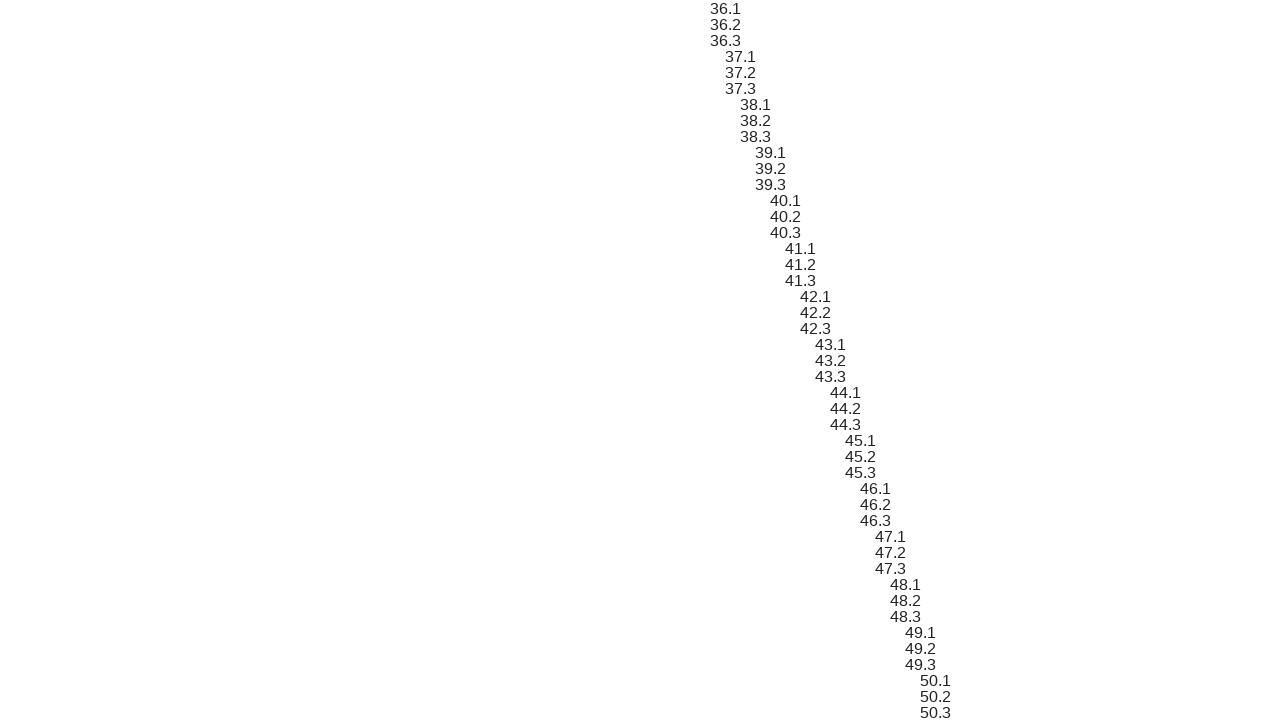

Verified sibling element 137 text content matches expected format '46.3'
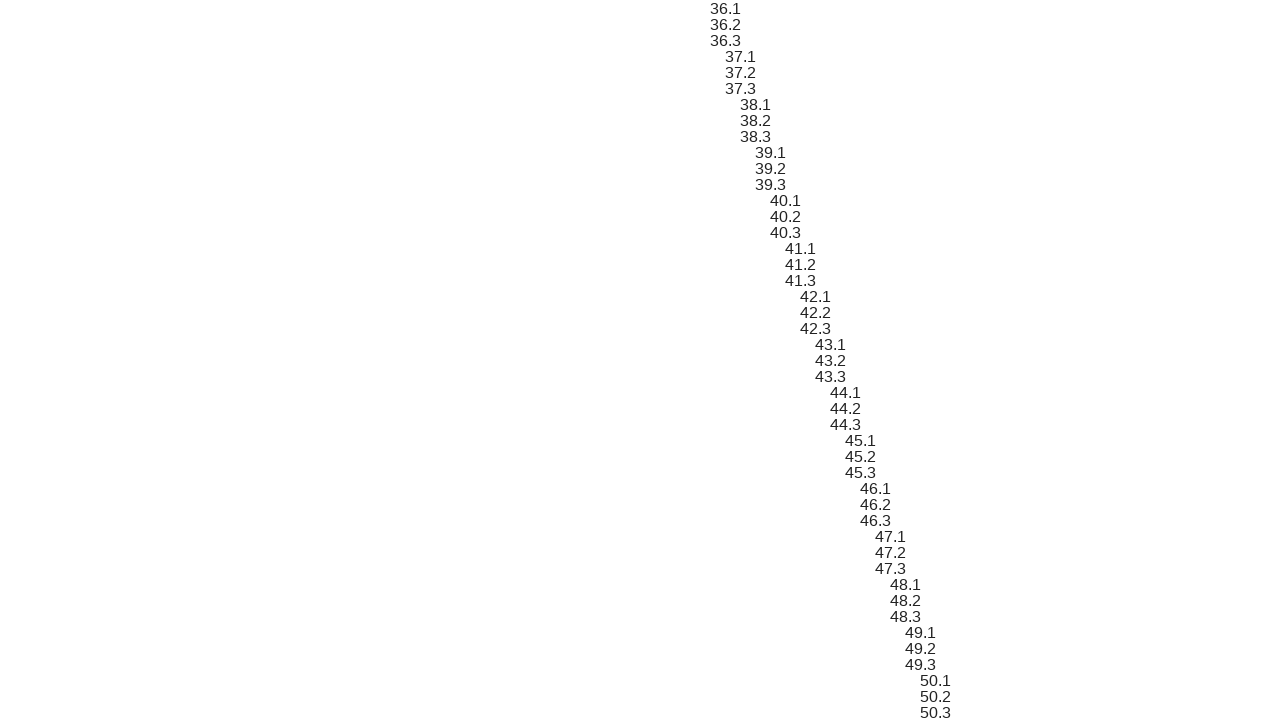

Scrolled sibling element 138 into view
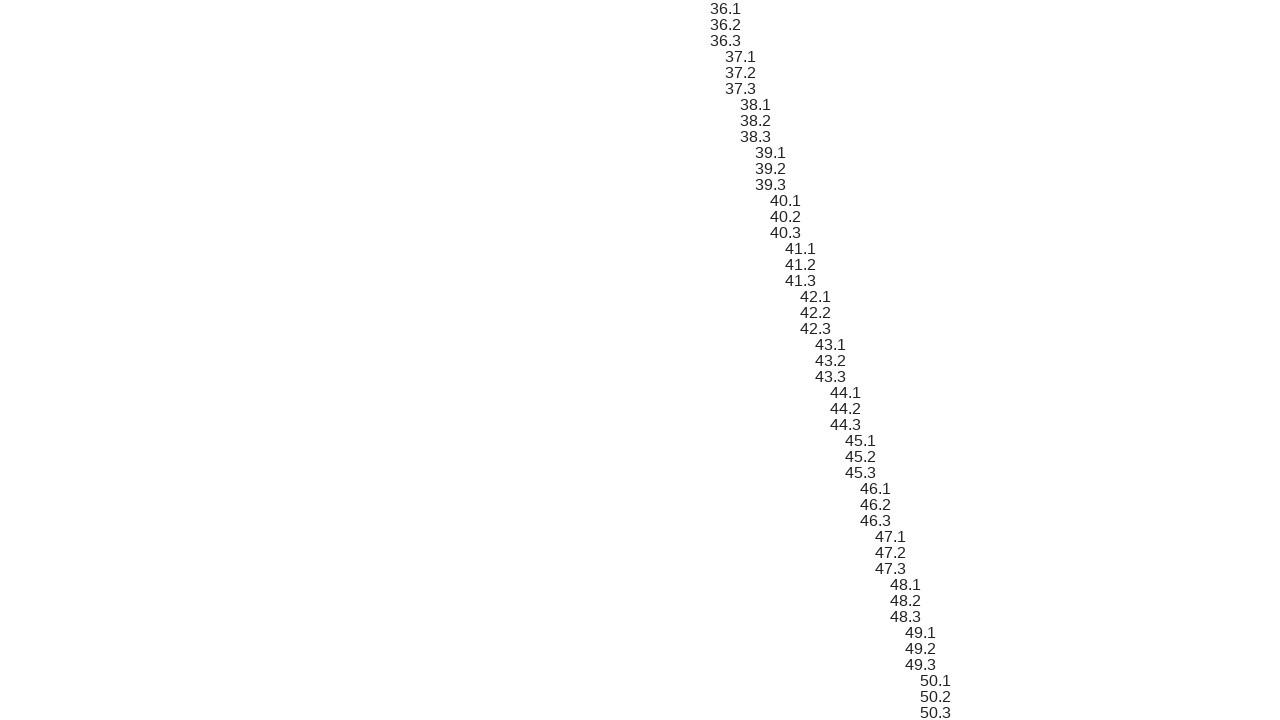

Verified sibling element 138 text content matches expected format '47.1'
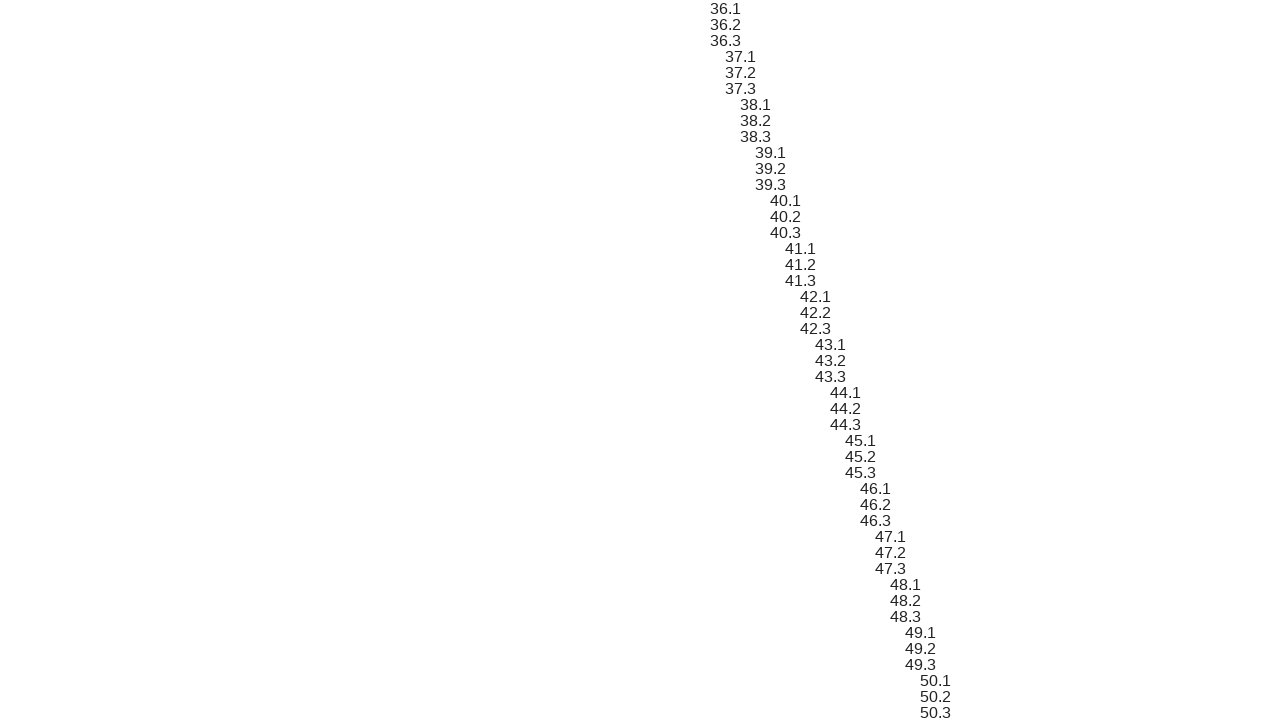

Scrolled sibling element 139 into view
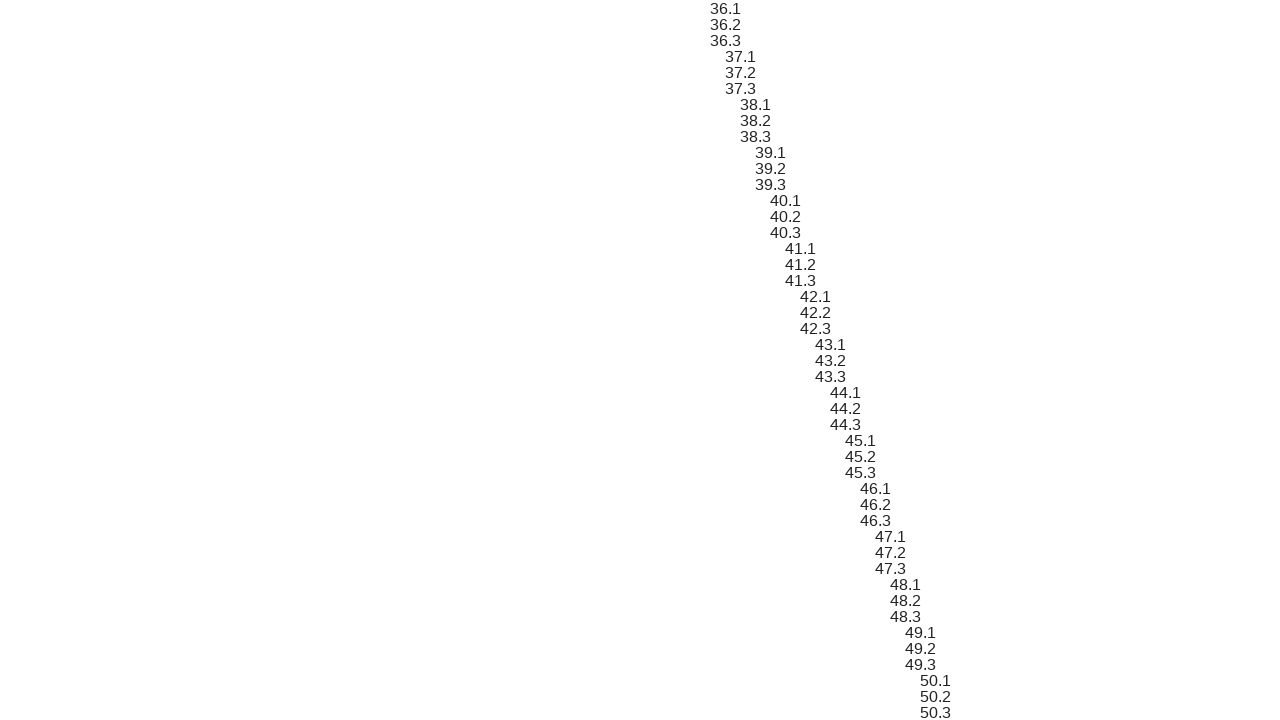

Verified sibling element 139 text content matches expected format '47.2'
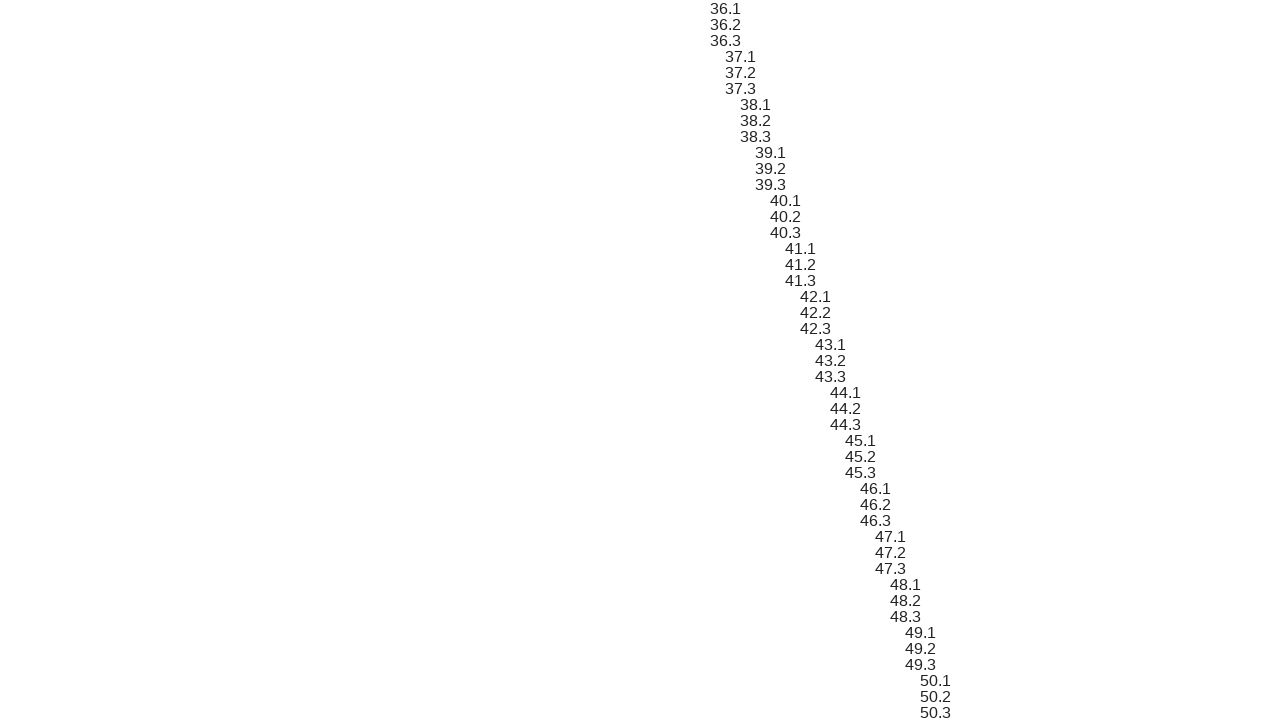

Scrolled sibling element 140 into view
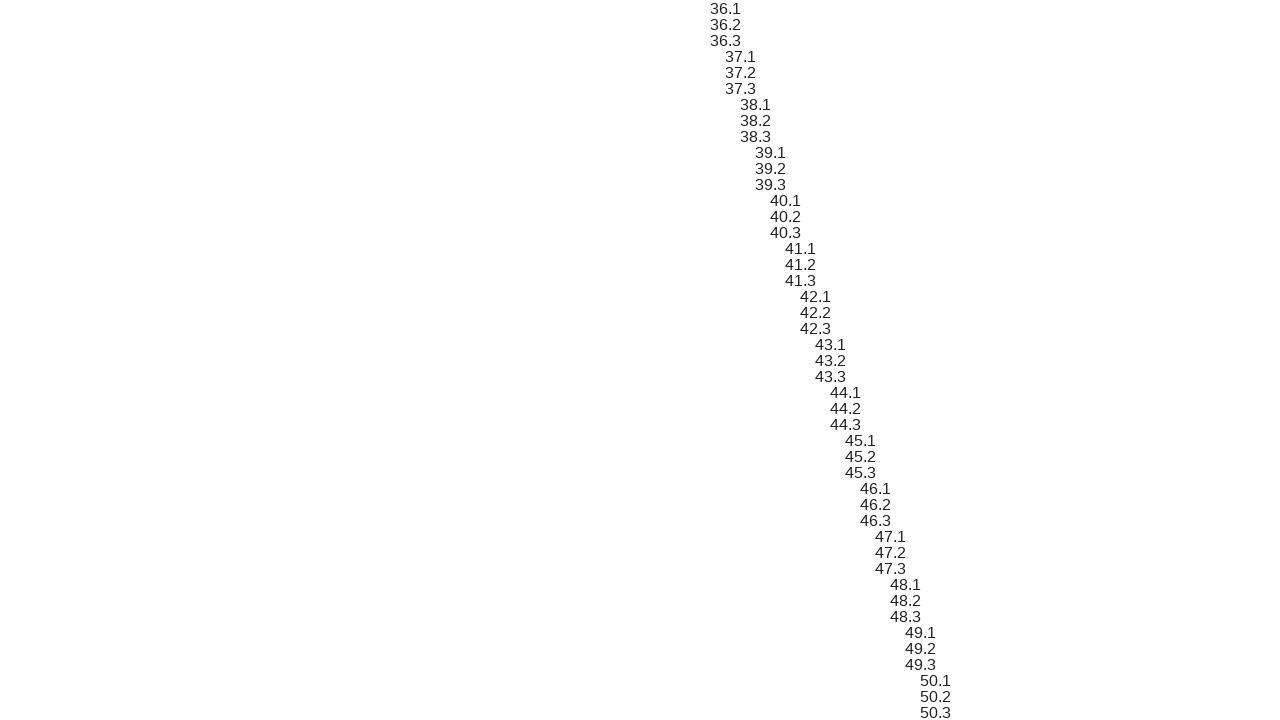

Verified sibling element 140 text content matches expected format '47.3'
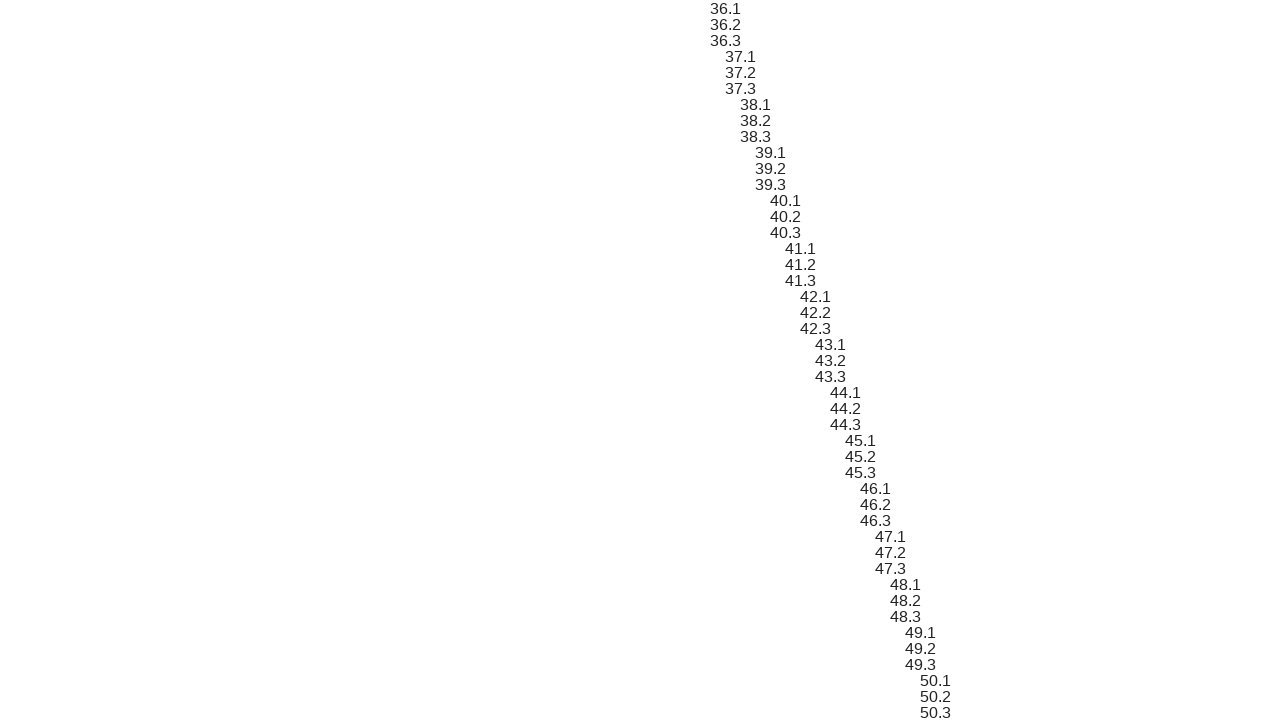

Scrolled sibling element 141 into view
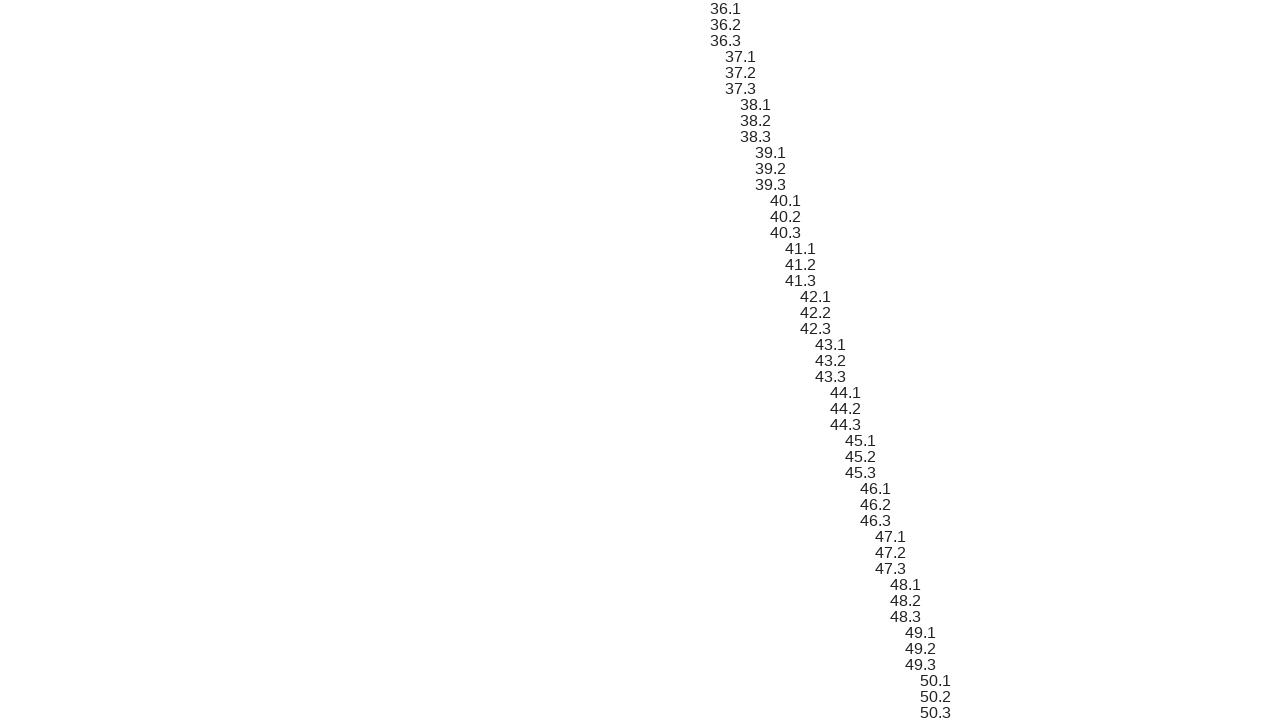

Verified sibling element 141 text content matches expected format '48.1'
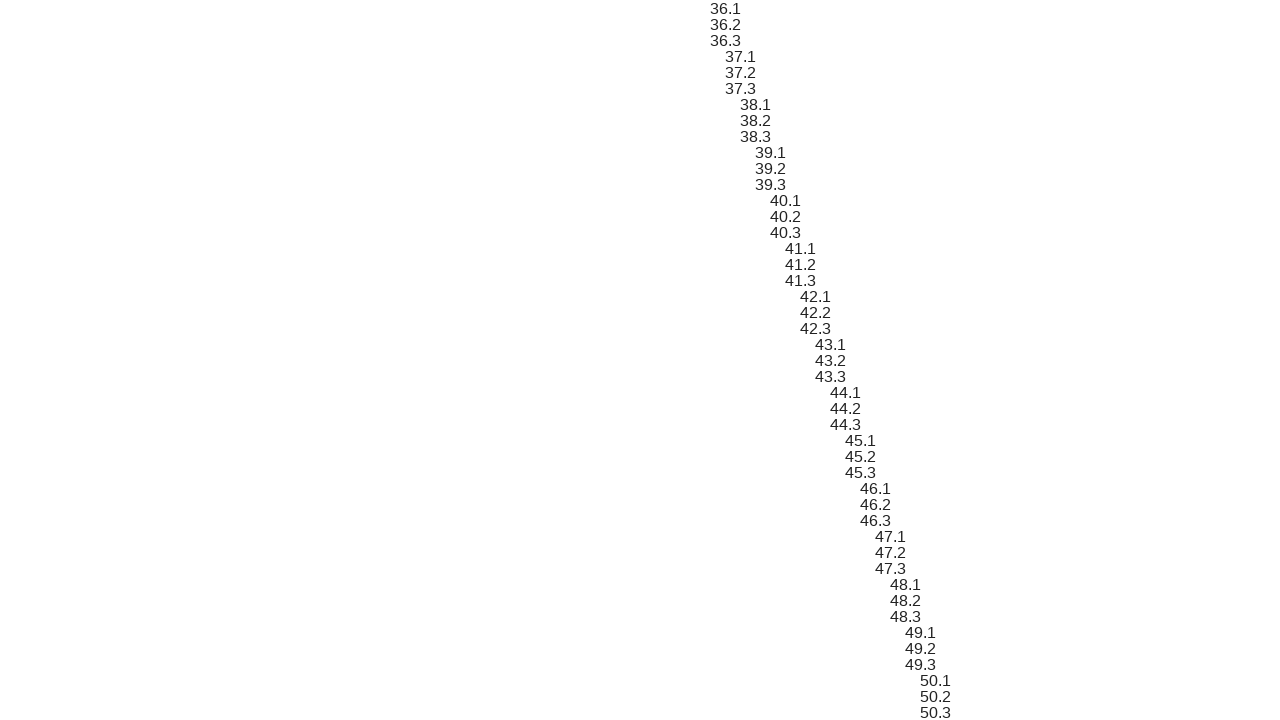

Scrolled sibling element 142 into view
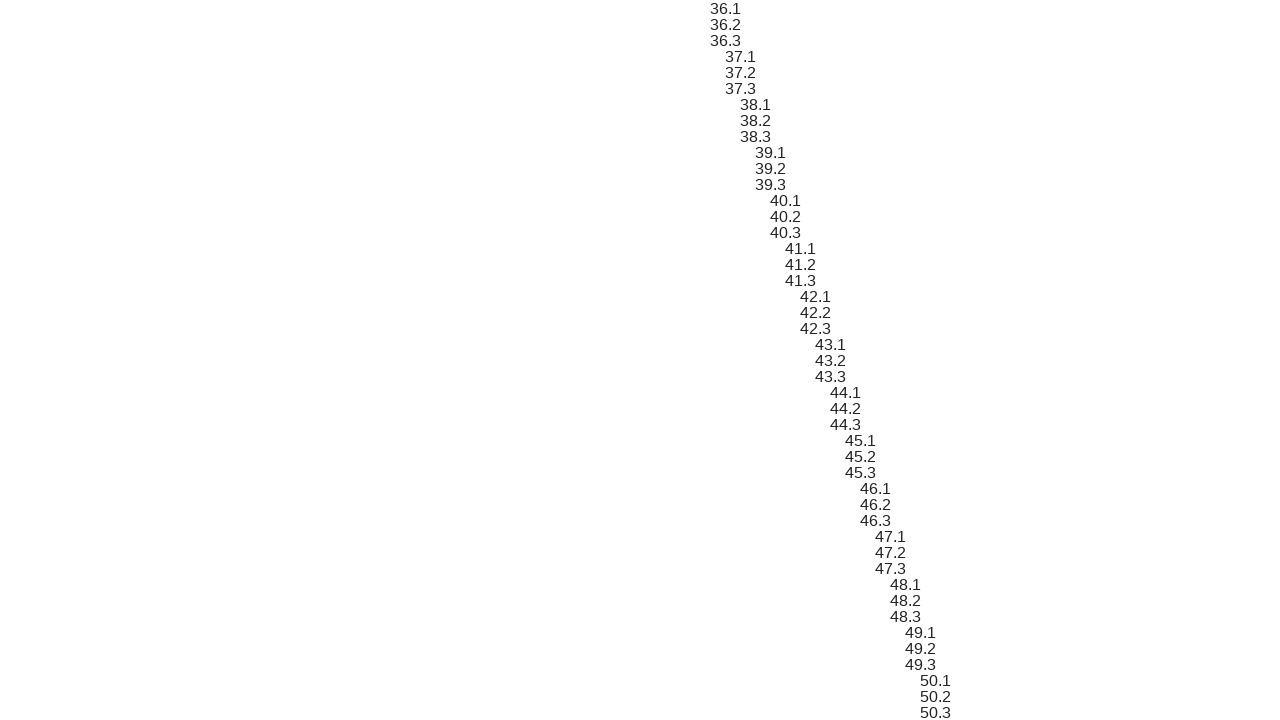

Verified sibling element 142 text content matches expected format '48.2'
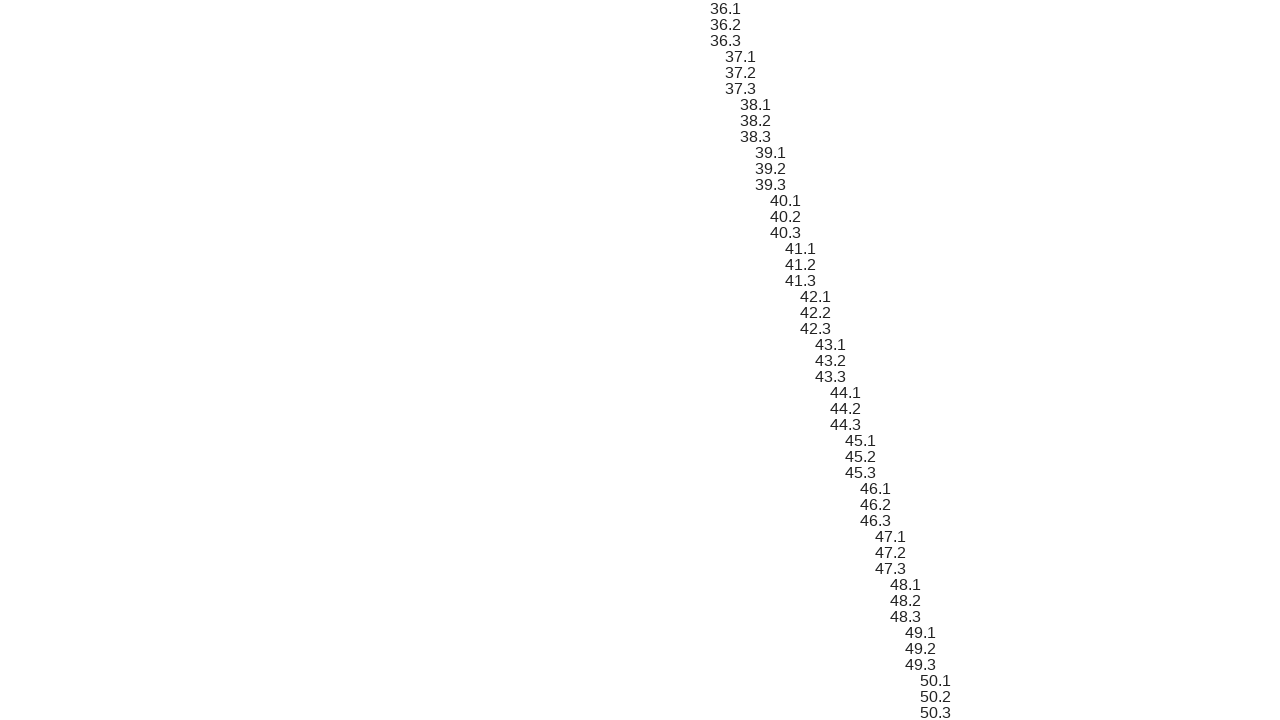

Scrolled sibling element 143 into view
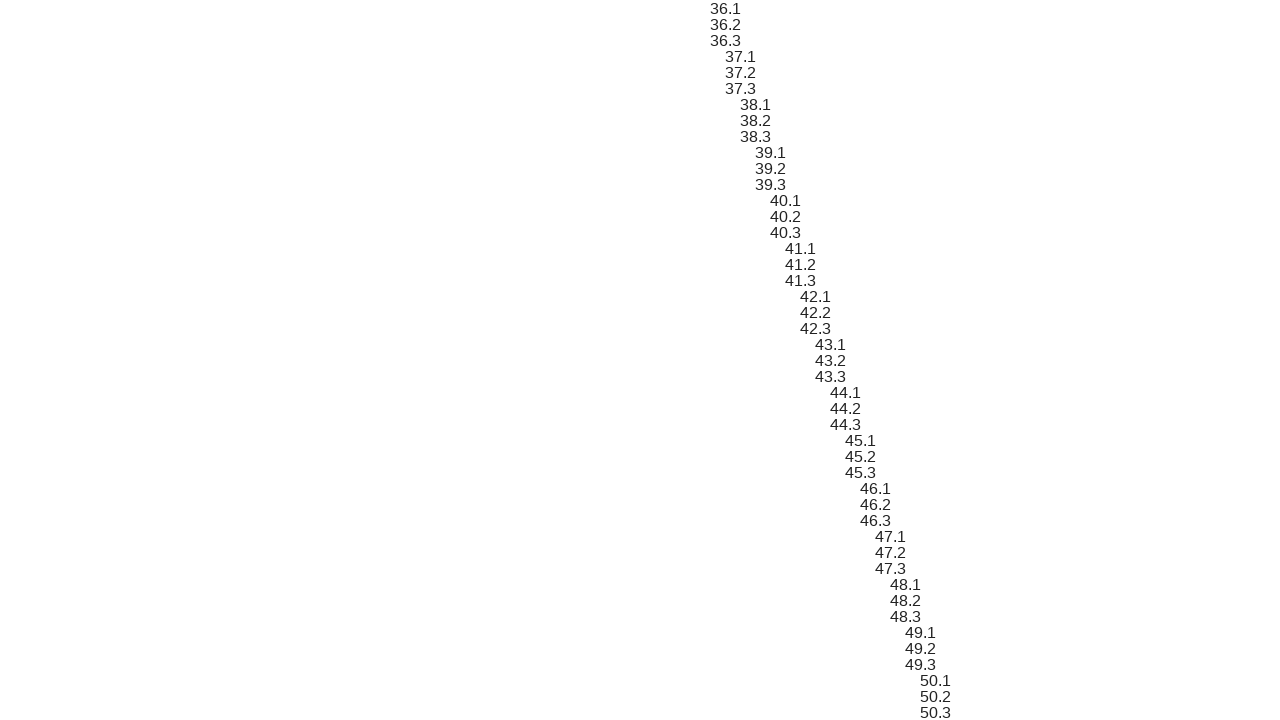

Verified sibling element 143 text content matches expected format '48.3'
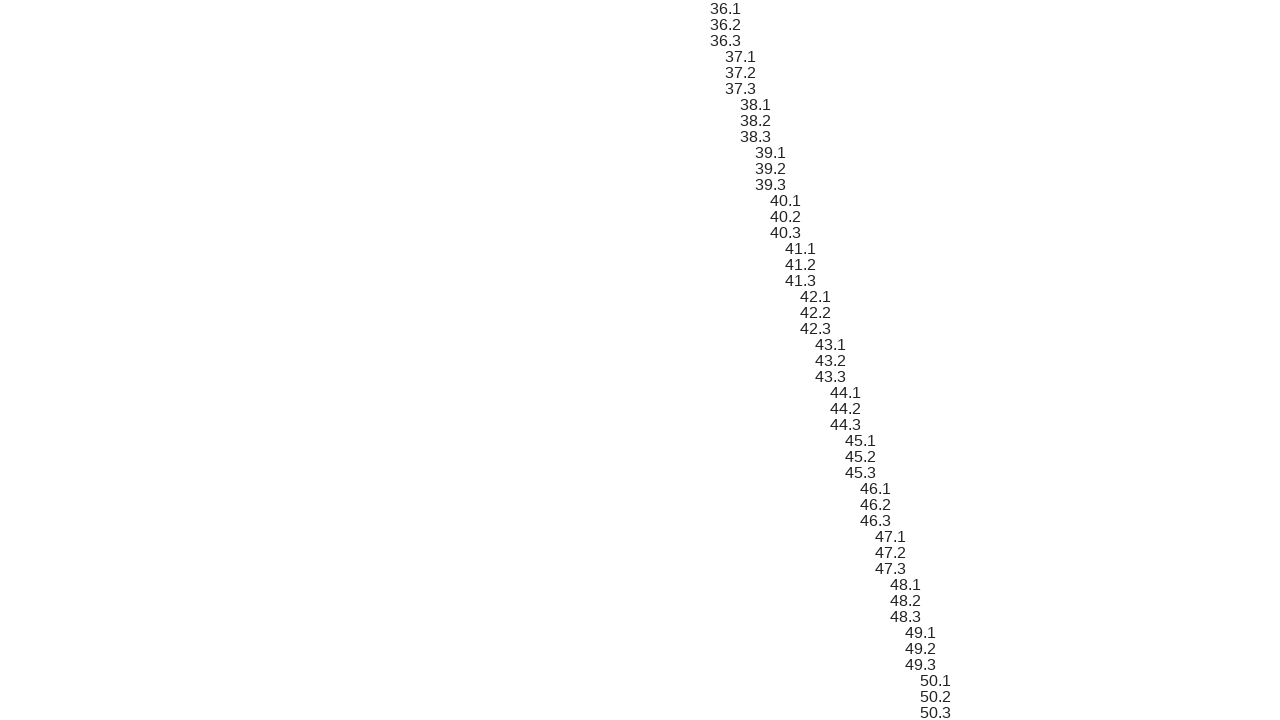

Scrolled sibling element 144 into view
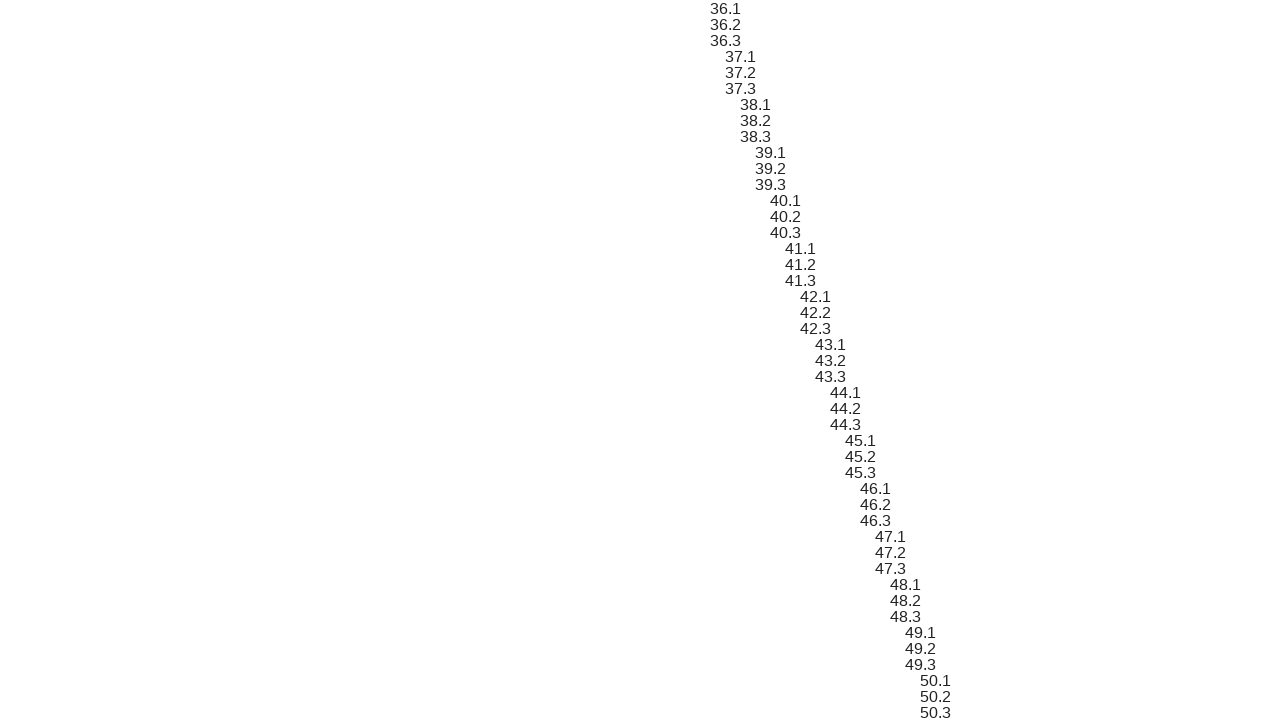

Verified sibling element 144 text content matches expected format '49.1'
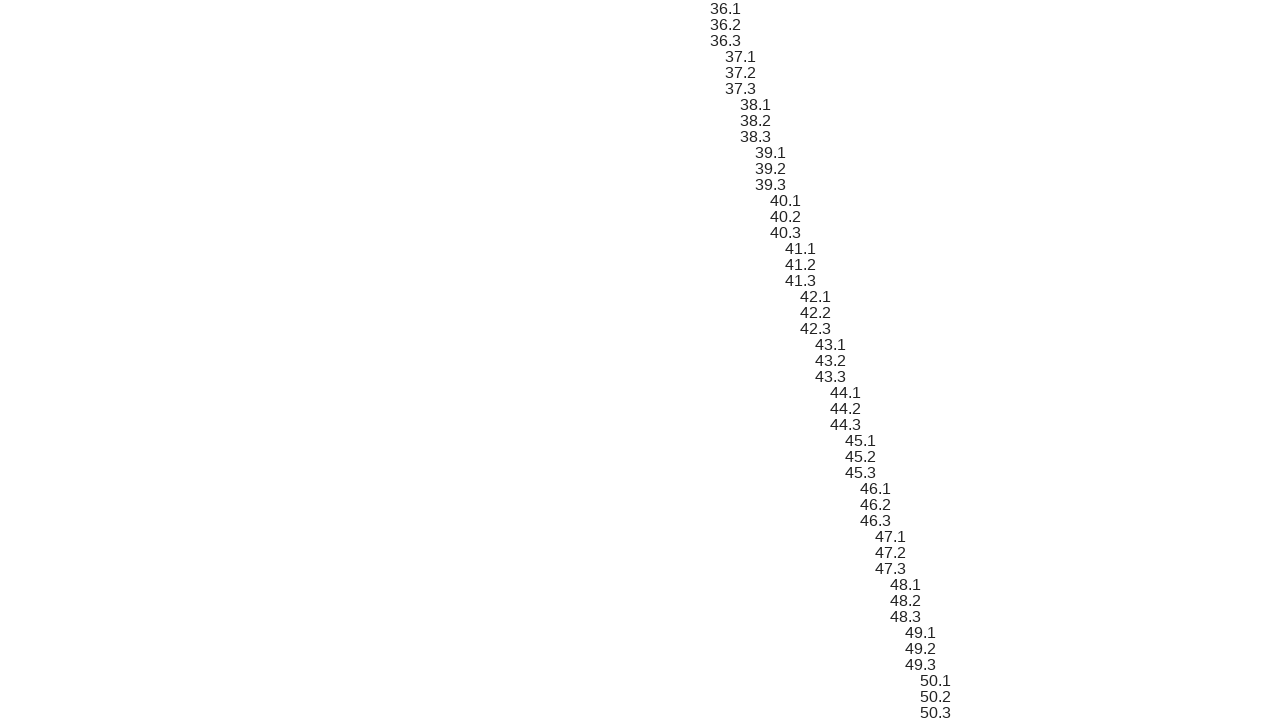

Scrolled sibling element 145 into view
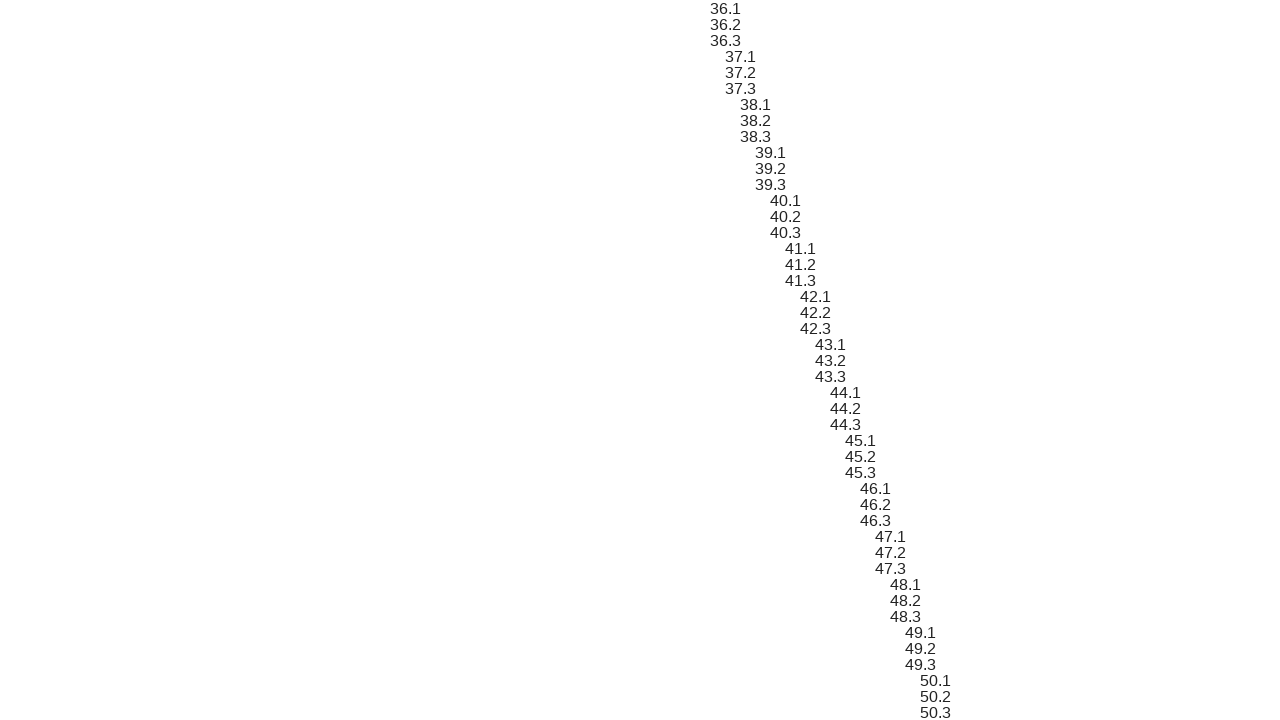

Verified sibling element 145 text content matches expected format '49.2'
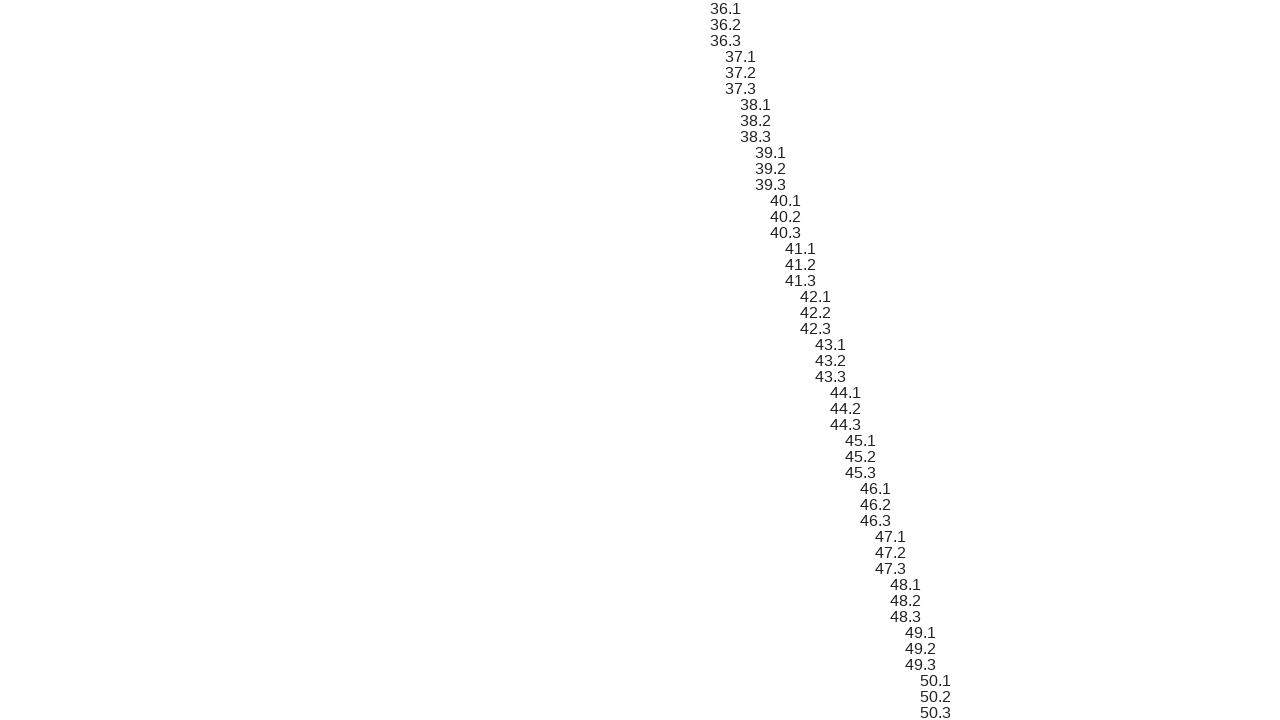

Scrolled sibling element 146 into view
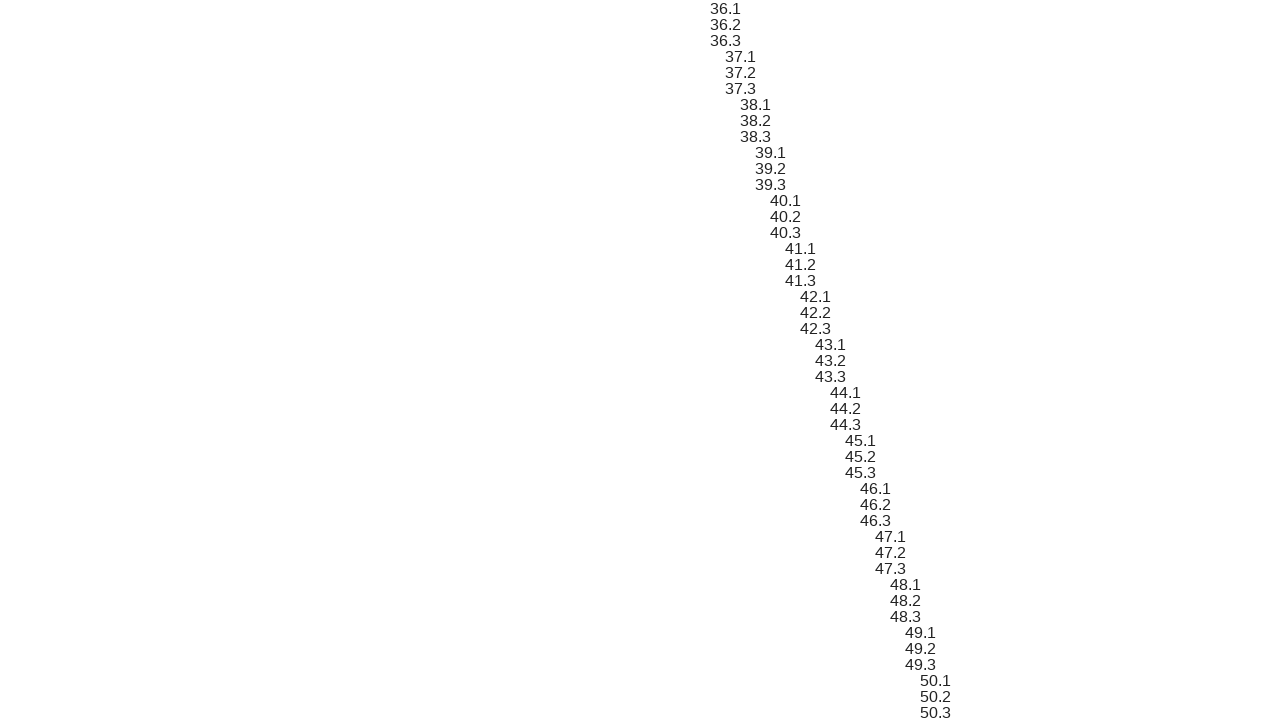

Verified sibling element 146 text content matches expected format '49.3'
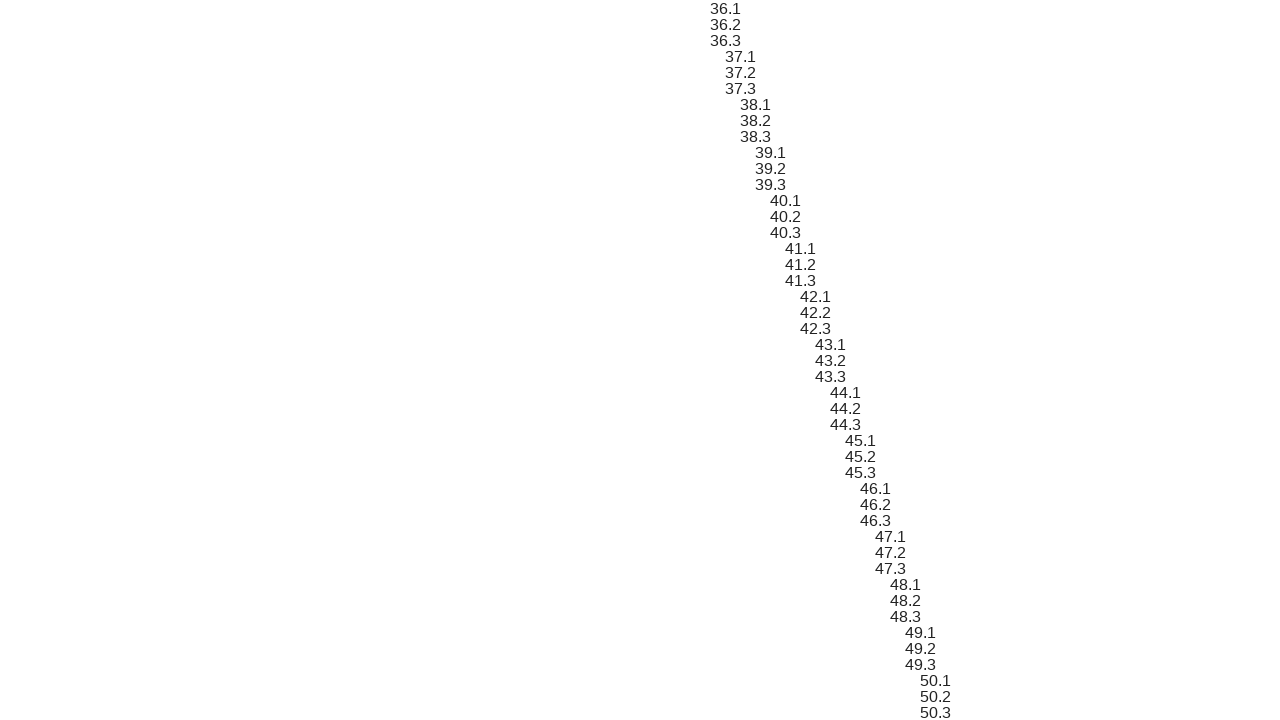

Scrolled sibling element 147 into view
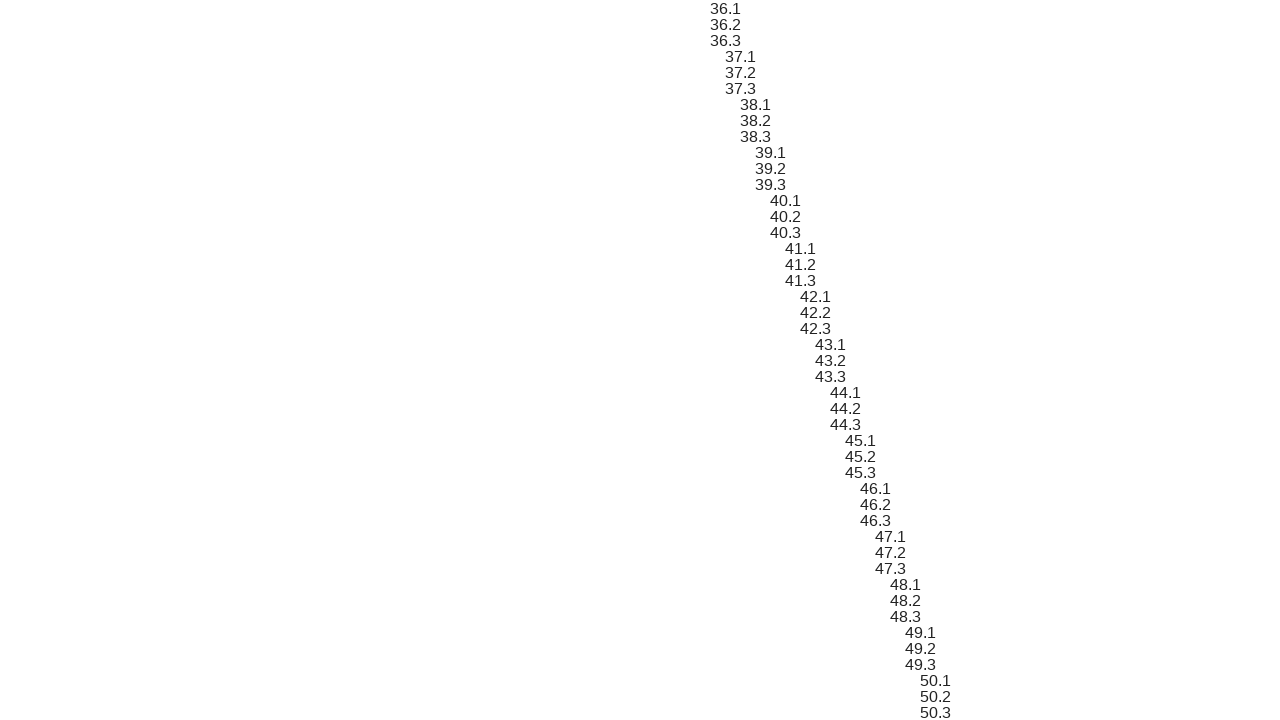

Verified sibling element 147 text content matches expected format '50.1'
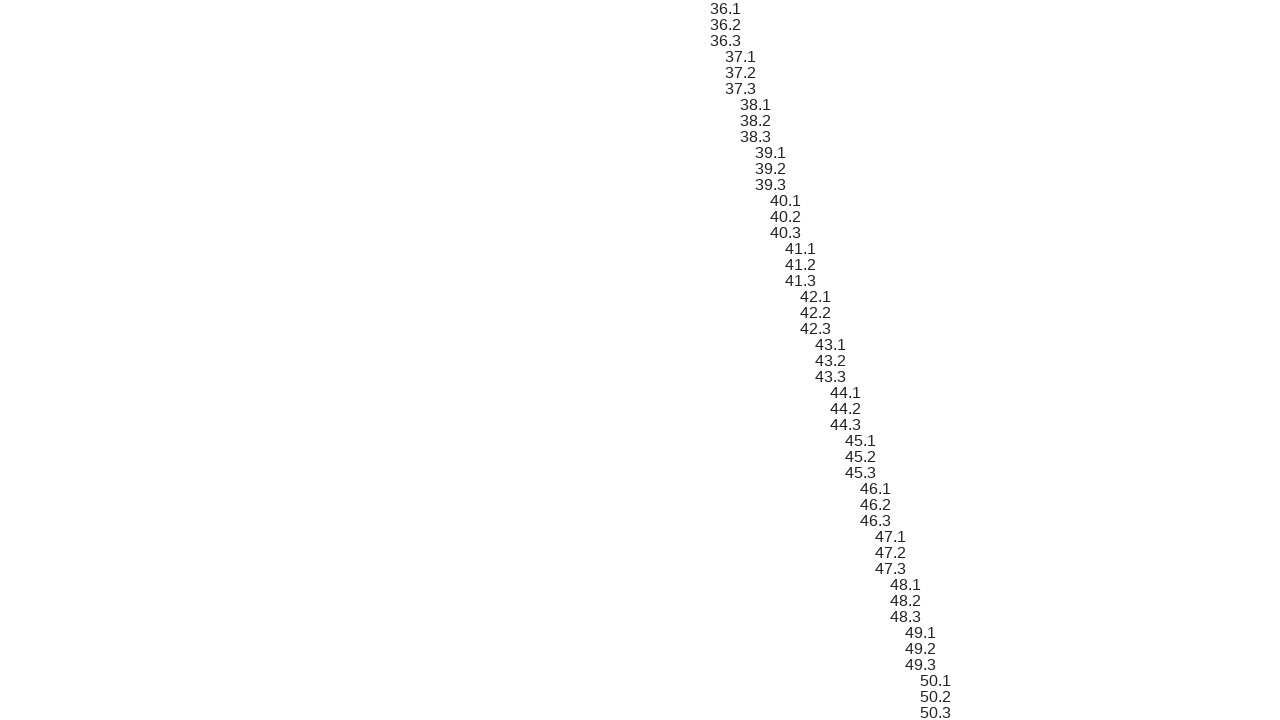

Scrolled sibling element 148 into view
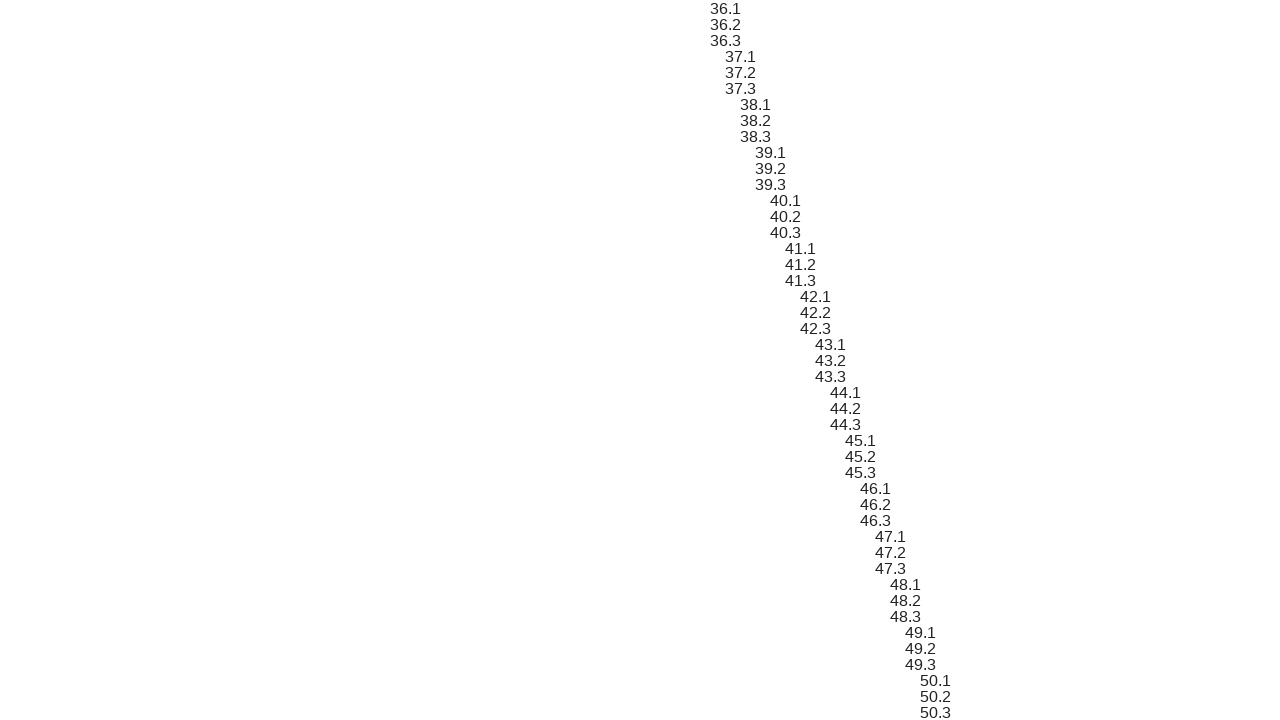

Verified sibling element 148 text content matches expected format '50.2'
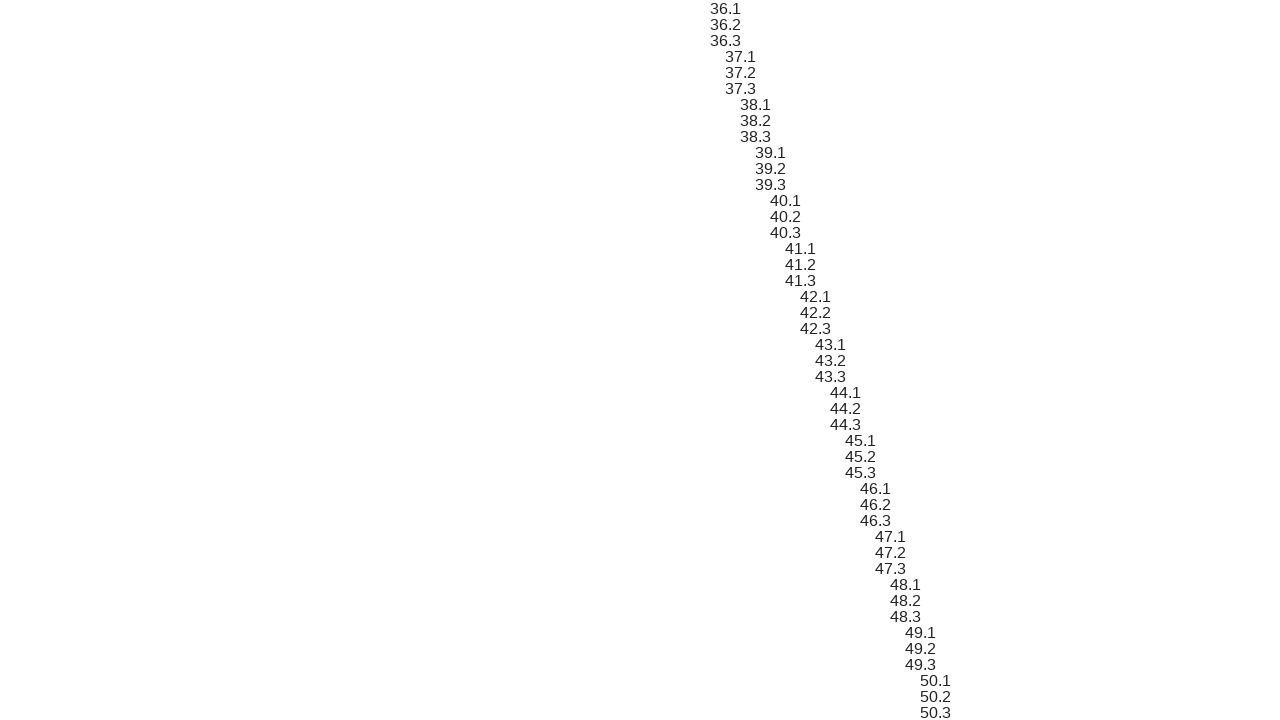

Scrolled sibling element 149 into view
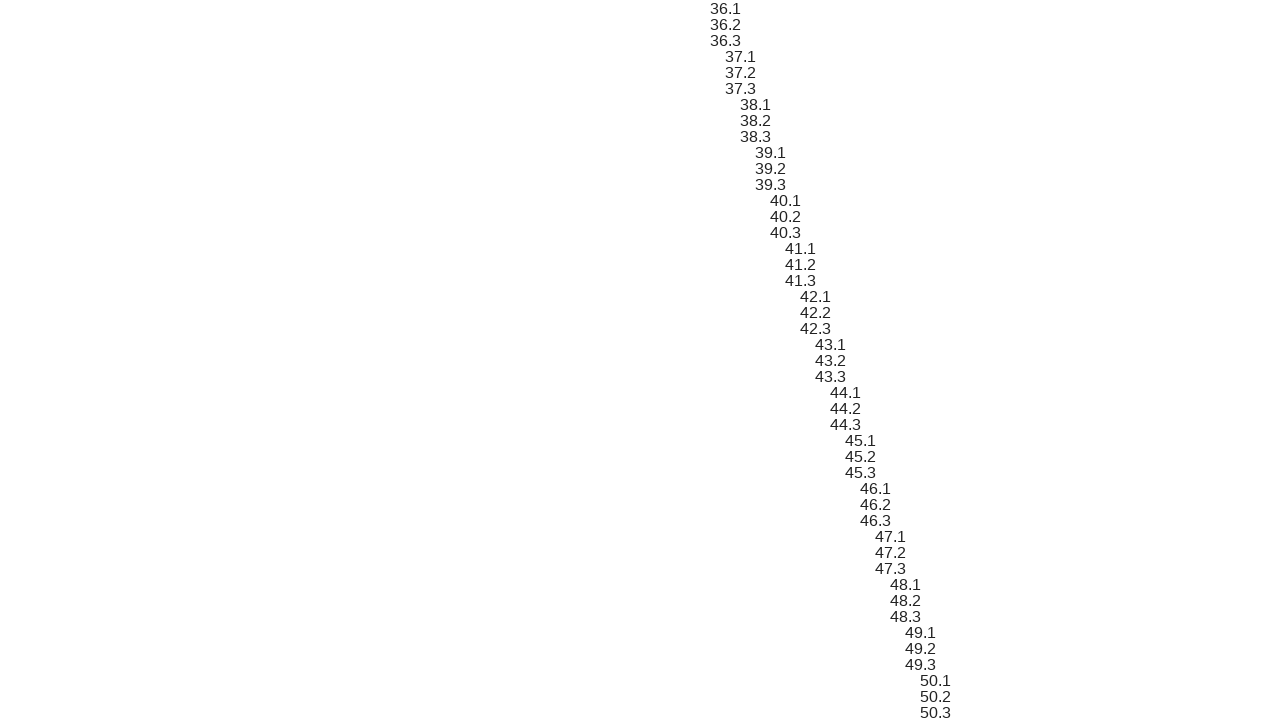

Verified sibling element 149 text content matches expected format '50.3'
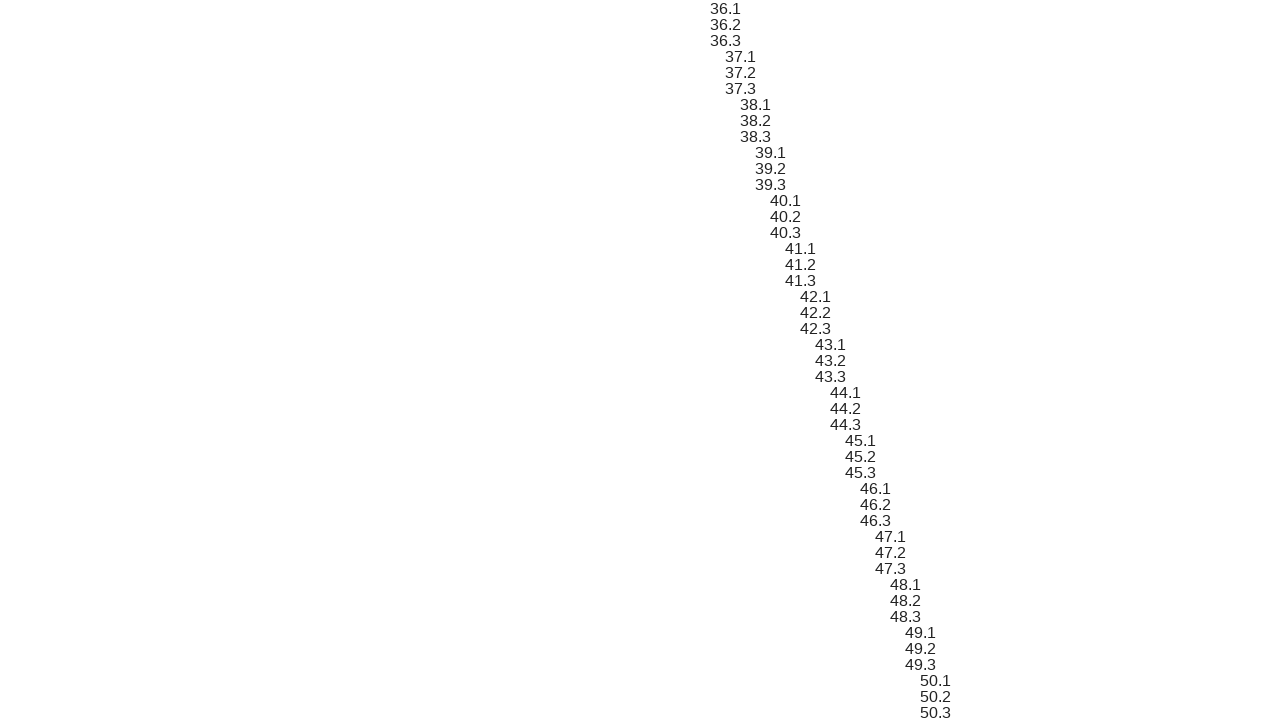

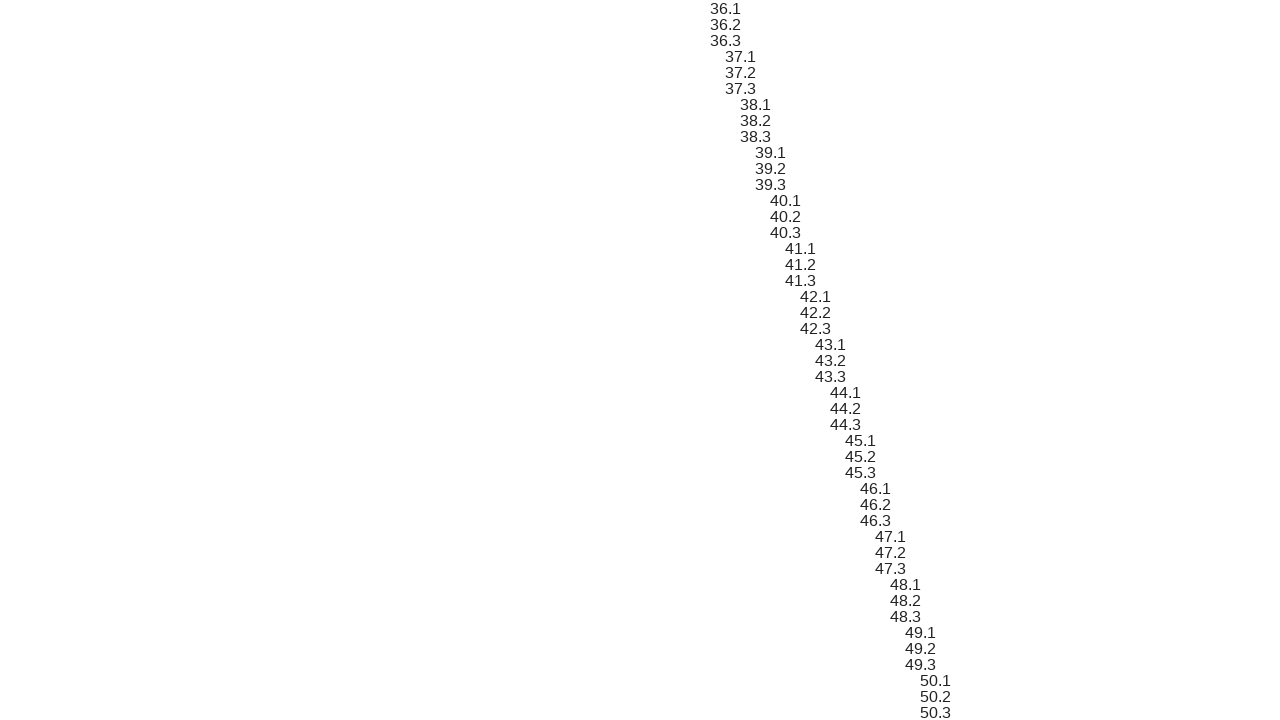